Tests a todo application by navigating to a todo page, adding 101 todo items numbered 0-100, and then deleting all todos with odd numbers while handling confirmation dialogs.

Starting URL: https://material.playwrightvn.com/

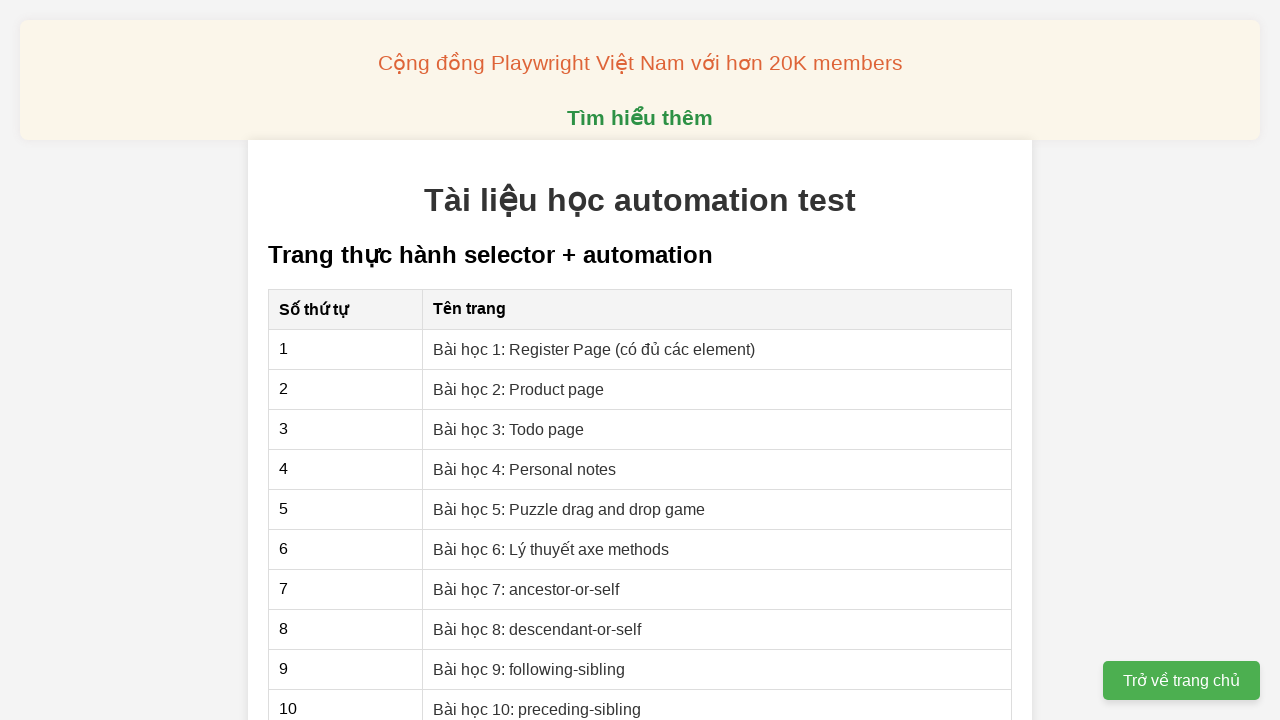

Clicked link to navigate to Todo page lesson at (509, 429) on xpath=//a[contains(text(), 'Bài học 3: Todo page')]
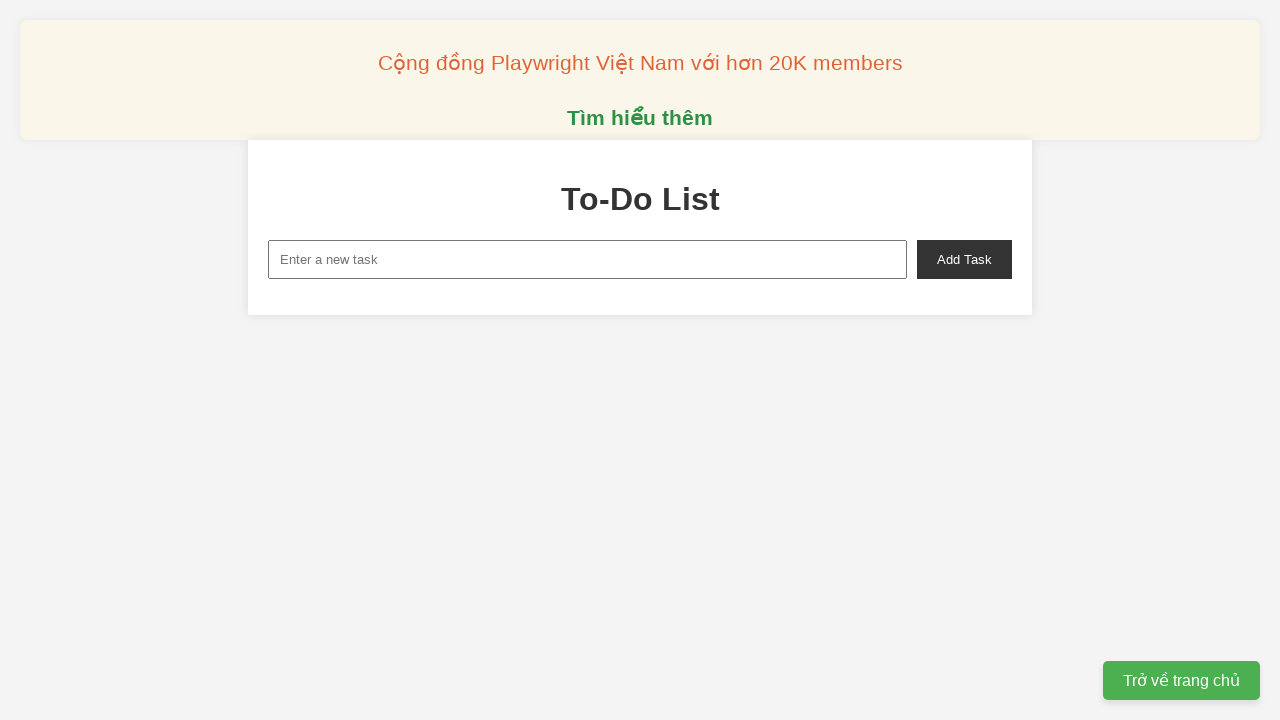

Todo page loaded and new-task input field is visible
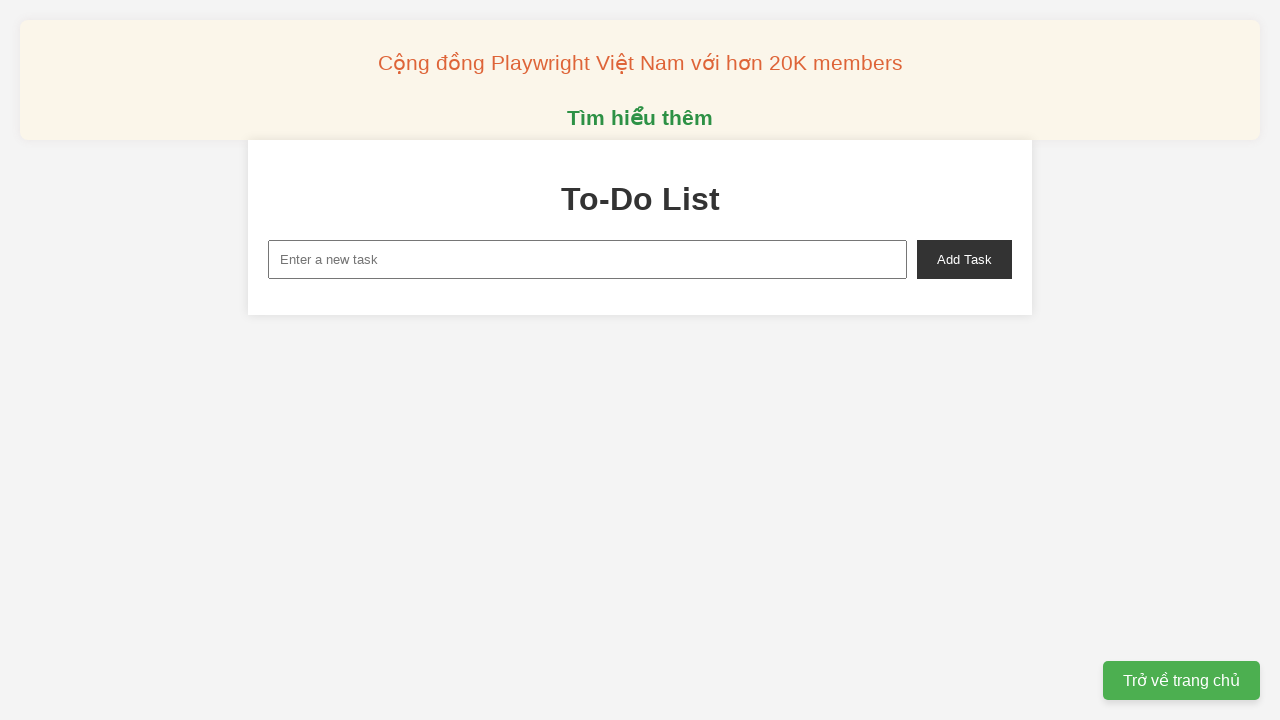

Filled new-task input with 'Todo 0' on xpath=//input[@id='new-task']
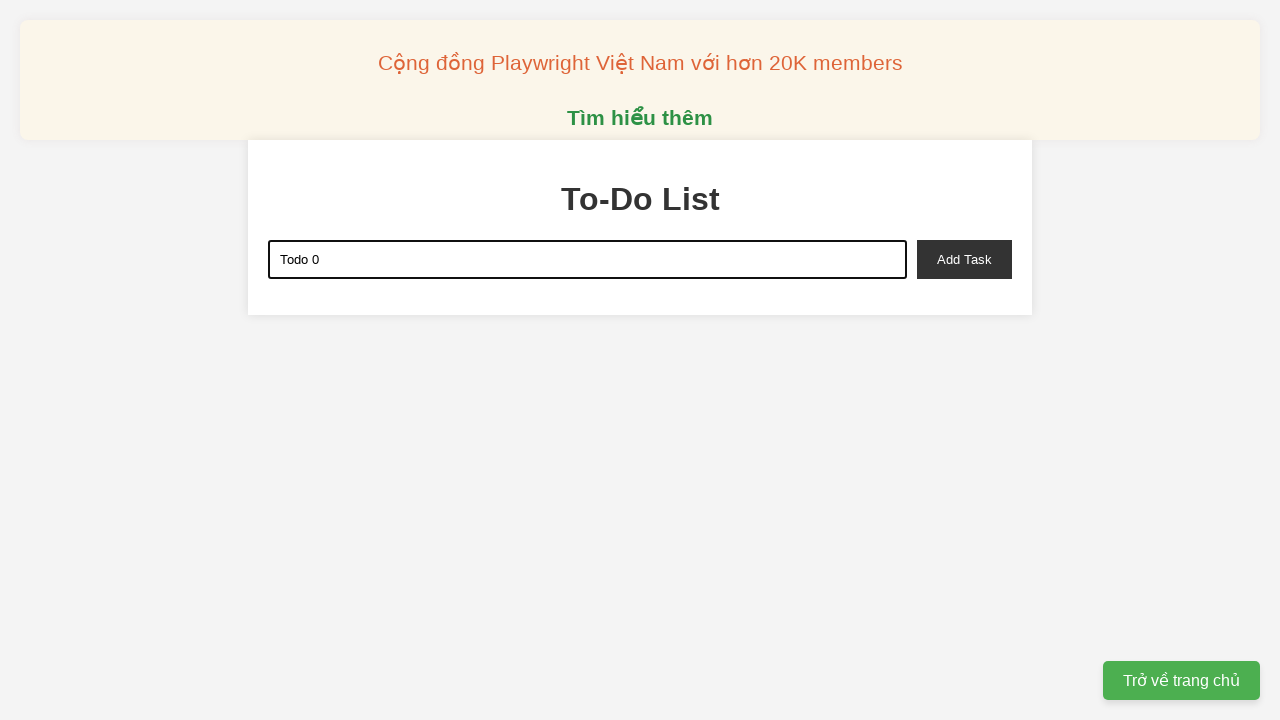

Clicked add-task button to add 'Todo 0' at (964, 259) on xpath=//button[@id='add-task']
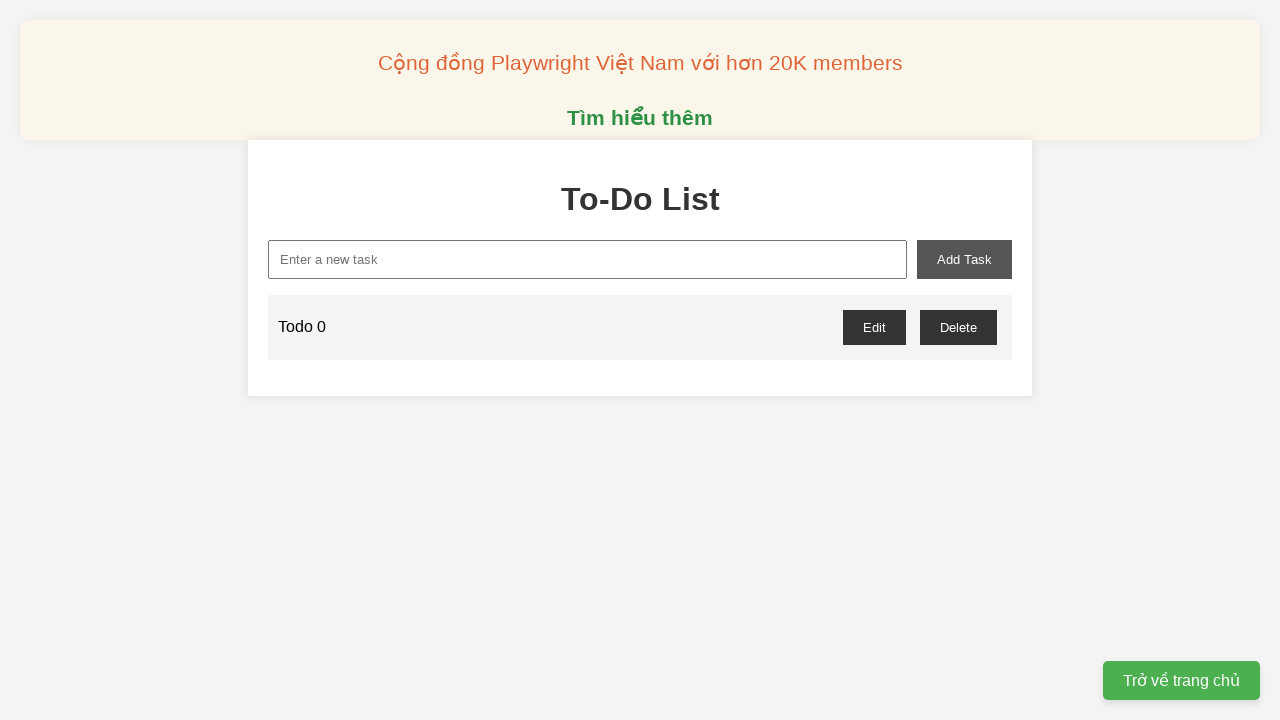

Filled new-task input with 'Todo 1' on xpath=//input[@id='new-task']
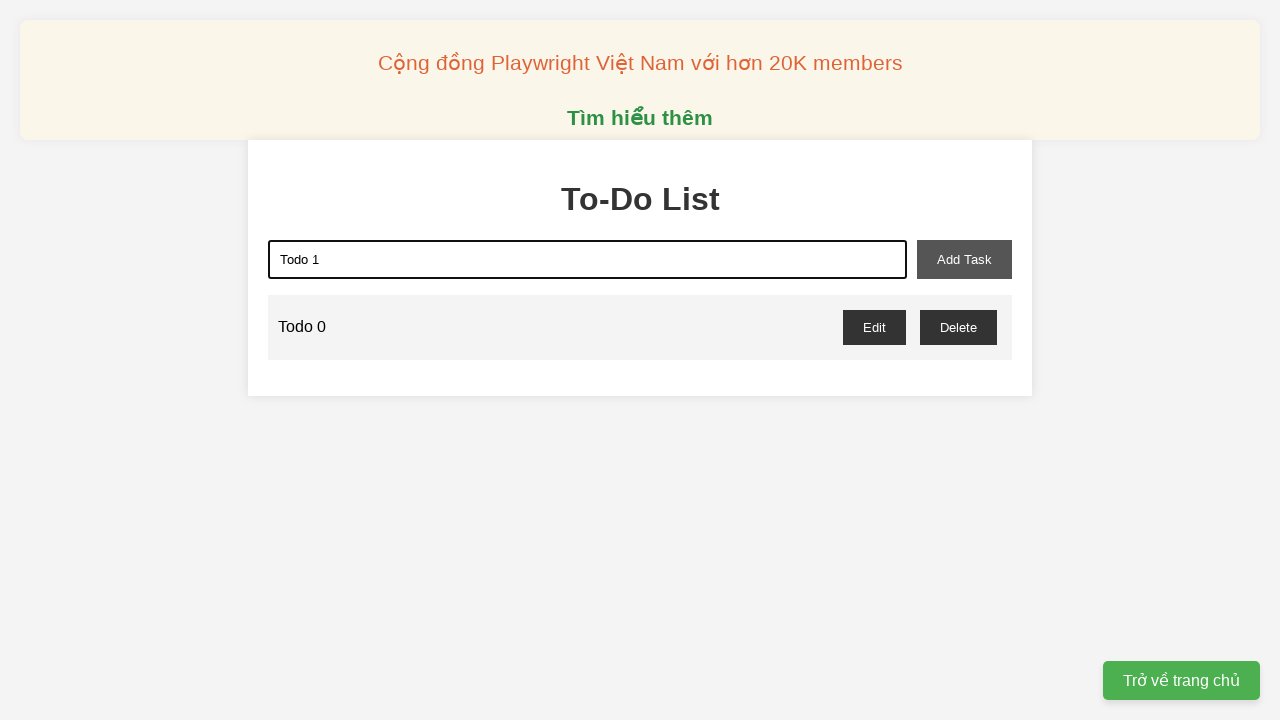

Clicked add-task button to add 'Todo 1' at (964, 259) on xpath=//button[@id='add-task']
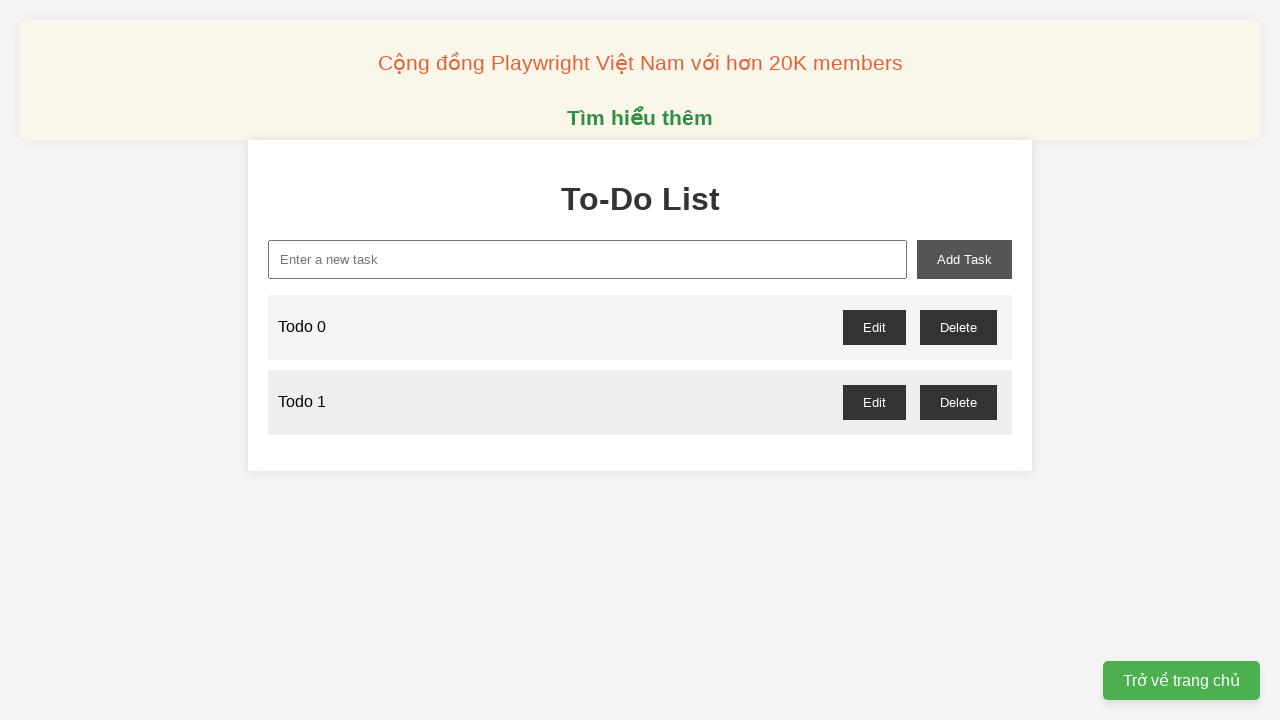

Filled new-task input with 'Todo 2' on xpath=//input[@id='new-task']
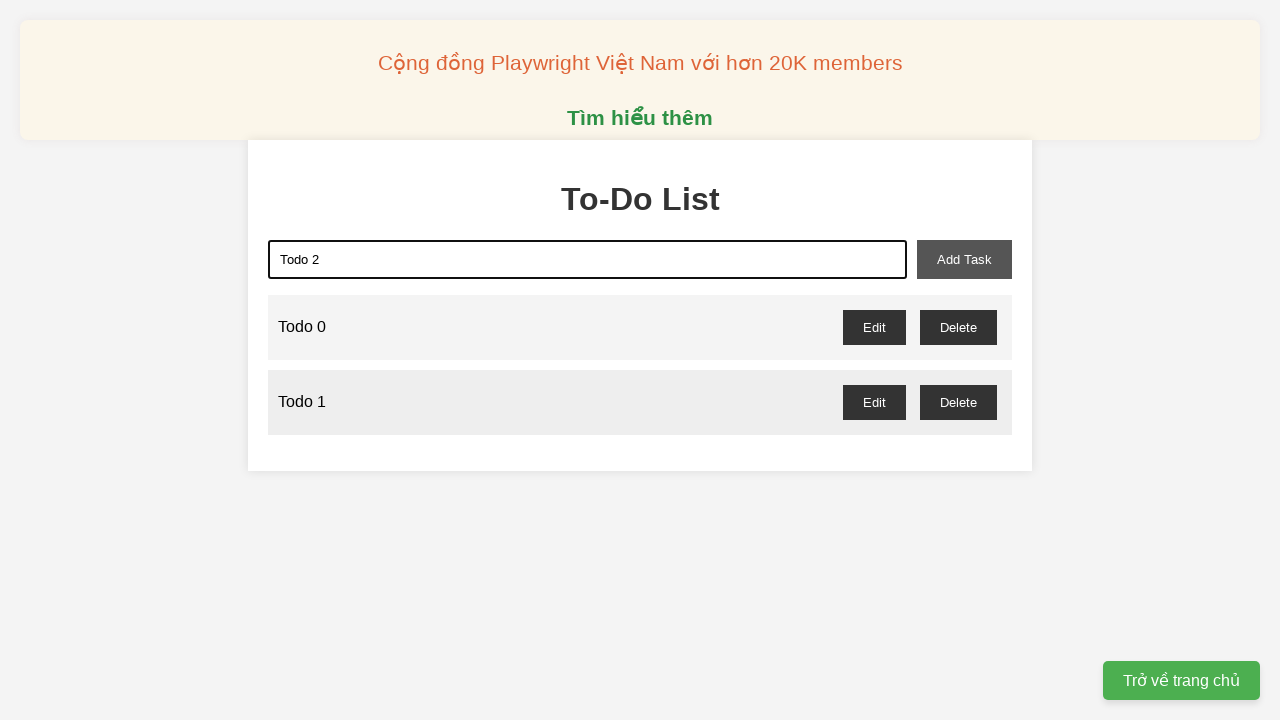

Clicked add-task button to add 'Todo 2' at (964, 259) on xpath=//button[@id='add-task']
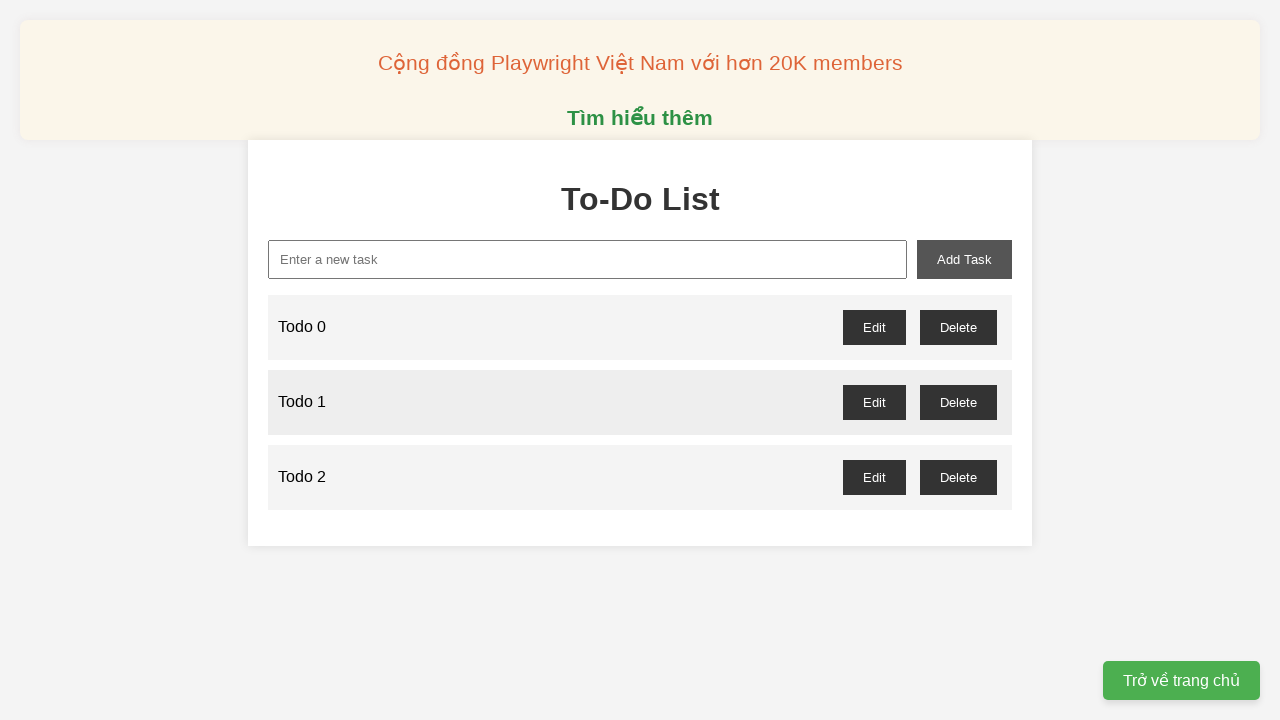

Filled new-task input with 'Todo 3' on xpath=//input[@id='new-task']
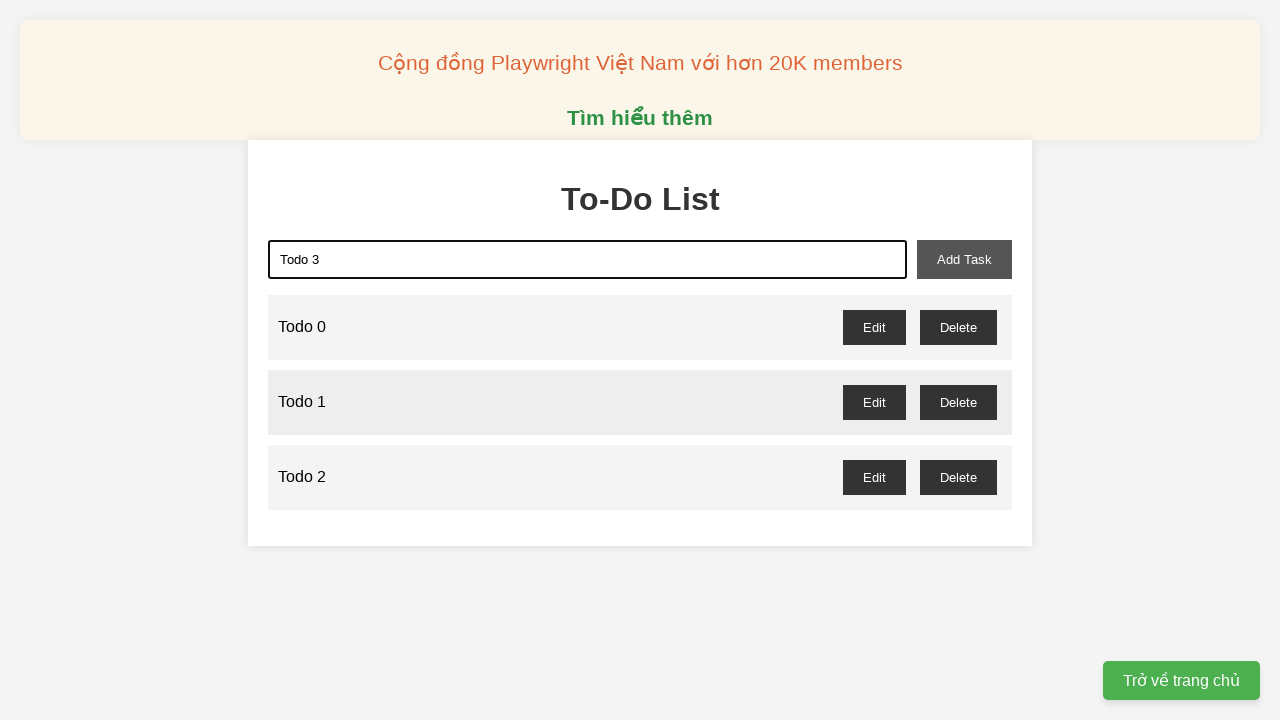

Clicked add-task button to add 'Todo 3' at (964, 259) on xpath=//button[@id='add-task']
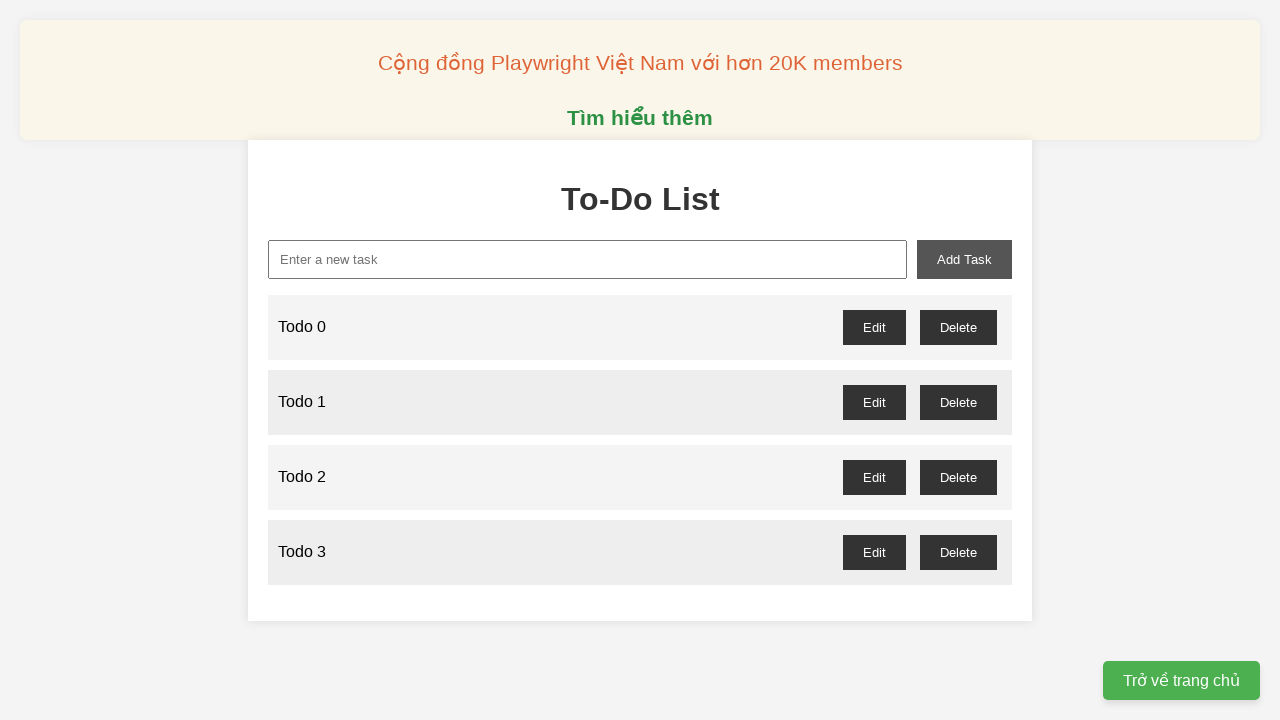

Filled new-task input with 'Todo 4' on xpath=//input[@id='new-task']
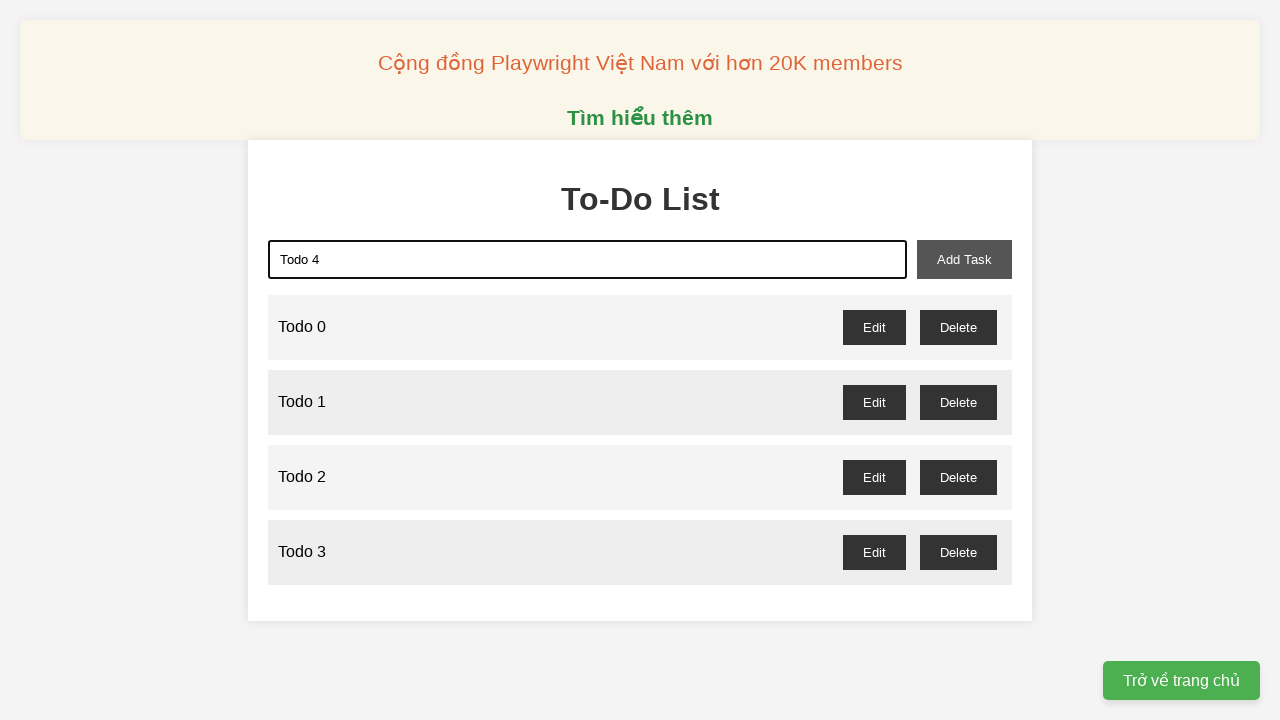

Clicked add-task button to add 'Todo 4' at (964, 259) on xpath=//button[@id='add-task']
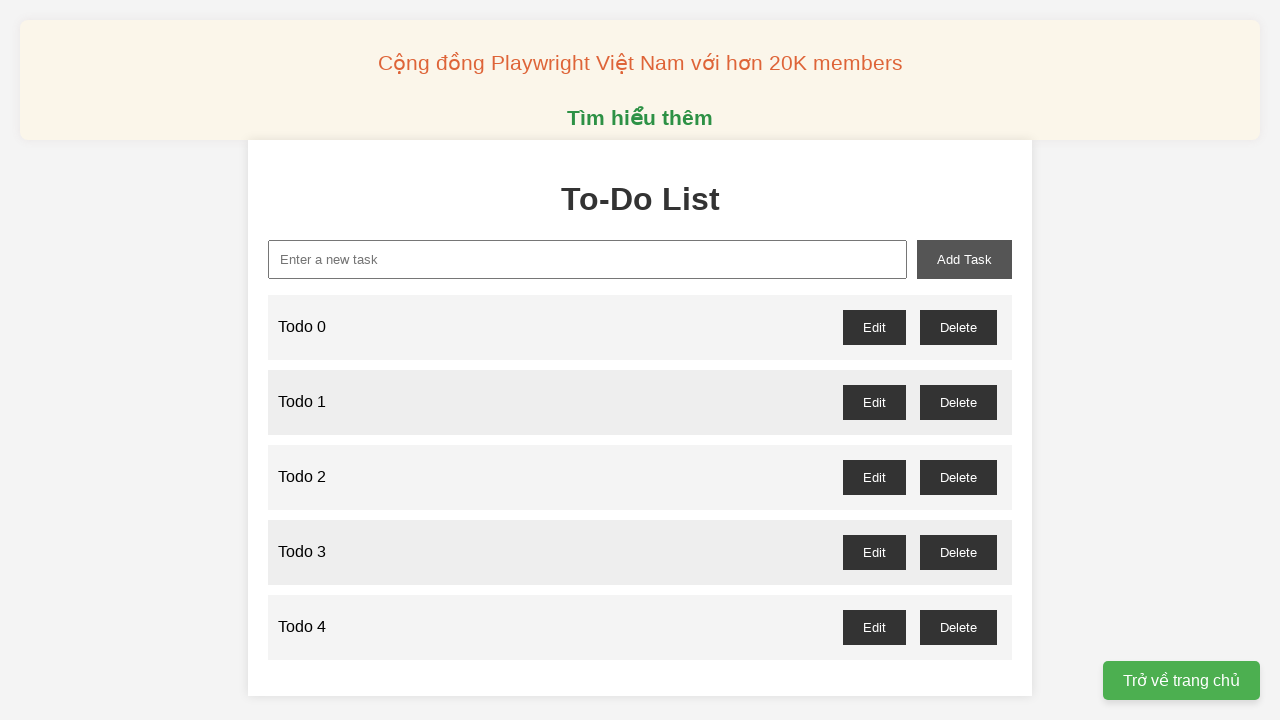

Filled new-task input with 'Todo 5' on xpath=//input[@id='new-task']
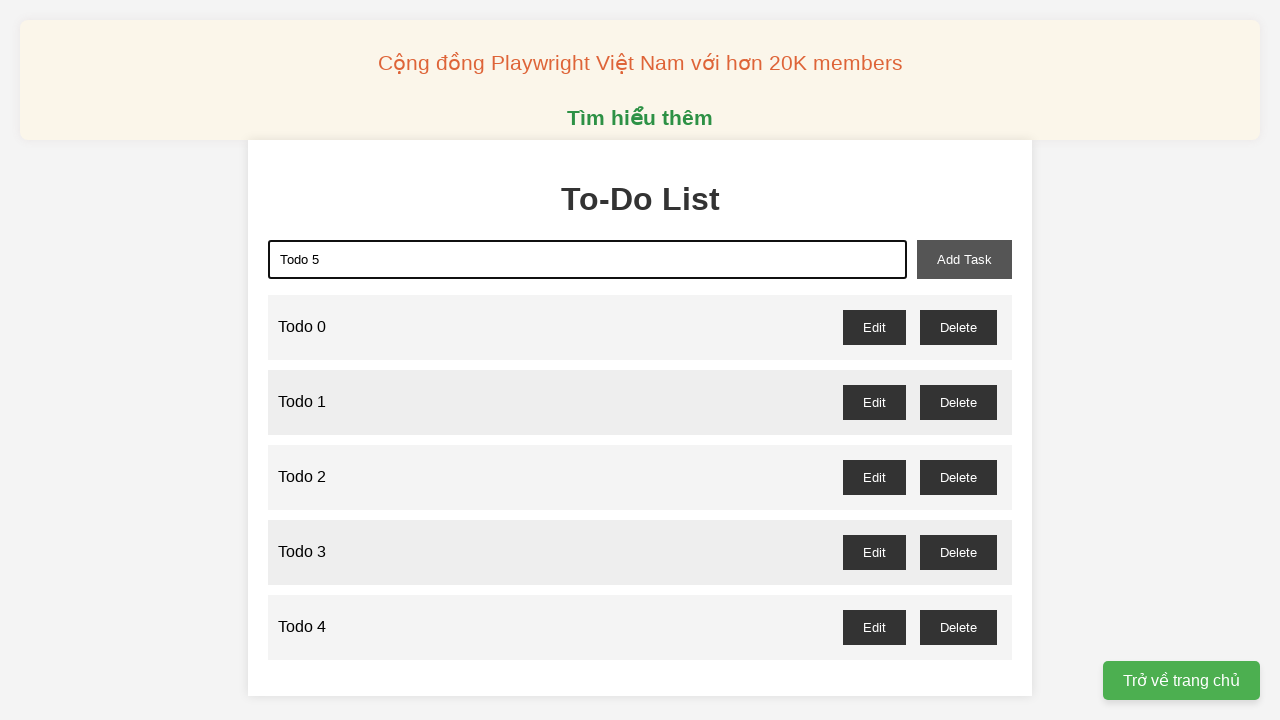

Clicked add-task button to add 'Todo 5' at (964, 259) on xpath=//button[@id='add-task']
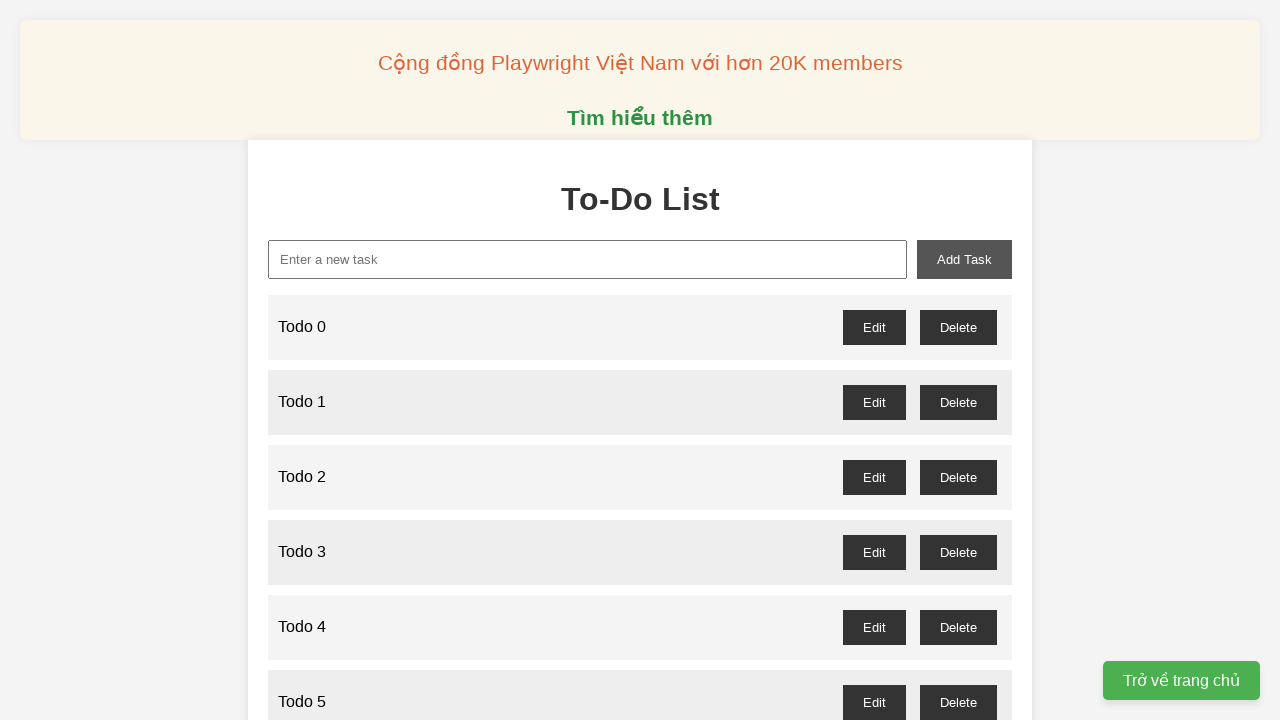

Filled new-task input with 'Todo 6' on xpath=//input[@id='new-task']
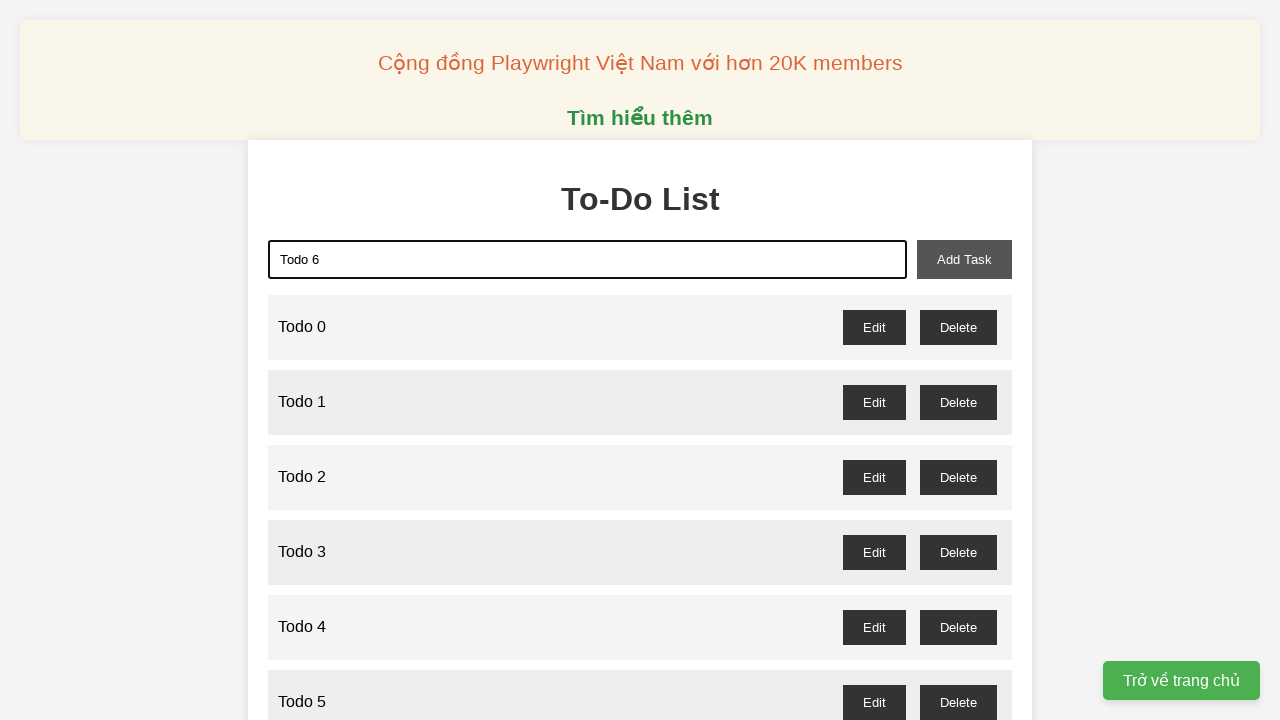

Clicked add-task button to add 'Todo 6' at (964, 259) on xpath=//button[@id='add-task']
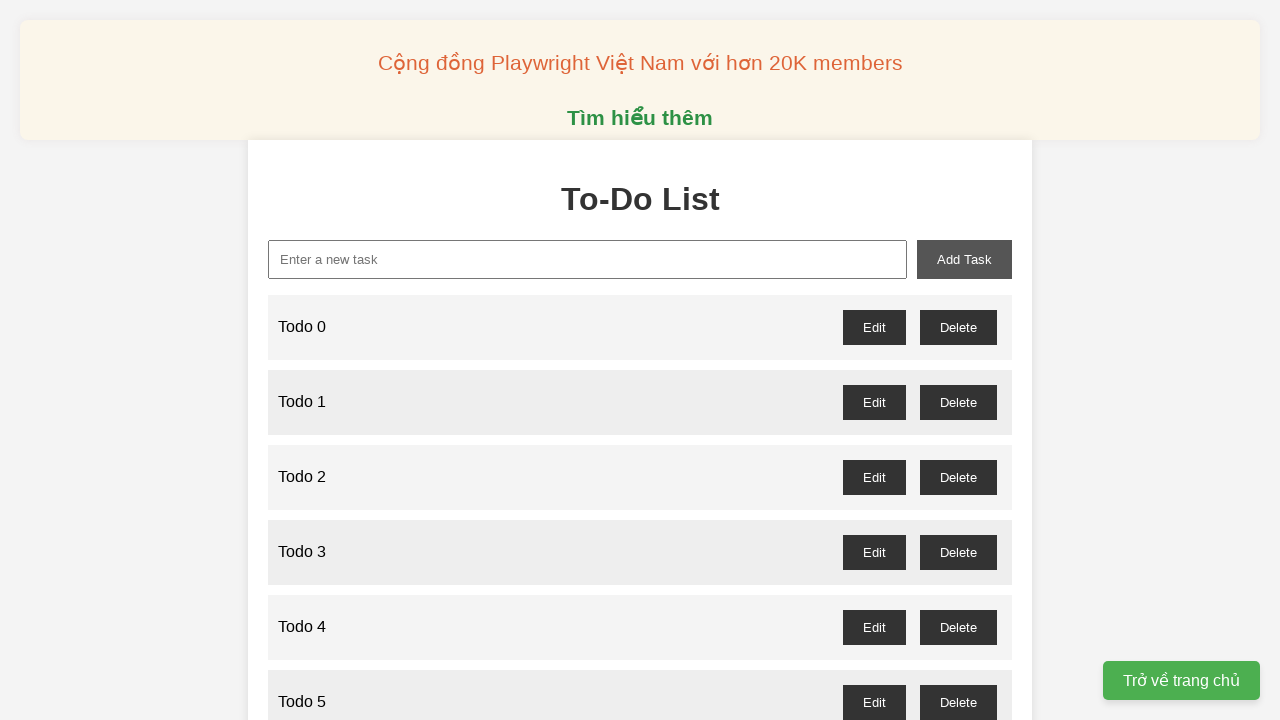

Filled new-task input with 'Todo 7' on xpath=//input[@id='new-task']
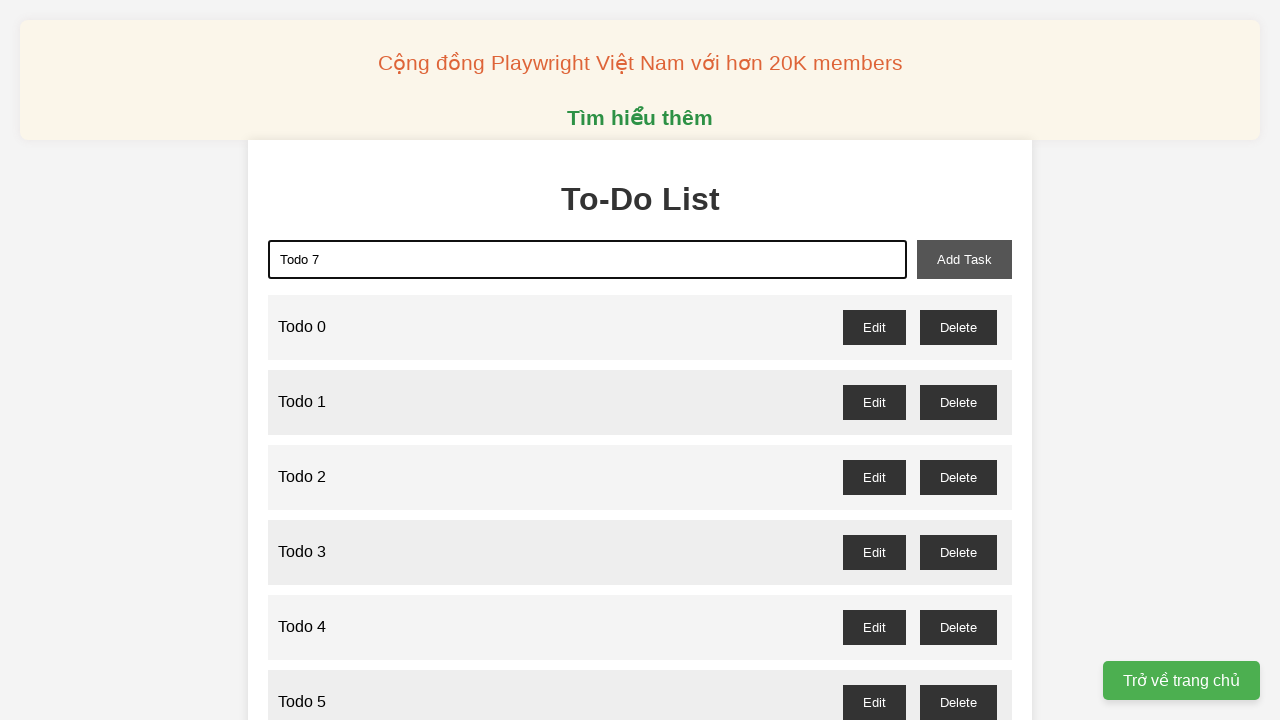

Clicked add-task button to add 'Todo 7' at (964, 259) on xpath=//button[@id='add-task']
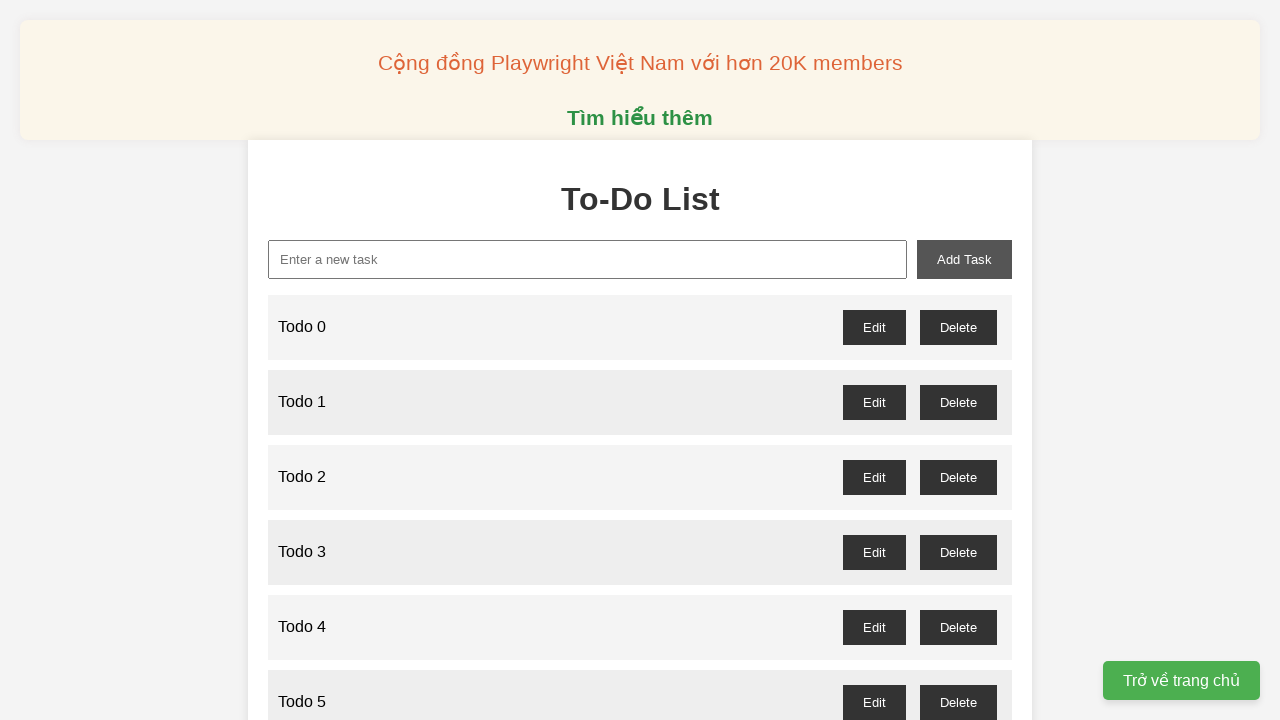

Filled new-task input with 'Todo 8' on xpath=//input[@id='new-task']
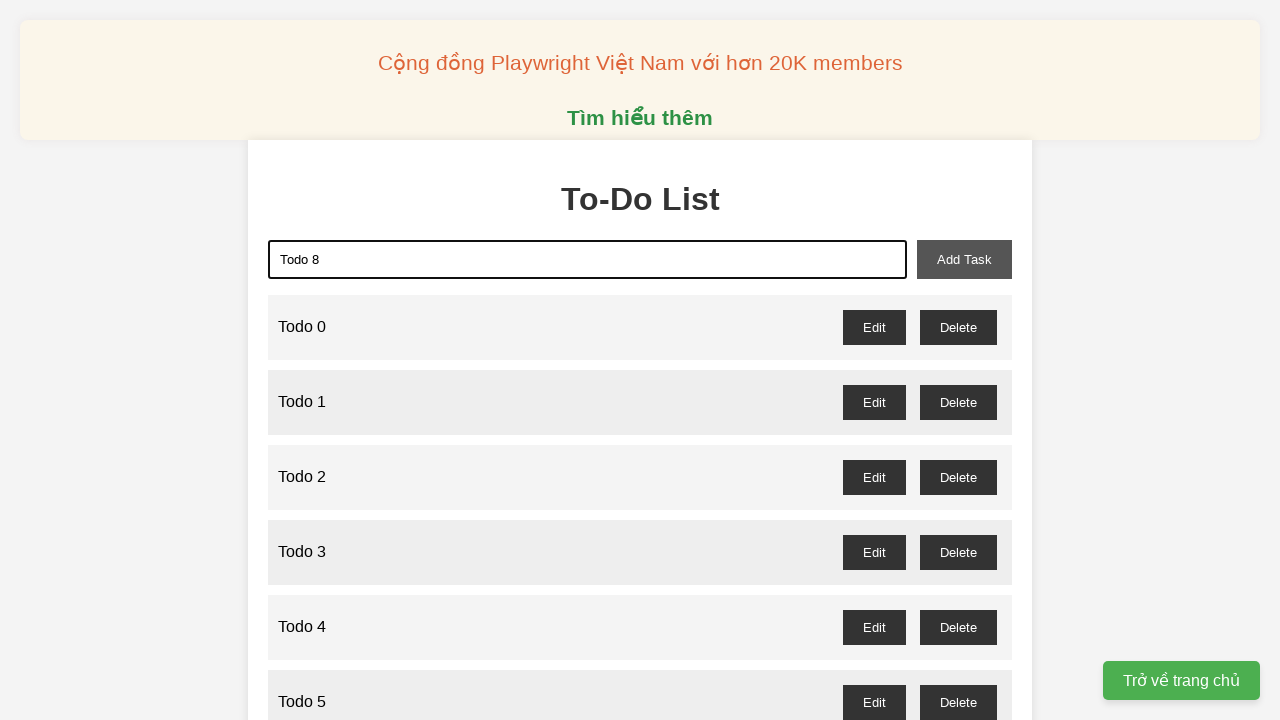

Clicked add-task button to add 'Todo 8' at (964, 259) on xpath=//button[@id='add-task']
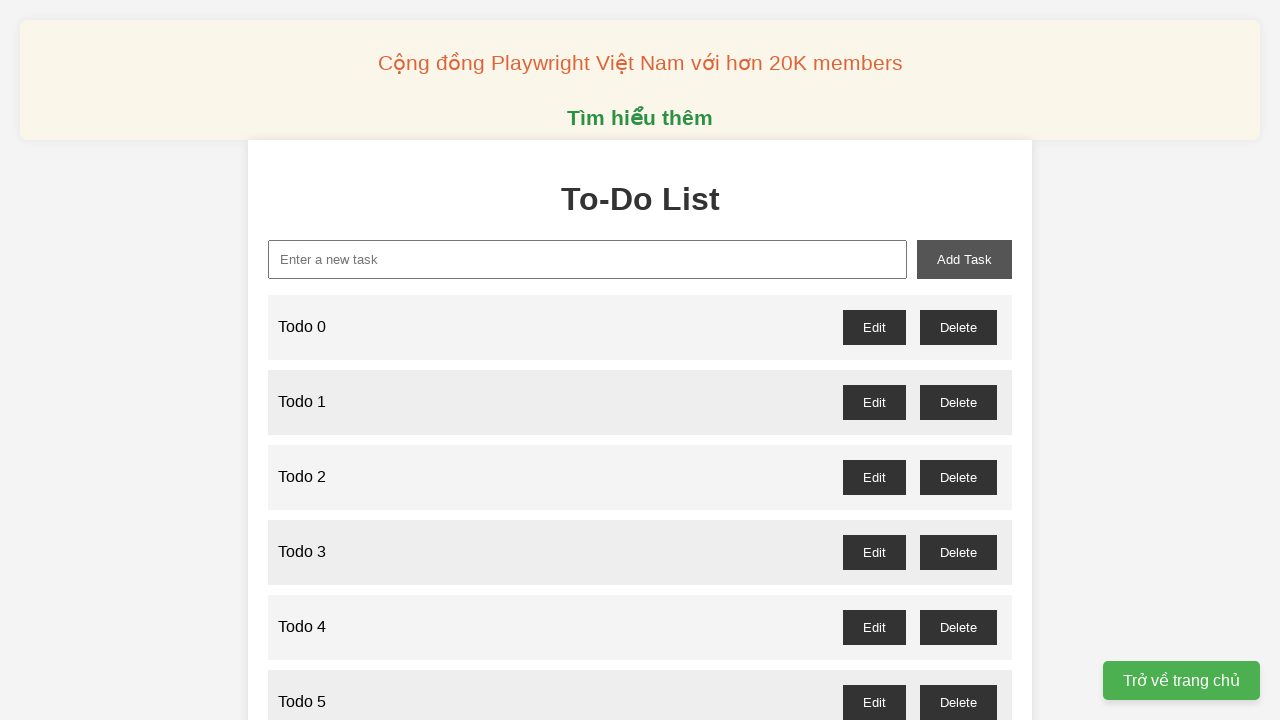

Filled new-task input with 'Todo 9' on xpath=//input[@id='new-task']
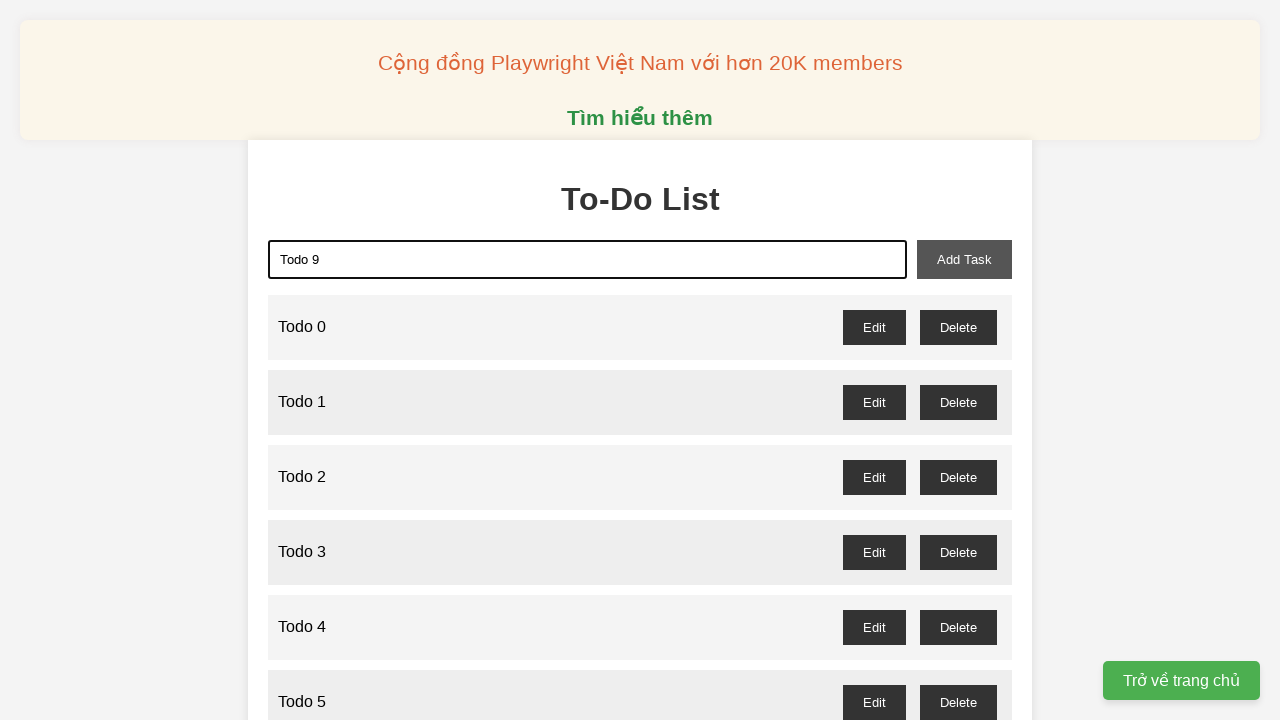

Clicked add-task button to add 'Todo 9' at (964, 259) on xpath=//button[@id='add-task']
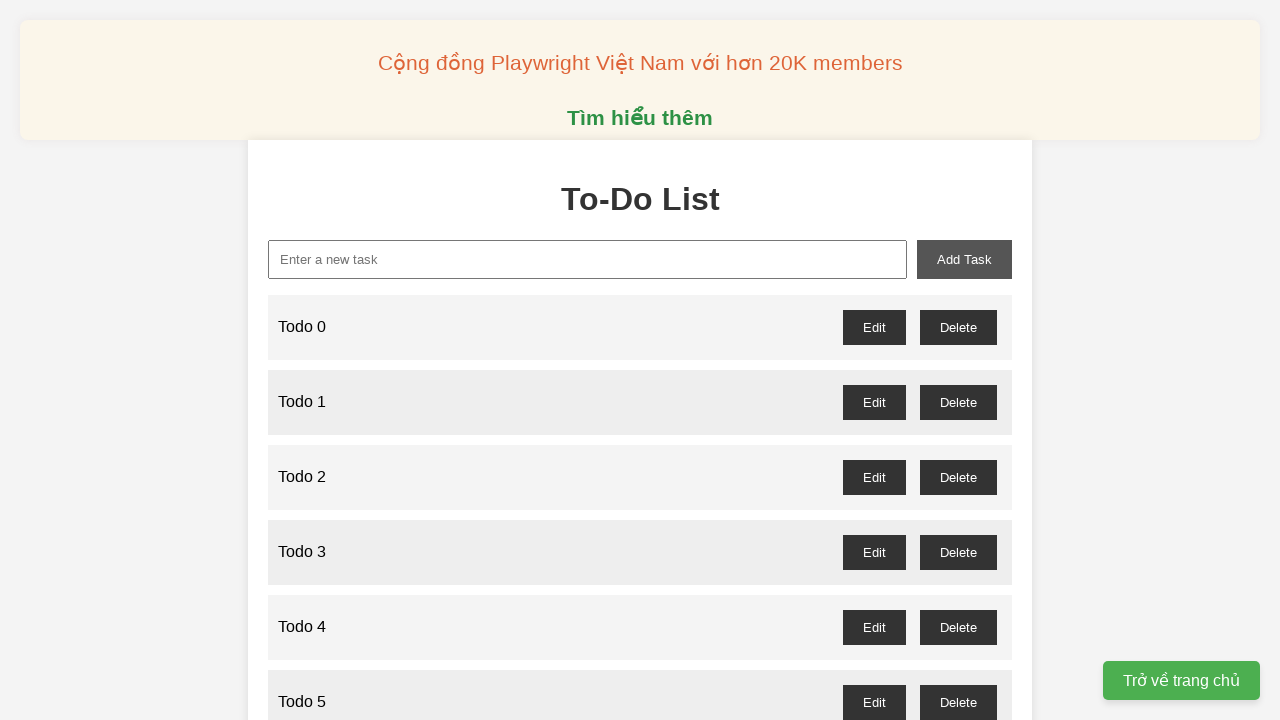

Filled new-task input with 'Todo 10' on xpath=//input[@id='new-task']
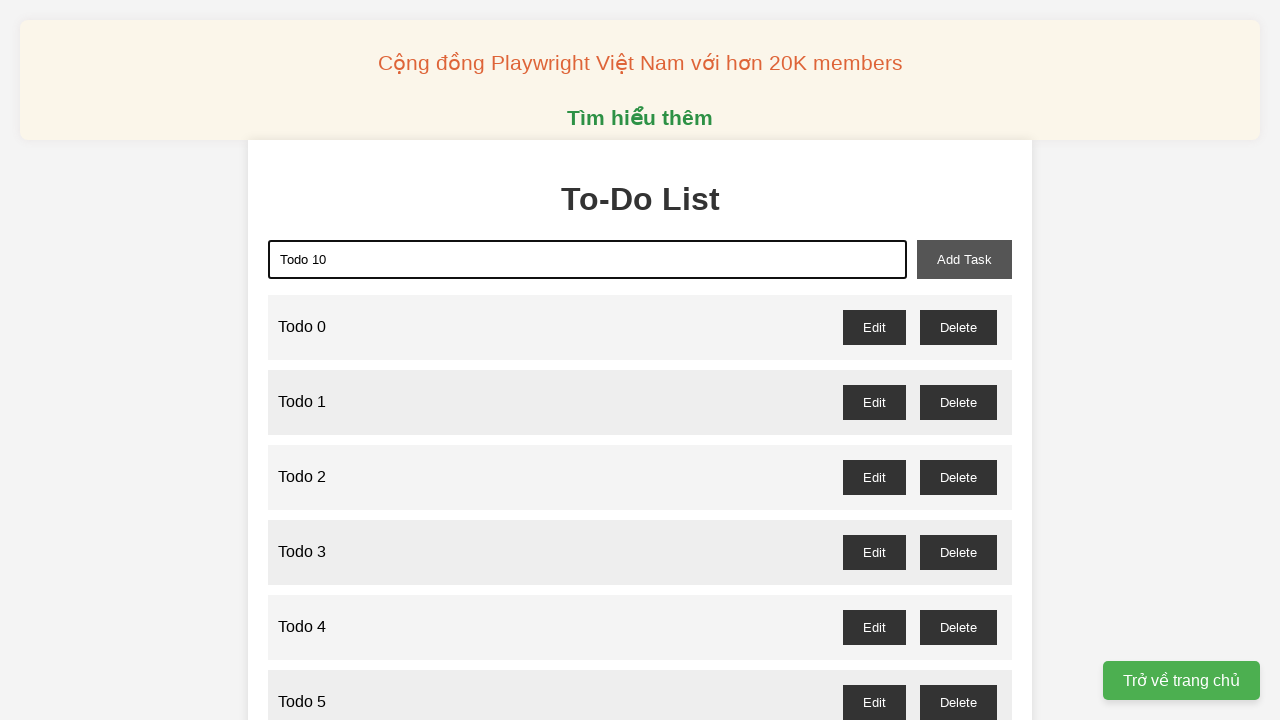

Clicked add-task button to add 'Todo 10' at (964, 259) on xpath=//button[@id='add-task']
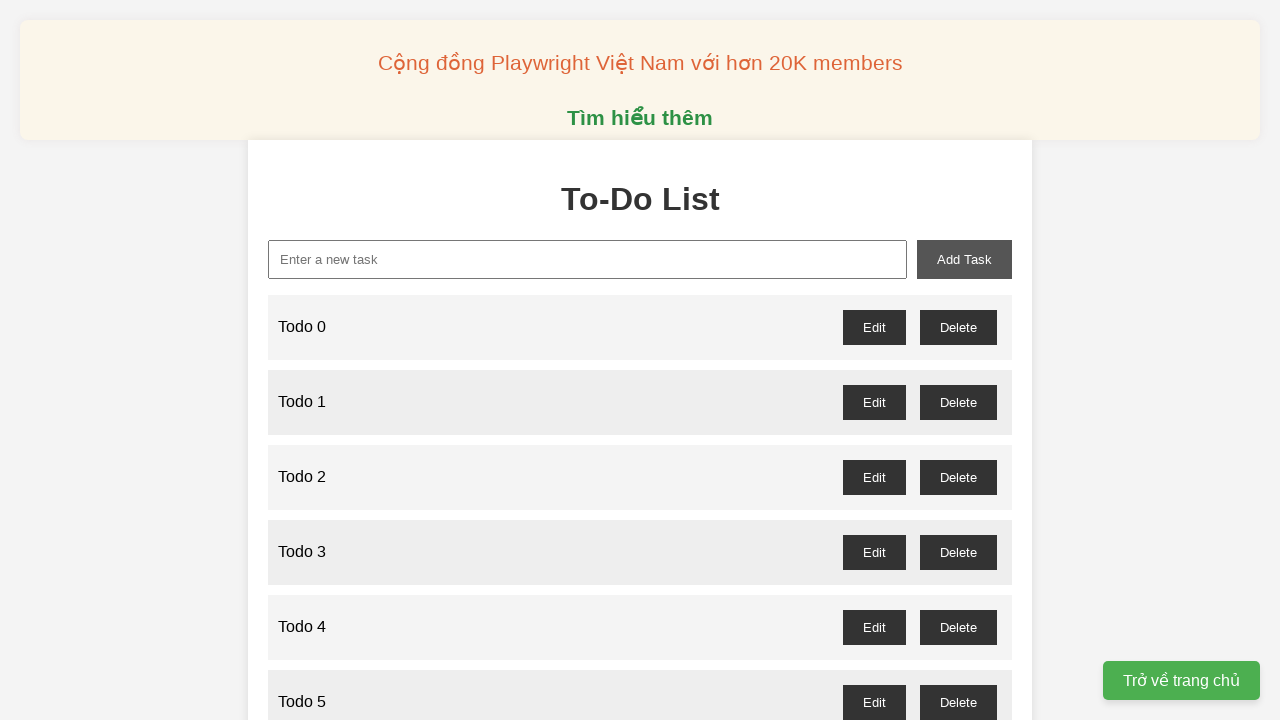

Filled new-task input with 'Todo 11' on xpath=//input[@id='new-task']
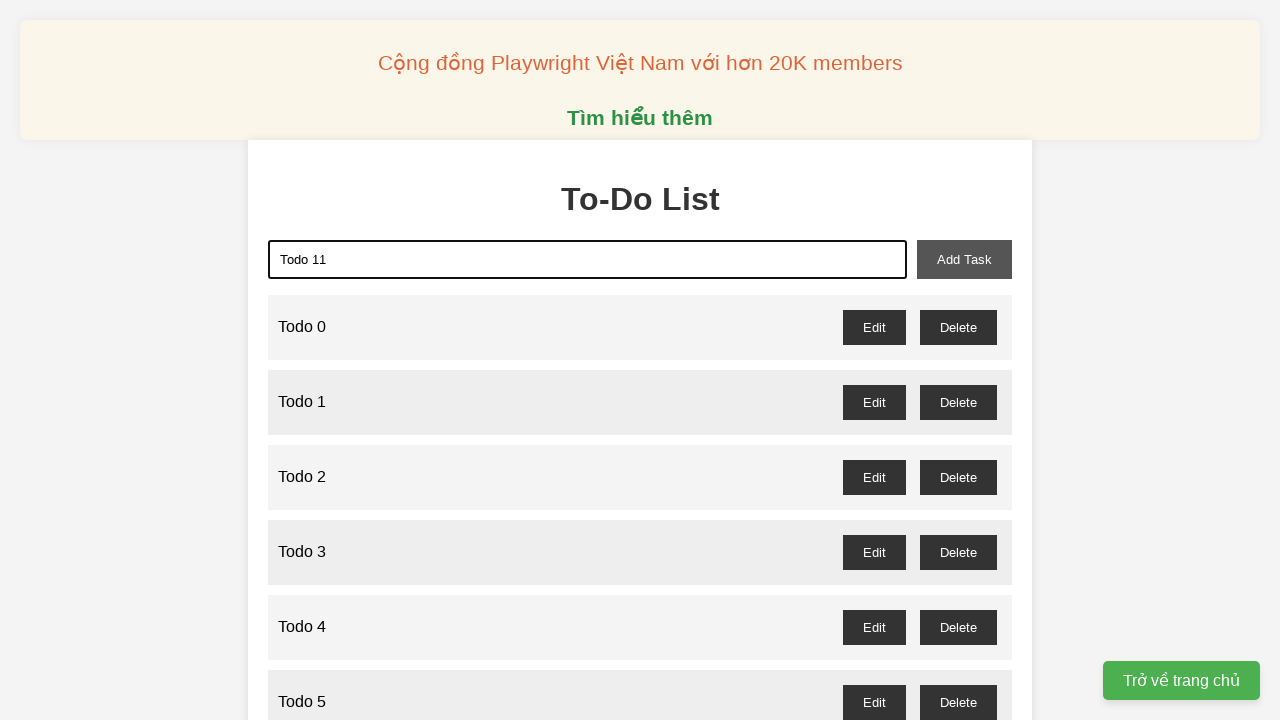

Clicked add-task button to add 'Todo 11' at (964, 259) on xpath=//button[@id='add-task']
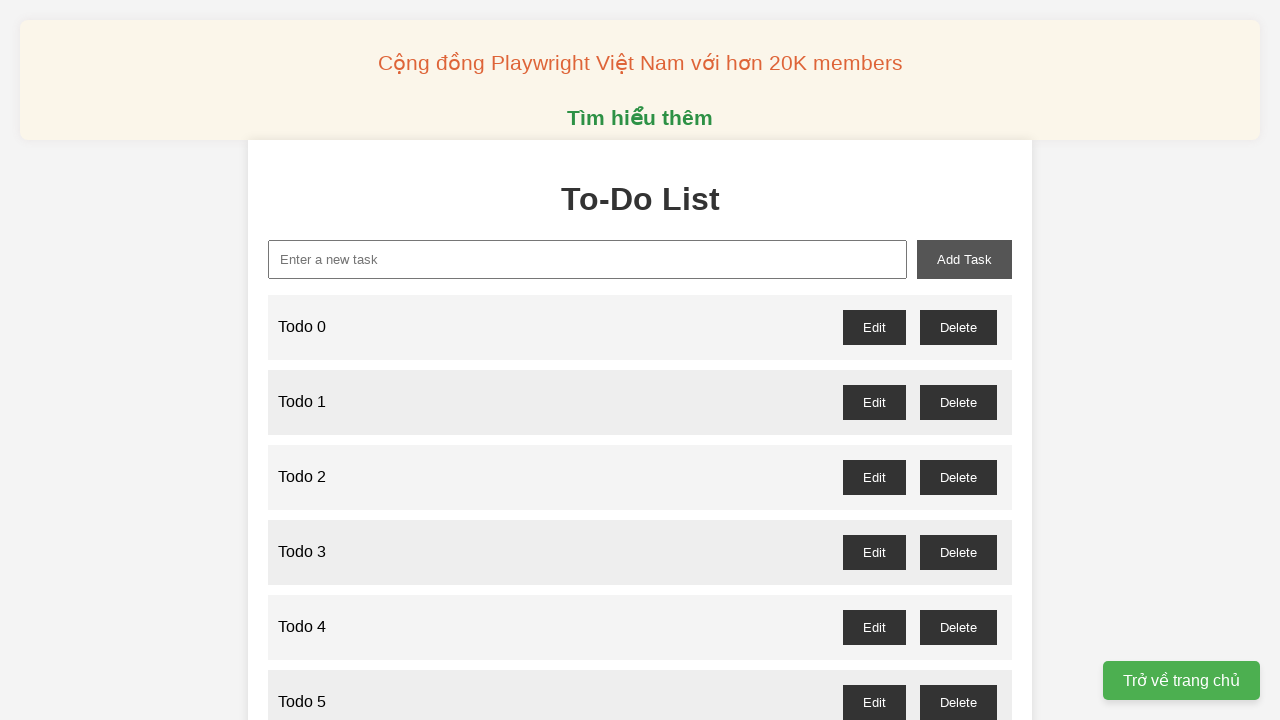

Filled new-task input with 'Todo 12' on xpath=//input[@id='new-task']
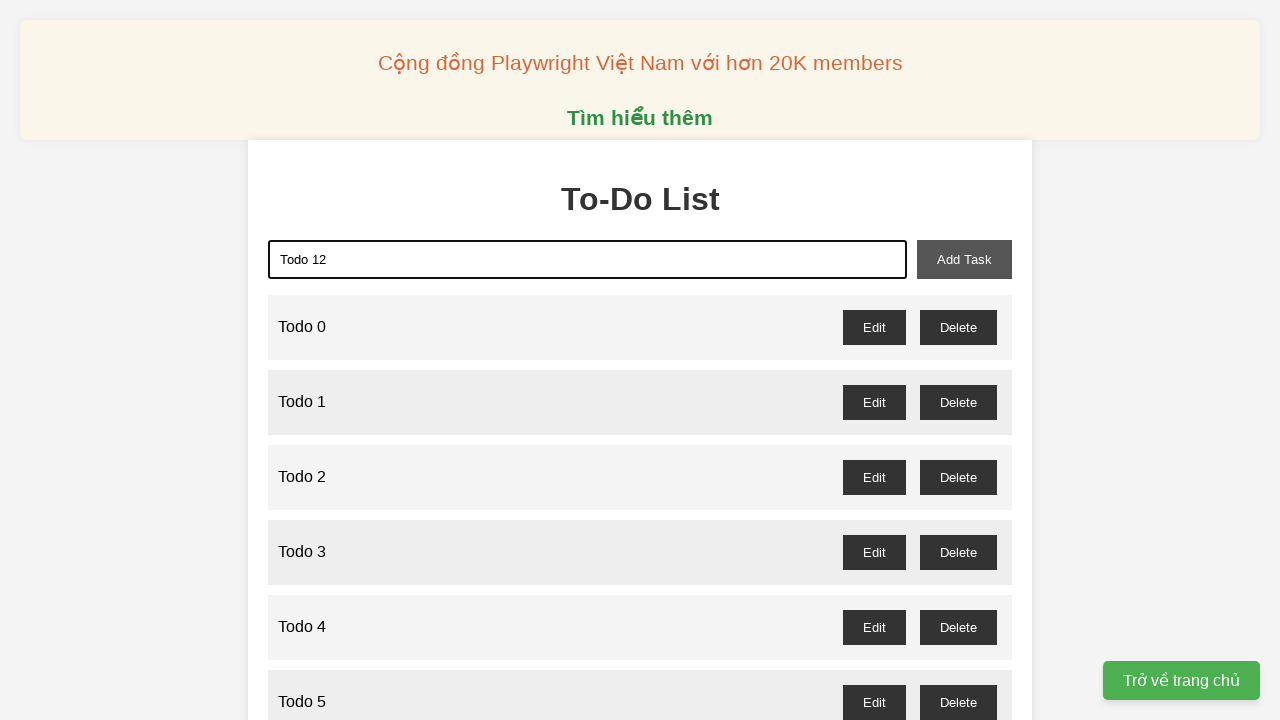

Clicked add-task button to add 'Todo 12' at (964, 259) on xpath=//button[@id='add-task']
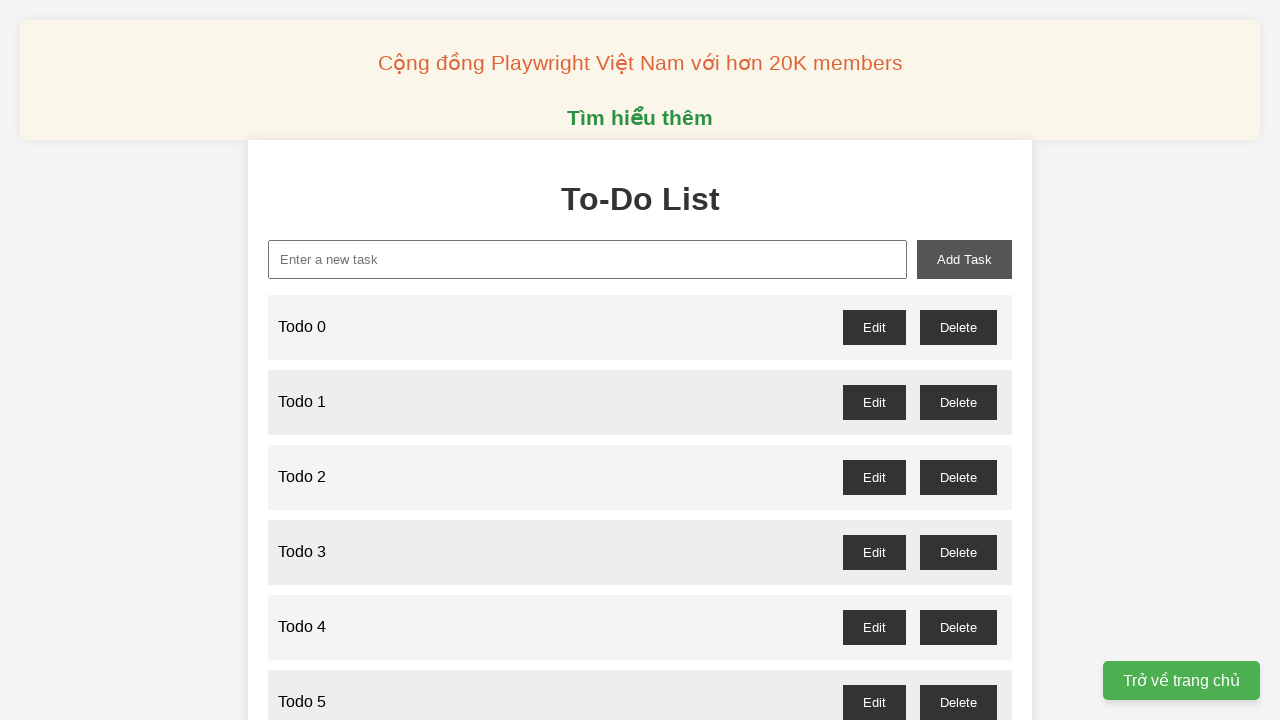

Filled new-task input with 'Todo 13' on xpath=//input[@id='new-task']
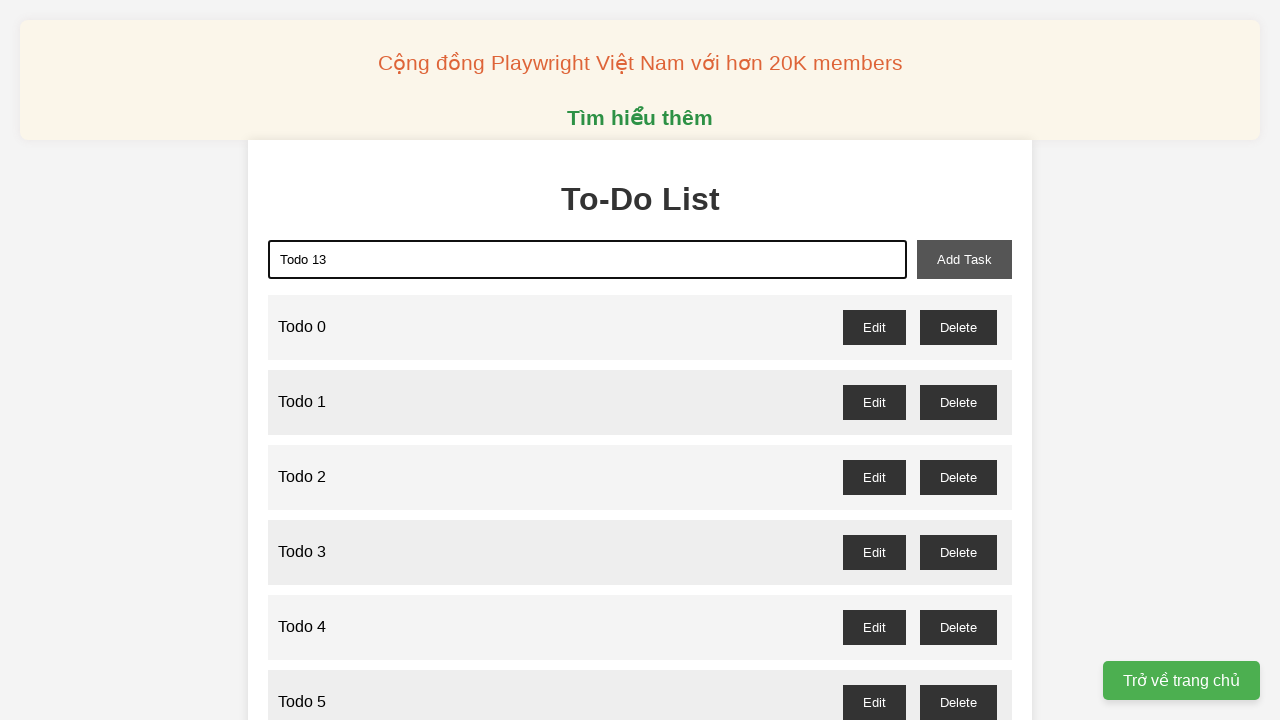

Clicked add-task button to add 'Todo 13' at (964, 259) on xpath=//button[@id='add-task']
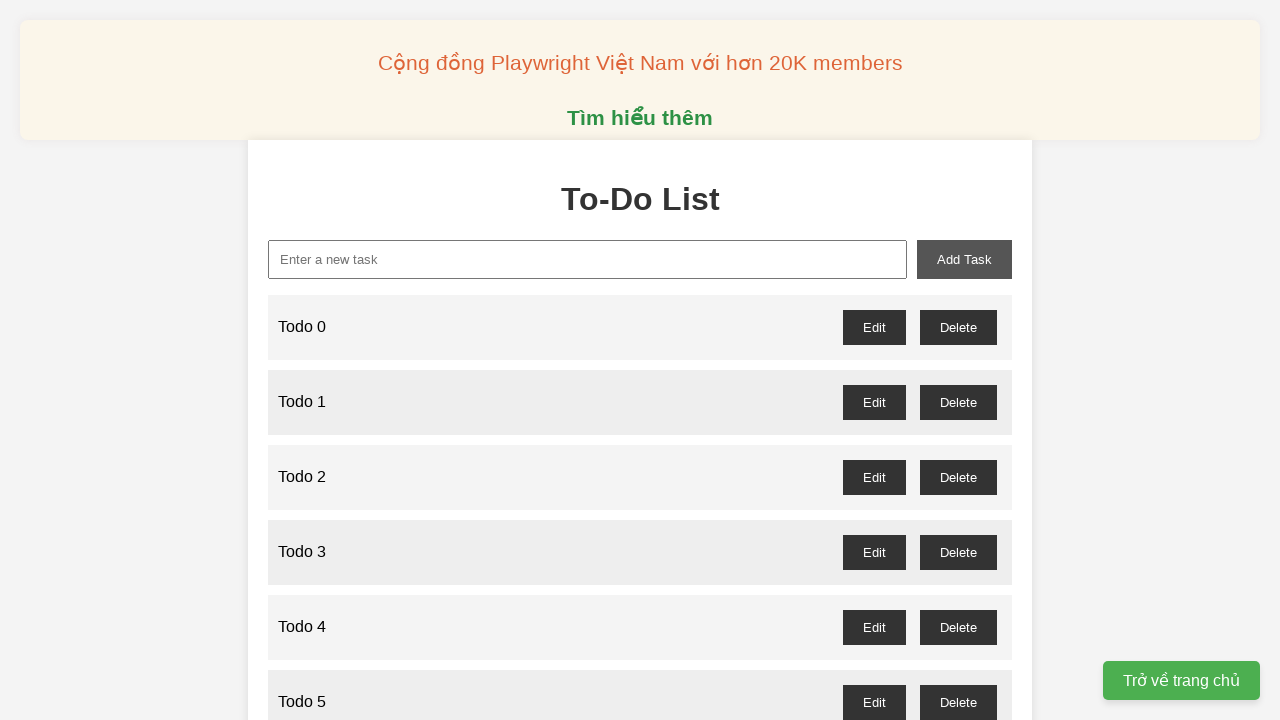

Filled new-task input with 'Todo 14' on xpath=//input[@id='new-task']
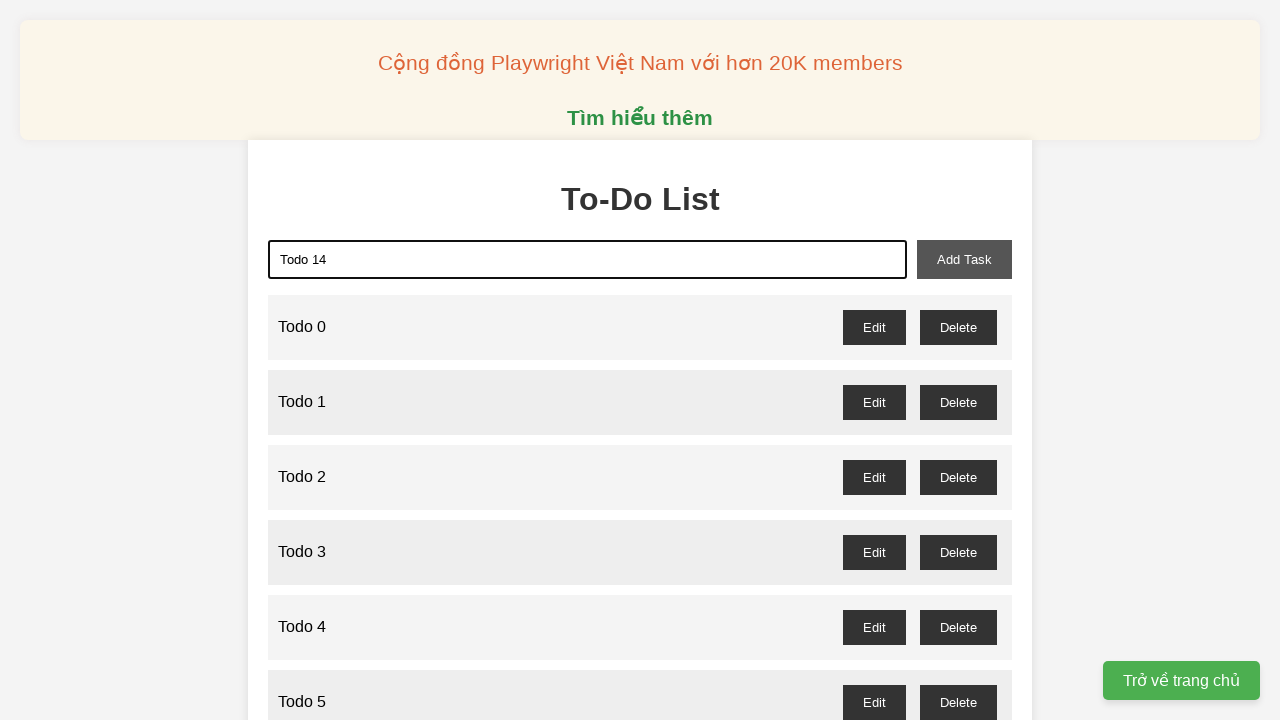

Clicked add-task button to add 'Todo 14' at (964, 259) on xpath=//button[@id='add-task']
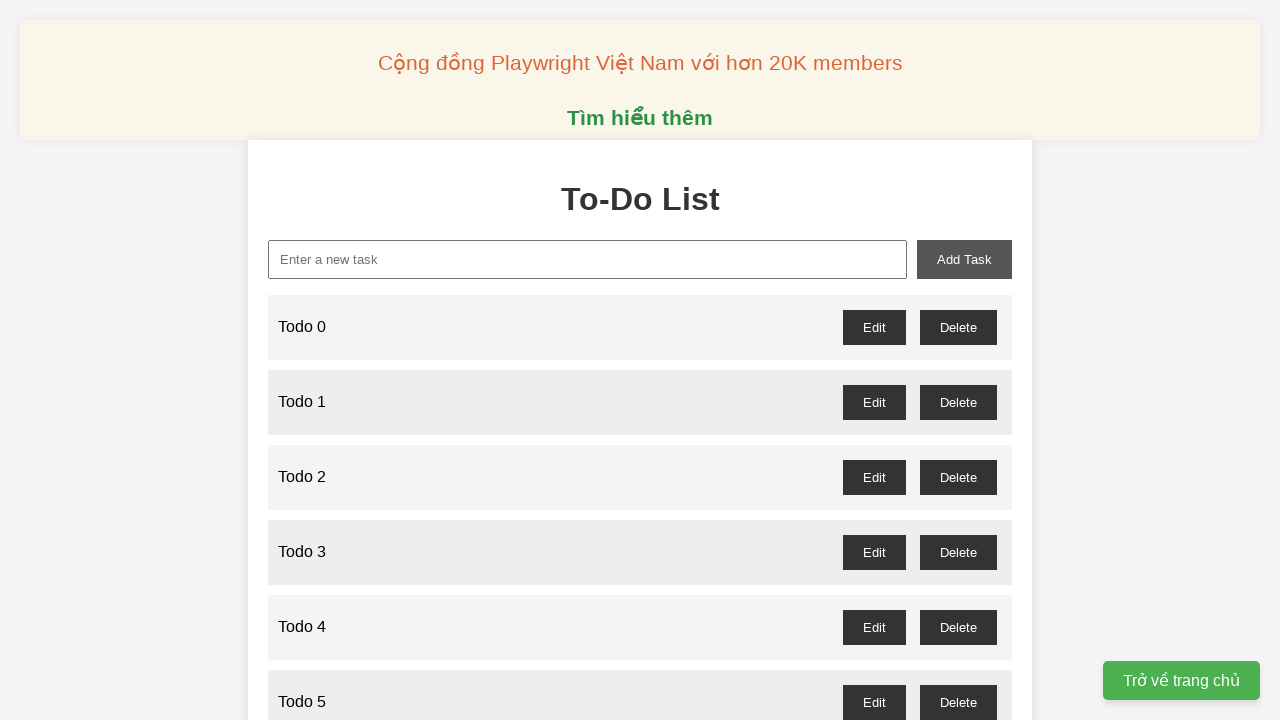

Filled new-task input with 'Todo 15' on xpath=//input[@id='new-task']
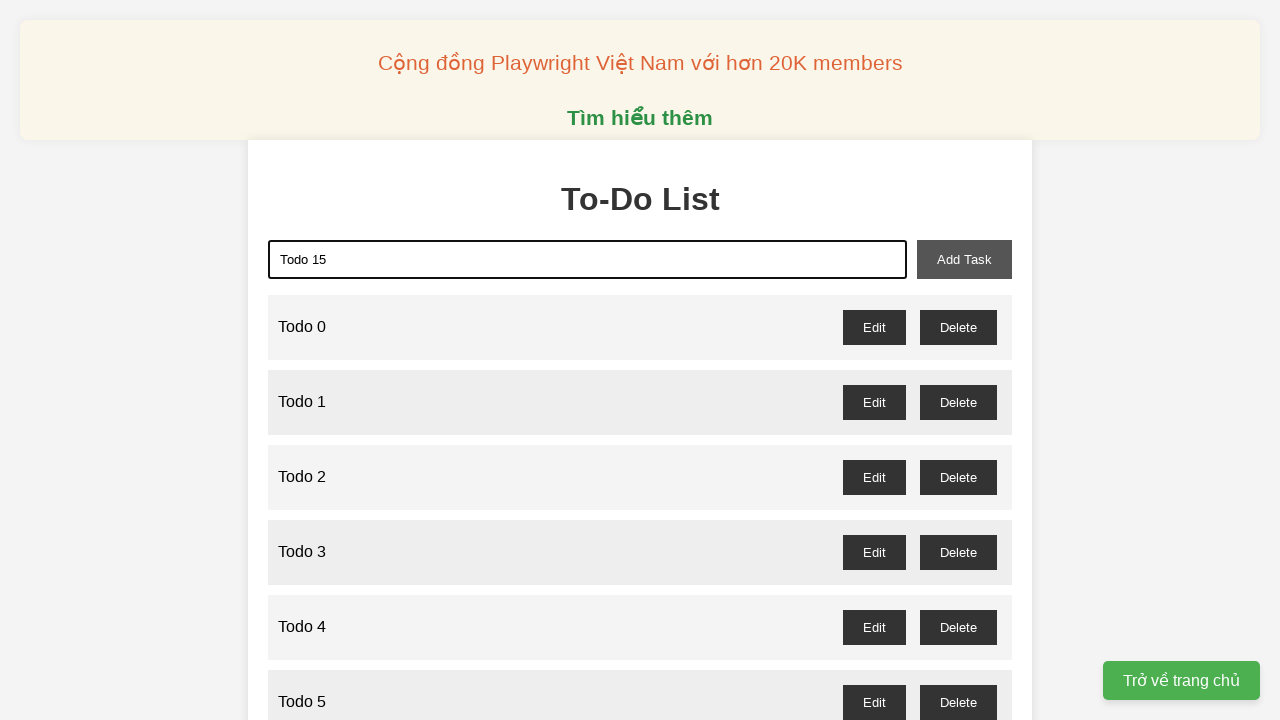

Clicked add-task button to add 'Todo 15' at (964, 259) on xpath=//button[@id='add-task']
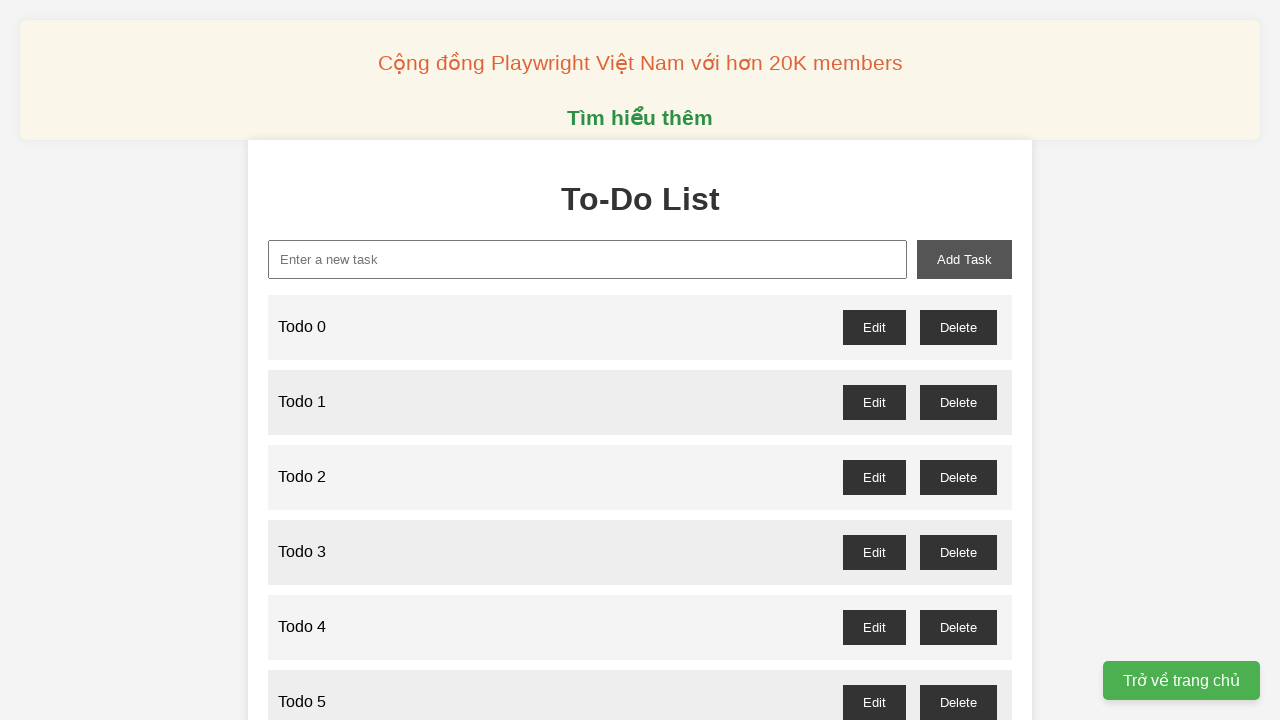

Filled new-task input with 'Todo 16' on xpath=//input[@id='new-task']
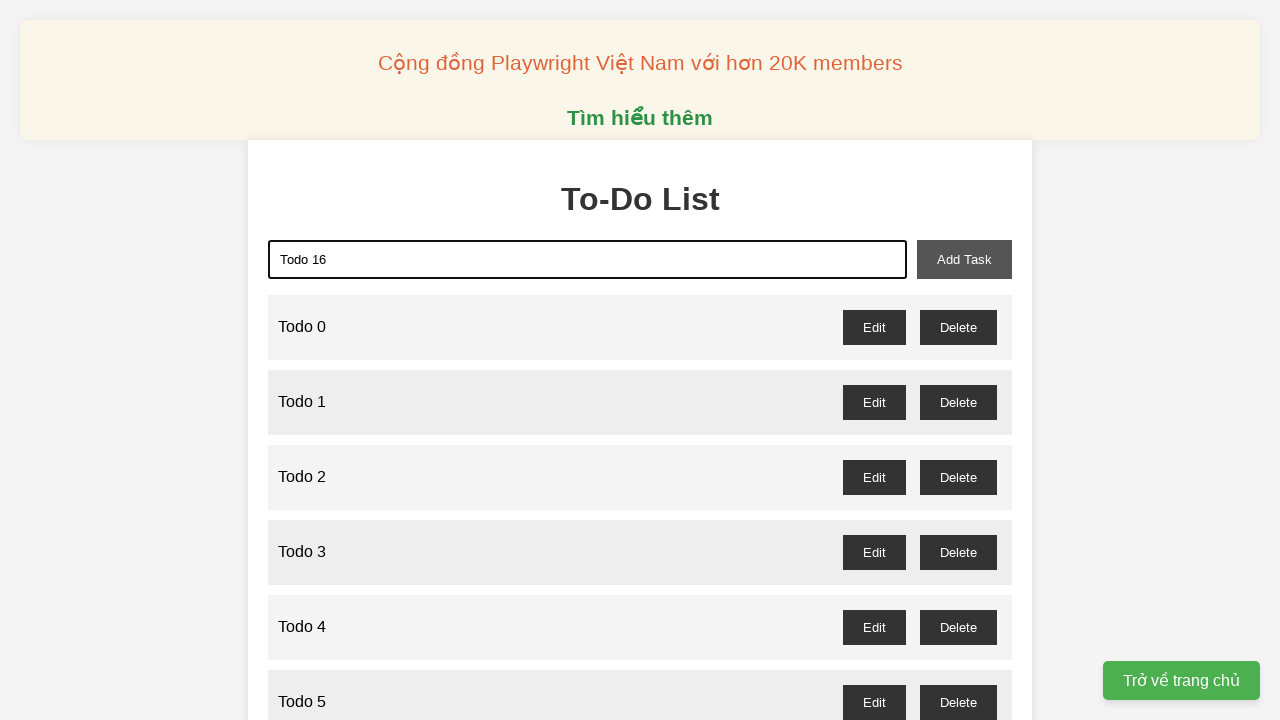

Clicked add-task button to add 'Todo 16' at (964, 259) on xpath=//button[@id='add-task']
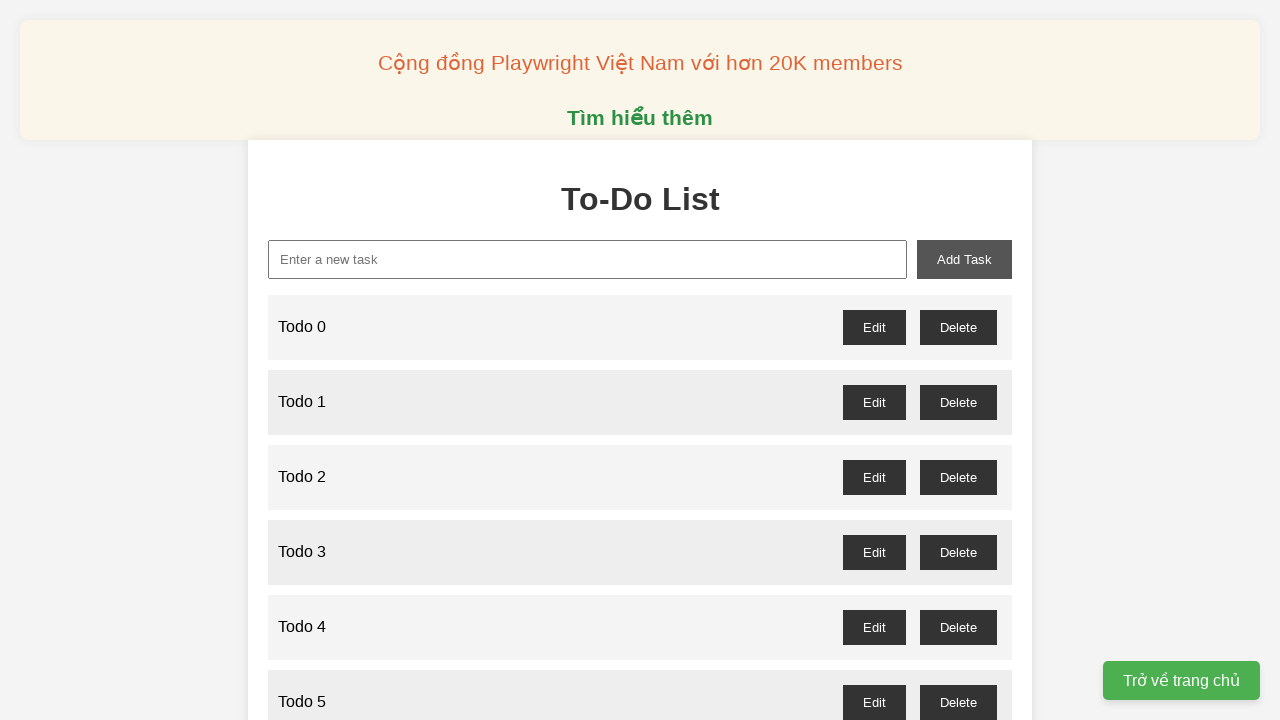

Filled new-task input with 'Todo 17' on xpath=//input[@id='new-task']
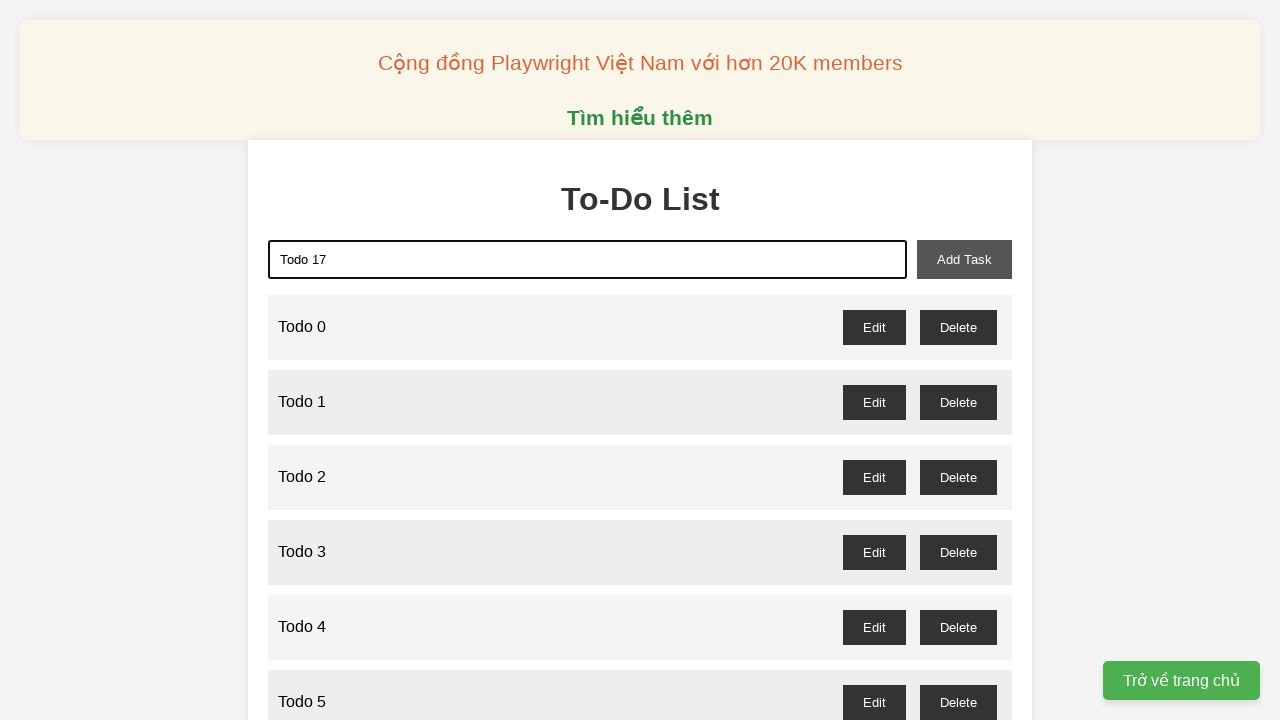

Clicked add-task button to add 'Todo 17' at (964, 259) on xpath=//button[@id='add-task']
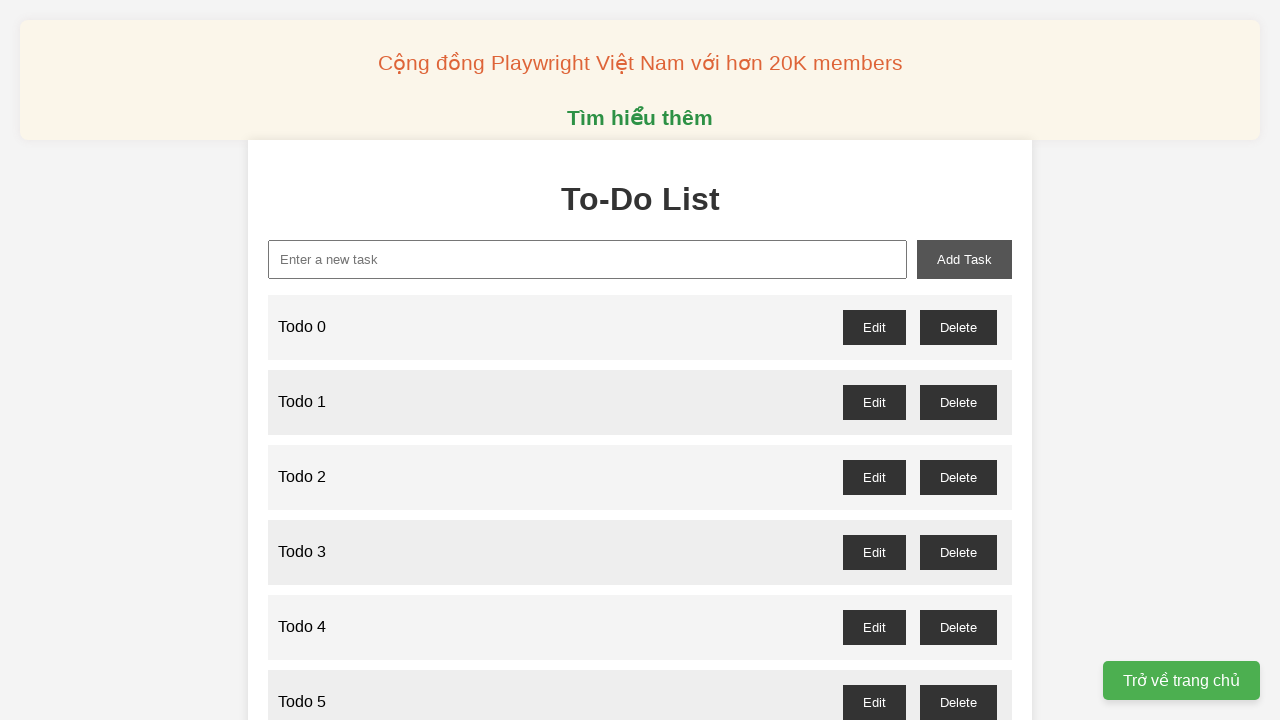

Filled new-task input with 'Todo 18' on xpath=//input[@id='new-task']
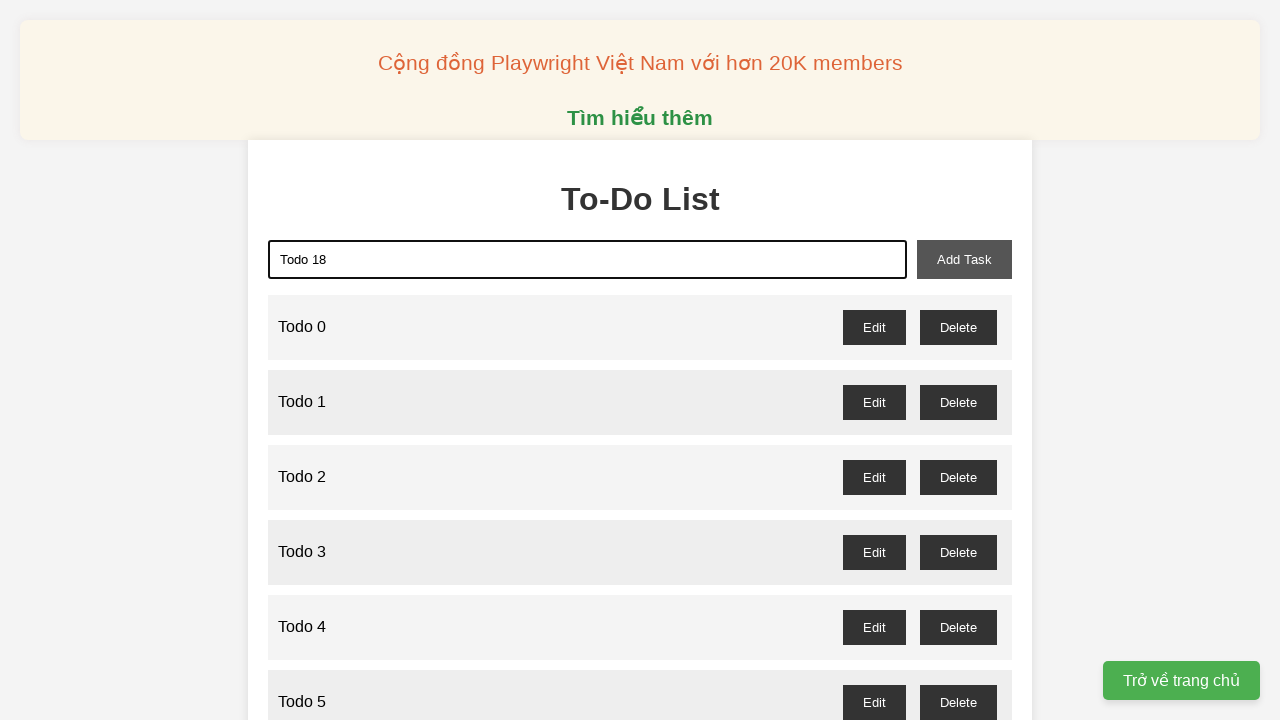

Clicked add-task button to add 'Todo 18' at (964, 259) on xpath=//button[@id='add-task']
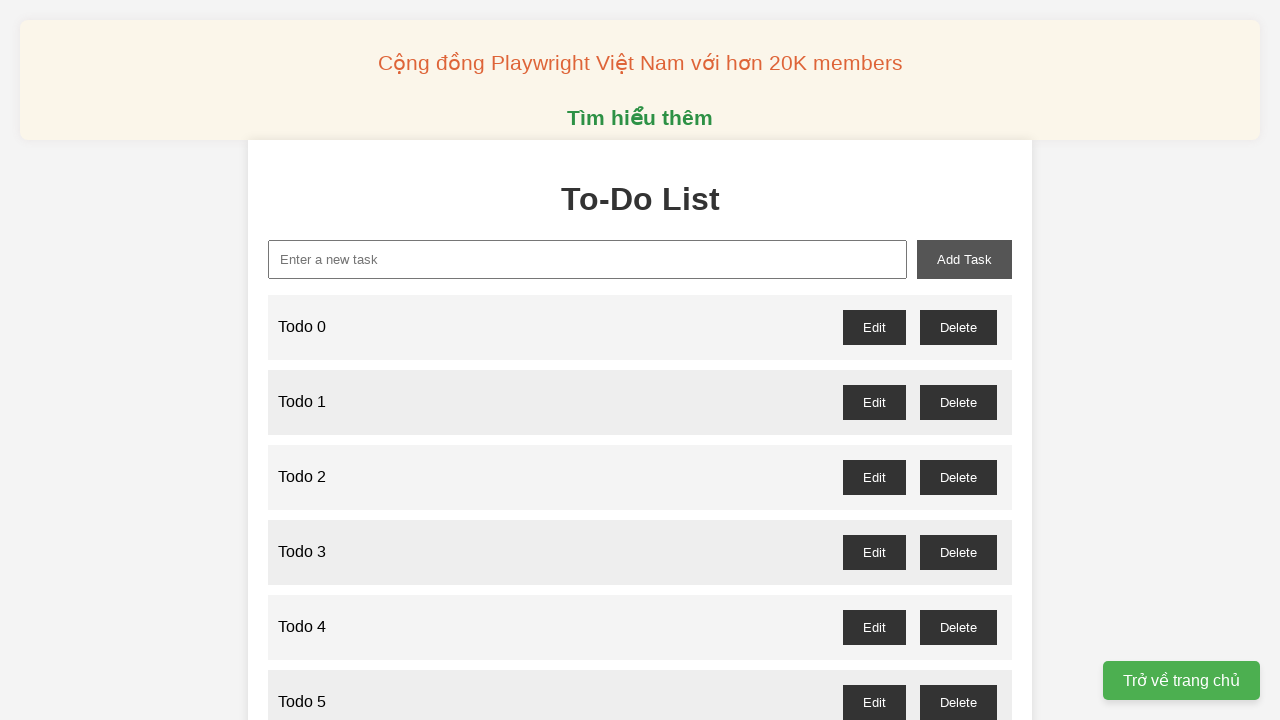

Filled new-task input with 'Todo 19' on xpath=//input[@id='new-task']
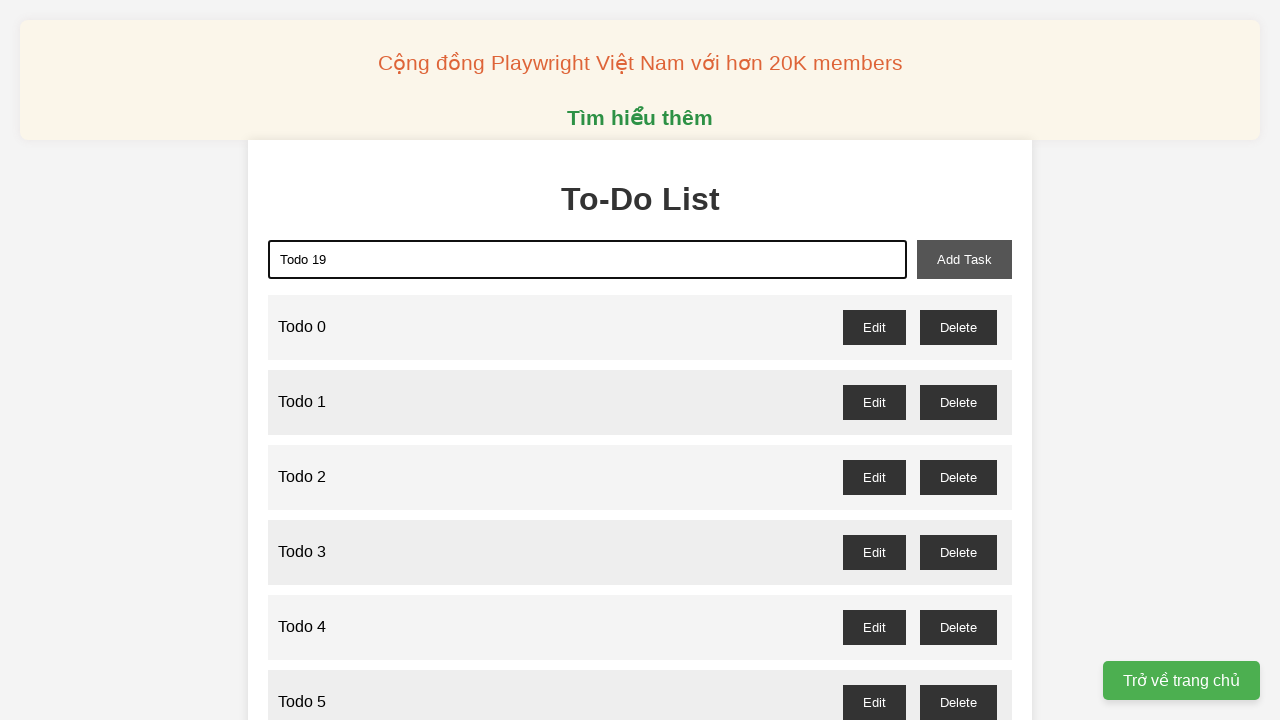

Clicked add-task button to add 'Todo 19' at (964, 259) on xpath=//button[@id='add-task']
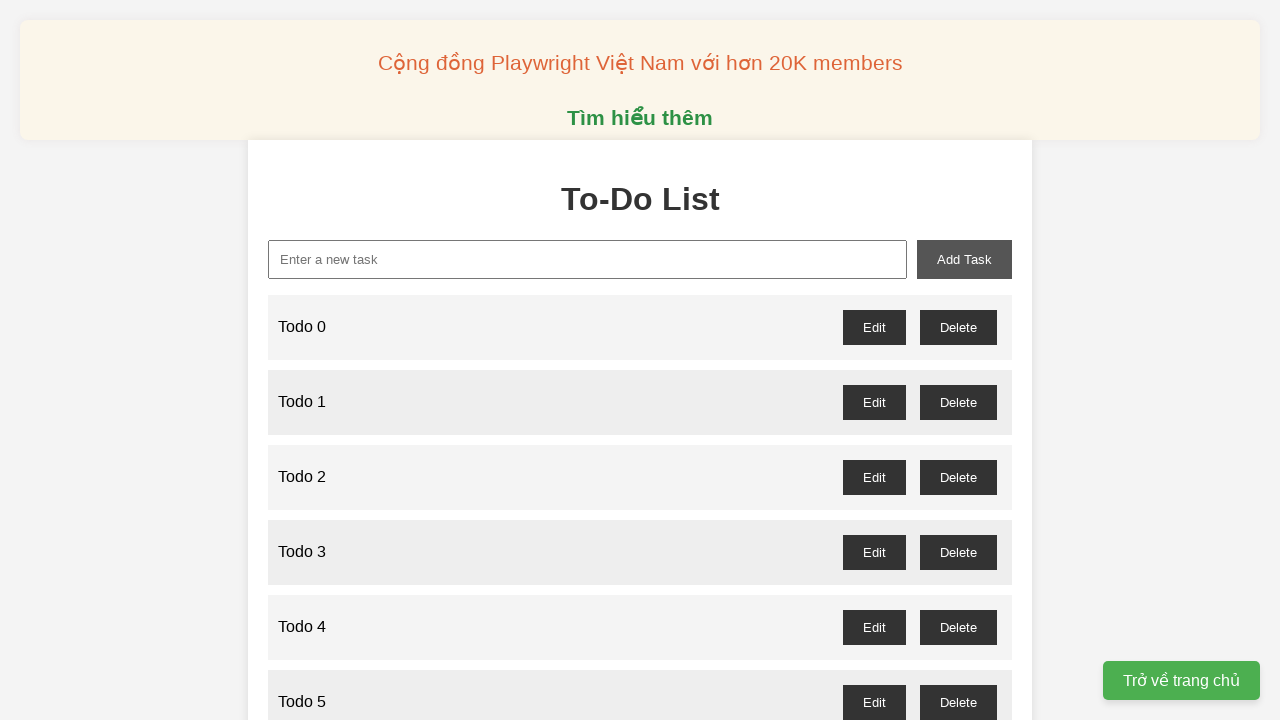

Filled new-task input with 'Todo 20' on xpath=//input[@id='new-task']
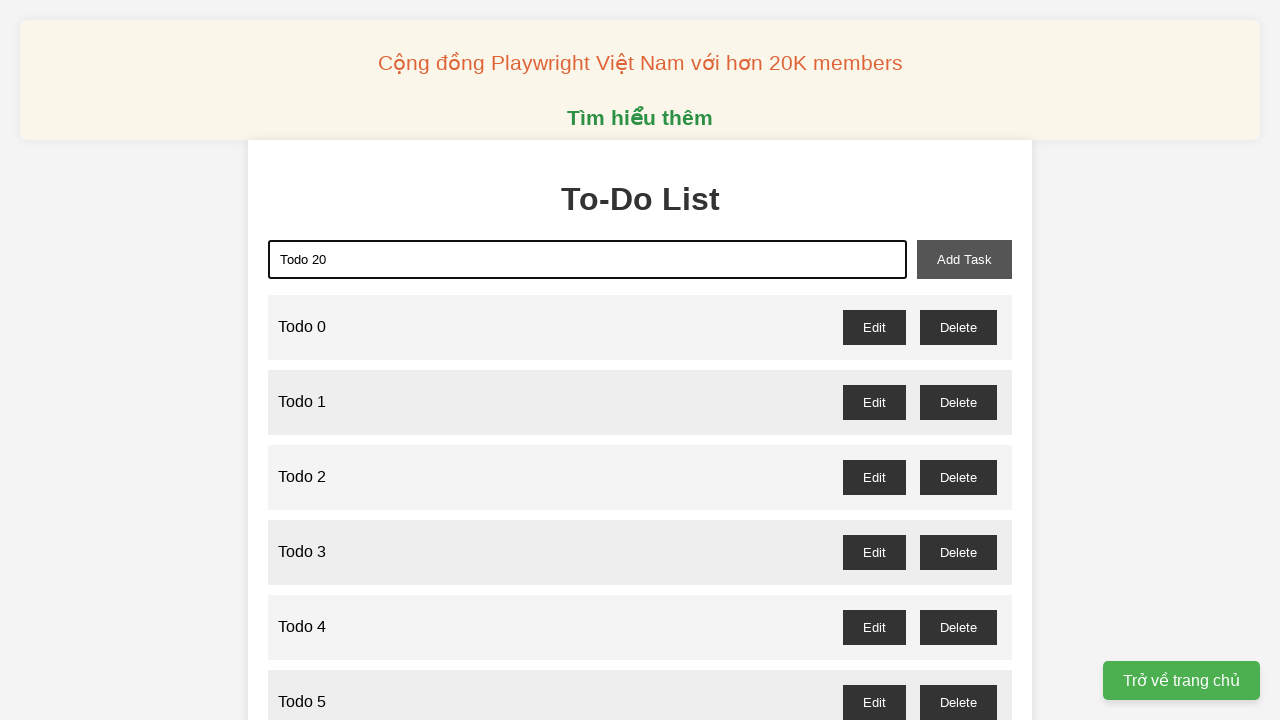

Clicked add-task button to add 'Todo 20' at (964, 259) on xpath=//button[@id='add-task']
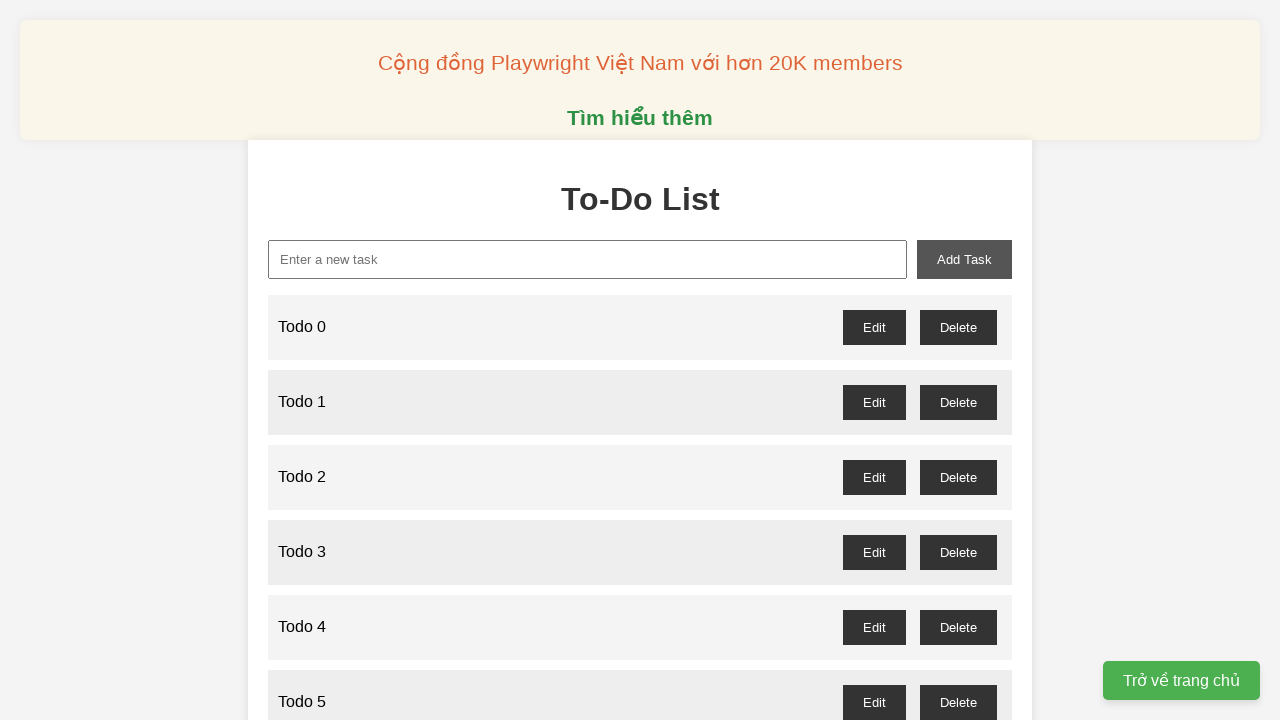

Filled new-task input with 'Todo 21' on xpath=//input[@id='new-task']
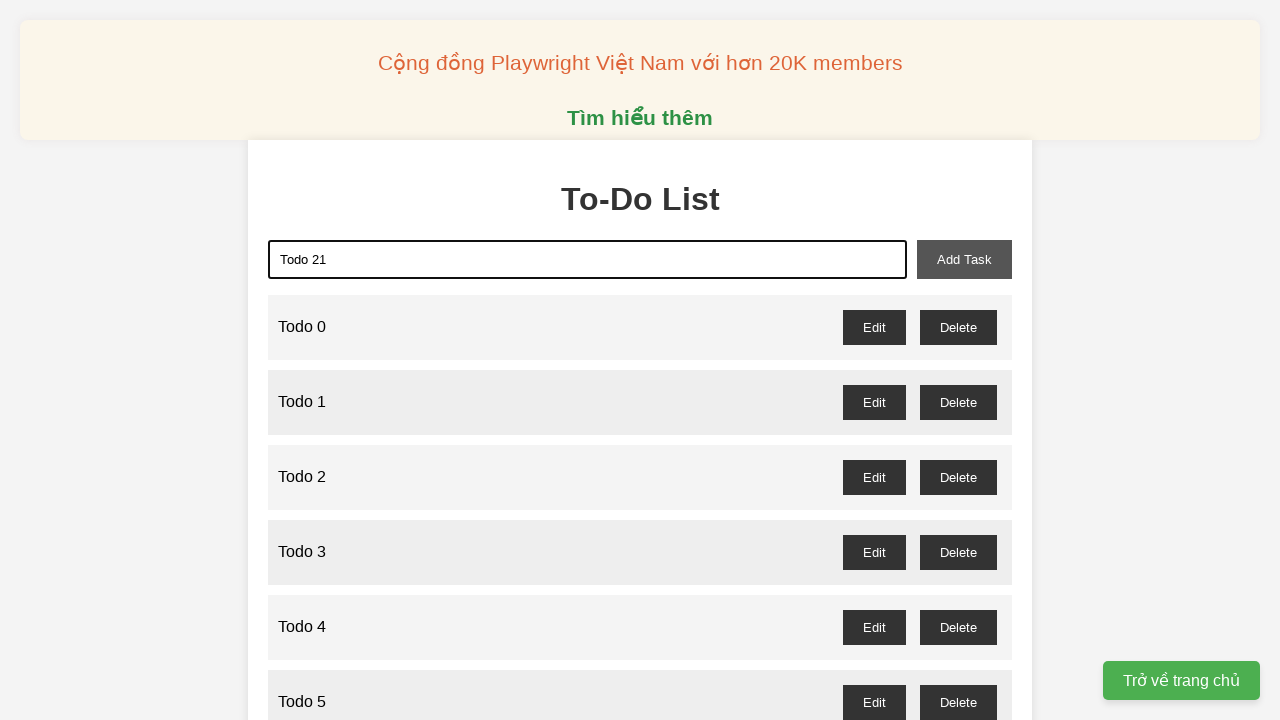

Clicked add-task button to add 'Todo 21' at (964, 259) on xpath=//button[@id='add-task']
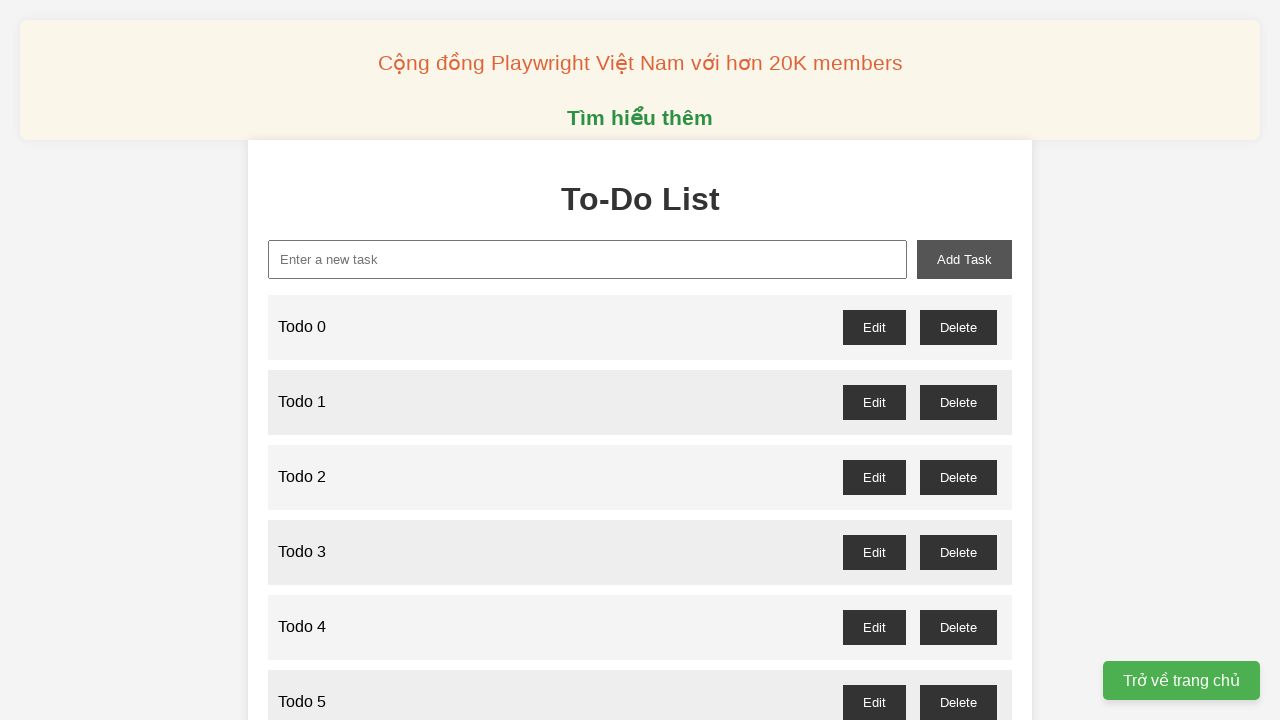

Filled new-task input with 'Todo 22' on xpath=//input[@id='new-task']
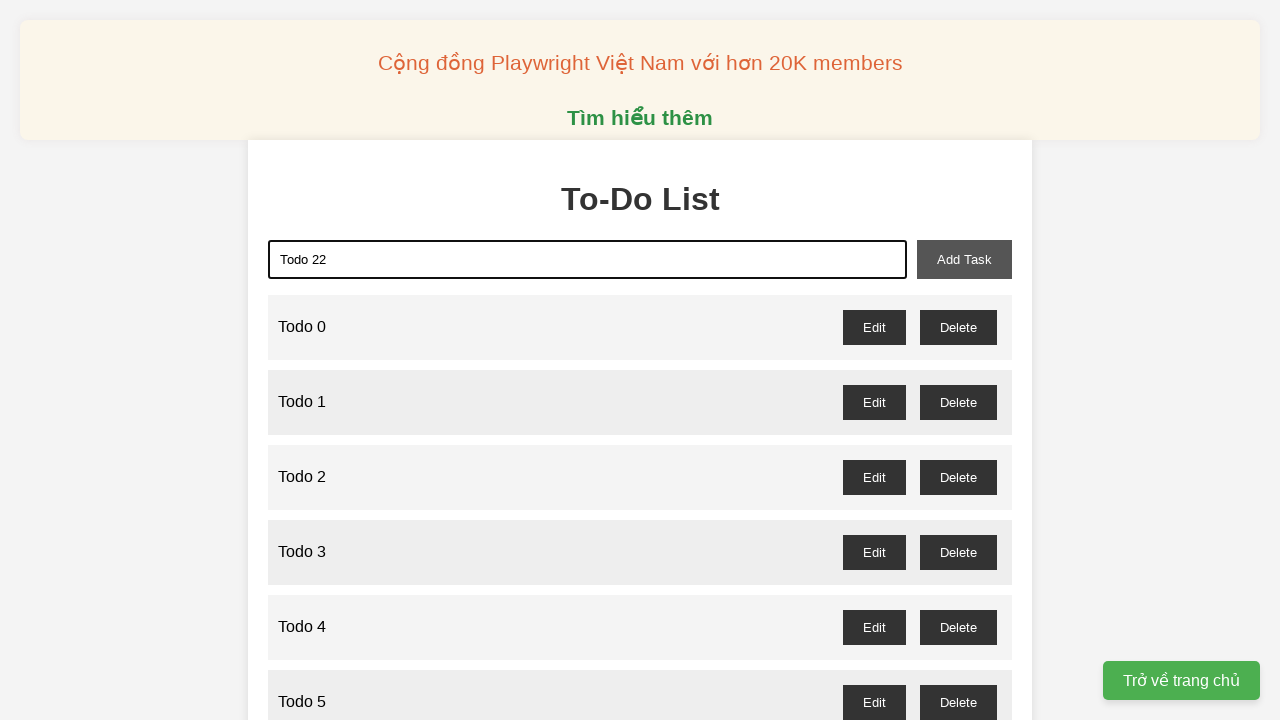

Clicked add-task button to add 'Todo 22' at (964, 259) on xpath=//button[@id='add-task']
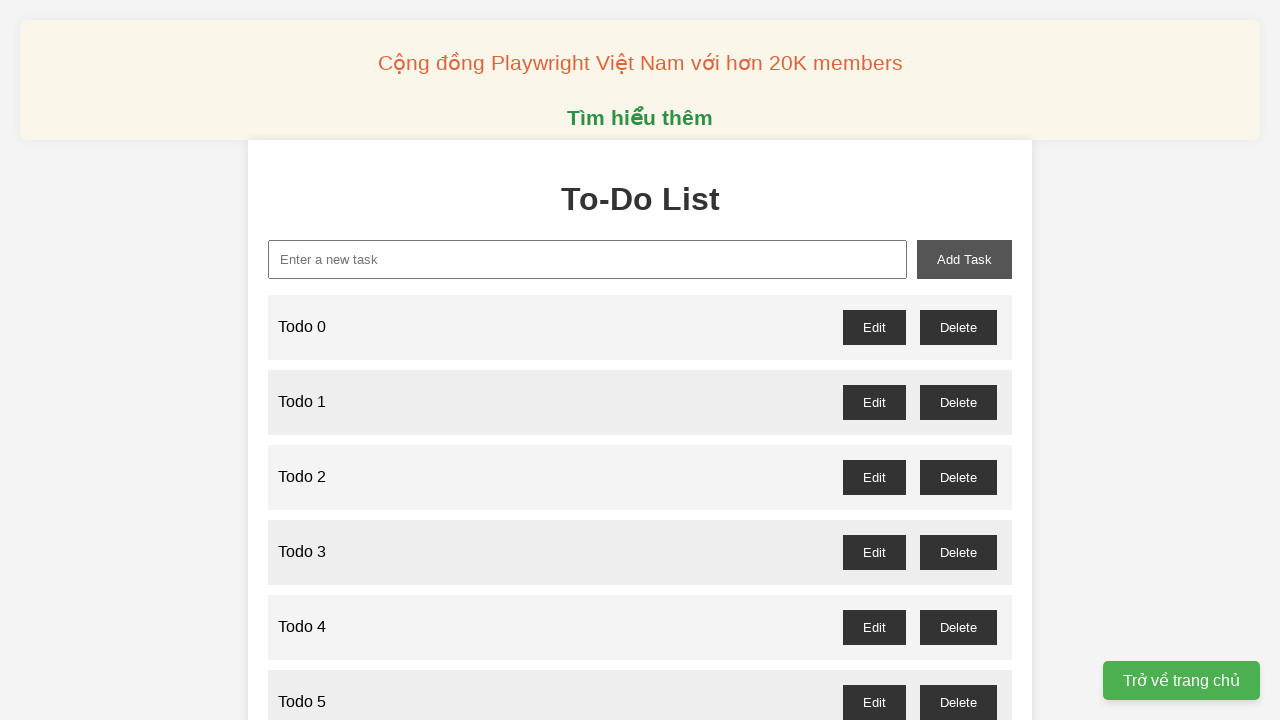

Filled new-task input with 'Todo 23' on xpath=//input[@id='new-task']
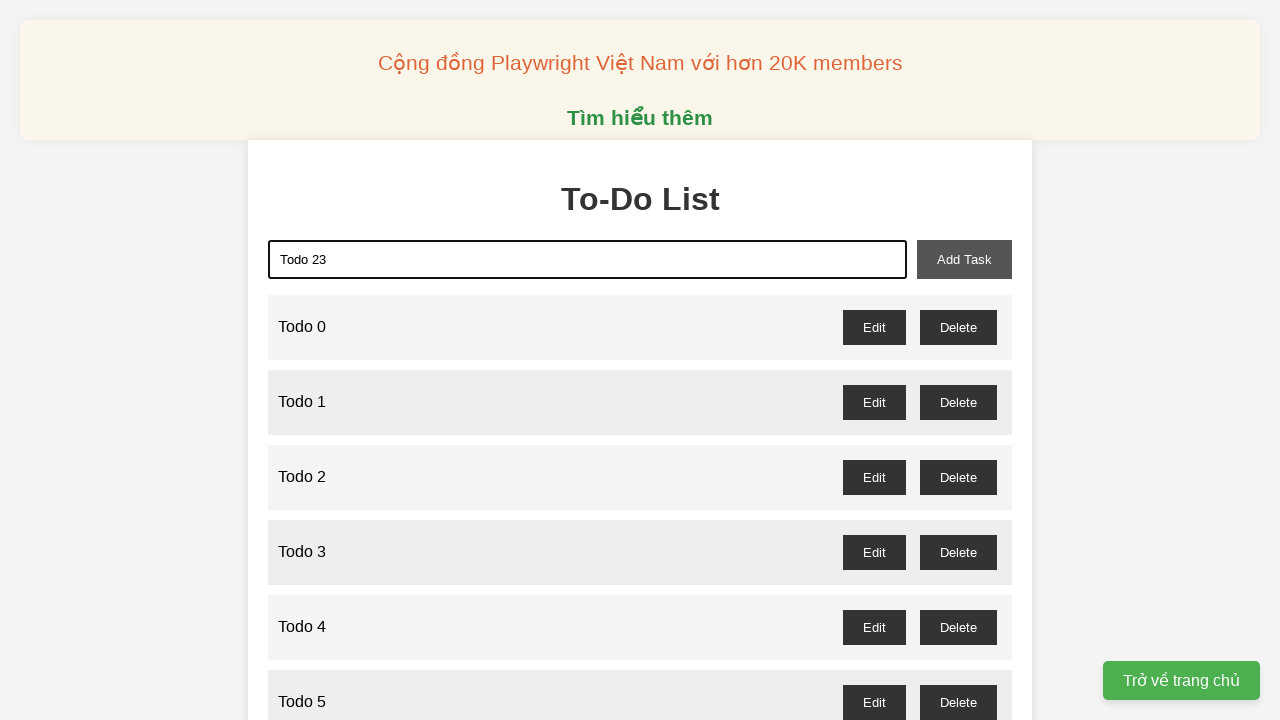

Clicked add-task button to add 'Todo 23' at (964, 259) on xpath=//button[@id='add-task']
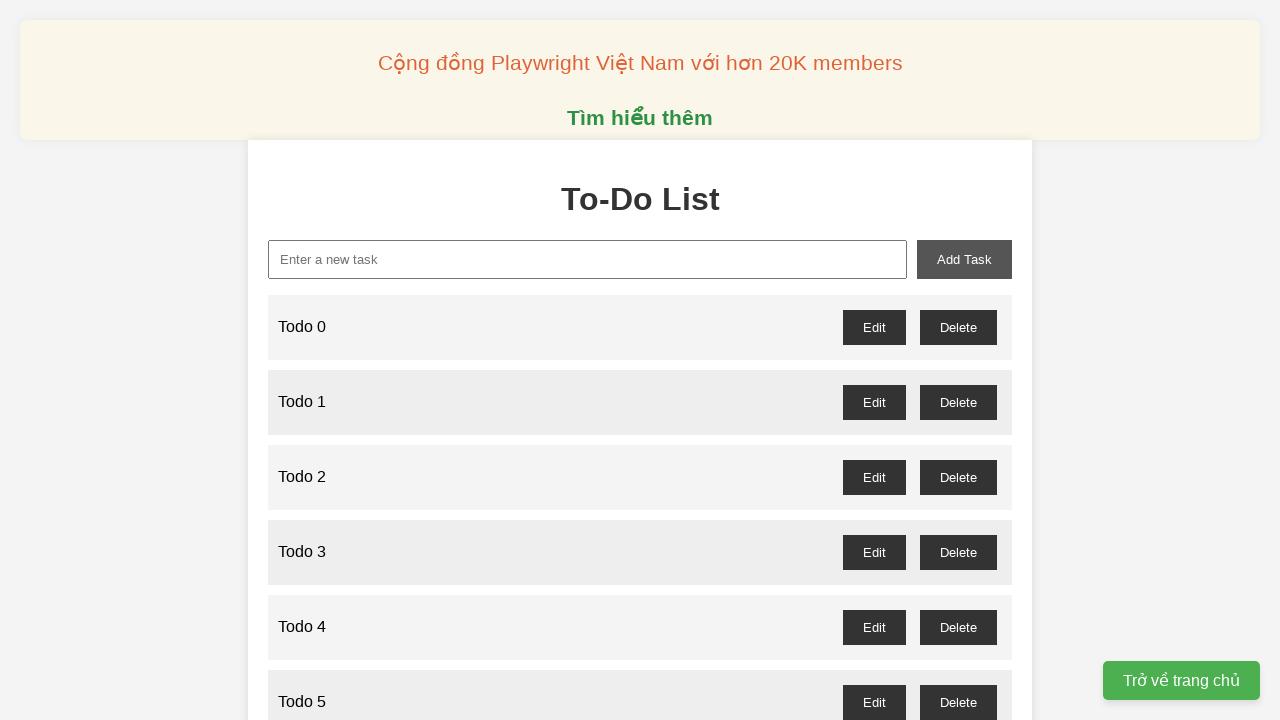

Filled new-task input with 'Todo 24' on xpath=//input[@id='new-task']
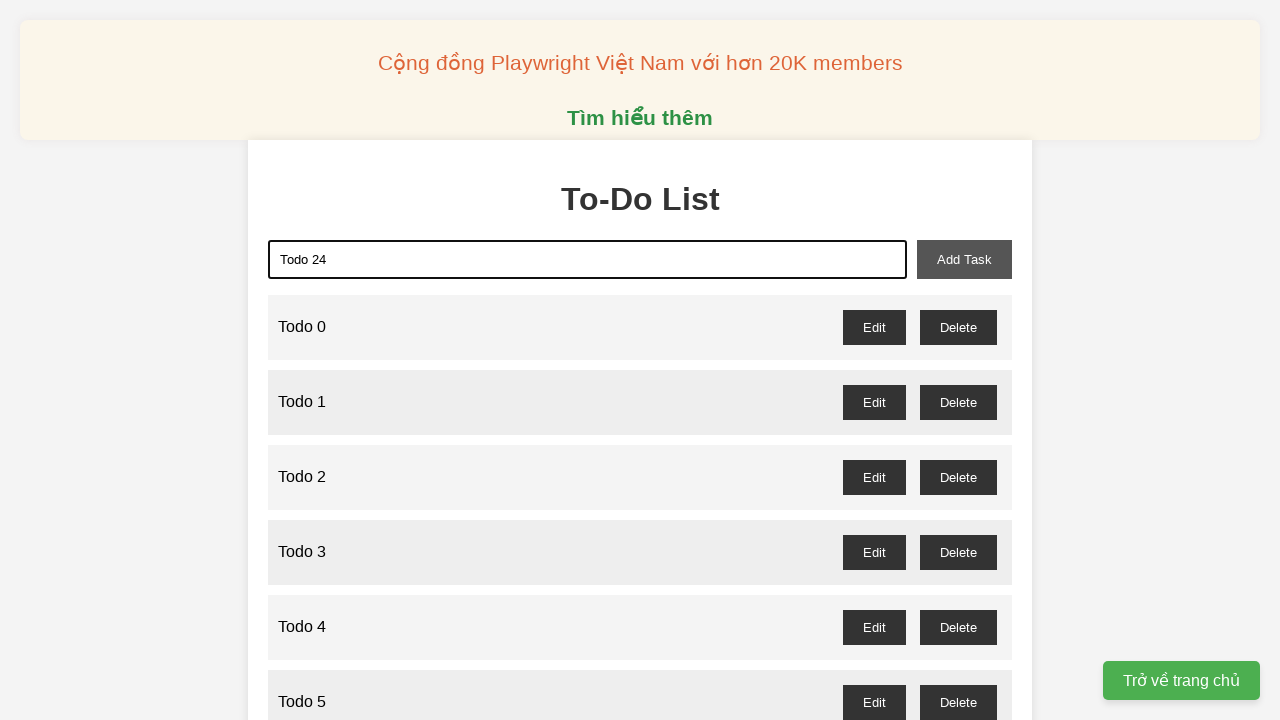

Clicked add-task button to add 'Todo 24' at (964, 259) on xpath=//button[@id='add-task']
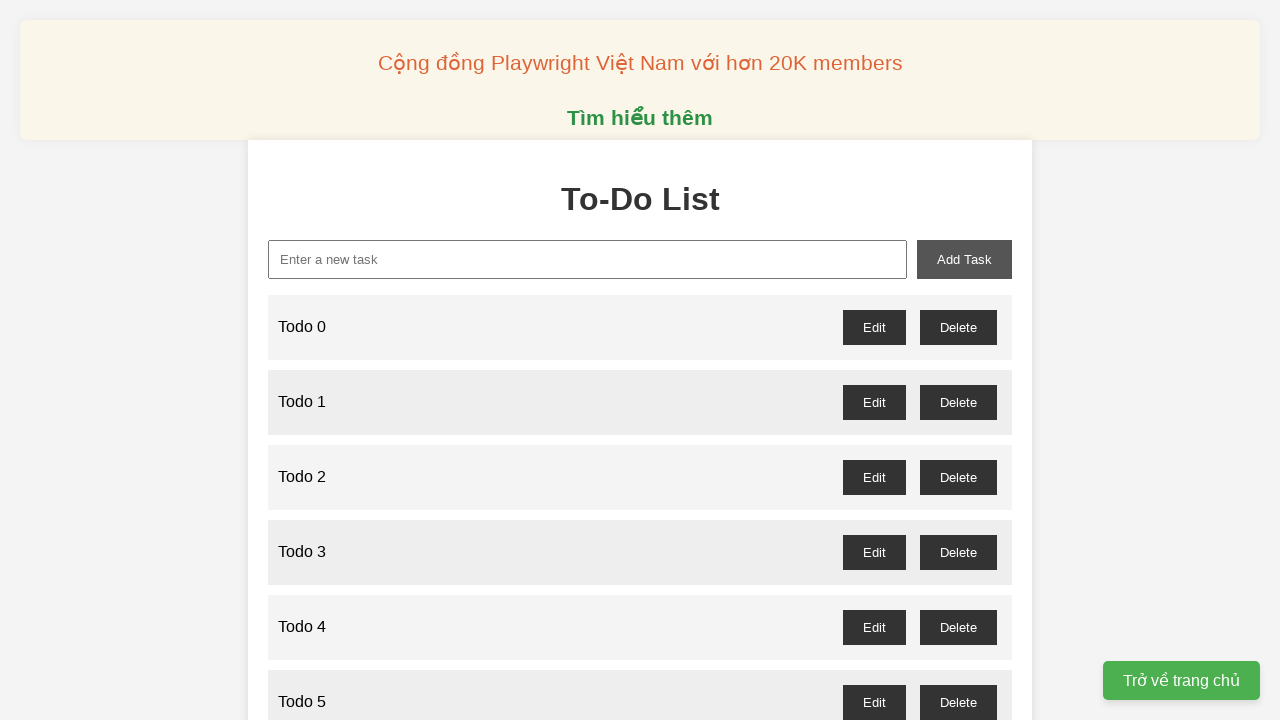

Filled new-task input with 'Todo 25' on xpath=//input[@id='new-task']
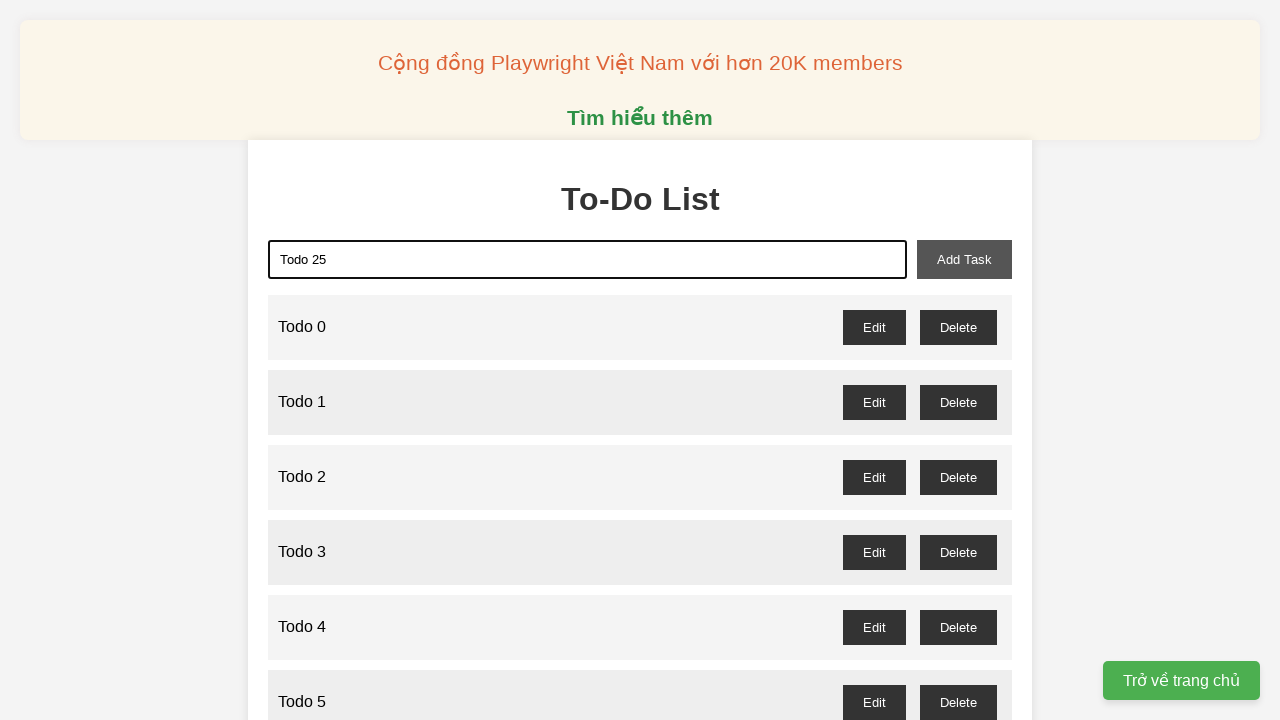

Clicked add-task button to add 'Todo 25' at (964, 259) on xpath=//button[@id='add-task']
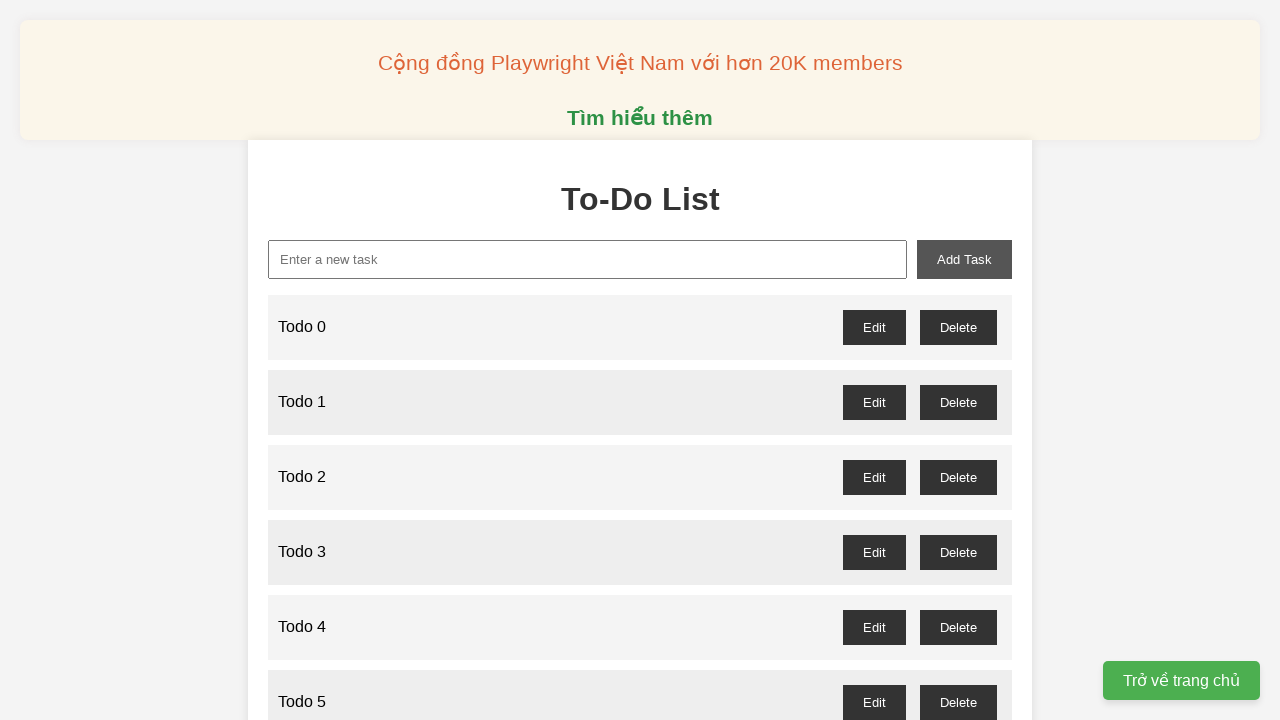

Filled new-task input with 'Todo 26' on xpath=//input[@id='new-task']
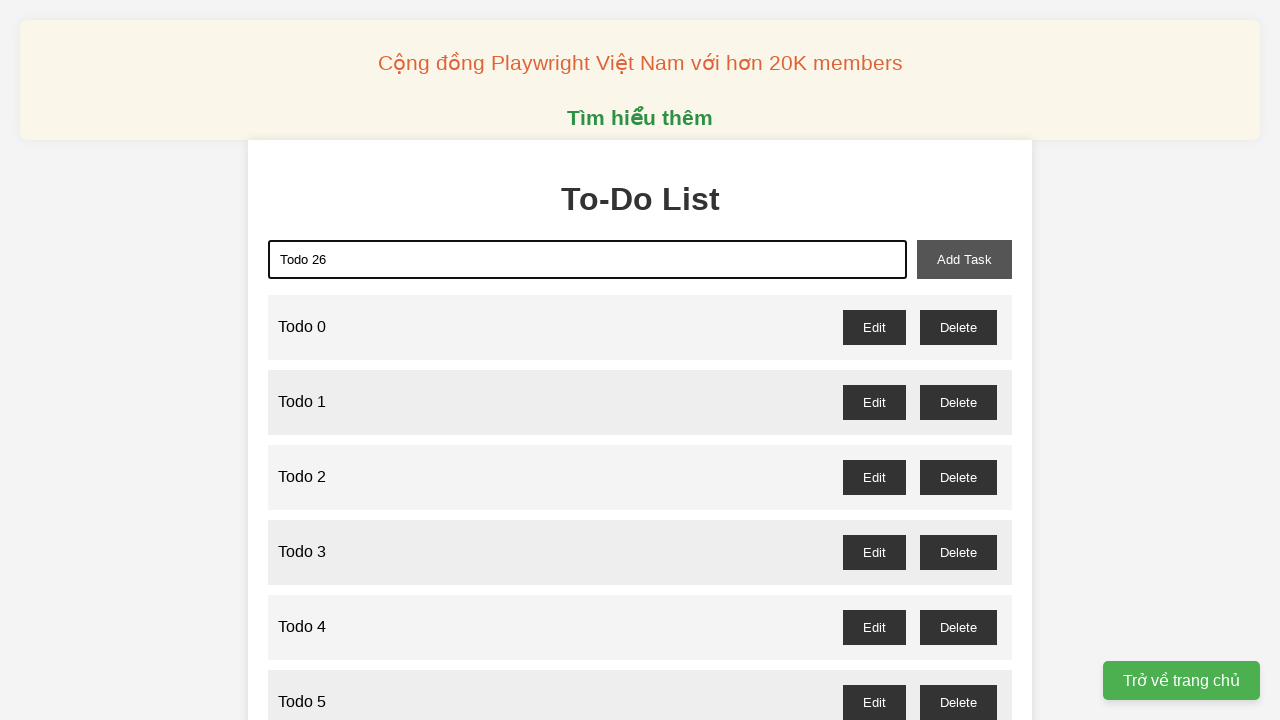

Clicked add-task button to add 'Todo 26' at (964, 259) on xpath=//button[@id='add-task']
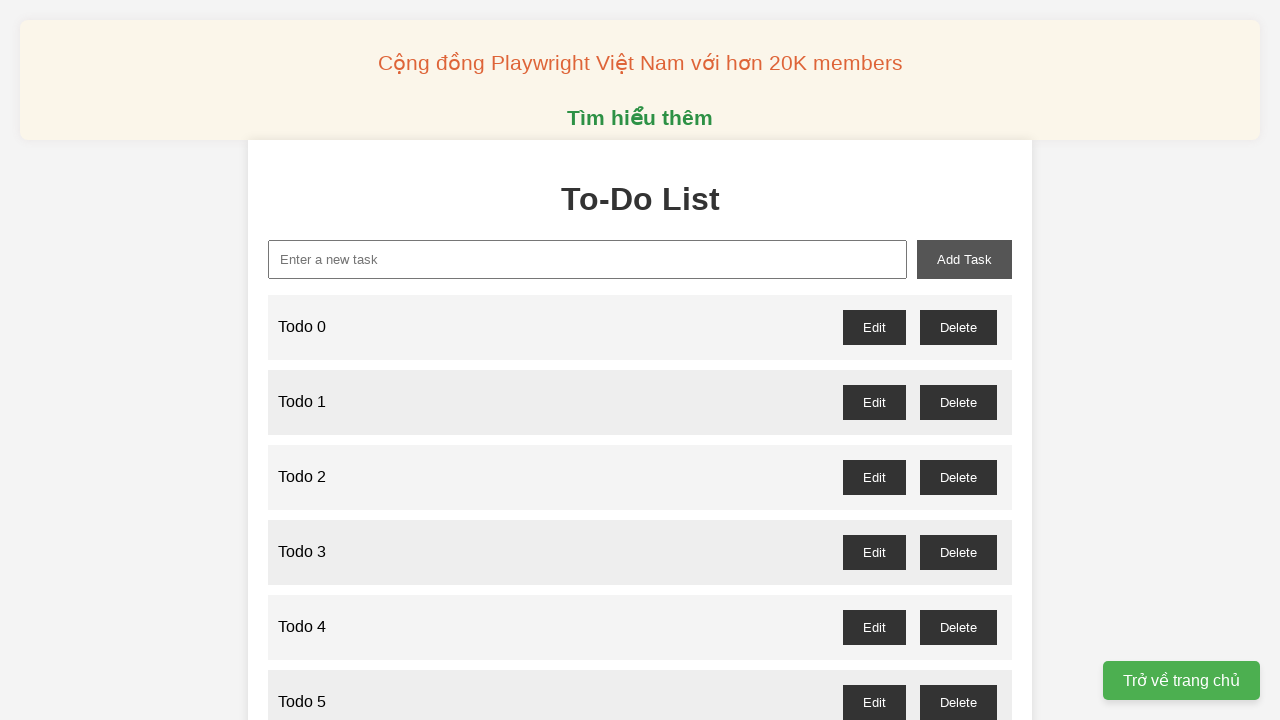

Filled new-task input with 'Todo 27' on xpath=//input[@id='new-task']
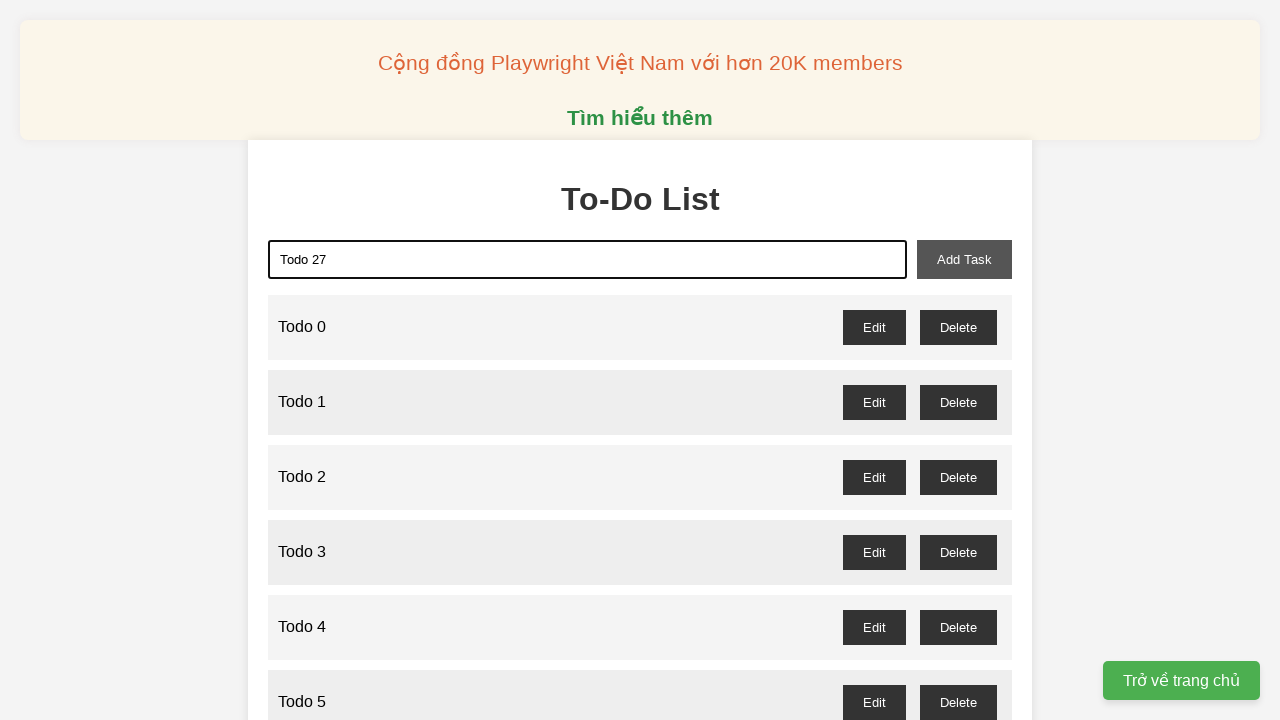

Clicked add-task button to add 'Todo 27' at (964, 259) on xpath=//button[@id='add-task']
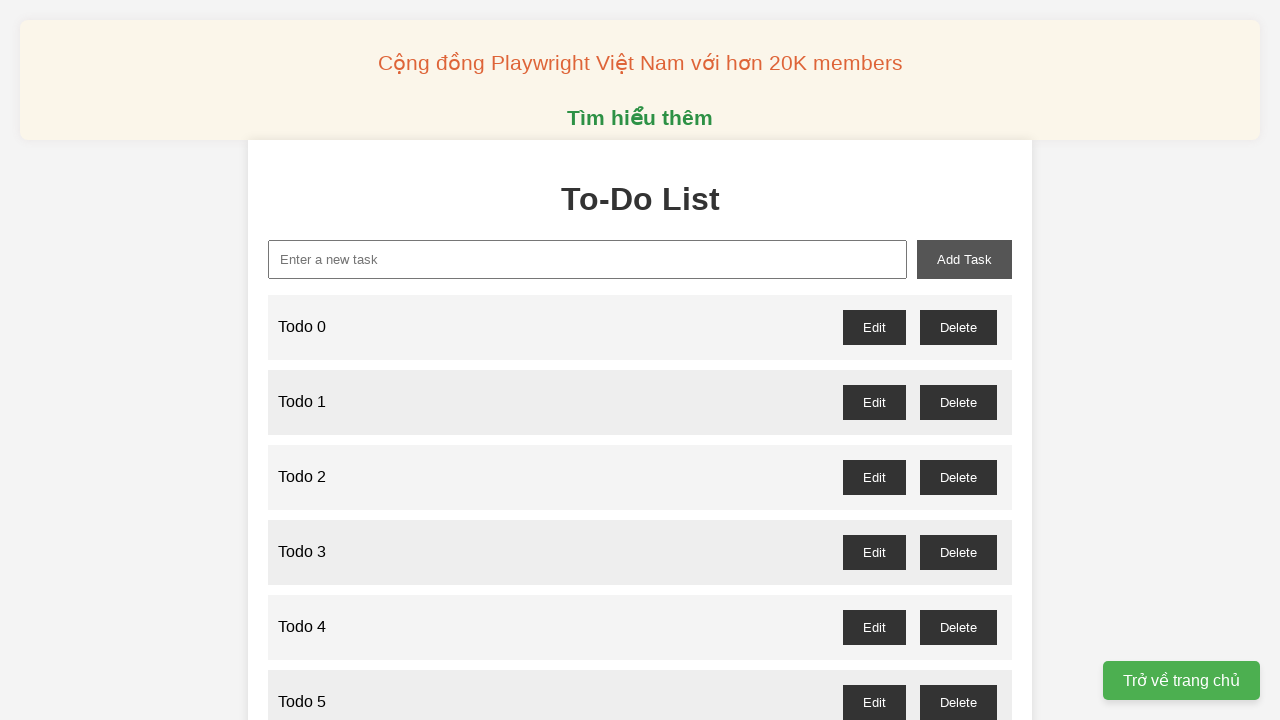

Filled new-task input with 'Todo 28' on xpath=//input[@id='new-task']
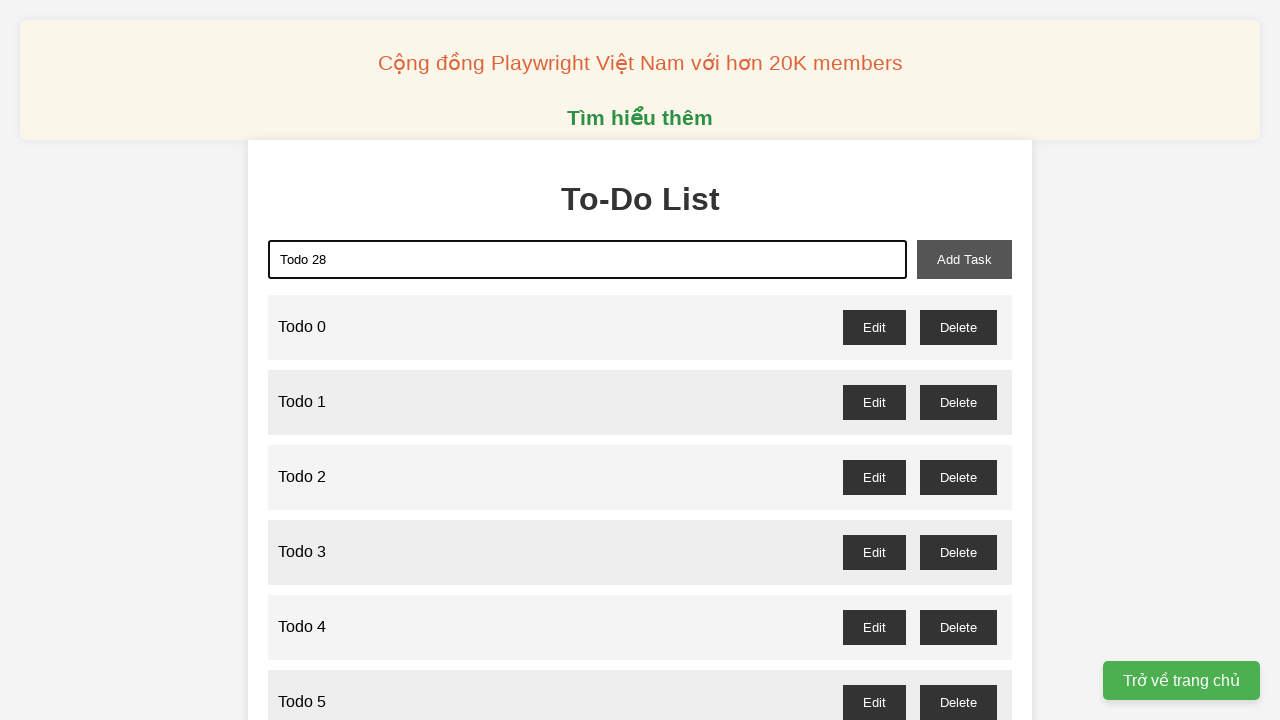

Clicked add-task button to add 'Todo 28' at (964, 259) on xpath=//button[@id='add-task']
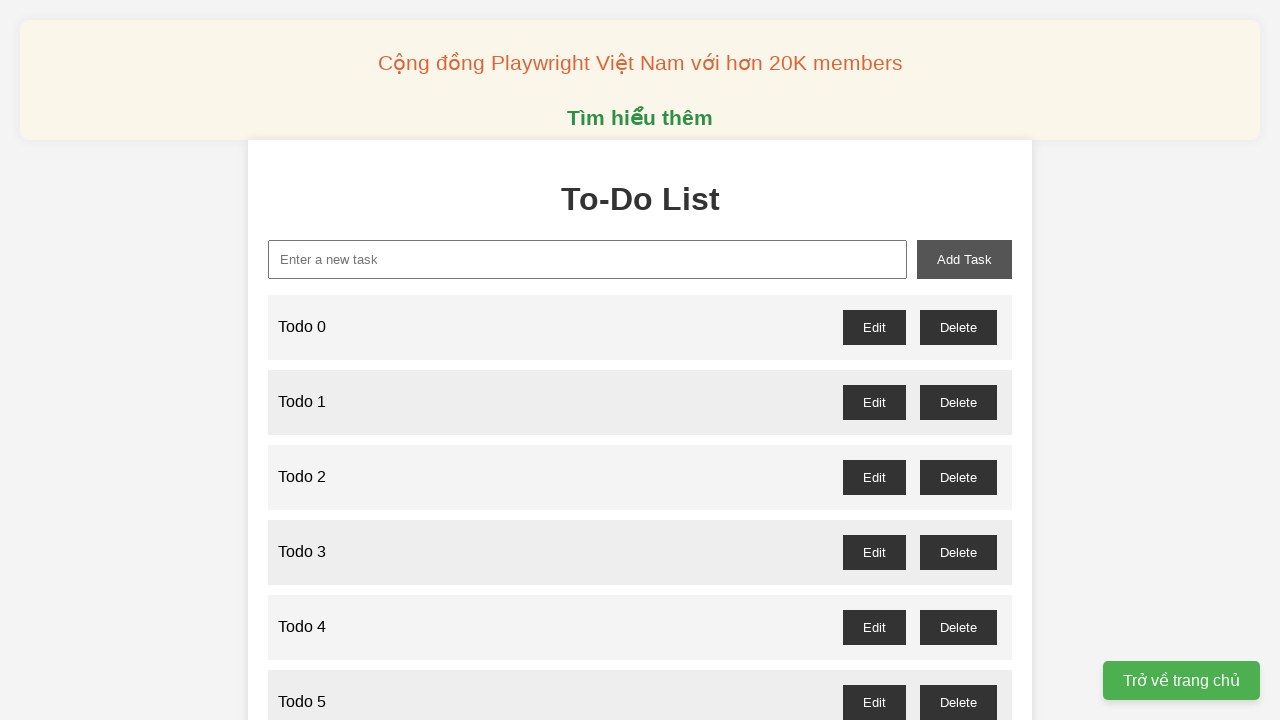

Filled new-task input with 'Todo 29' on xpath=//input[@id='new-task']
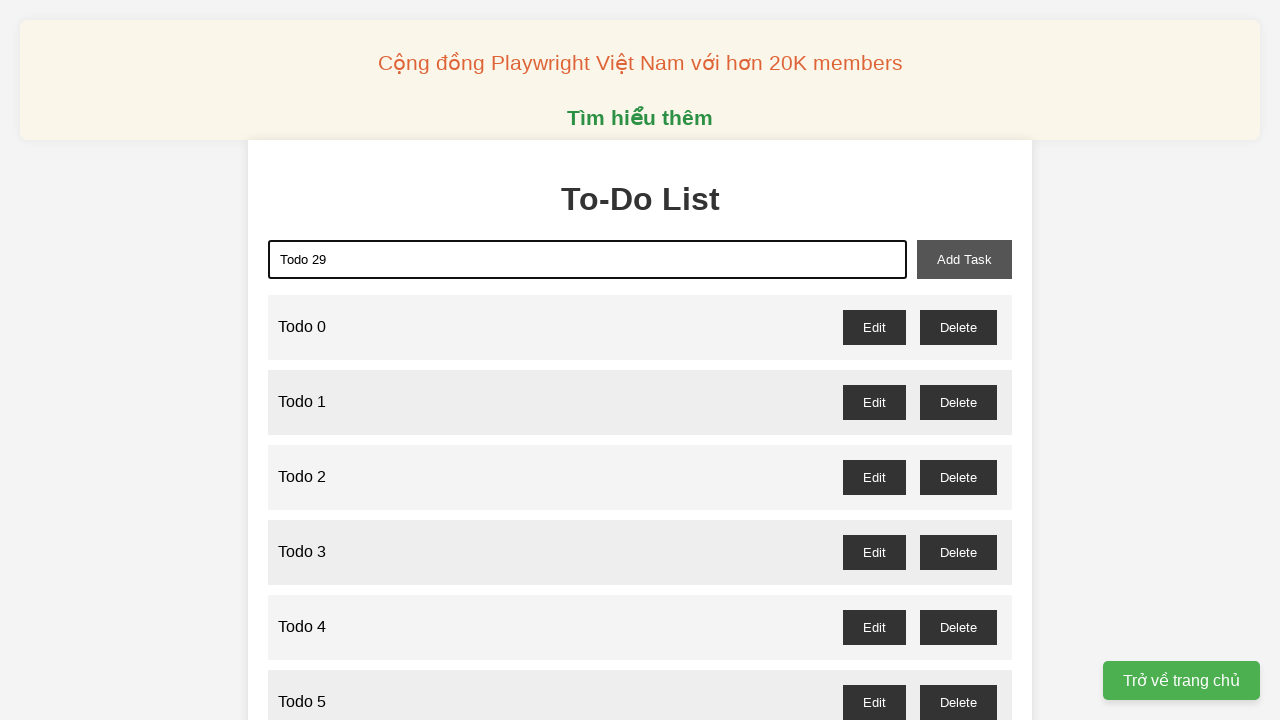

Clicked add-task button to add 'Todo 29' at (964, 259) on xpath=//button[@id='add-task']
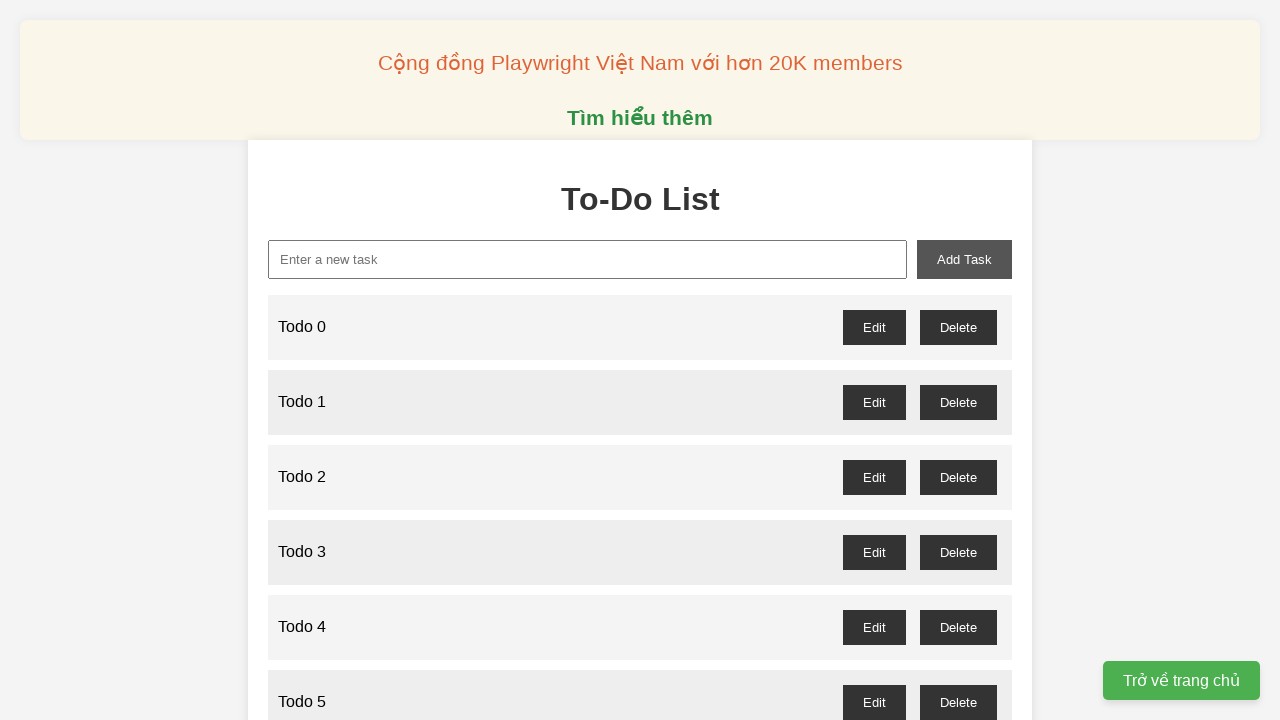

Filled new-task input with 'Todo 30' on xpath=//input[@id='new-task']
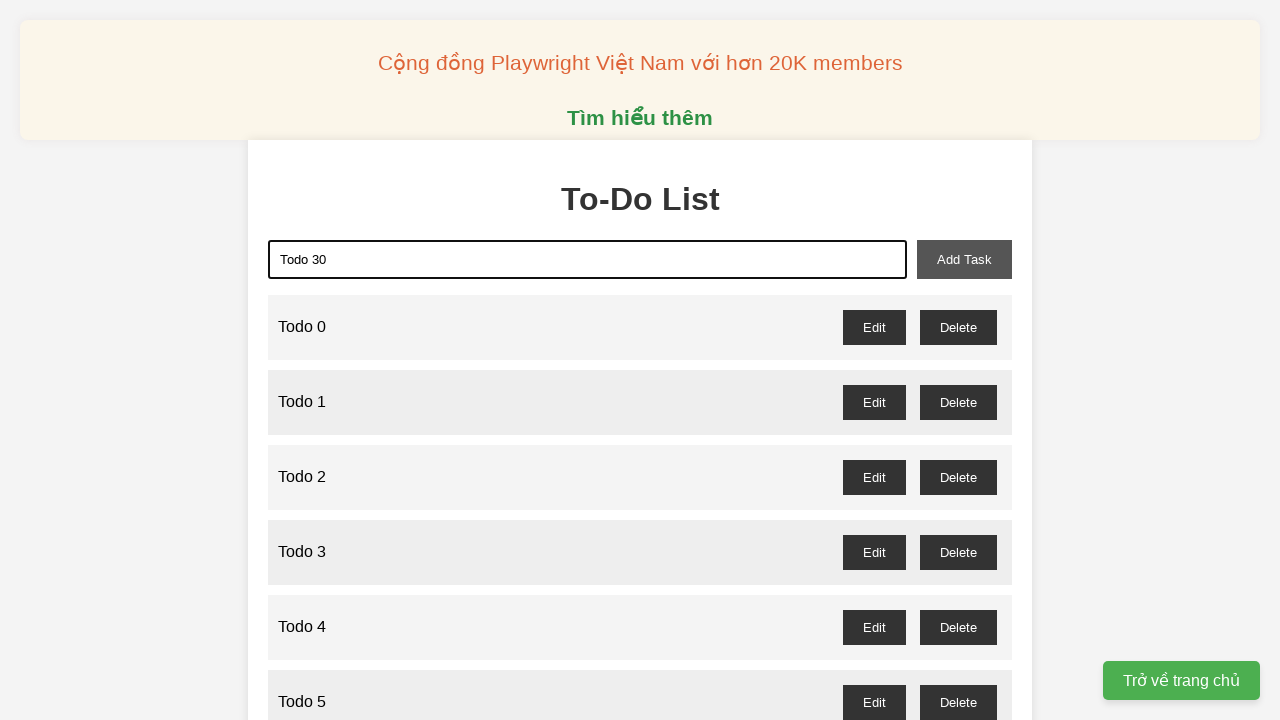

Clicked add-task button to add 'Todo 30' at (964, 259) on xpath=//button[@id='add-task']
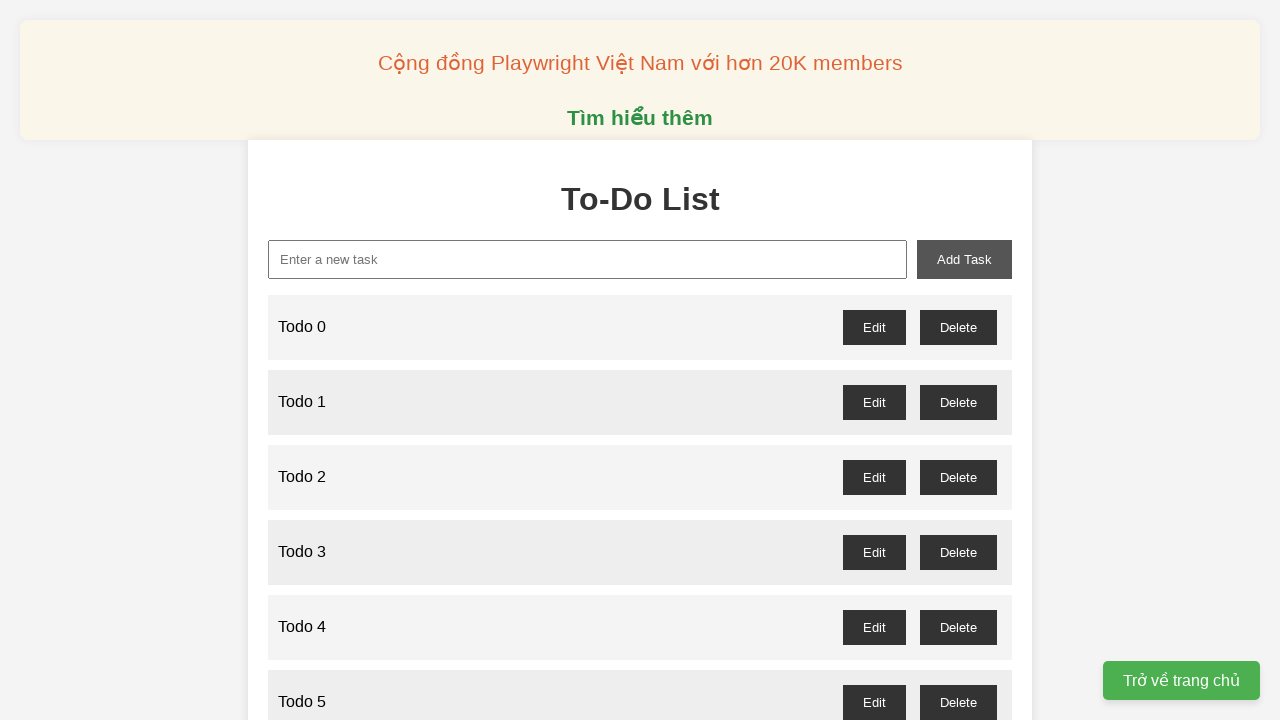

Filled new-task input with 'Todo 31' on xpath=//input[@id='new-task']
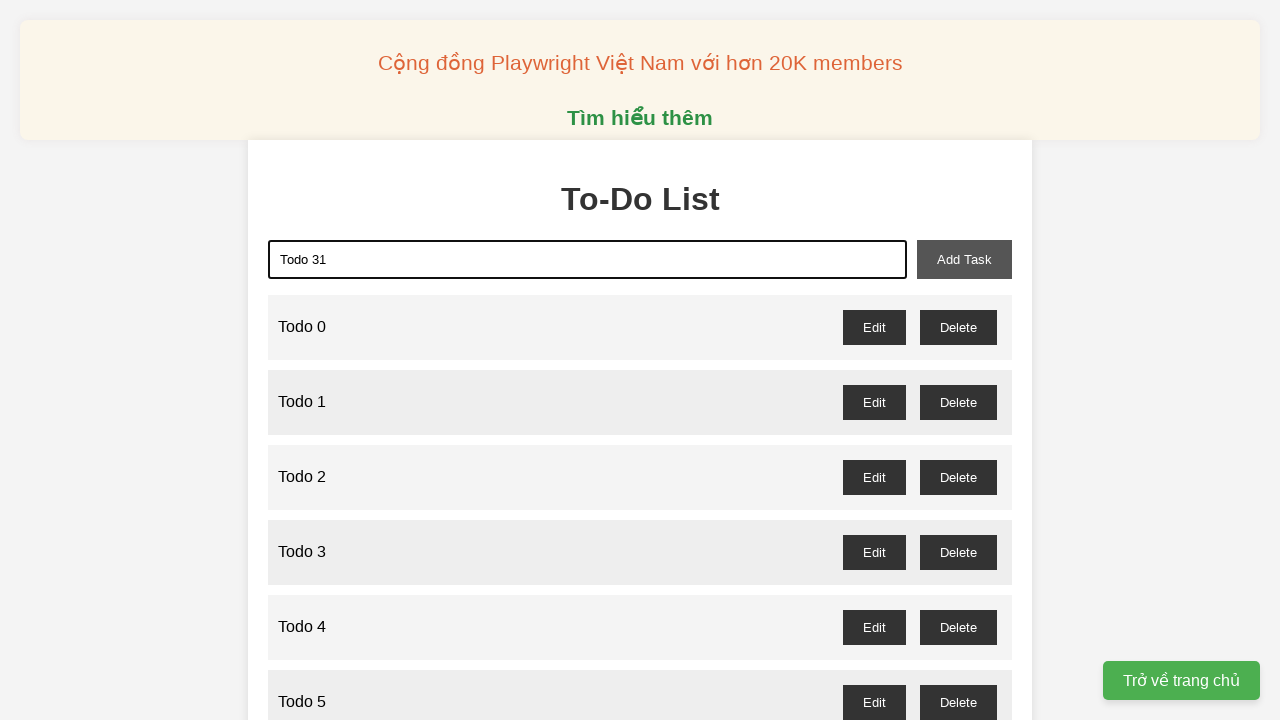

Clicked add-task button to add 'Todo 31' at (964, 259) on xpath=//button[@id='add-task']
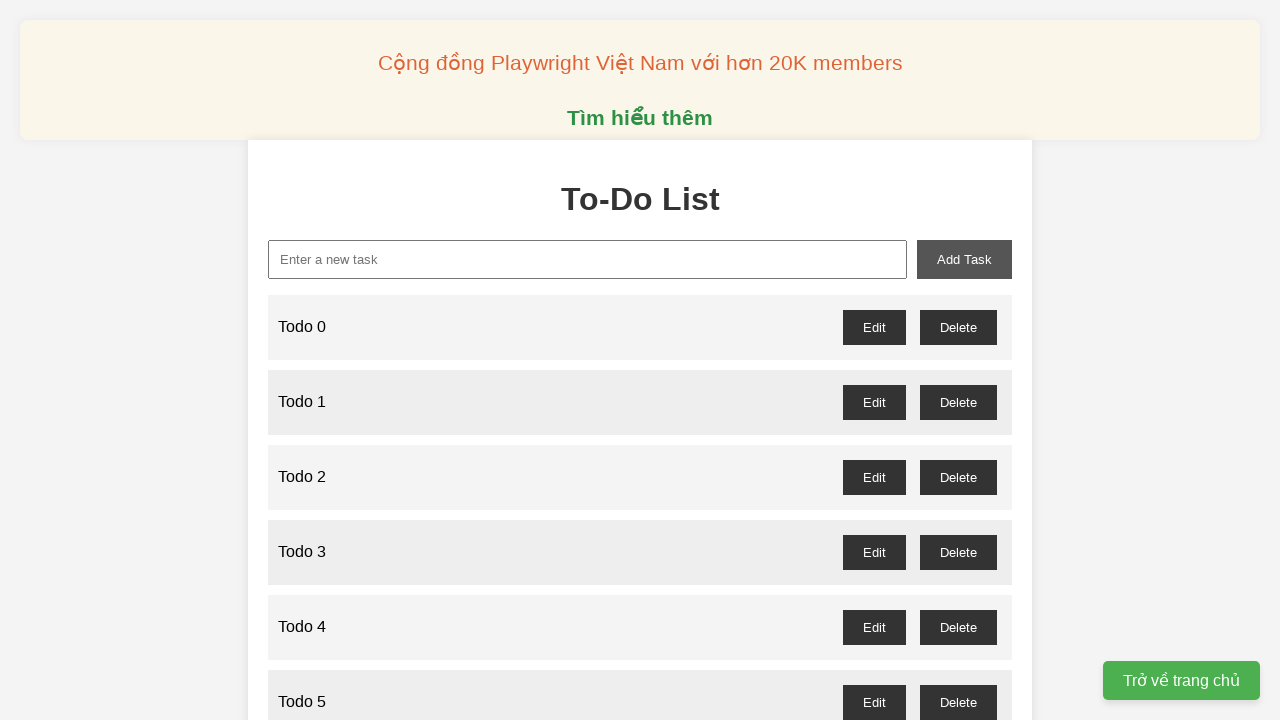

Filled new-task input with 'Todo 32' on xpath=//input[@id='new-task']
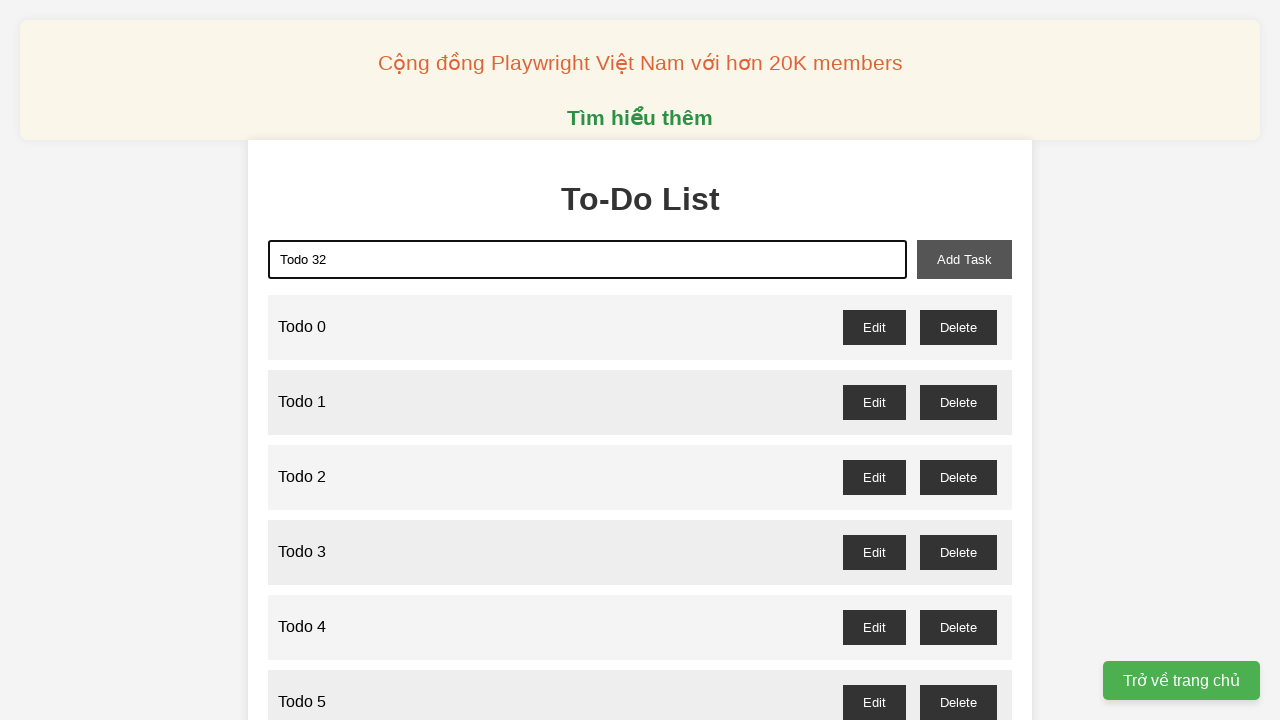

Clicked add-task button to add 'Todo 32' at (964, 259) on xpath=//button[@id='add-task']
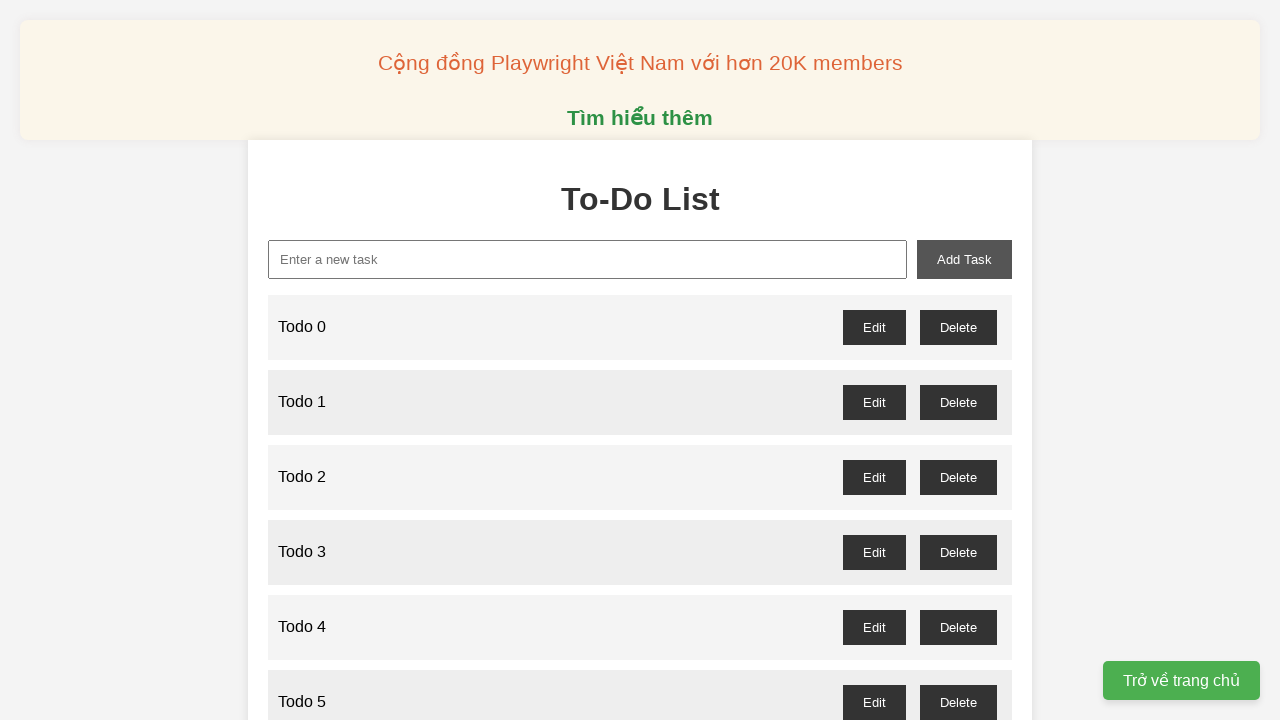

Filled new-task input with 'Todo 33' on xpath=//input[@id='new-task']
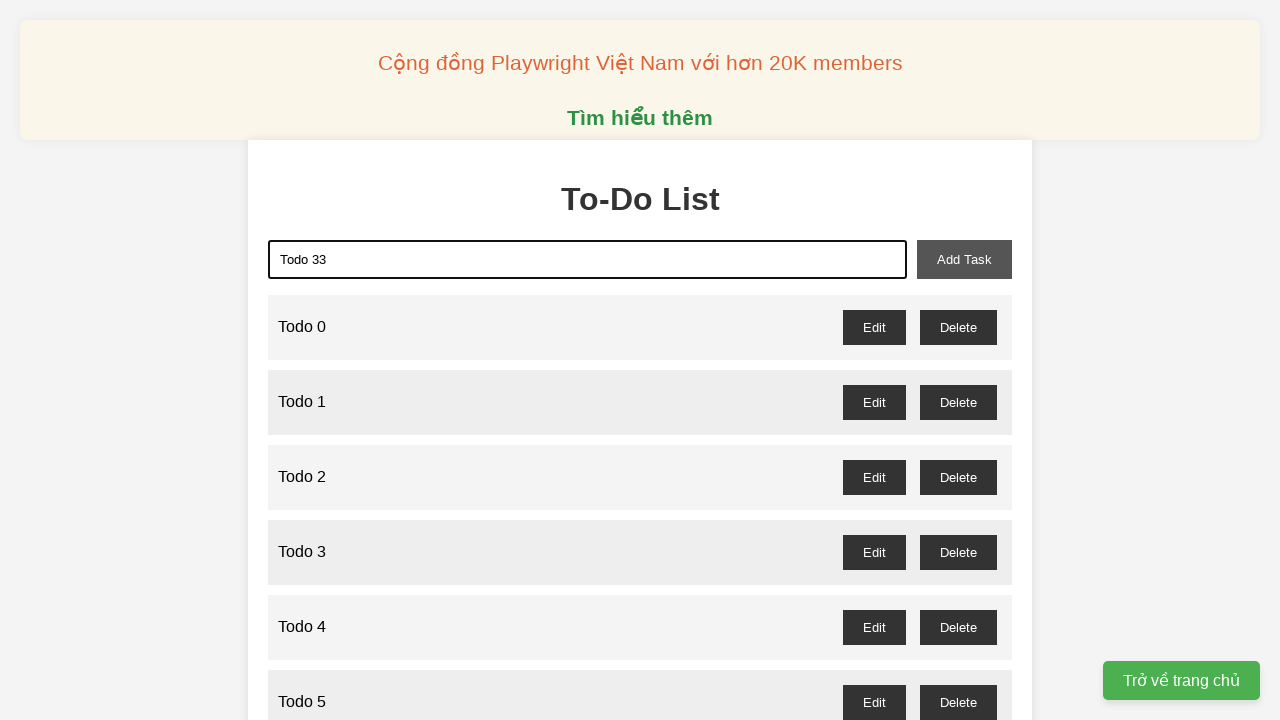

Clicked add-task button to add 'Todo 33' at (964, 259) on xpath=//button[@id='add-task']
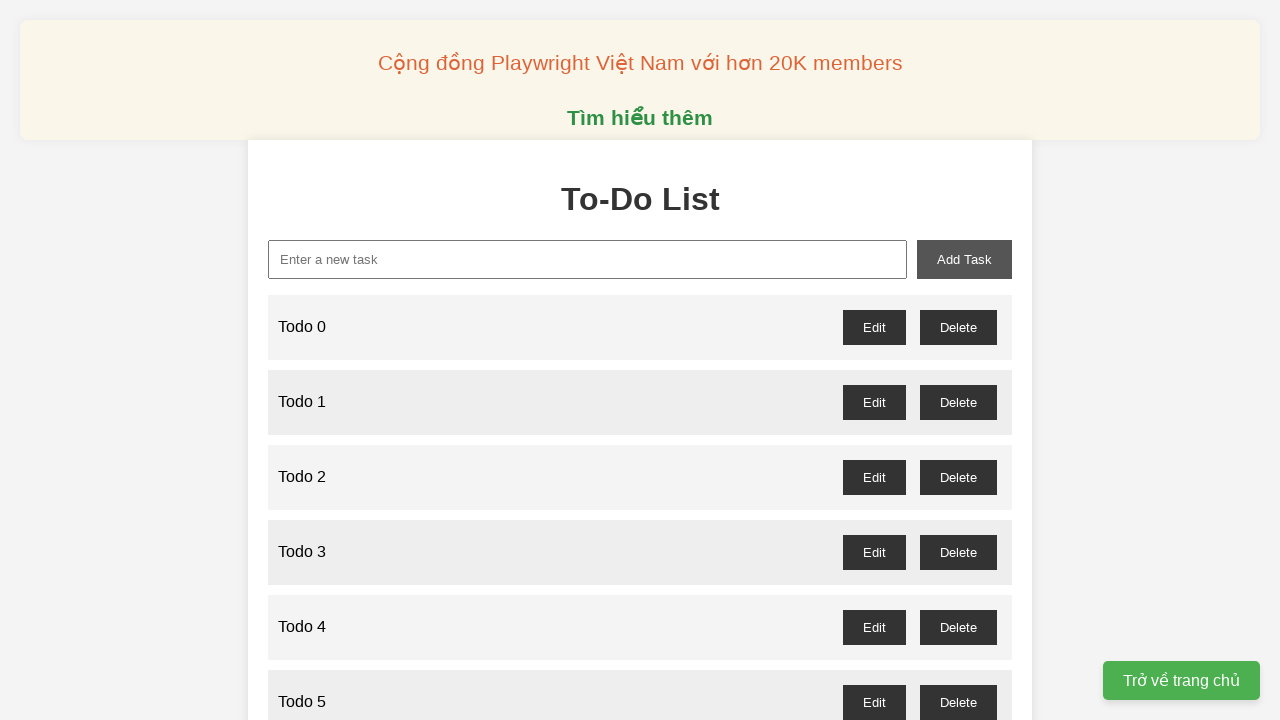

Filled new-task input with 'Todo 34' on xpath=//input[@id='new-task']
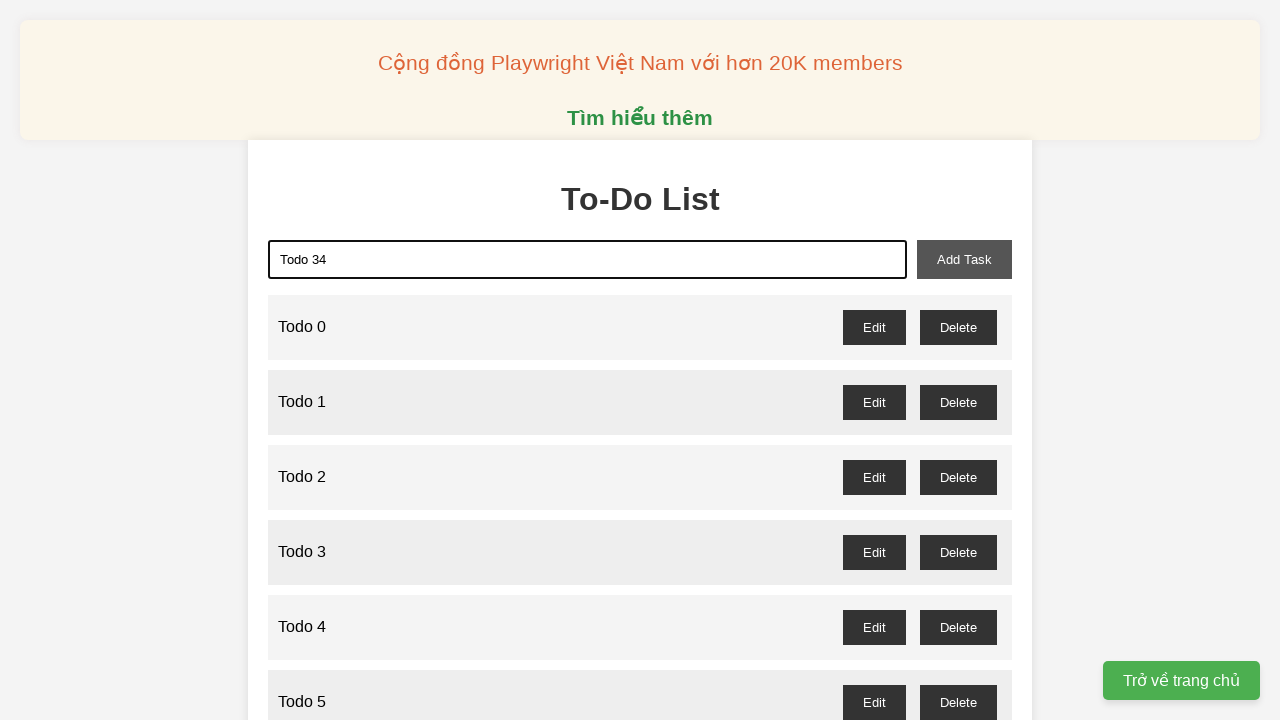

Clicked add-task button to add 'Todo 34' at (964, 259) on xpath=//button[@id='add-task']
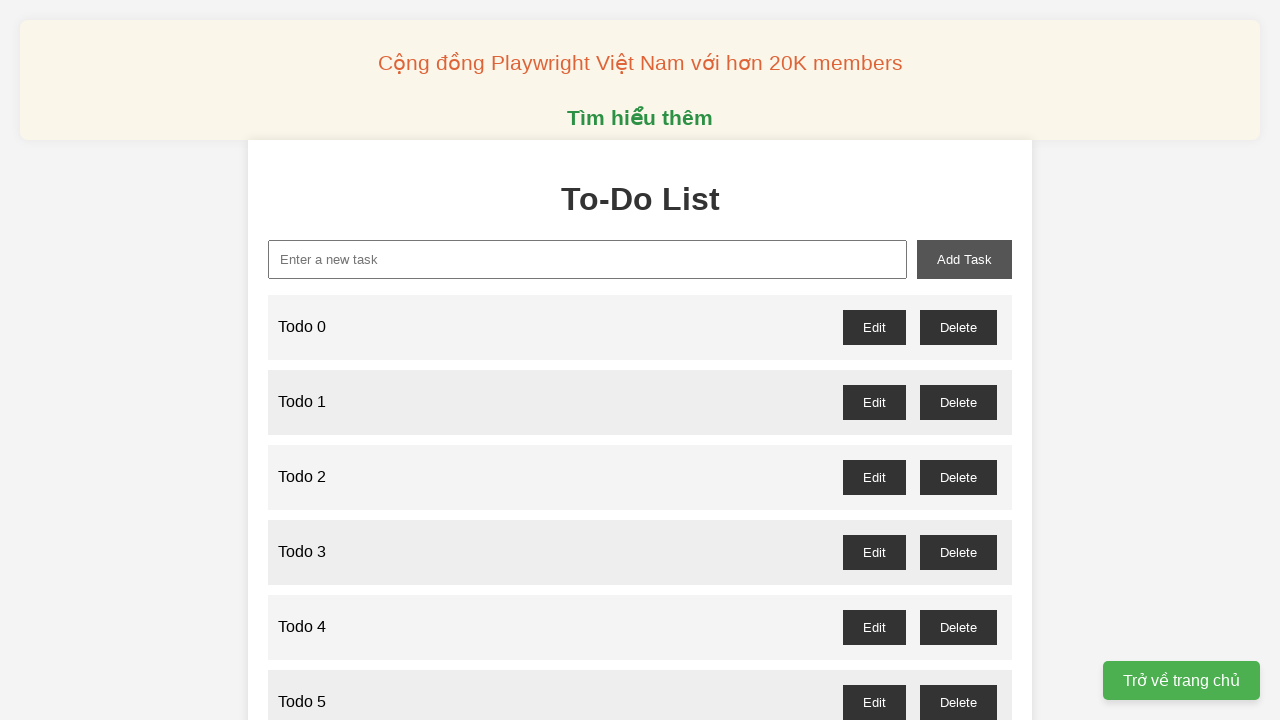

Filled new-task input with 'Todo 35' on xpath=//input[@id='new-task']
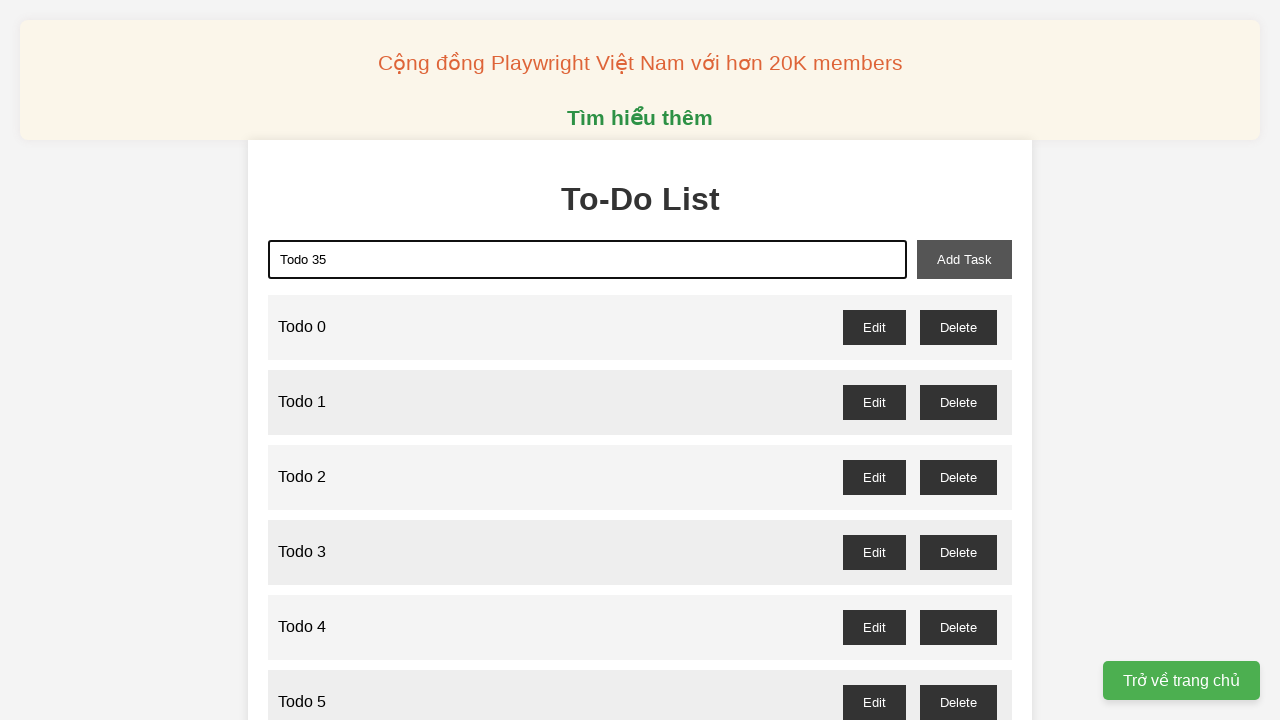

Clicked add-task button to add 'Todo 35' at (964, 259) on xpath=//button[@id='add-task']
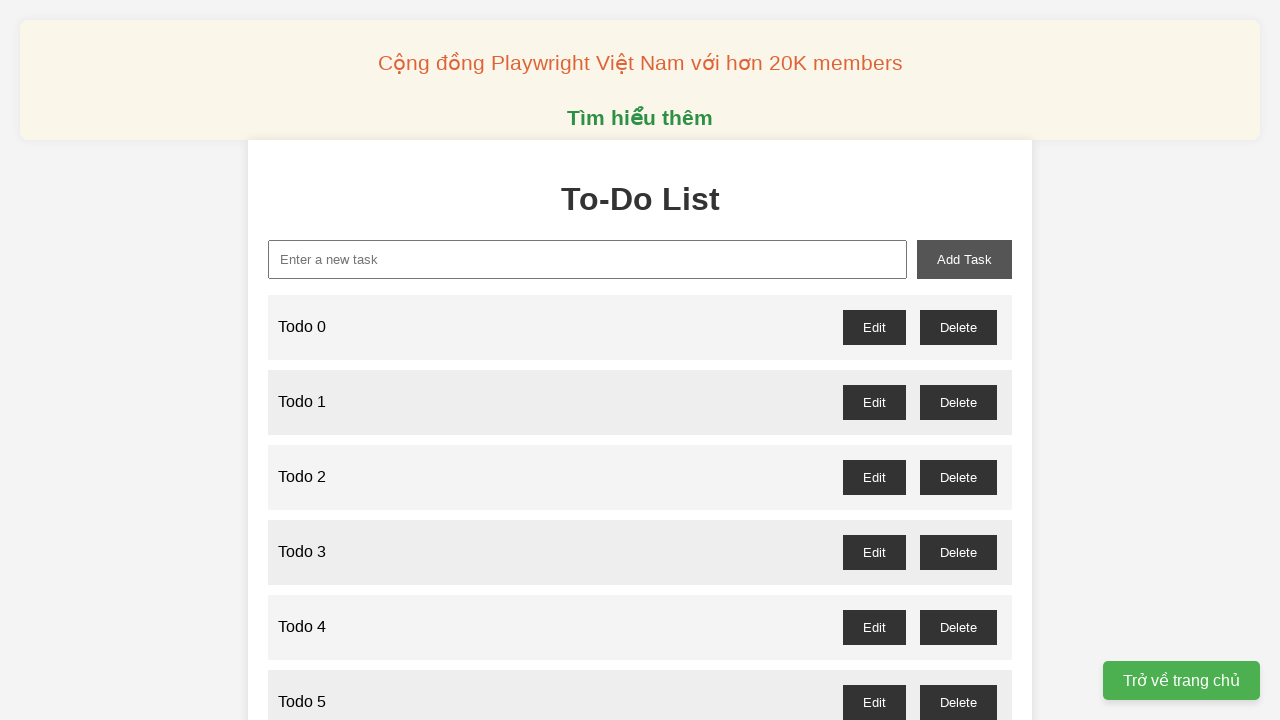

Filled new-task input with 'Todo 36' on xpath=//input[@id='new-task']
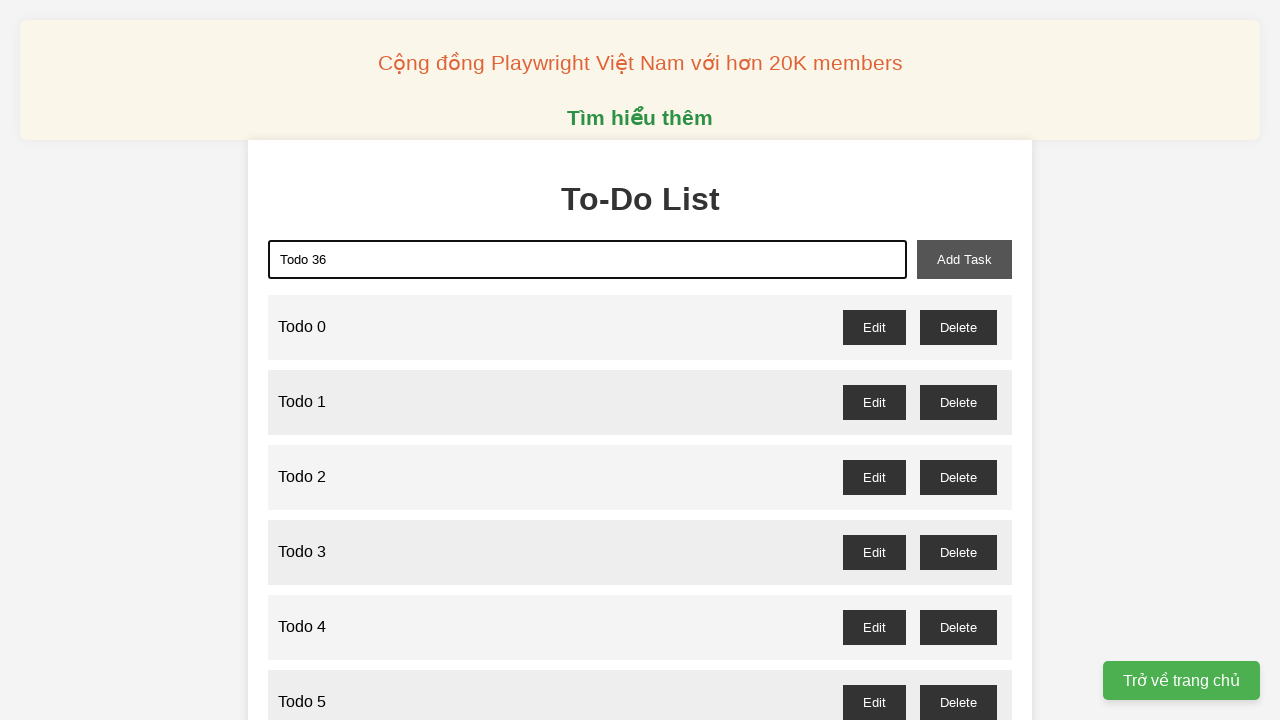

Clicked add-task button to add 'Todo 36' at (964, 259) on xpath=//button[@id='add-task']
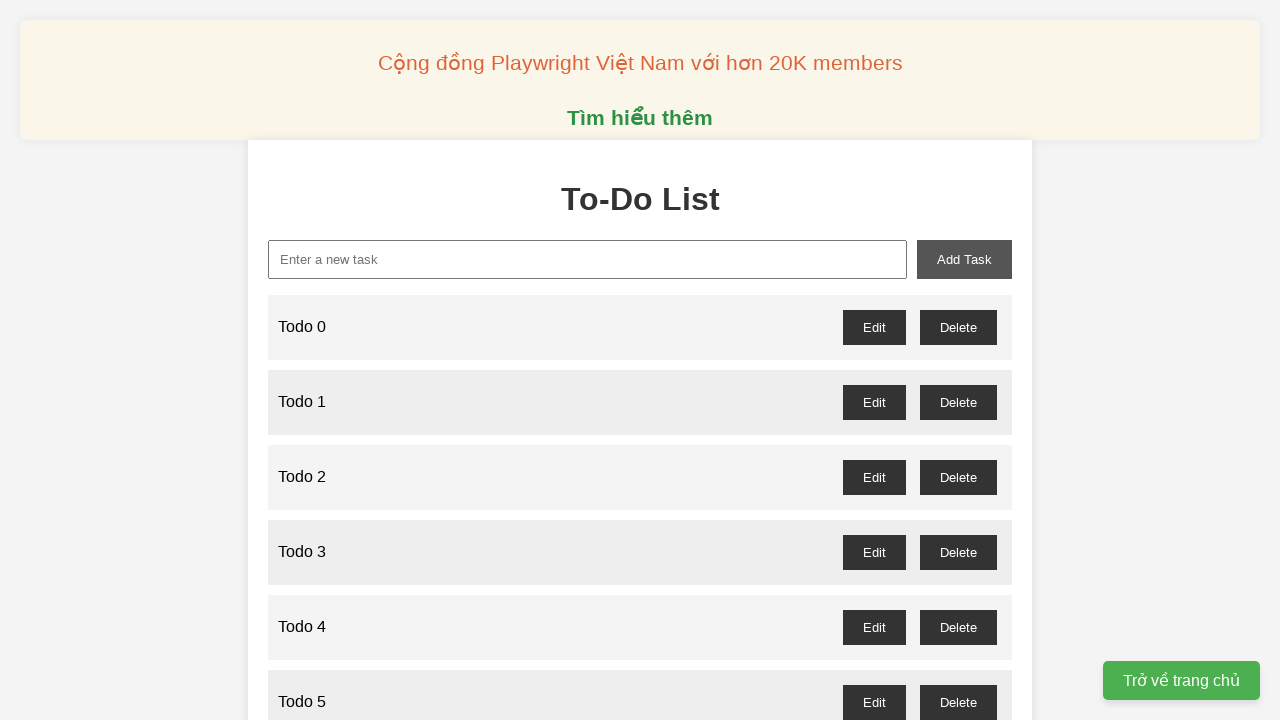

Filled new-task input with 'Todo 37' on xpath=//input[@id='new-task']
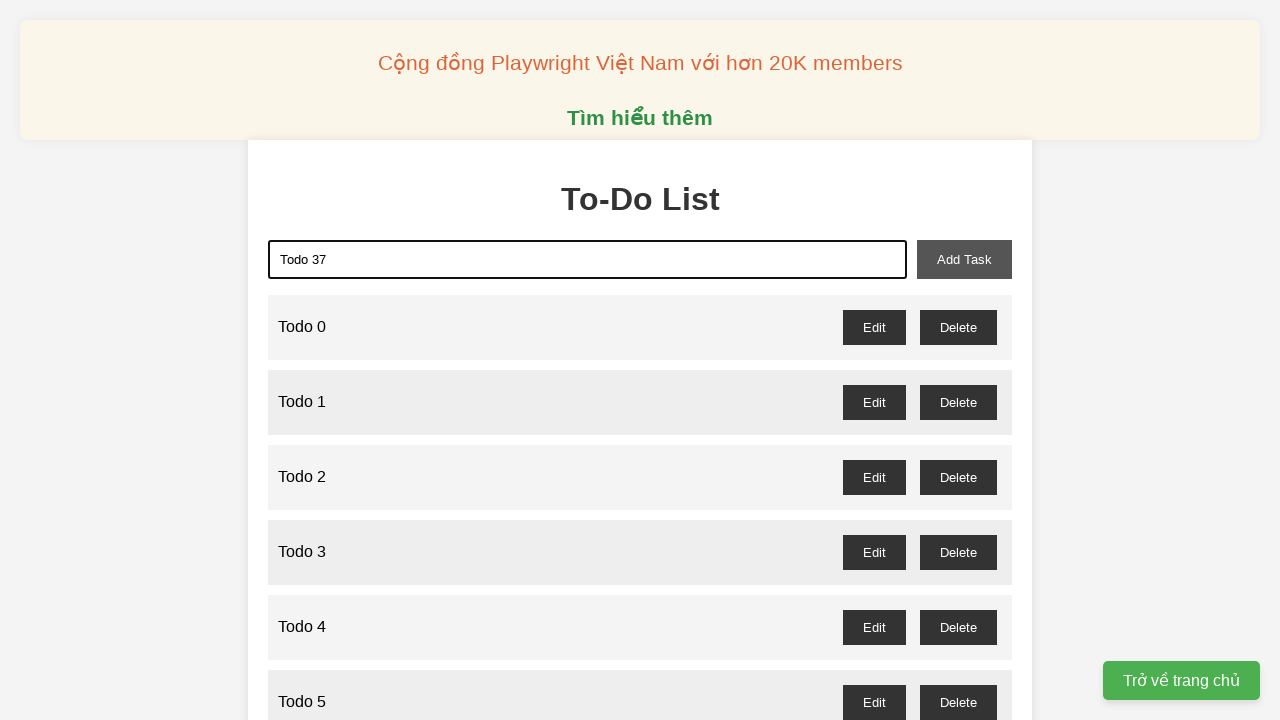

Clicked add-task button to add 'Todo 37' at (964, 259) on xpath=//button[@id='add-task']
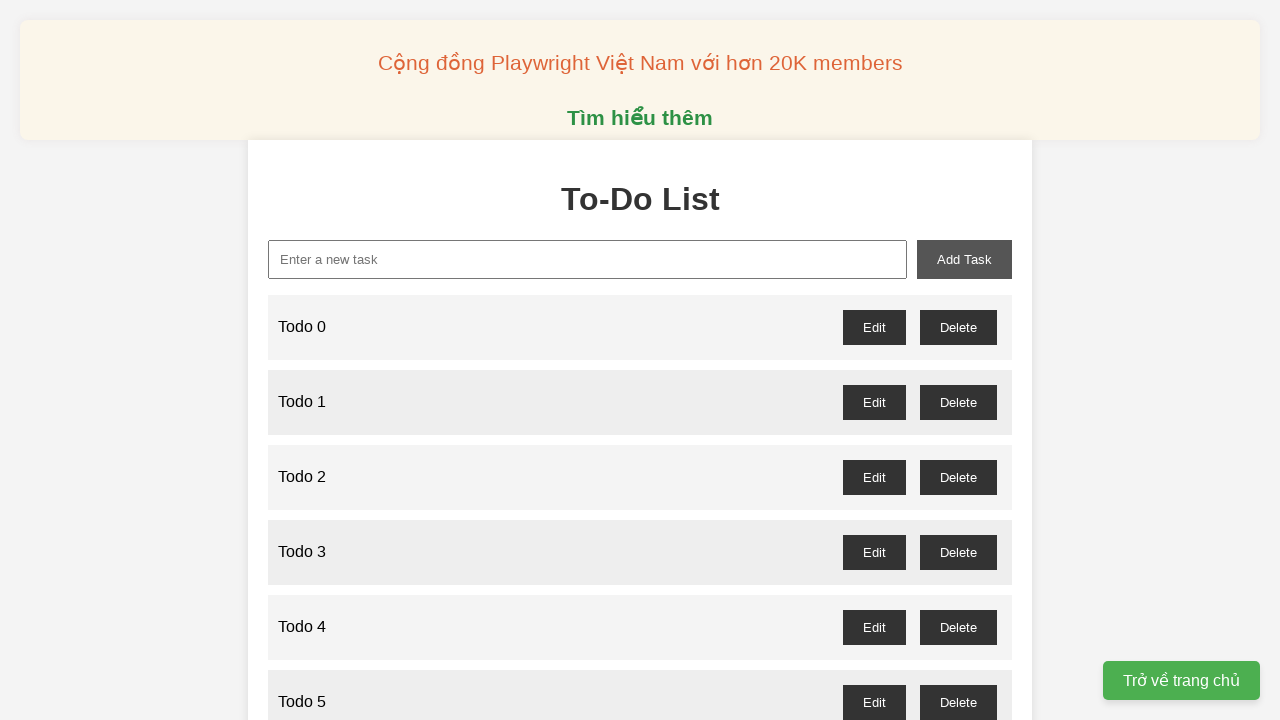

Filled new-task input with 'Todo 38' on xpath=//input[@id='new-task']
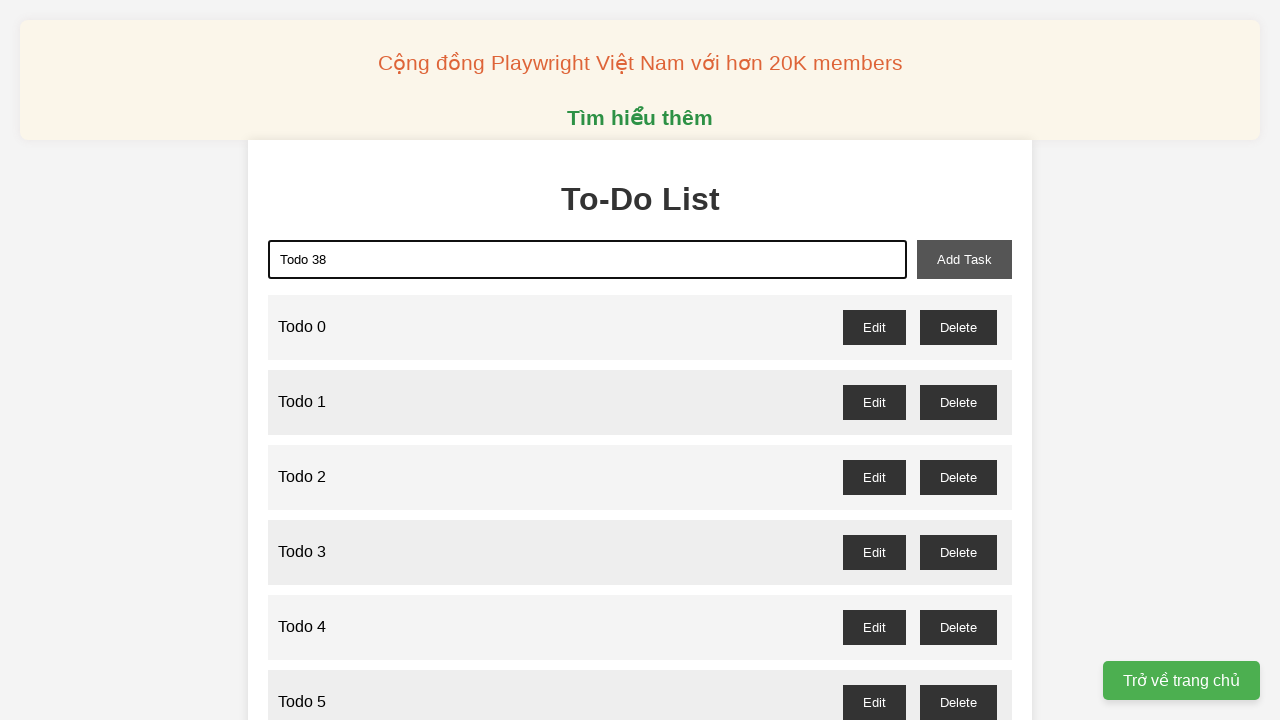

Clicked add-task button to add 'Todo 38' at (964, 259) on xpath=//button[@id='add-task']
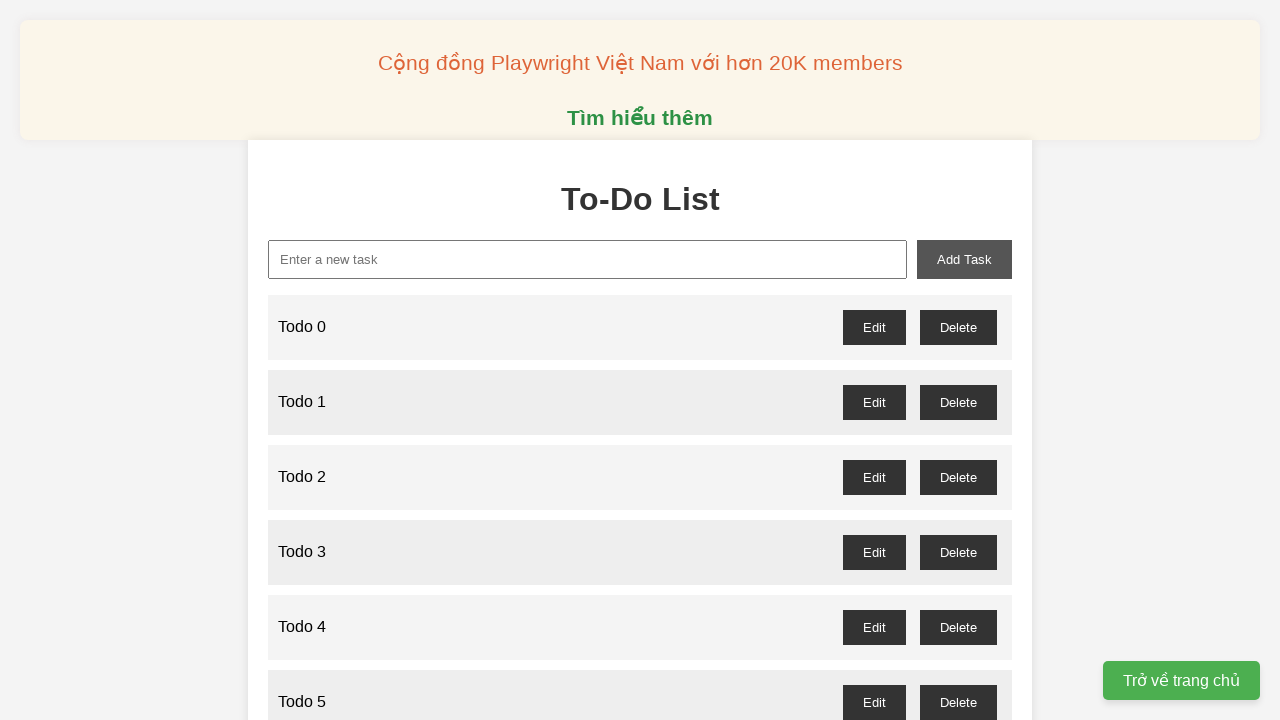

Filled new-task input with 'Todo 39' on xpath=//input[@id='new-task']
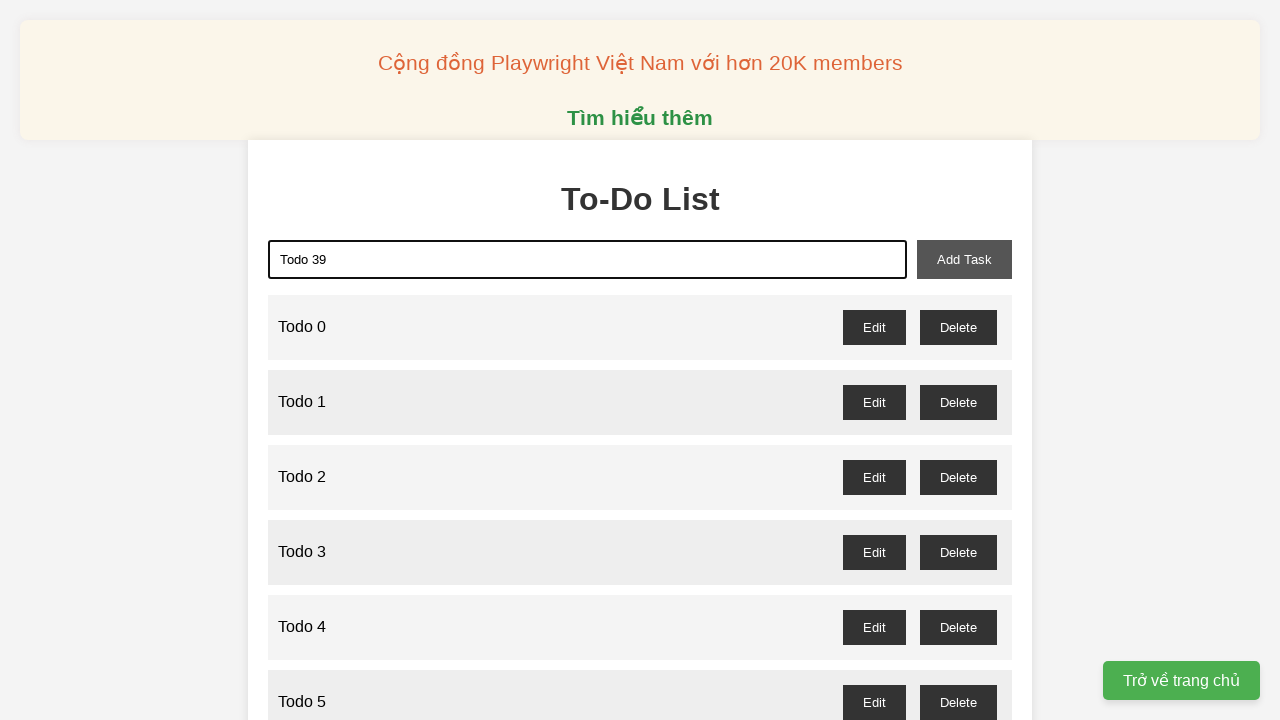

Clicked add-task button to add 'Todo 39' at (964, 259) on xpath=//button[@id='add-task']
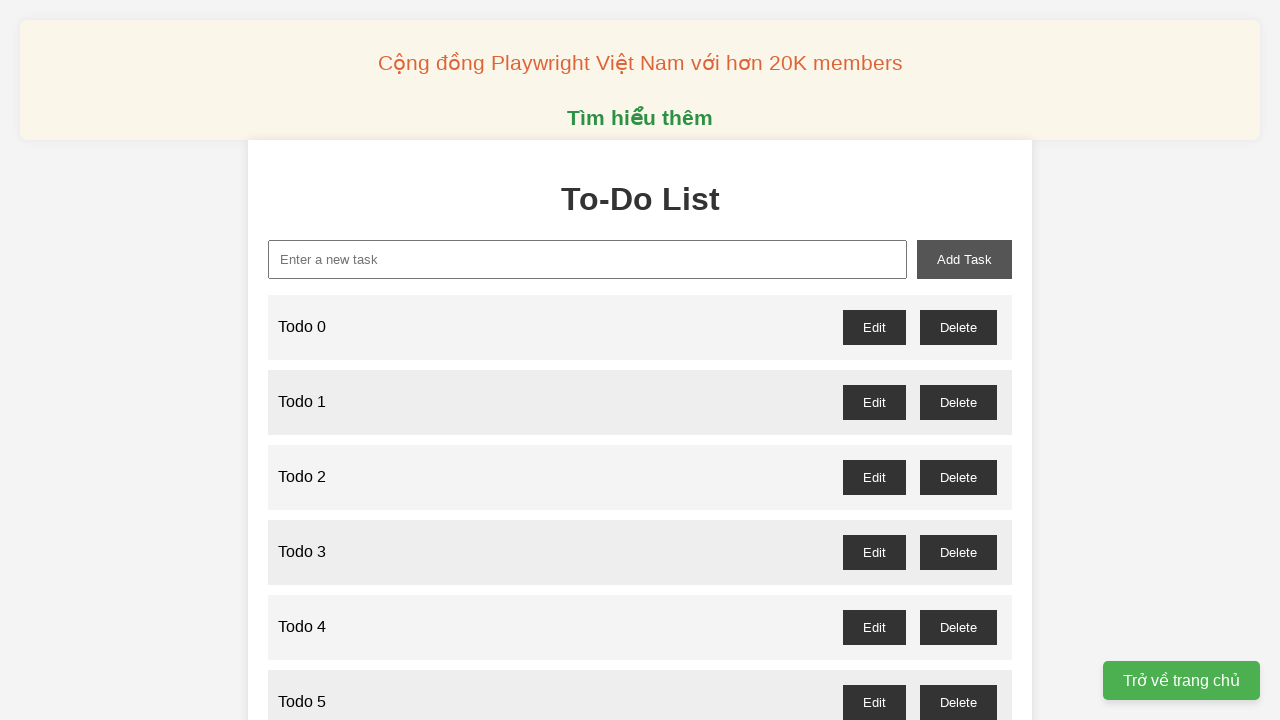

Filled new-task input with 'Todo 40' on xpath=//input[@id='new-task']
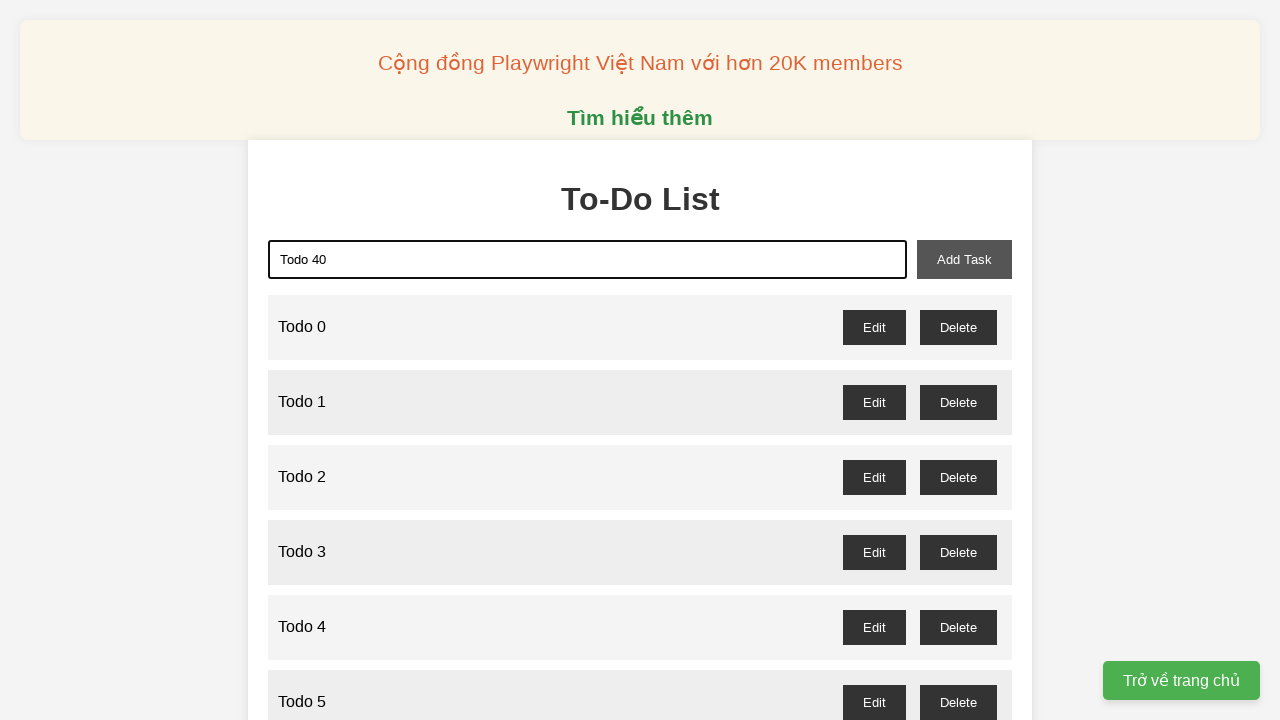

Clicked add-task button to add 'Todo 40' at (964, 259) on xpath=//button[@id='add-task']
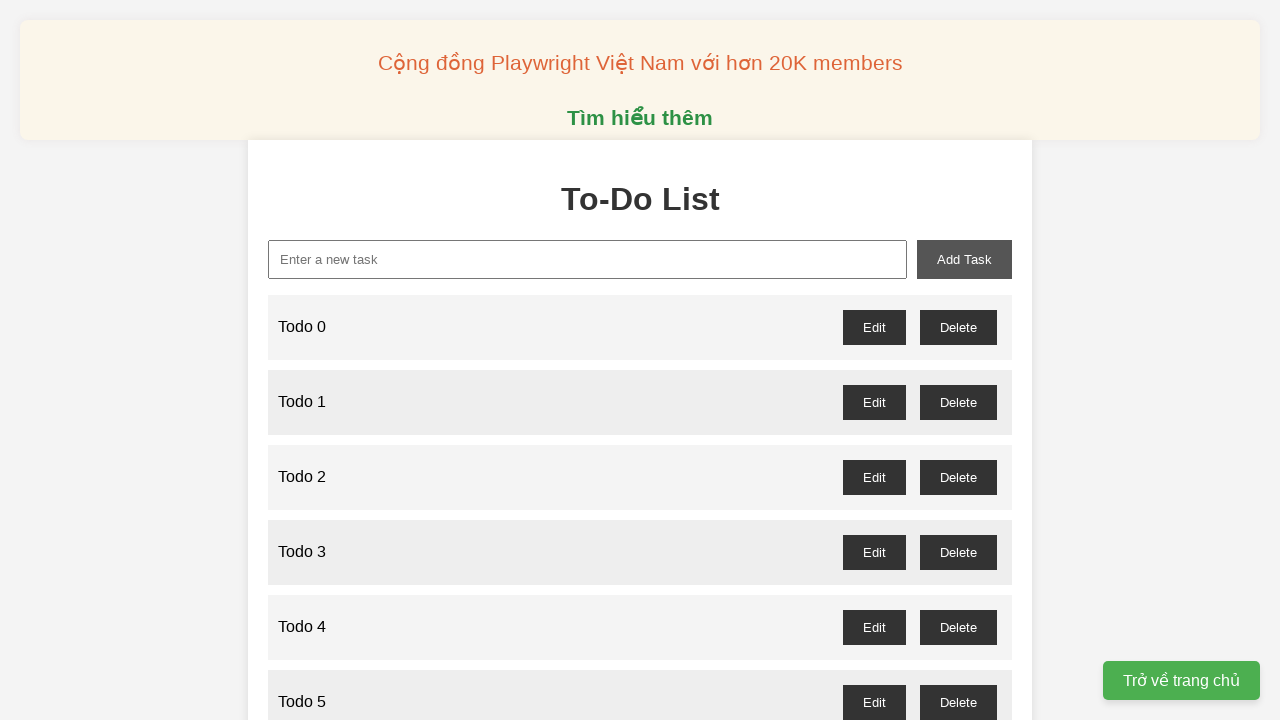

Filled new-task input with 'Todo 41' on xpath=//input[@id='new-task']
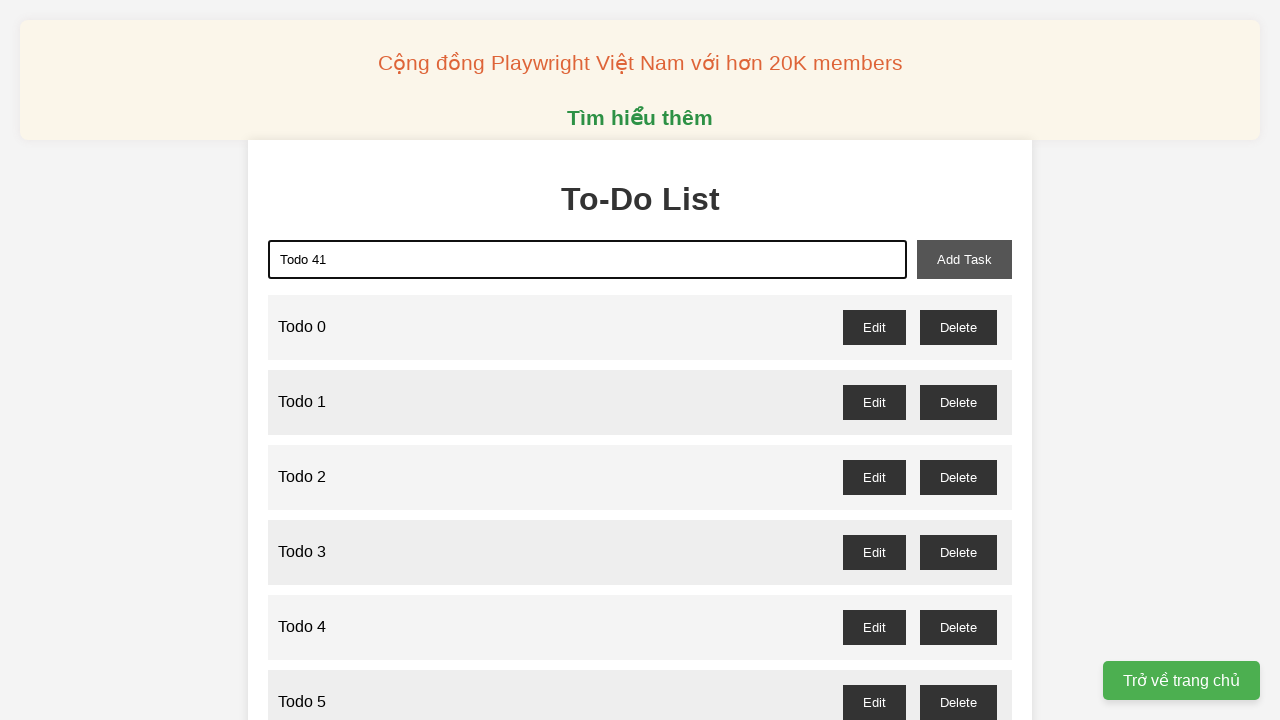

Clicked add-task button to add 'Todo 41' at (964, 259) on xpath=//button[@id='add-task']
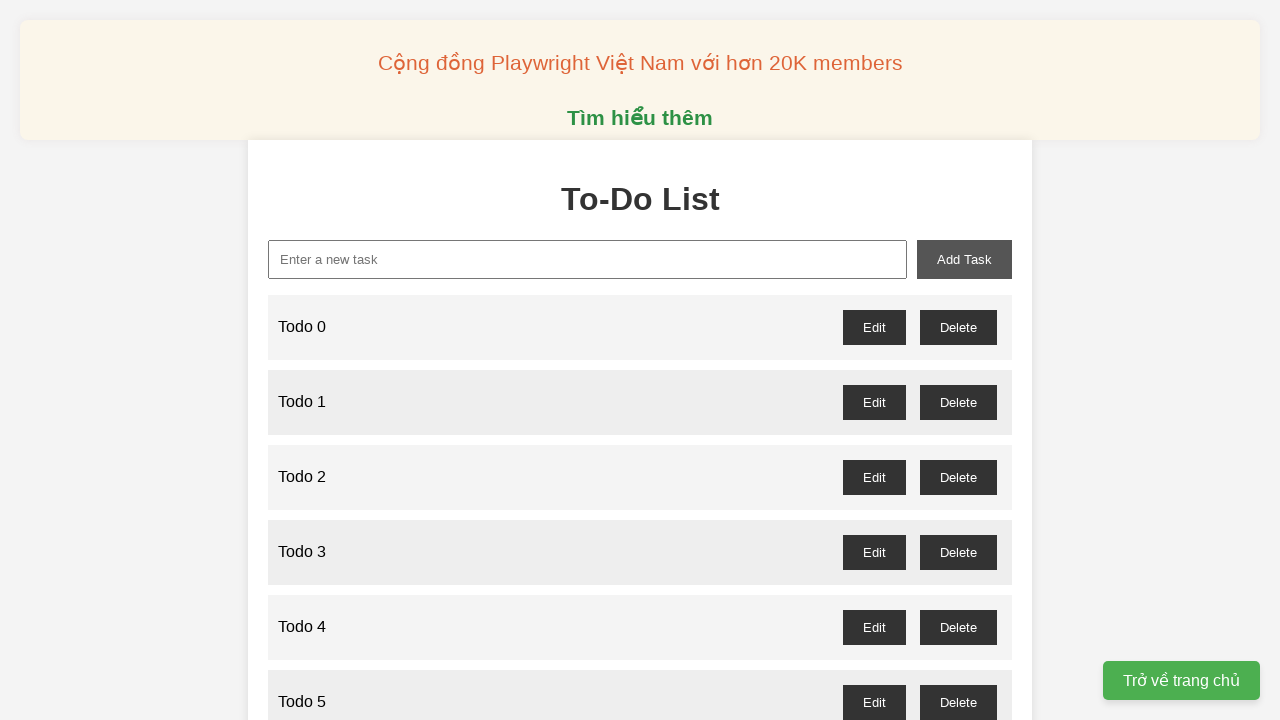

Filled new-task input with 'Todo 42' on xpath=//input[@id='new-task']
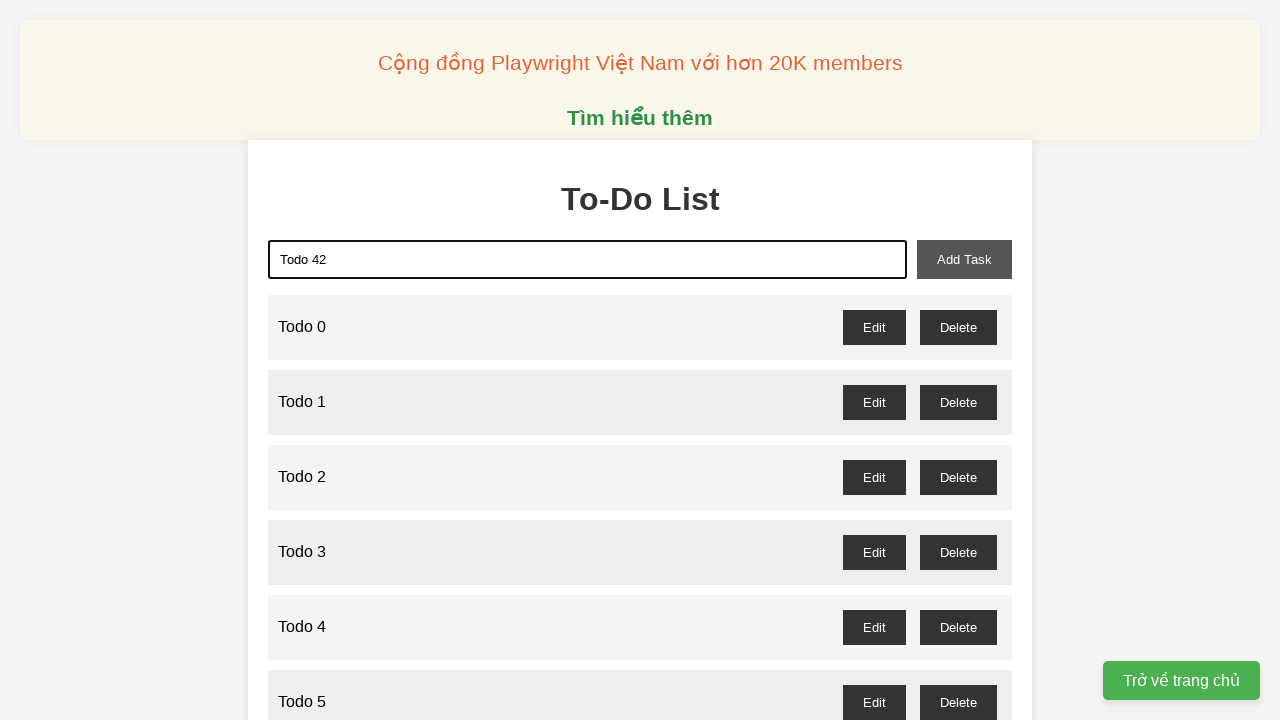

Clicked add-task button to add 'Todo 42' at (964, 259) on xpath=//button[@id='add-task']
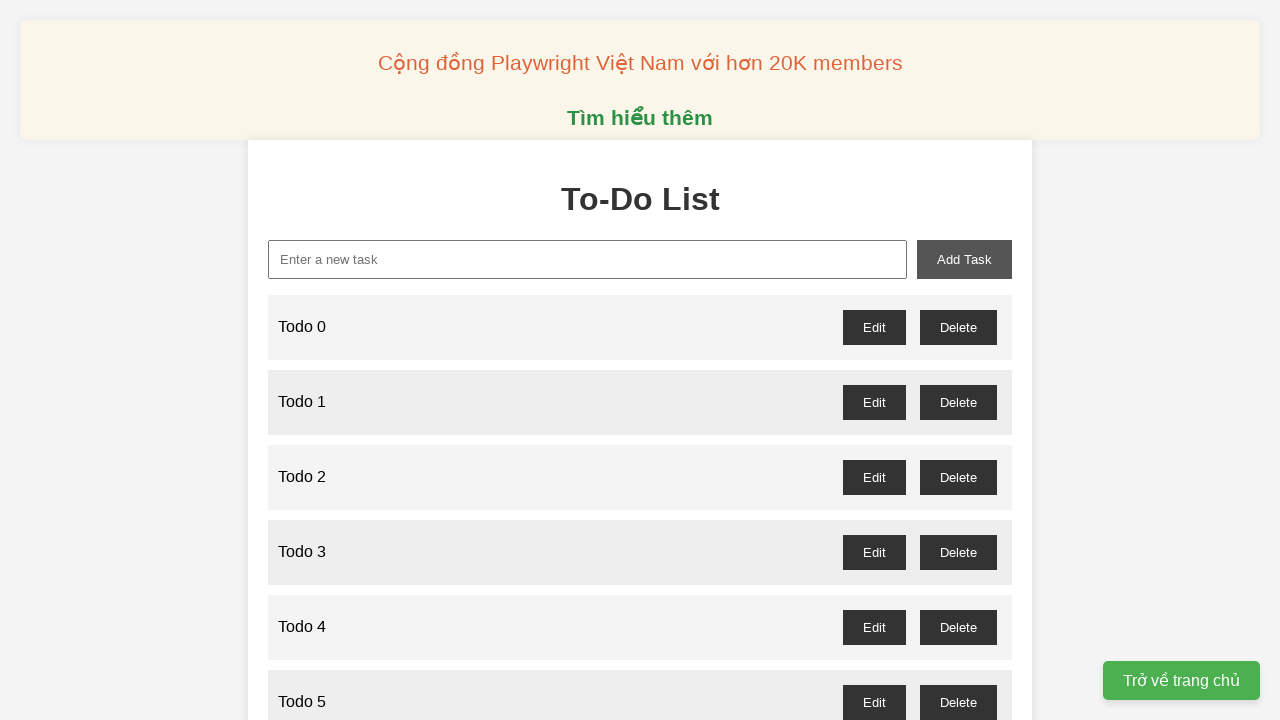

Filled new-task input with 'Todo 43' on xpath=//input[@id='new-task']
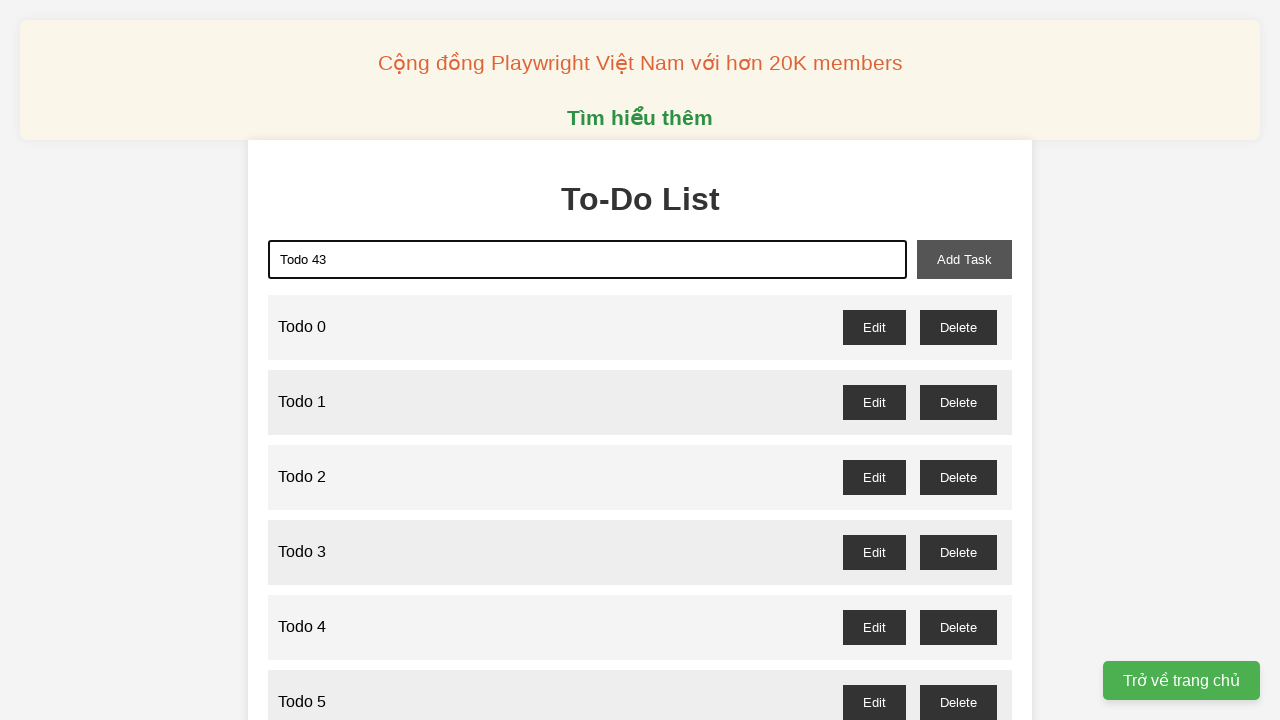

Clicked add-task button to add 'Todo 43' at (964, 259) on xpath=//button[@id='add-task']
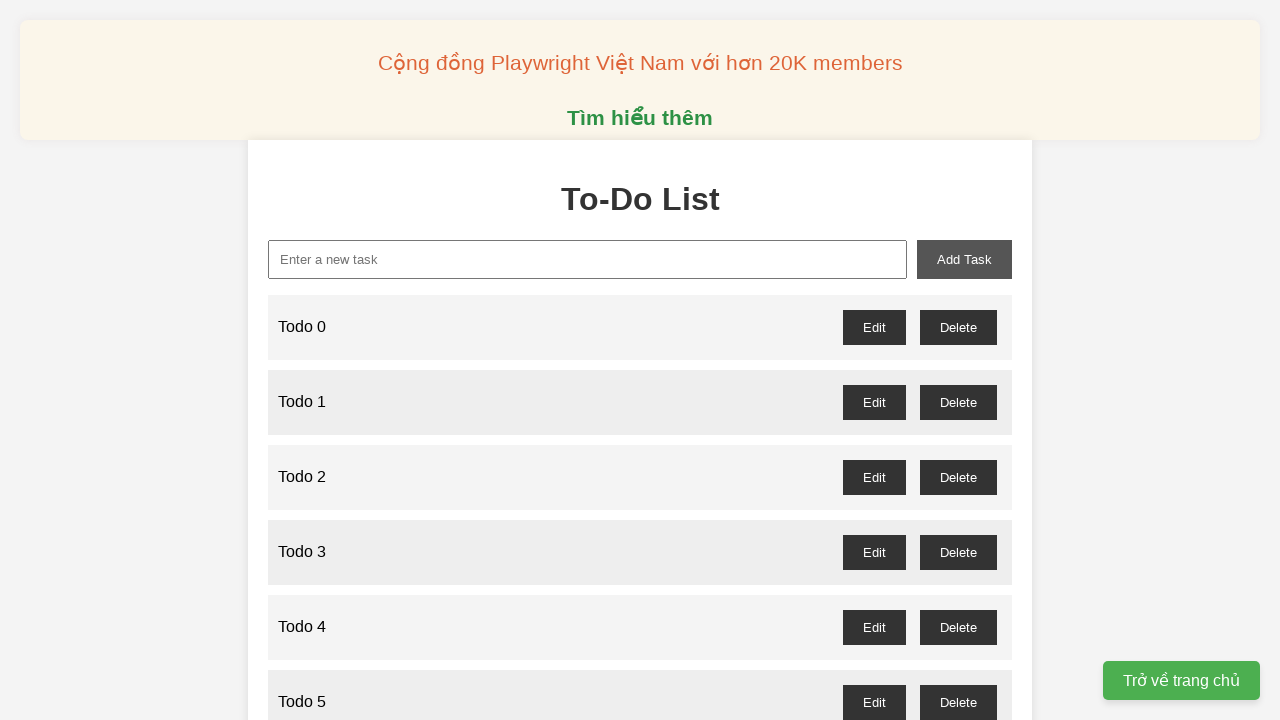

Filled new-task input with 'Todo 44' on xpath=//input[@id='new-task']
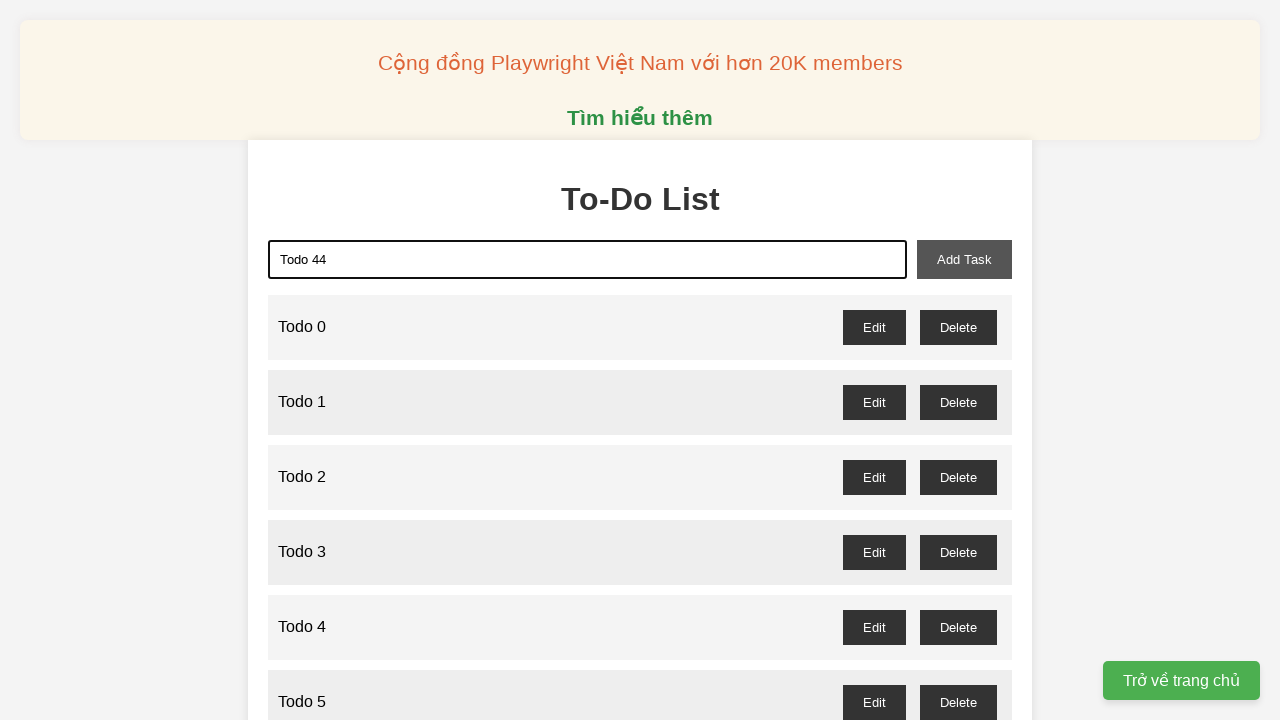

Clicked add-task button to add 'Todo 44' at (964, 259) on xpath=//button[@id='add-task']
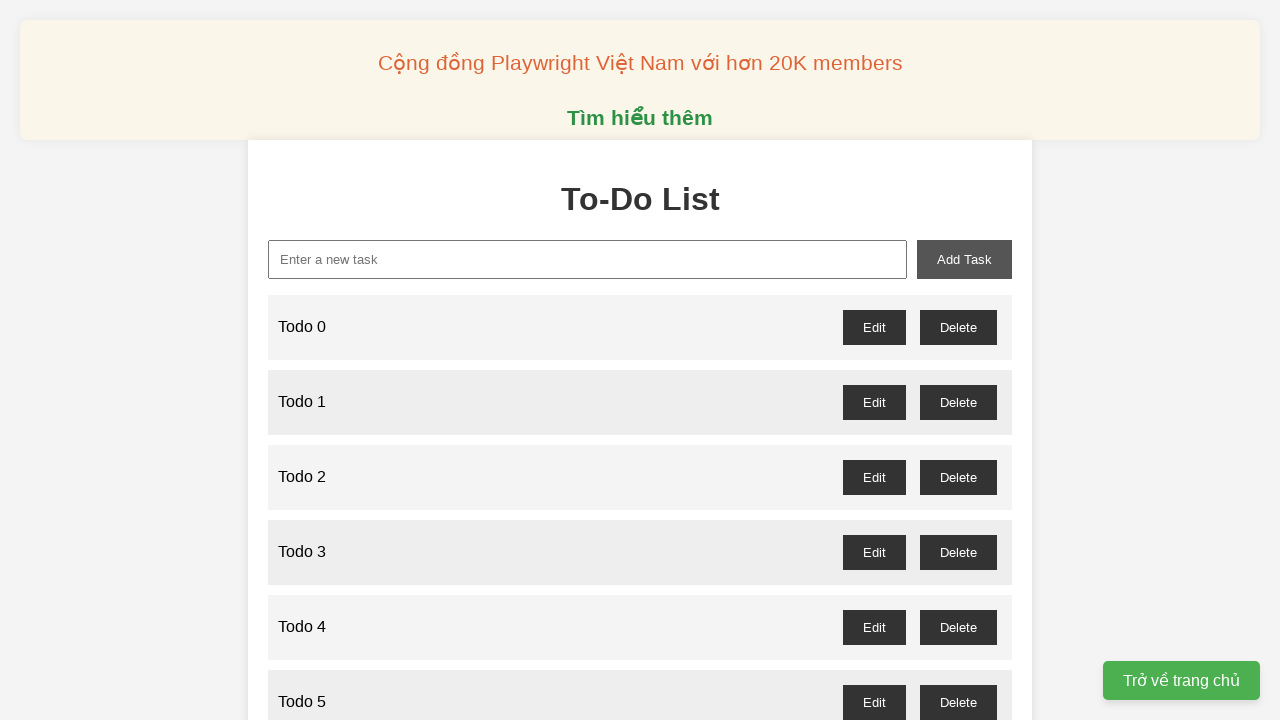

Filled new-task input with 'Todo 45' on xpath=//input[@id='new-task']
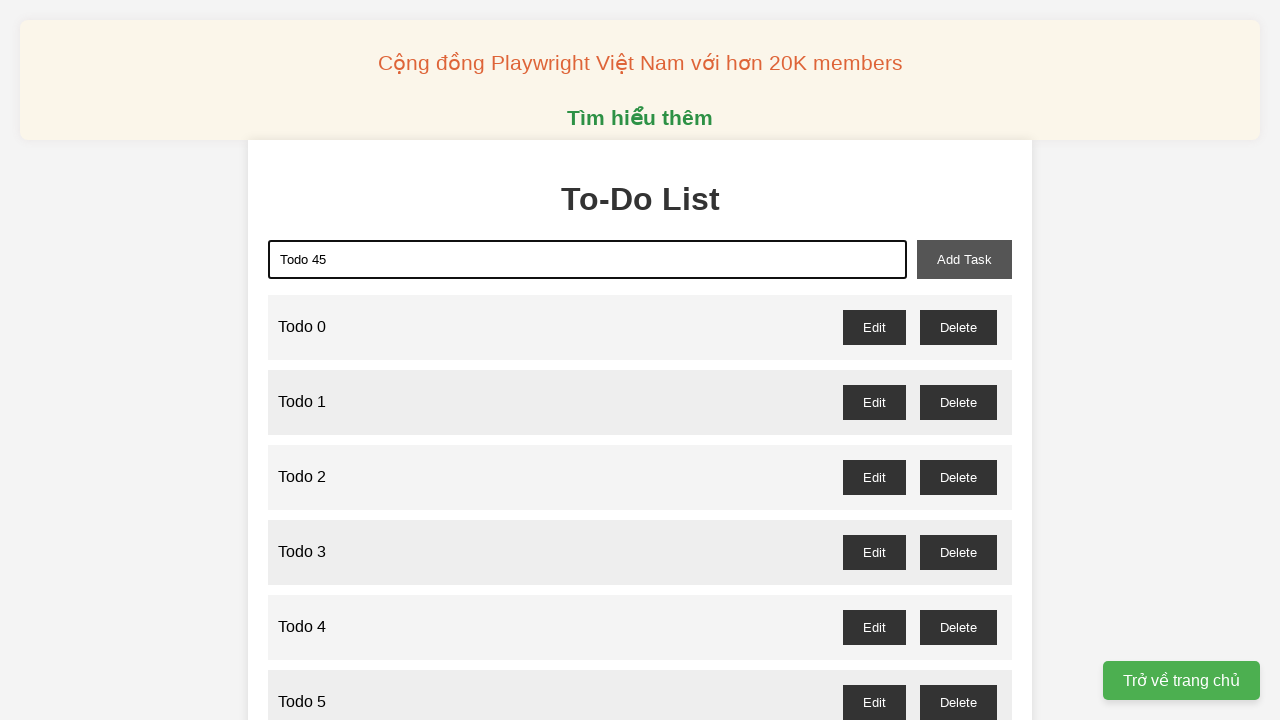

Clicked add-task button to add 'Todo 45' at (964, 259) on xpath=//button[@id='add-task']
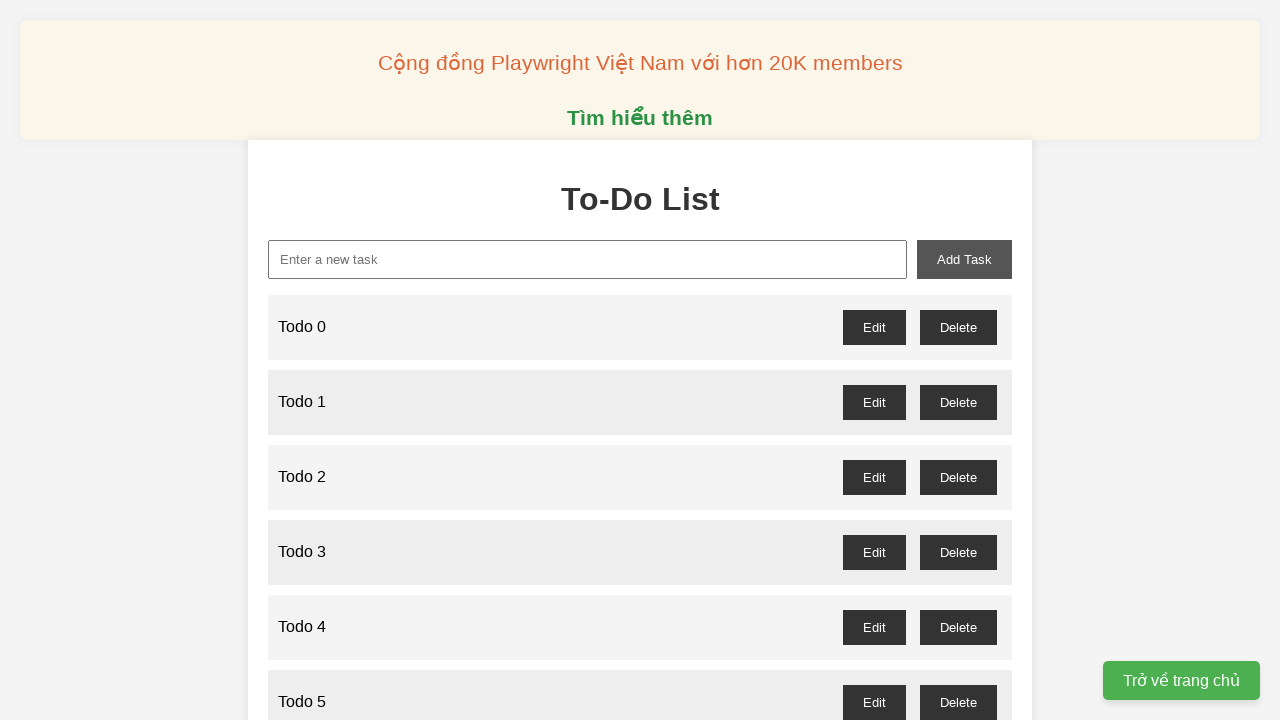

Filled new-task input with 'Todo 46' on xpath=//input[@id='new-task']
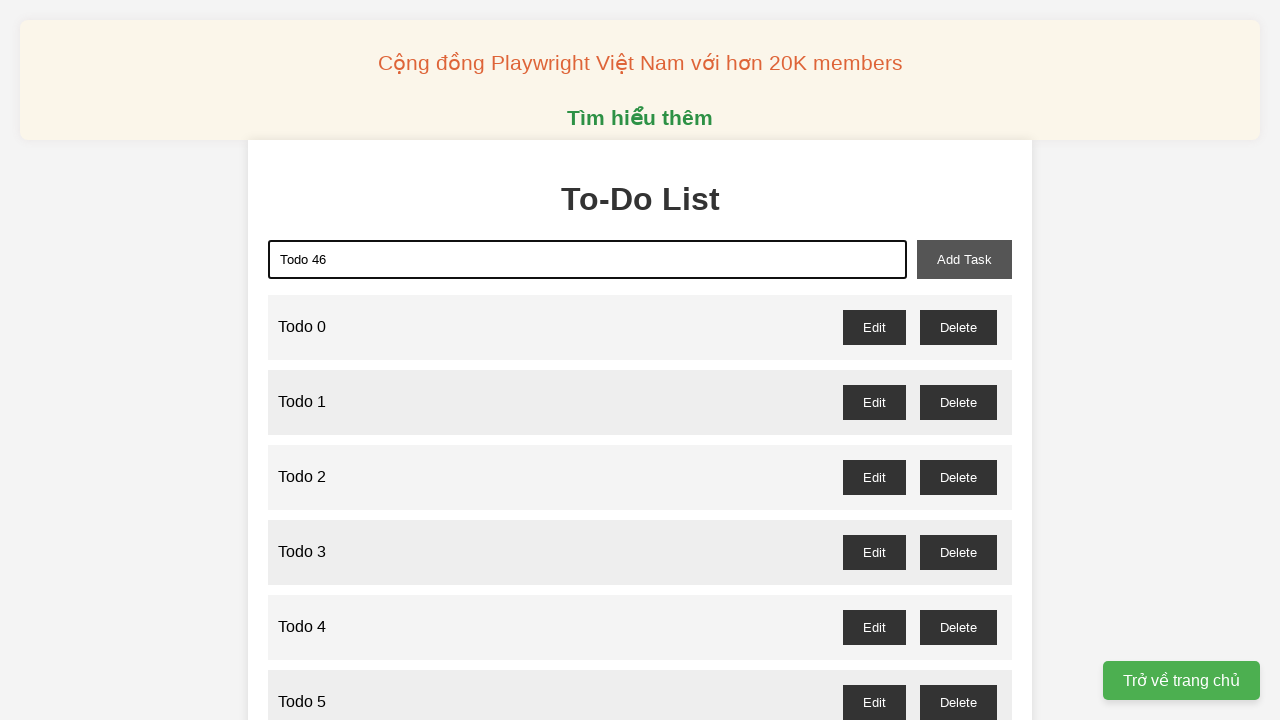

Clicked add-task button to add 'Todo 46' at (964, 259) on xpath=//button[@id='add-task']
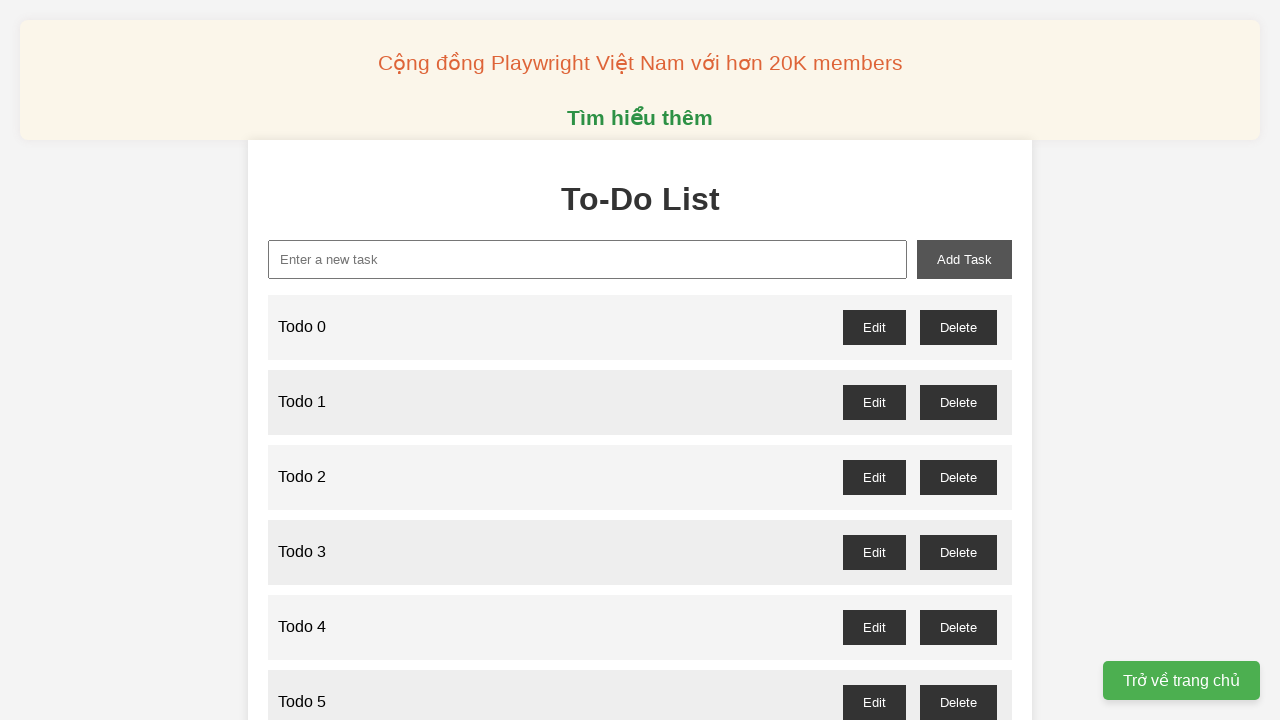

Filled new-task input with 'Todo 47' on xpath=//input[@id='new-task']
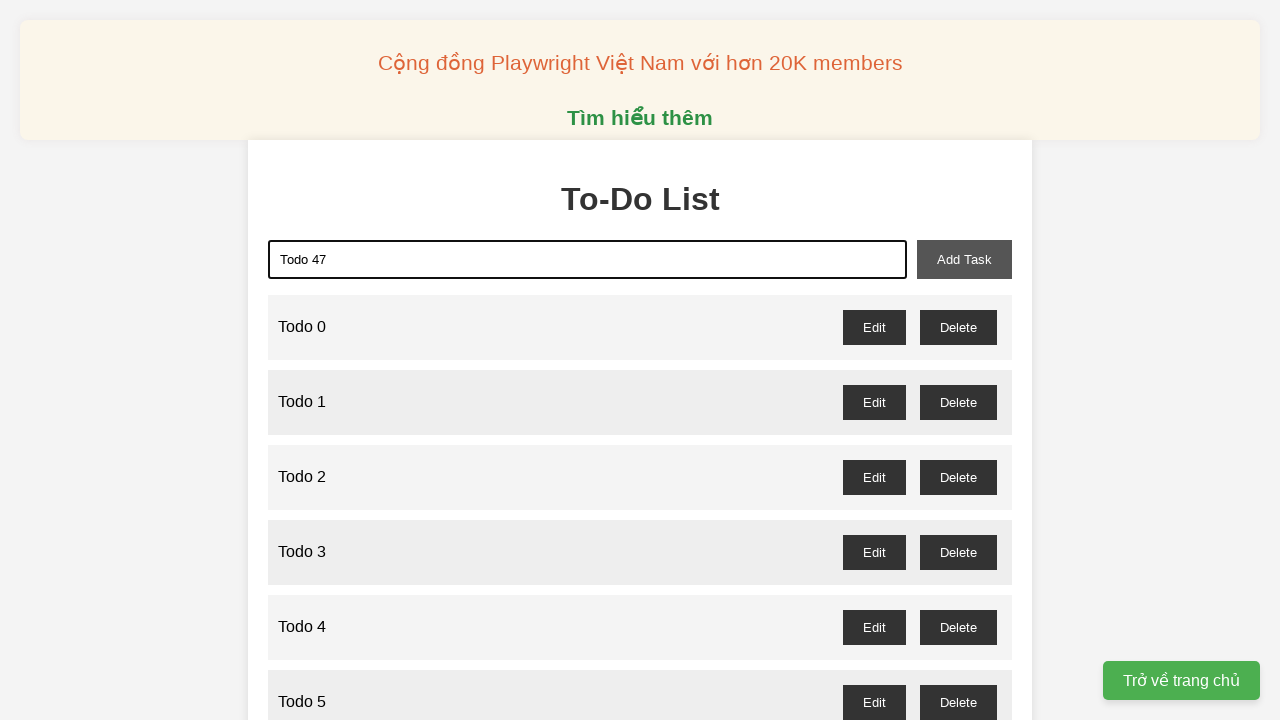

Clicked add-task button to add 'Todo 47' at (964, 259) on xpath=//button[@id='add-task']
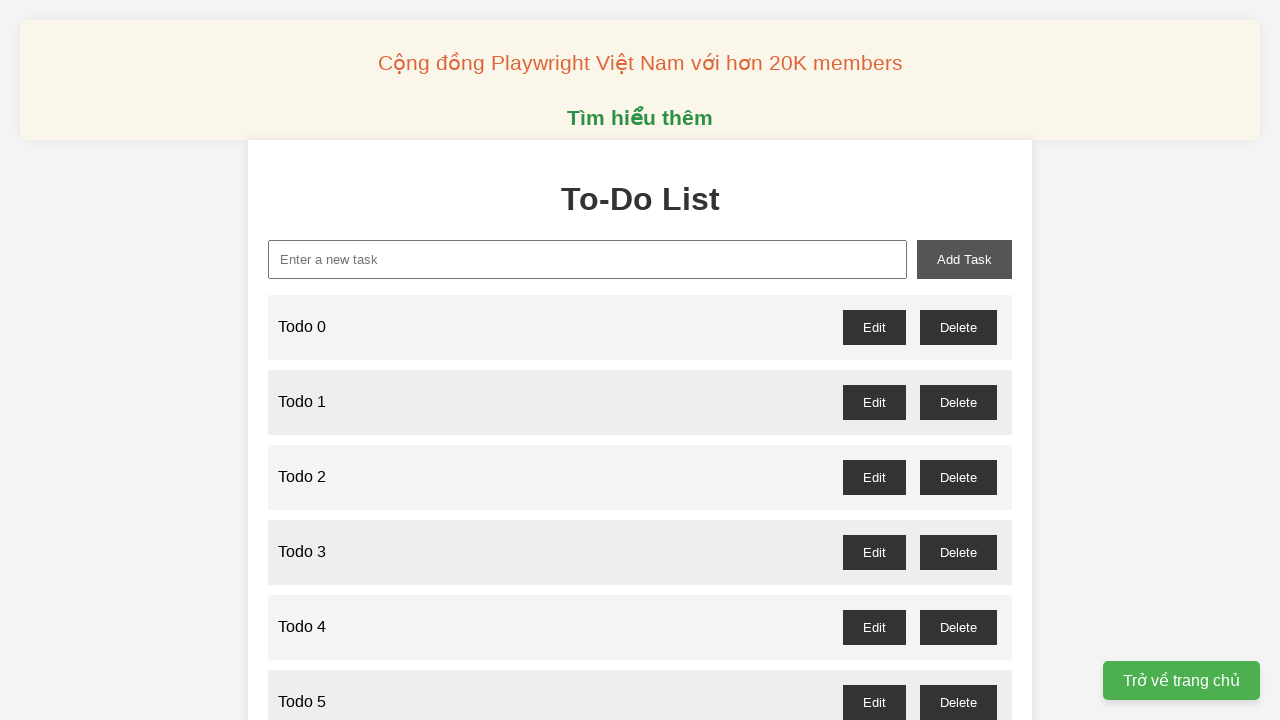

Filled new-task input with 'Todo 48' on xpath=//input[@id='new-task']
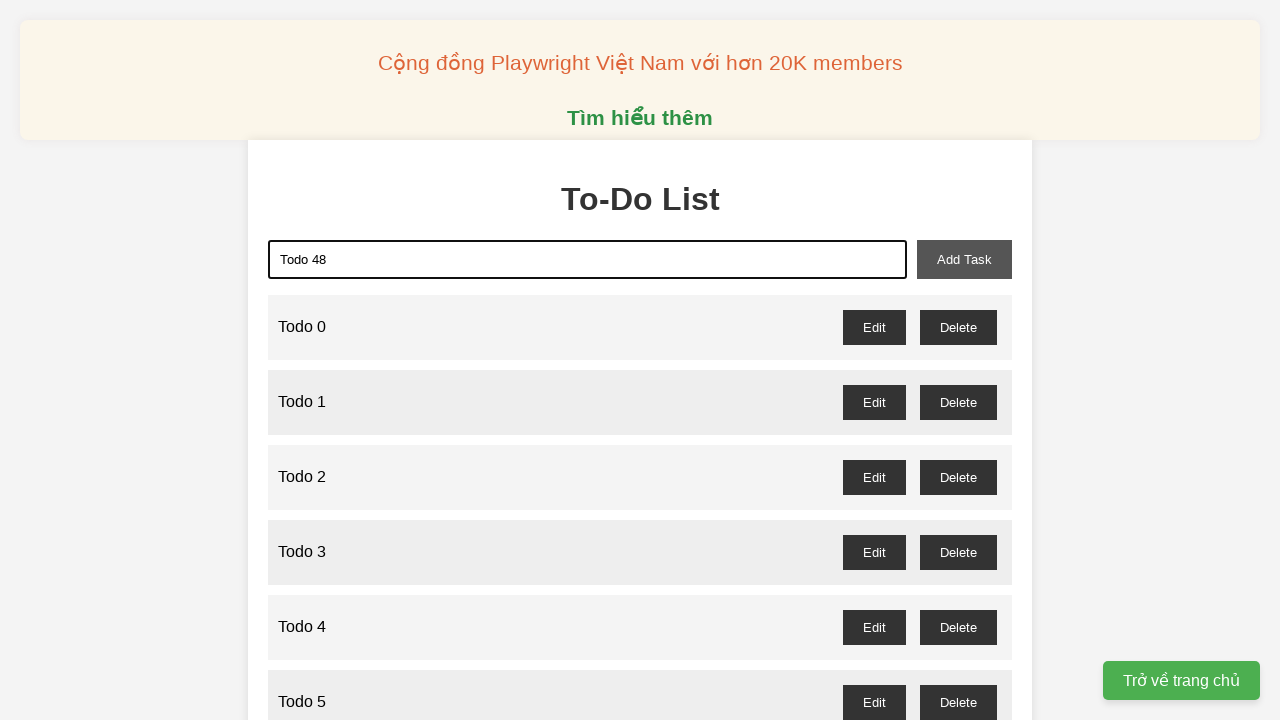

Clicked add-task button to add 'Todo 48' at (964, 259) on xpath=//button[@id='add-task']
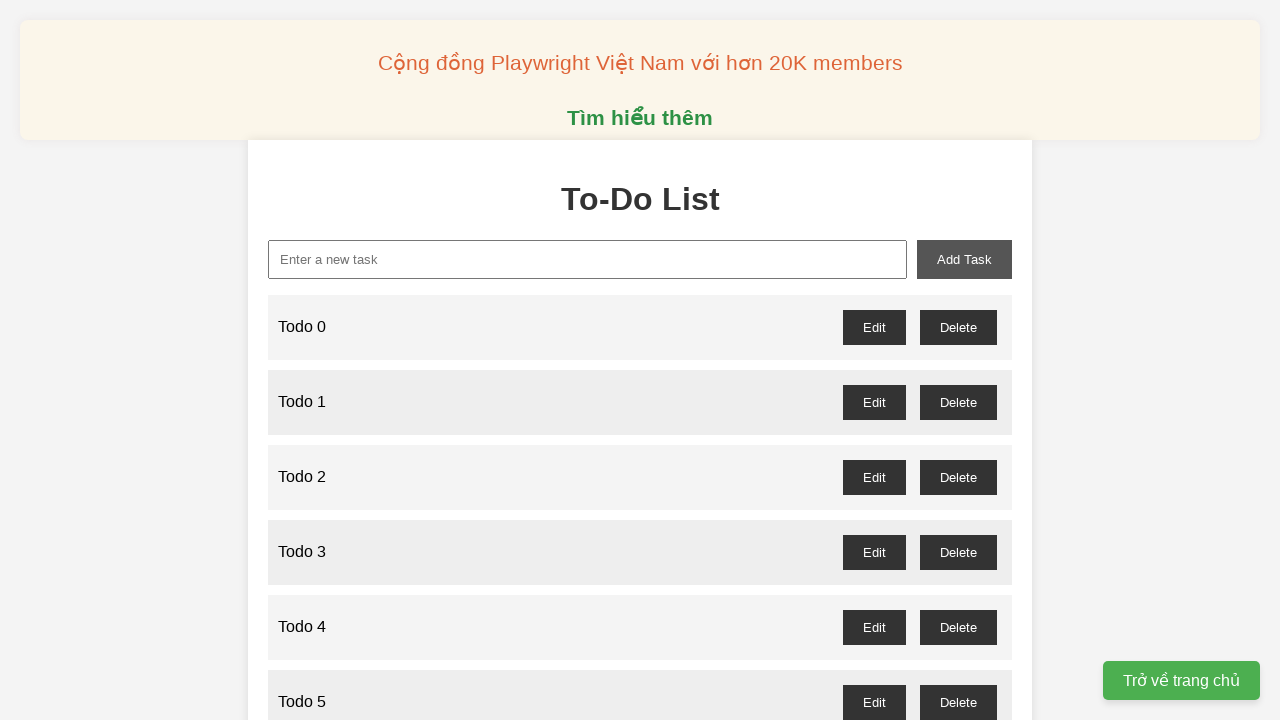

Filled new-task input with 'Todo 49' on xpath=//input[@id='new-task']
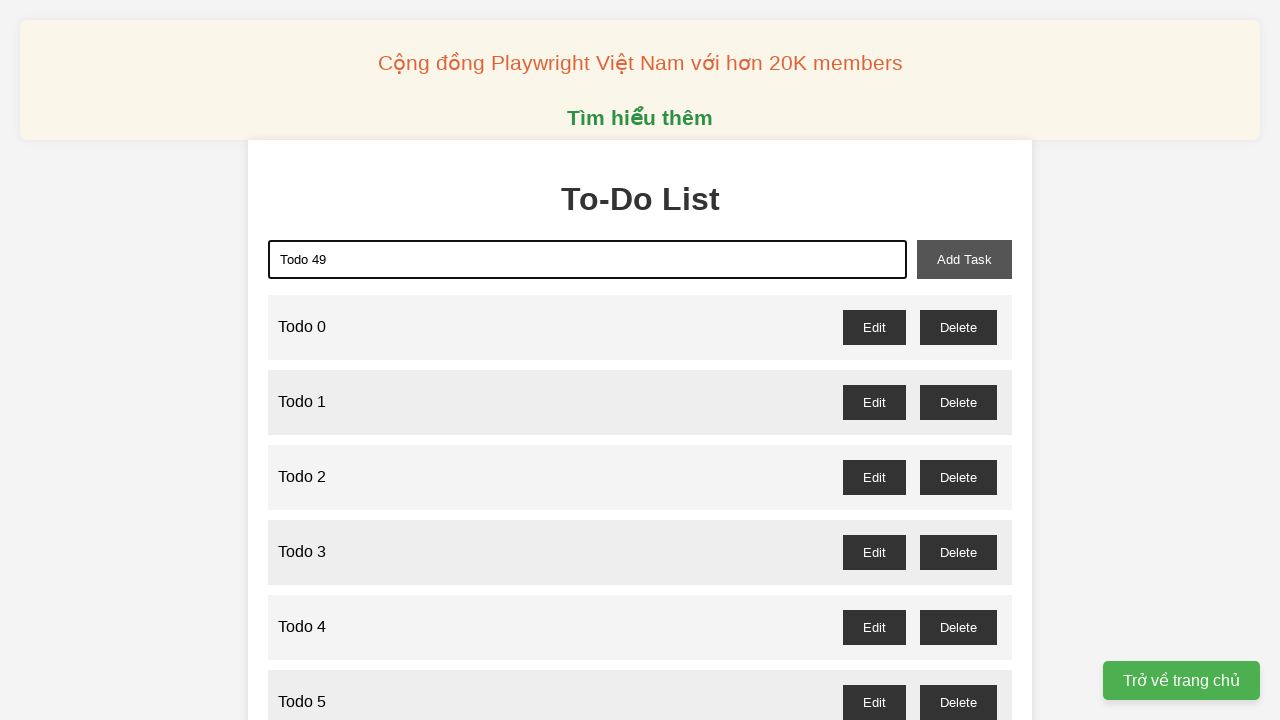

Clicked add-task button to add 'Todo 49' at (964, 259) on xpath=//button[@id='add-task']
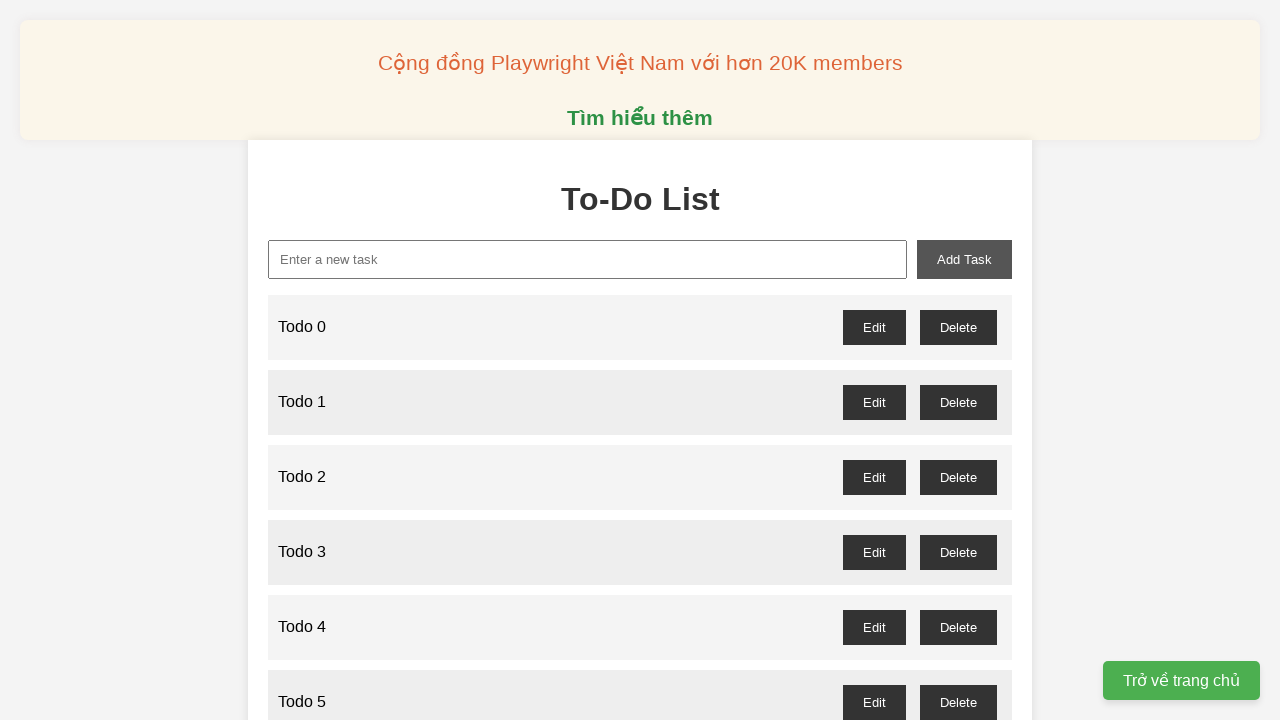

Filled new-task input with 'Todo 50' on xpath=//input[@id='new-task']
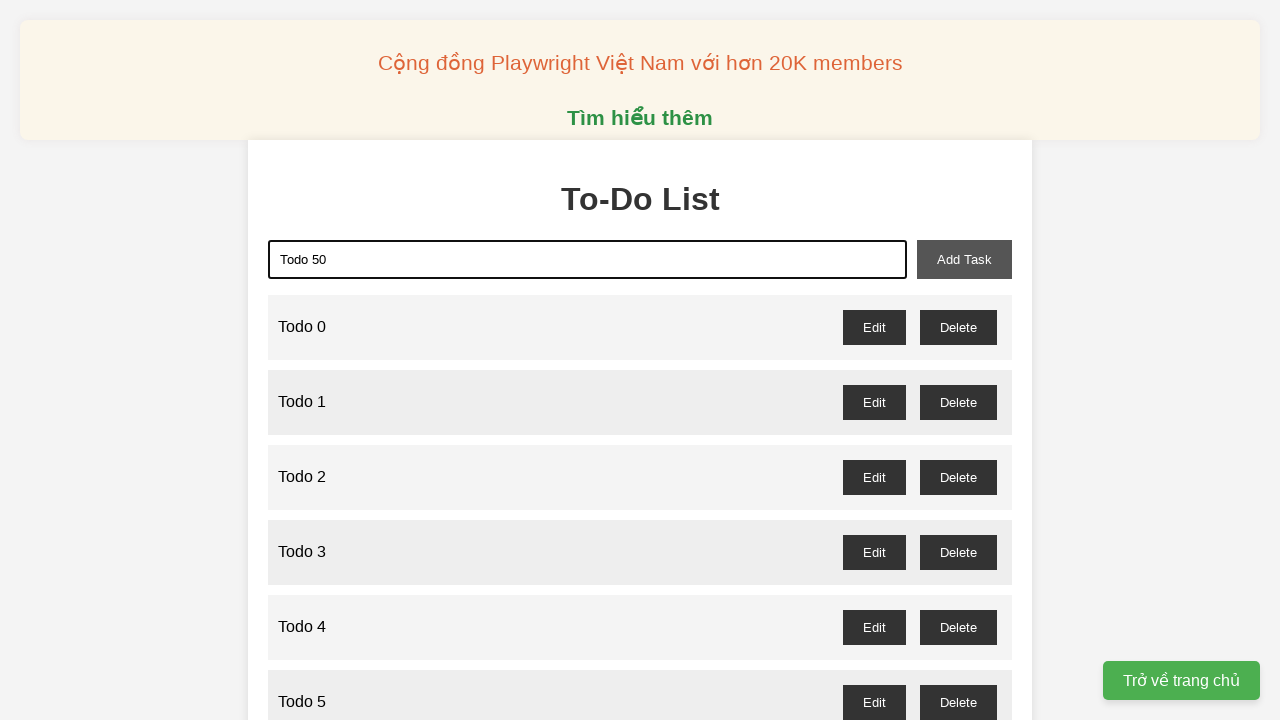

Clicked add-task button to add 'Todo 50' at (964, 259) on xpath=//button[@id='add-task']
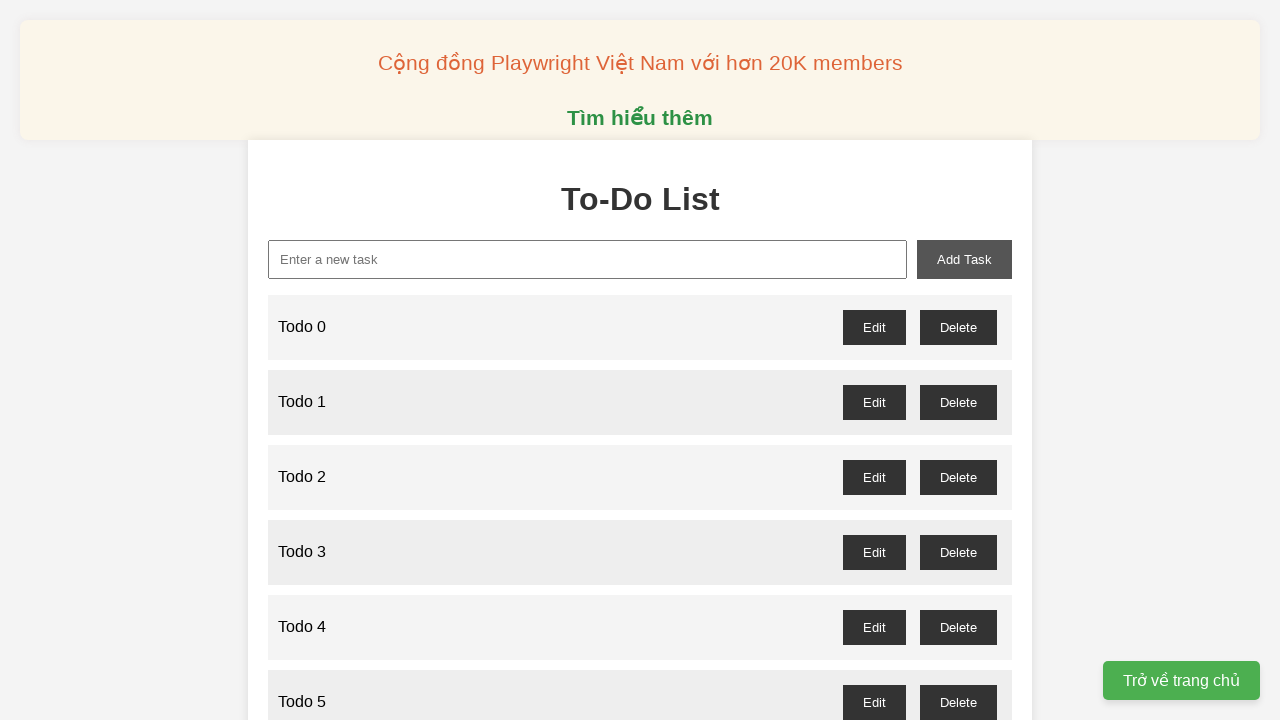

Filled new-task input with 'Todo 51' on xpath=//input[@id='new-task']
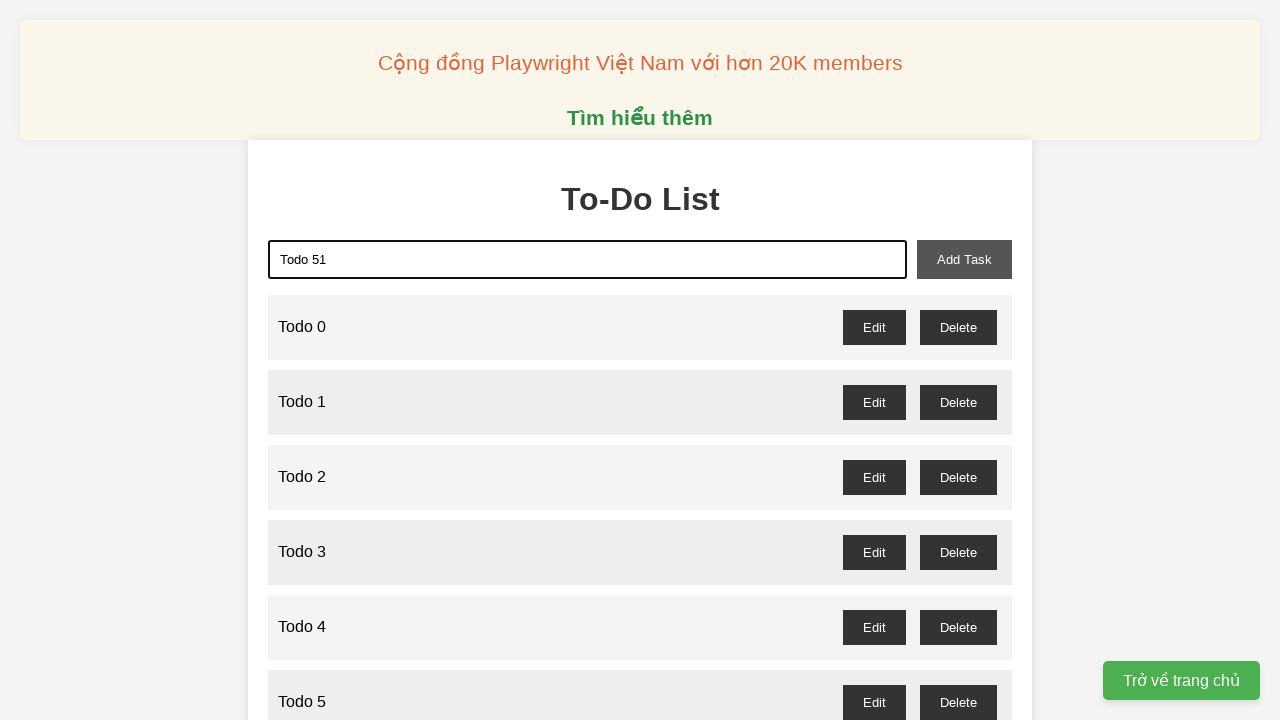

Clicked add-task button to add 'Todo 51' at (964, 259) on xpath=//button[@id='add-task']
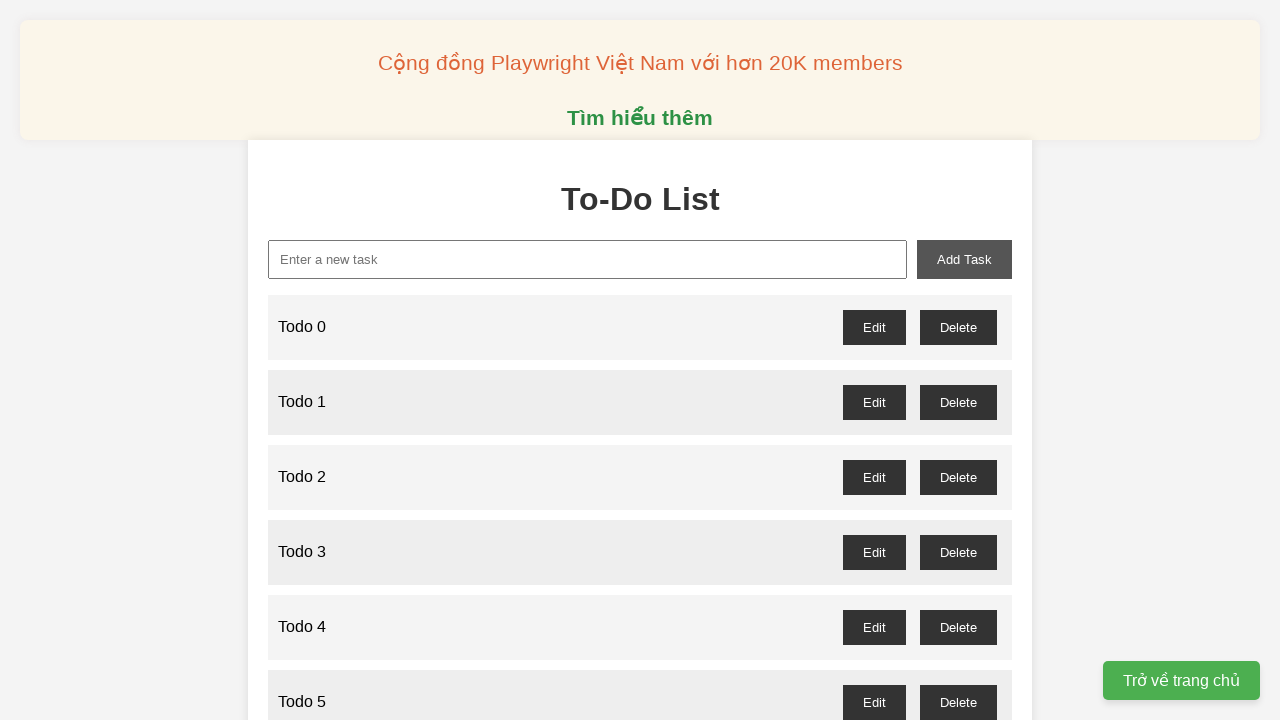

Filled new-task input with 'Todo 52' on xpath=//input[@id='new-task']
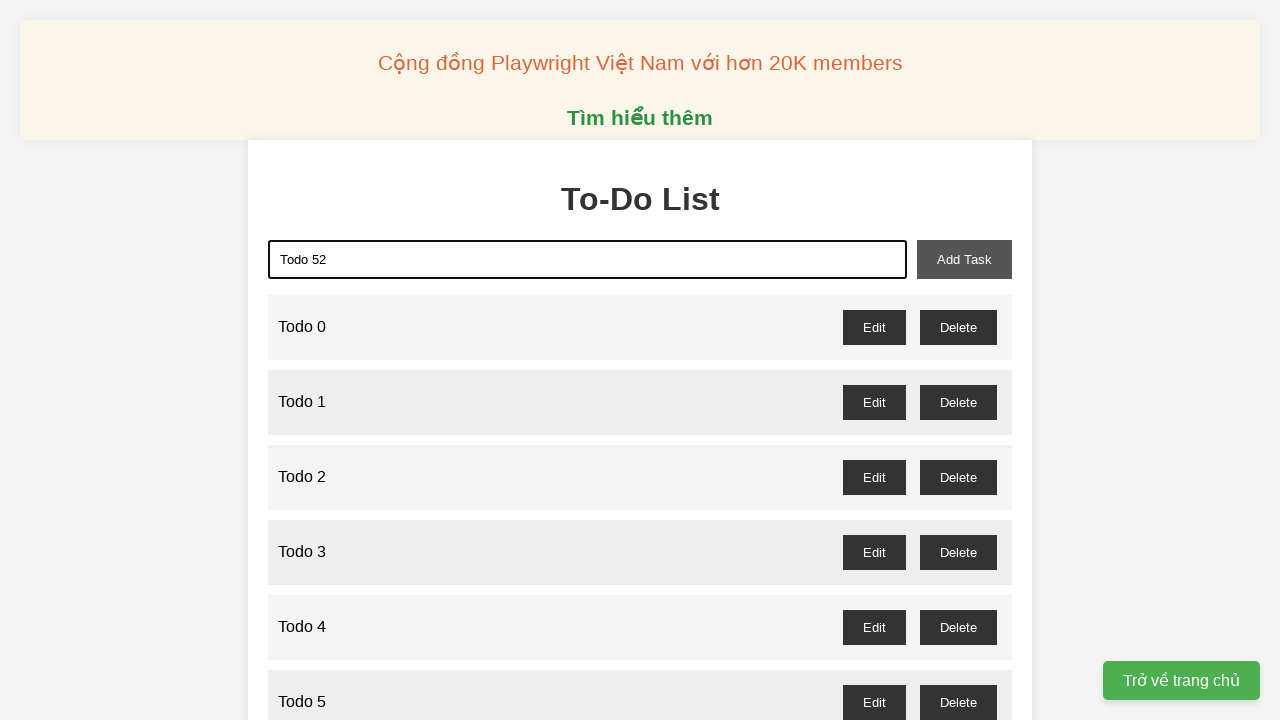

Clicked add-task button to add 'Todo 52' at (964, 259) on xpath=//button[@id='add-task']
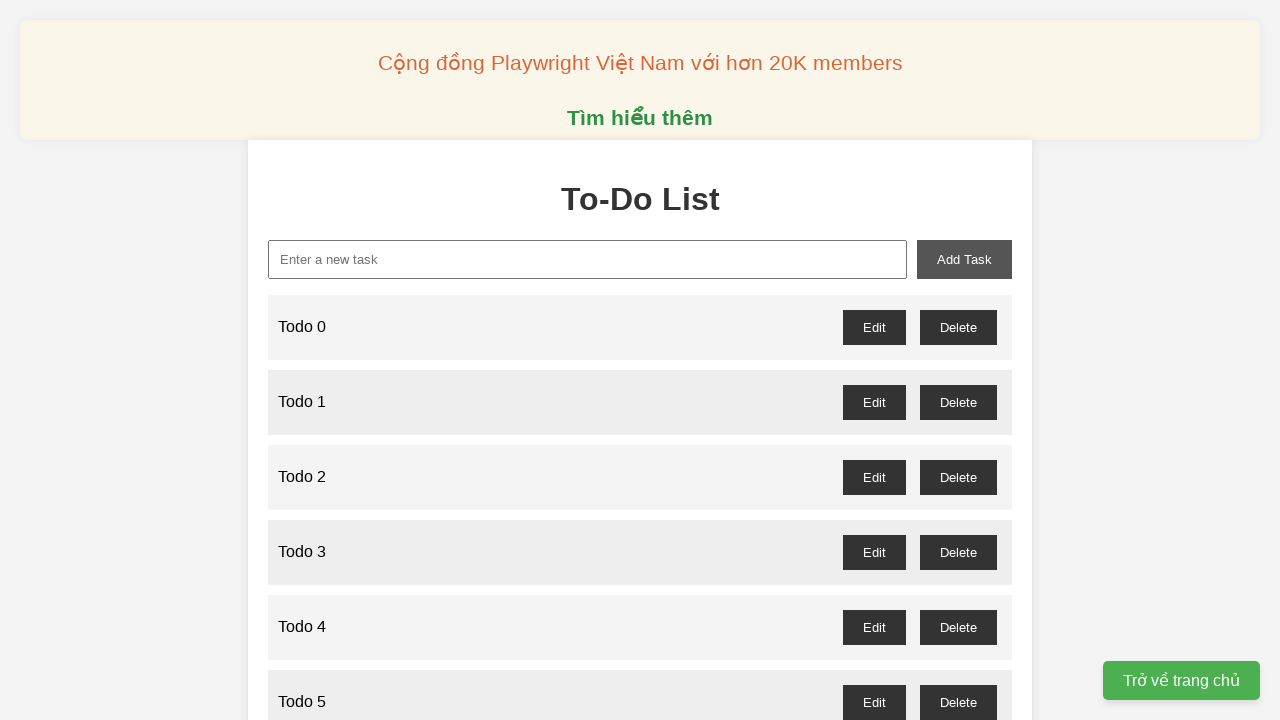

Filled new-task input with 'Todo 53' on xpath=//input[@id='new-task']
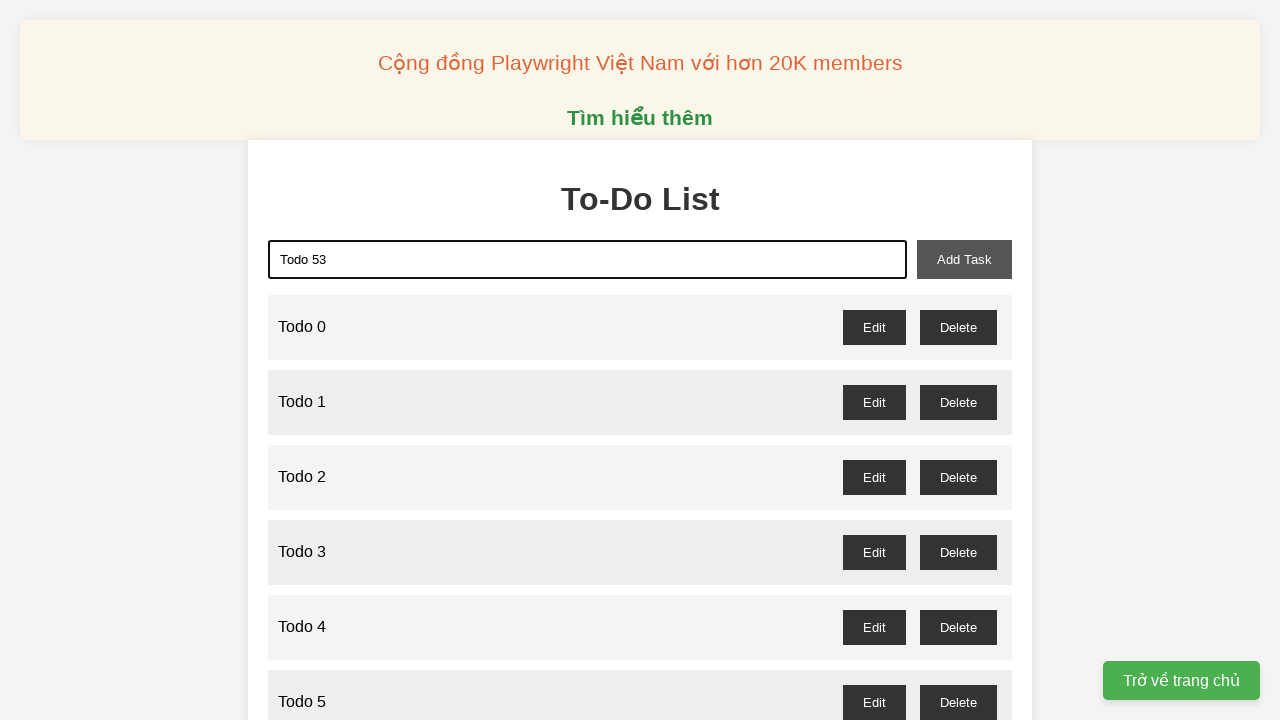

Clicked add-task button to add 'Todo 53' at (964, 259) on xpath=//button[@id='add-task']
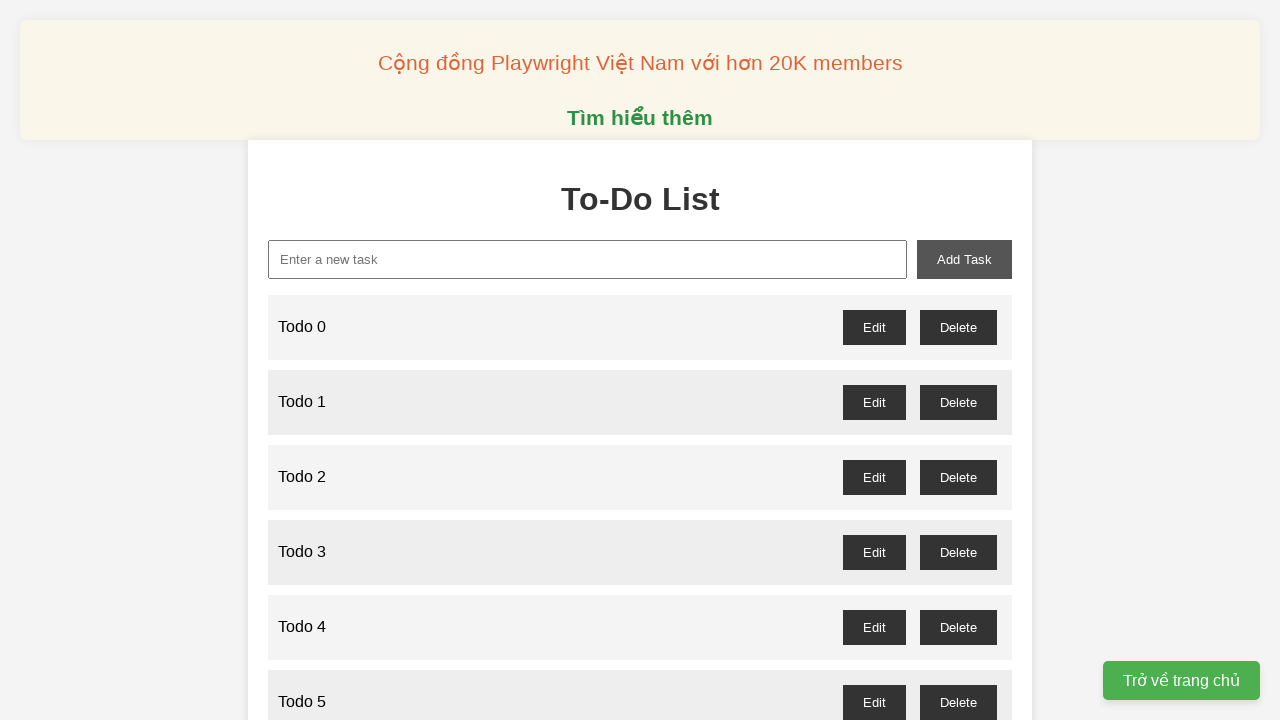

Filled new-task input with 'Todo 54' on xpath=//input[@id='new-task']
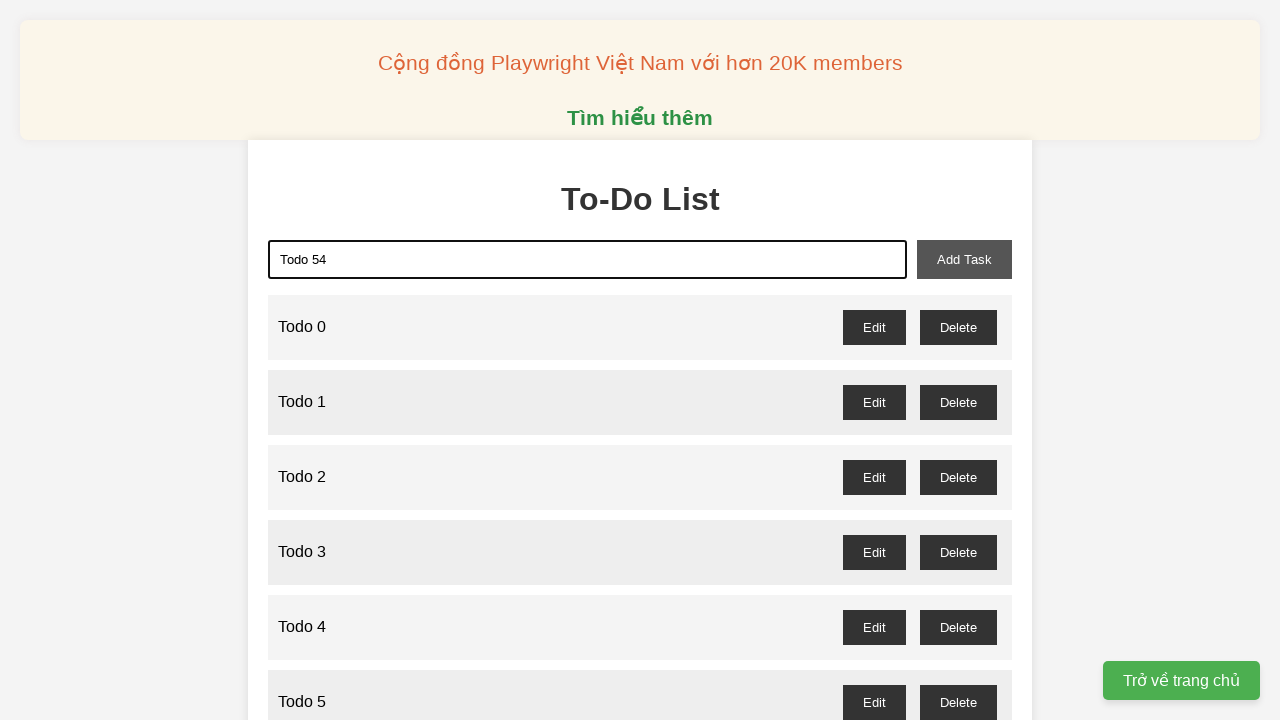

Clicked add-task button to add 'Todo 54' at (964, 259) on xpath=//button[@id='add-task']
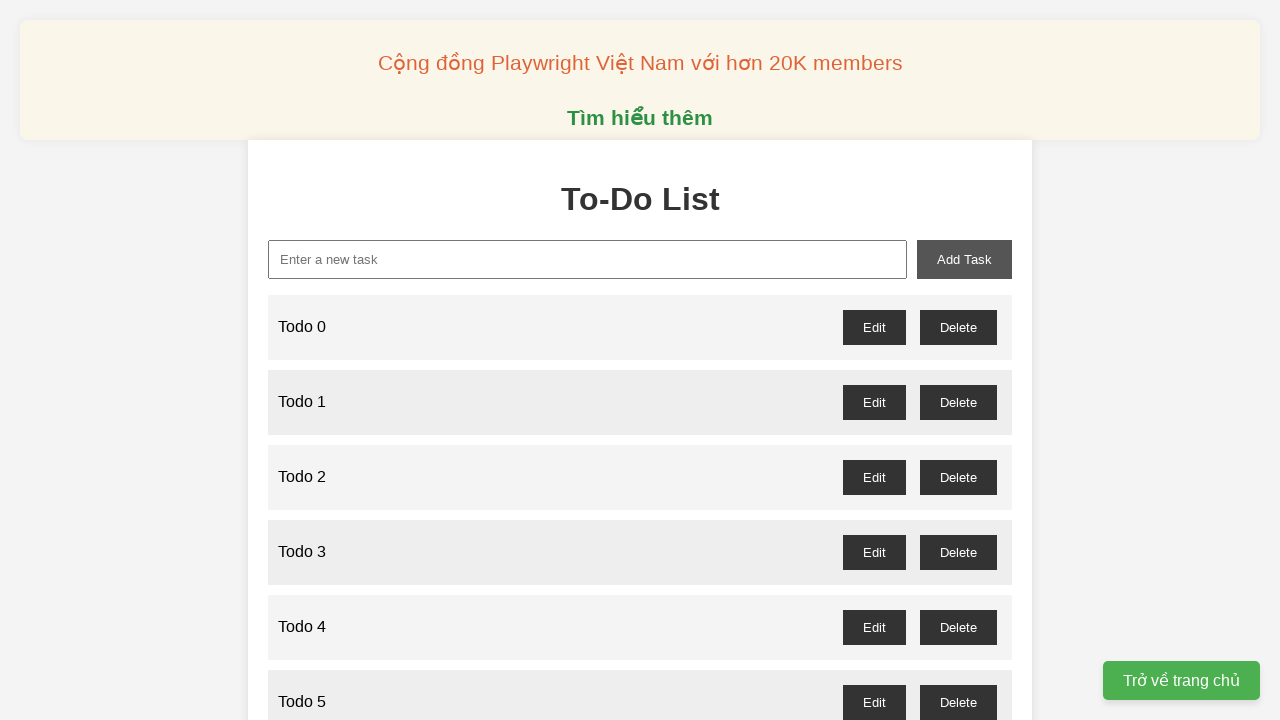

Filled new-task input with 'Todo 55' on xpath=//input[@id='new-task']
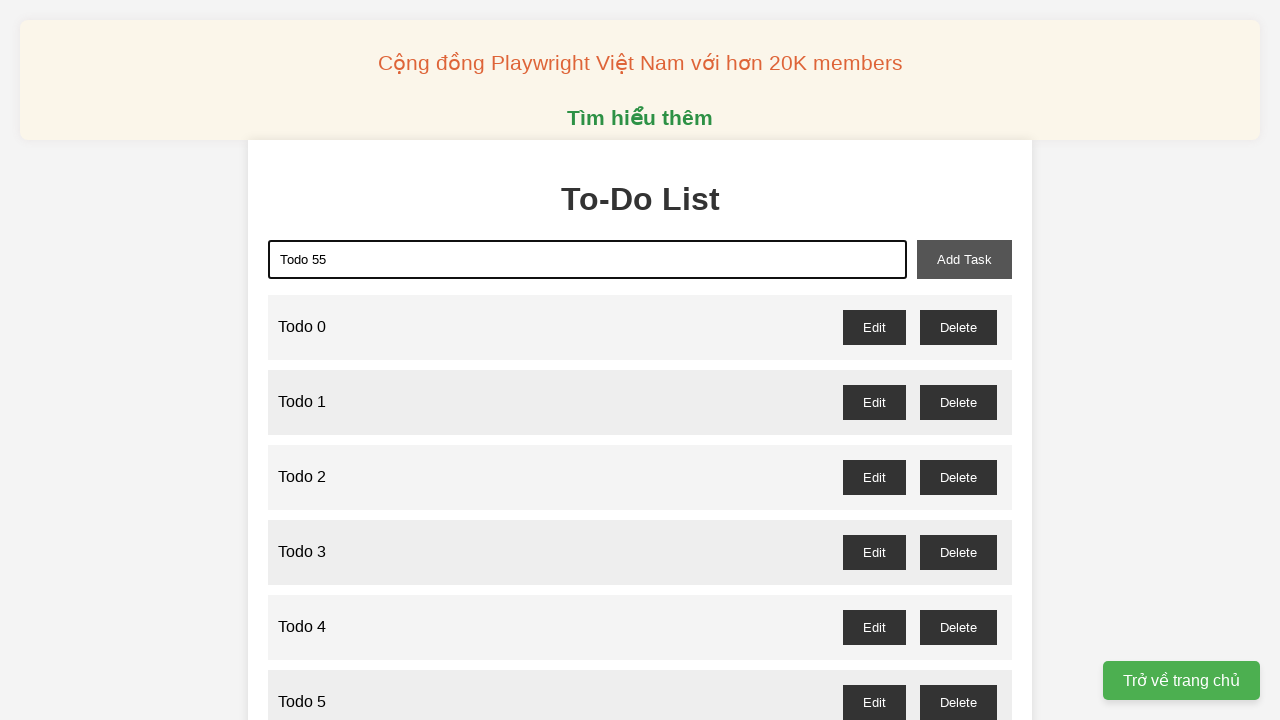

Clicked add-task button to add 'Todo 55' at (964, 259) on xpath=//button[@id='add-task']
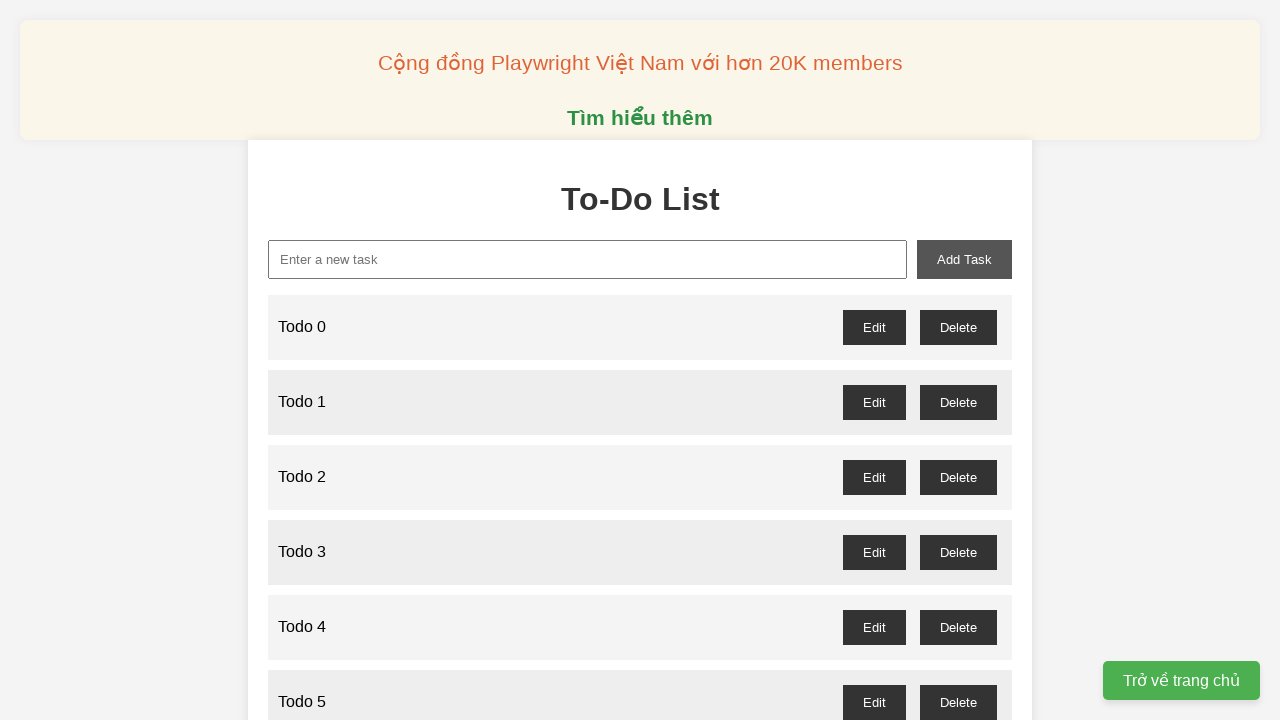

Filled new-task input with 'Todo 56' on xpath=//input[@id='new-task']
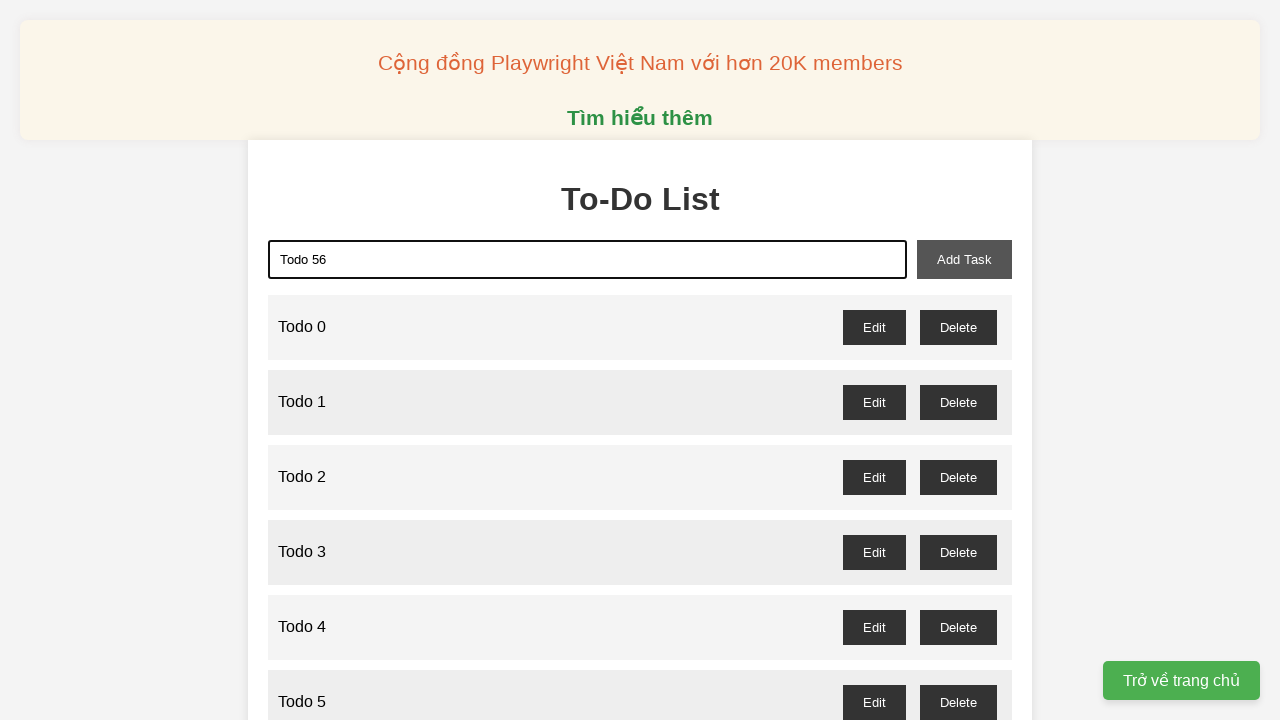

Clicked add-task button to add 'Todo 56' at (964, 259) on xpath=//button[@id='add-task']
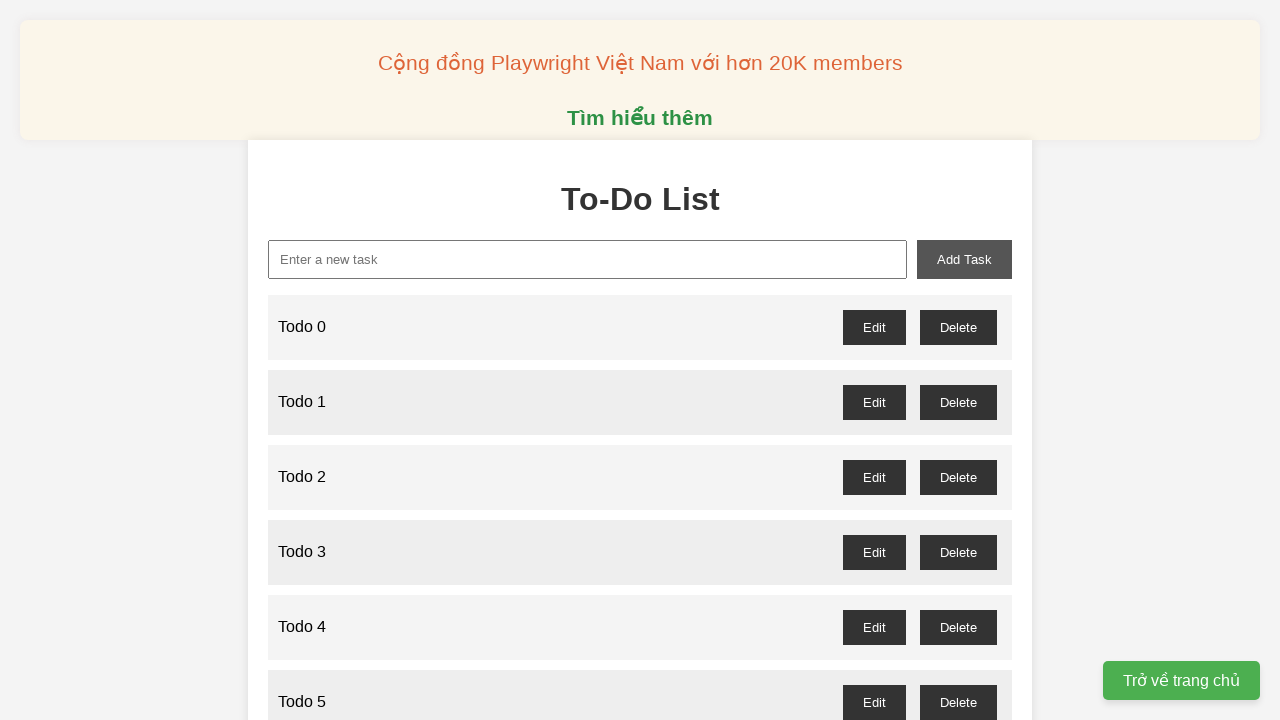

Filled new-task input with 'Todo 57' on xpath=//input[@id='new-task']
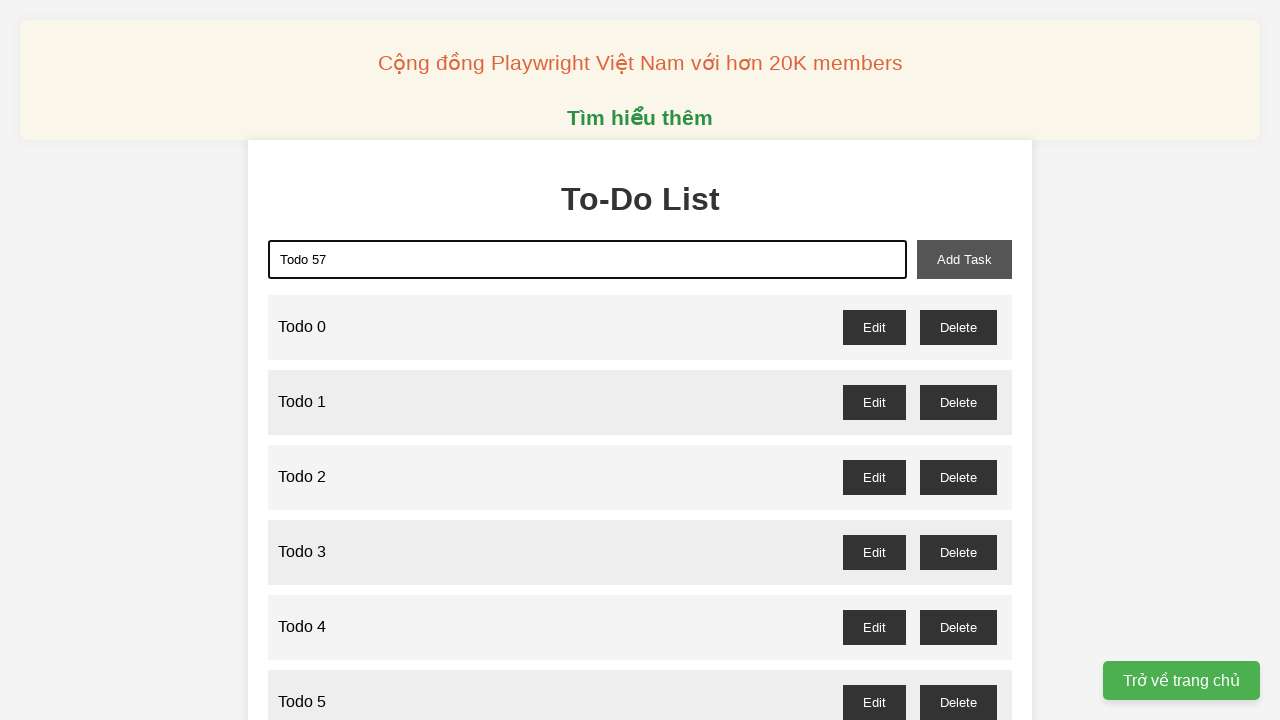

Clicked add-task button to add 'Todo 57' at (964, 259) on xpath=//button[@id='add-task']
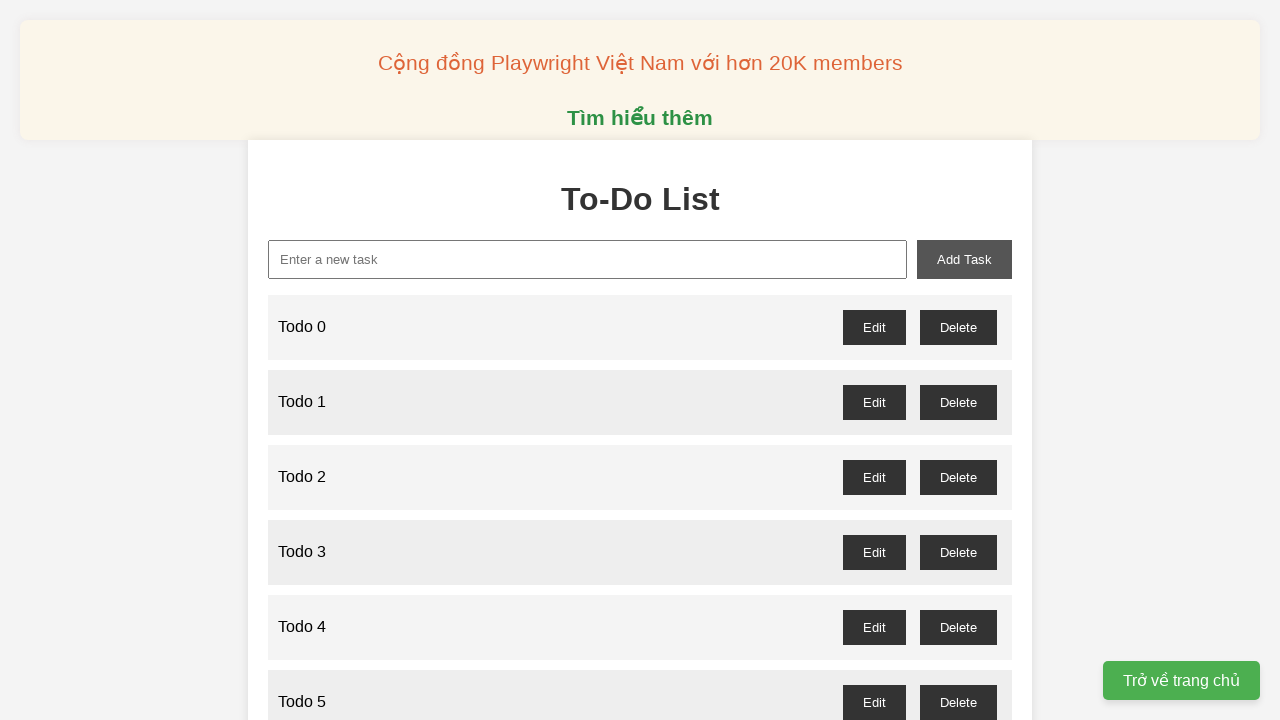

Filled new-task input with 'Todo 58' on xpath=//input[@id='new-task']
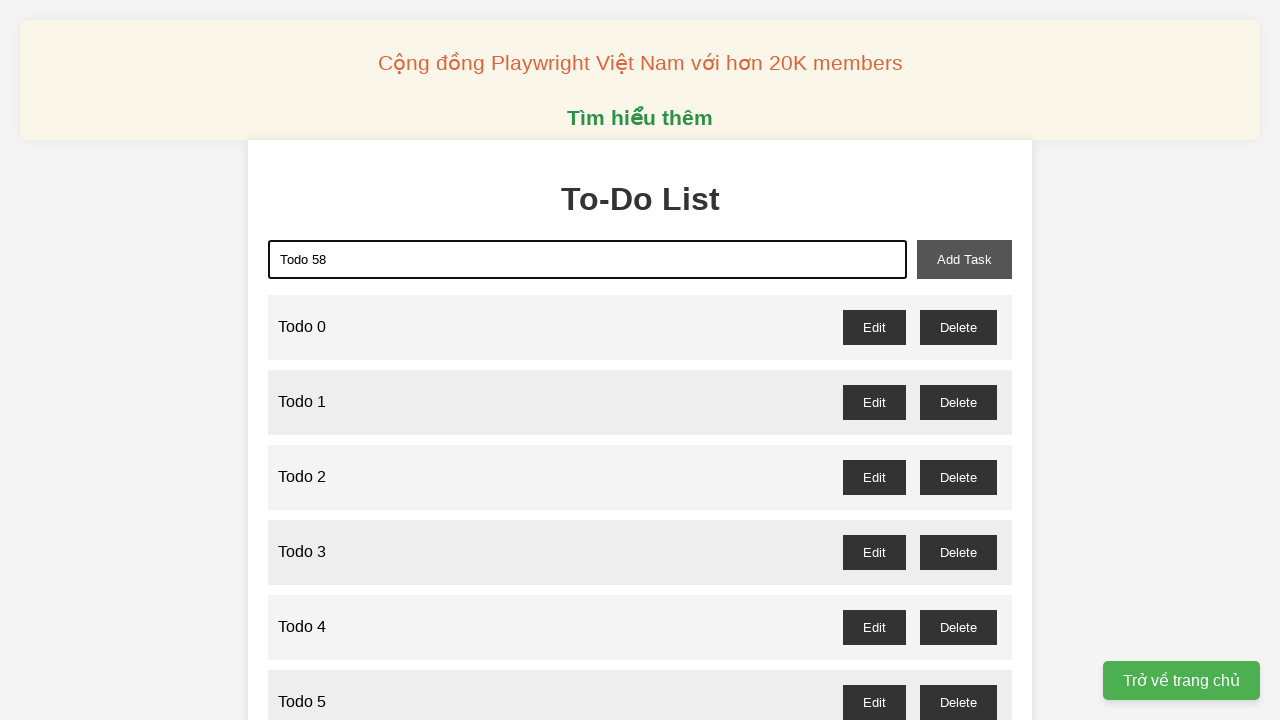

Clicked add-task button to add 'Todo 58' at (964, 259) on xpath=//button[@id='add-task']
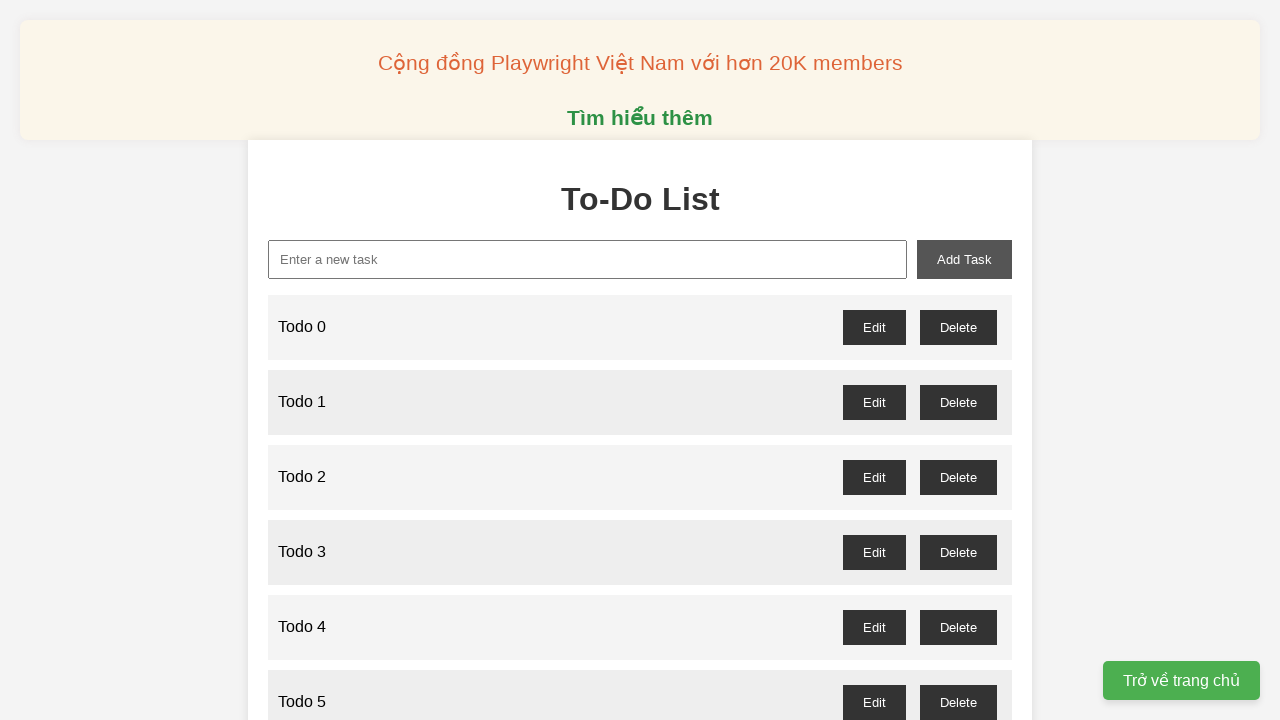

Filled new-task input with 'Todo 59' on xpath=//input[@id='new-task']
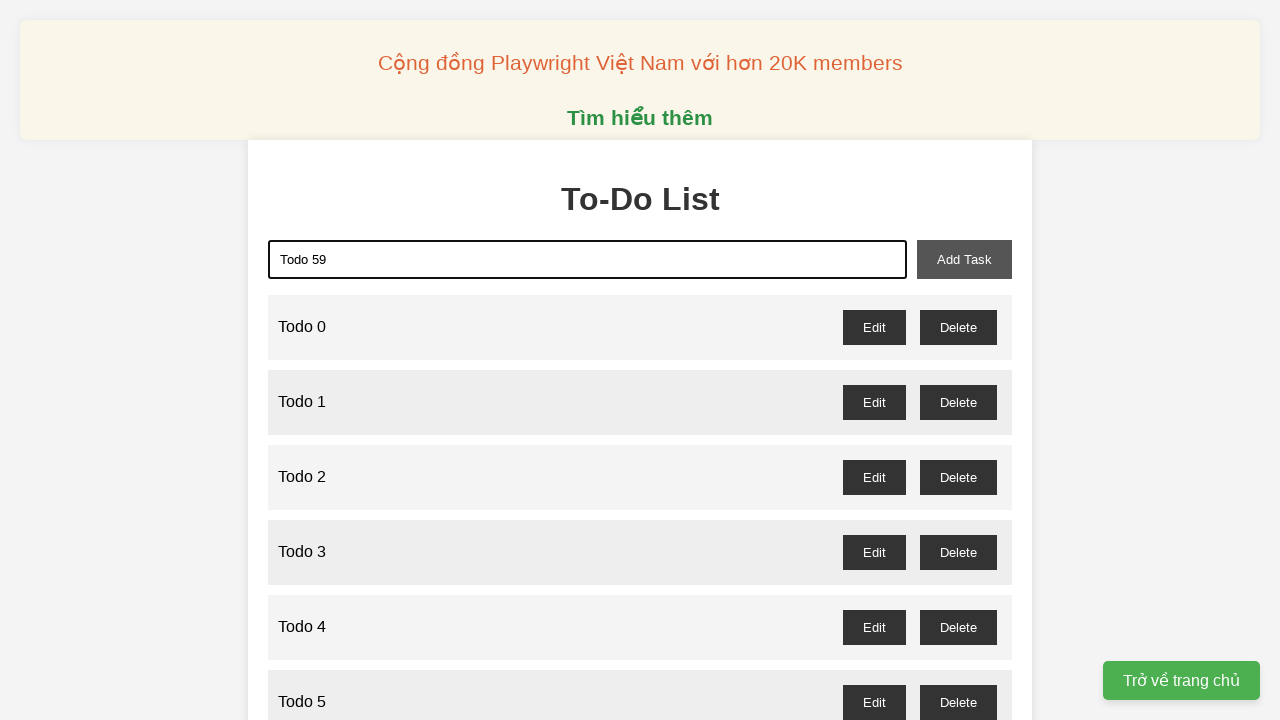

Clicked add-task button to add 'Todo 59' at (964, 259) on xpath=//button[@id='add-task']
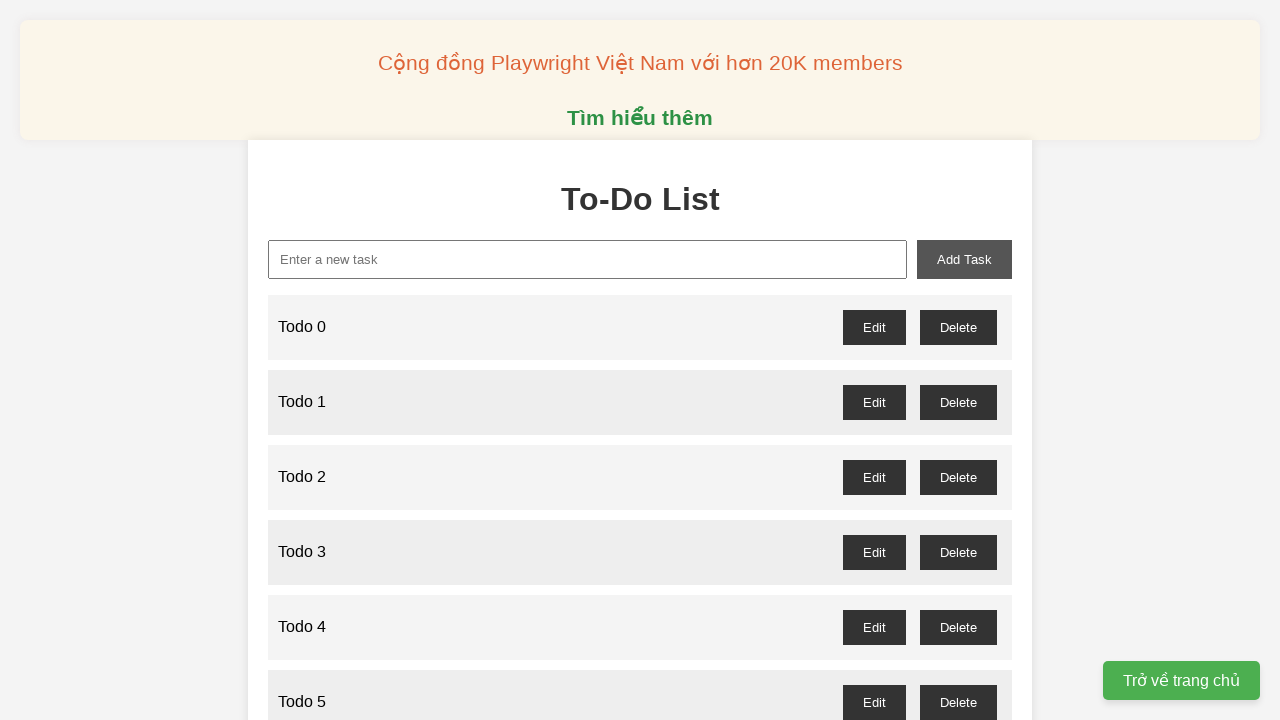

Filled new-task input with 'Todo 60' on xpath=//input[@id='new-task']
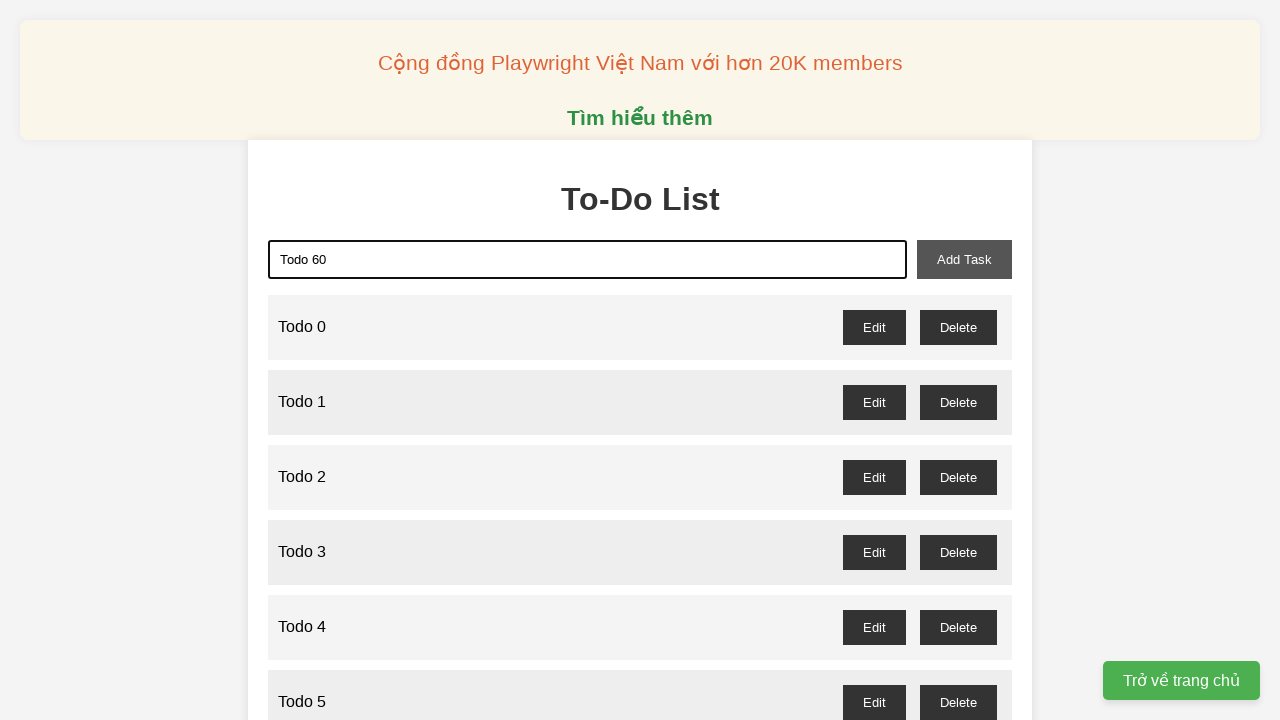

Clicked add-task button to add 'Todo 60' at (964, 259) on xpath=//button[@id='add-task']
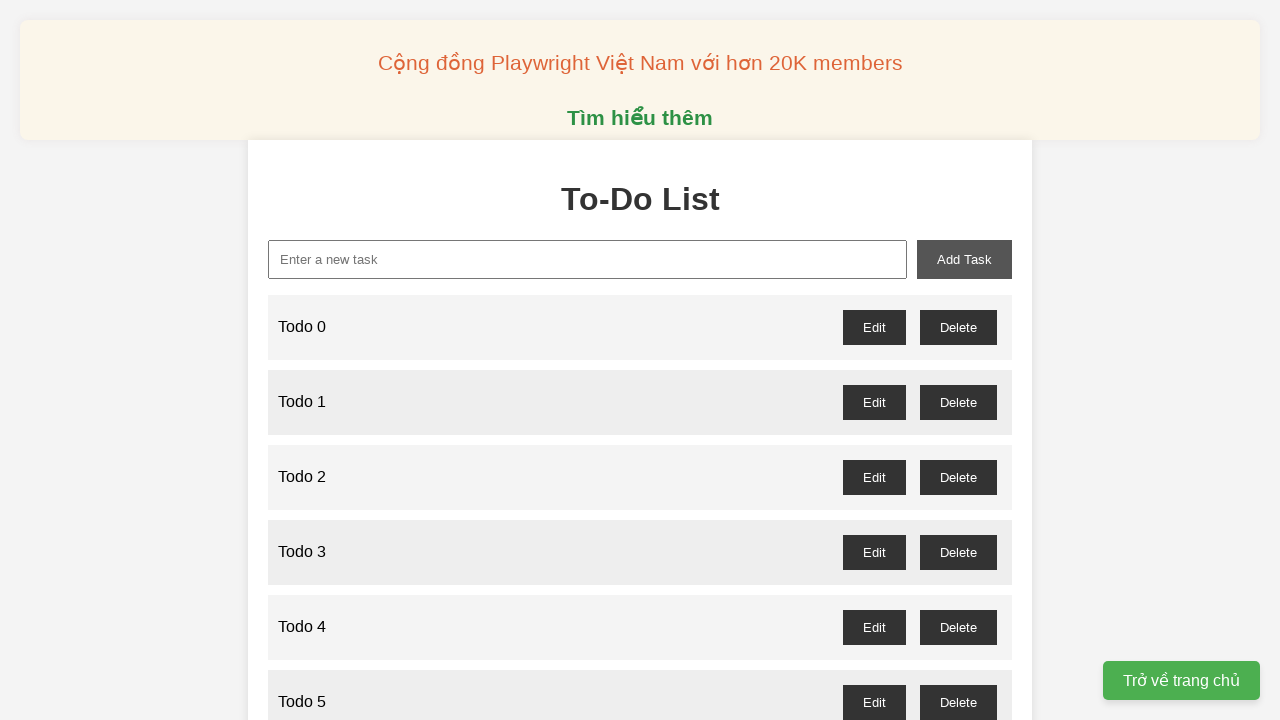

Filled new-task input with 'Todo 61' on xpath=//input[@id='new-task']
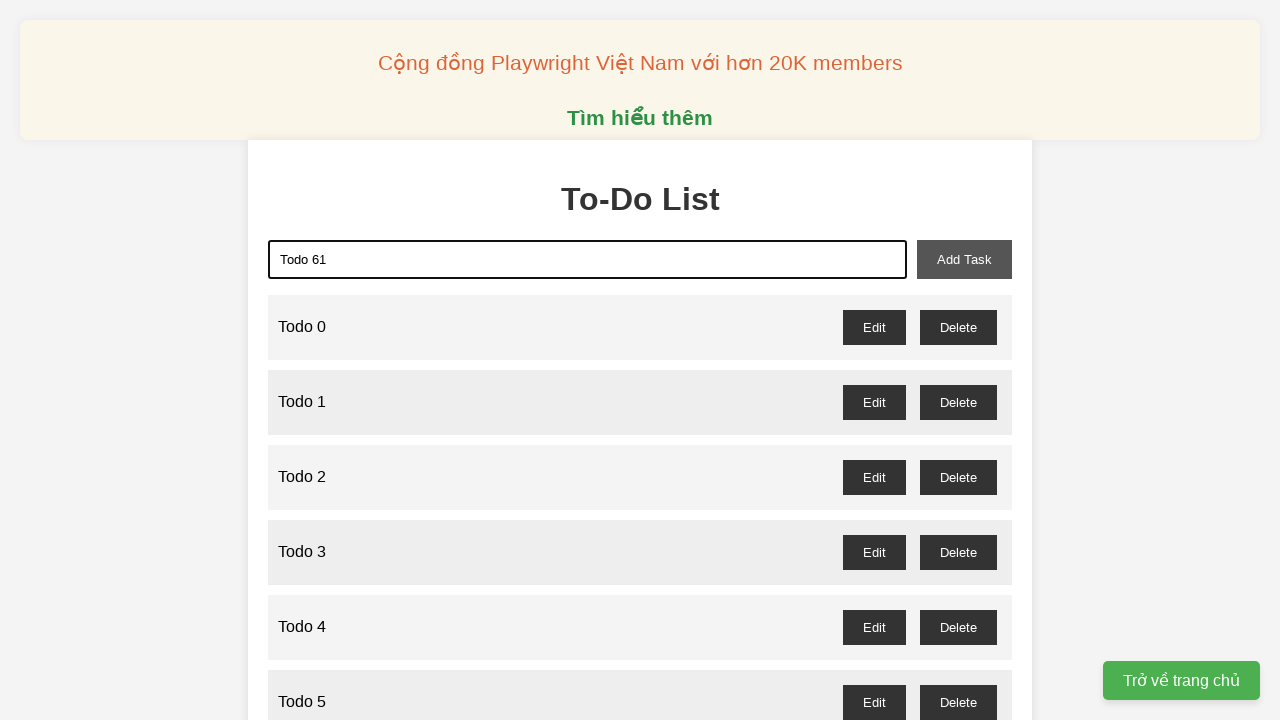

Clicked add-task button to add 'Todo 61' at (964, 259) on xpath=//button[@id='add-task']
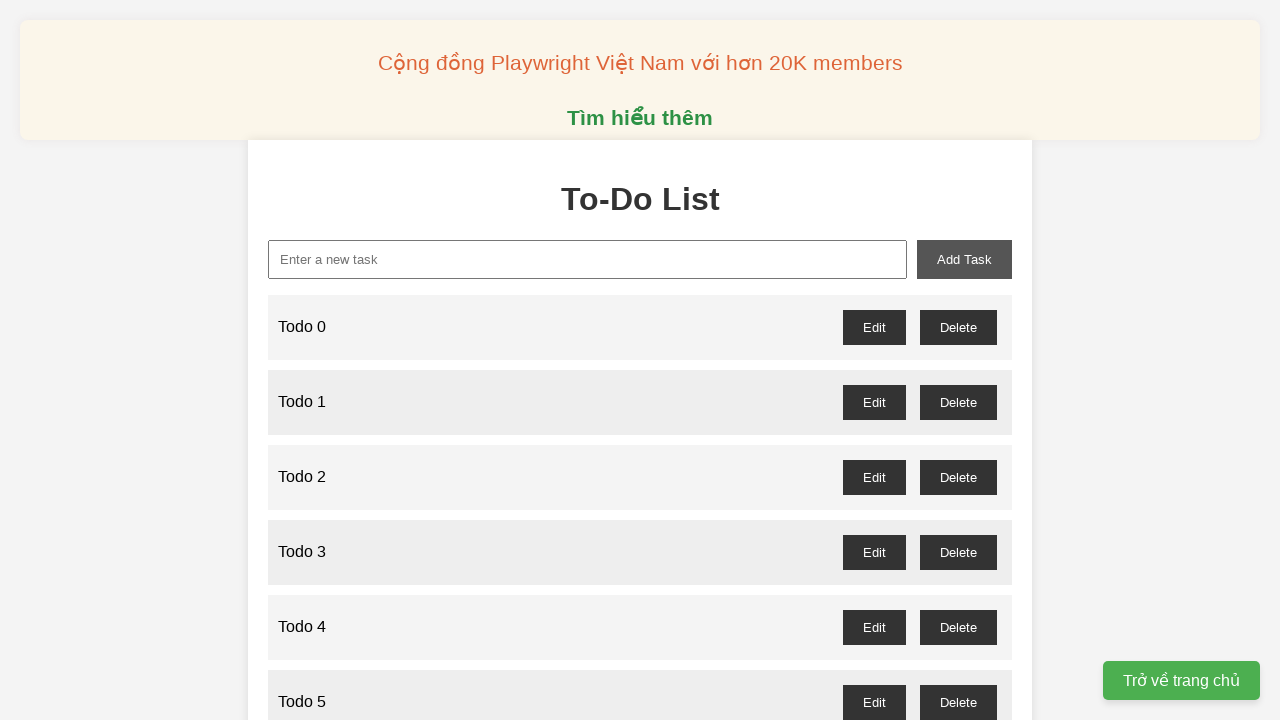

Filled new-task input with 'Todo 62' on xpath=//input[@id='new-task']
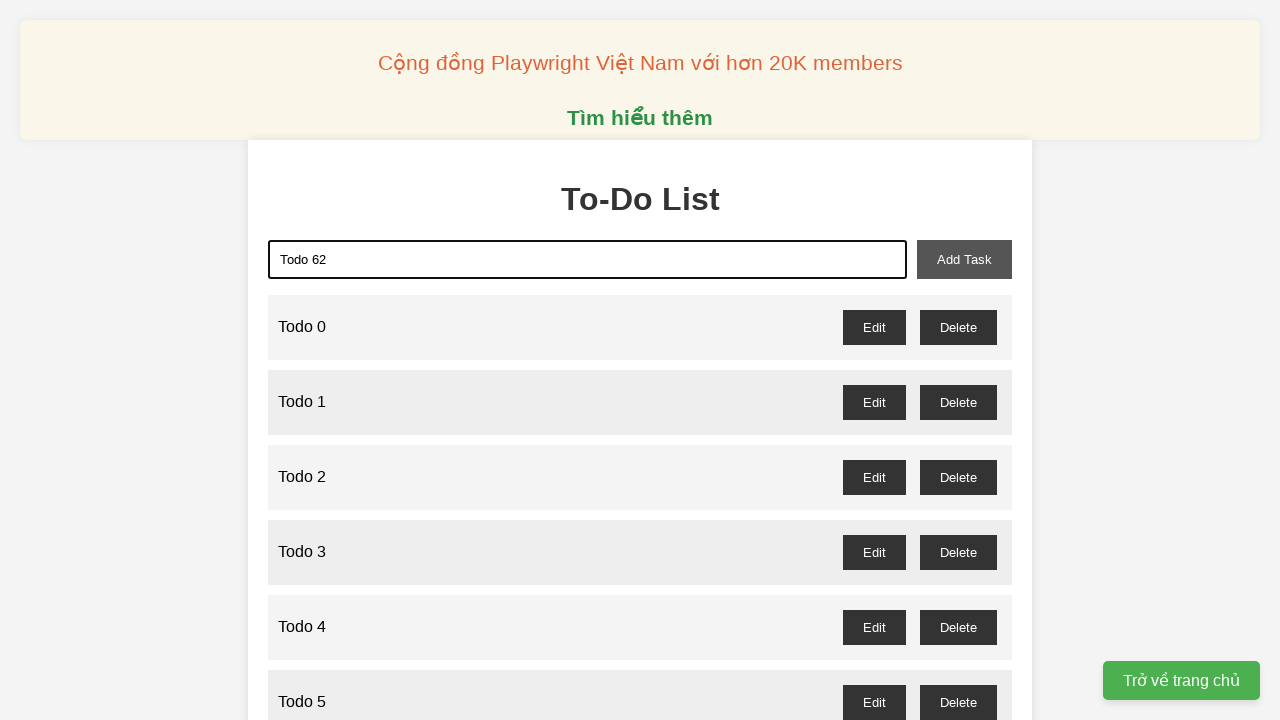

Clicked add-task button to add 'Todo 62' at (964, 259) on xpath=//button[@id='add-task']
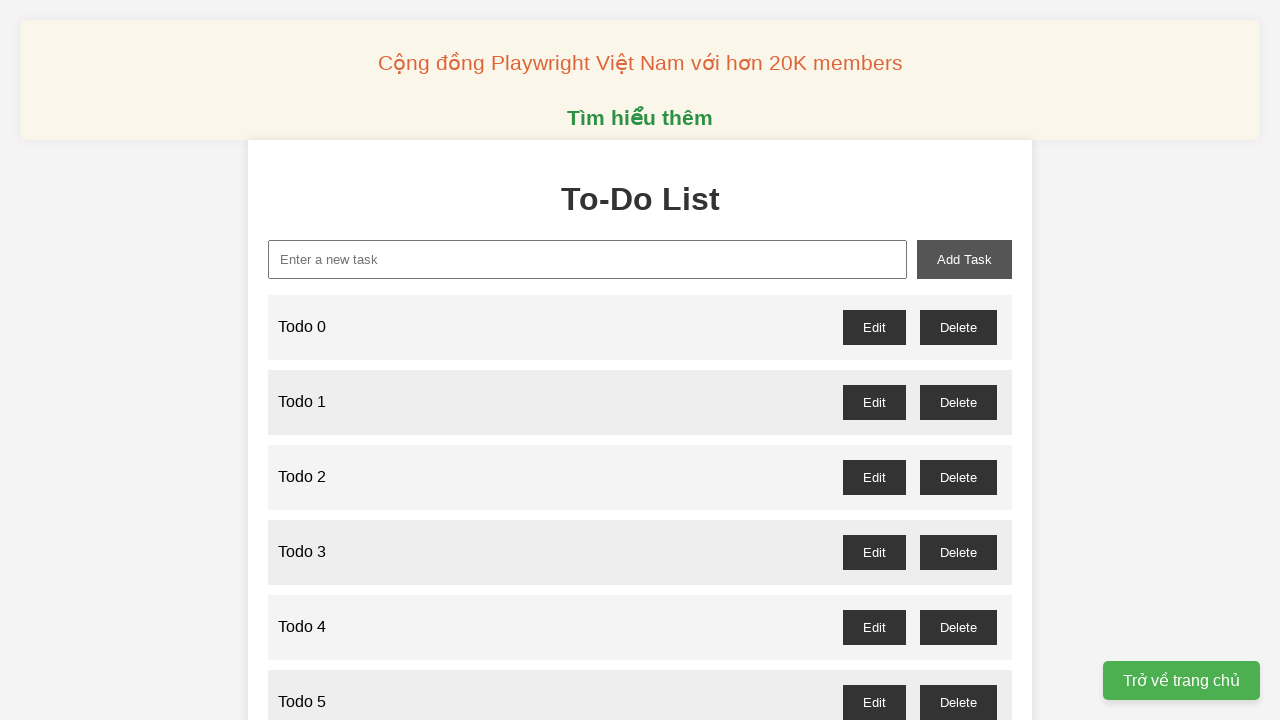

Filled new-task input with 'Todo 63' on xpath=//input[@id='new-task']
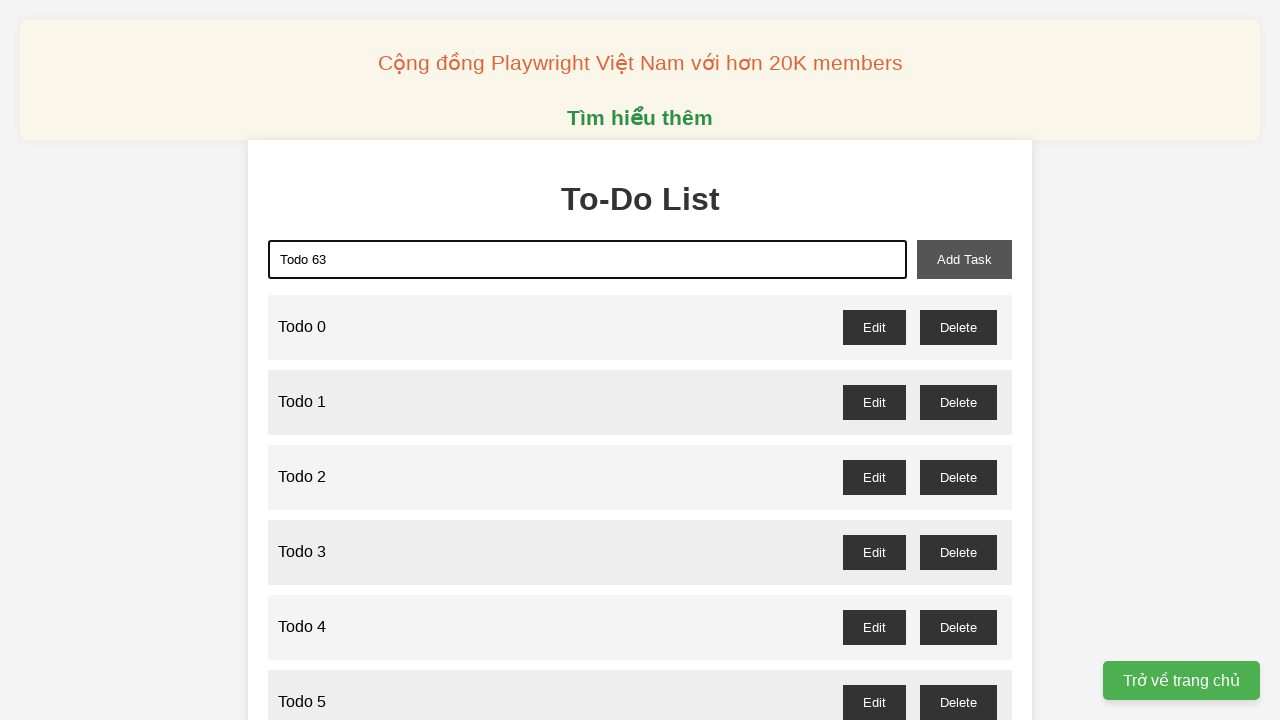

Clicked add-task button to add 'Todo 63' at (964, 259) on xpath=//button[@id='add-task']
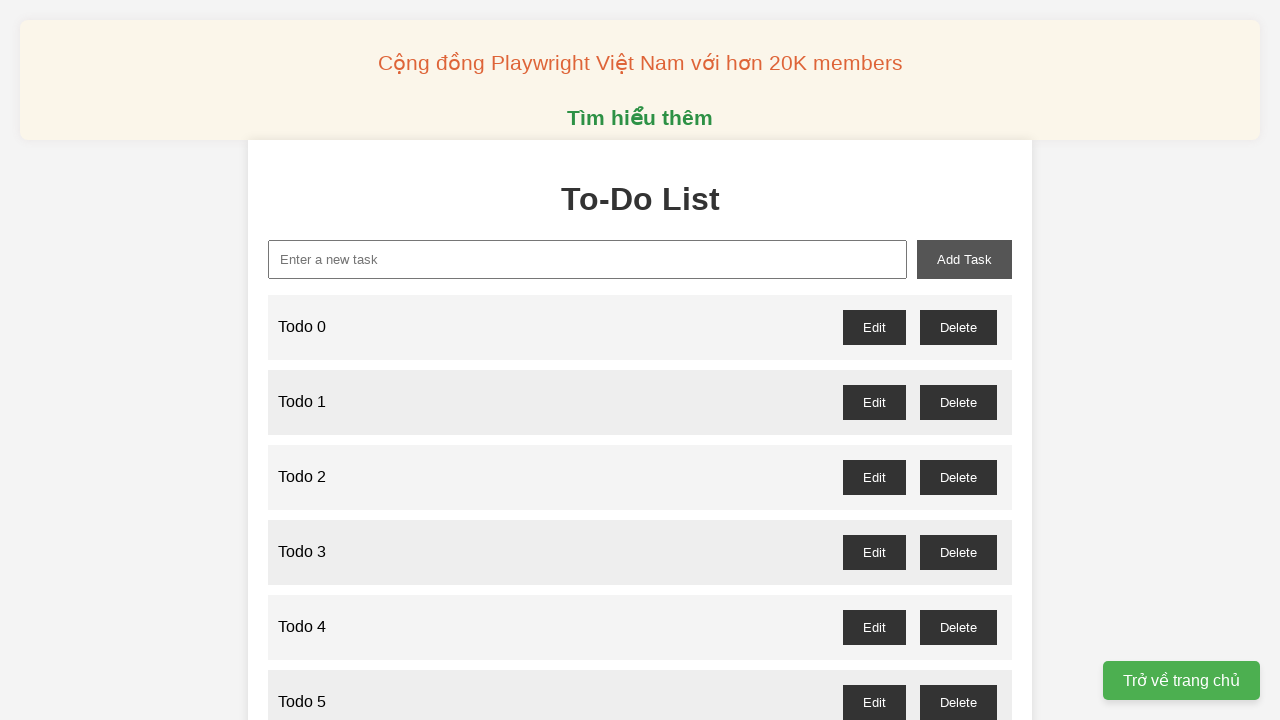

Filled new-task input with 'Todo 64' on xpath=//input[@id='new-task']
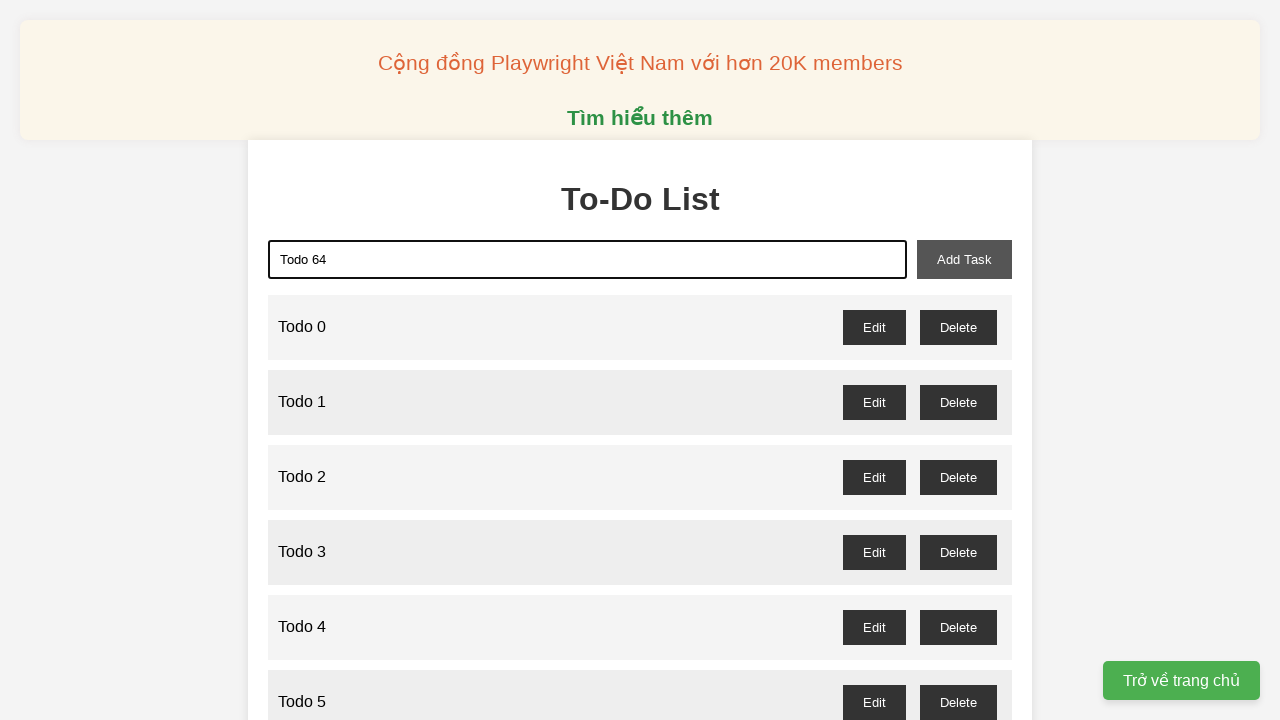

Clicked add-task button to add 'Todo 64' at (964, 259) on xpath=//button[@id='add-task']
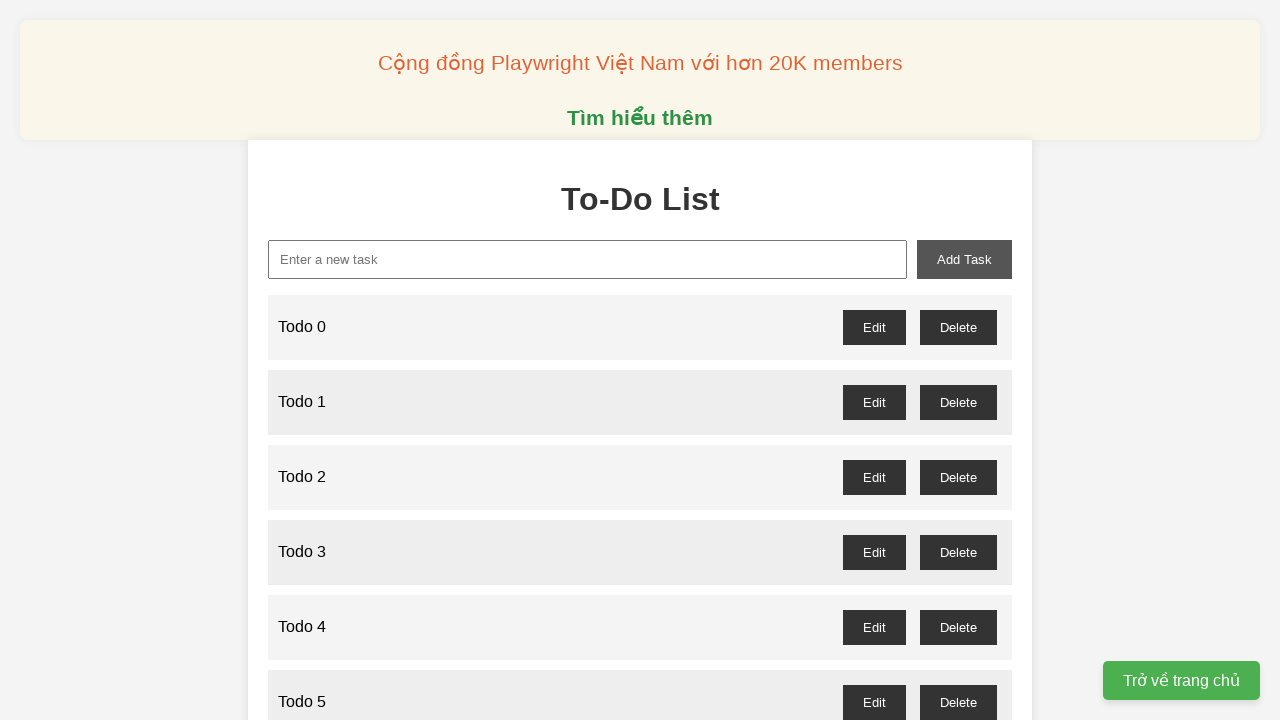

Filled new-task input with 'Todo 65' on xpath=//input[@id='new-task']
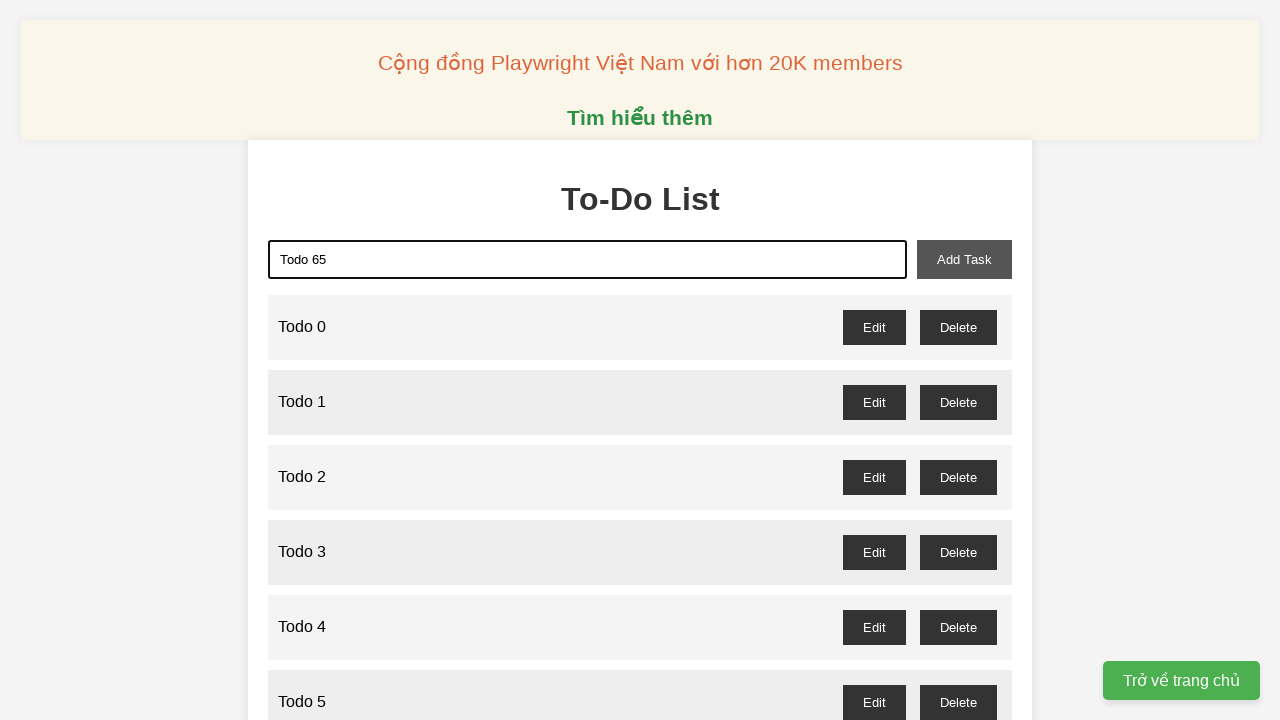

Clicked add-task button to add 'Todo 65' at (964, 259) on xpath=//button[@id='add-task']
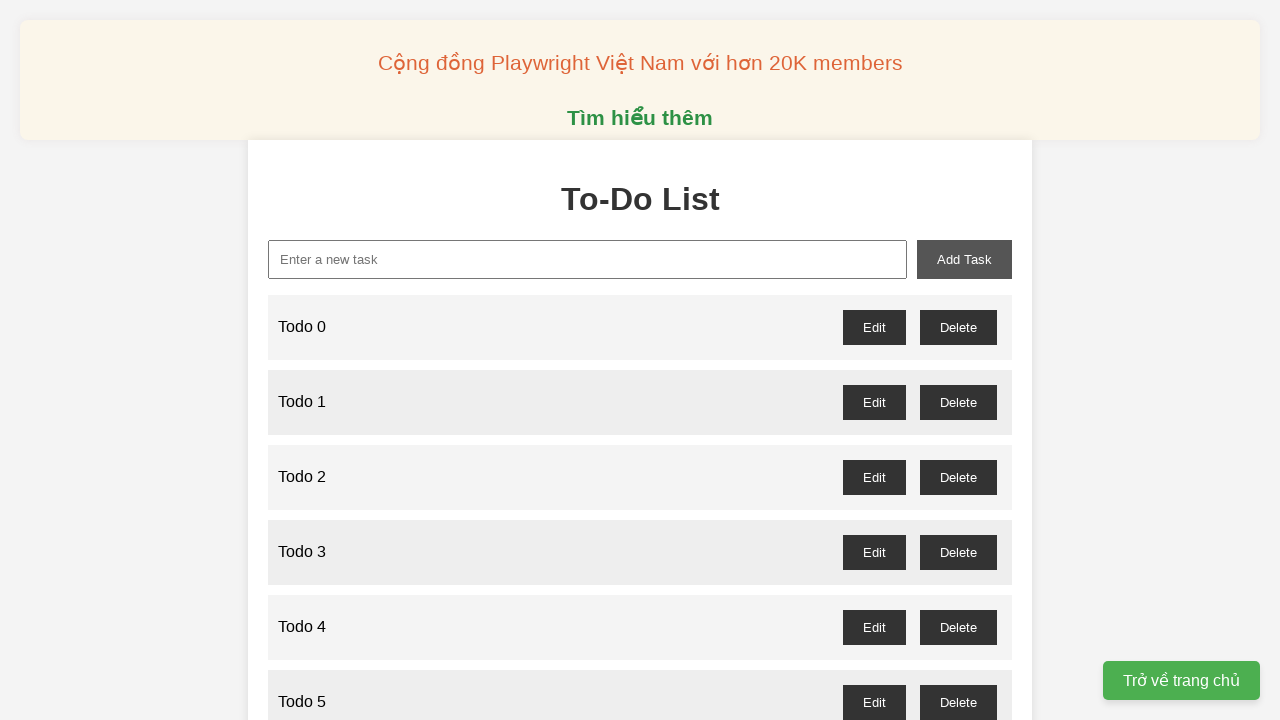

Filled new-task input with 'Todo 66' on xpath=//input[@id='new-task']
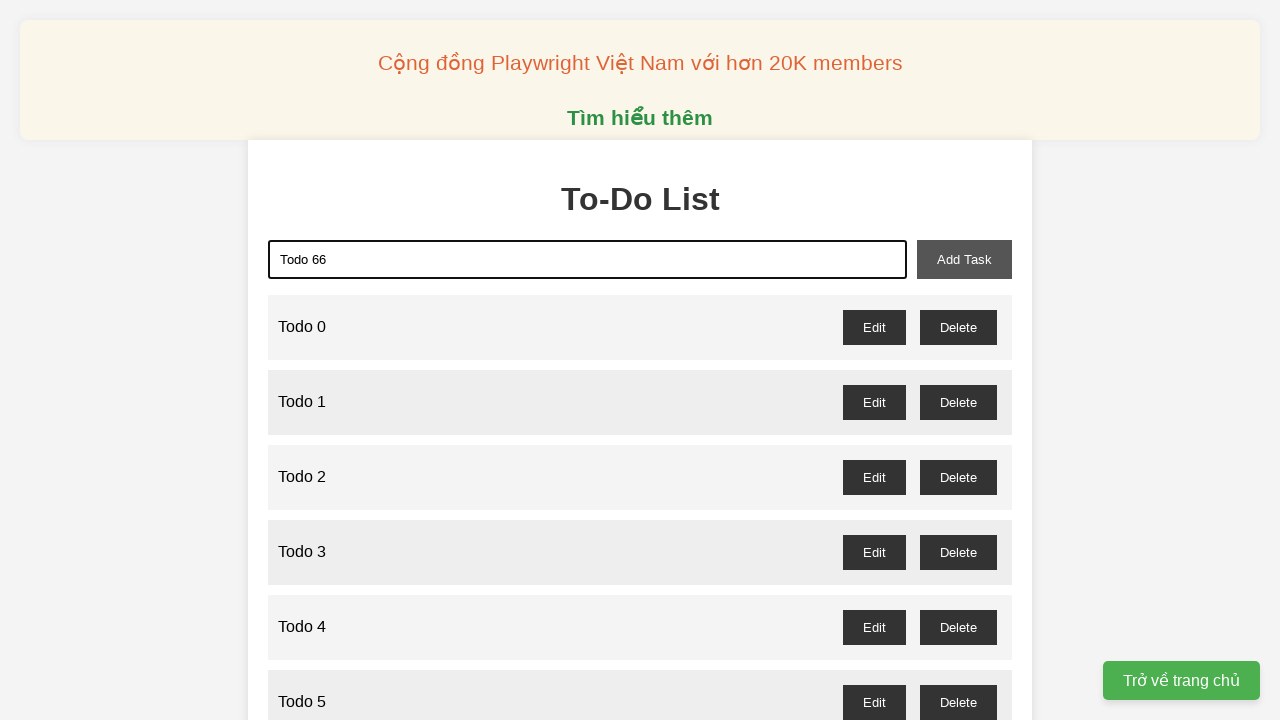

Clicked add-task button to add 'Todo 66' at (964, 259) on xpath=//button[@id='add-task']
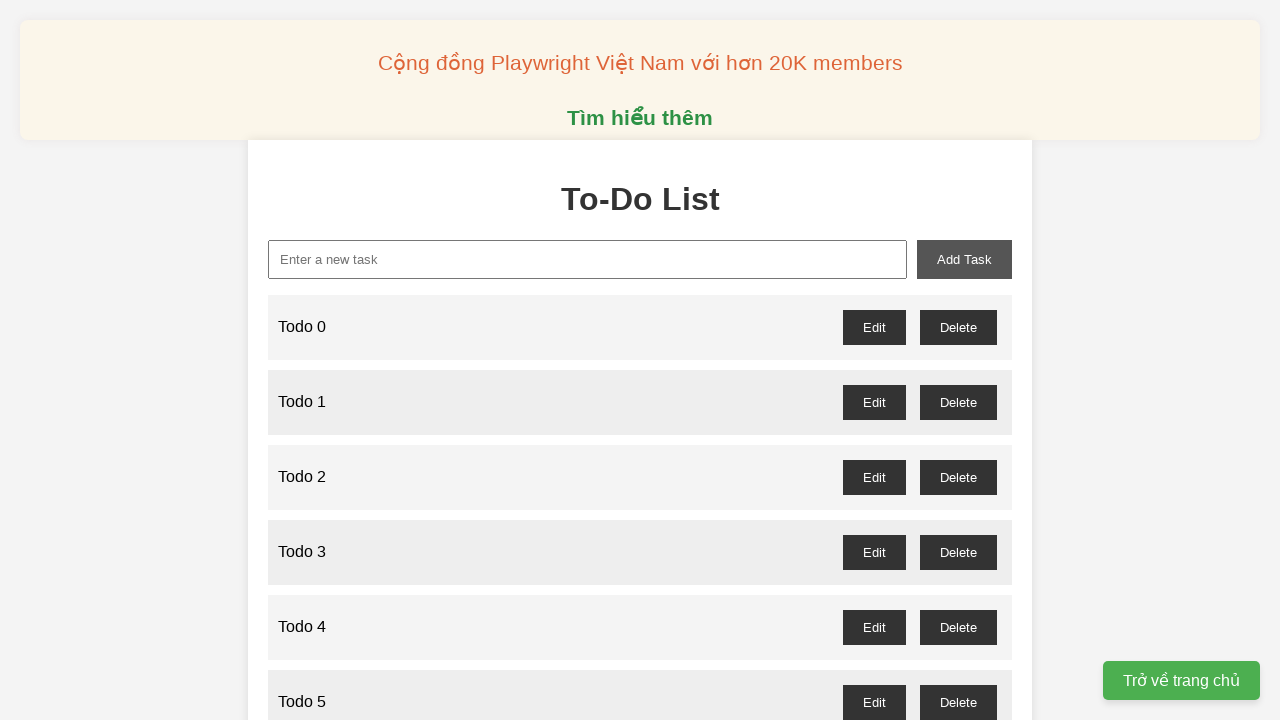

Filled new-task input with 'Todo 67' on xpath=//input[@id='new-task']
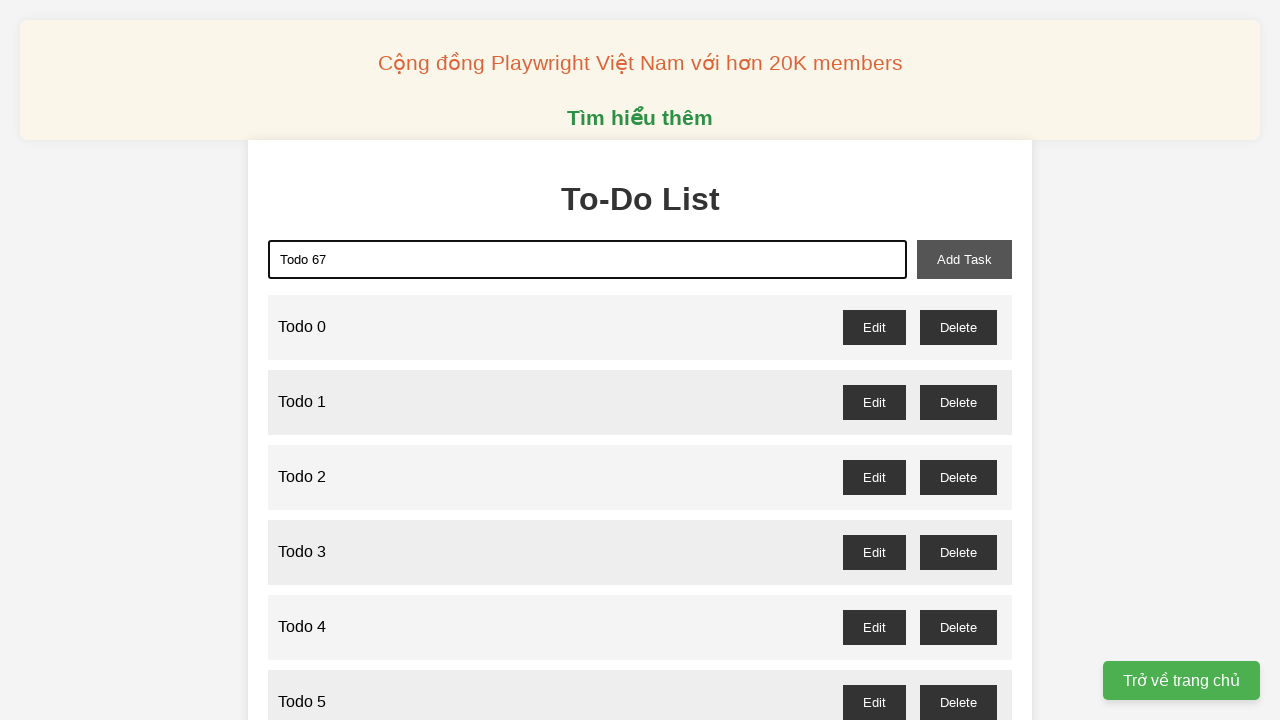

Clicked add-task button to add 'Todo 67' at (964, 259) on xpath=//button[@id='add-task']
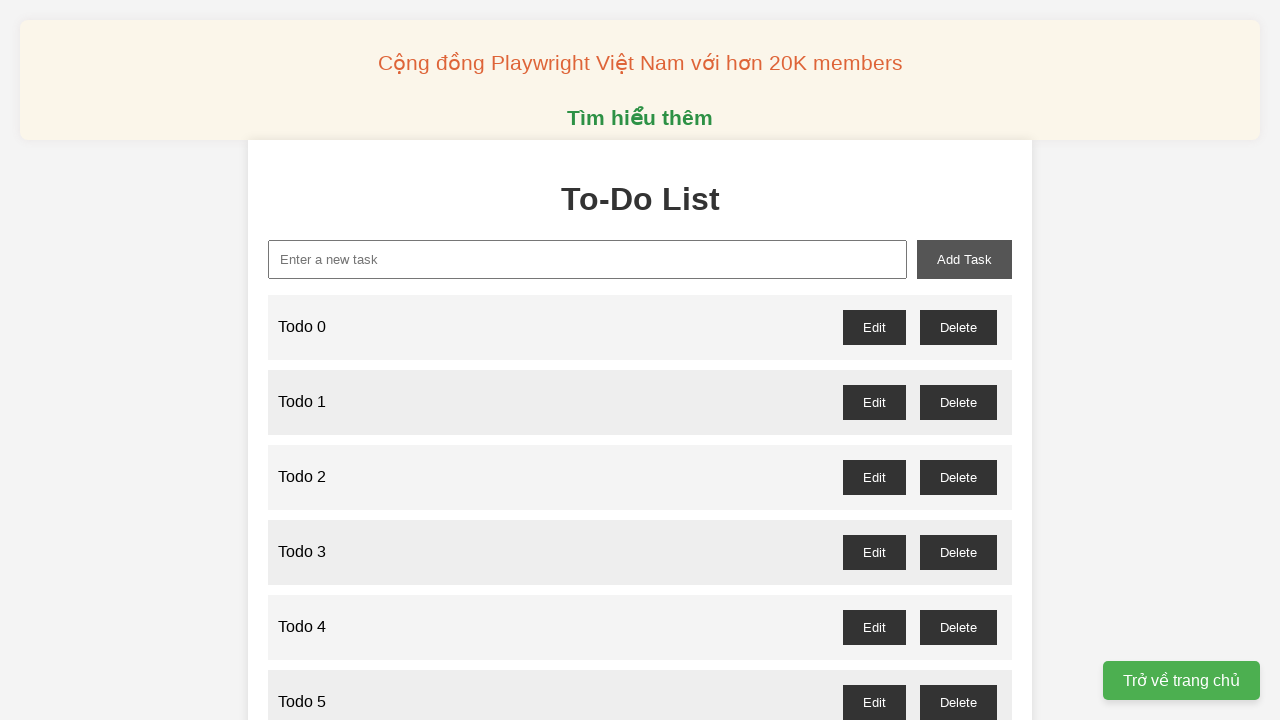

Filled new-task input with 'Todo 68' on xpath=//input[@id='new-task']
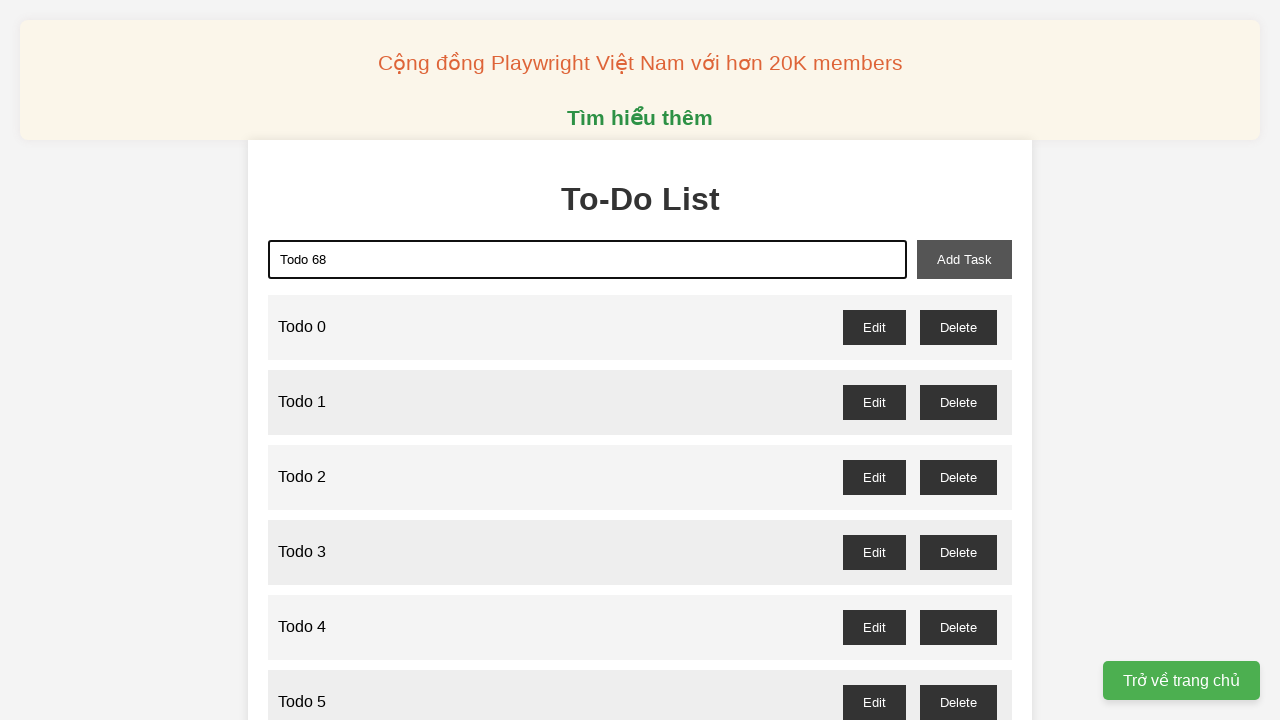

Clicked add-task button to add 'Todo 68' at (964, 259) on xpath=//button[@id='add-task']
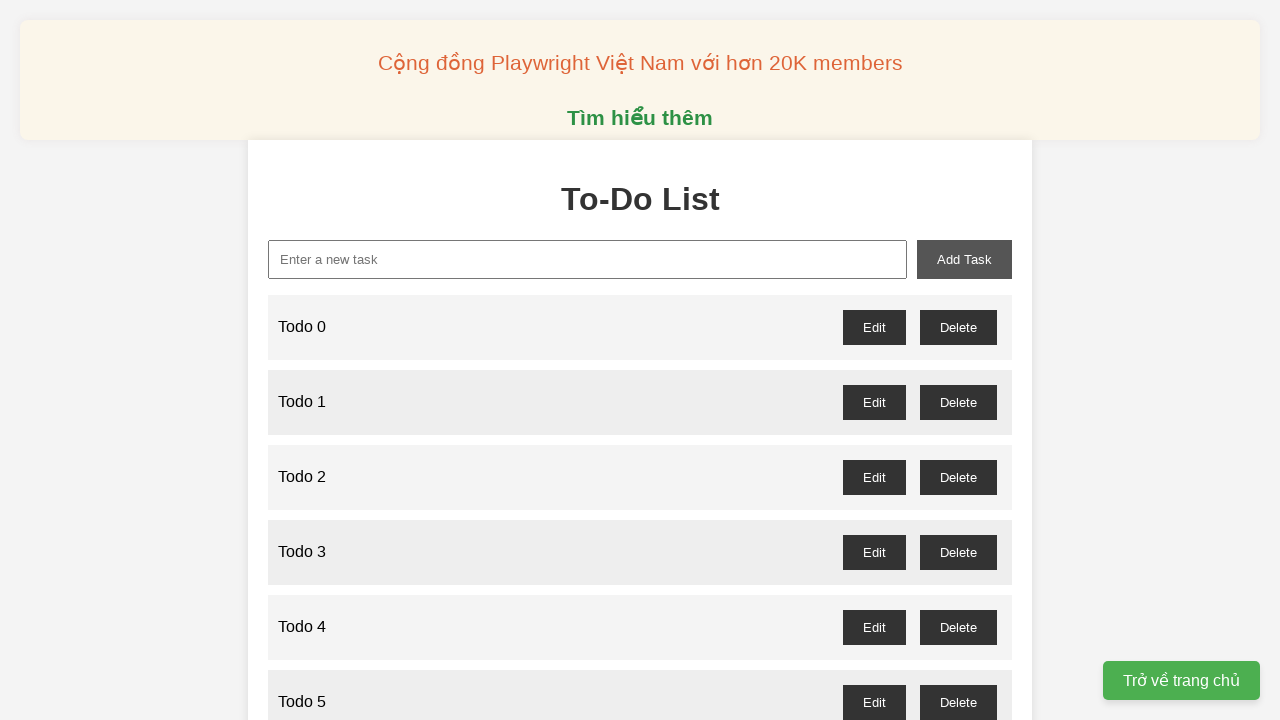

Filled new-task input with 'Todo 69' on xpath=//input[@id='new-task']
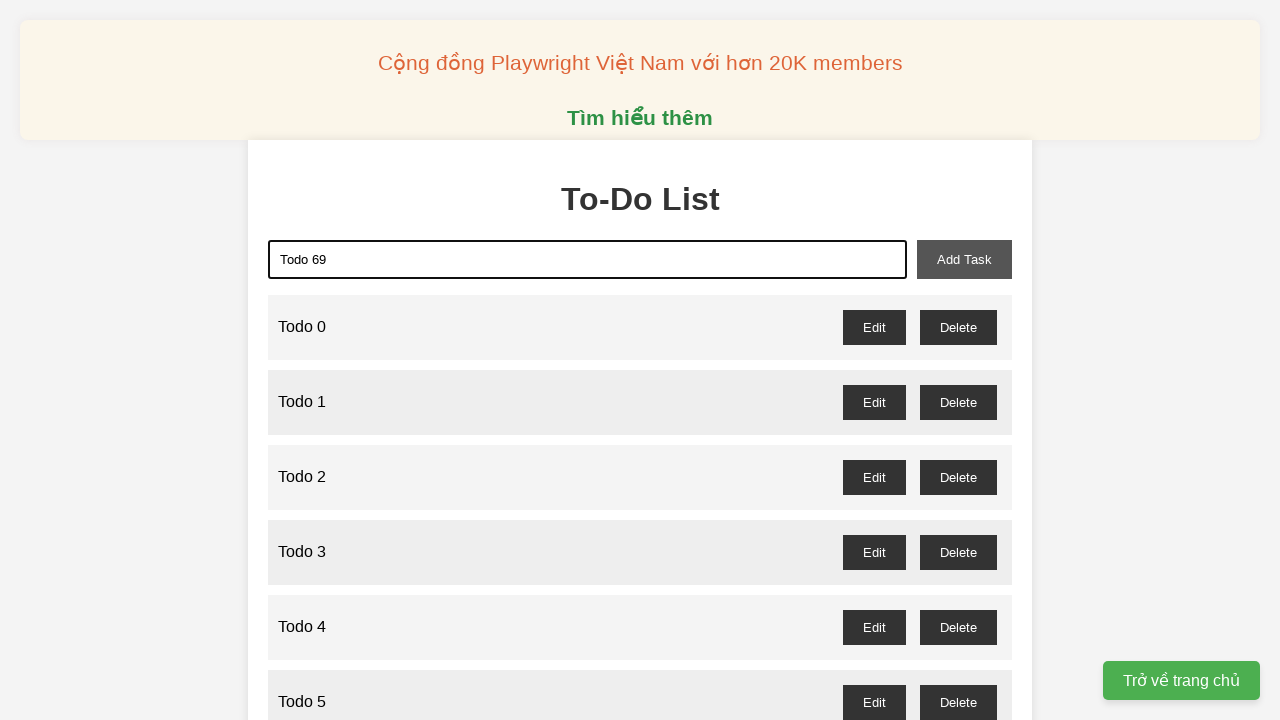

Clicked add-task button to add 'Todo 69' at (964, 259) on xpath=//button[@id='add-task']
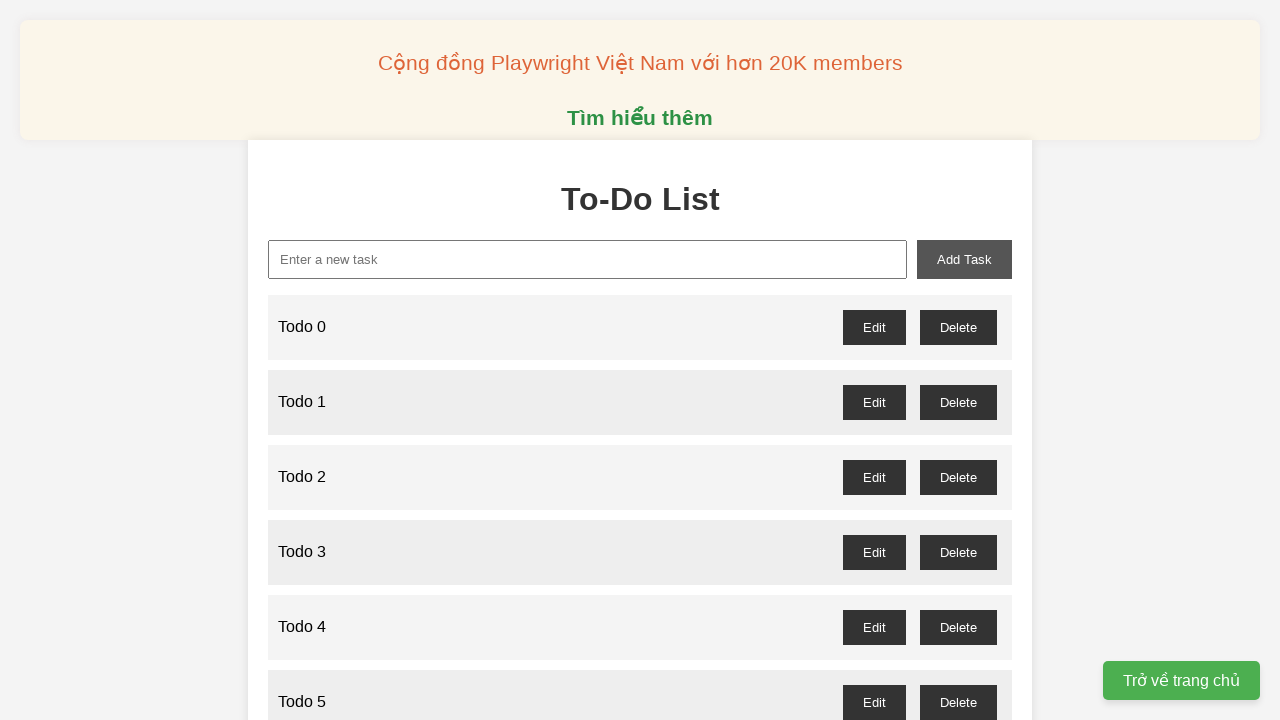

Filled new-task input with 'Todo 70' on xpath=//input[@id='new-task']
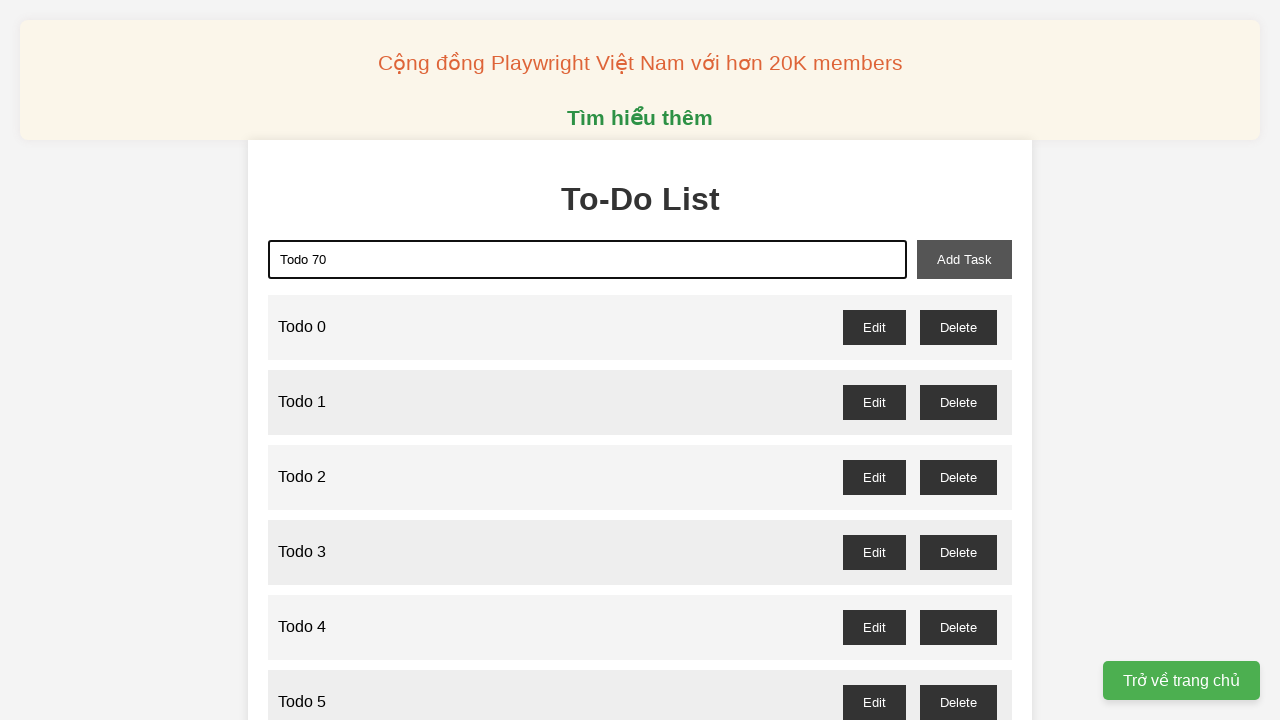

Clicked add-task button to add 'Todo 70' at (964, 259) on xpath=//button[@id='add-task']
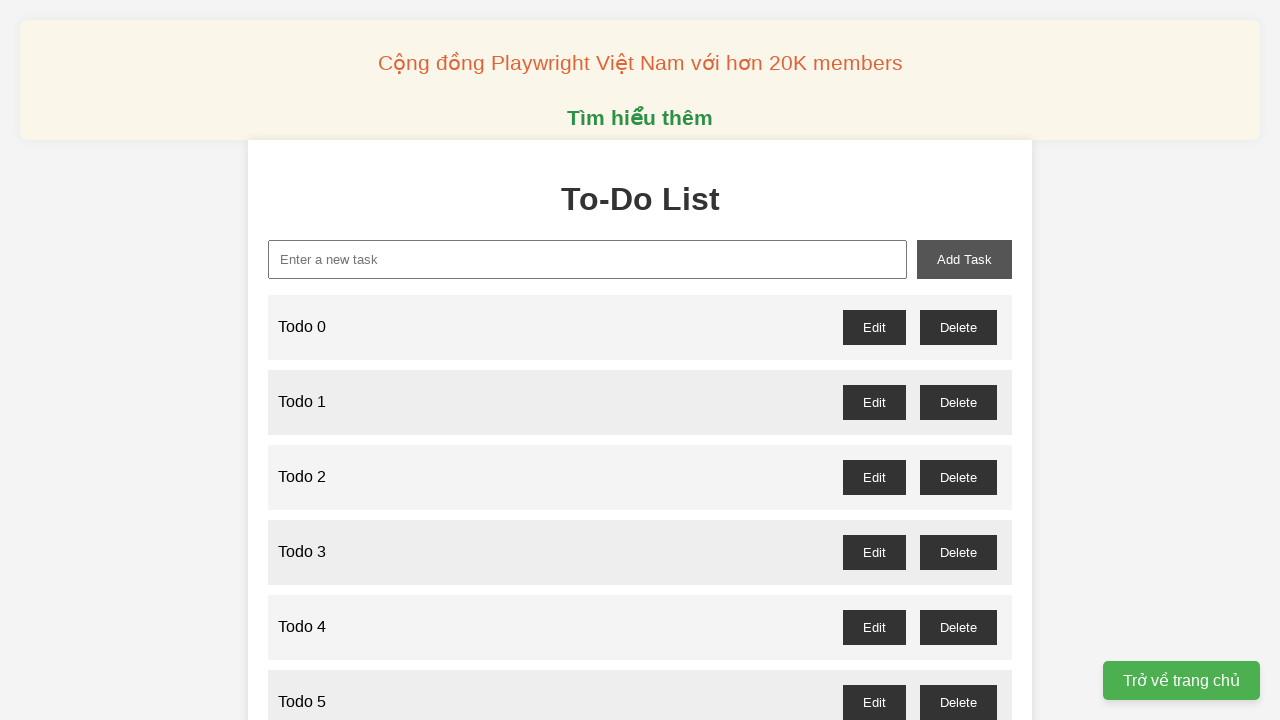

Filled new-task input with 'Todo 71' on xpath=//input[@id='new-task']
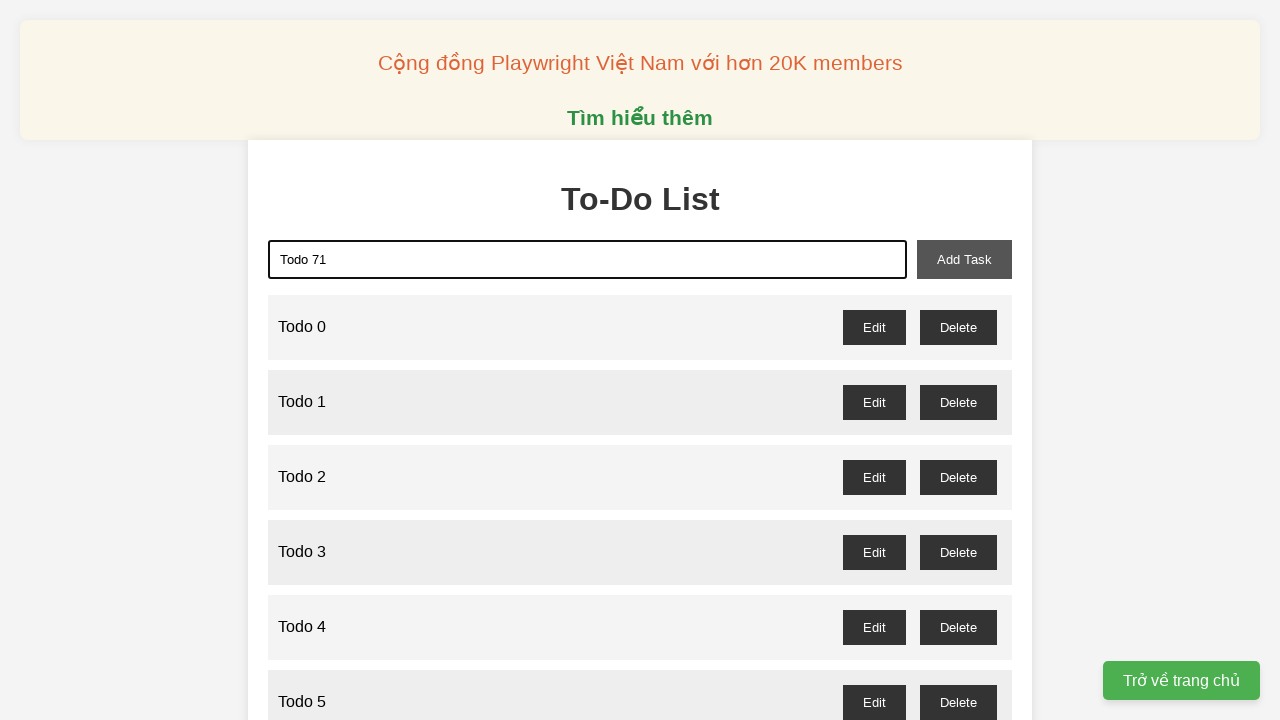

Clicked add-task button to add 'Todo 71' at (964, 259) on xpath=//button[@id='add-task']
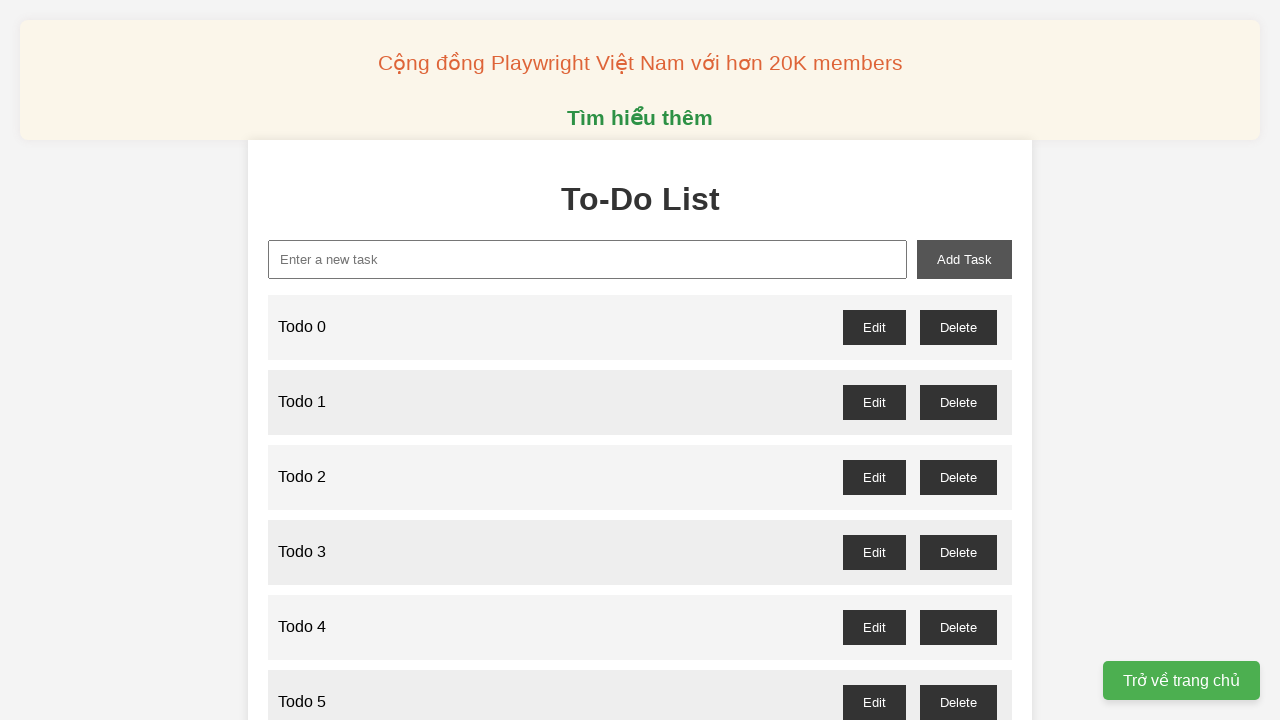

Filled new-task input with 'Todo 72' on xpath=//input[@id='new-task']
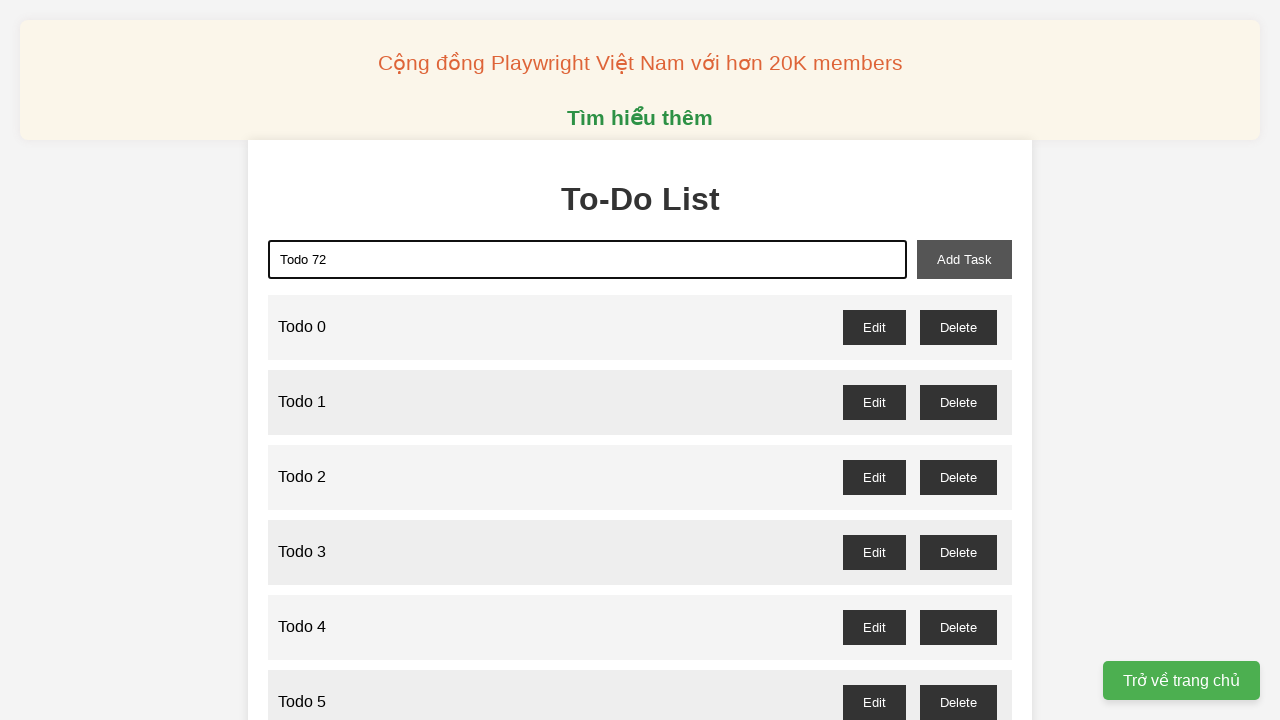

Clicked add-task button to add 'Todo 72' at (964, 259) on xpath=//button[@id='add-task']
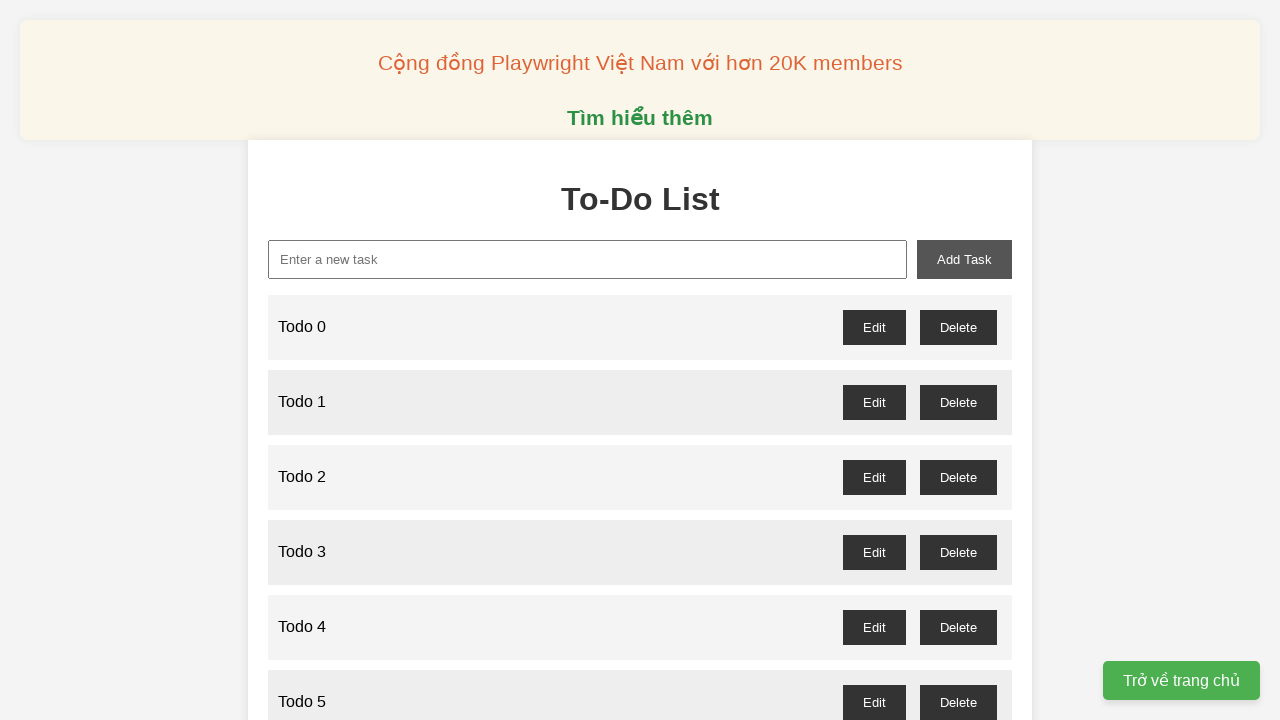

Filled new-task input with 'Todo 73' on xpath=//input[@id='new-task']
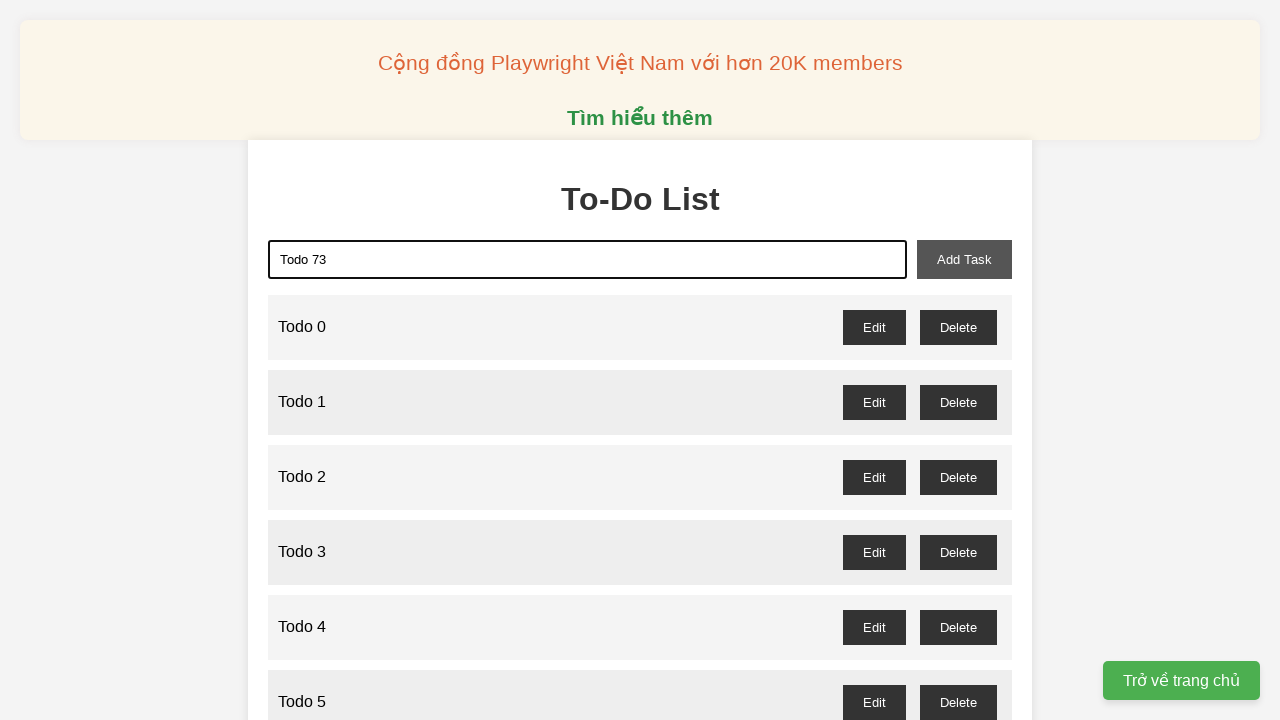

Clicked add-task button to add 'Todo 73' at (964, 259) on xpath=//button[@id='add-task']
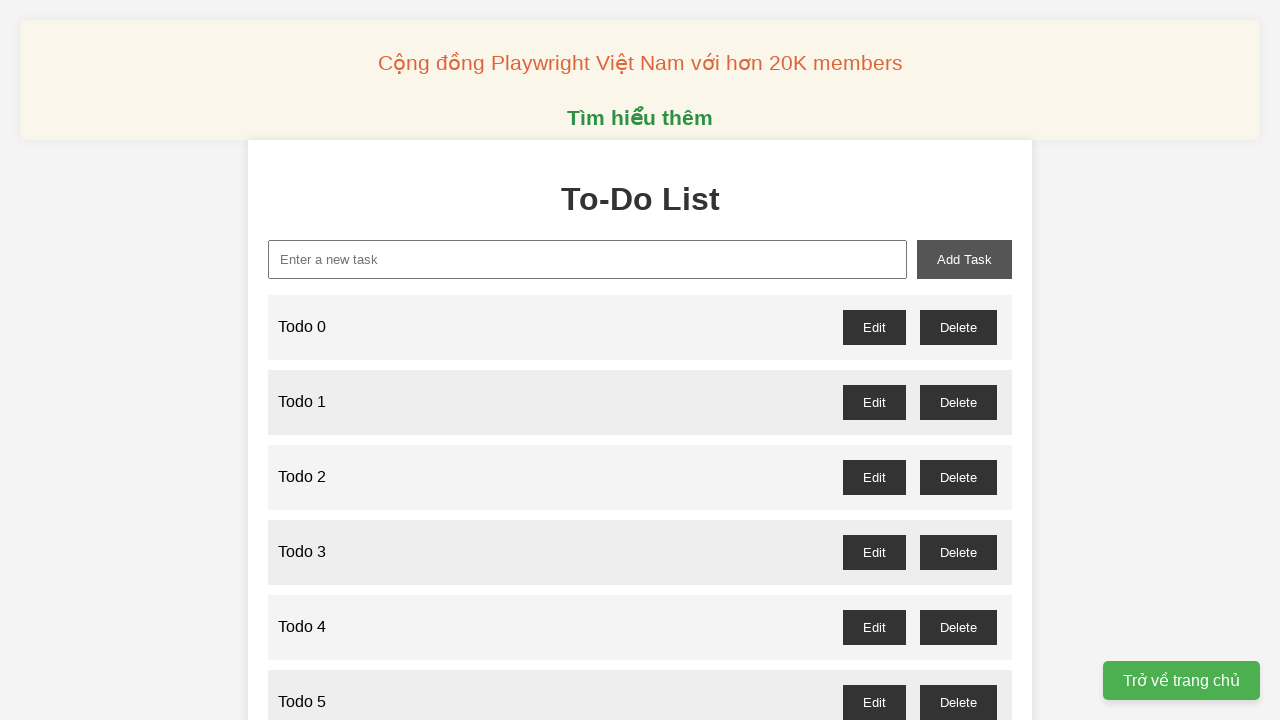

Filled new-task input with 'Todo 74' on xpath=//input[@id='new-task']
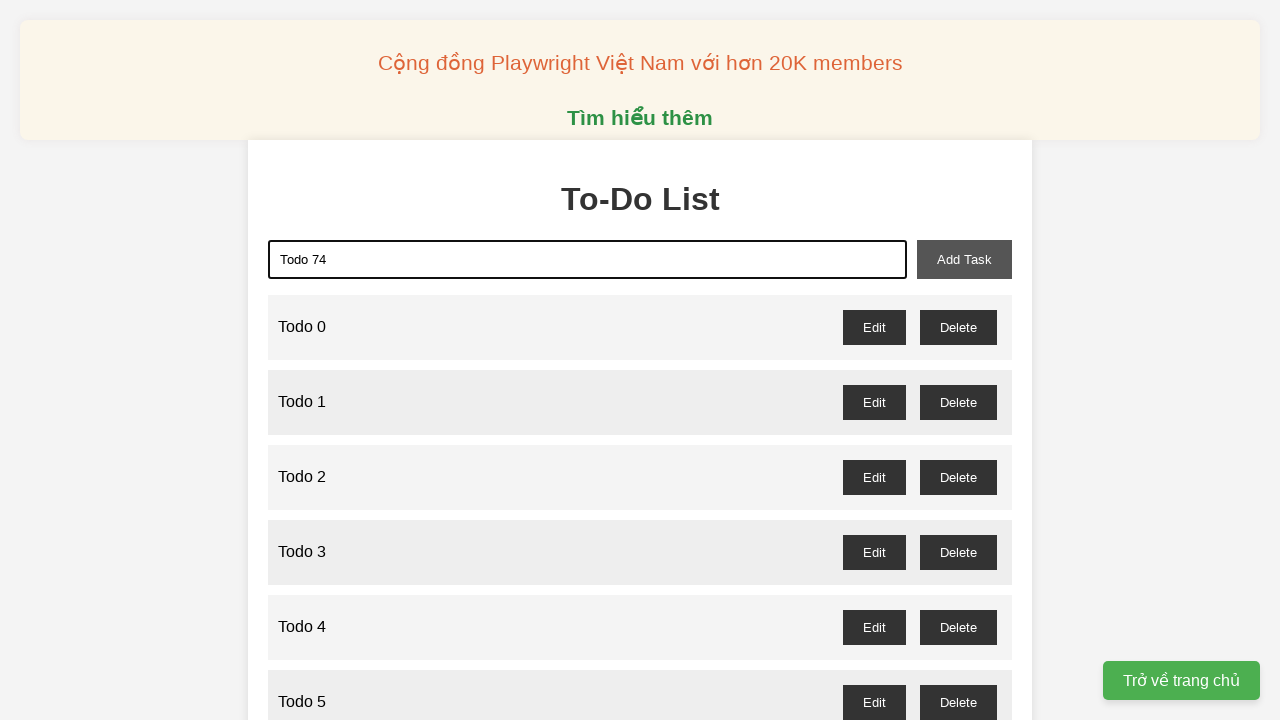

Clicked add-task button to add 'Todo 74' at (964, 259) on xpath=//button[@id='add-task']
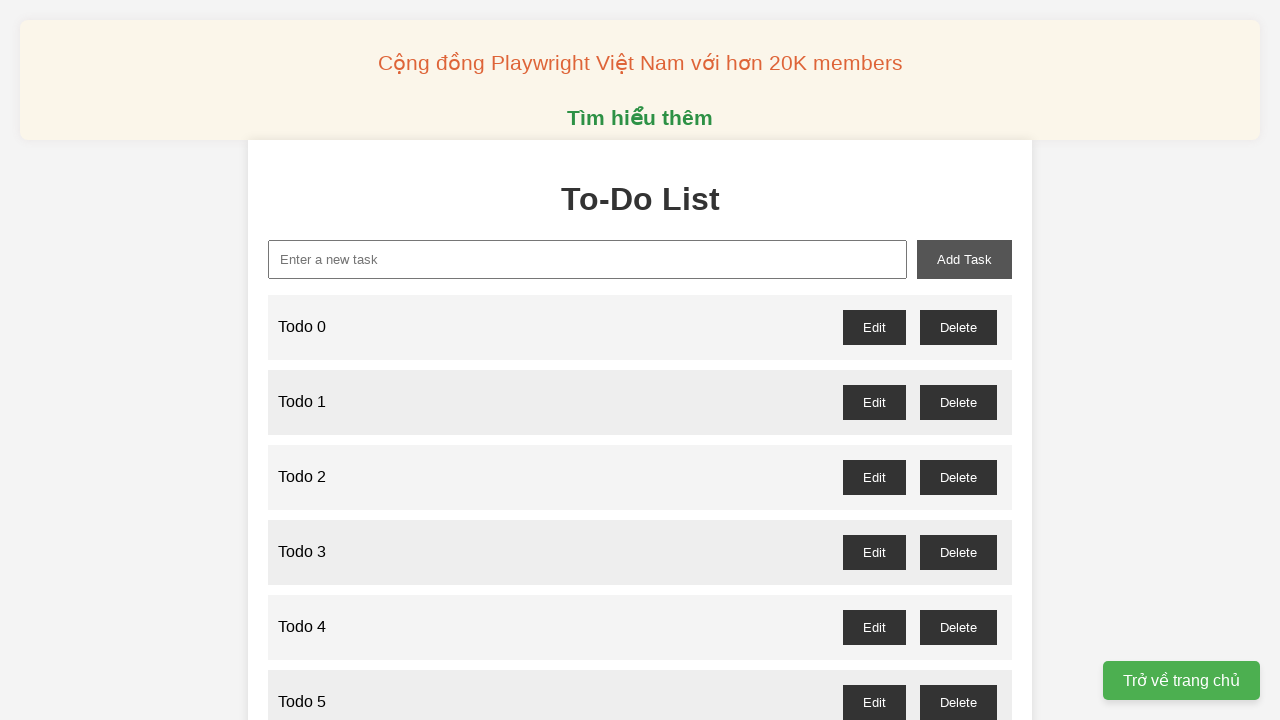

Filled new-task input with 'Todo 75' on xpath=//input[@id='new-task']
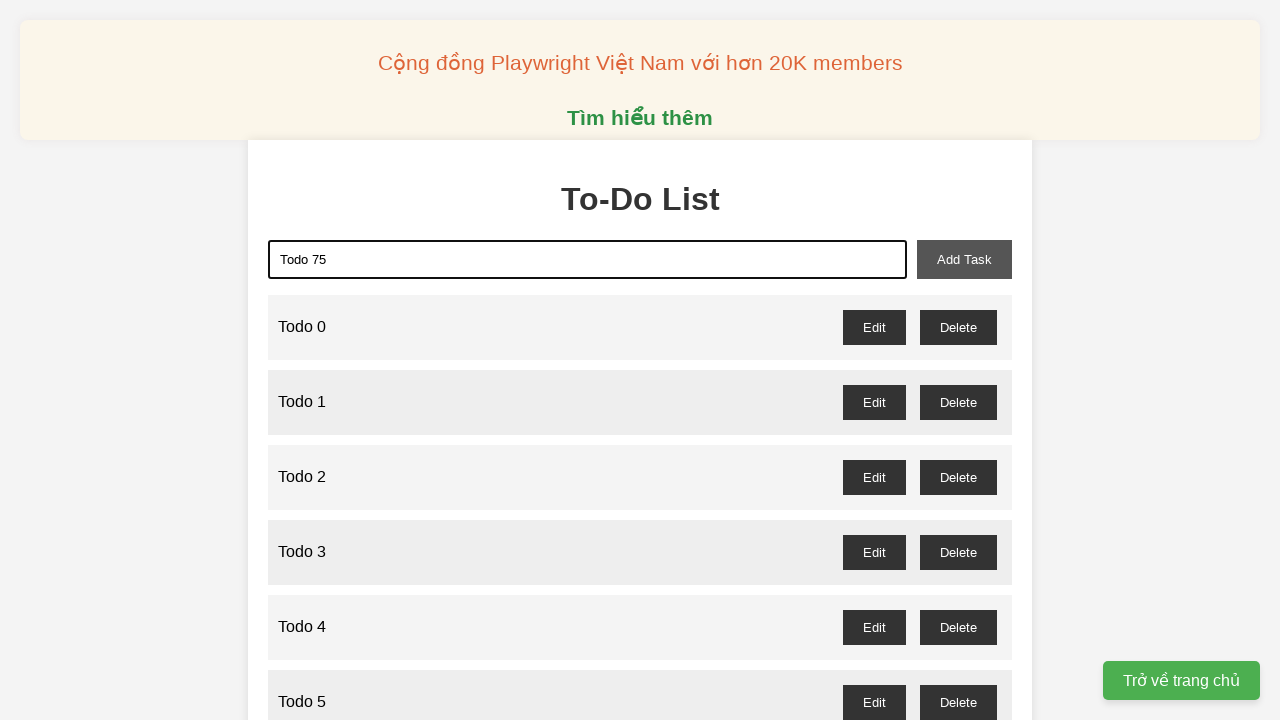

Clicked add-task button to add 'Todo 75' at (964, 259) on xpath=//button[@id='add-task']
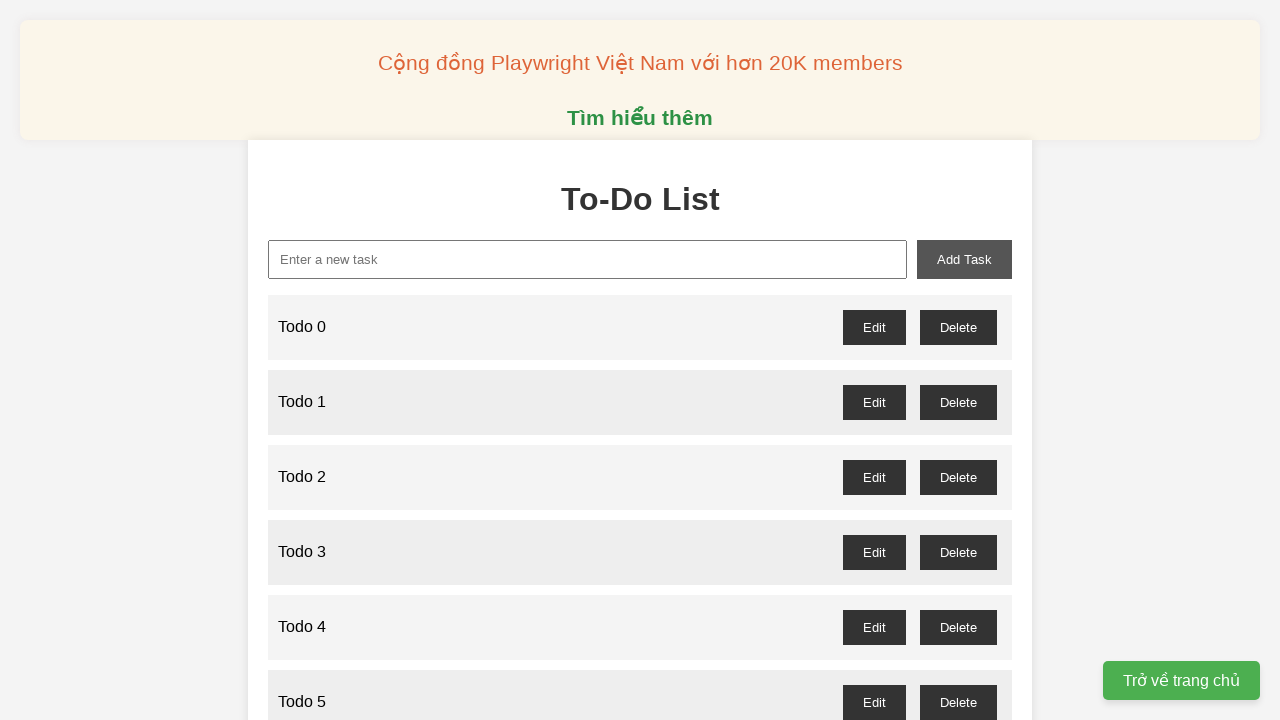

Filled new-task input with 'Todo 76' on xpath=//input[@id='new-task']
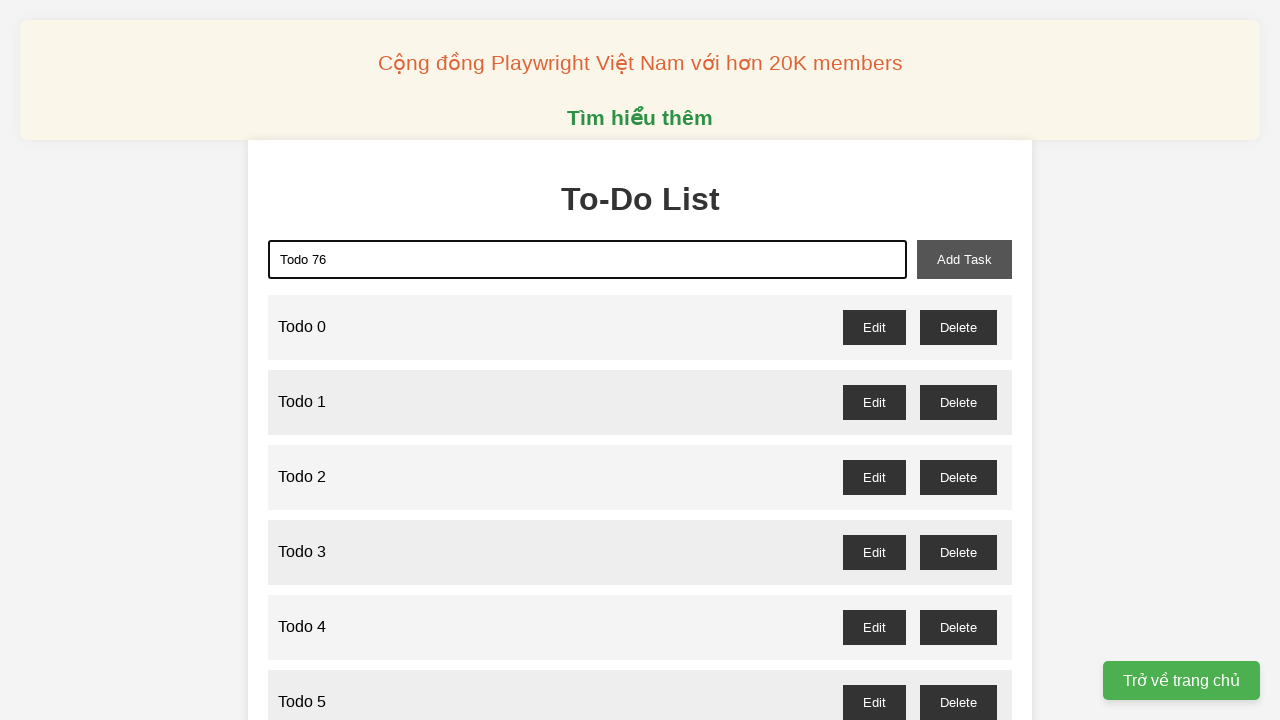

Clicked add-task button to add 'Todo 76' at (964, 259) on xpath=//button[@id='add-task']
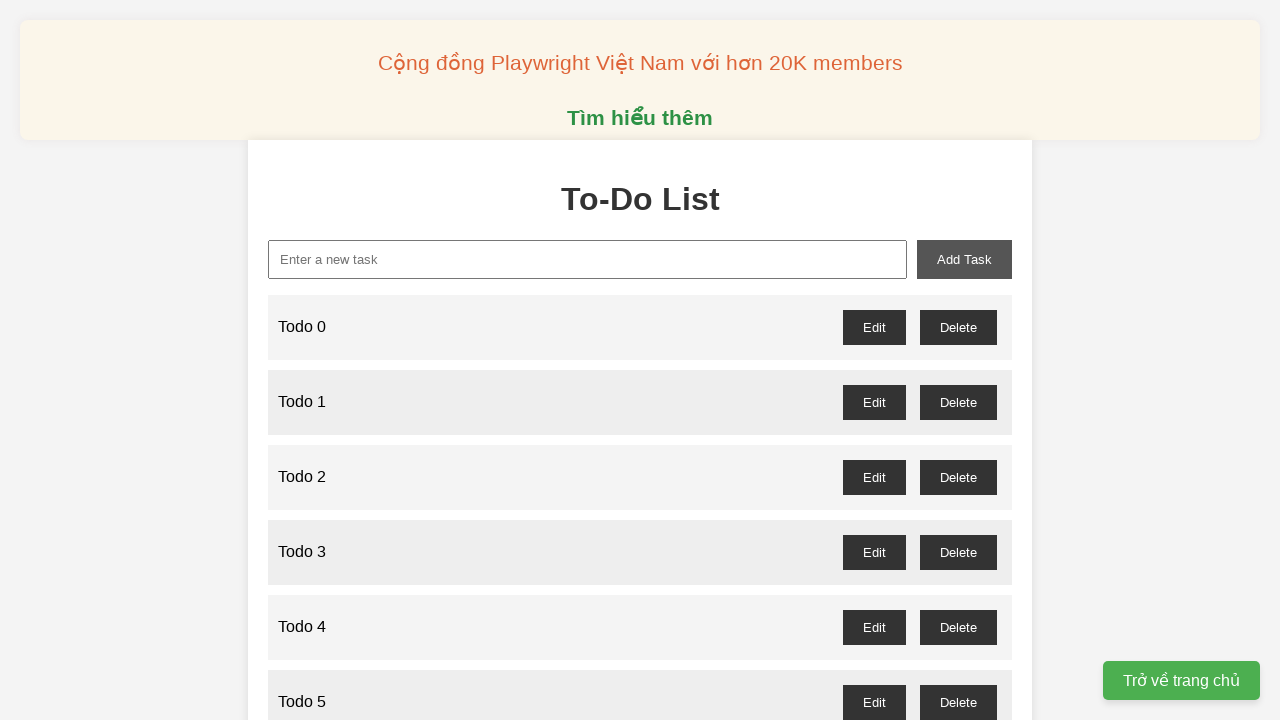

Filled new-task input with 'Todo 77' on xpath=//input[@id='new-task']
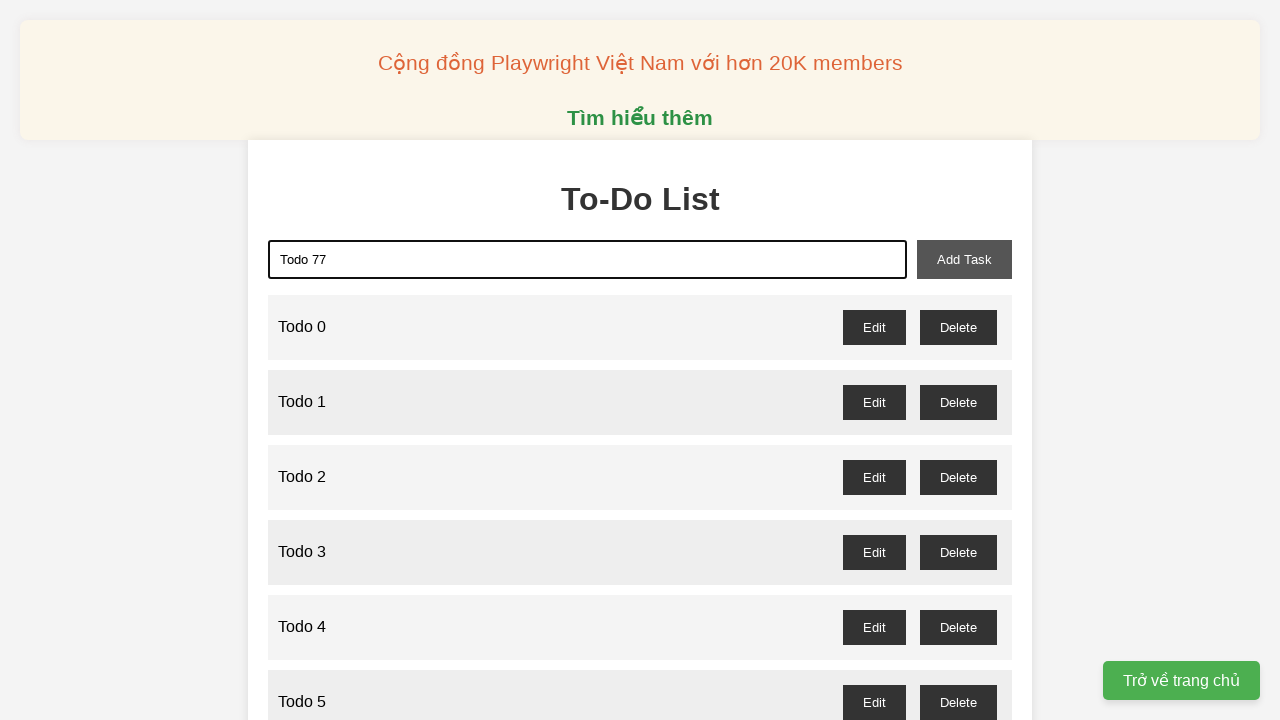

Clicked add-task button to add 'Todo 77' at (964, 259) on xpath=//button[@id='add-task']
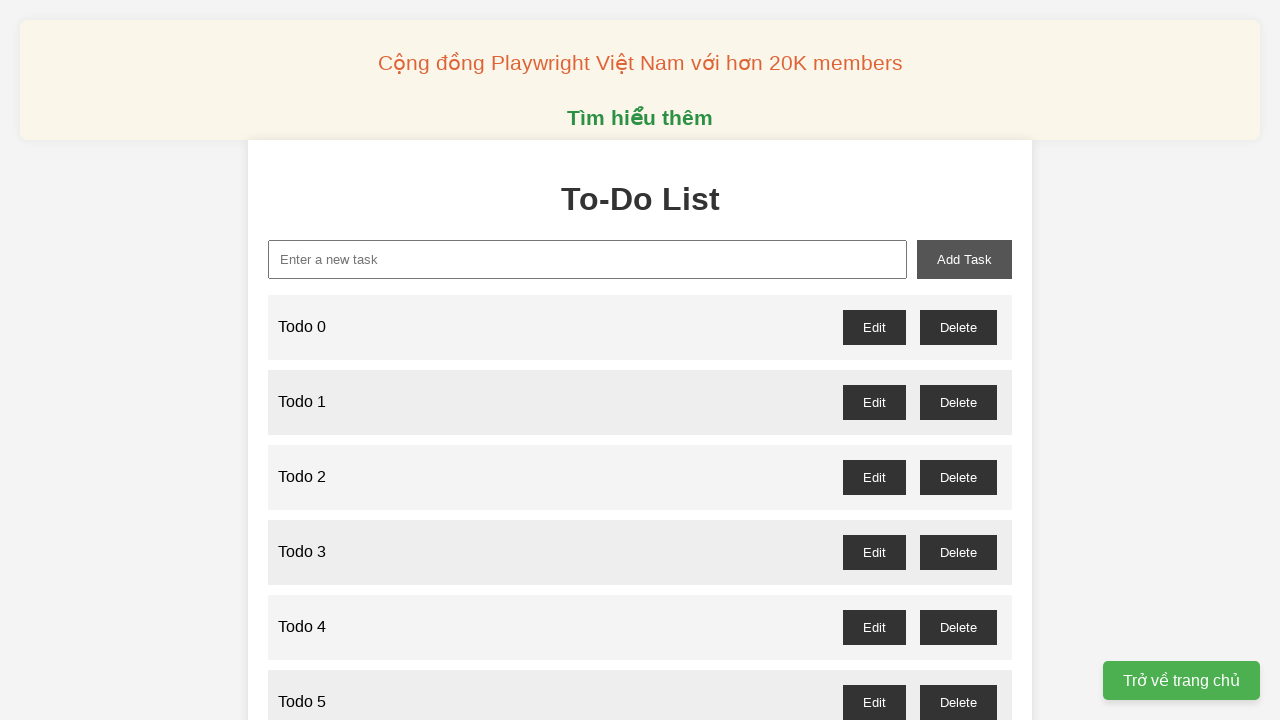

Filled new-task input with 'Todo 78' on xpath=//input[@id='new-task']
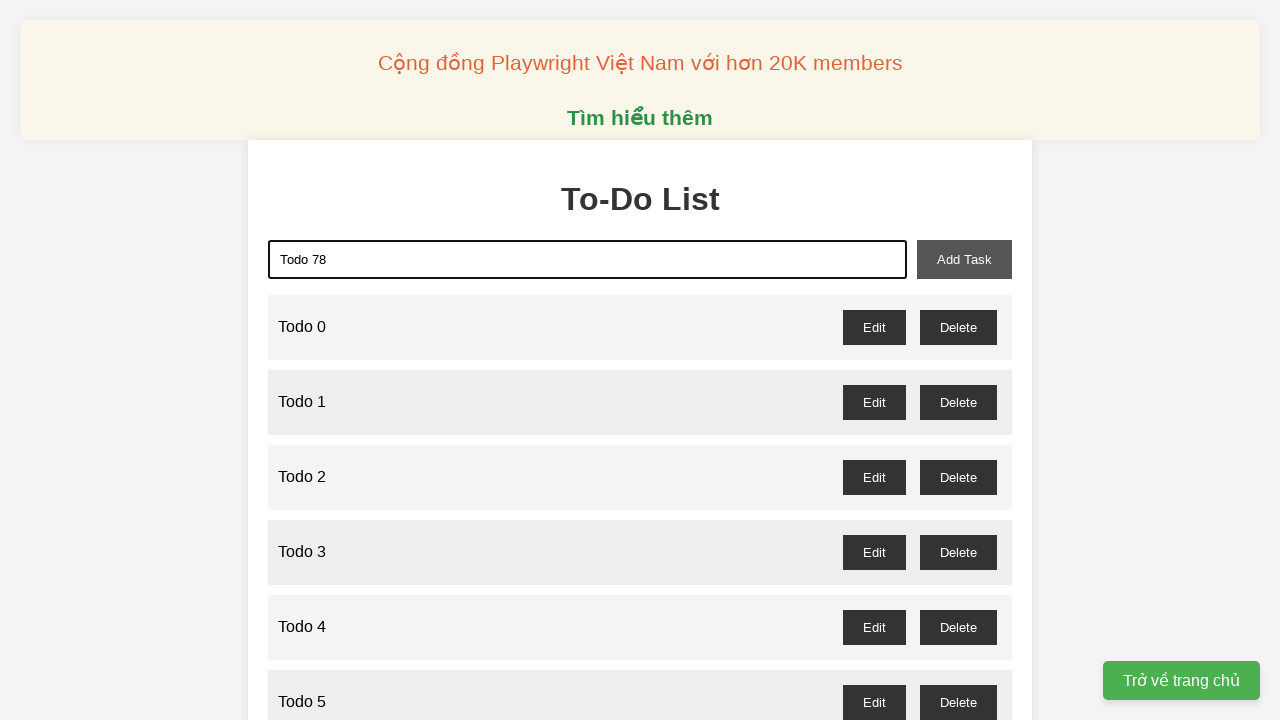

Clicked add-task button to add 'Todo 78' at (964, 259) on xpath=//button[@id='add-task']
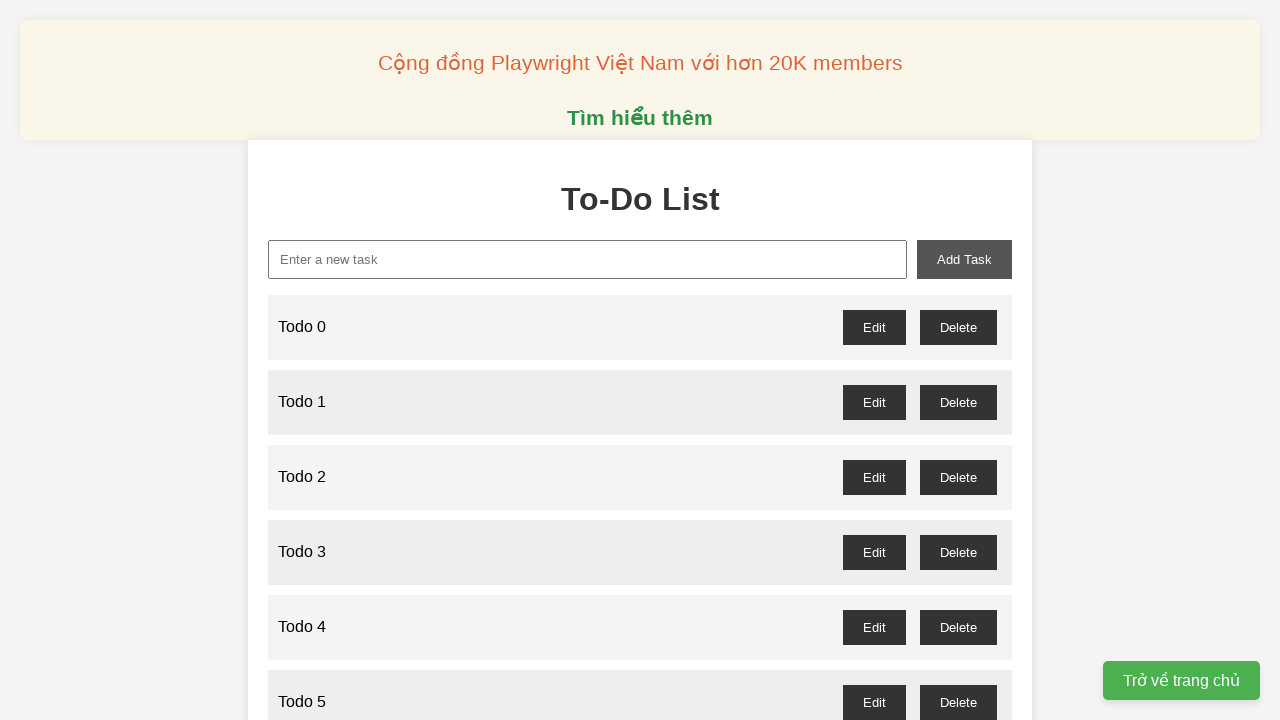

Filled new-task input with 'Todo 79' on xpath=//input[@id='new-task']
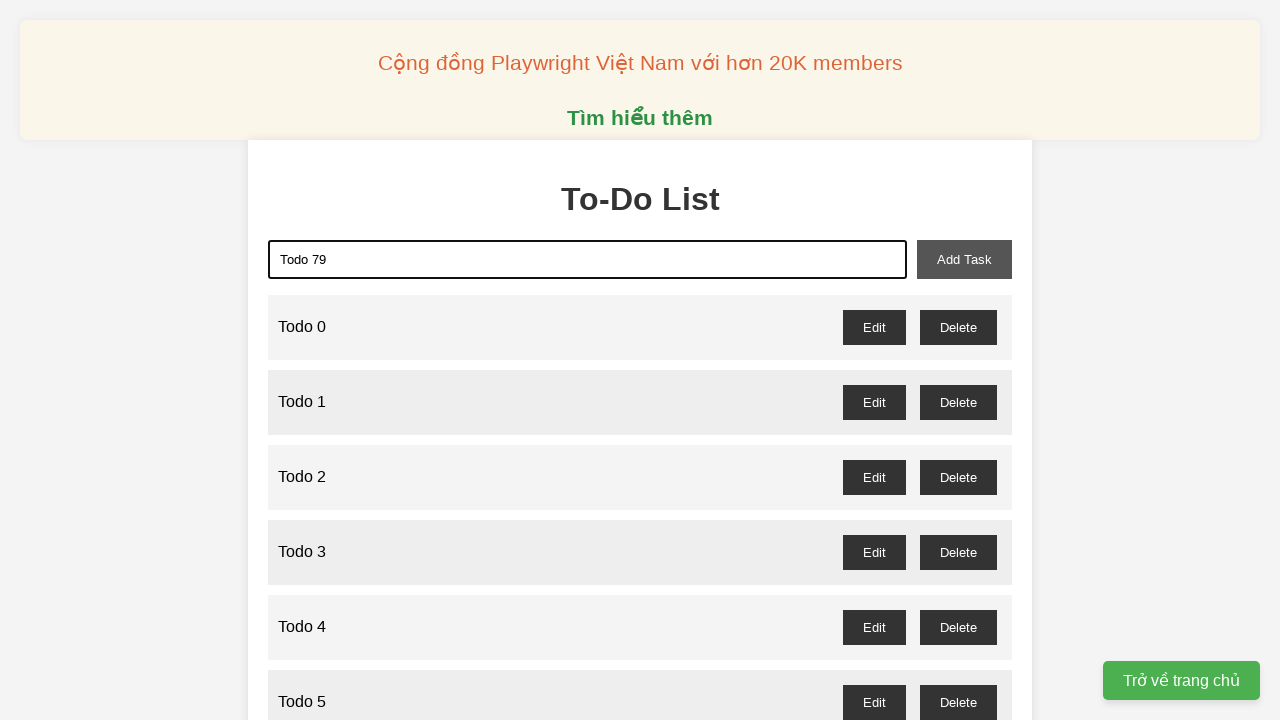

Clicked add-task button to add 'Todo 79' at (964, 259) on xpath=//button[@id='add-task']
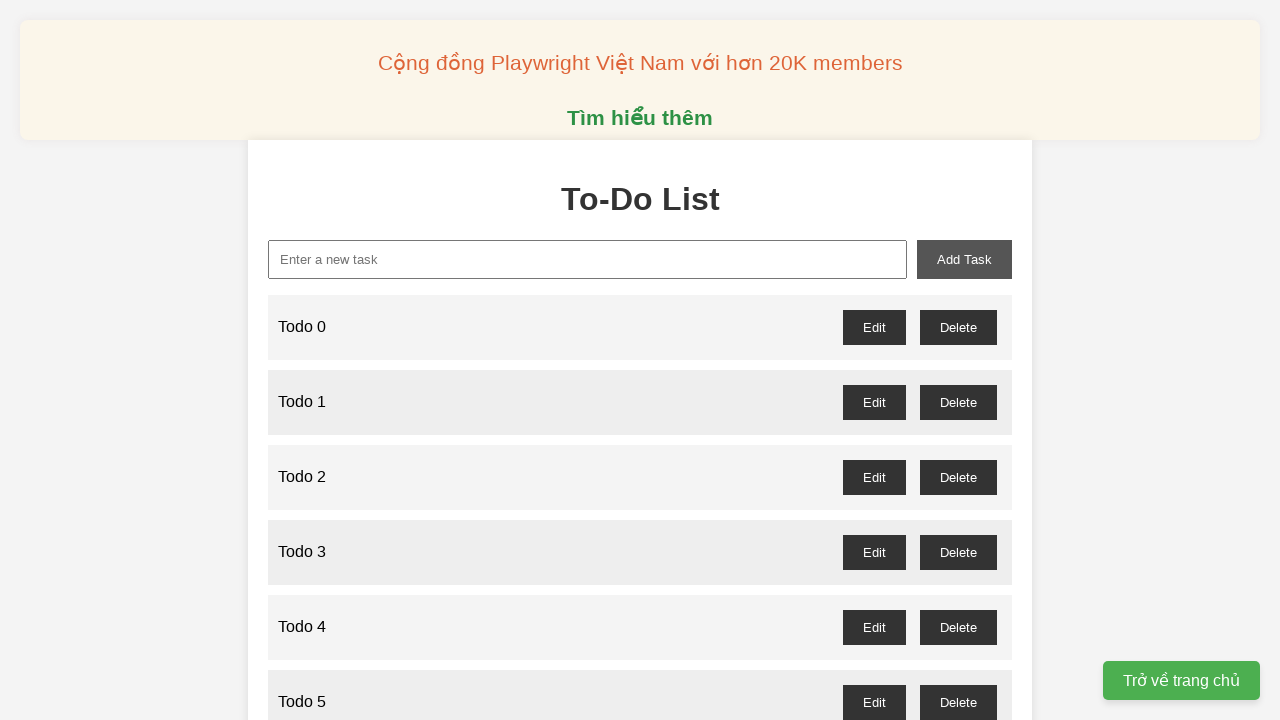

Filled new-task input with 'Todo 80' on xpath=//input[@id='new-task']
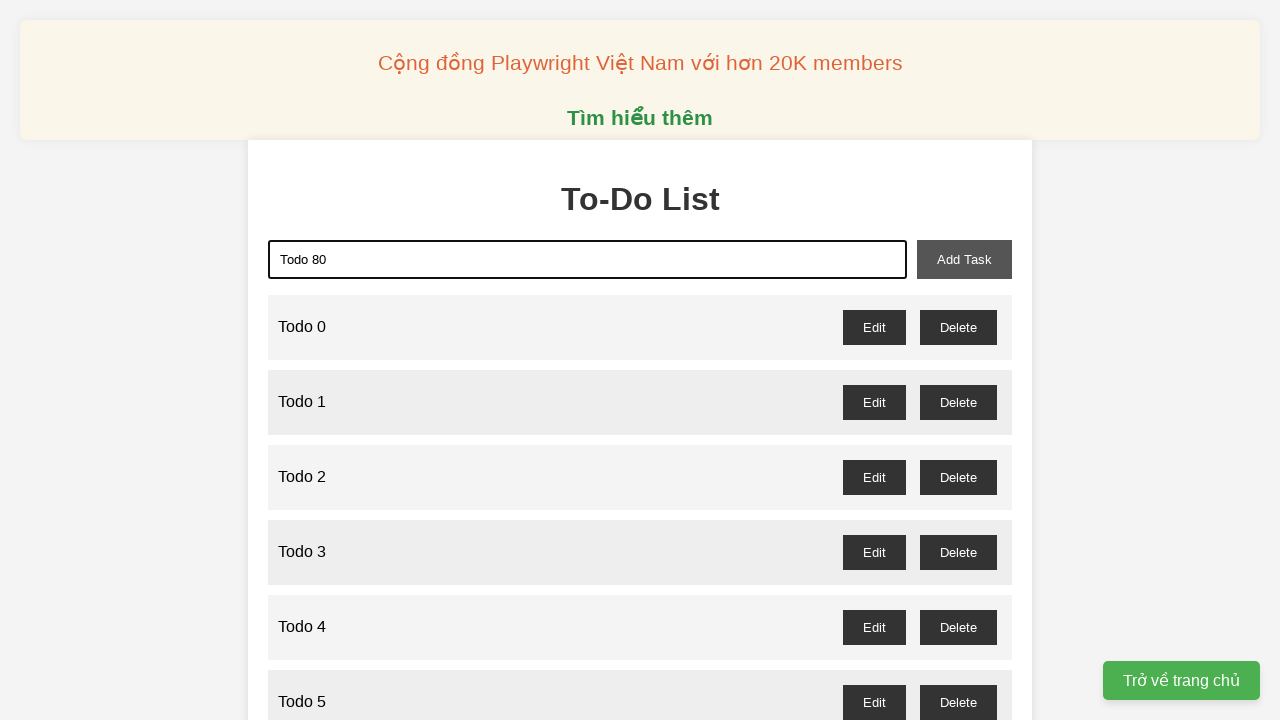

Clicked add-task button to add 'Todo 80' at (964, 259) on xpath=//button[@id='add-task']
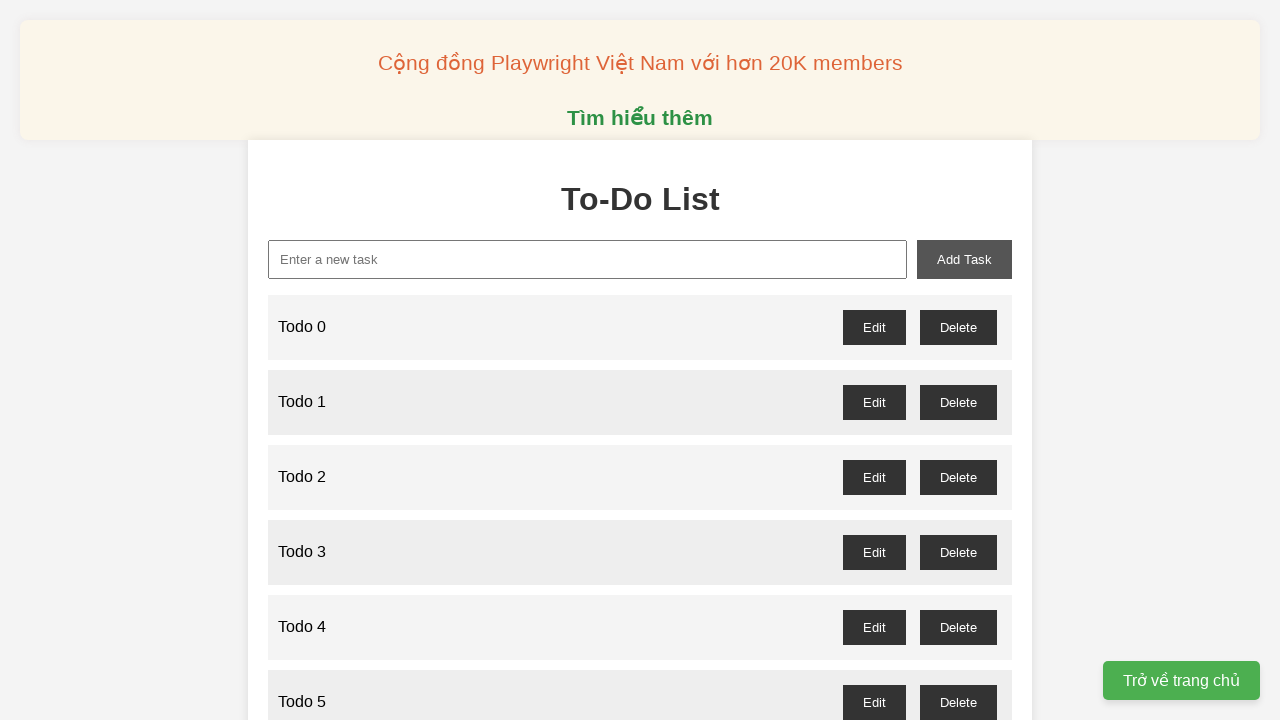

Filled new-task input with 'Todo 81' on xpath=//input[@id='new-task']
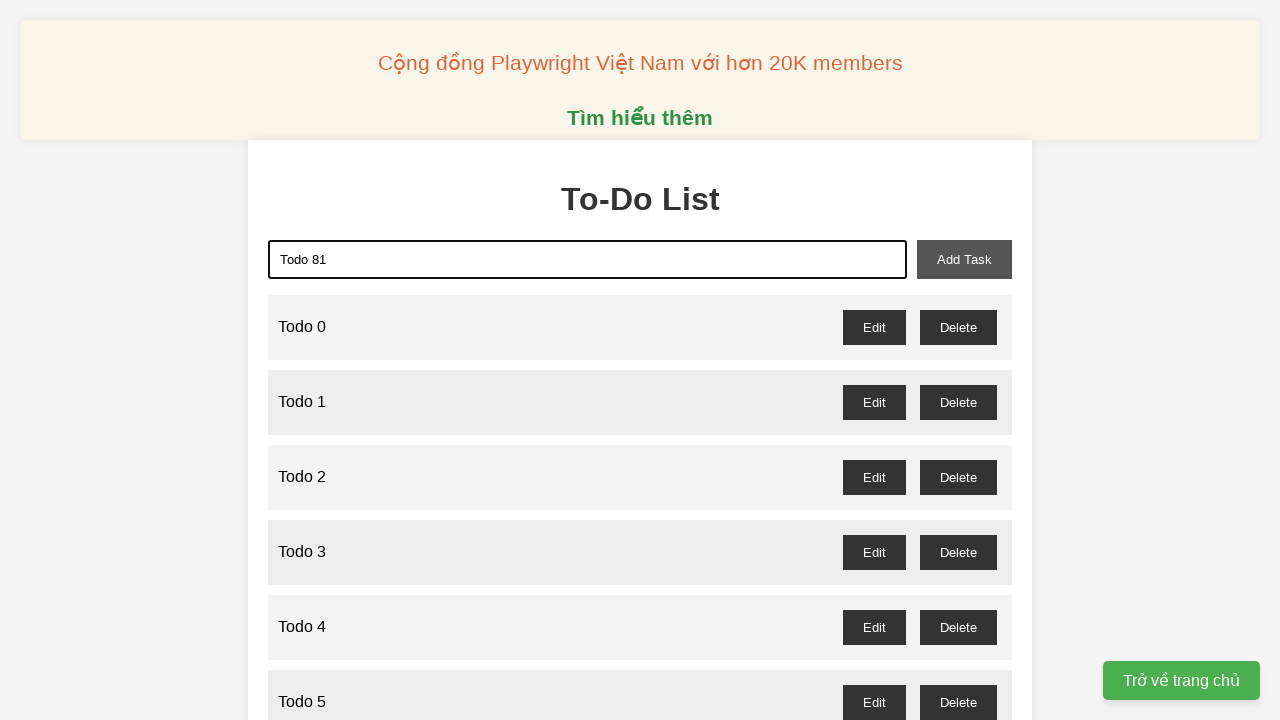

Clicked add-task button to add 'Todo 81' at (964, 259) on xpath=//button[@id='add-task']
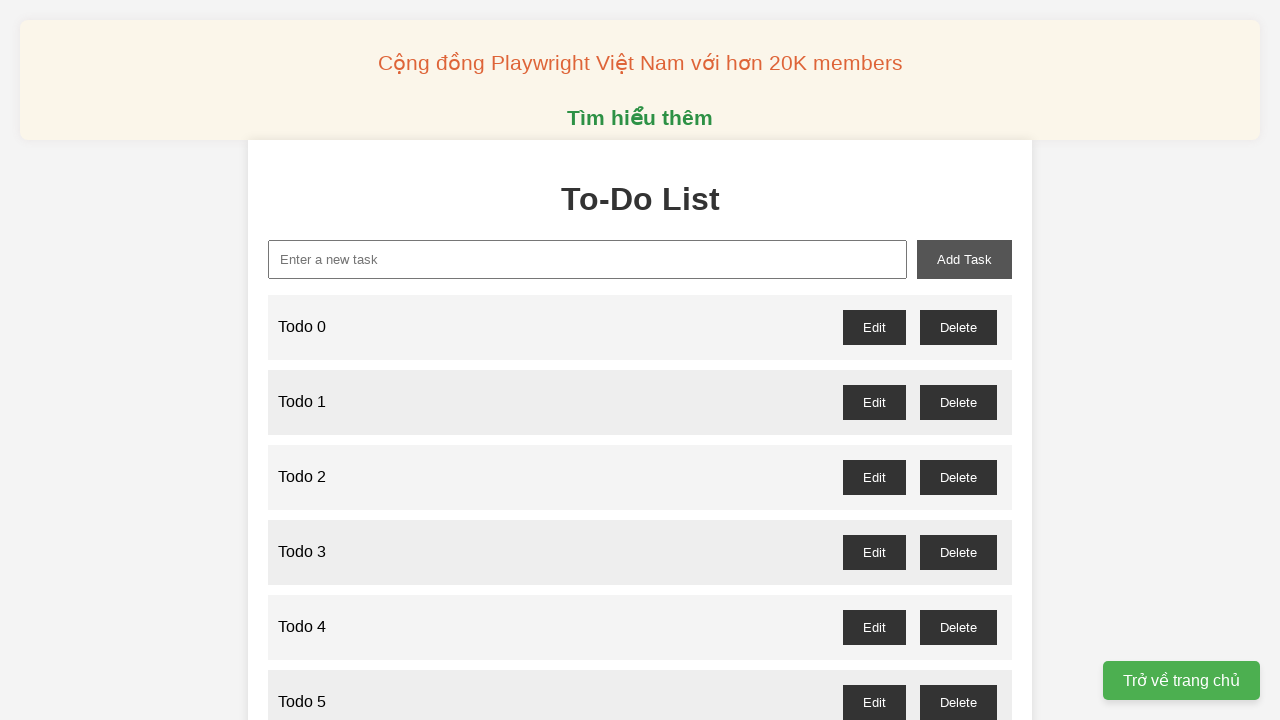

Filled new-task input with 'Todo 82' on xpath=//input[@id='new-task']
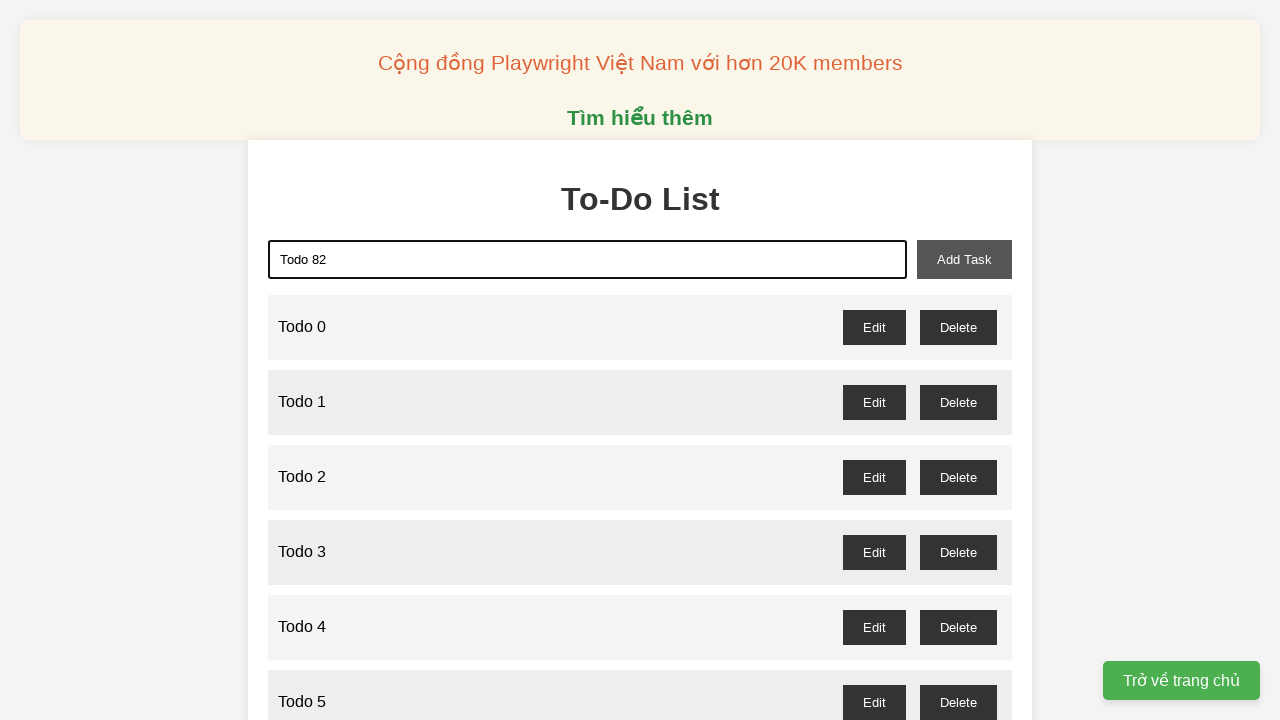

Clicked add-task button to add 'Todo 82' at (964, 259) on xpath=//button[@id='add-task']
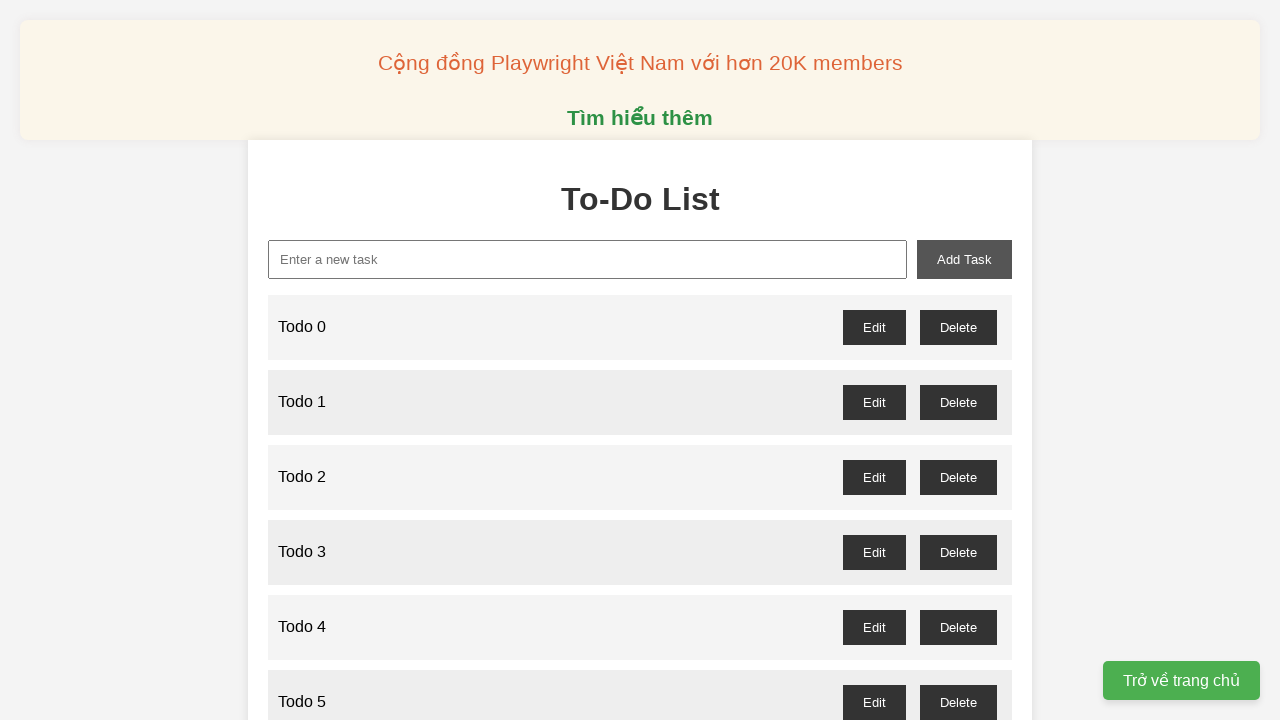

Filled new-task input with 'Todo 83' on xpath=//input[@id='new-task']
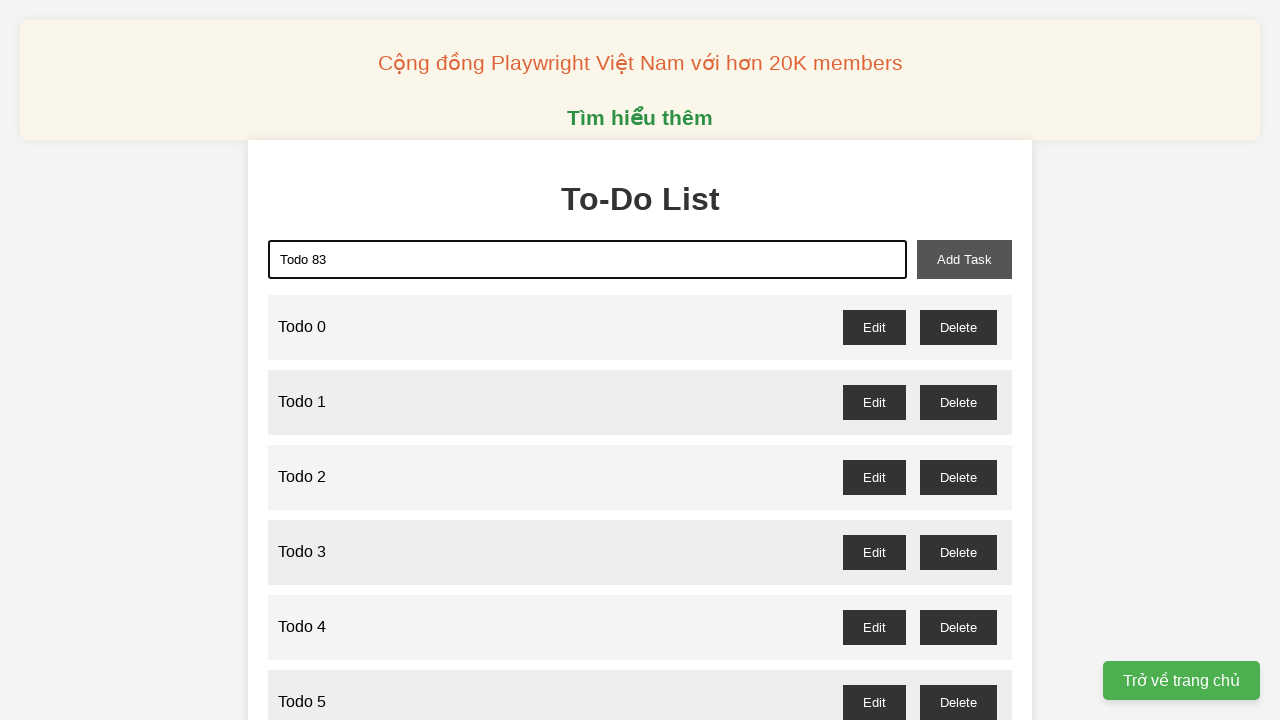

Clicked add-task button to add 'Todo 83' at (964, 259) on xpath=//button[@id='add-task']
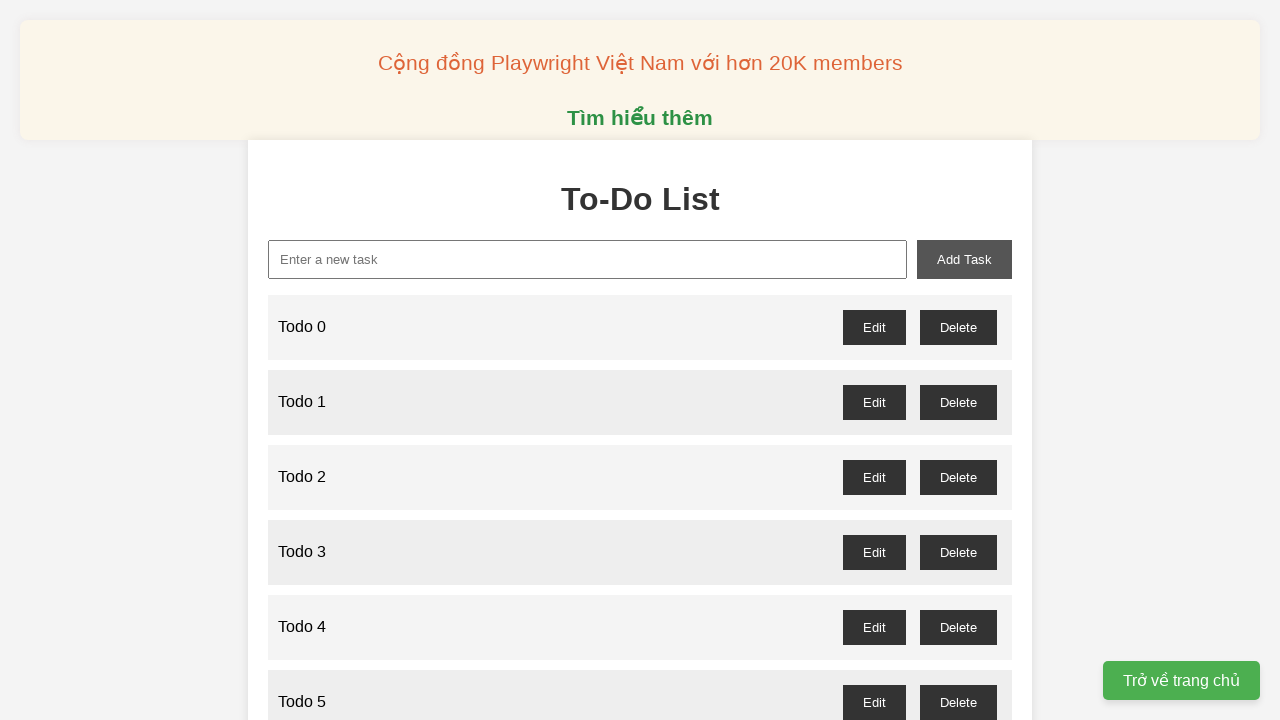

Filled new-task input with 'Todo 84' on xpath=//input[@id='new-task']
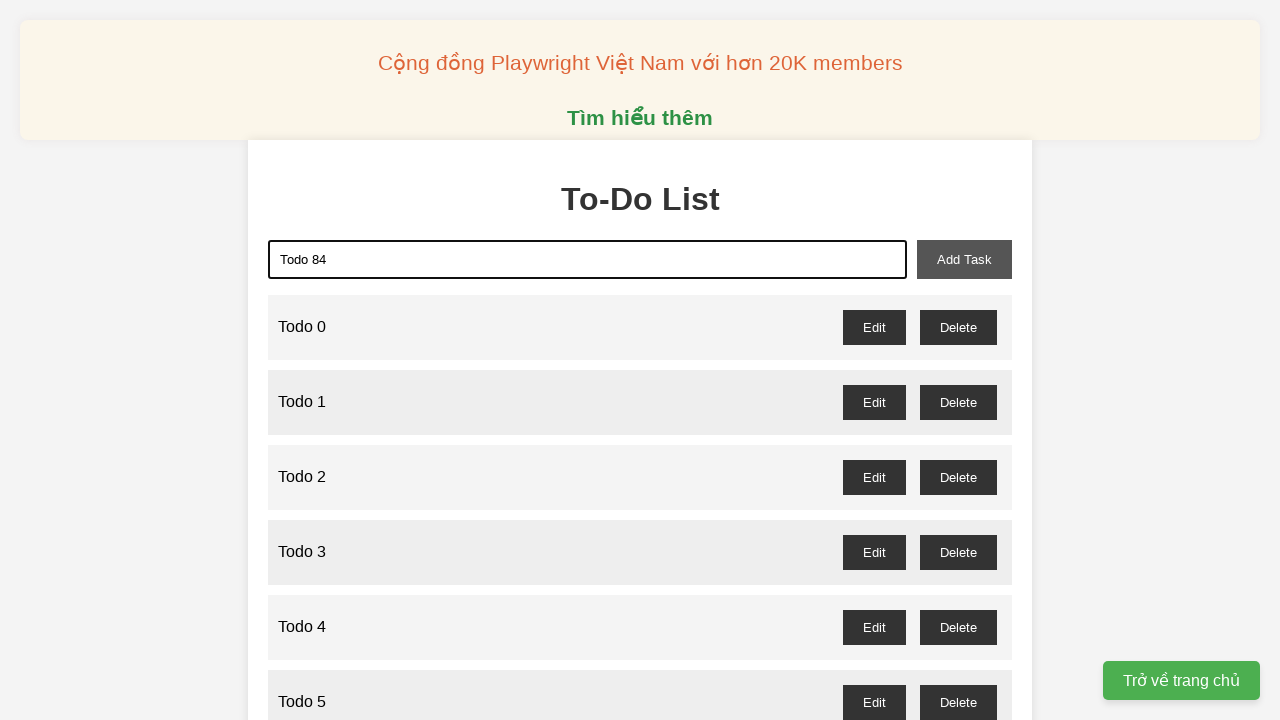

Clicked add-task button to add 'Todo 84' at (964, 259) on xpath=//button[@id='add-task']
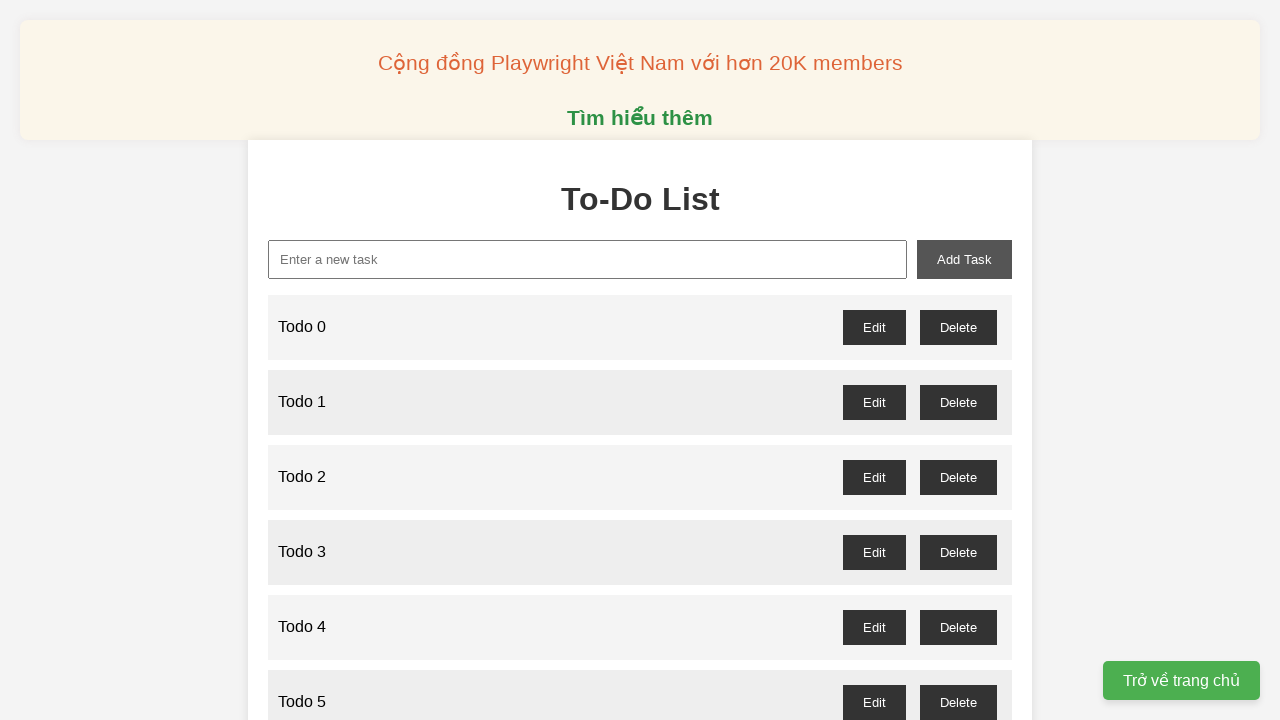

Filled new-task input with 'Todo 85' on xpath=//input[@id='new-task']
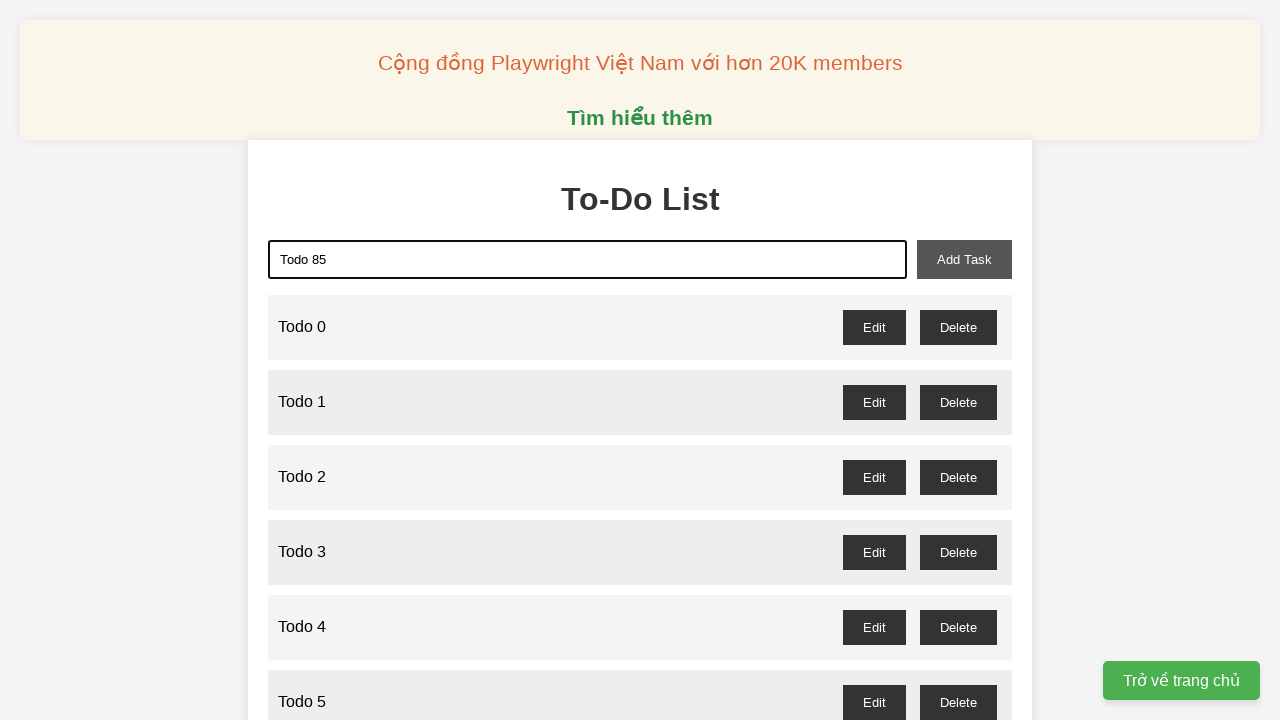

Clicked add-task button to add 'Todo 85' at (964, 259) on xpath=//button[@id='add-task']
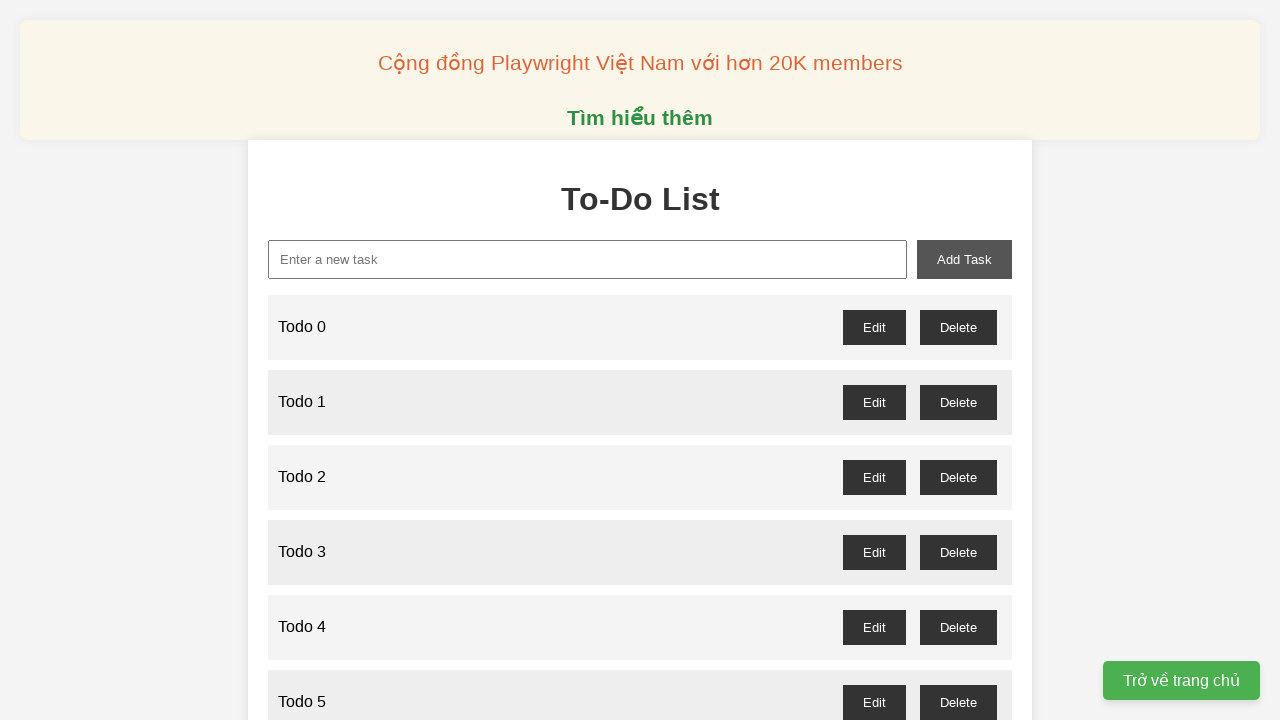

Filled new-task input with 'Todo 86' on xpath=//input[@id='new-task']
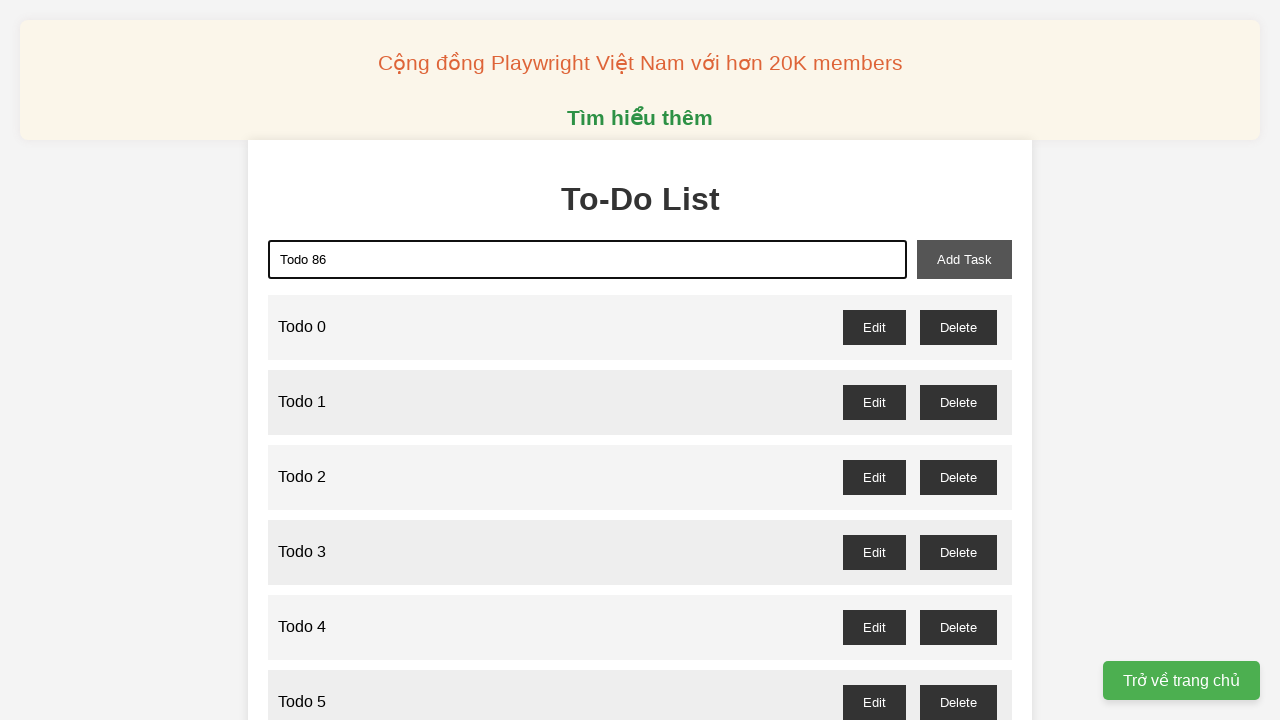

Clicked add-task button to add 'Todo 86' at (964, 259) on xpath=//button[@id='add-task']
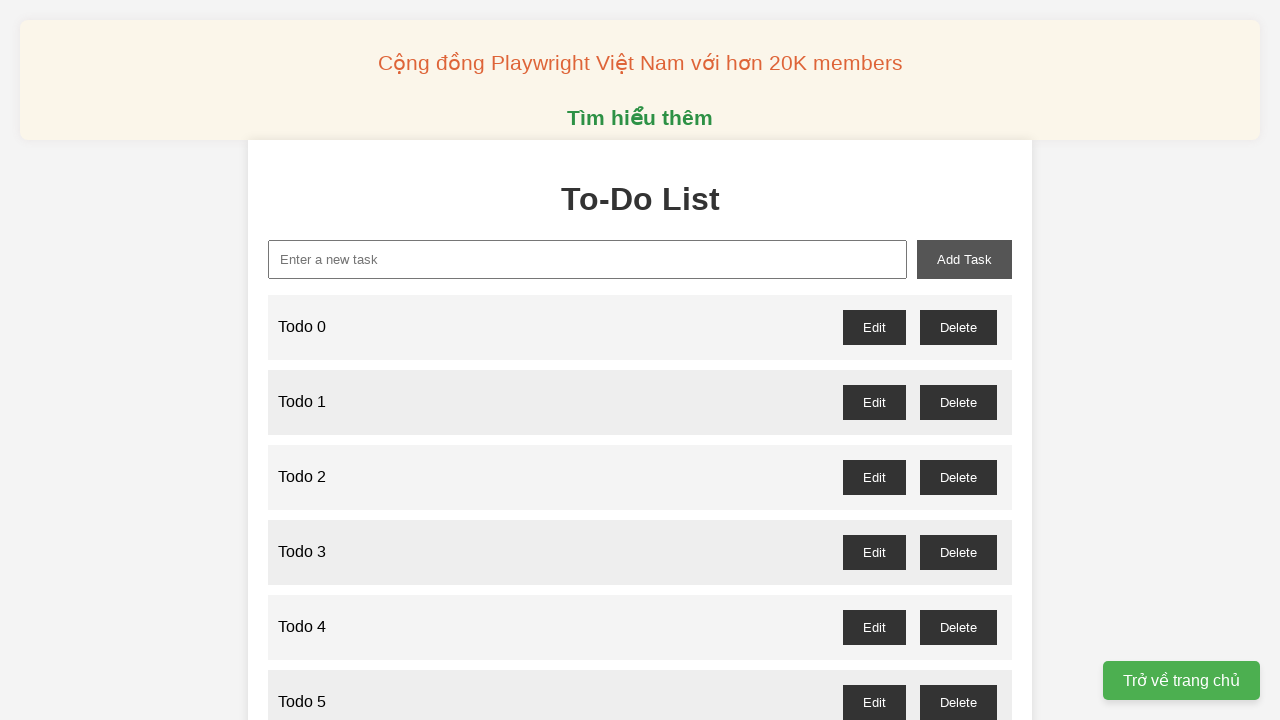

Filled new-task input with 'Todo 87' on xpath=//input[@id='new-task']
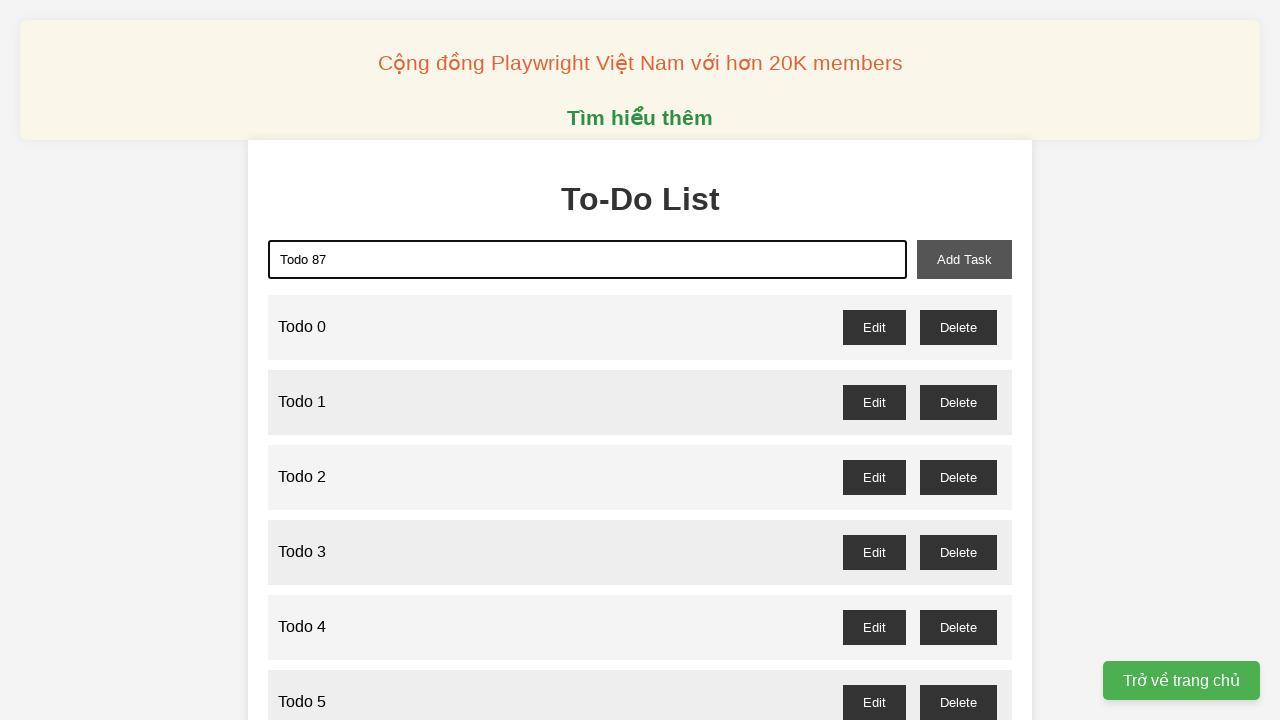

Clicked add-task button to add 'Todo 87' at (964, 259) on xpath=//button[@id='add-task']
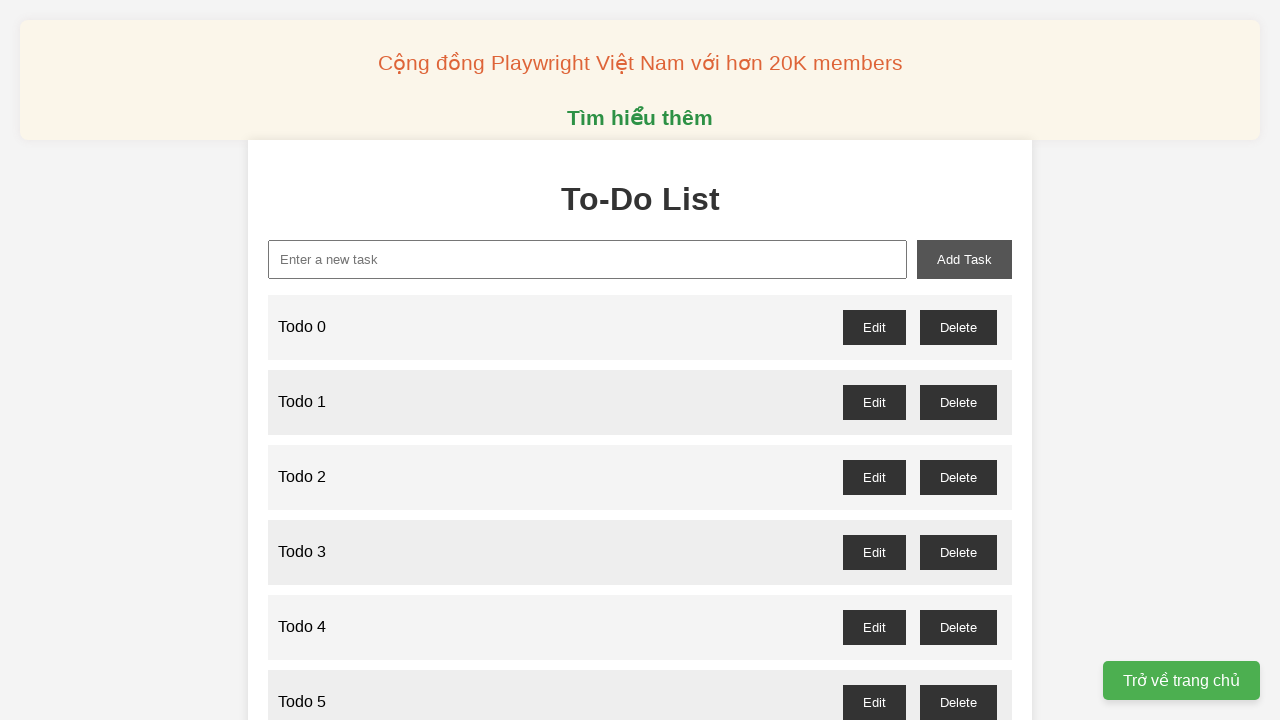

Filled new-task input with 'Todo 88' on xpath=//input[@id='new-task']
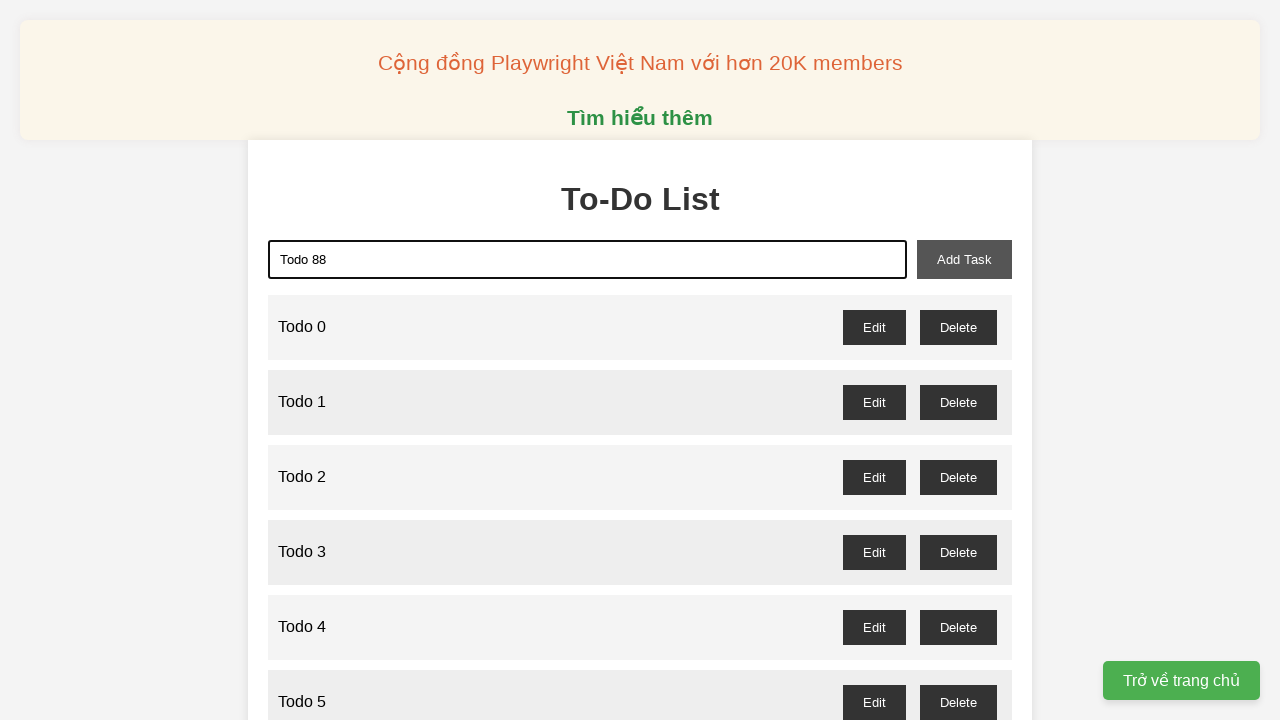

Clicked add-task button to add 'Todo 88' at (964, 259) on xpath=//button[@id='add-task']
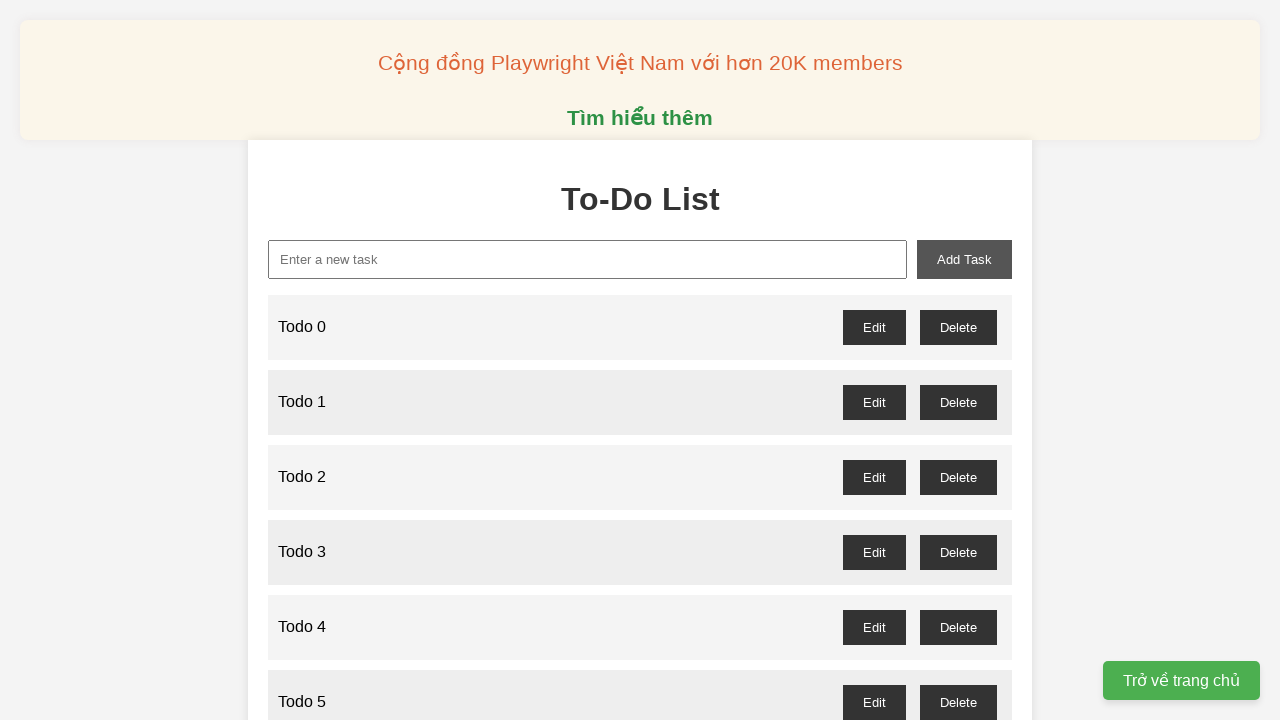

Filled new-task input with 'Todo 89' on xpath=//input[@id='new-task']
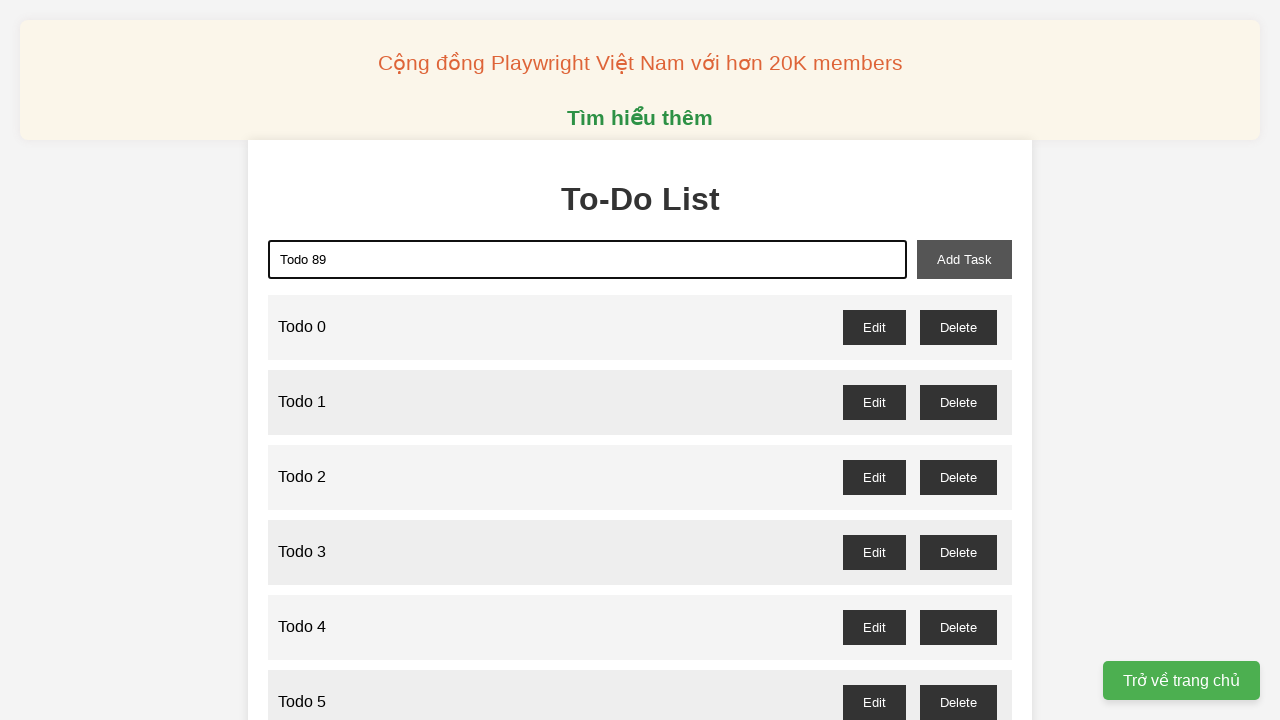

Clicked add-task button to add 'Todo 89' at (964, 259) on xpath=//button[@id='add-task']
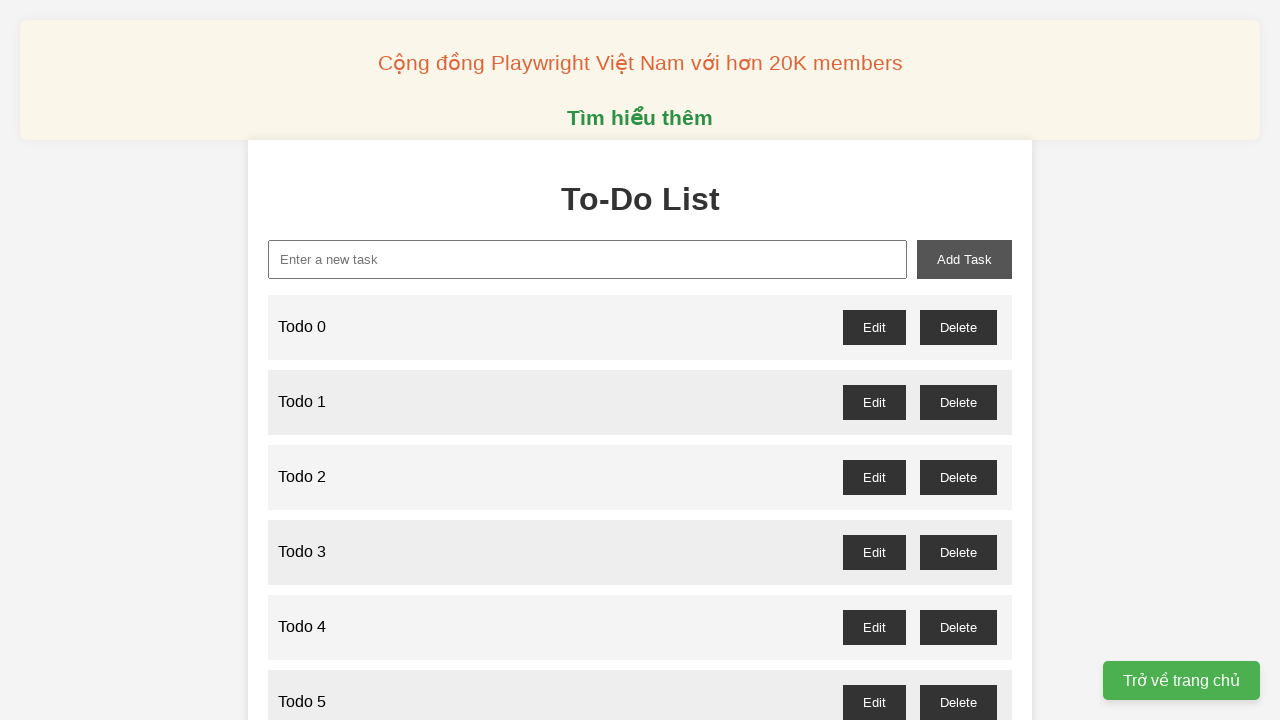

Filled new-task input with 'Todo 90' on xpath=//input[@id='new-task']
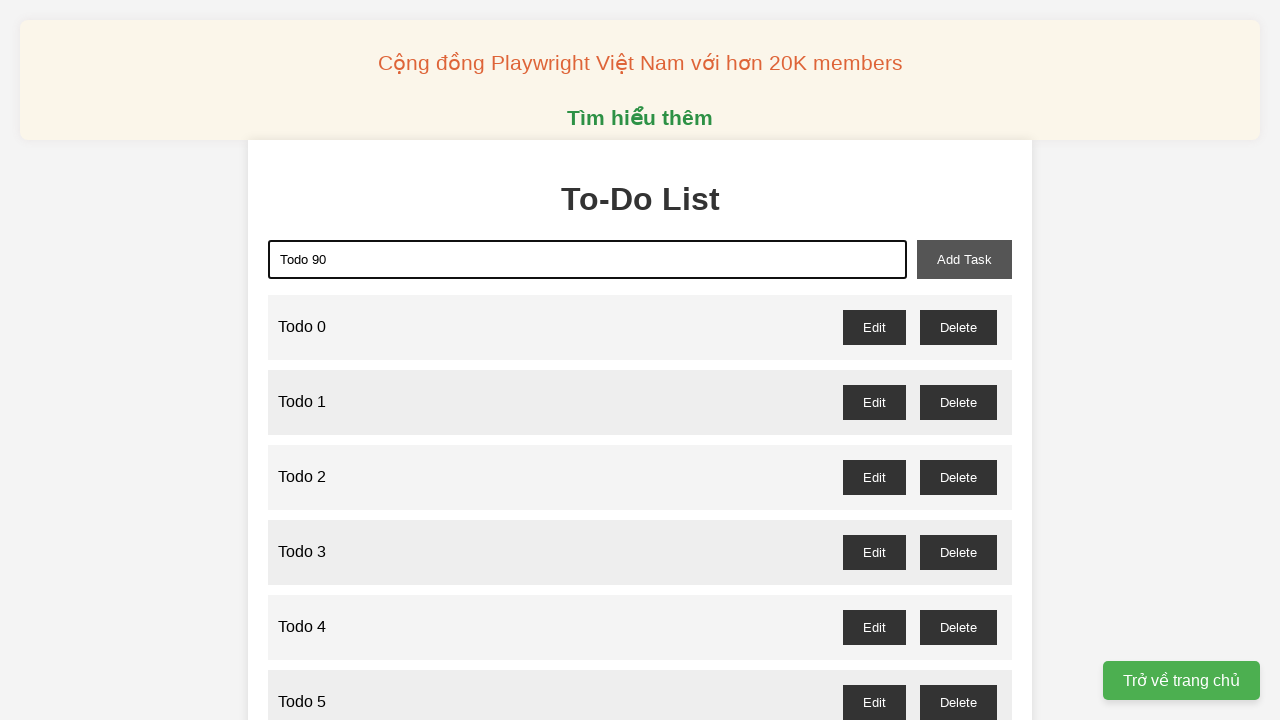

Clicked add-task button to add 'Todo 90' at (964, 259) on xpath=//button[@id='add-task']
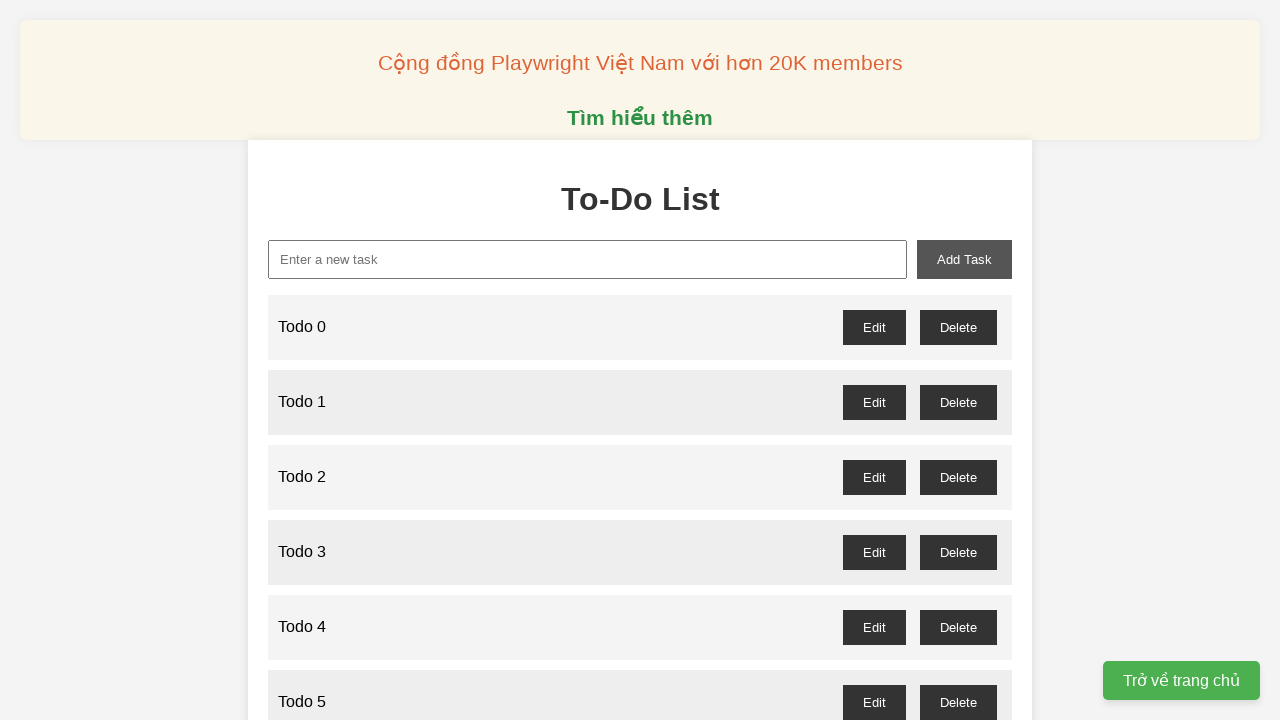

Filled new-task input with 'Todo 91' on xpath=//input[@id='new-task']
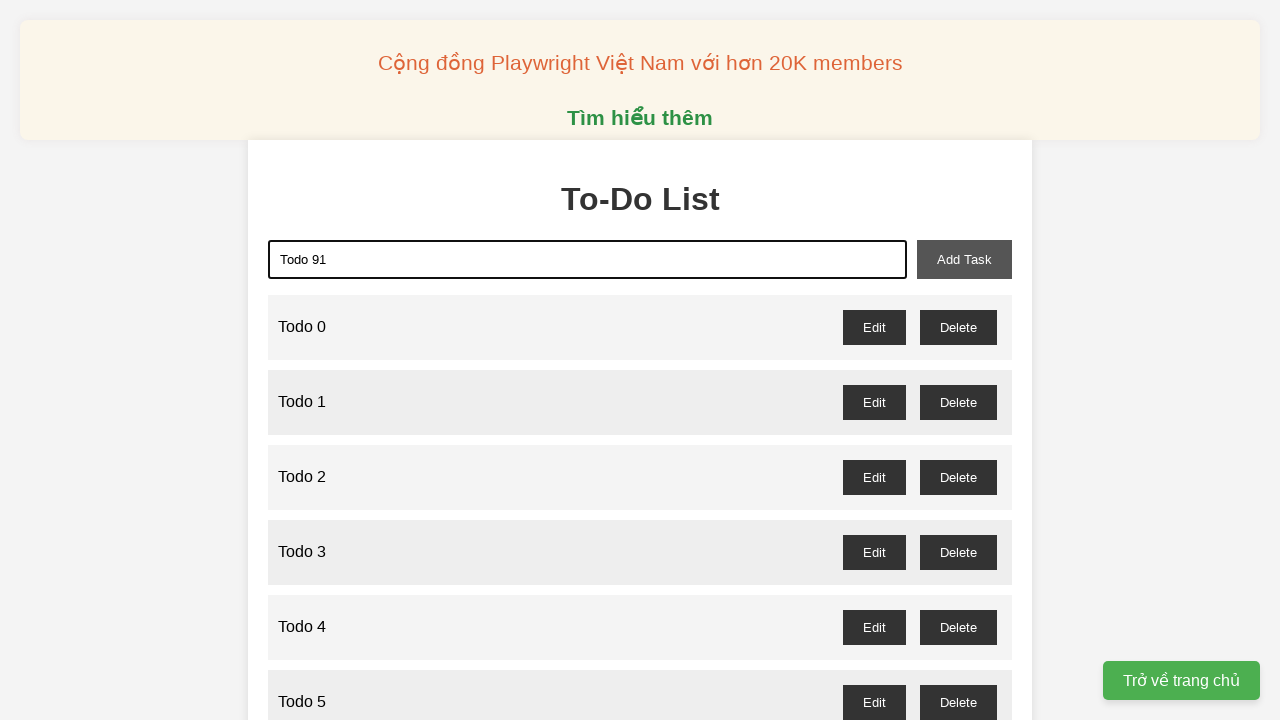

Clicked add-task button to add 'Todo 91' at (964, 259) on xpath=//button[@id='add-task']
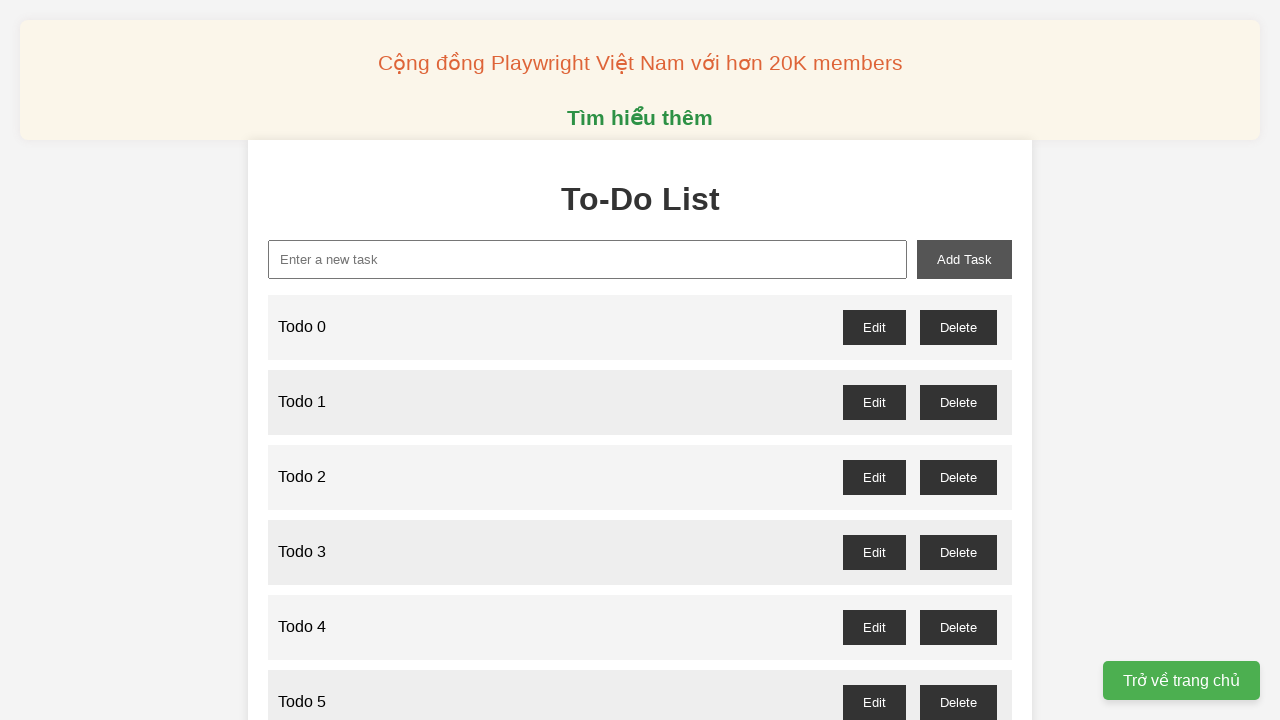

Filled new-task input with 'Todo 92' on xpath=//input[@id='new-task']
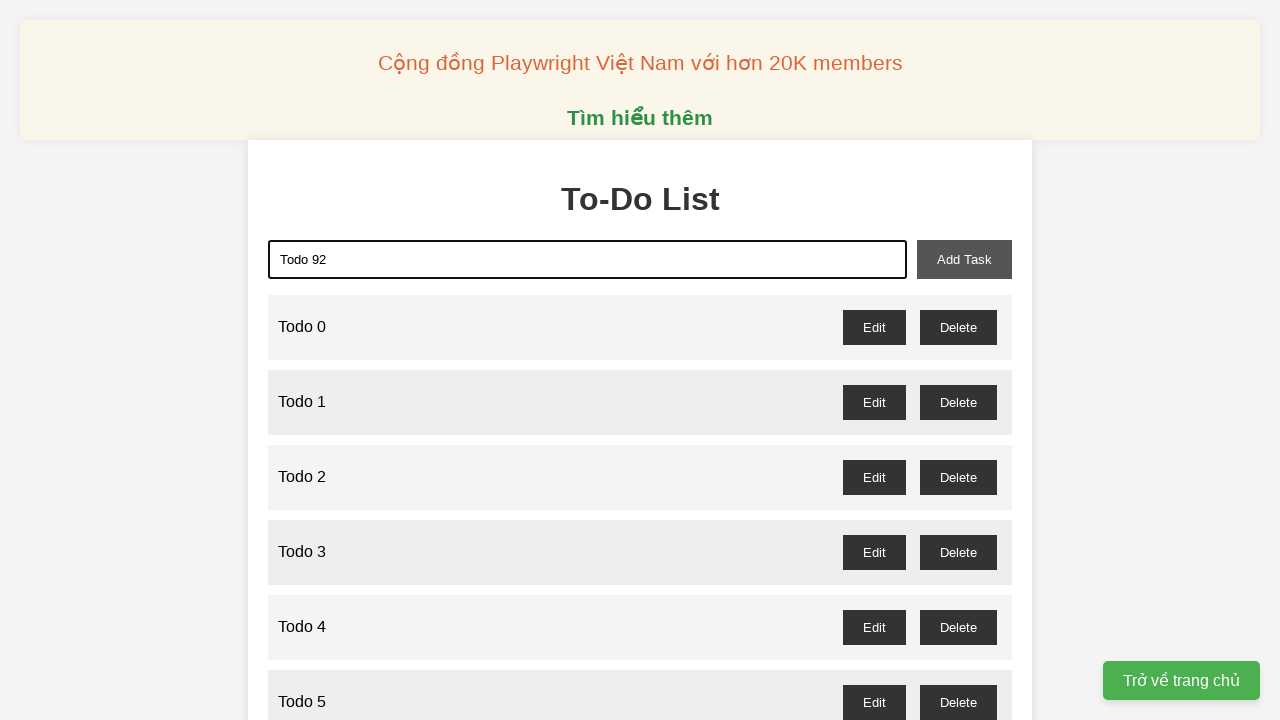

Clicked add-task button to add 'Todo 92' at (964, 259) on xpath=//button[@id='add-task']
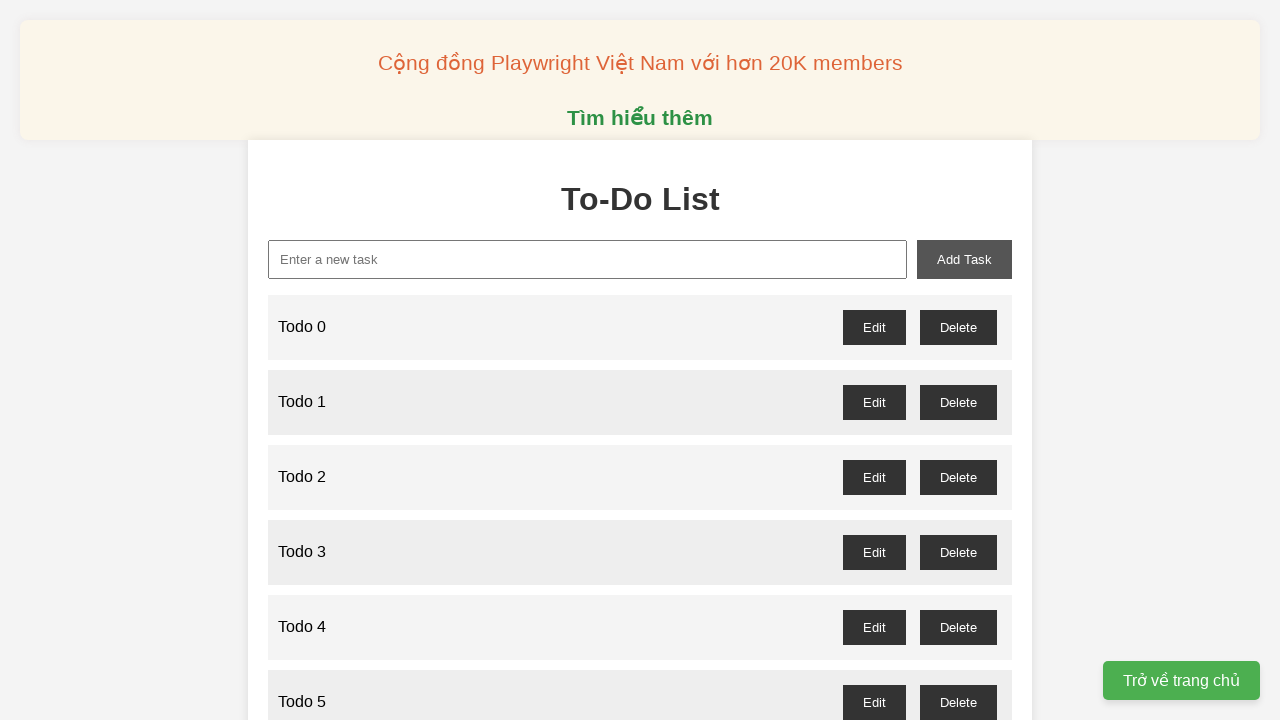

Filled new-task input with 'Todo 93' on xpath=//input[@id='new-task']
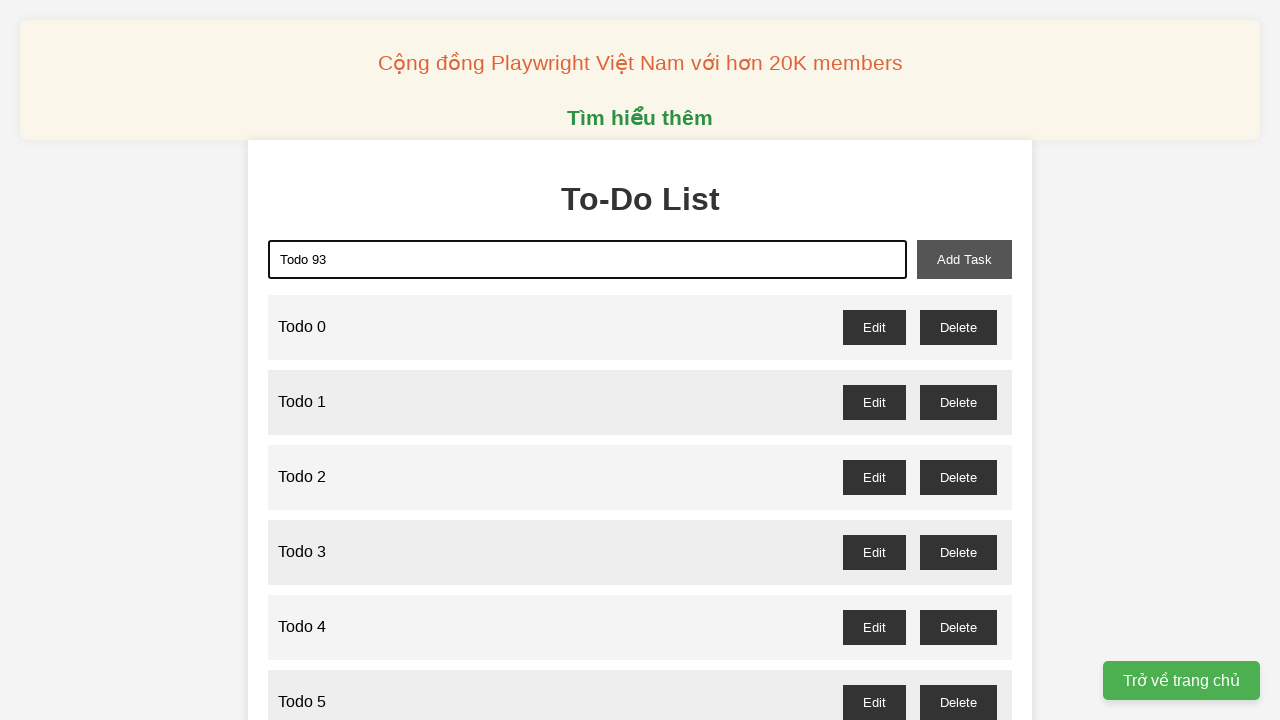

Clicked add-task button to add 'Todo 93' at (964, 259) on xpath=//button[@id='add-task']
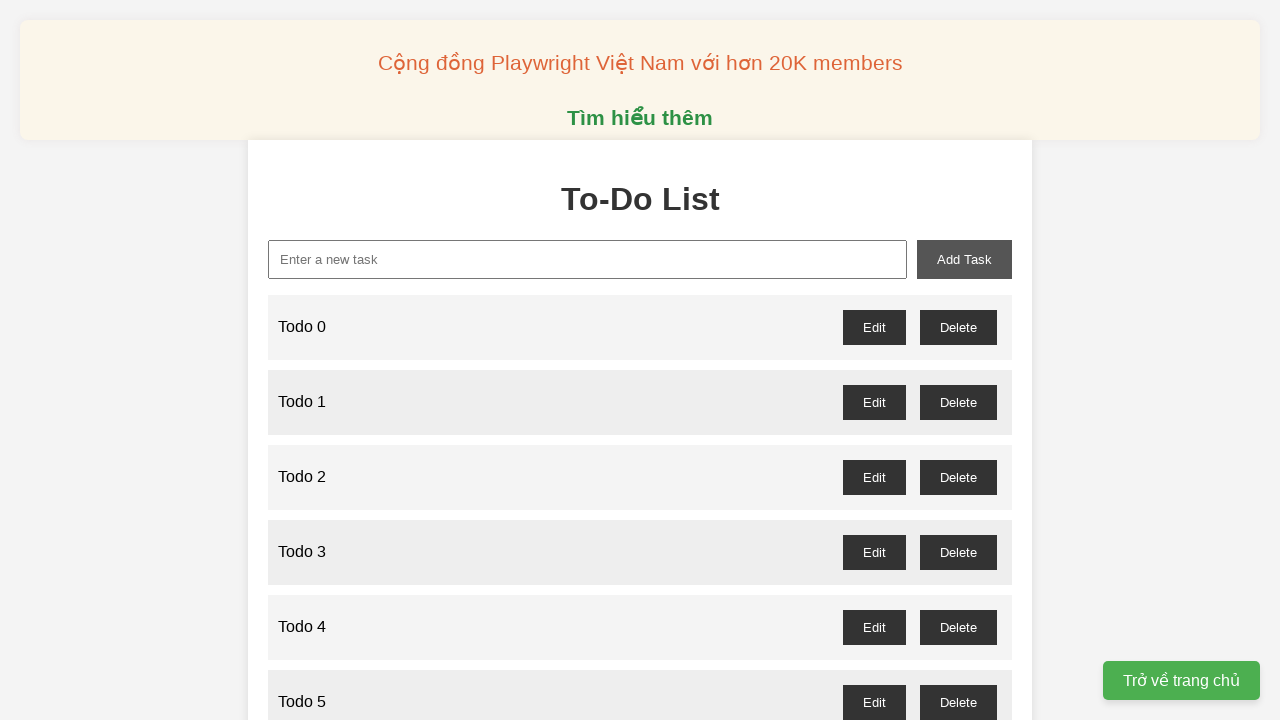

Filled new-task input with 'Todo 94' on xpath=//input[@id='new-task']
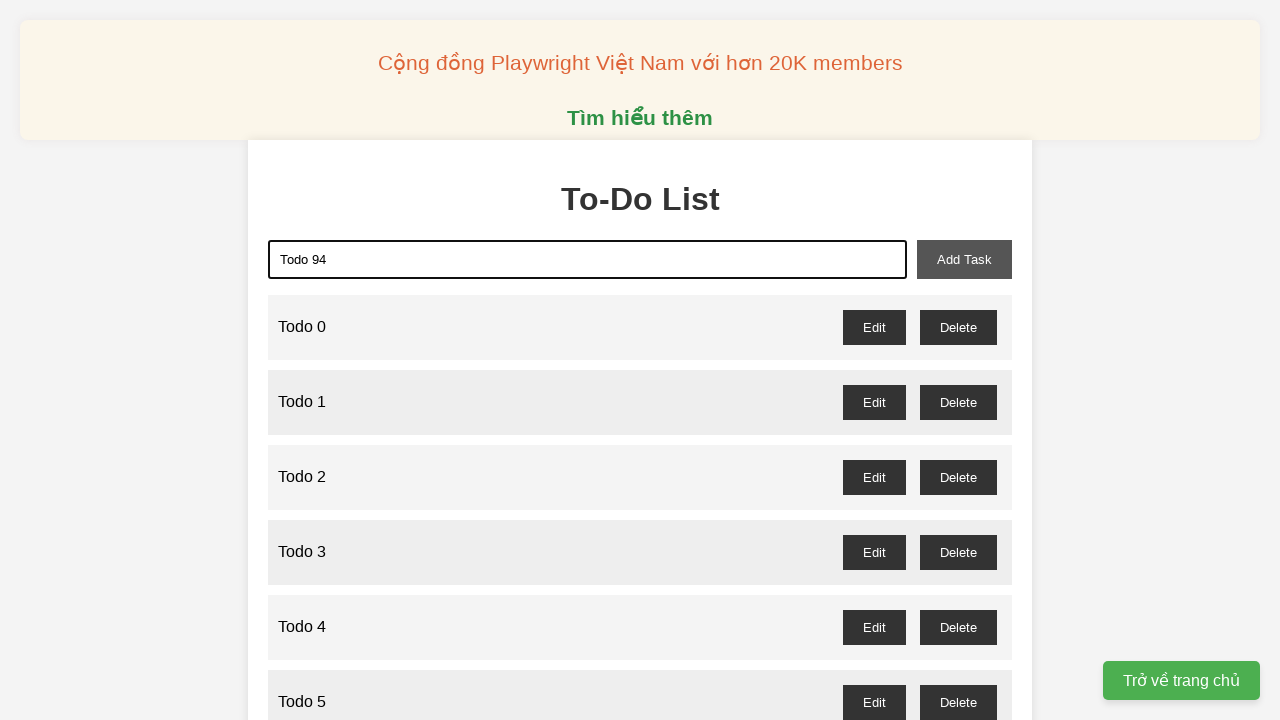

Clicked add-task button to add 'Todo 94' at (964, 259) on xpath=//button[@id='add-task']
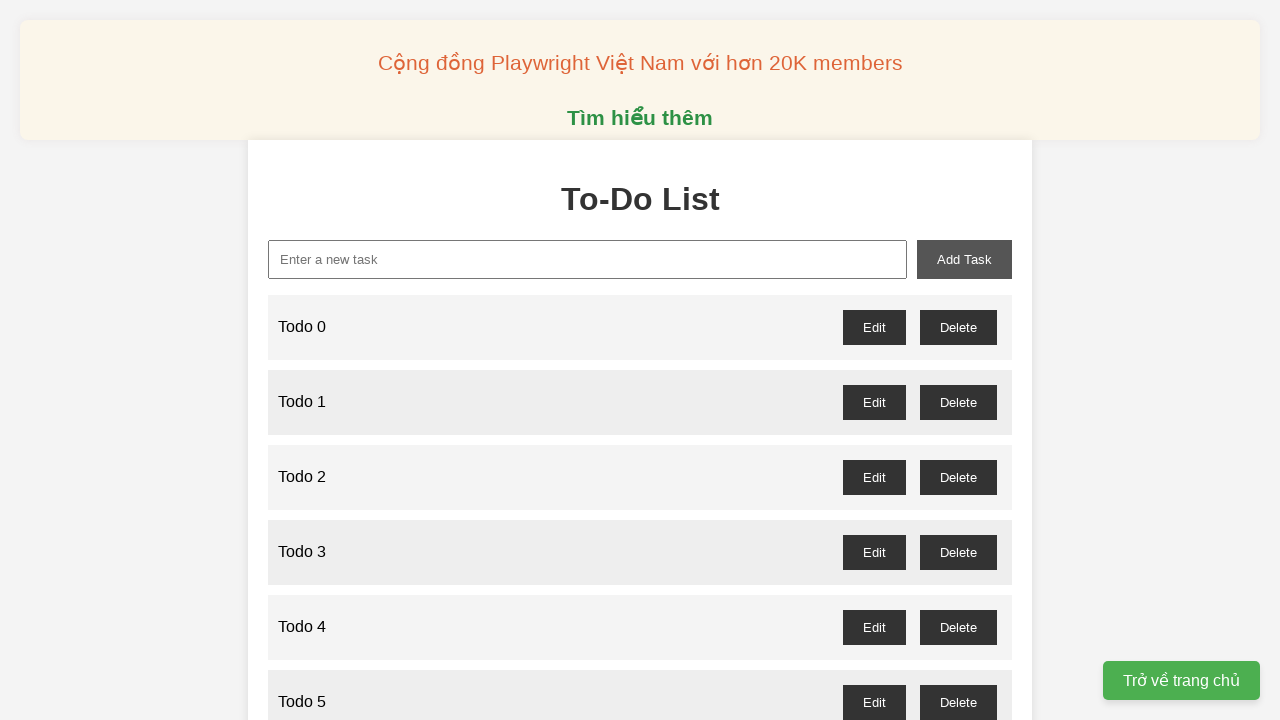

Filled new-task input with 'Todo 95' on xpath=//input[@id='new-task']
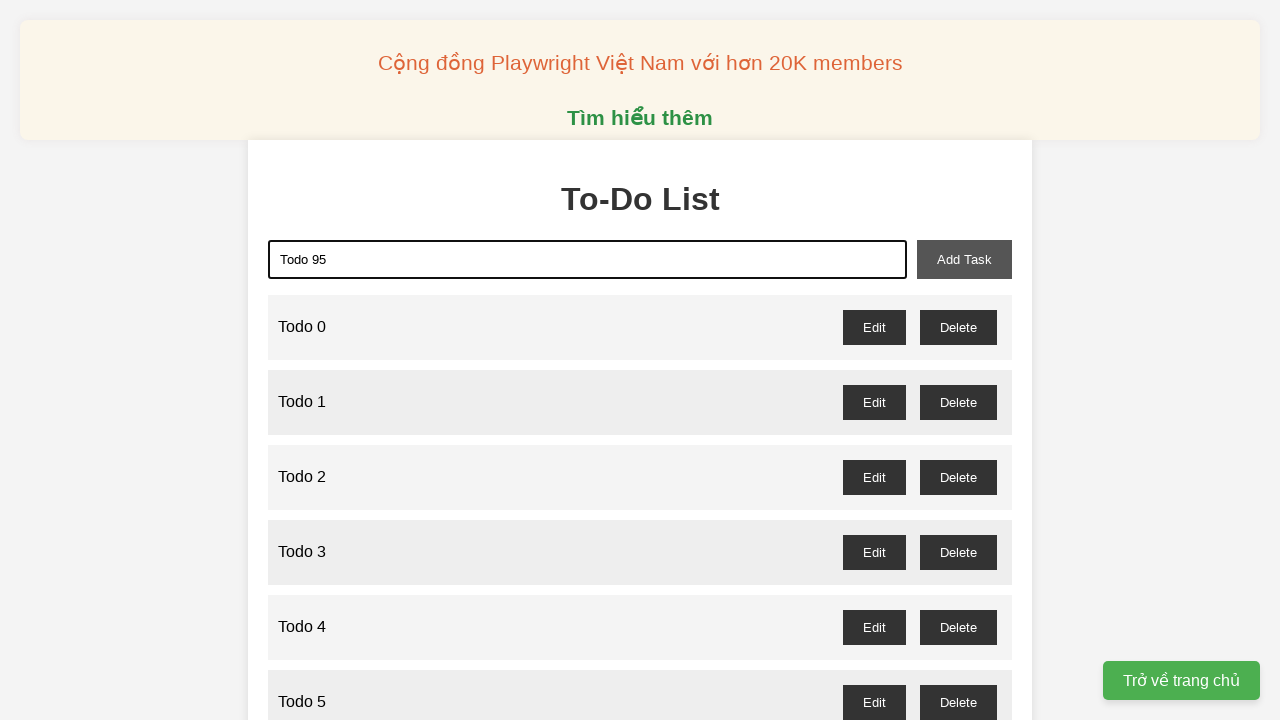

Clicked add-task button to add 'Todo 95' at (964, 259) on xpath=//button[@id='add-task']
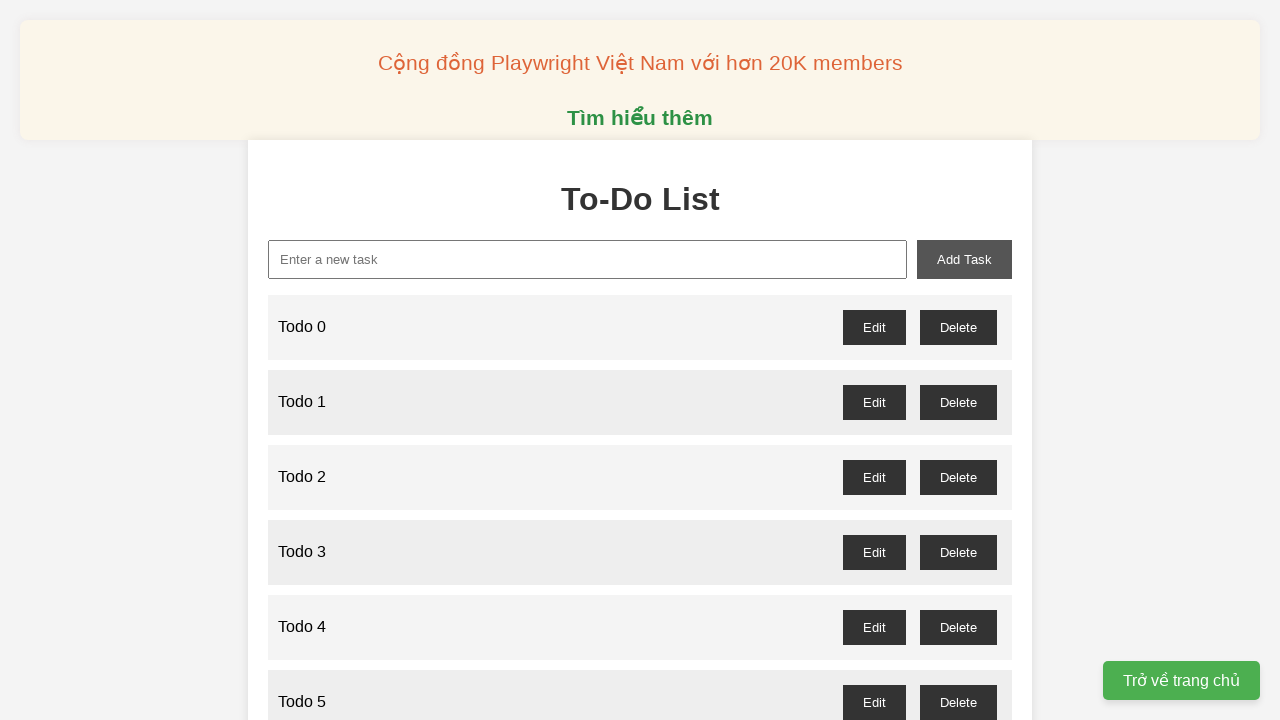

Filled new-task input with 'Todo 96' on xpath=//input[@id='new-task']
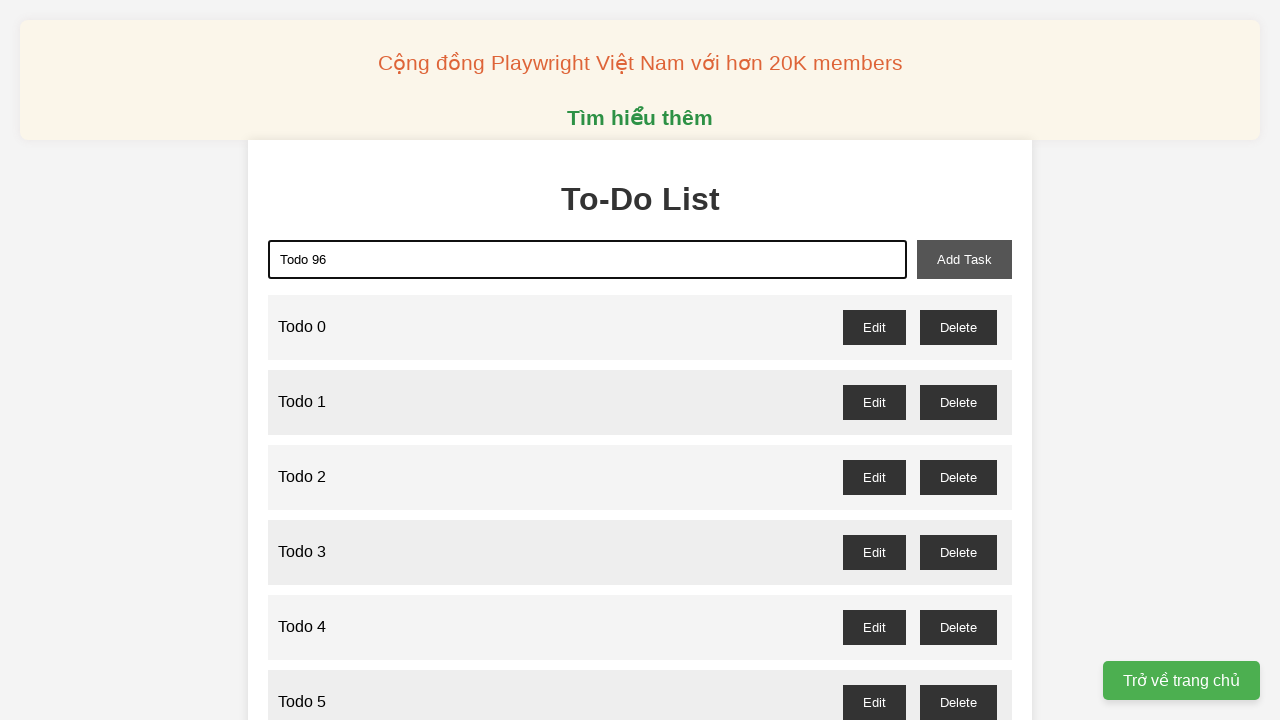

Clicked add-task button to add 'Todo 96' at (964, 259) on xpath=//button[@id='add-task']
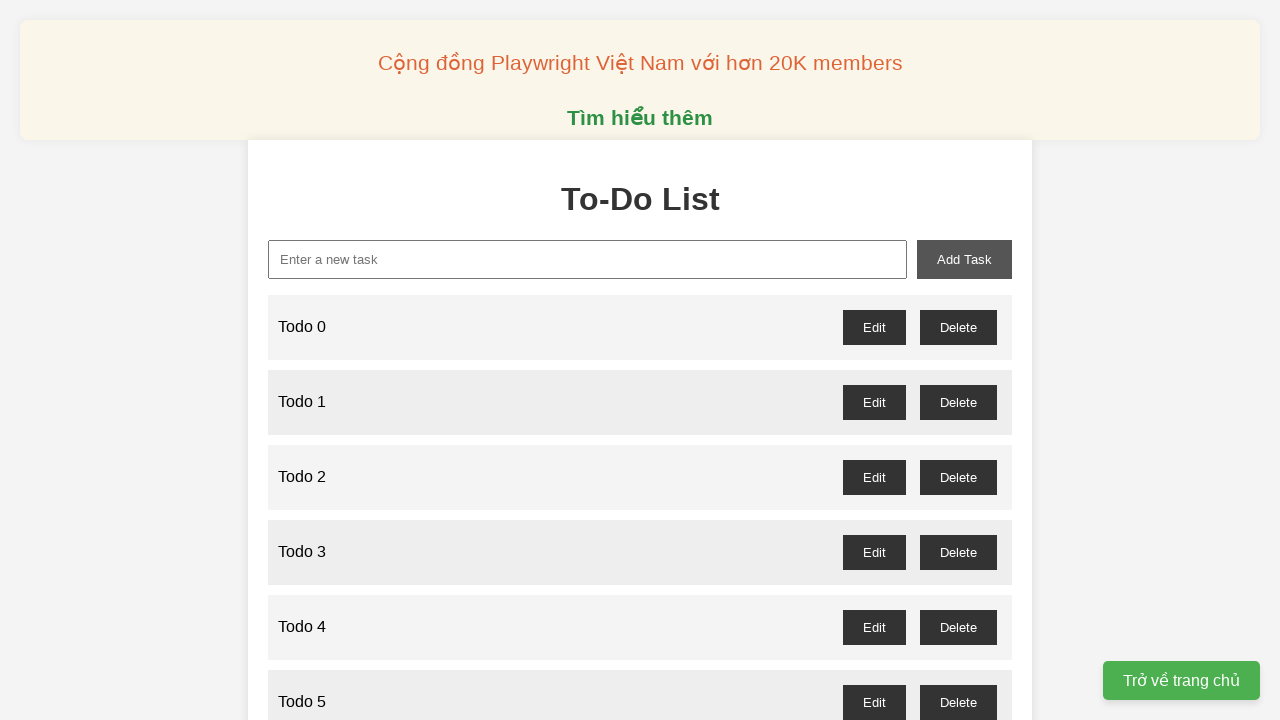

Filled new-task input with 'Todo 97' on xpath=//input[@id='new-task']
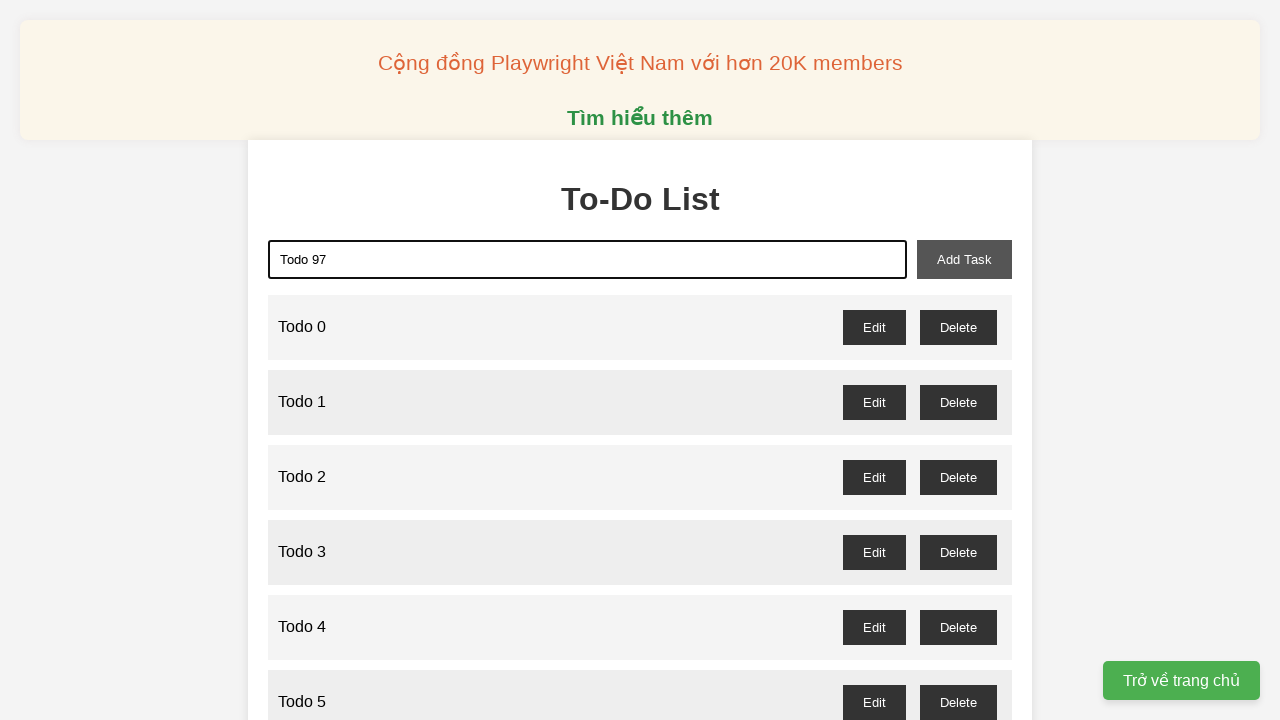

Clicked add-task button to add 'Todo 97' at (964, 259) on xpath=//button[@id='add-task']
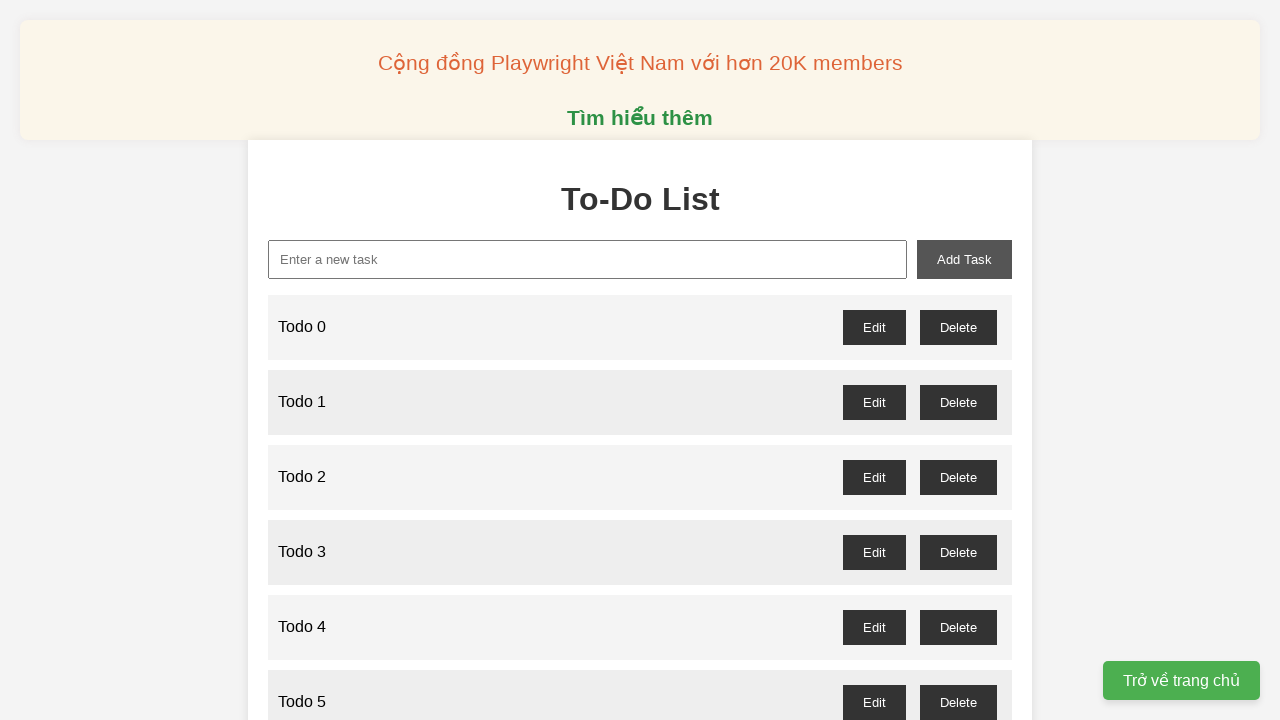

Filled new-task input with 'Todo 98' on xpath=//input[@id='new-task']
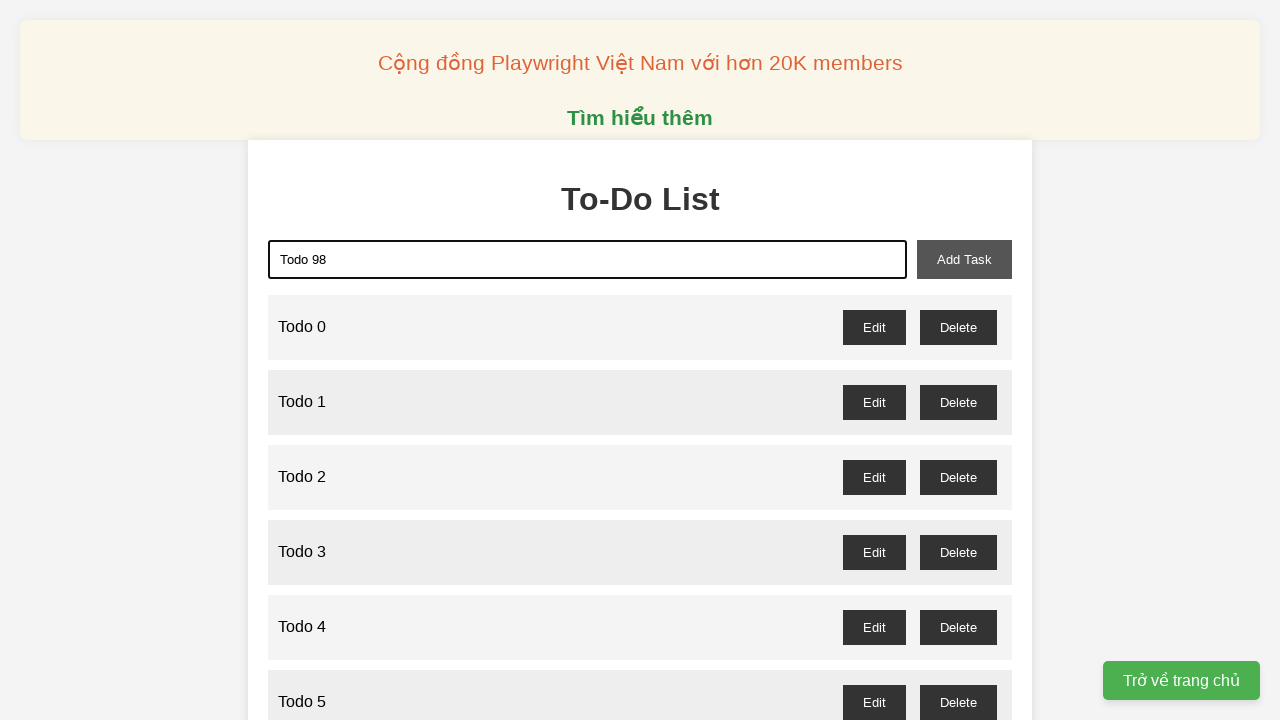

Clicked add-task button to add 'Todo 98' at (964, 259) on xpath=//button[@id='add-task']
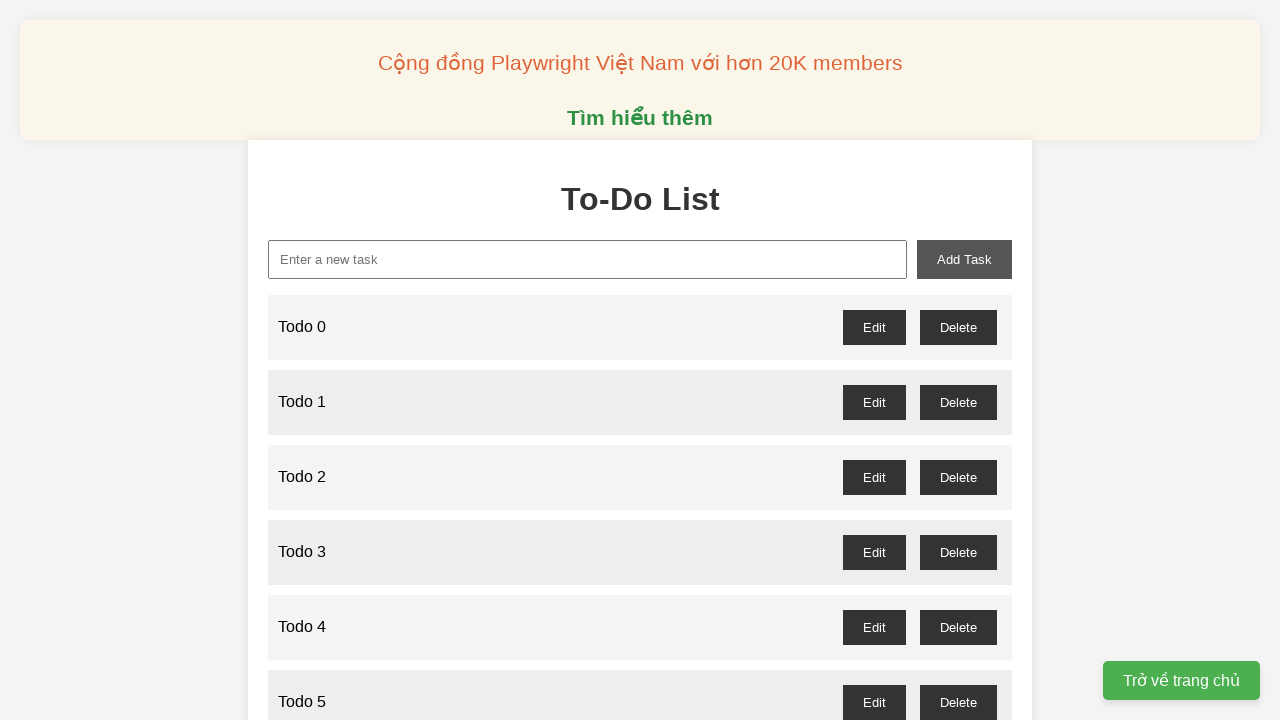

Filled new-task input with 'Todo 99' on xpath=//input[@id='new-task']
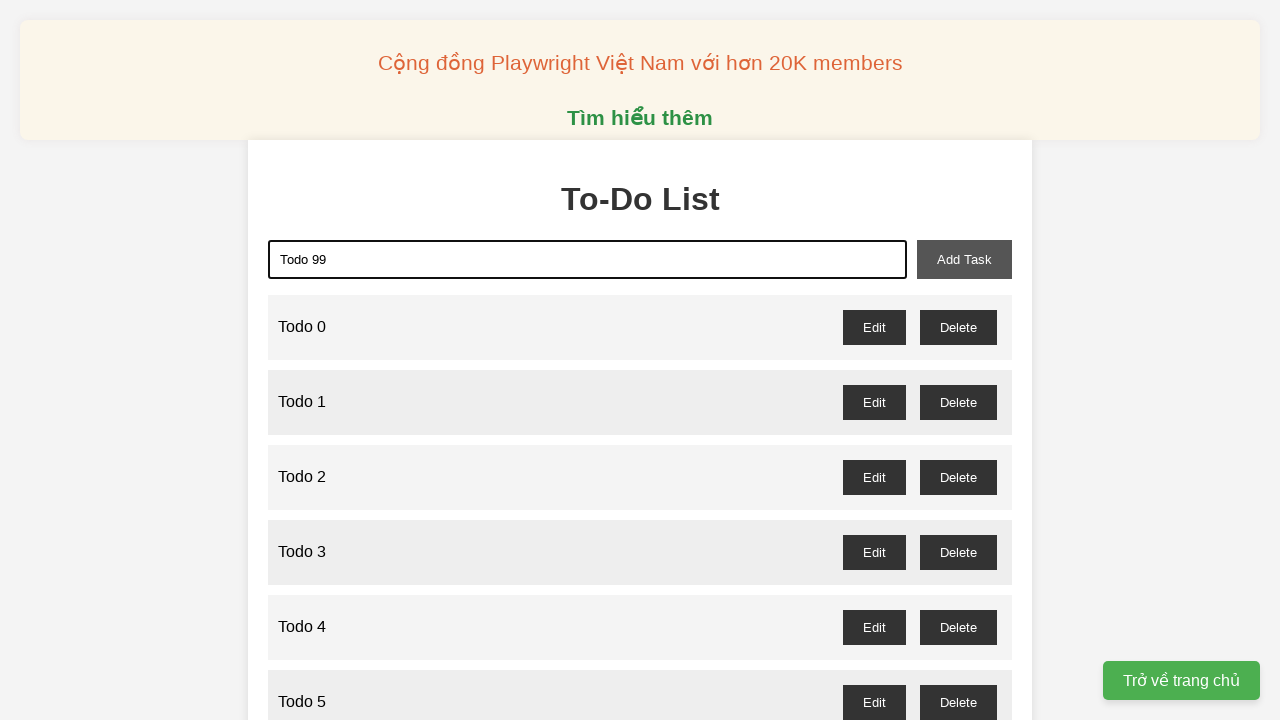

Clicked add-task button to add 'Todo 99' at (964, 259) on xpath=//button[@id='add-task']
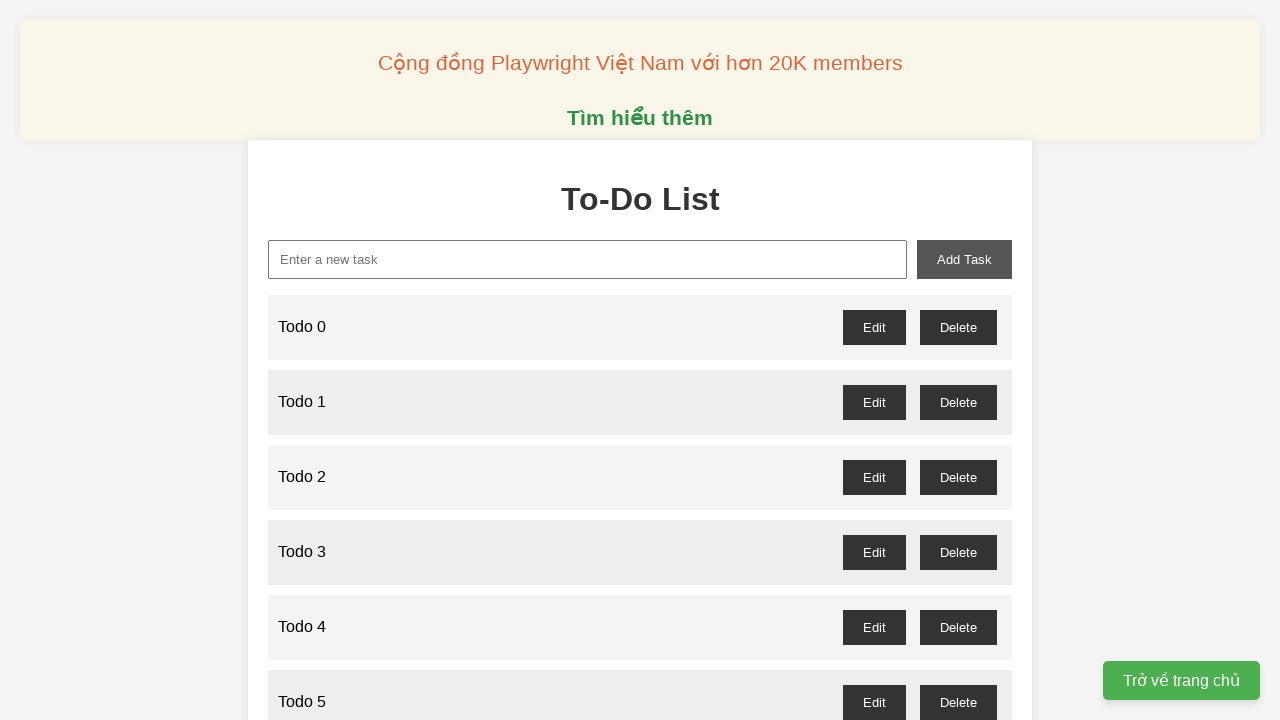

Filled new-task input with 'Todo 100' on xpath=//input[@id='new-task']
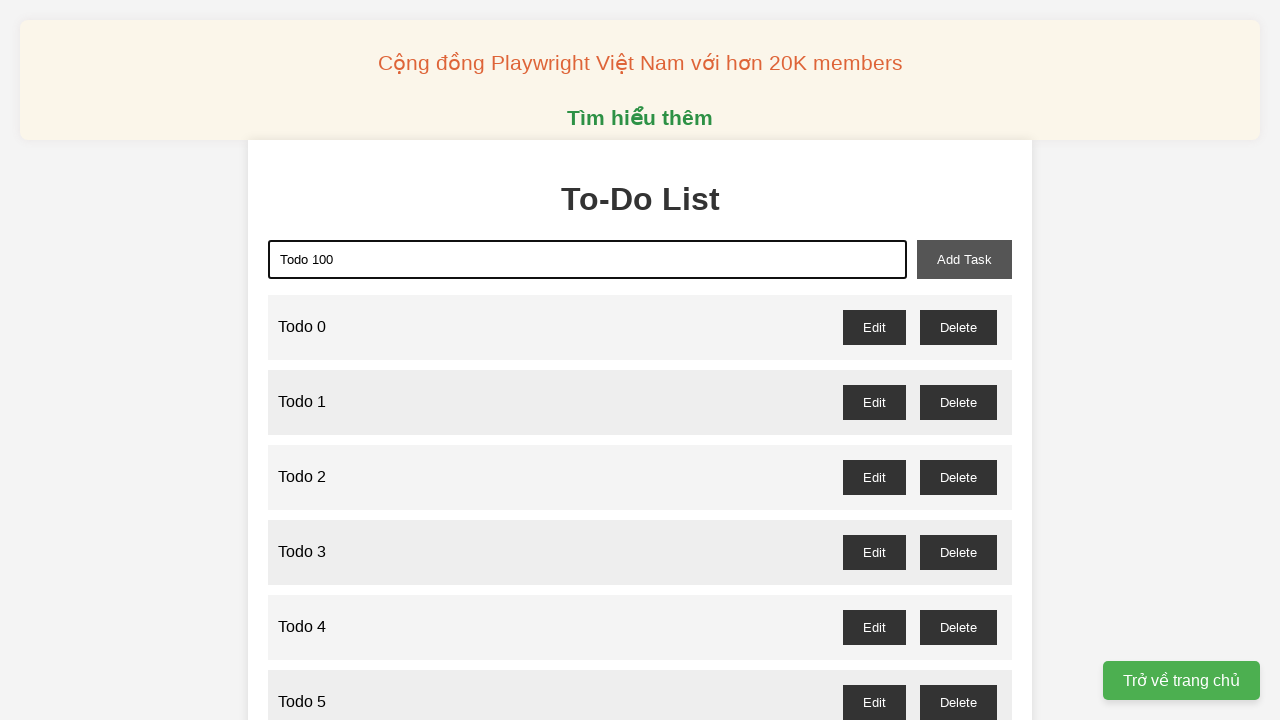

Clicked add-task button to add 'Todo 100' at (964, 259) on xpath=//button[@id='add-task']
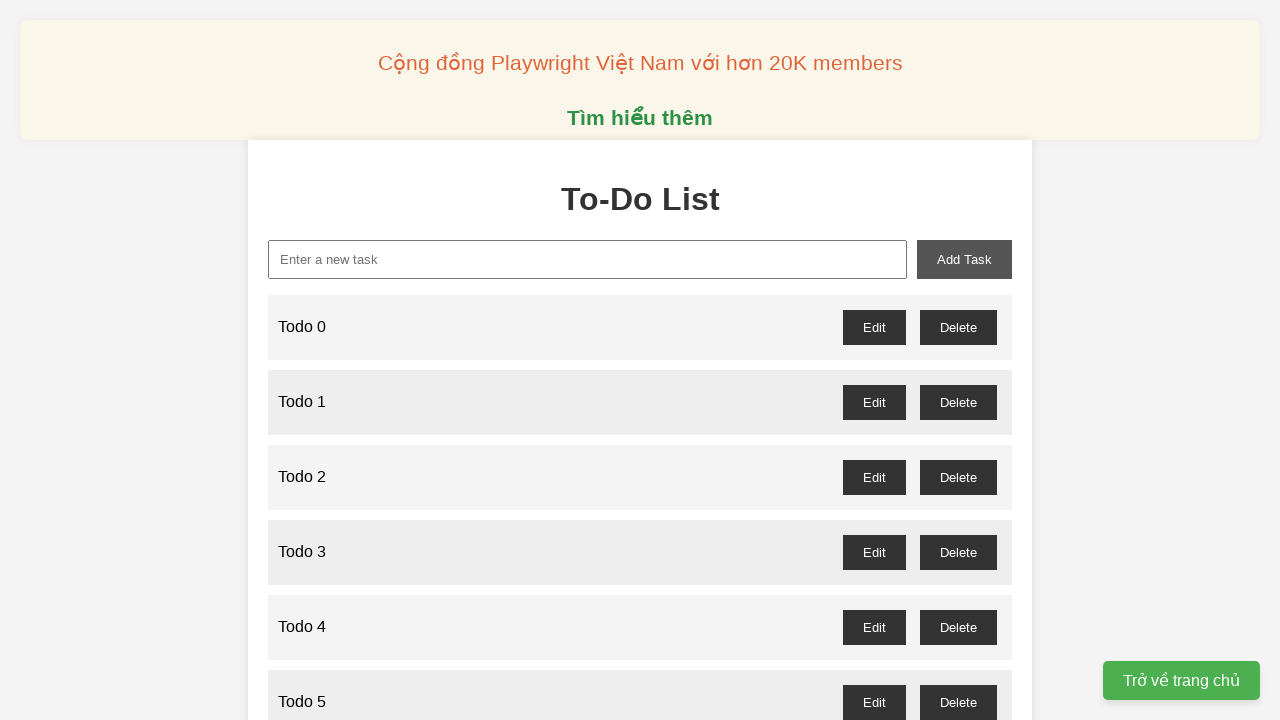

Set up dialog handler to accept confirmation dialogs
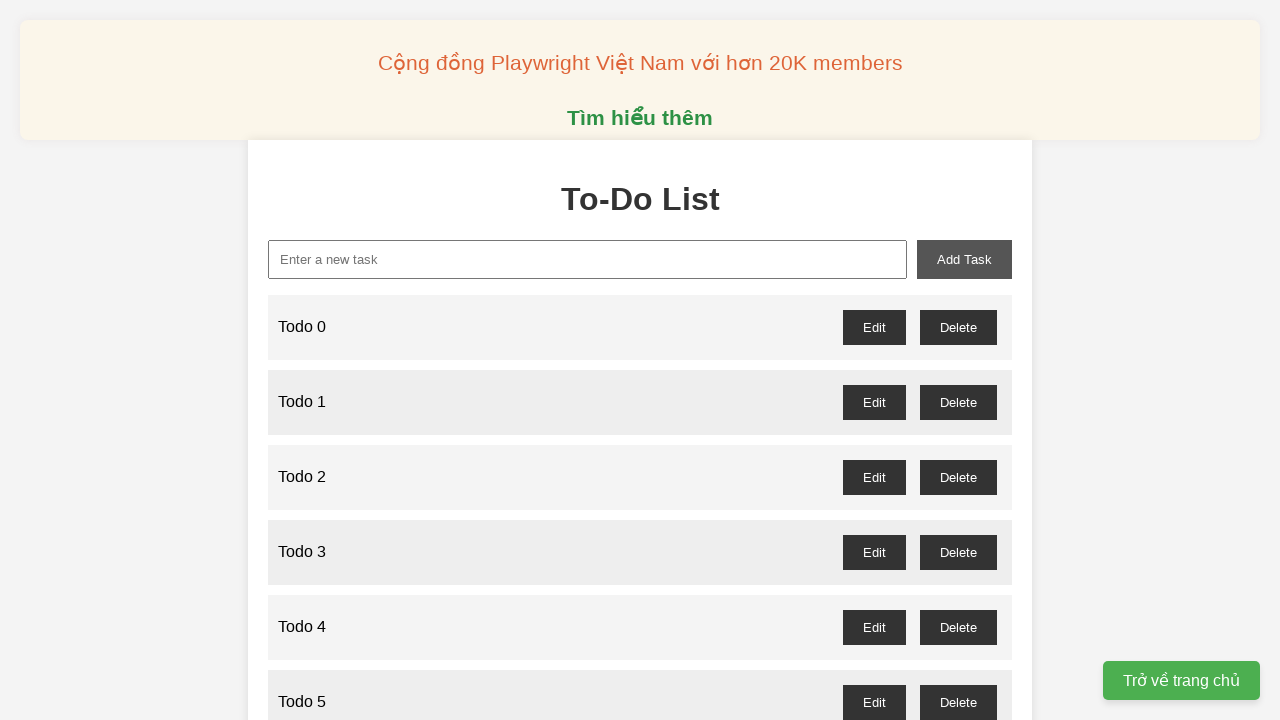

Clicked delete button for odd-numbered todo 1 at (958, 402) on //button[@id='todo-1-delete']
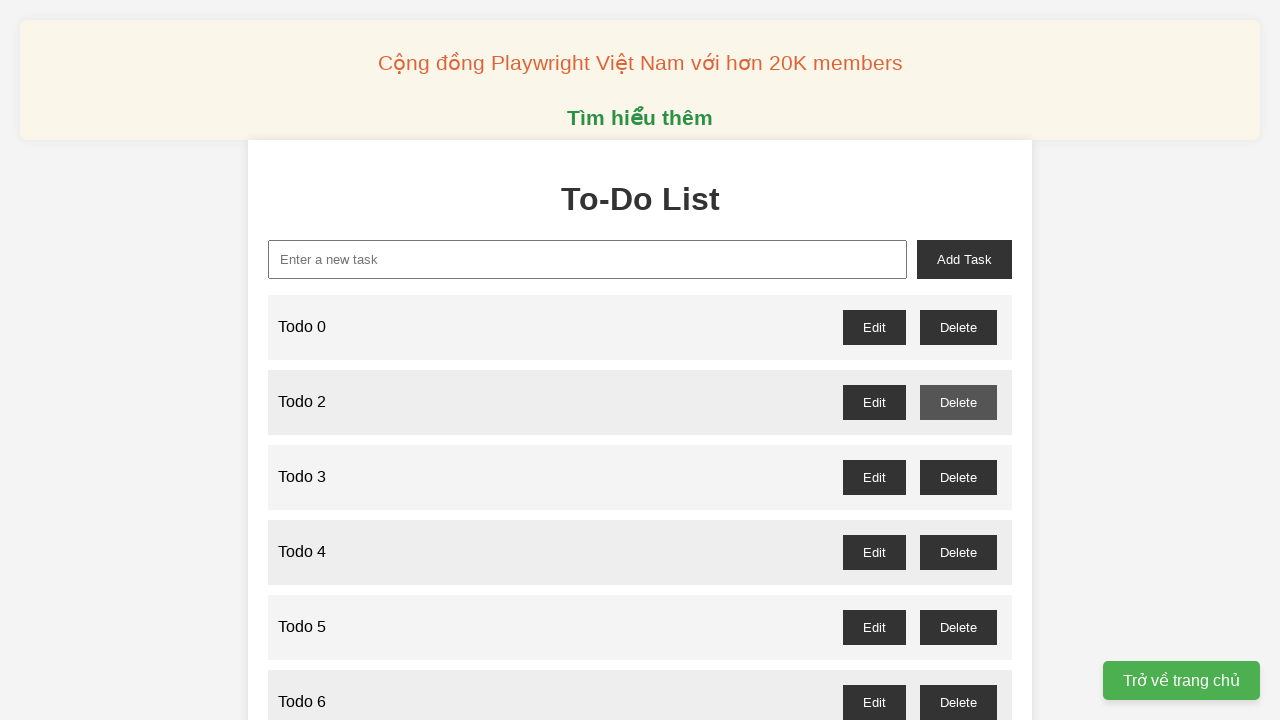

Waited for confirmation dialog handling after deleting todo 1
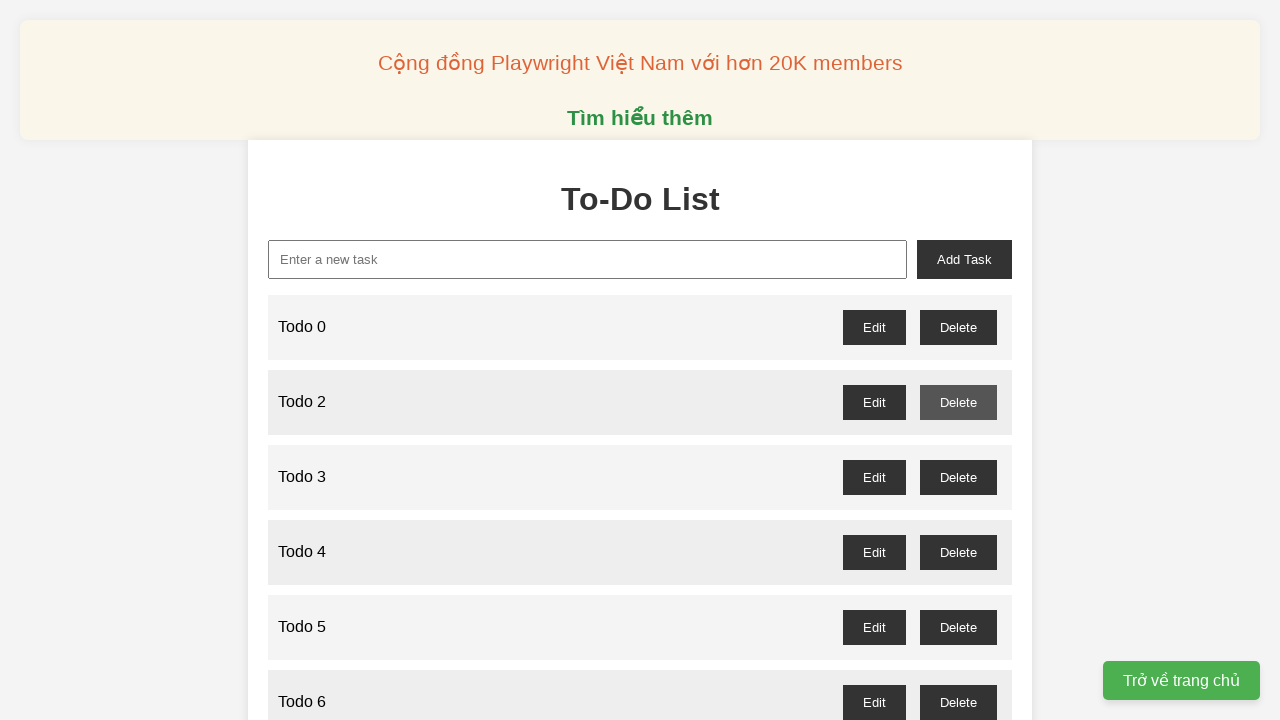

Clicked delete button for odd-numbered todo 3 at (958, 477) on //button[@id='todo-3-delete']
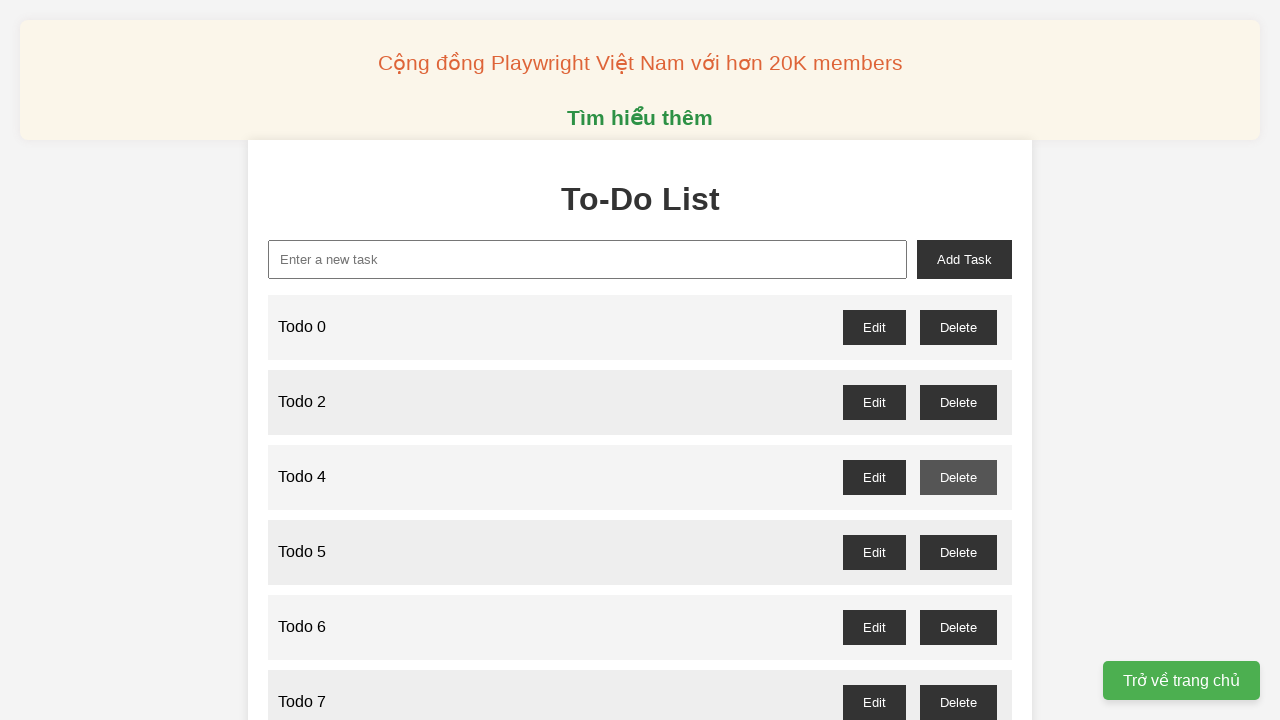

Waited for confirmation dialog handling after deleting todo 3
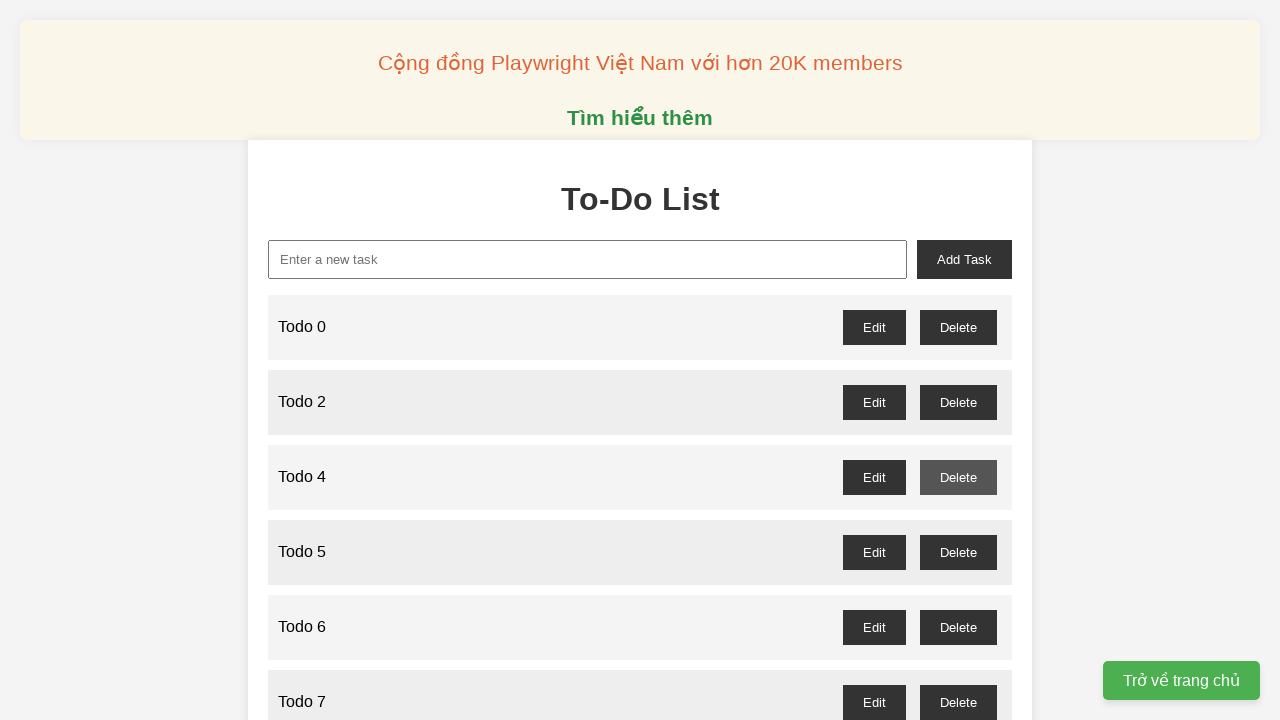

Clicked delete button for odd-numbered todo 5 at (958, 552) on //button[@id='todo-5-delete']
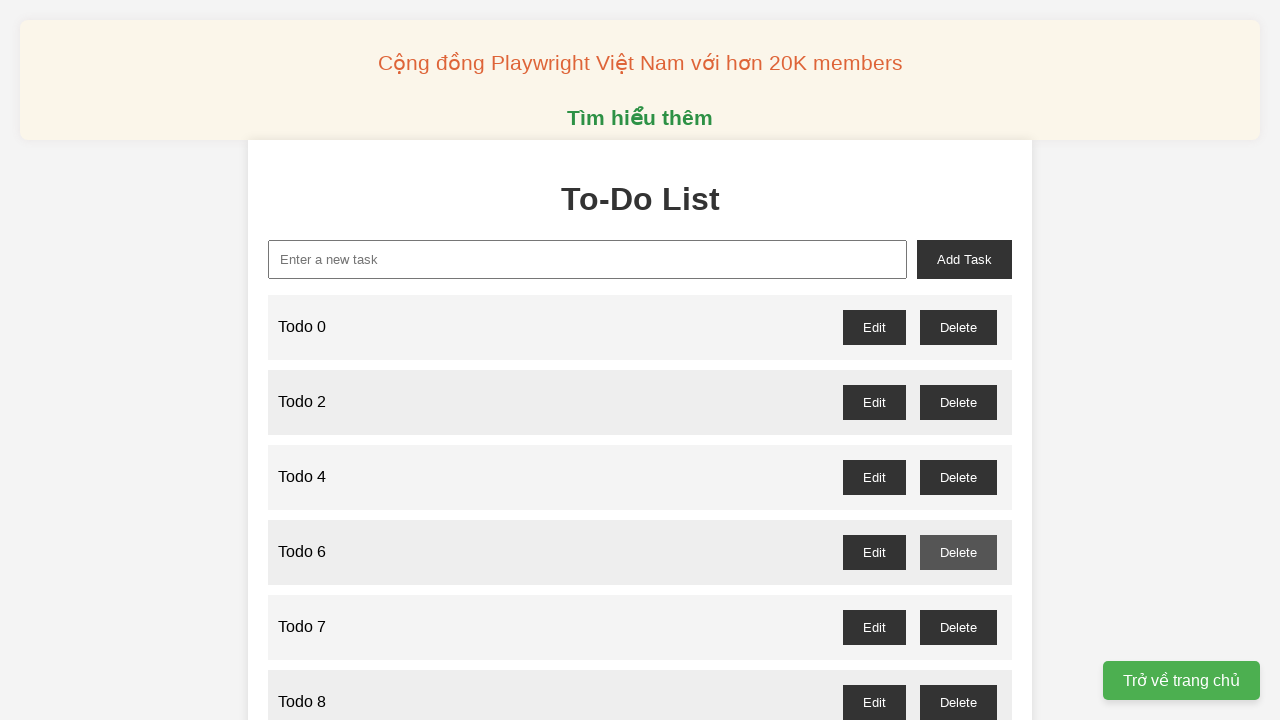

Waited for confirmation dialog handling after deleting todo 5
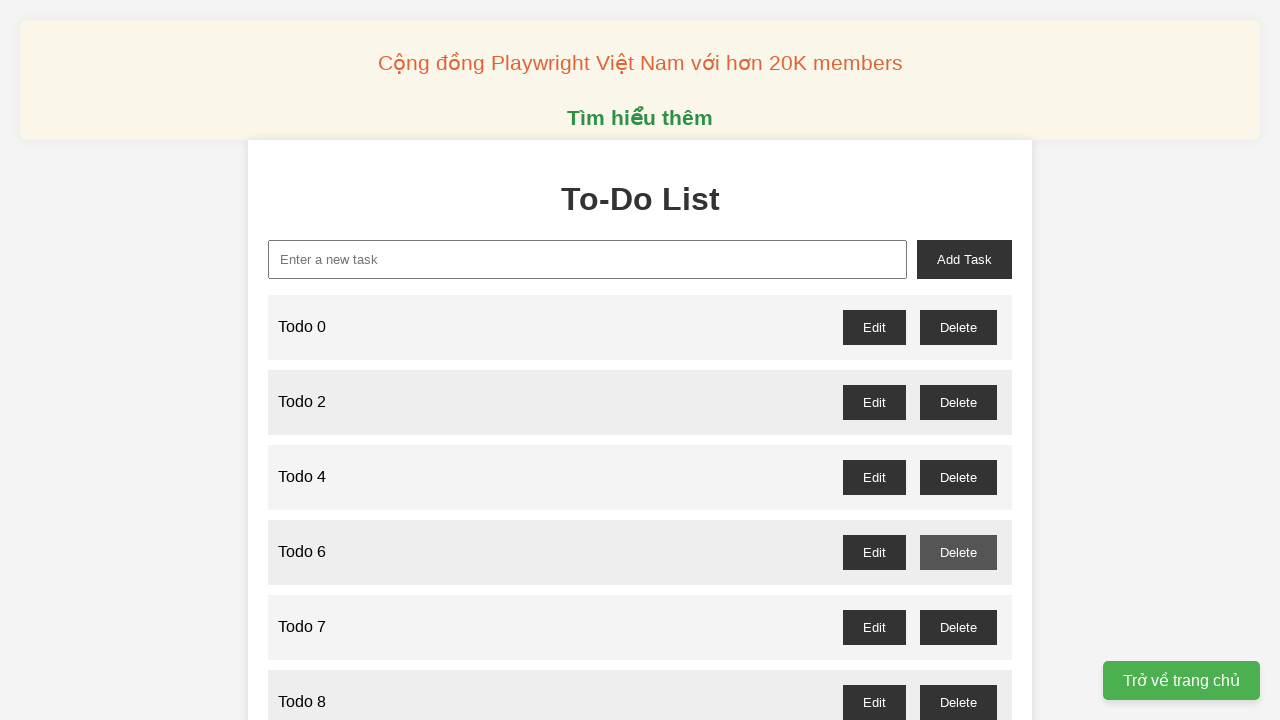

Clicked delete button for odd-numbered todo 7 at (958, 627) on //button[@id='todo-7-delete']
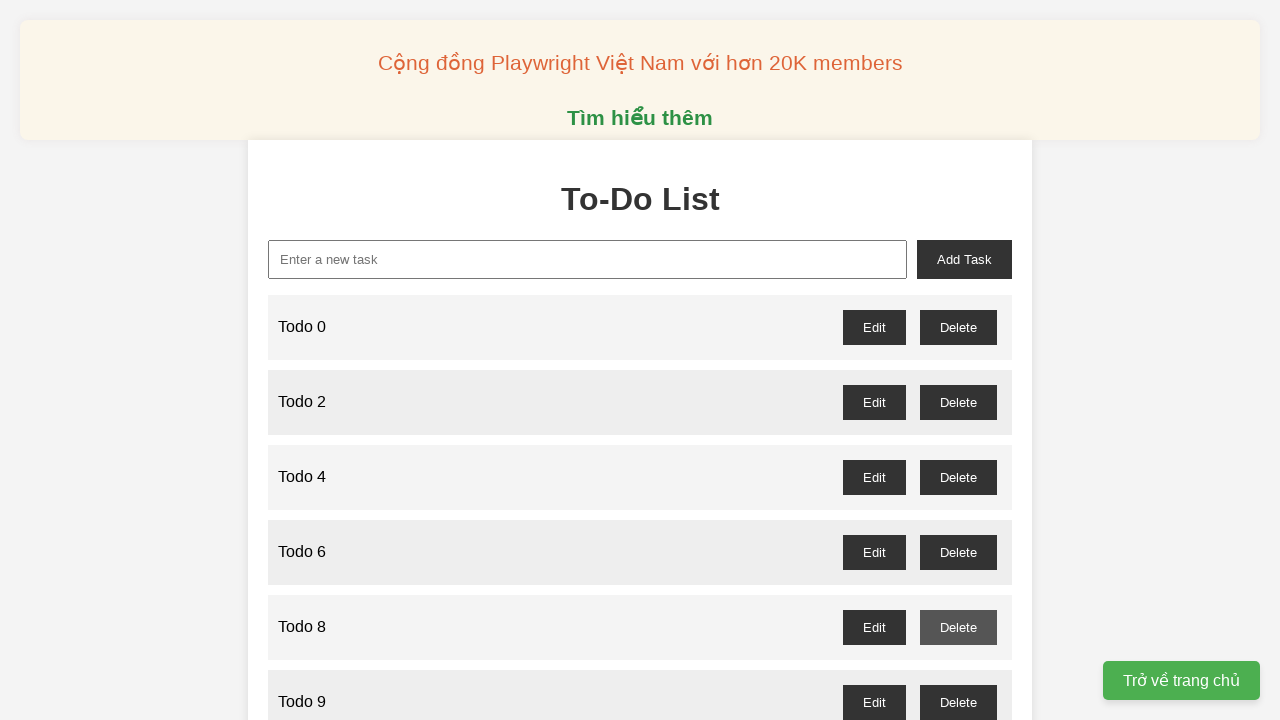

Waited for confirmation dialog handling after deleting todo 7
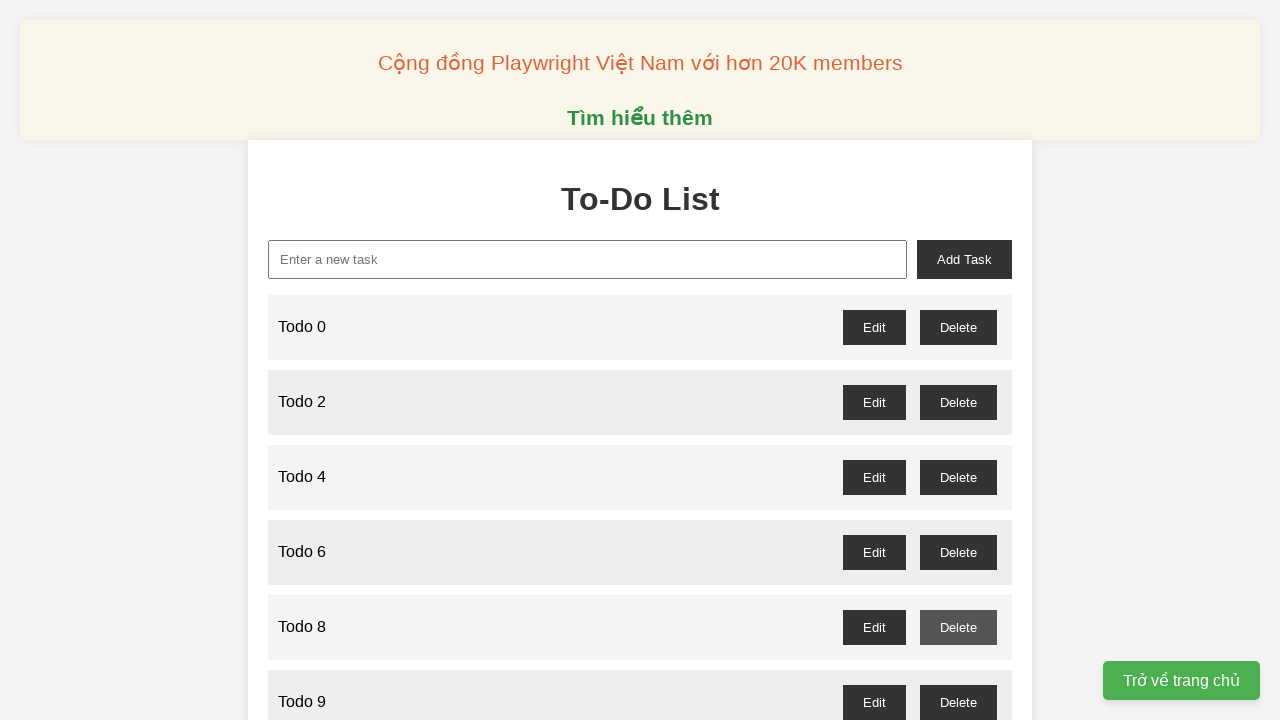

Clicked delete button for odd-numbered todo 9 at (958, 702) on //button[@id='todo-9-delete']
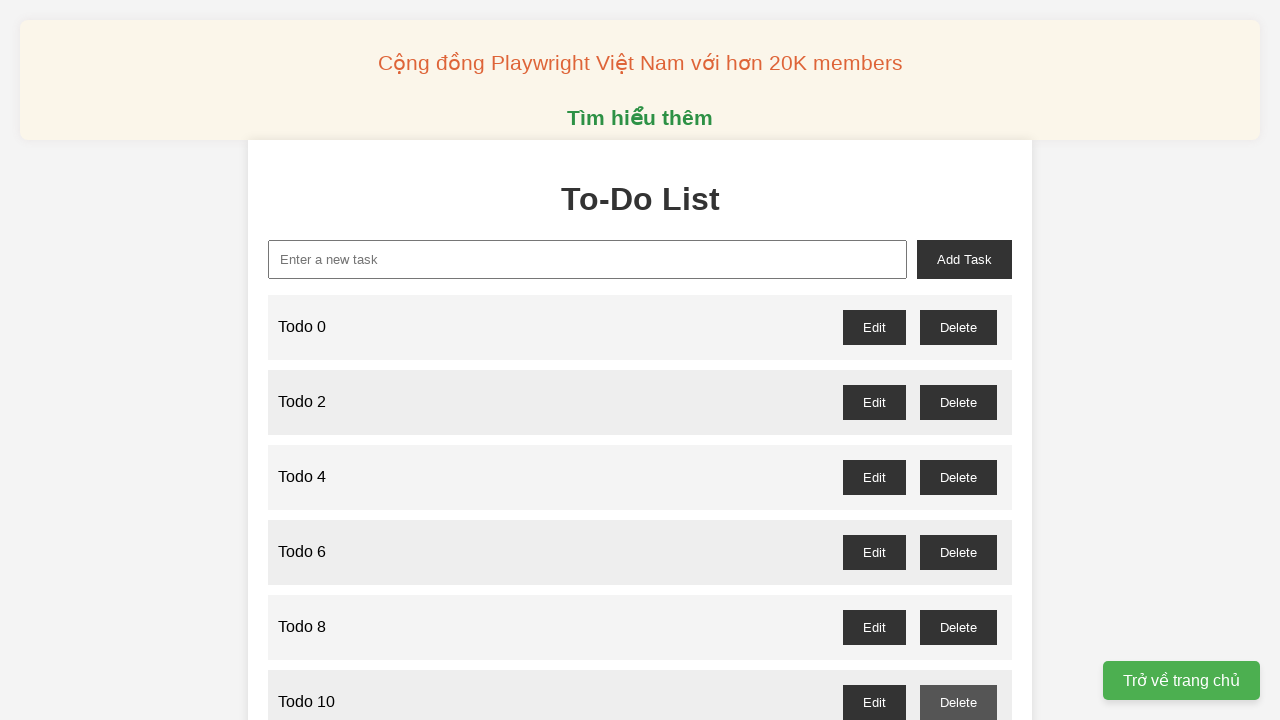

Waited for confirmation dialog handling after deleting todo 9
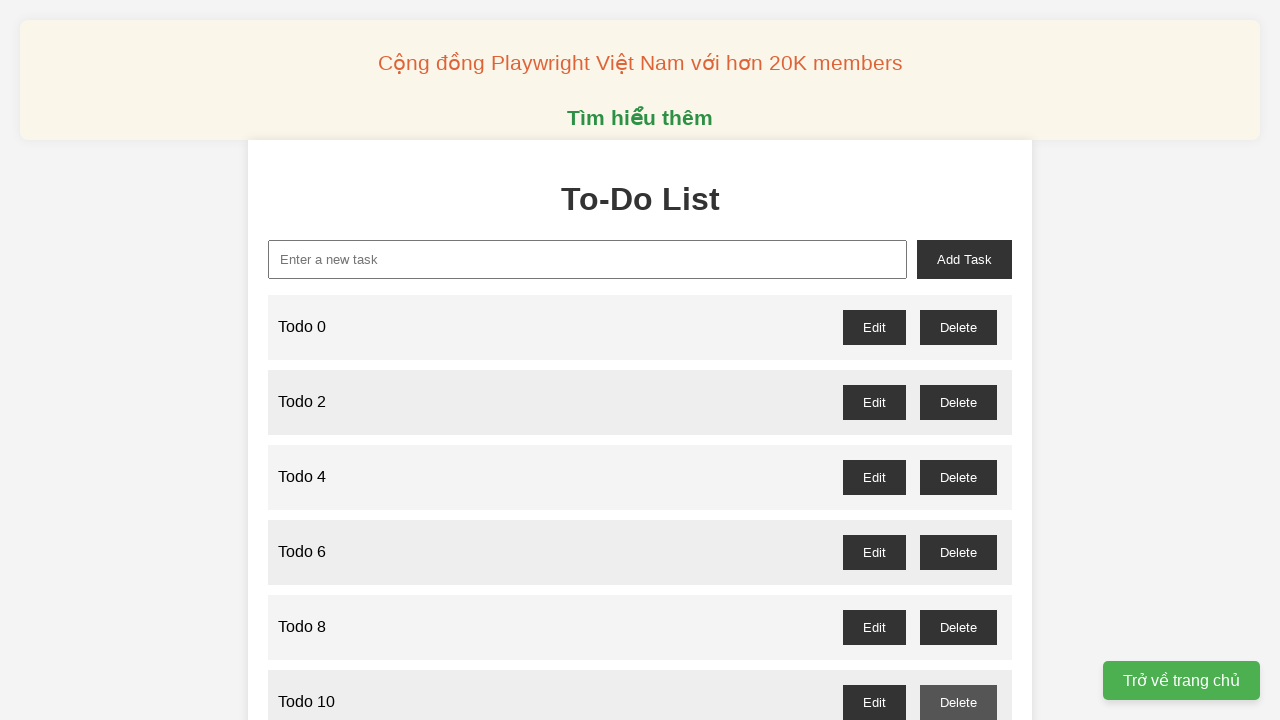

Clicked delete button for odd-numbered todo 11 at (958, 360) on //button[@id='todo-11-delete']
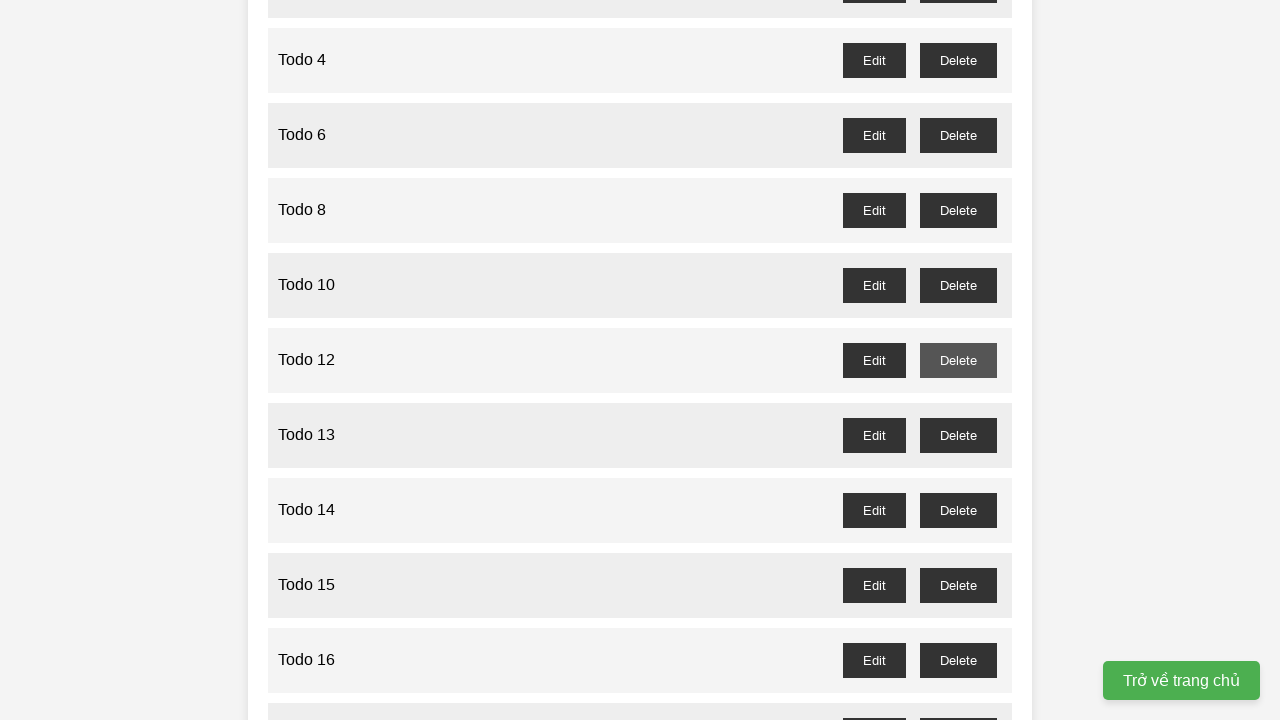

Waited for confirmation dialog handling after deleting todo 11
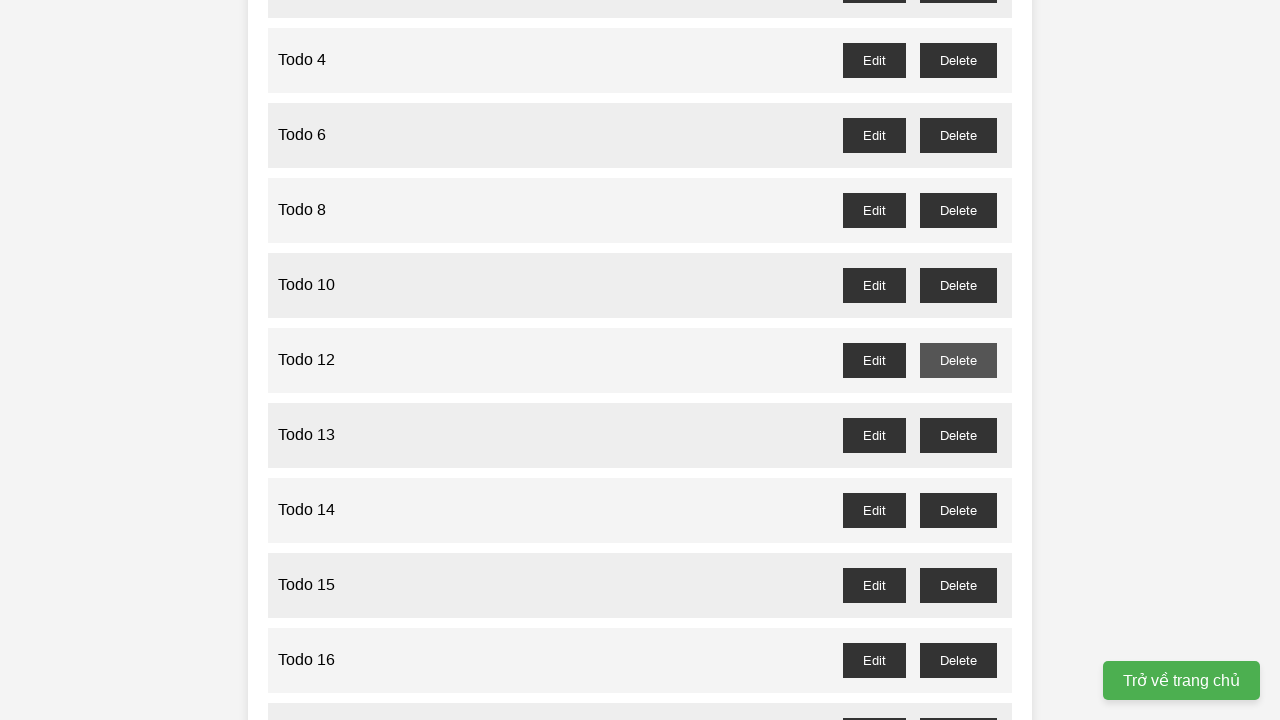

Clicked delete button for odd-numbered todo 13 at (958, 435) on //button[@id='todo-13-delete']
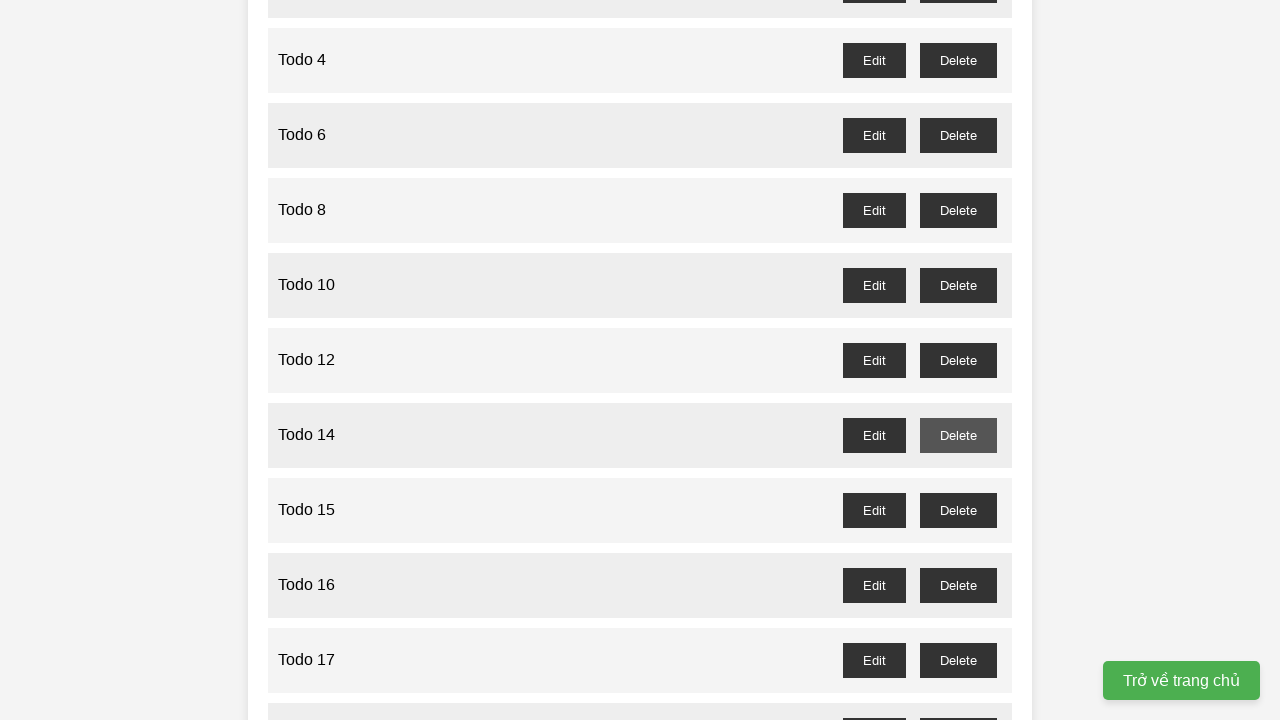

Waited for confirmation dialog handling after deleting todo 13
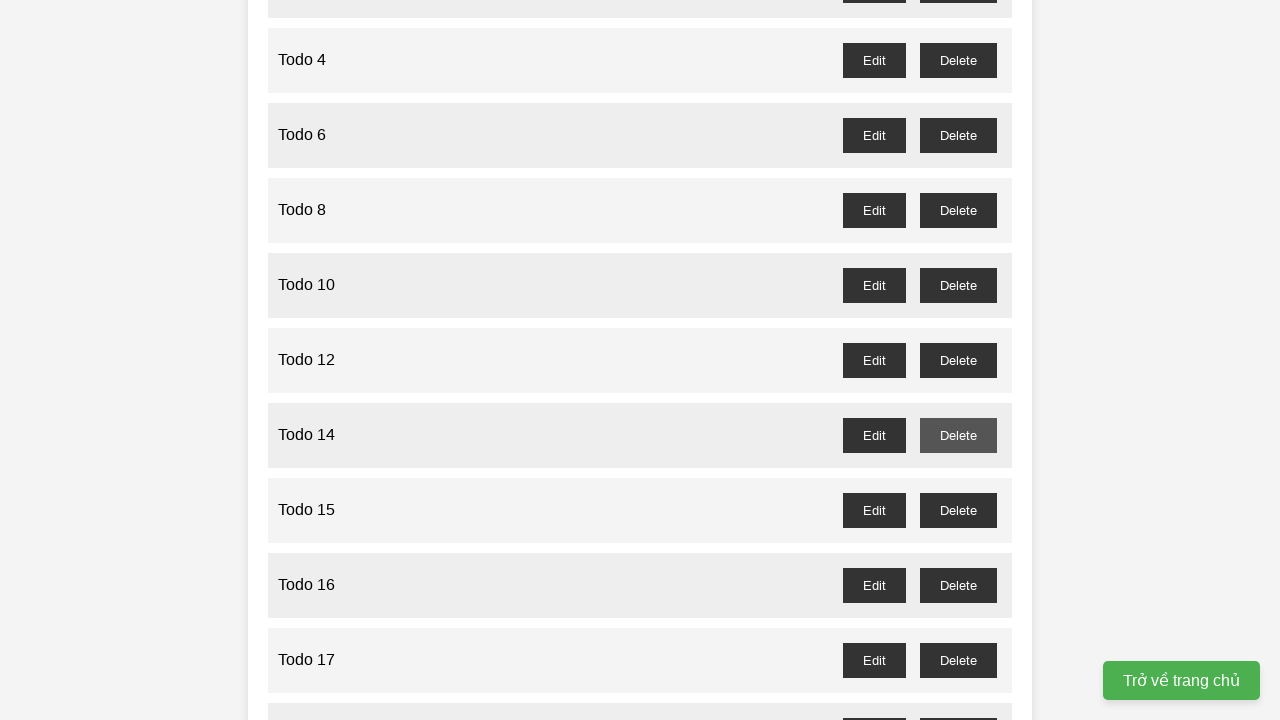

Clicked delete button for odd-numbered todo 15 at (958, 510) on //button[@id='todo-15-delete']
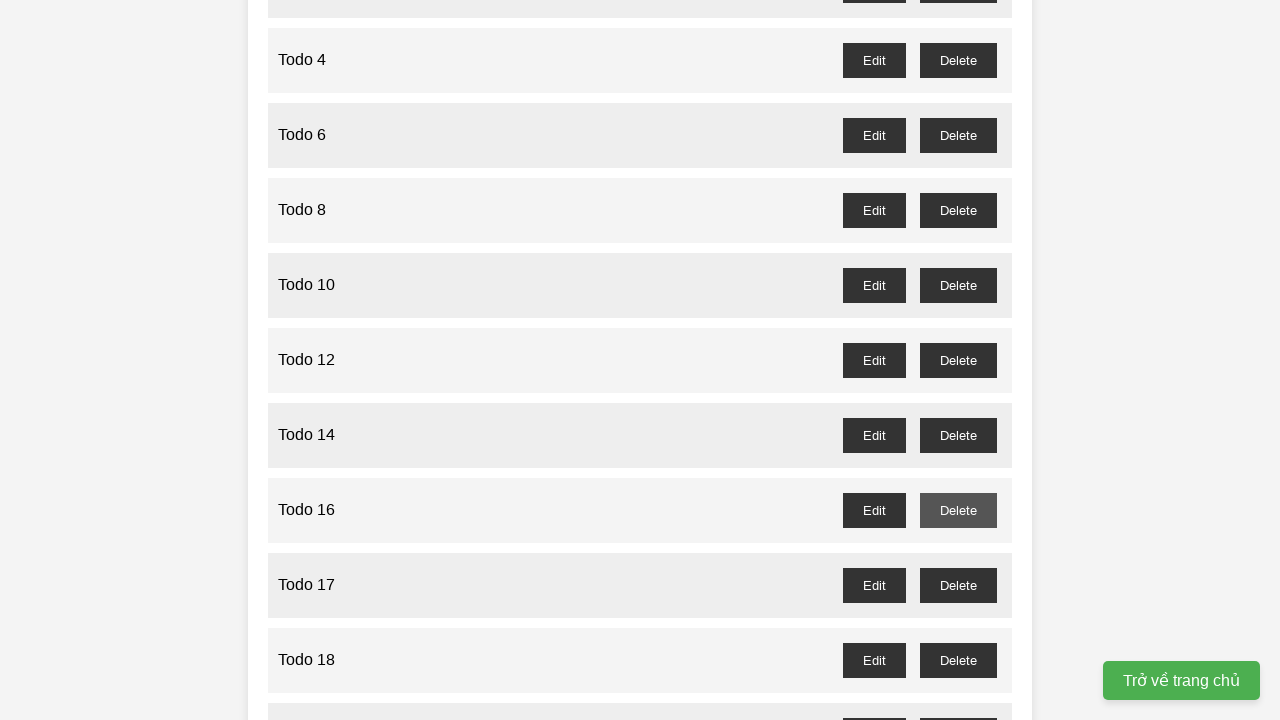

Waited for confirmation dialog handling after deleting todo 15
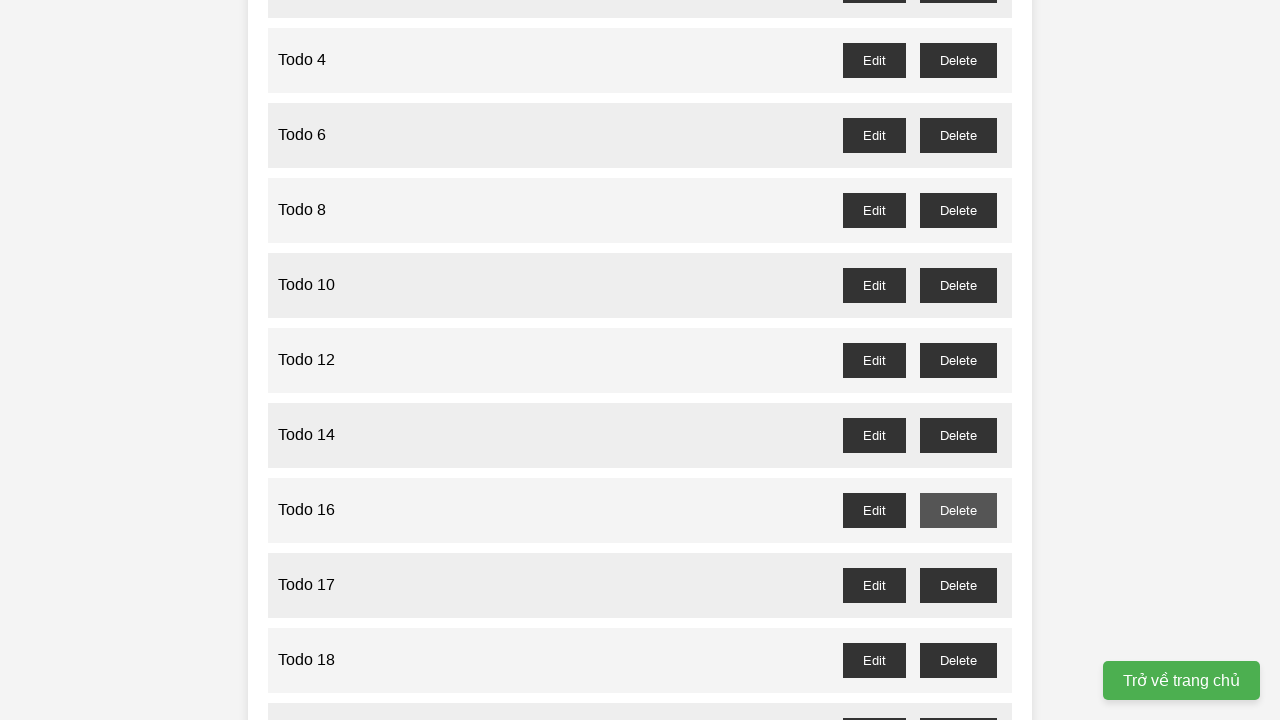

Clicked delete button for odd-numbered todo 17 at (958, 585) on //button[@id='todo-17-delete']
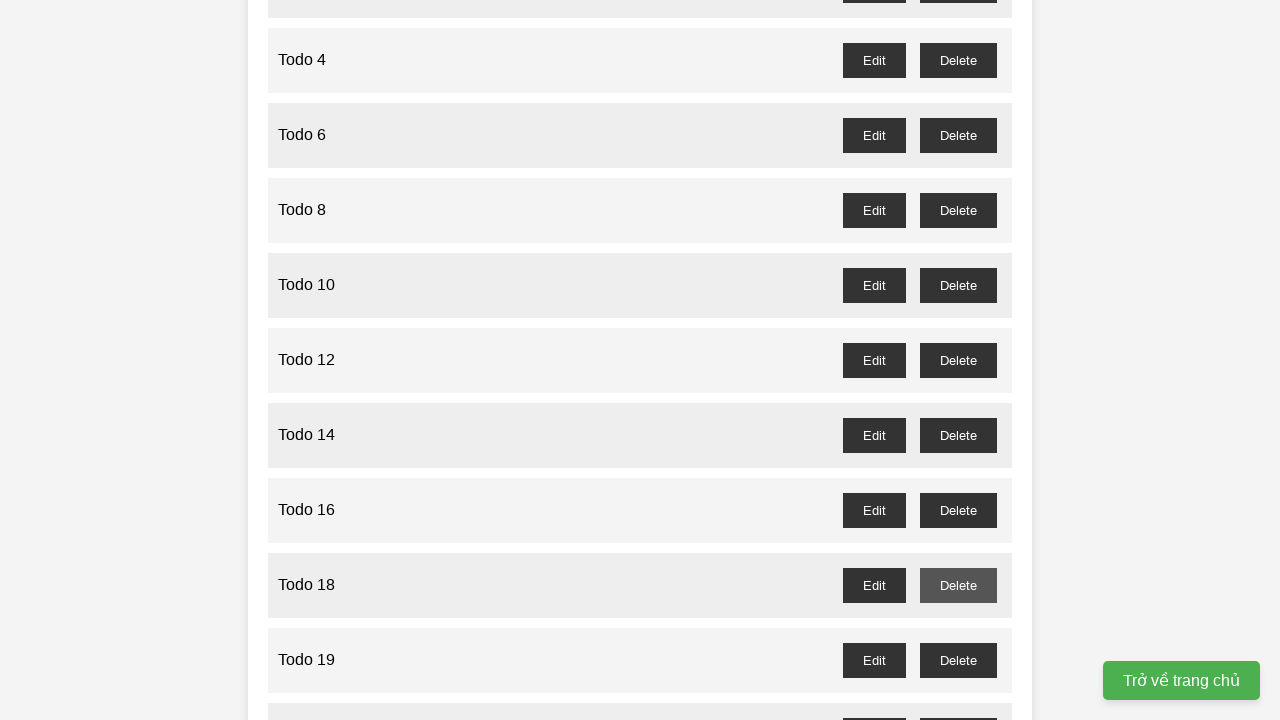

Waited for confirmation dialog handling after deleting todo 17
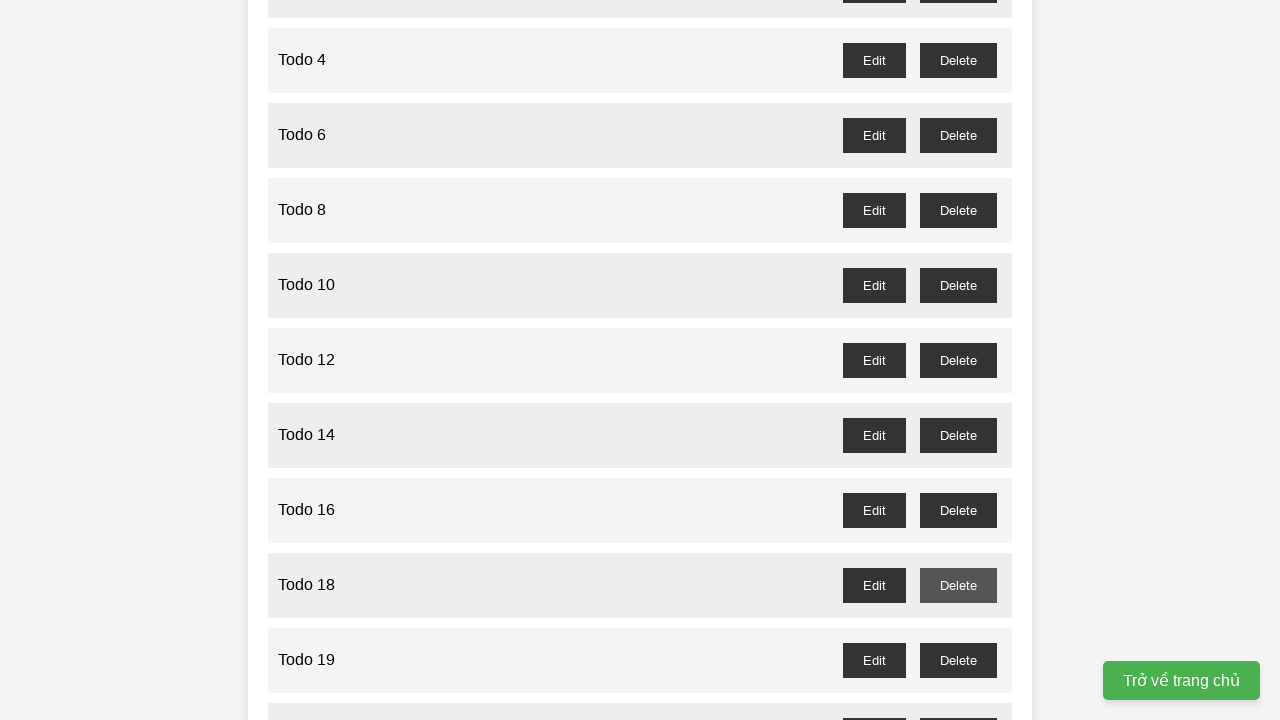

Clicked delete button for odd-numbered todo 19 at (958, 660) on //button[@id='todo-19-delete']
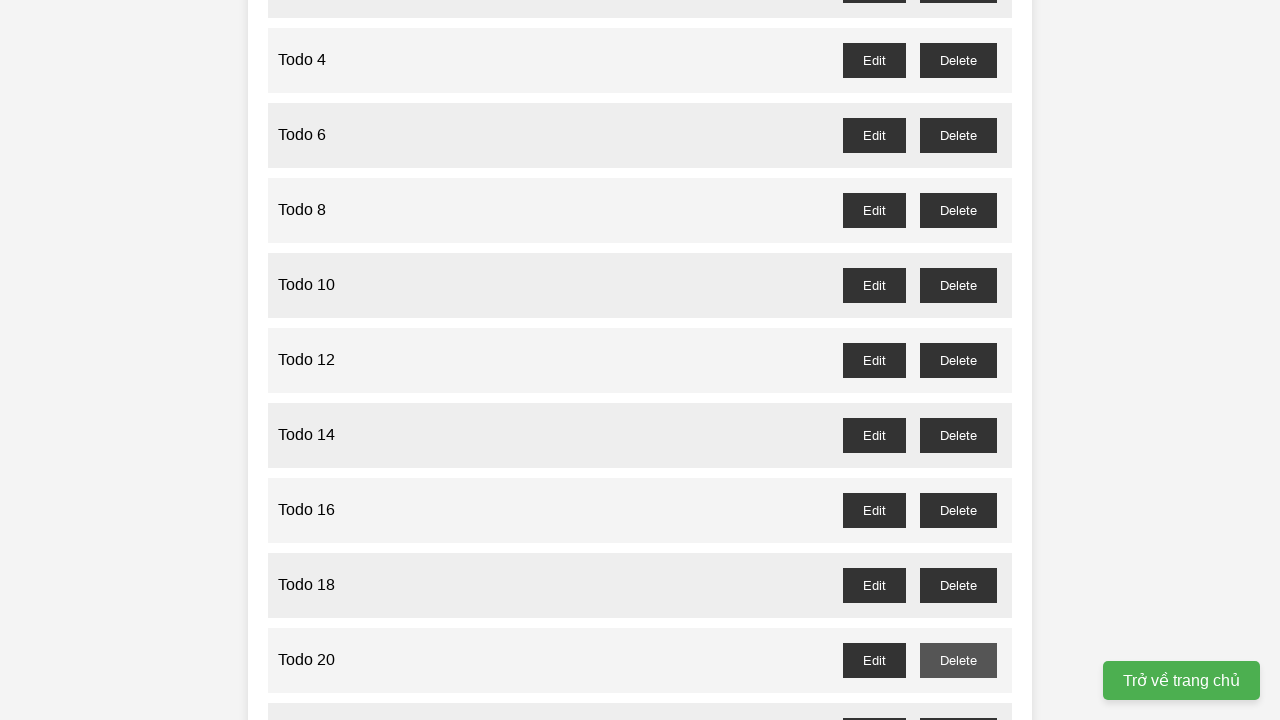

Waited for confirmation dialog handling after deleting todo 19
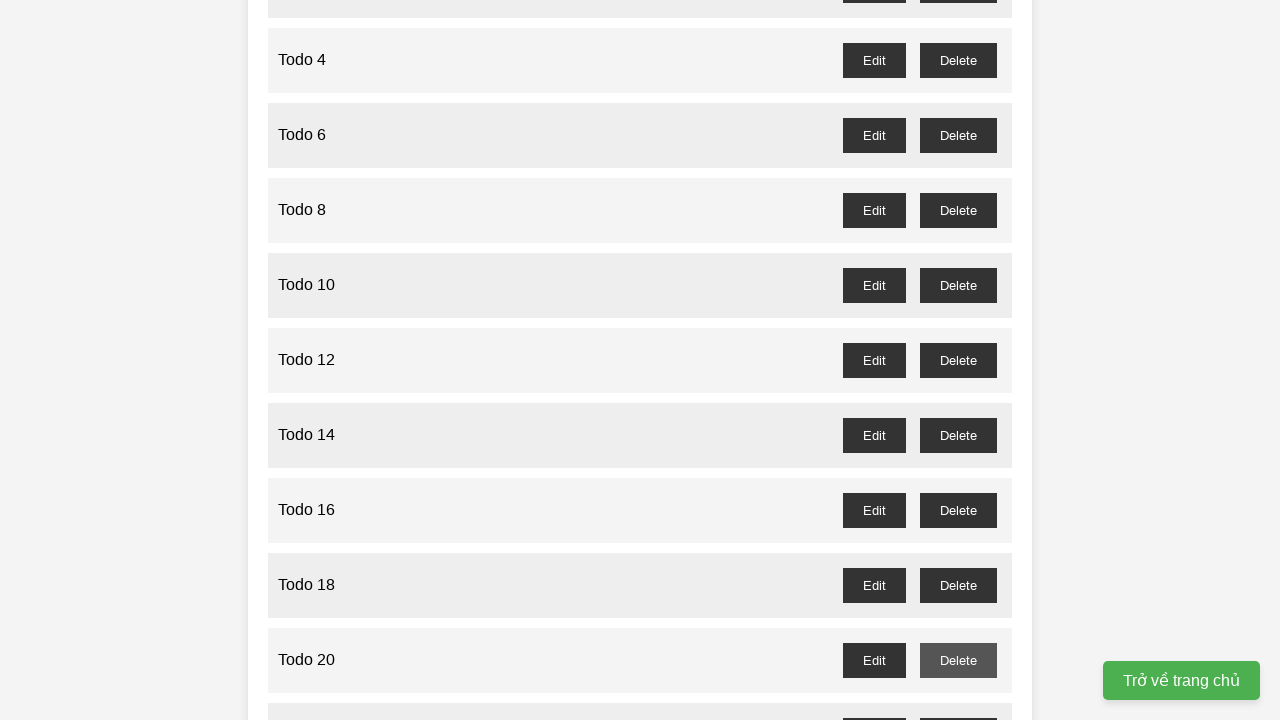

Clicked delete button for odd-numbered todo 21 at (958, 703) on //button[@id='todo-21-delete']
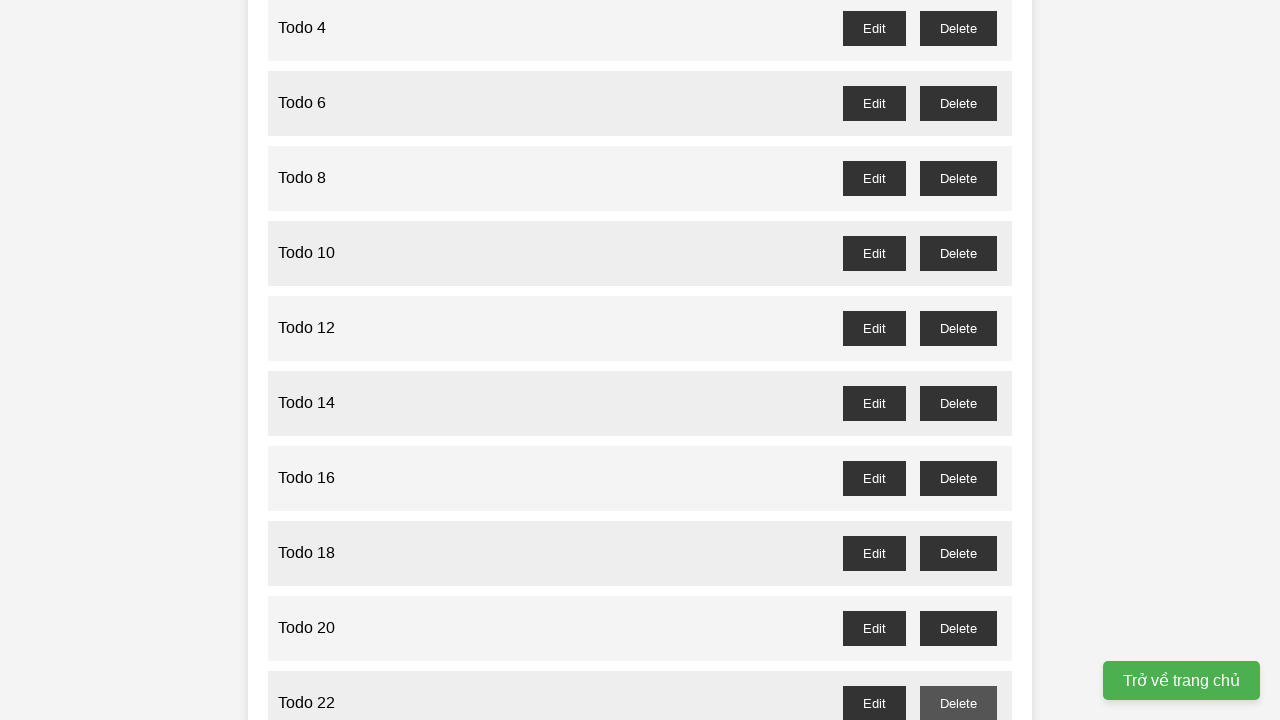

Waited for confirmation dialog handling after deleting todo 21
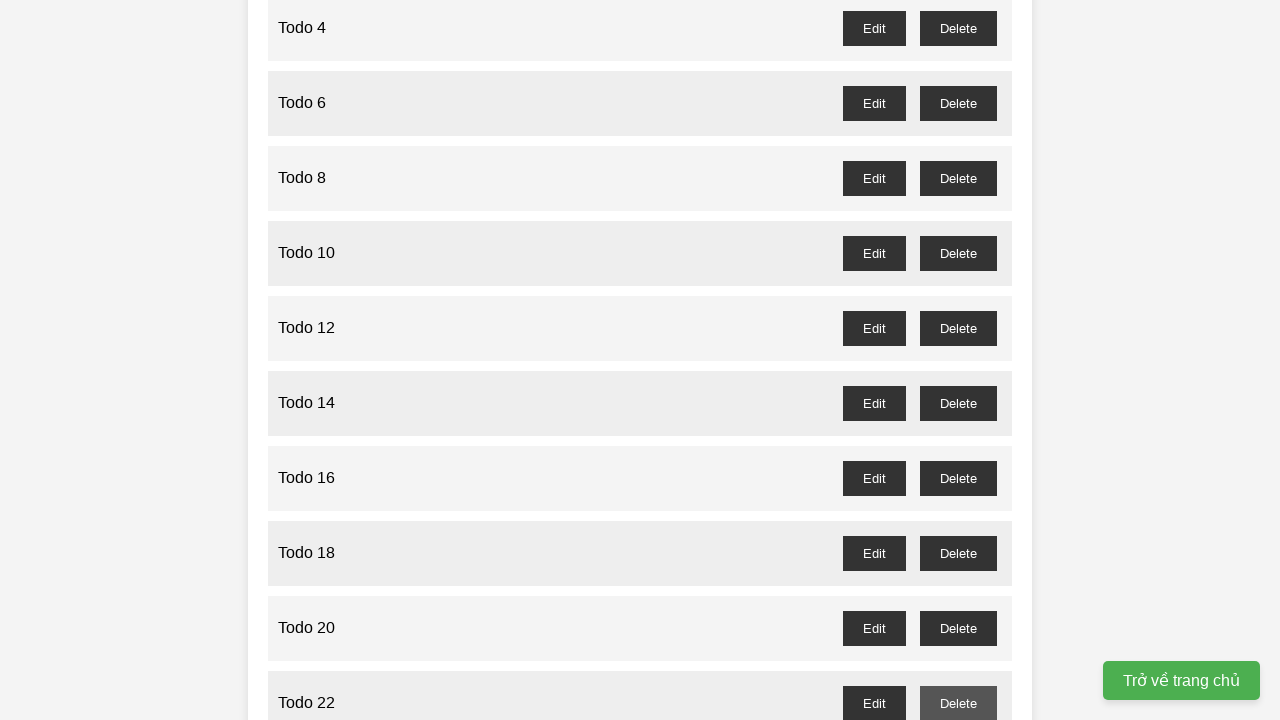

Clicked delete button for odd-numbered todo 23 at (958, 360) on //button[@id='todo-23-delete']
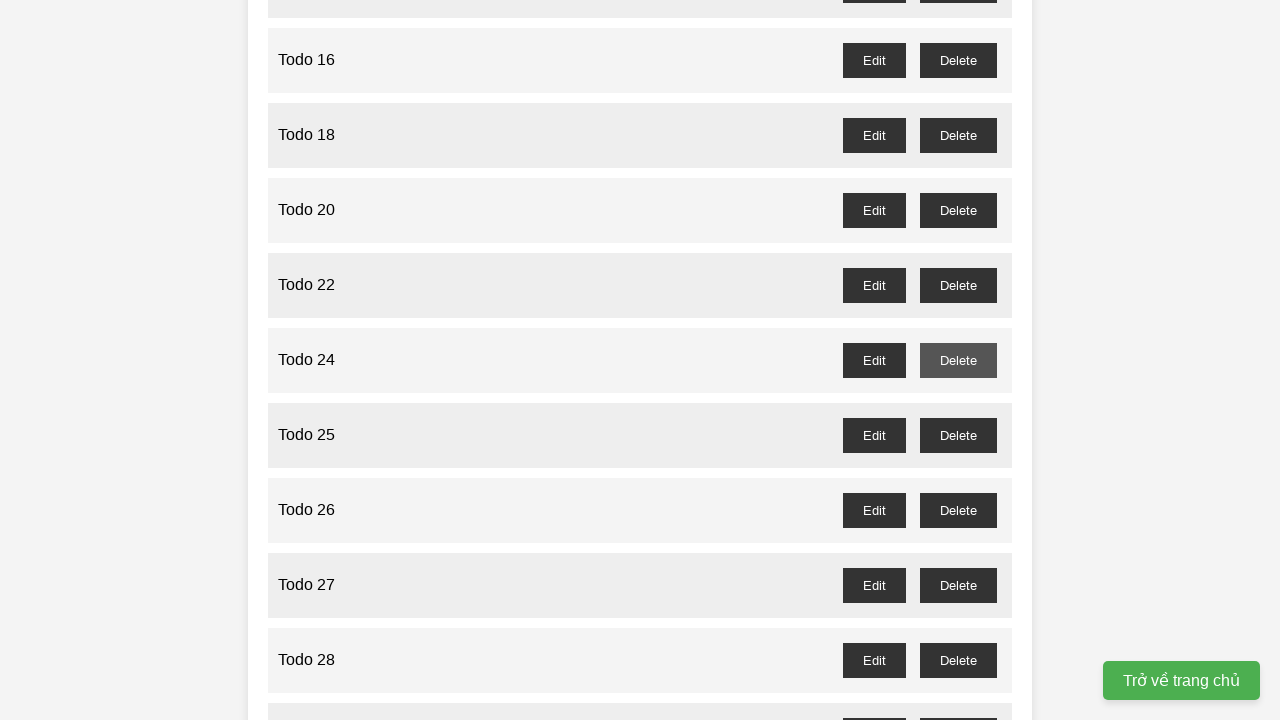

Waited for confirmation dialog handling after deleting todo 23
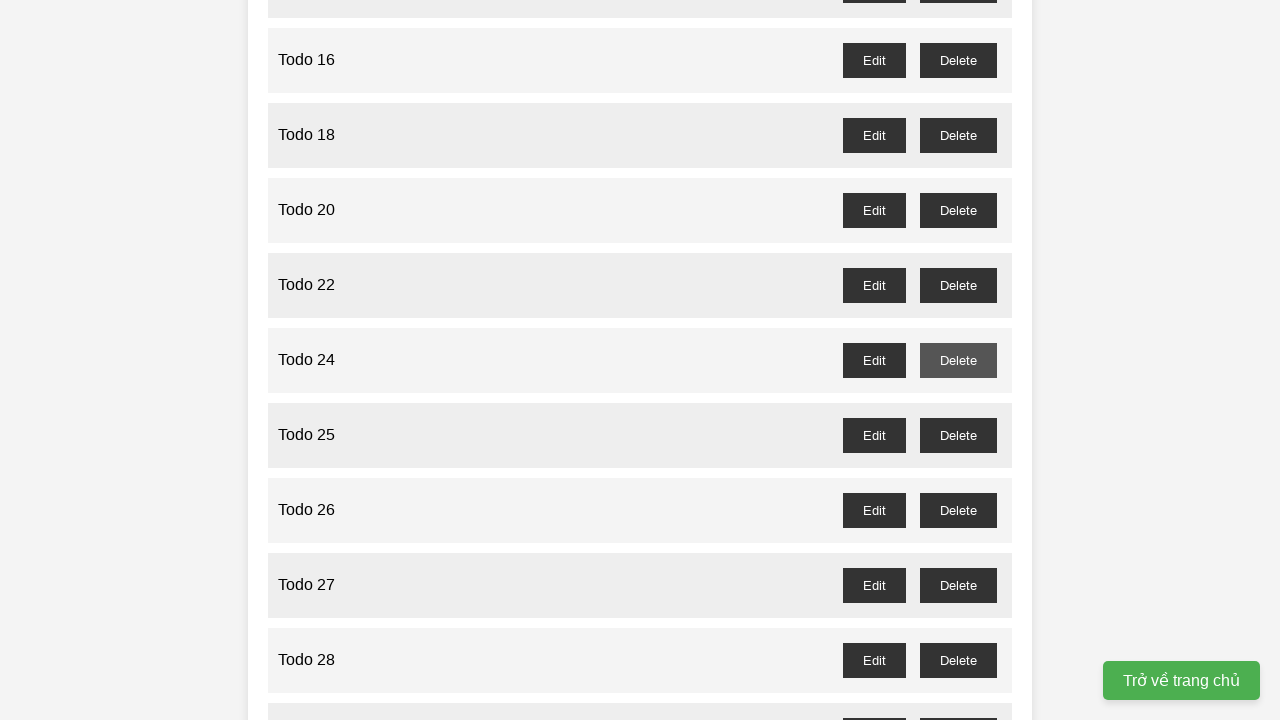

Clicked delete button for odd-numbered todo 25 at (958, 435) on //button[@id='todo-25-delete']
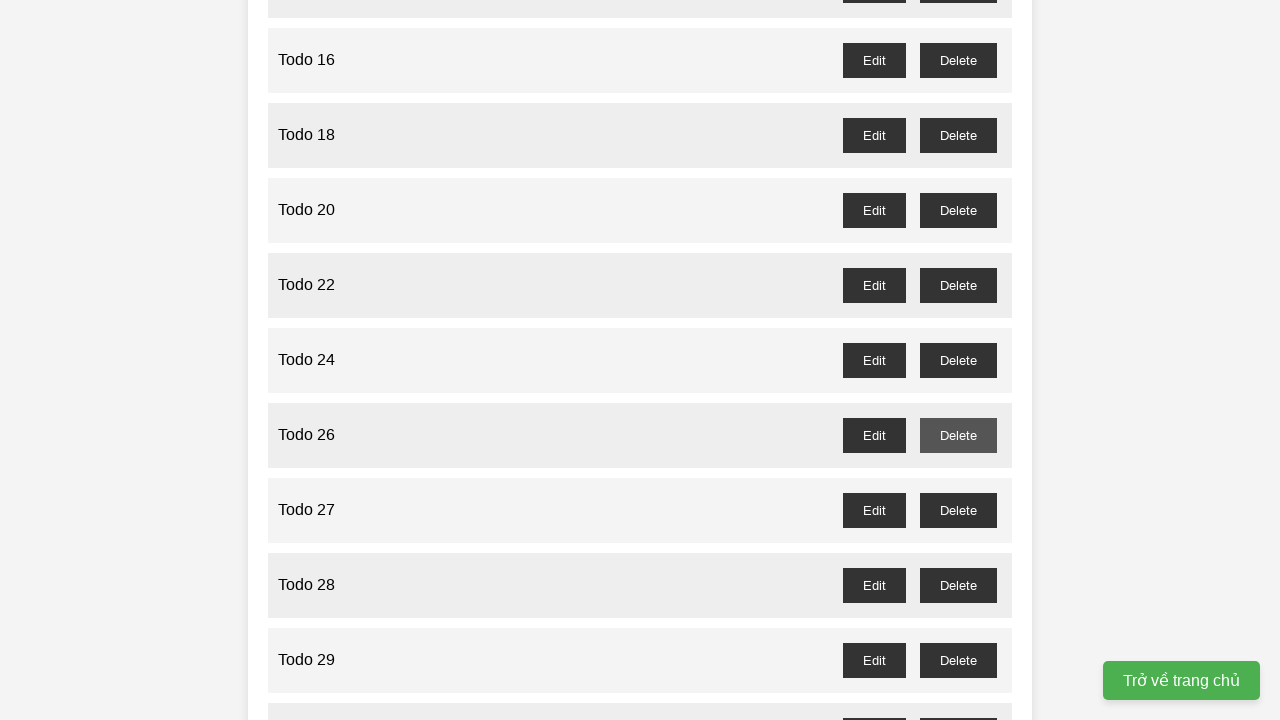

Waited for confirmation dialog handling after deleting todo 25
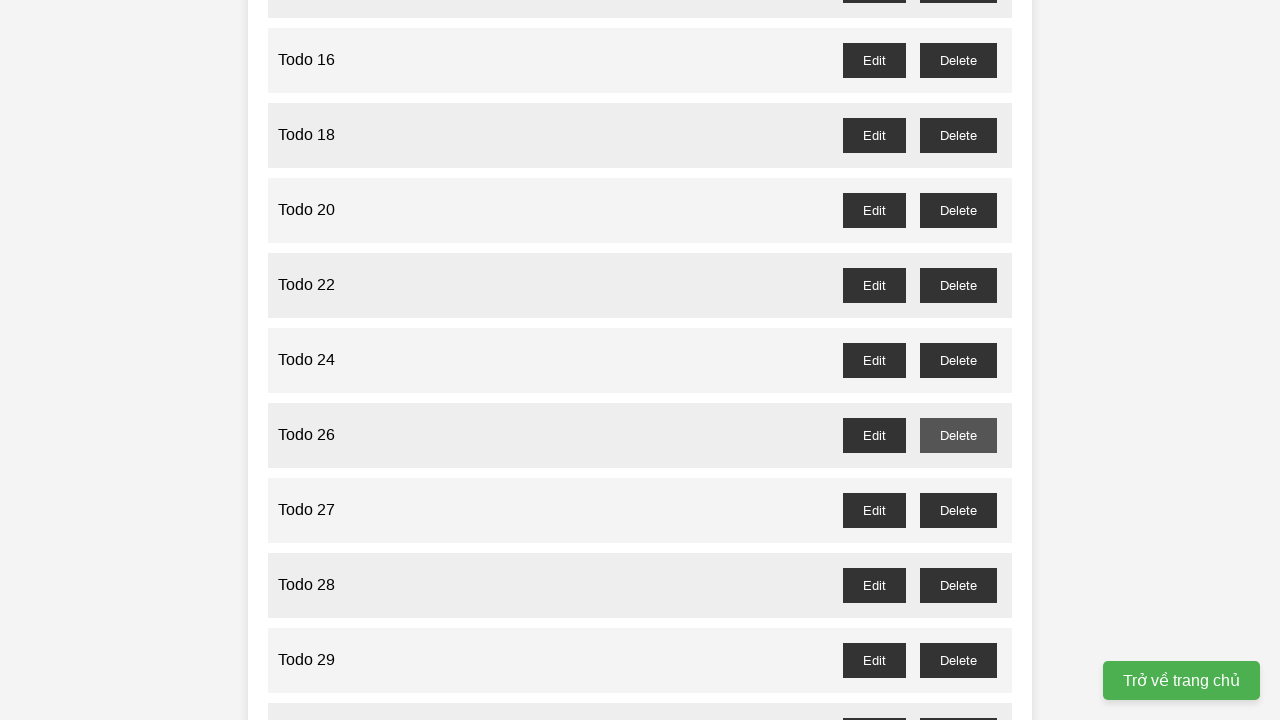

Clicked delete button for odd-numbered todo 27 at (958, 510) on //button[@id='todo-27-delete']
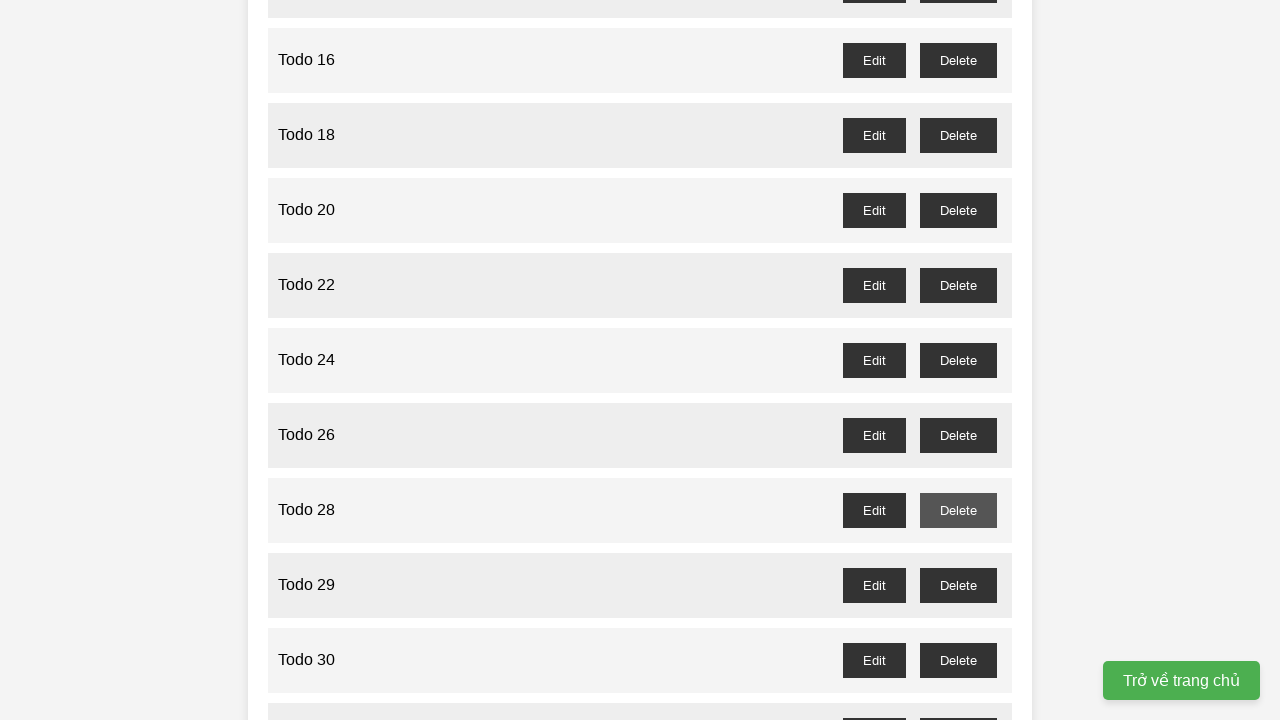

Waited for confirmation dialog handling after deleting todo 27
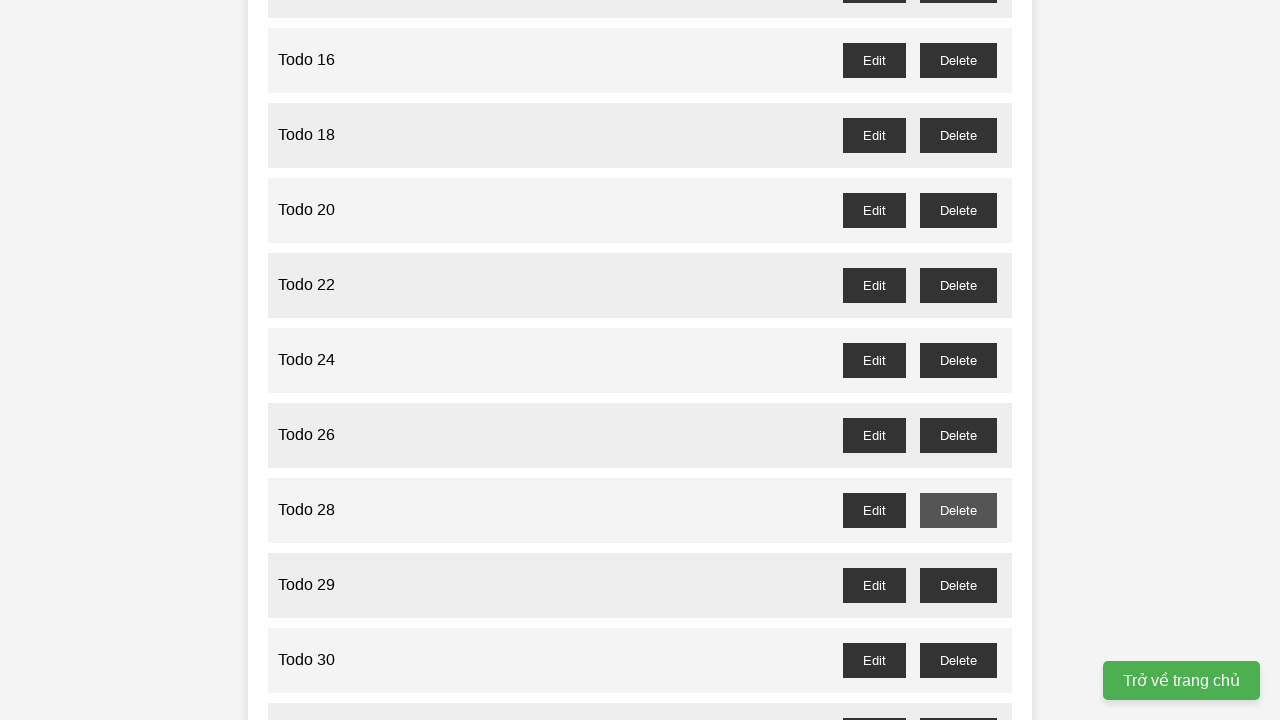

Clicked delete button for odd-numbered todo 29 at (958, 585) on //button[@id='todo-29-delete']
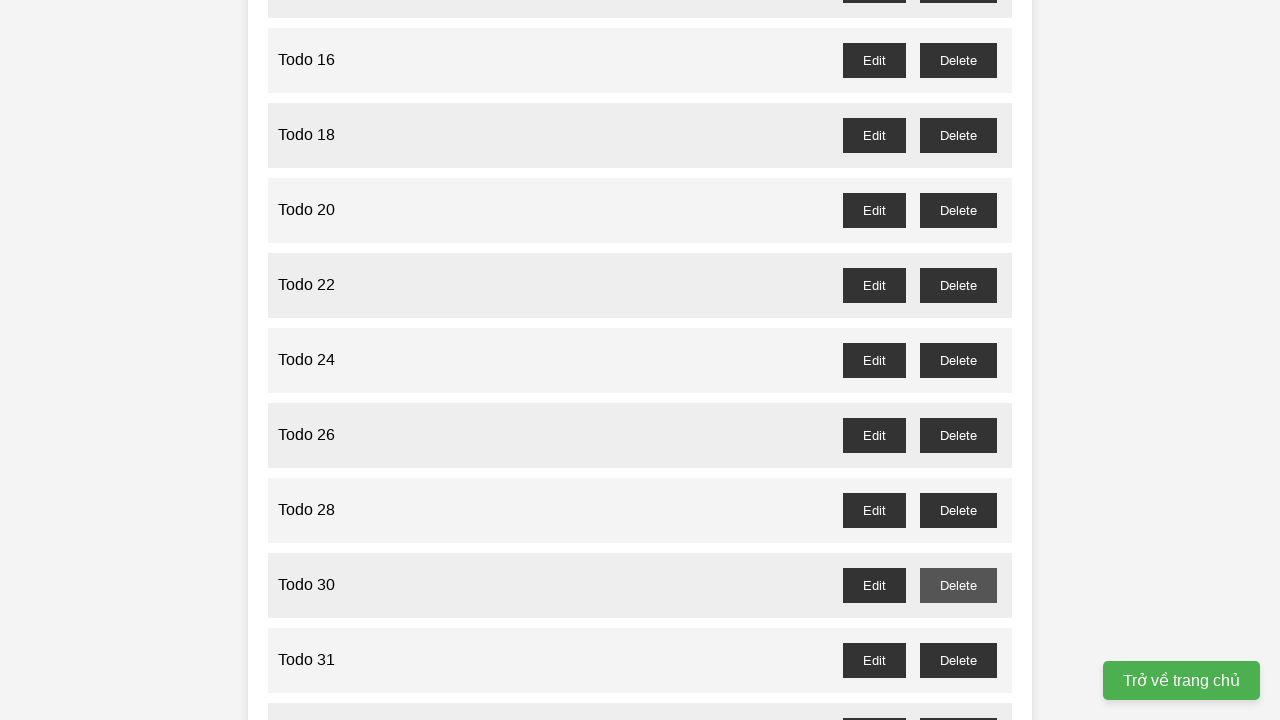

Waited for confirmation dialog handling after deleting todo 29
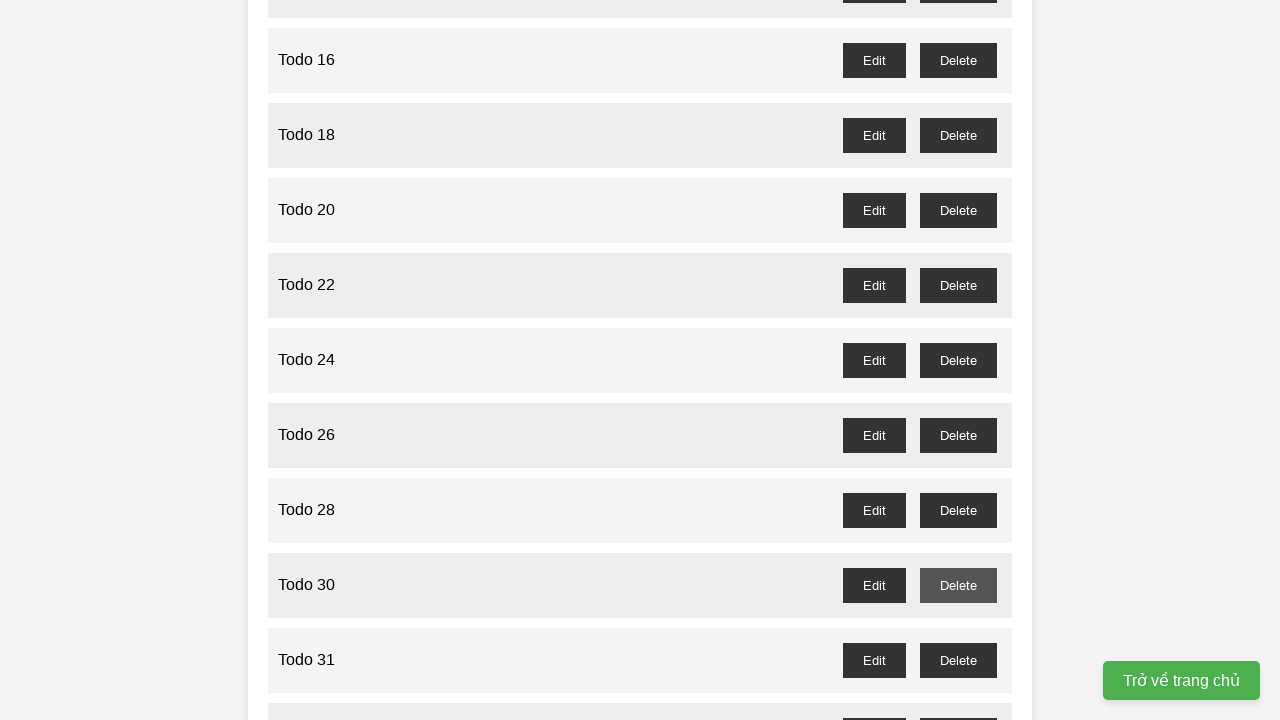

Clicked delete button for odd-numbered todo 31 at (958, 660) on //button[@id='todo-31-delete']
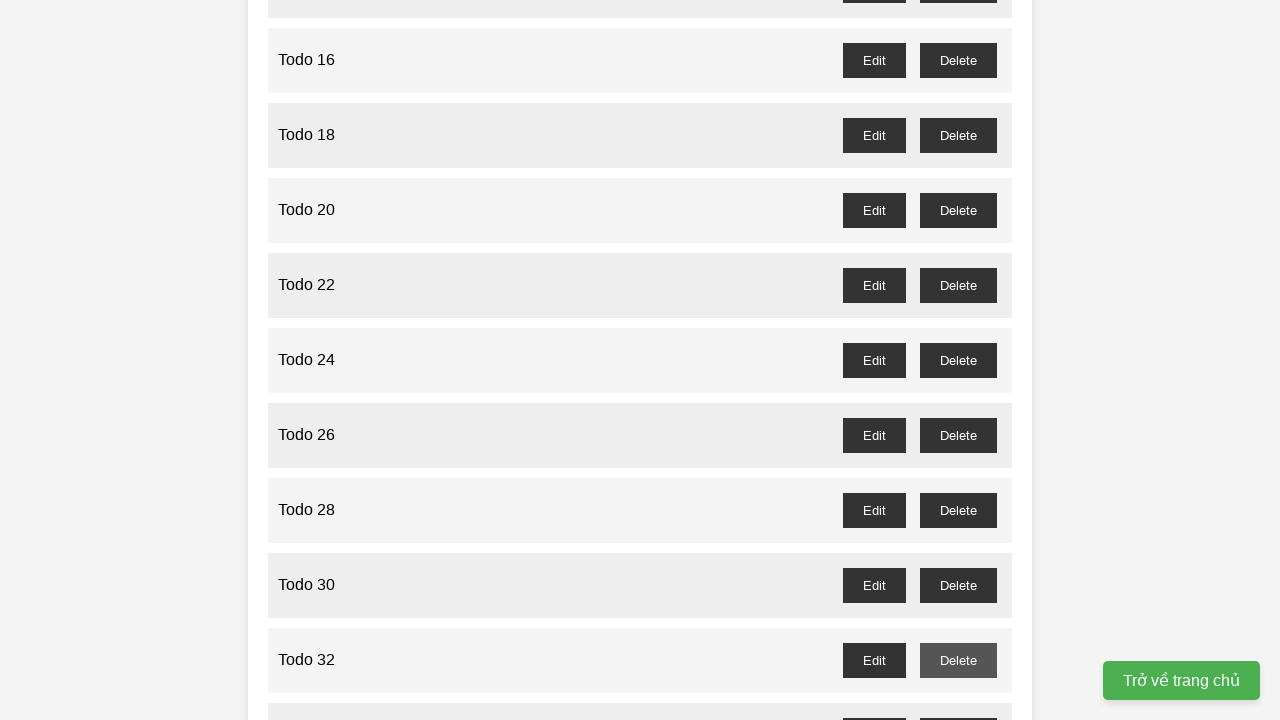

Waited for confirmation dialog handling after deleting todo 31
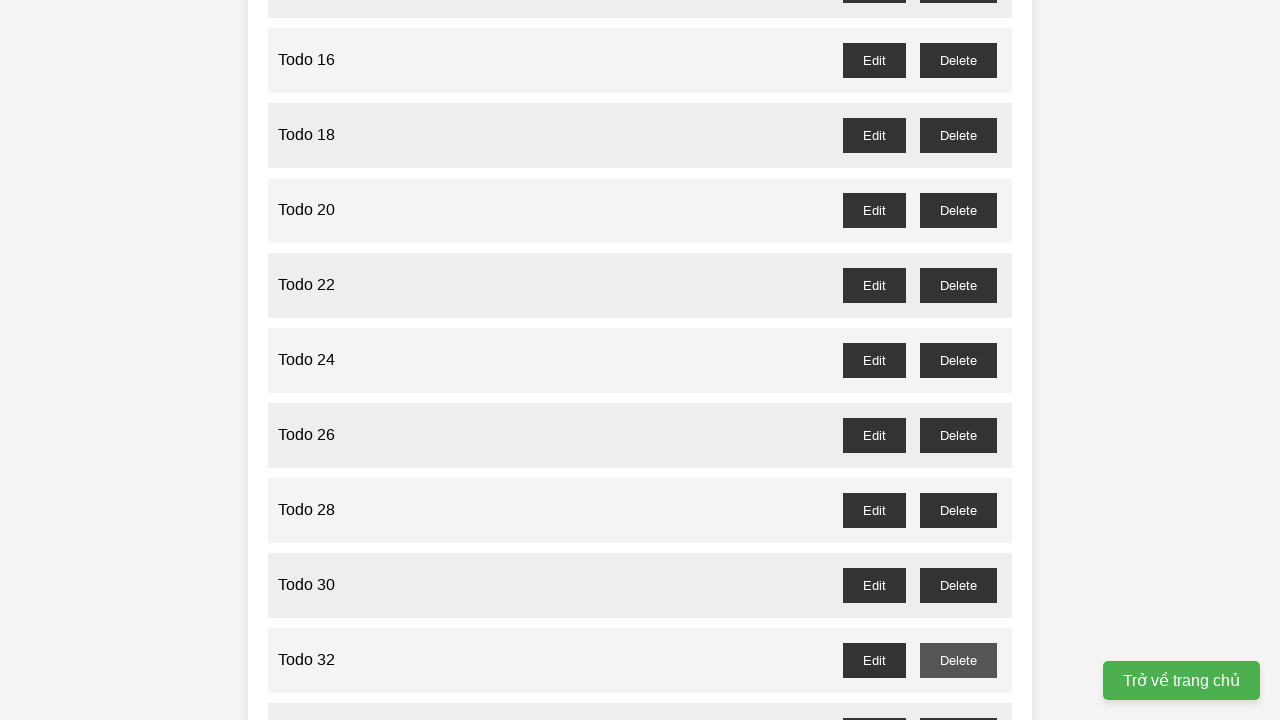

Clicked delete button for odd-numbered todo 33 at (958, 703) on //button[@id='todo-33-delete']
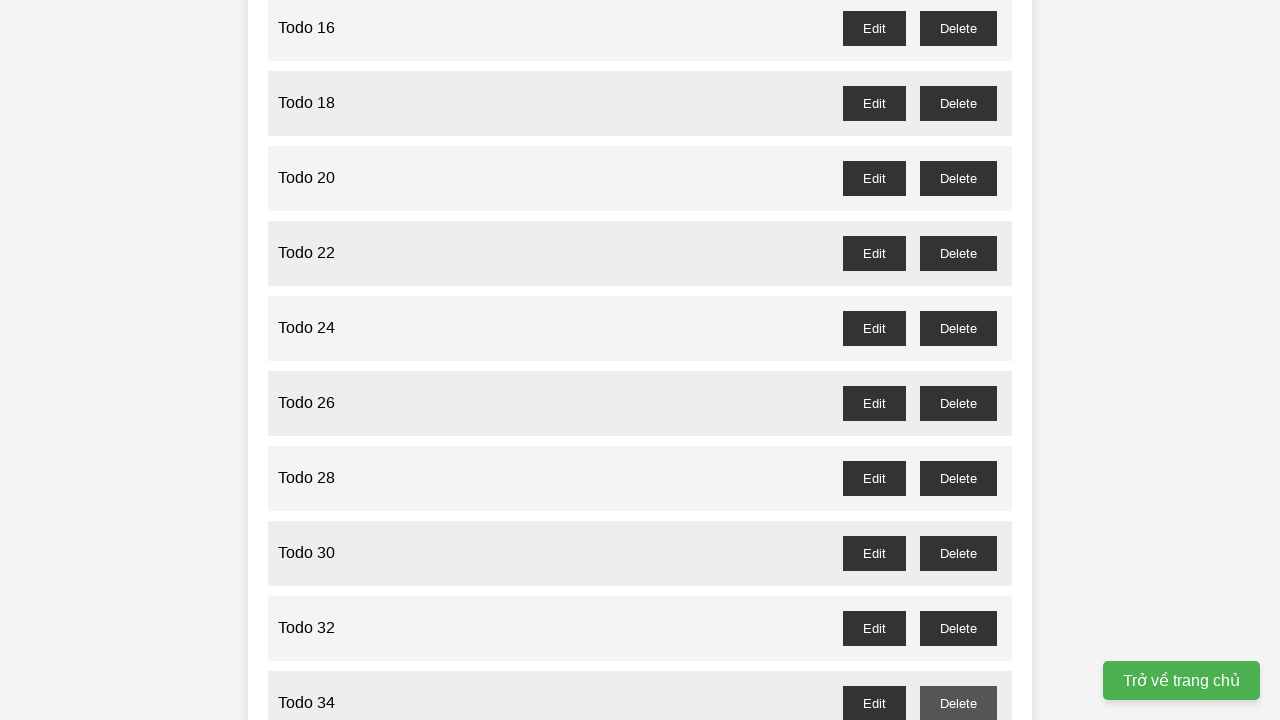

Waited for confirmation dialog handling after deleting todo 33
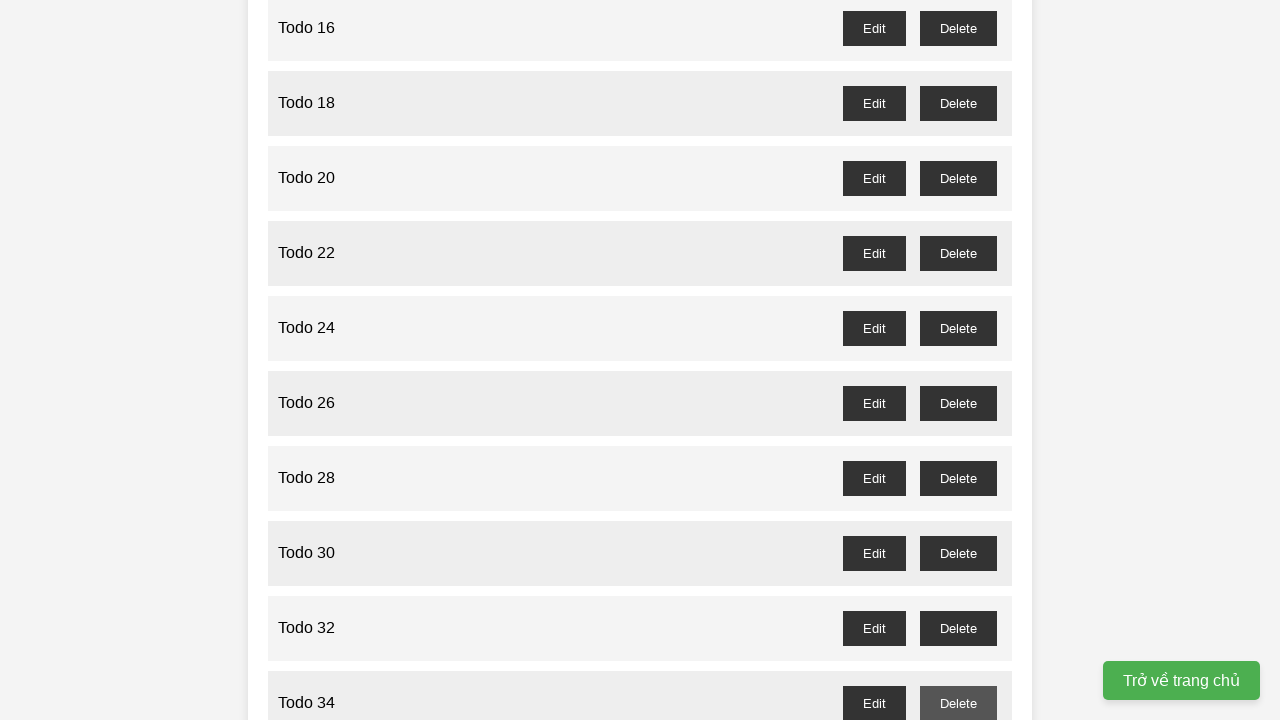

Clicked delete button for odd-numbered todo 35 at (958, 360) on //button[@id='todo-35-delete']
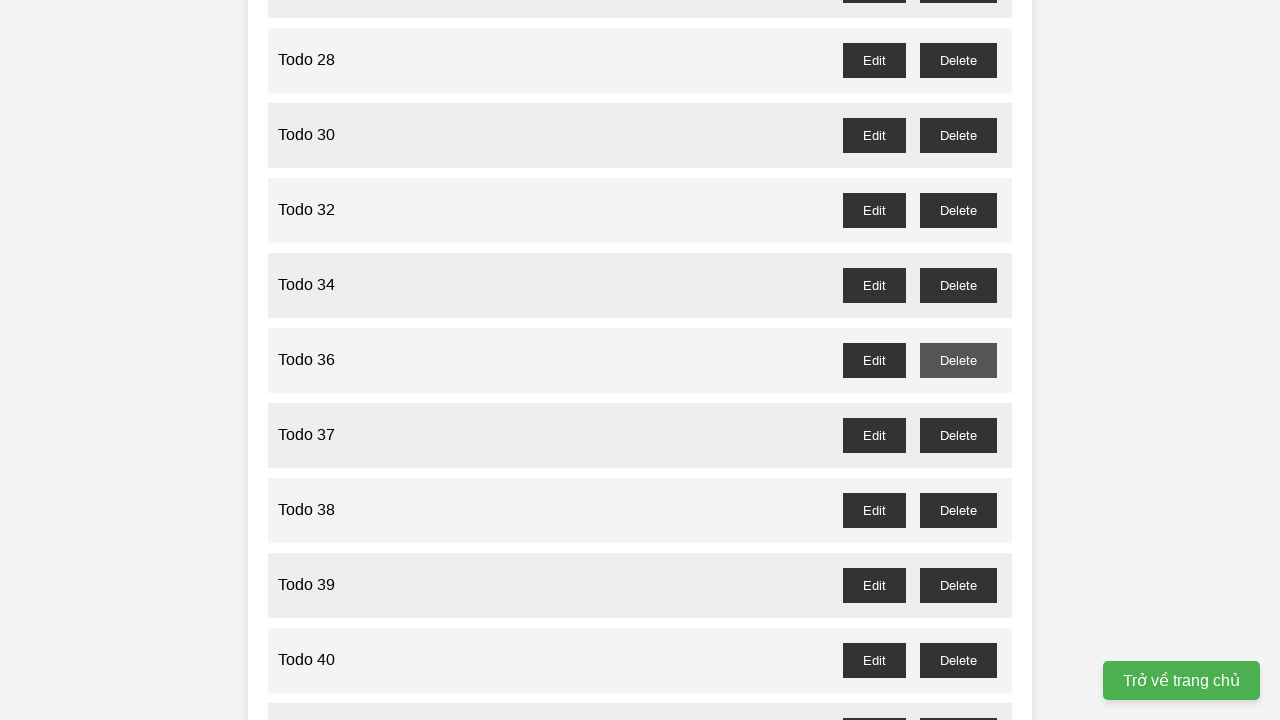

Waited for confirmation dialog handling after deleting todo 35
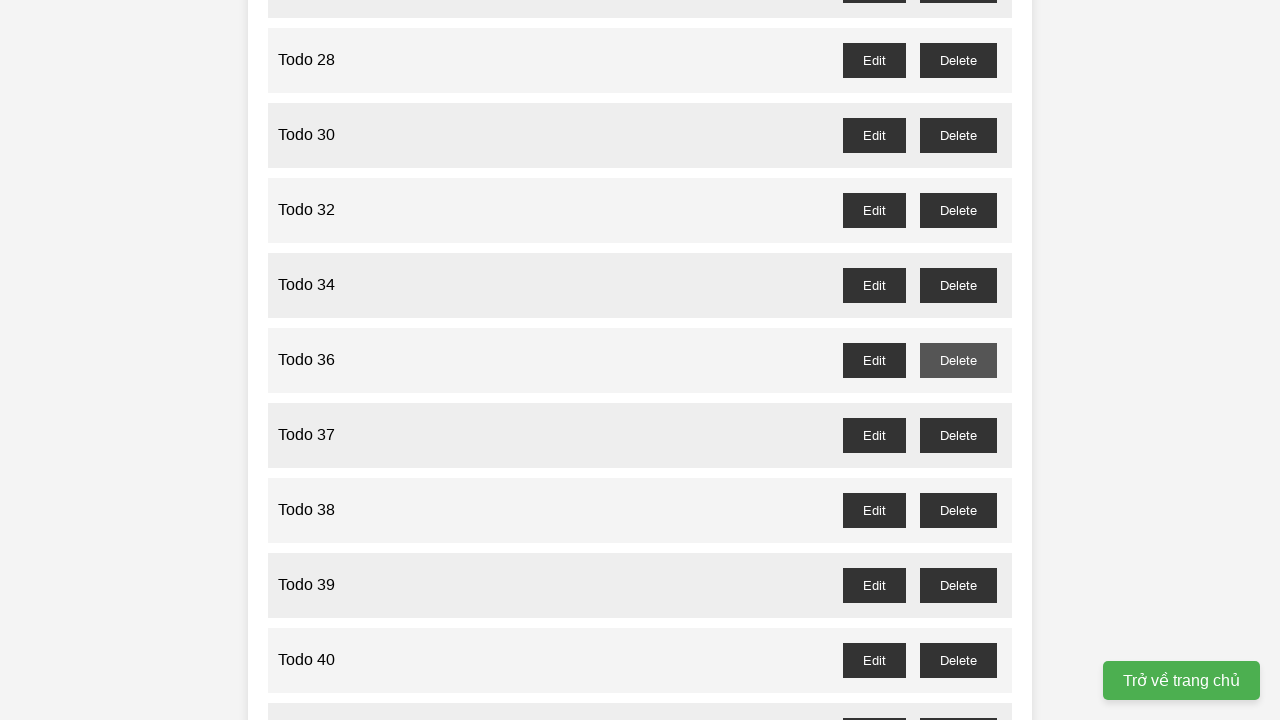

Clicked delete button for odd-numbered todo 37 at (958, 435) on //button[@id='todo-37-delete']
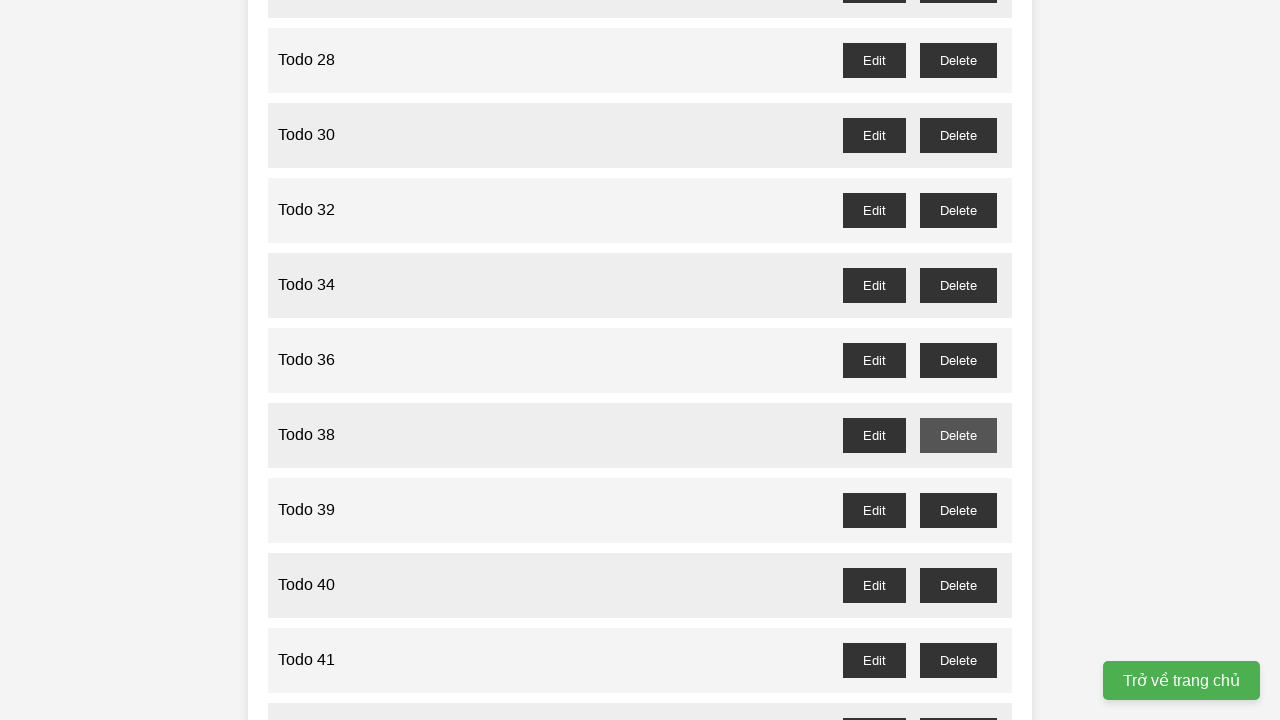

Waited for confirmation dialog handling after deleting todo 37
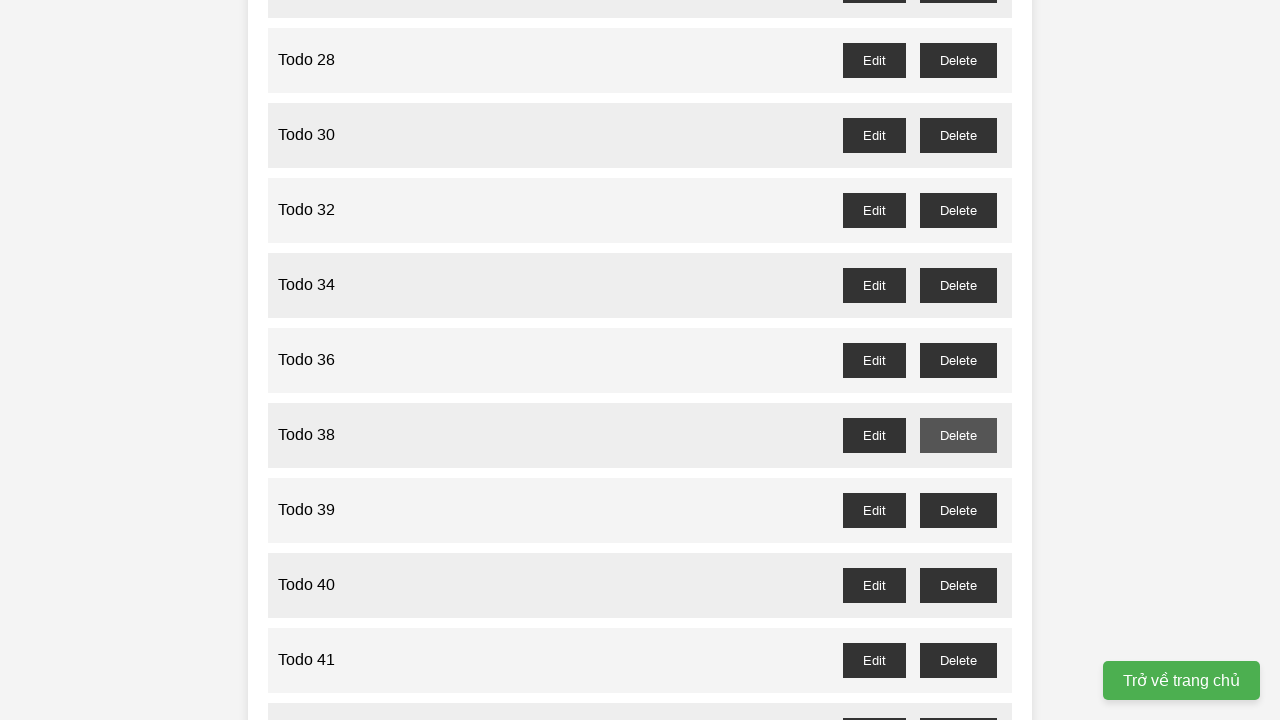

Clicked delete button for odd-numbered todo 39 at (958, 510) on //button[@id='todo-39-delete']
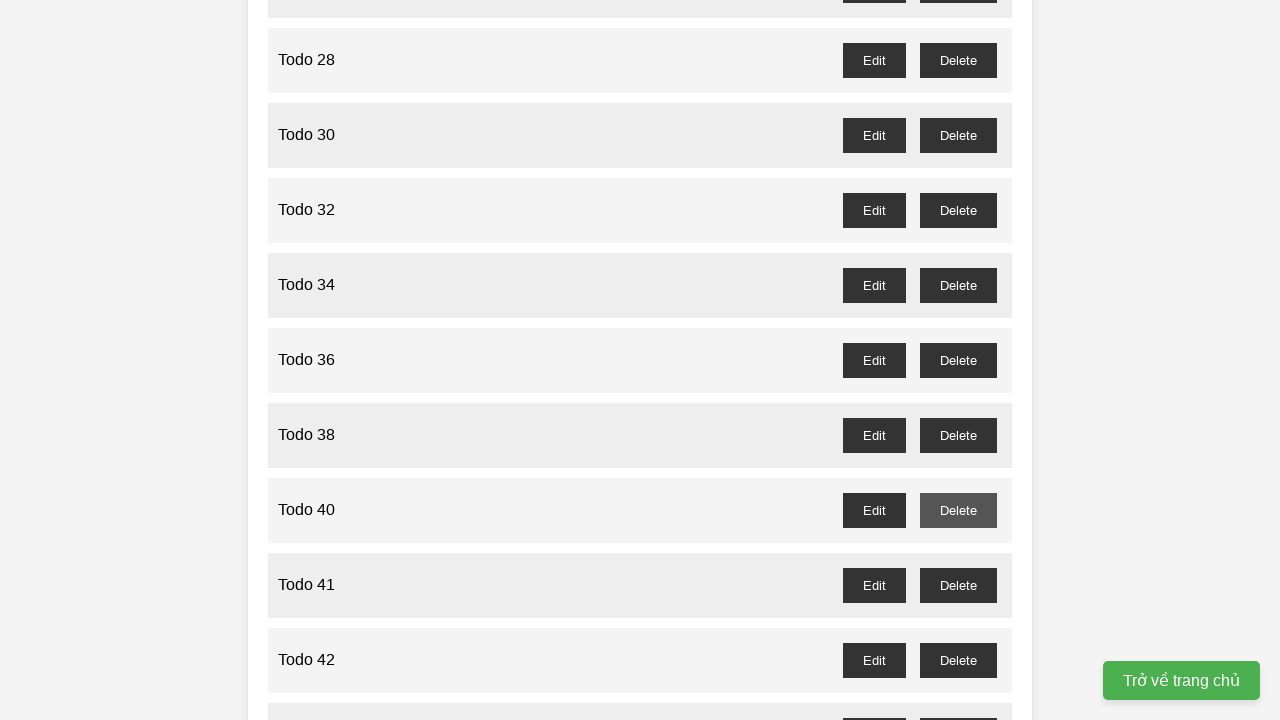

Waited for confirmation dialog handling after deleting todo 39
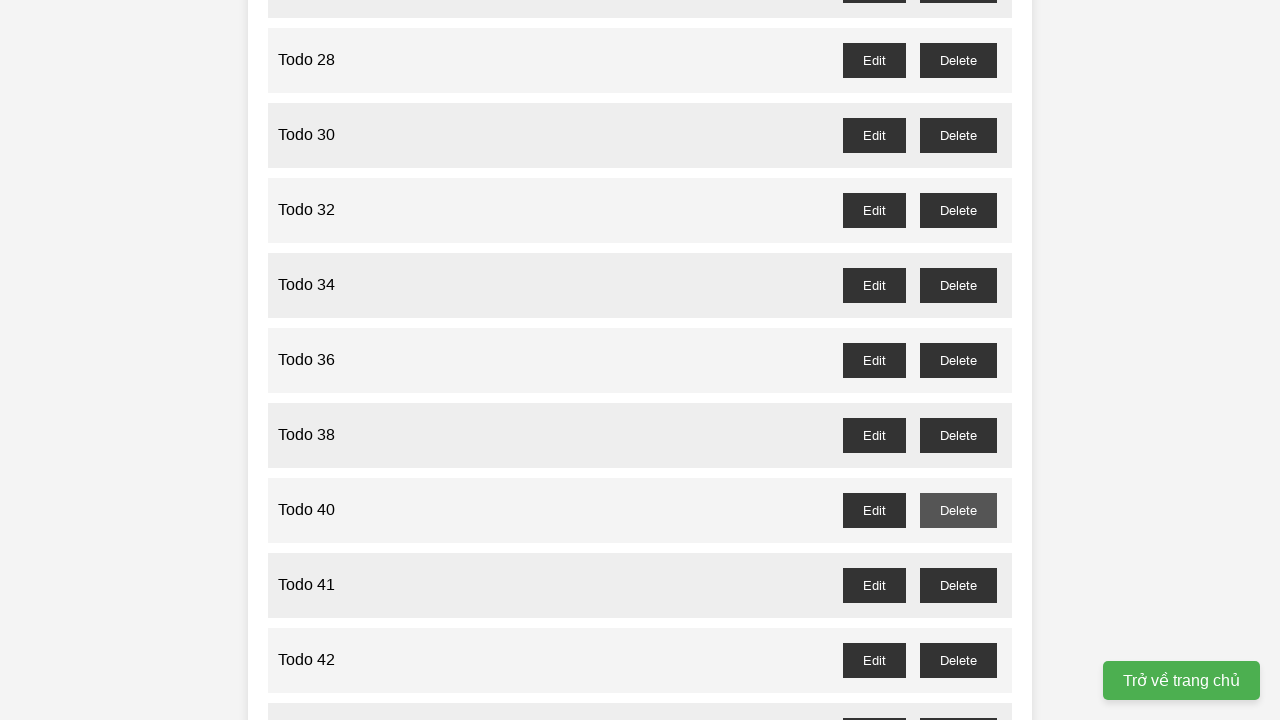

Clicked delete button for odd-numbered todo 41 at (958, 585) on //button[@id='todo-41-delete']
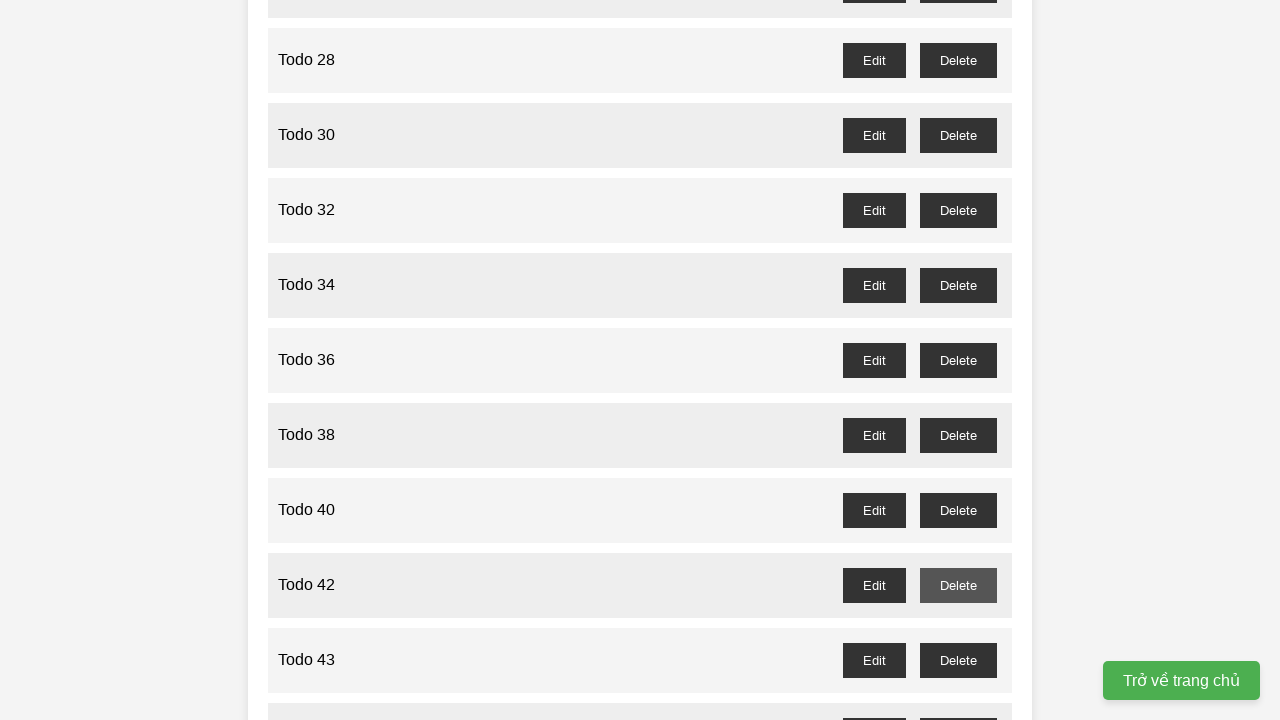

Waited for confirmation dialog handling after deleting todo 41
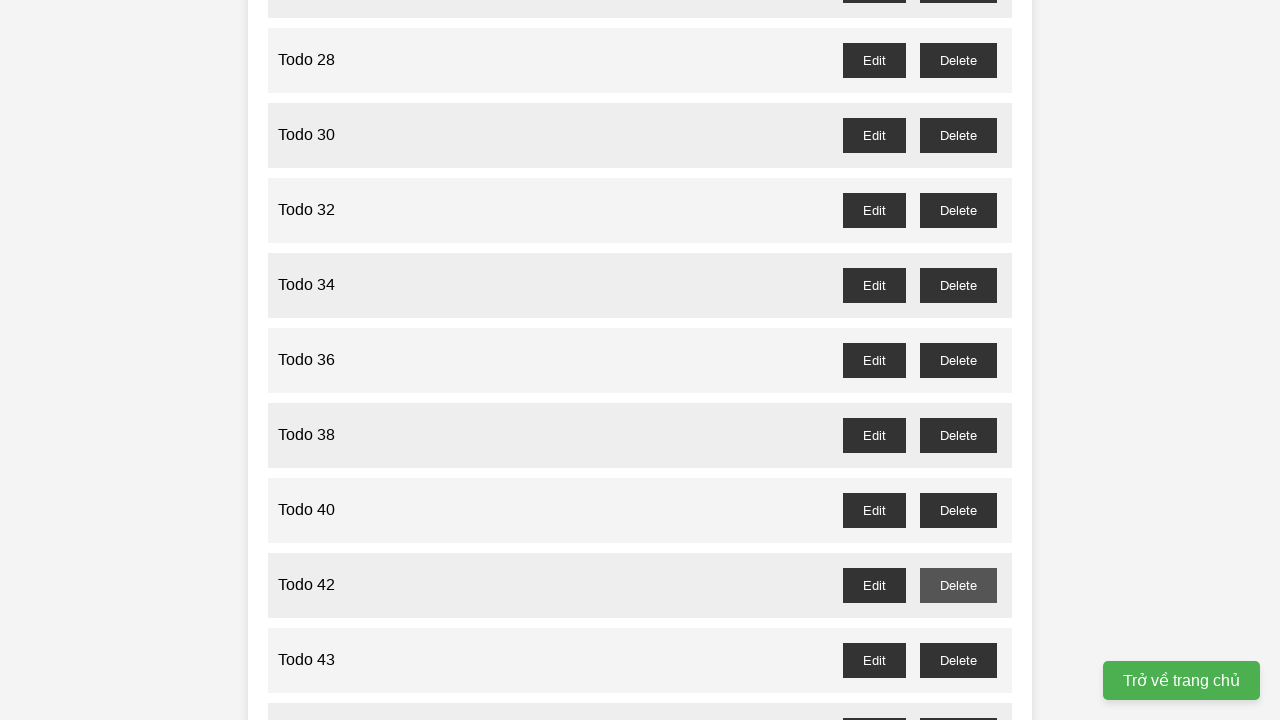

Clicked delete button for odd-numbered todo 43 at (958, 660) on //button[@id='todo-43-delete']
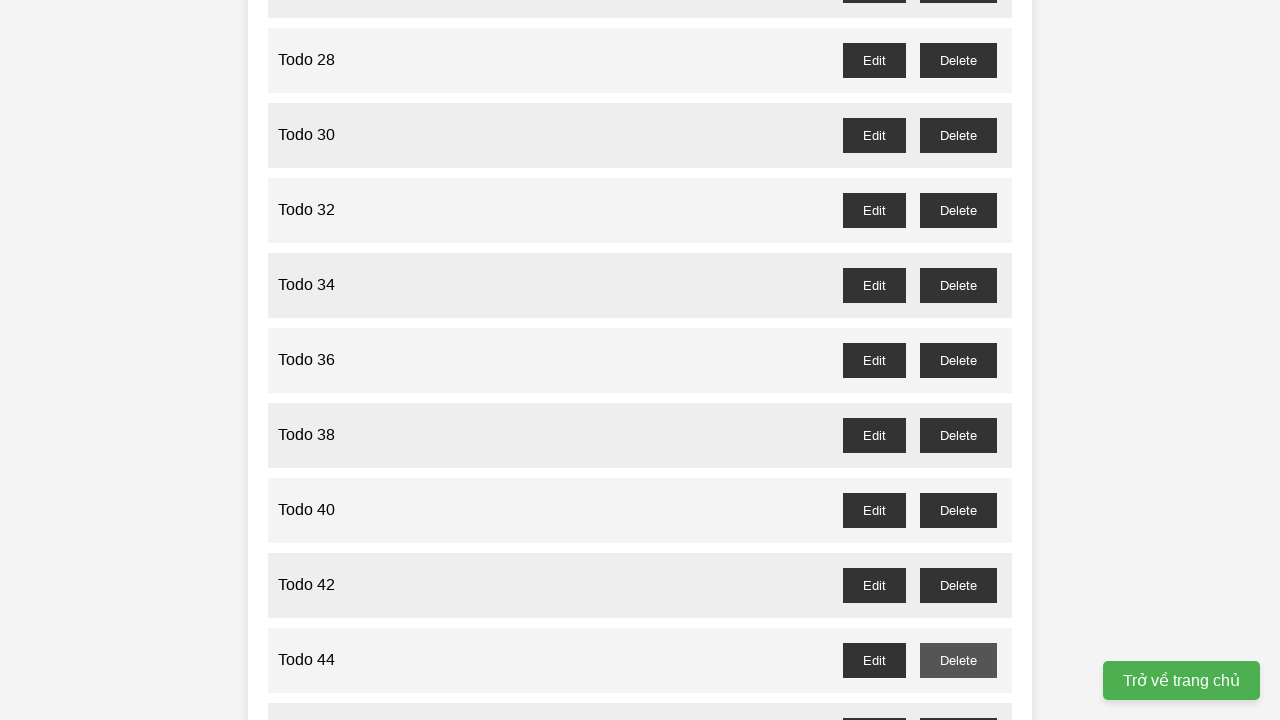

Waited for confirmation dialog handling after deleting todo 43
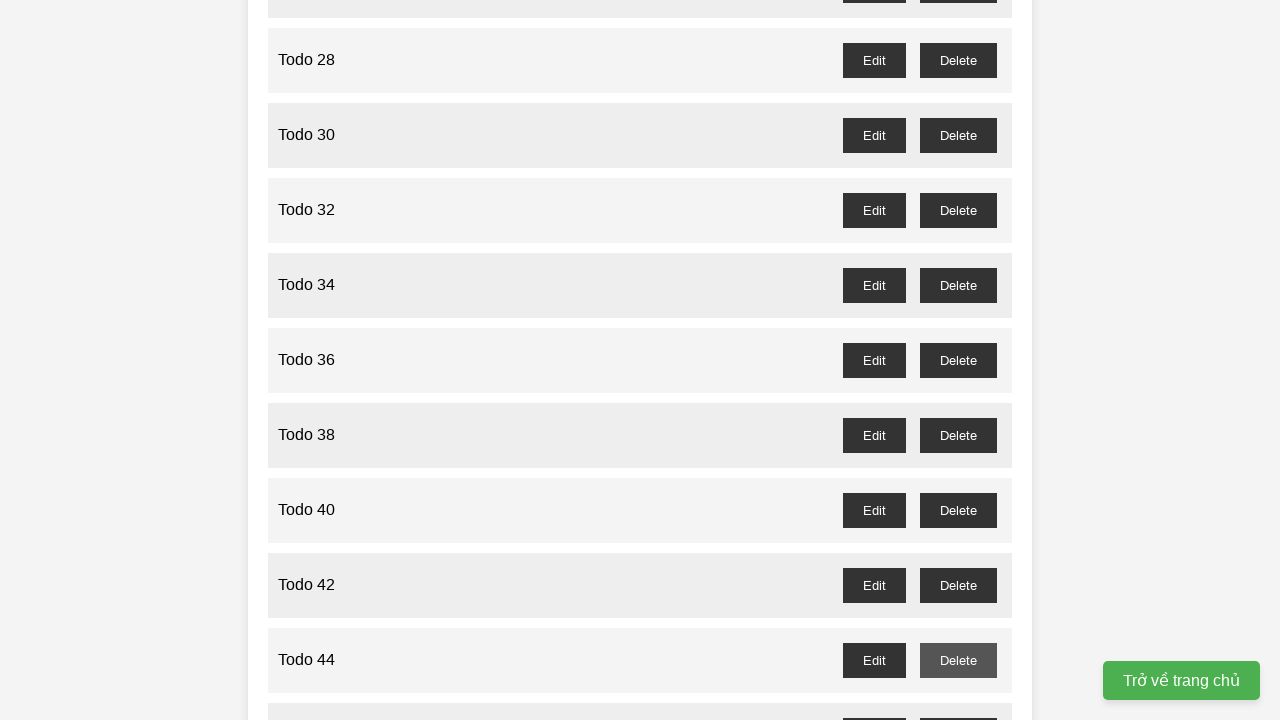

Clicked delete button for odd-numbered todo 45 at (958, 703) on //button[@id='todo-45-delete']
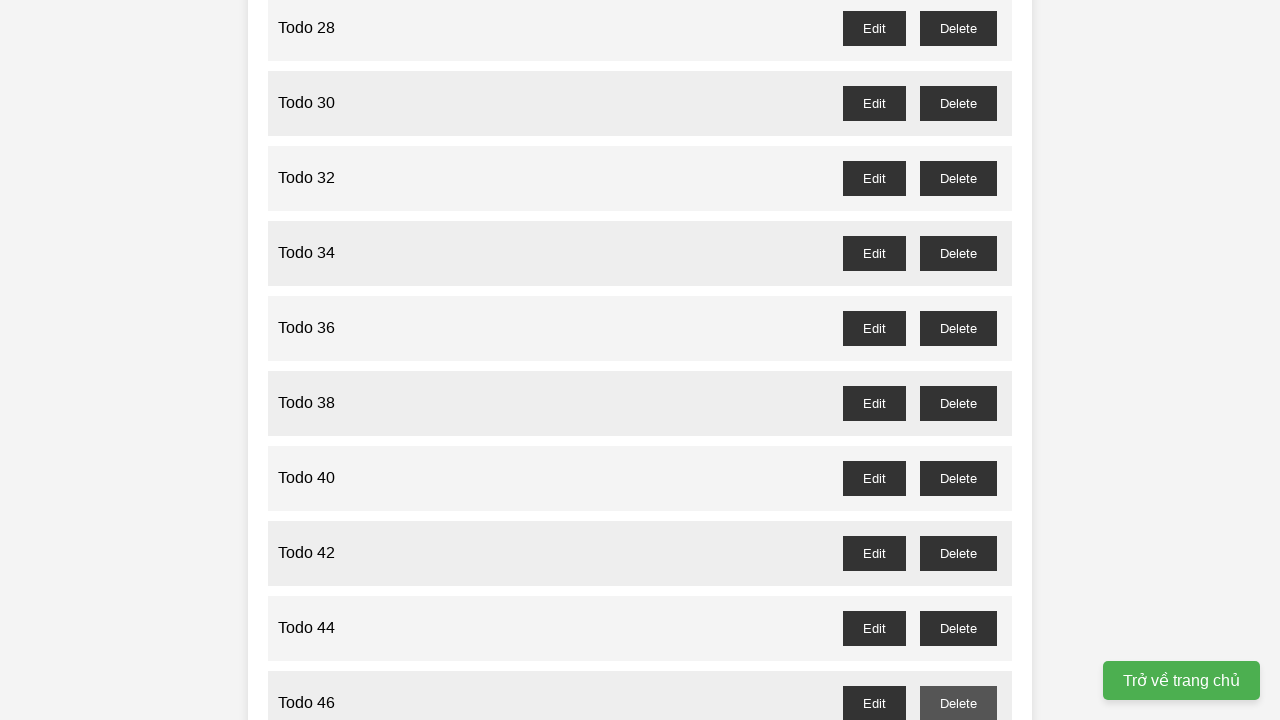

Waited for confirmation dialog handling after deleting todo 45
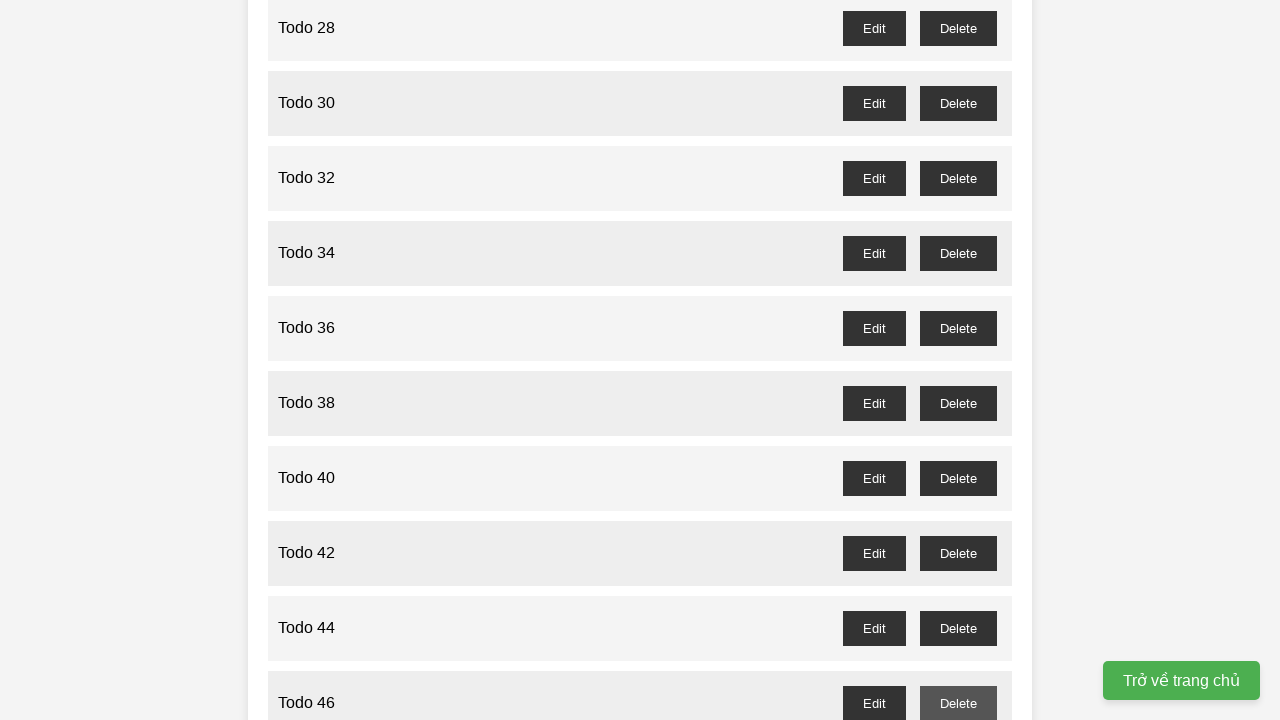

Clicked delete button for odd-numbered todo 47 at (958, 360) on //button[@id='todo-47-delete']
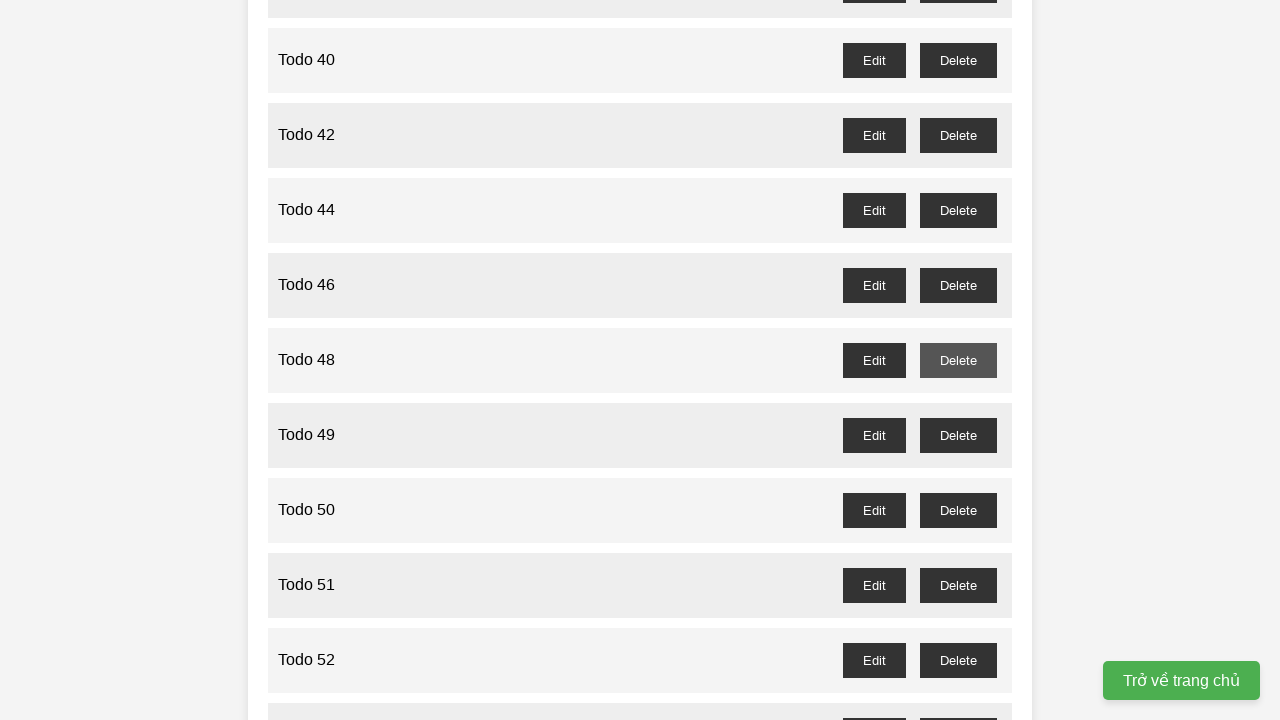

Waited for confirmation dialog handling after deleting todo 47
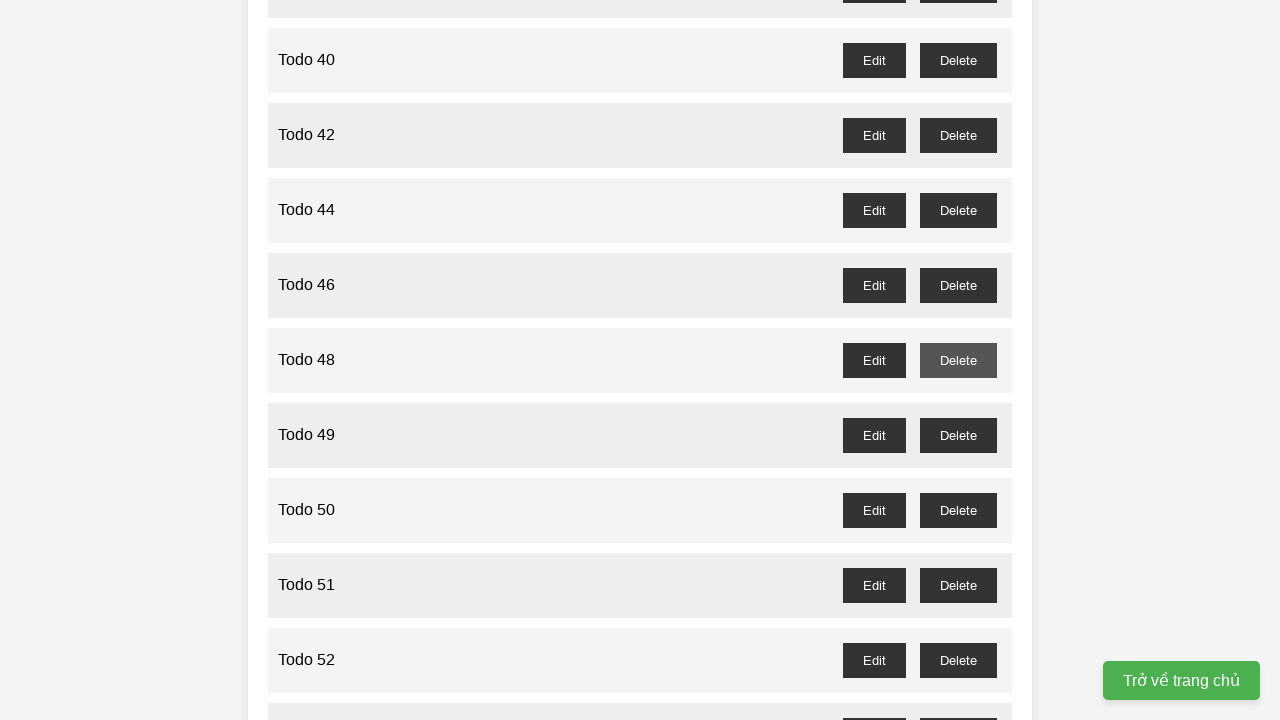

Clicked delete button for odd-numbered todo 49 at (958, 435) on //button[@id='todo-49-delete']
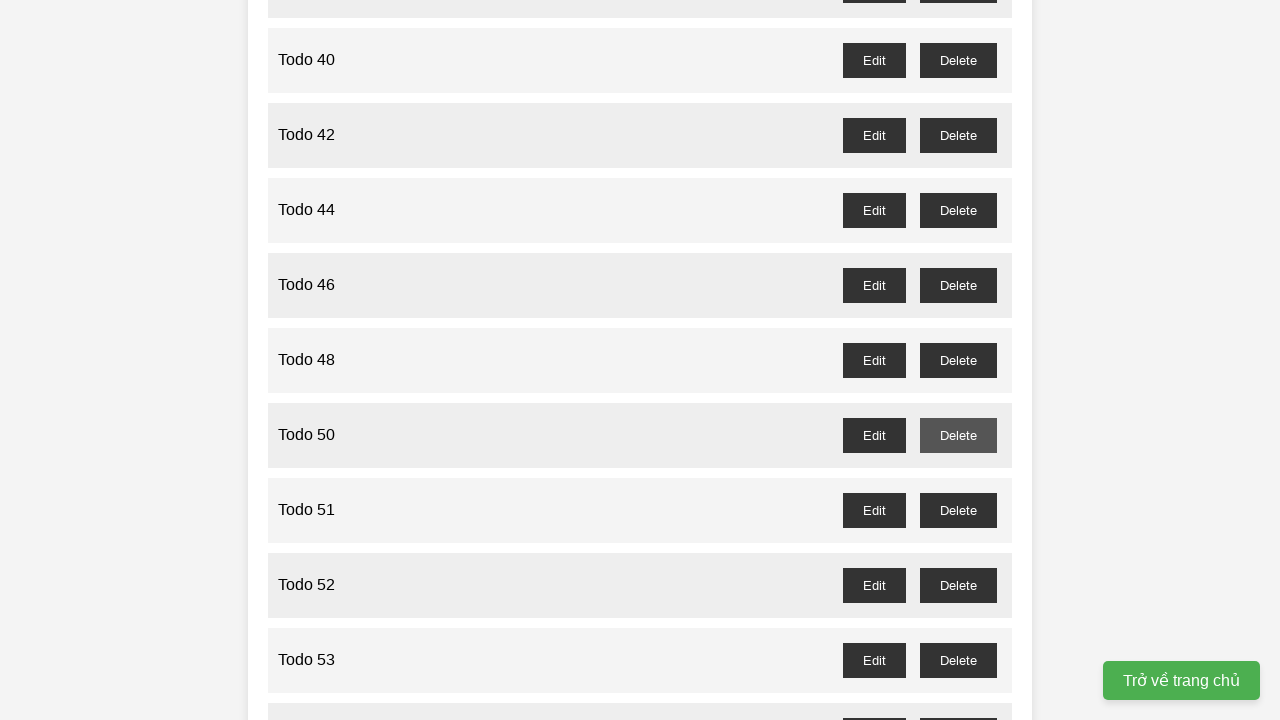

Waited for confirmation dialog handling after deleting todo 49
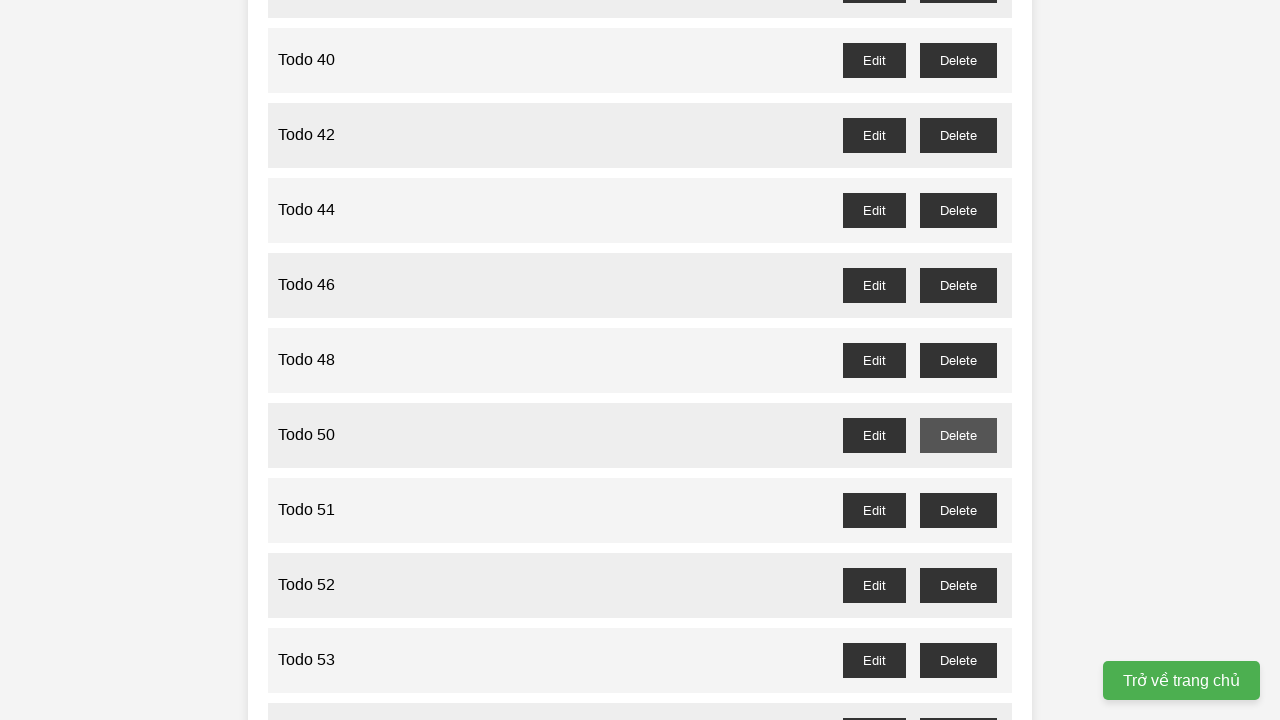

Clicked delete button for odd-numbered todo 51 at (958, 510) on //button[@id='todo-51-delete']
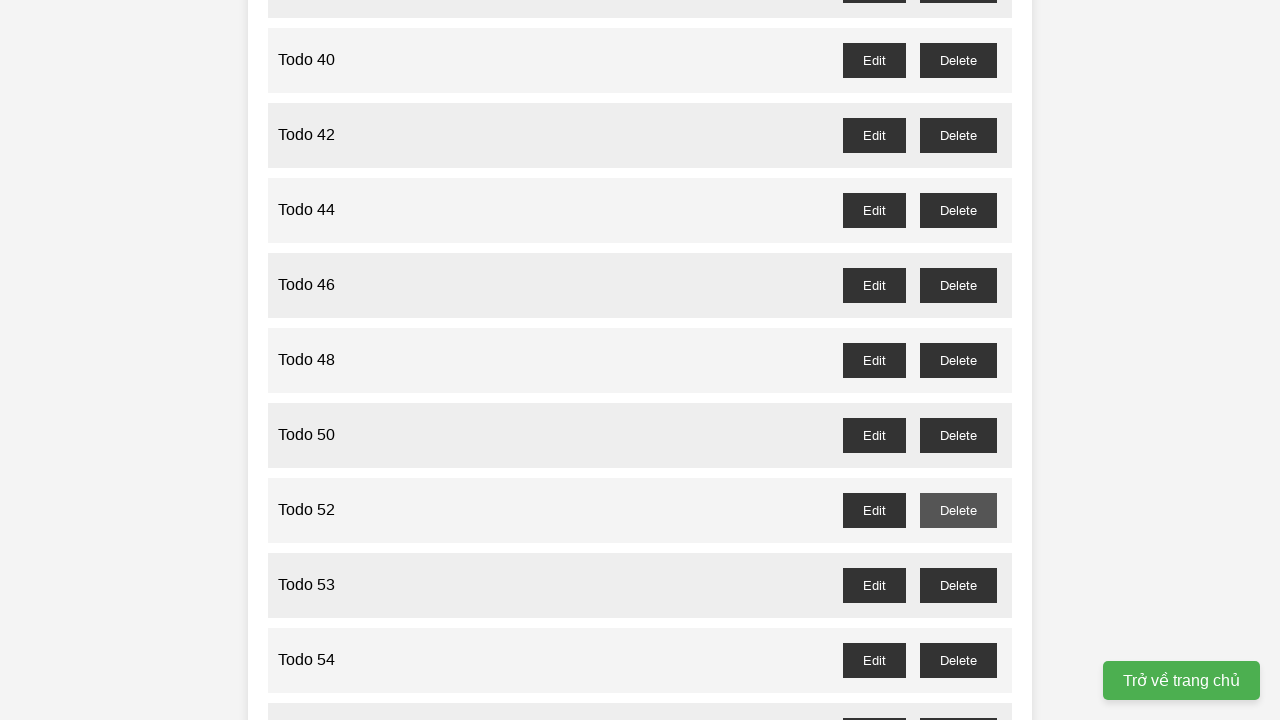

Waited for confirmation dialog handling after deleting todo 51
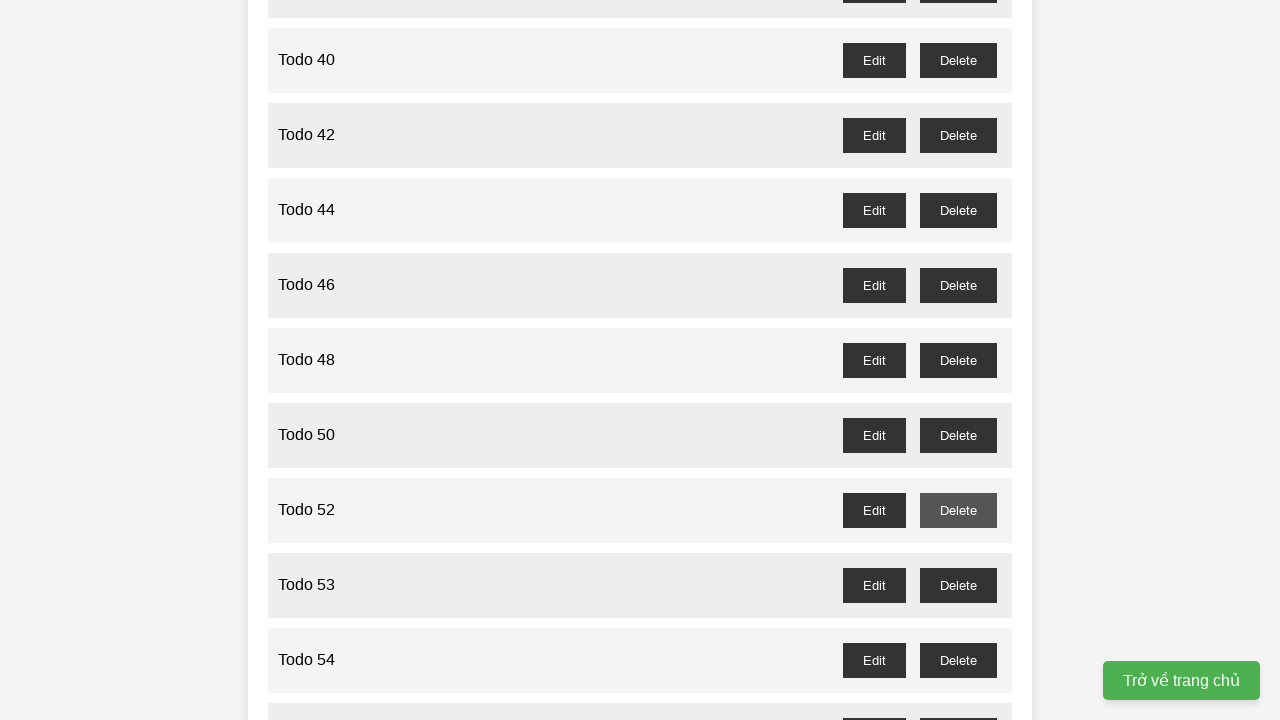

Clicked delete button for odd-numbered todo 53 at (958, 585) on //button[@id='todo-53-delete']
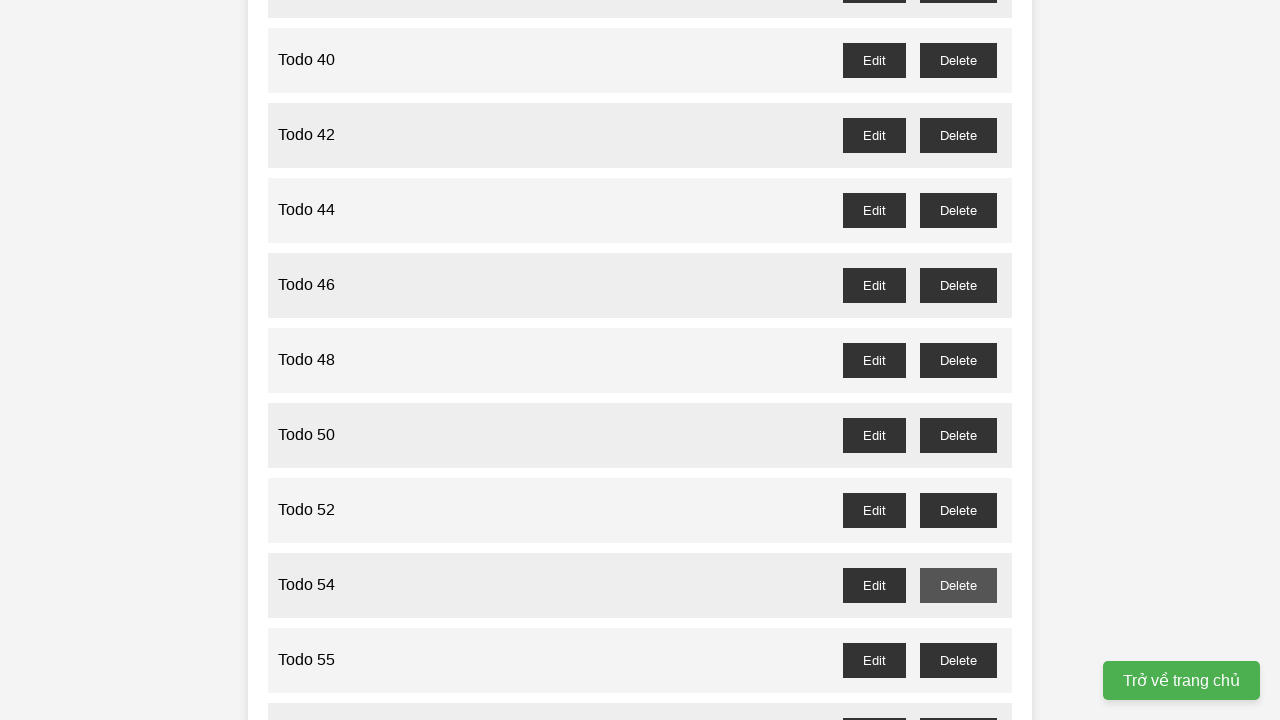

Waited for confirmation dialog handling after deleting todo 53
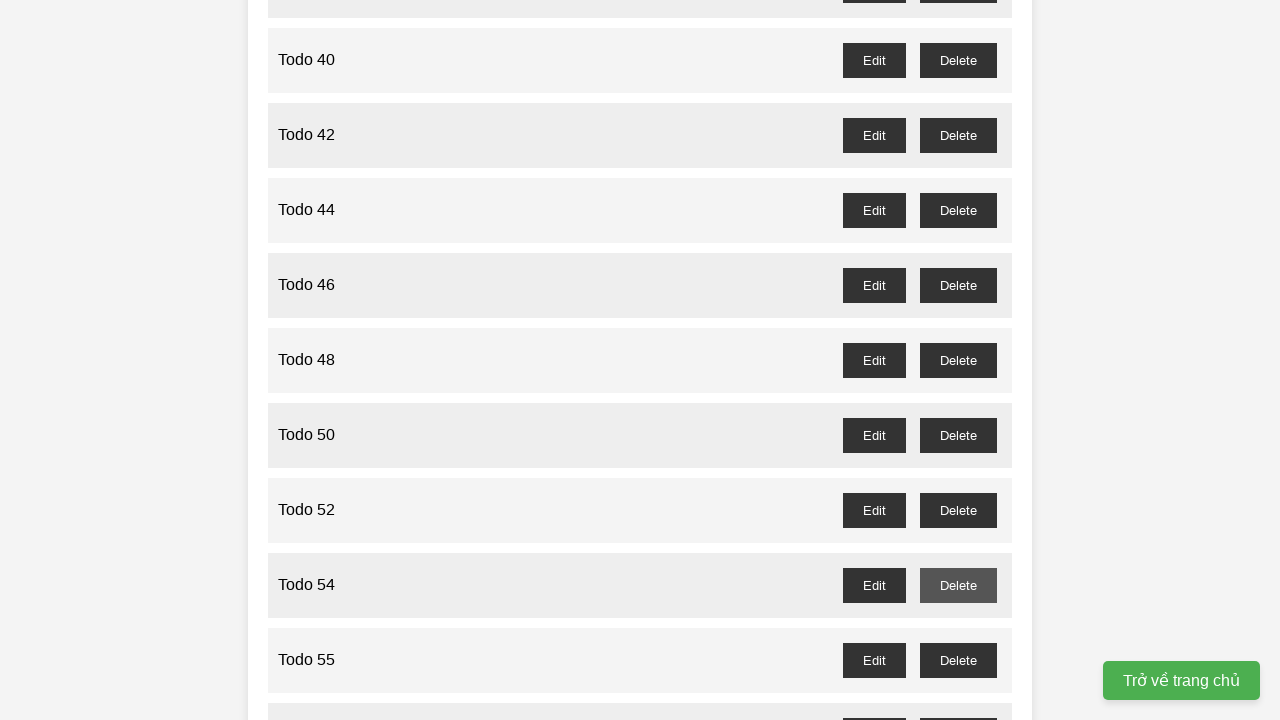

Clicked delete button for odd-numbered todo 55 at (958, 660) on //button[@id='todo-55-delete']
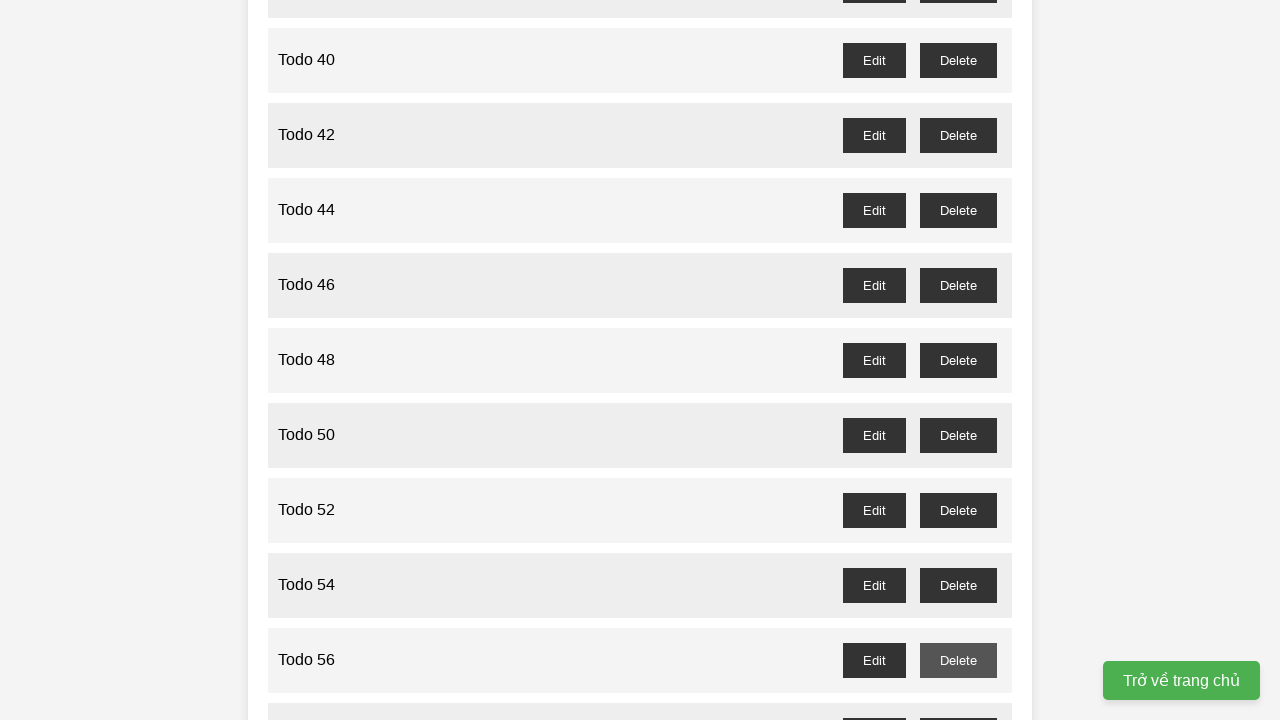

Waited for confirmation dialog handling after deleting todo 55
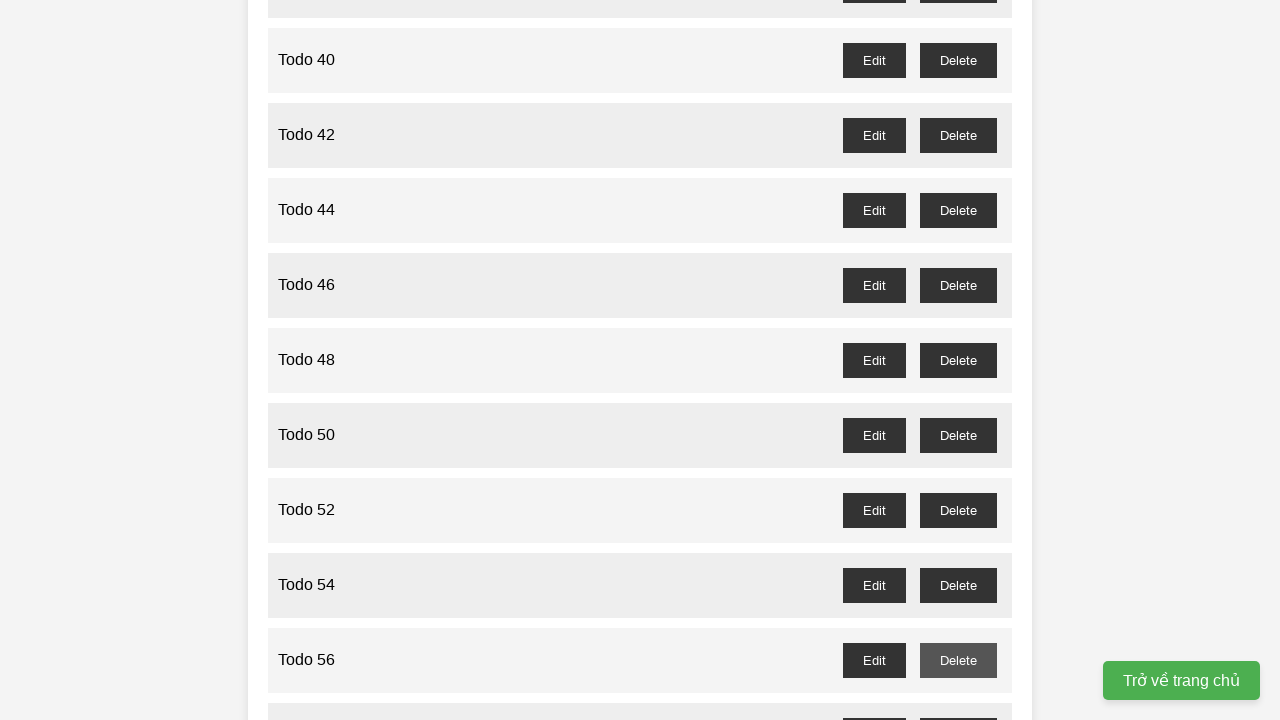

Clicked delete button for odd-numbered todo 57 at (958, 703) on //button[@id='todo-57-delete']
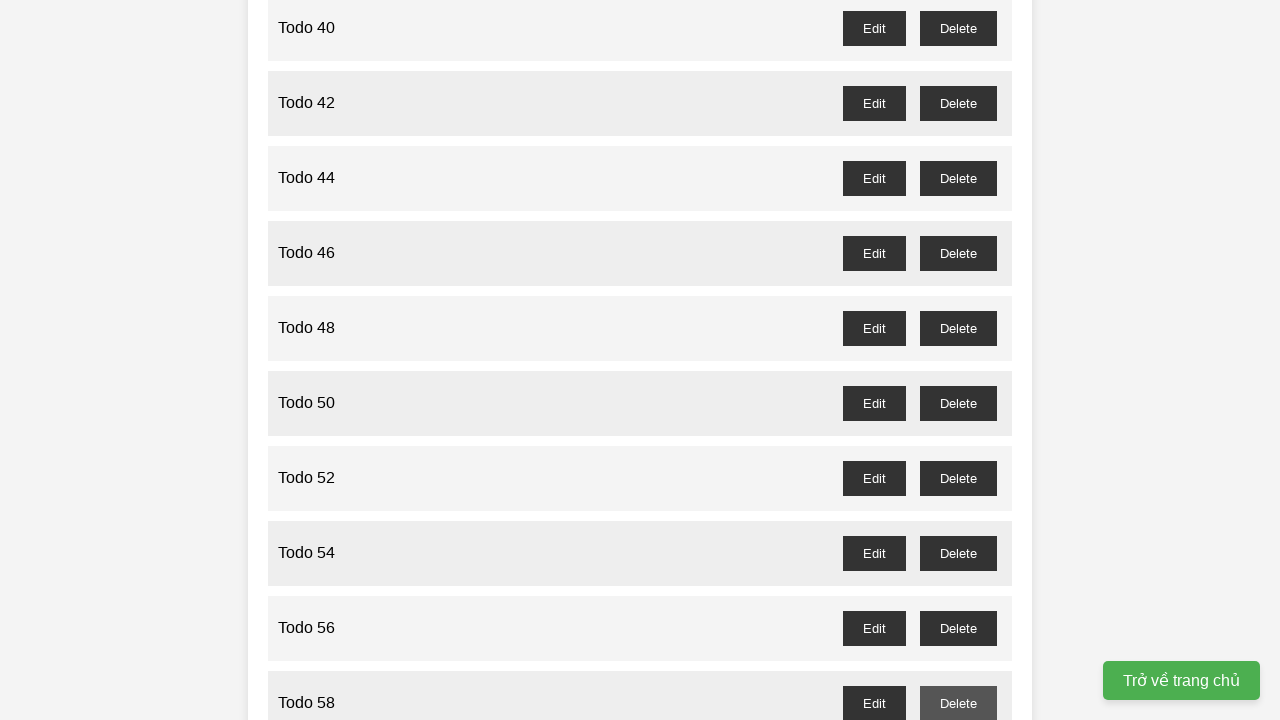

Waited for confirmation dialog handling after deleting todo 57
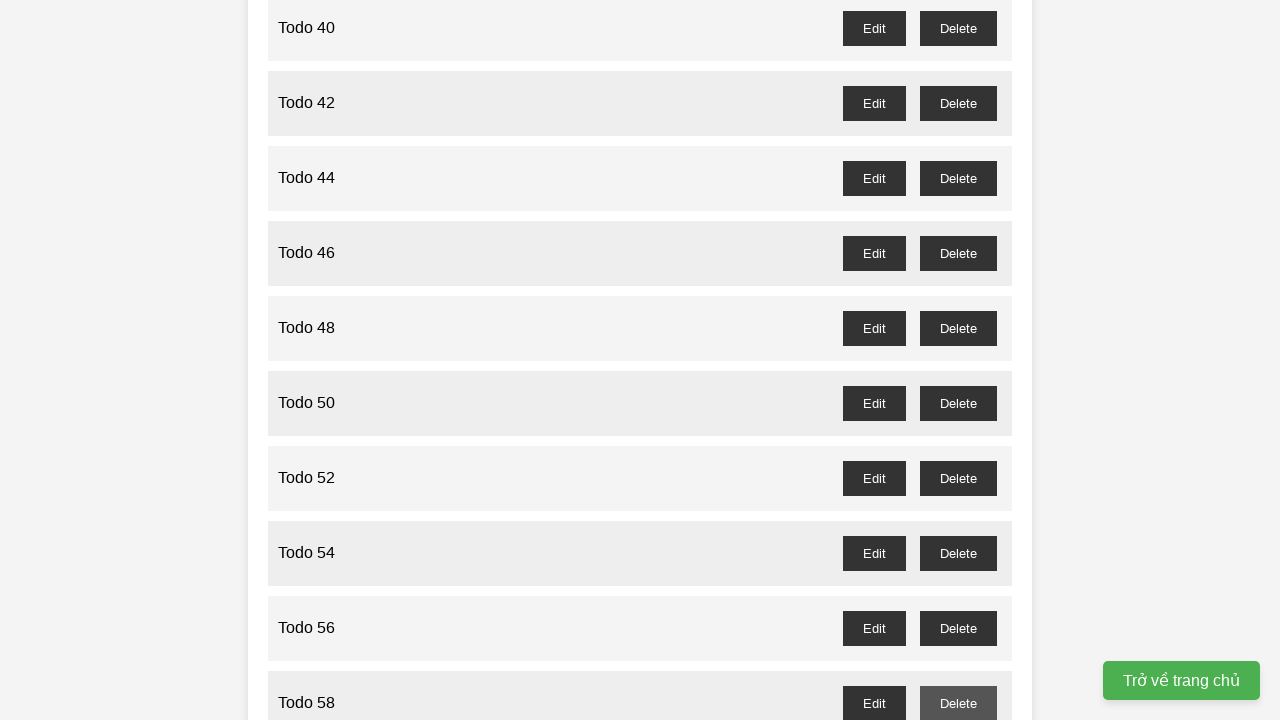

Clicked delete button for odd-numbered todo 59 at (958, 360) on //button[@id='todo-59-delete']
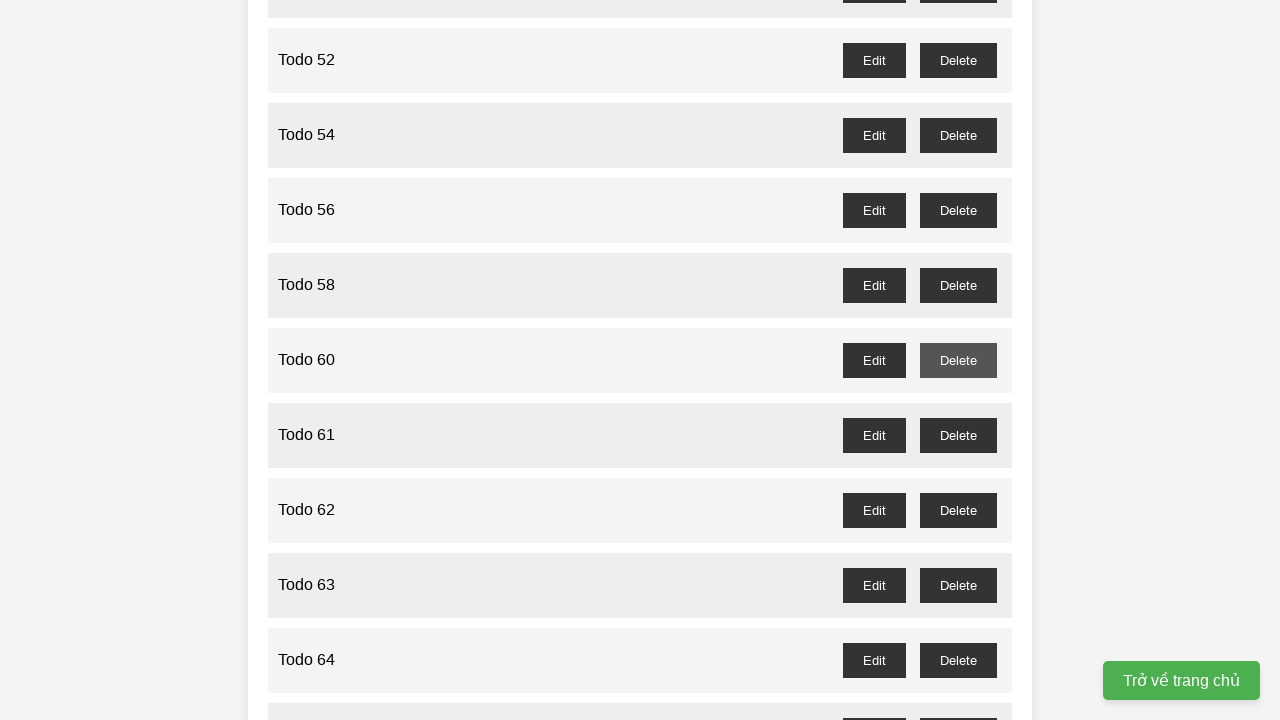

Waited for confirmation dialog handling after deleting todo 59
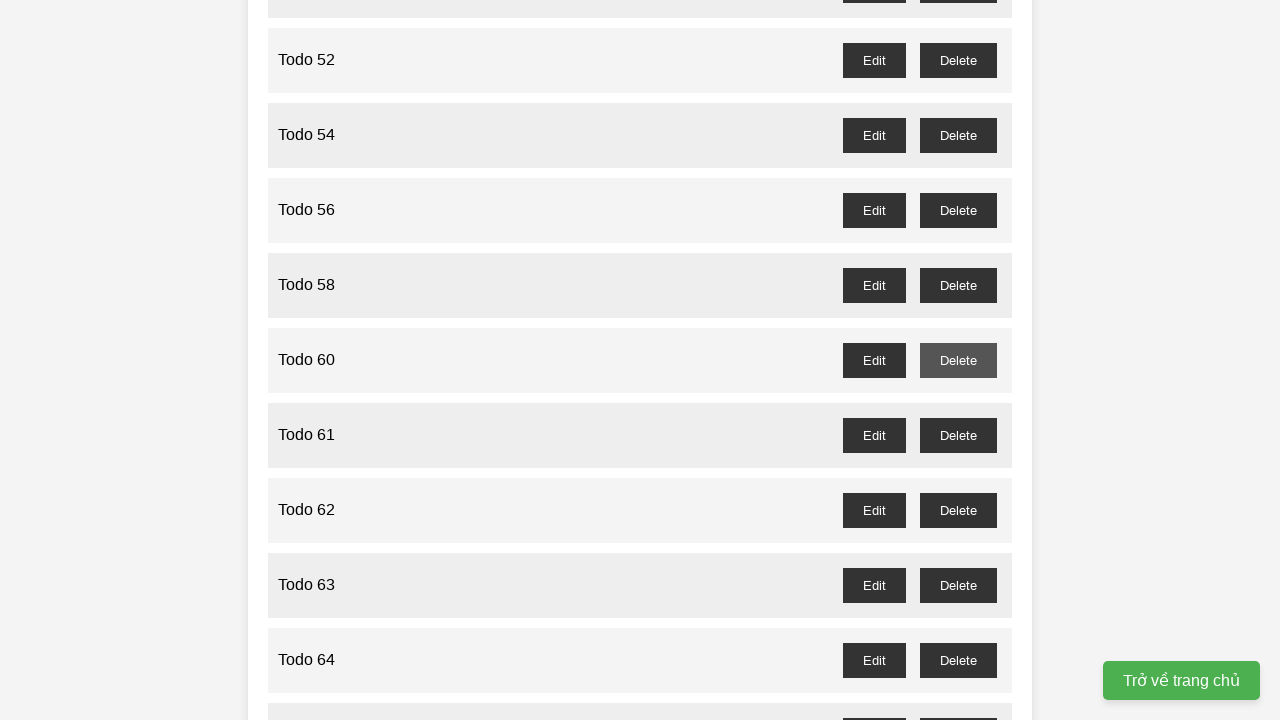

Clicked delete button for odd-numbered todo 61 at (958, 435) on //button[@id='todo-61-delete']
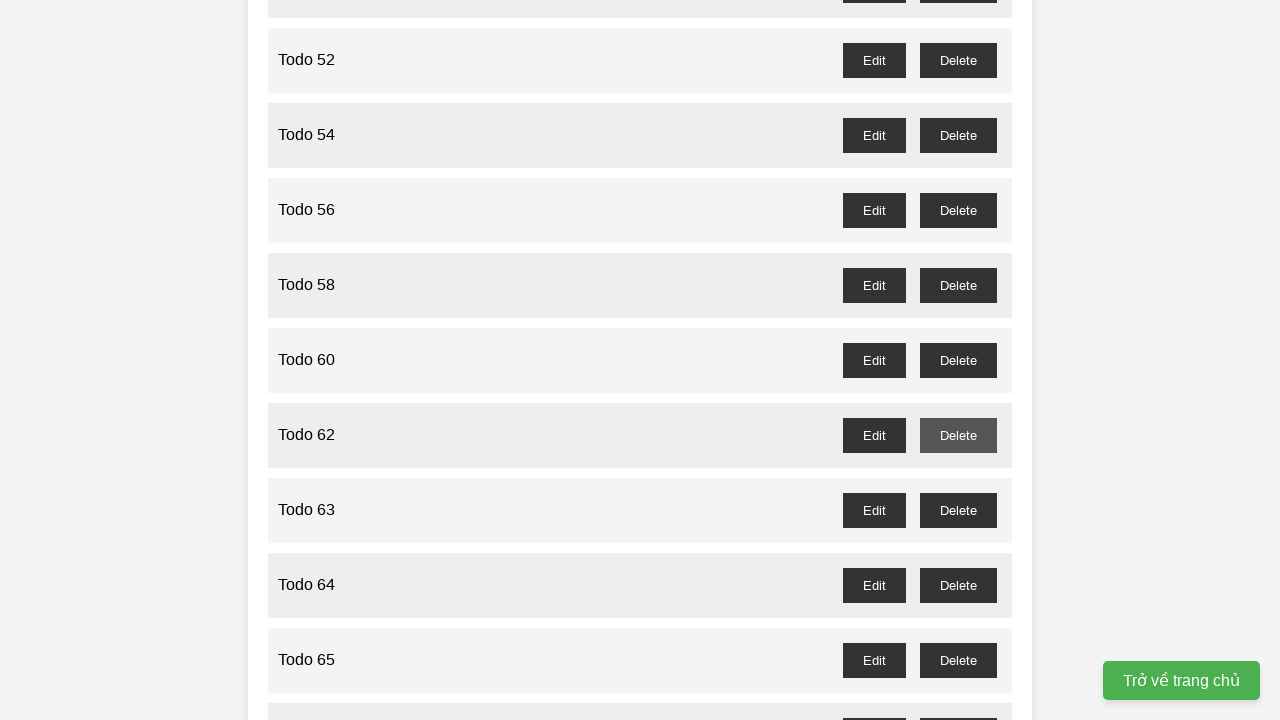

Waited for confirmation dialog handling after deleting todo 61
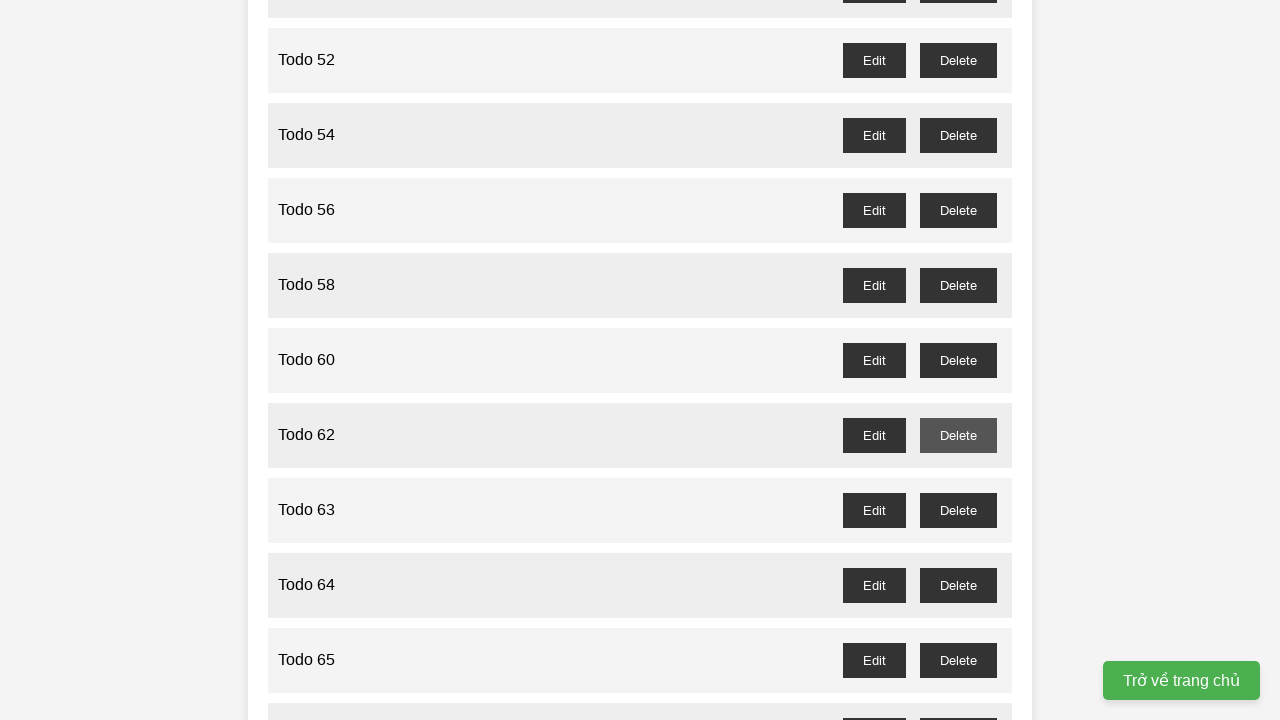

Clicked delete button for odd-numbered todo 63 at (958, 510) on //button[@id='todo-63-delete']
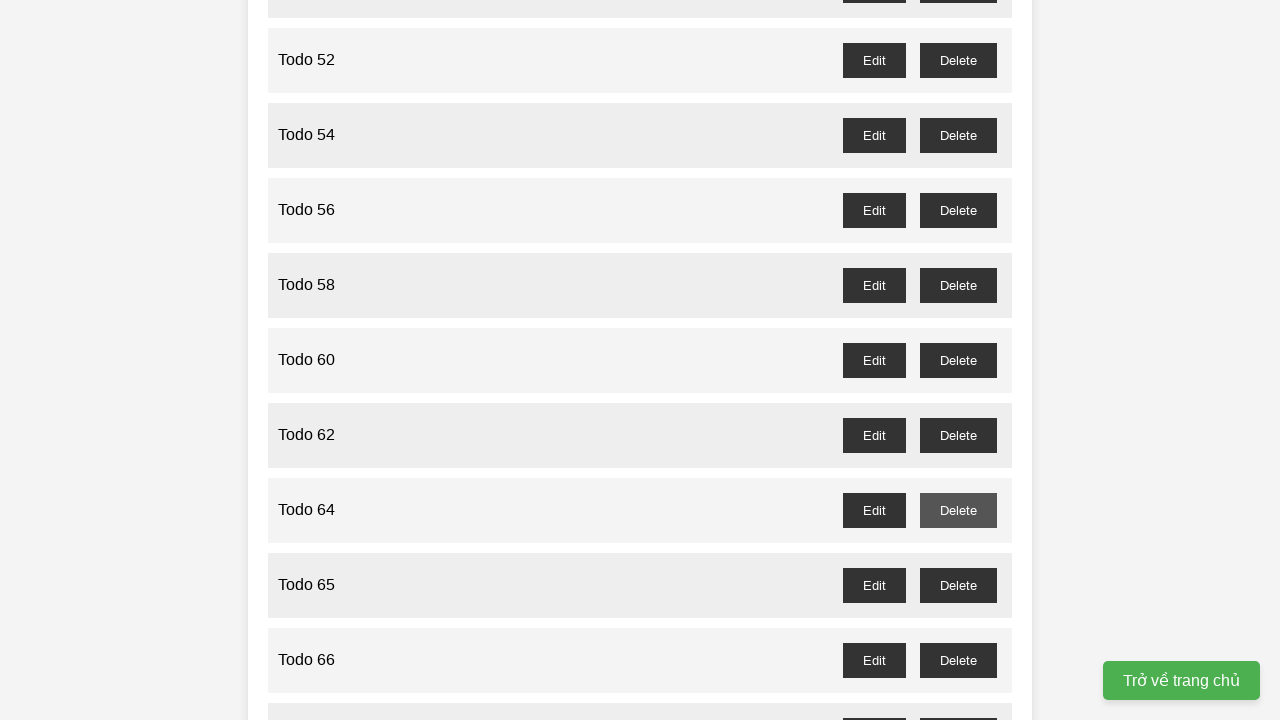

Waited for confirmation dialog handling after deleting todo 63
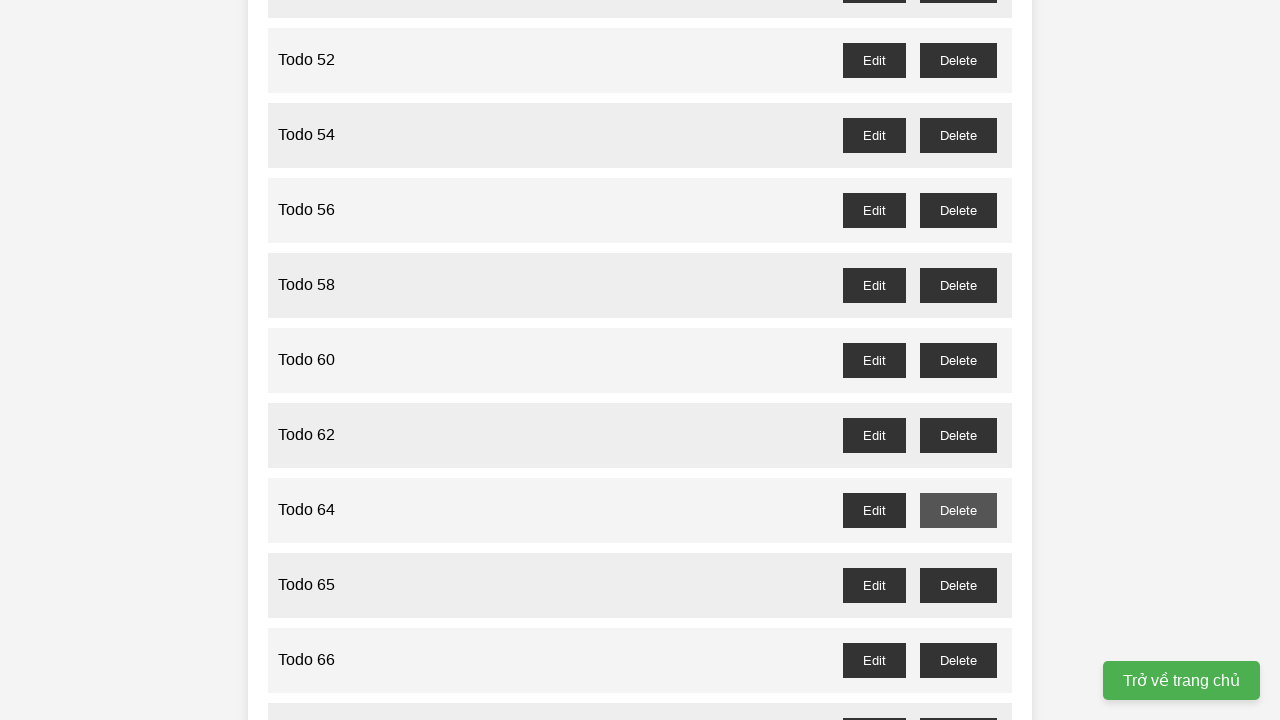

Clicked delete button for odd-numbered todo 65 at (958, 585) on //button[@id='todo-65-delete']
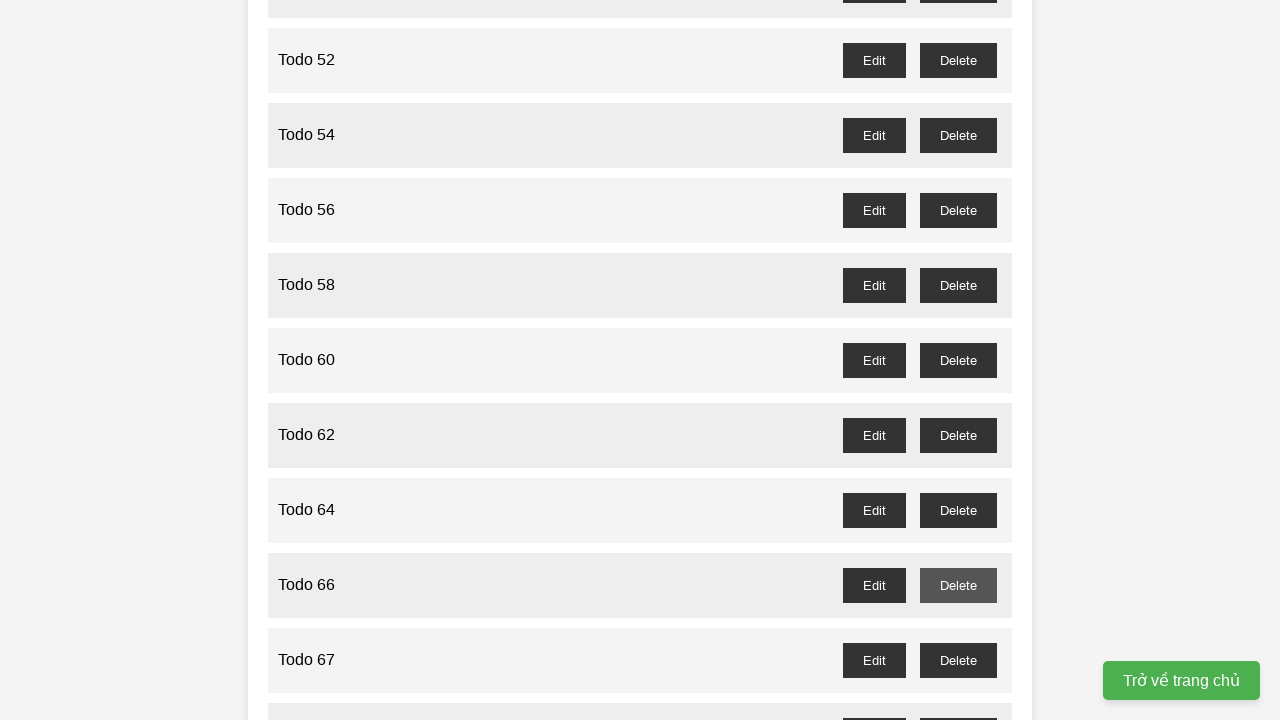

Waited for confirmation dialog handling after deleting todo 65
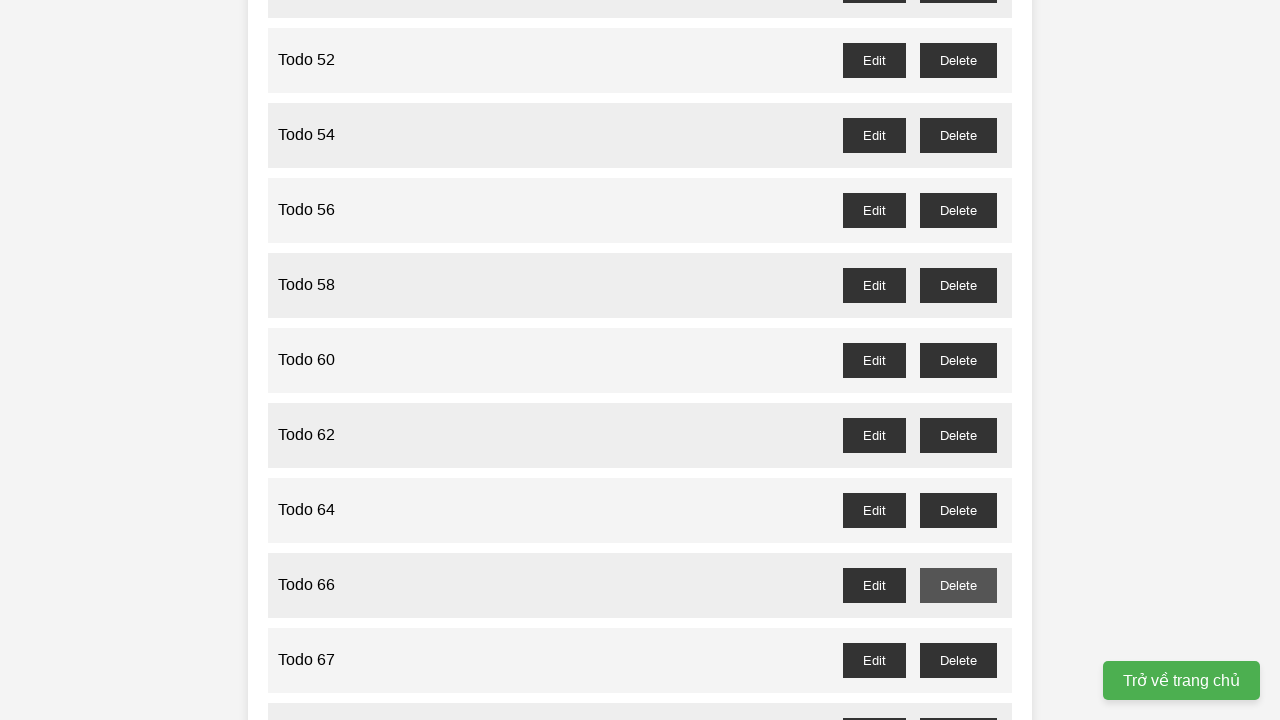

Clicked delete button for odd-numbered todo 67 at (958, 660) on //button[@id='todo-67-delete']
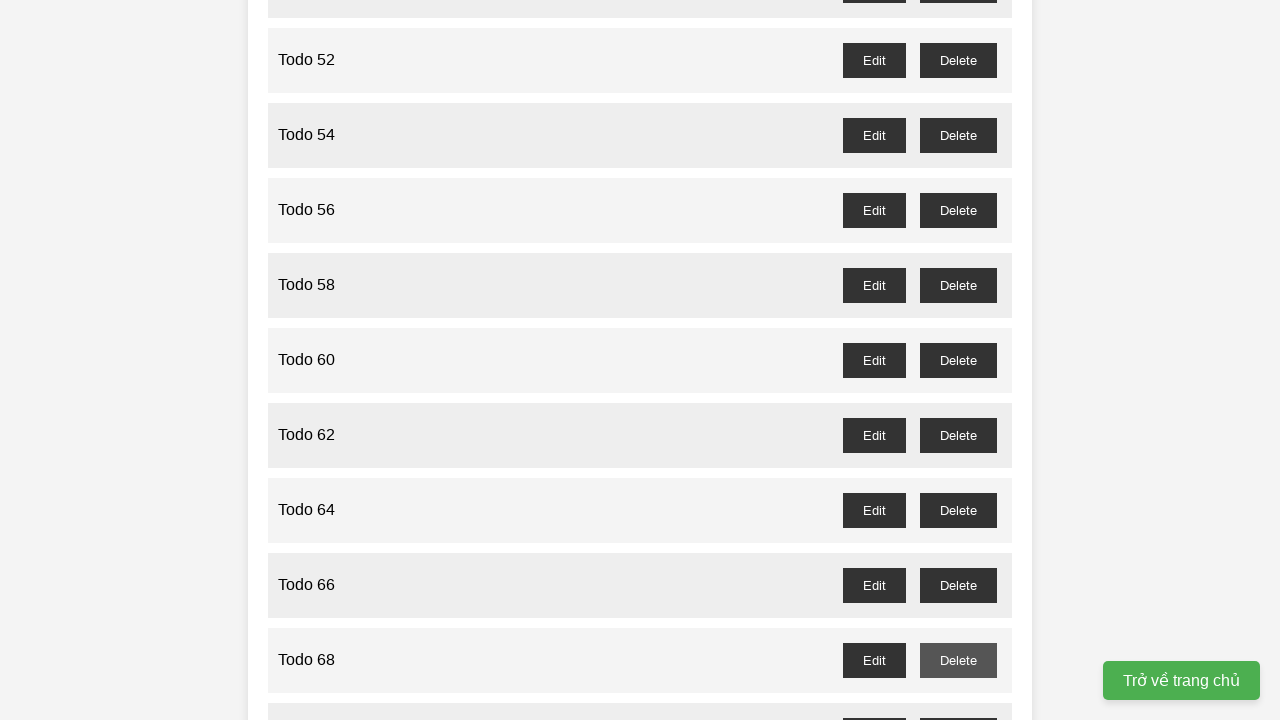

Waited for confirmation dialog handling after deleting todo 67
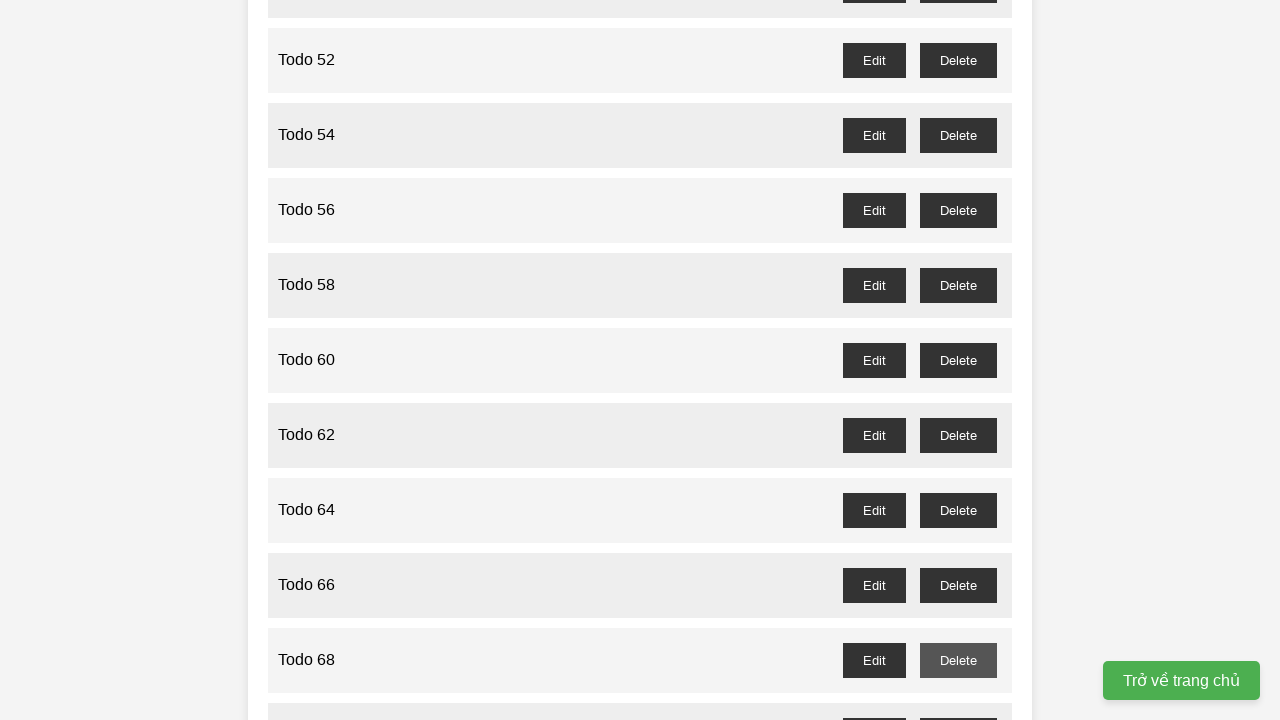

Clicked delete button for odd-numbered todo 69 at (958, 703) on //button[@id='todo-69-delete']
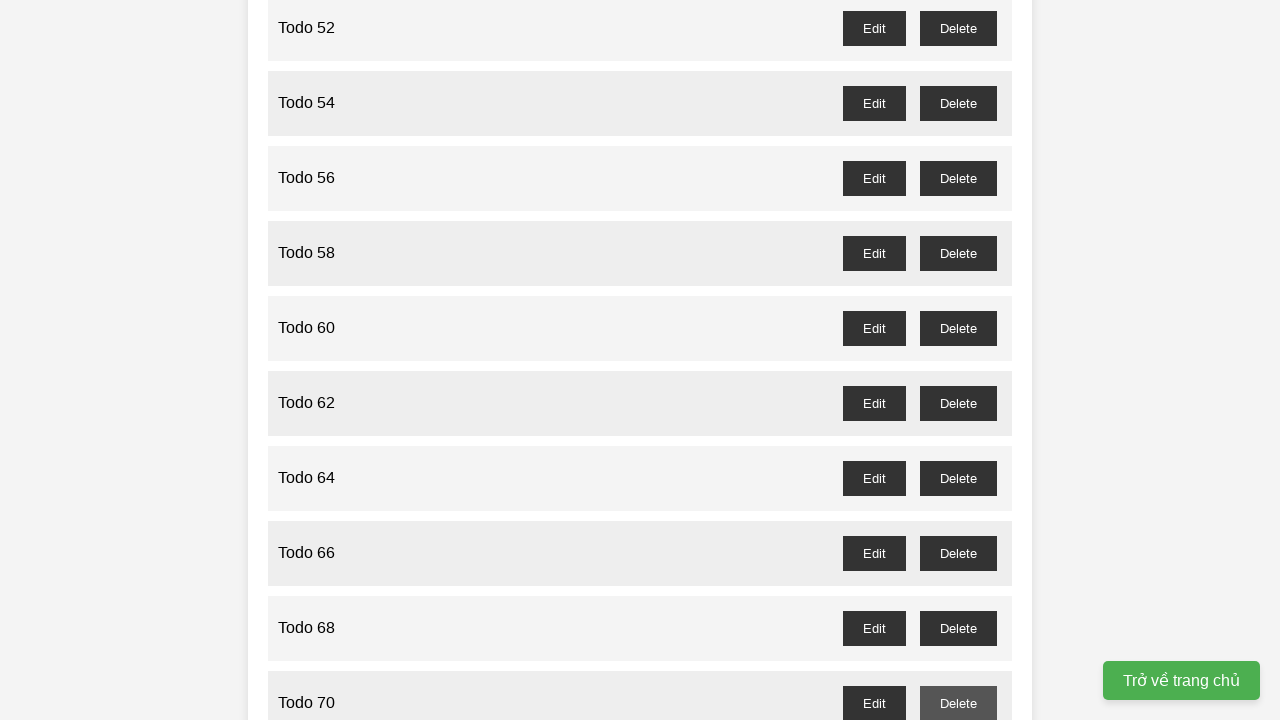

Waited for confirmation dialog handling after deleting todo 69
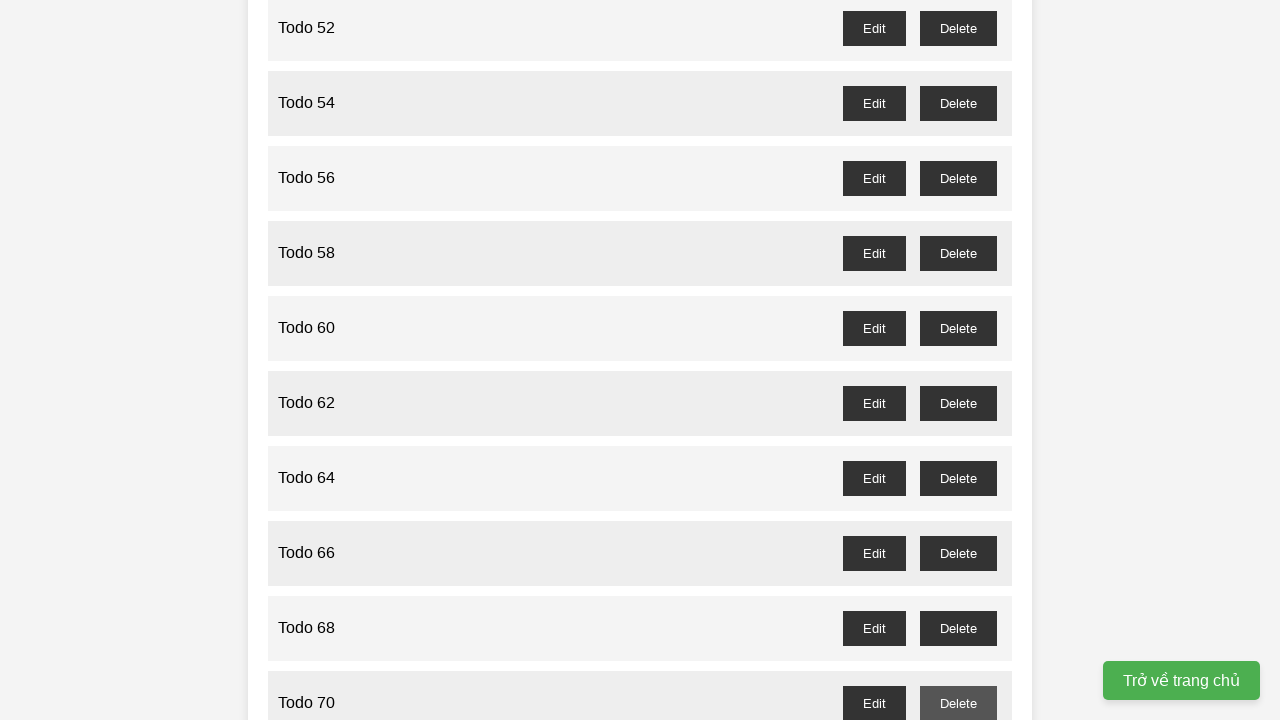

Clicked delete button for odd-numbered todo 71 at (958, 360) on //button[@id='todo-71-delete']
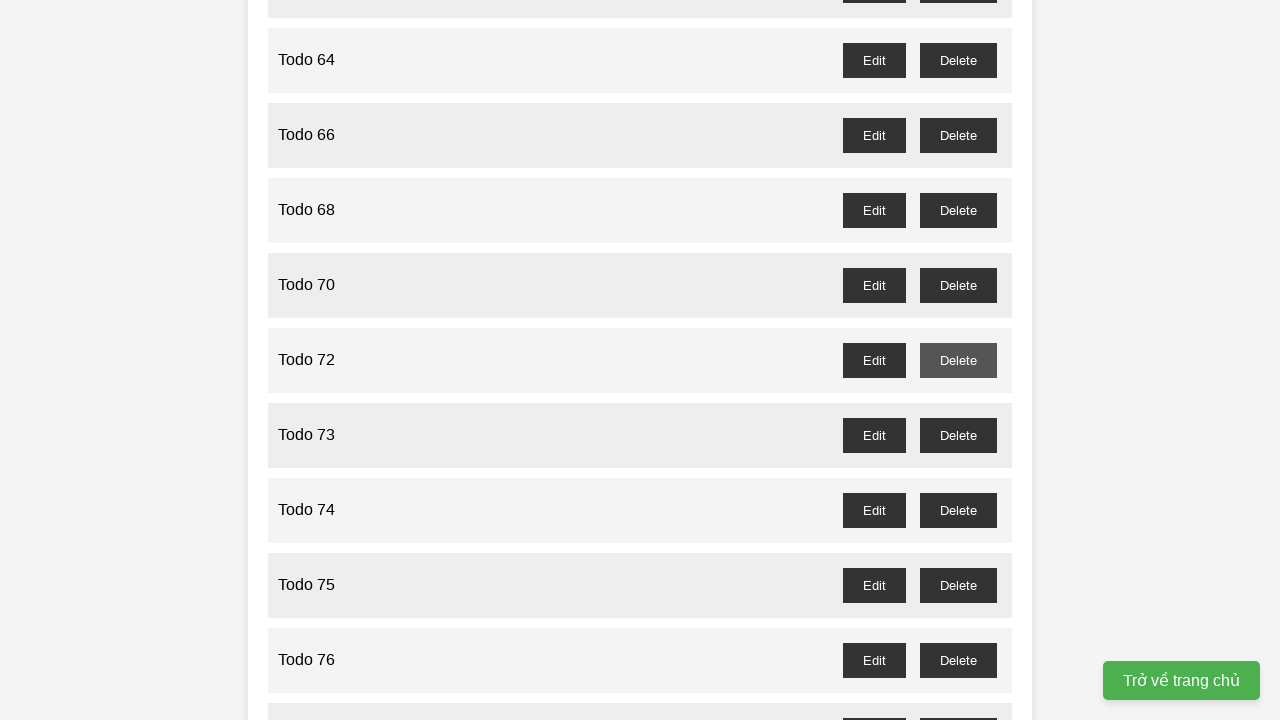

Waited for confirmation dialog handling after deleting todo 71
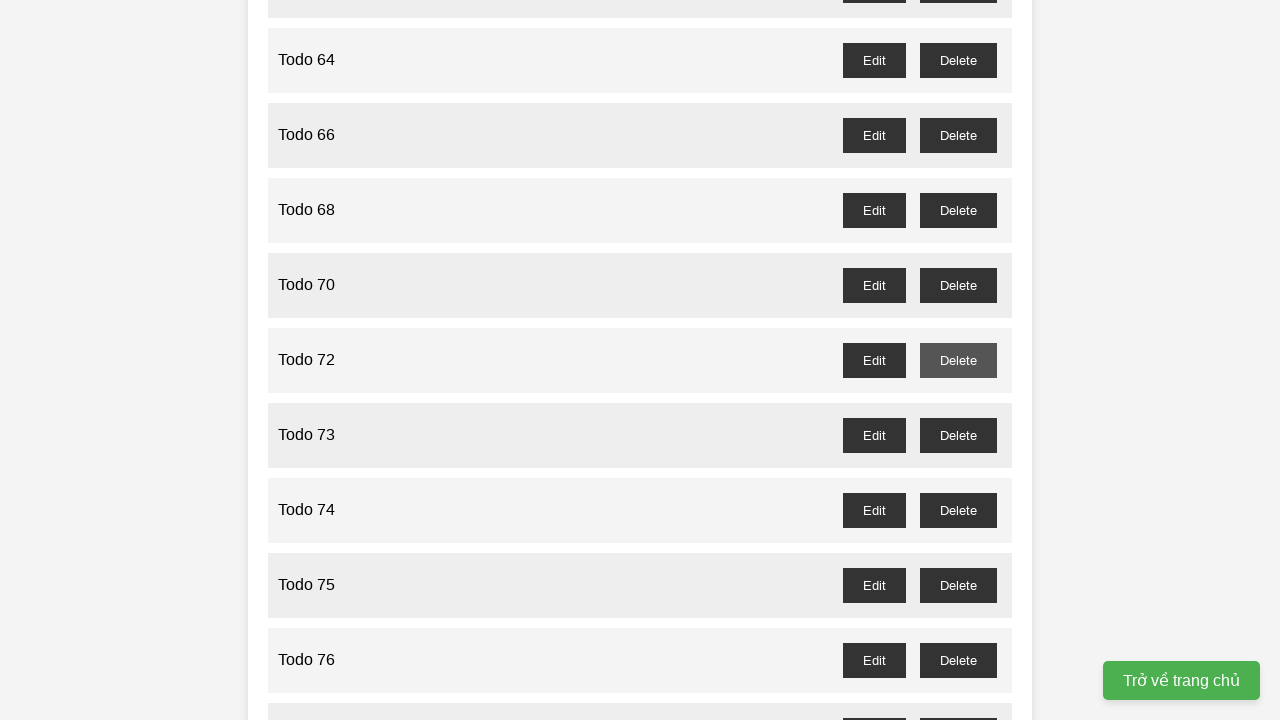

Clicked delete button for odd-numbered todo 73 at (958, 435) on //button[@id='todo-73-delete']
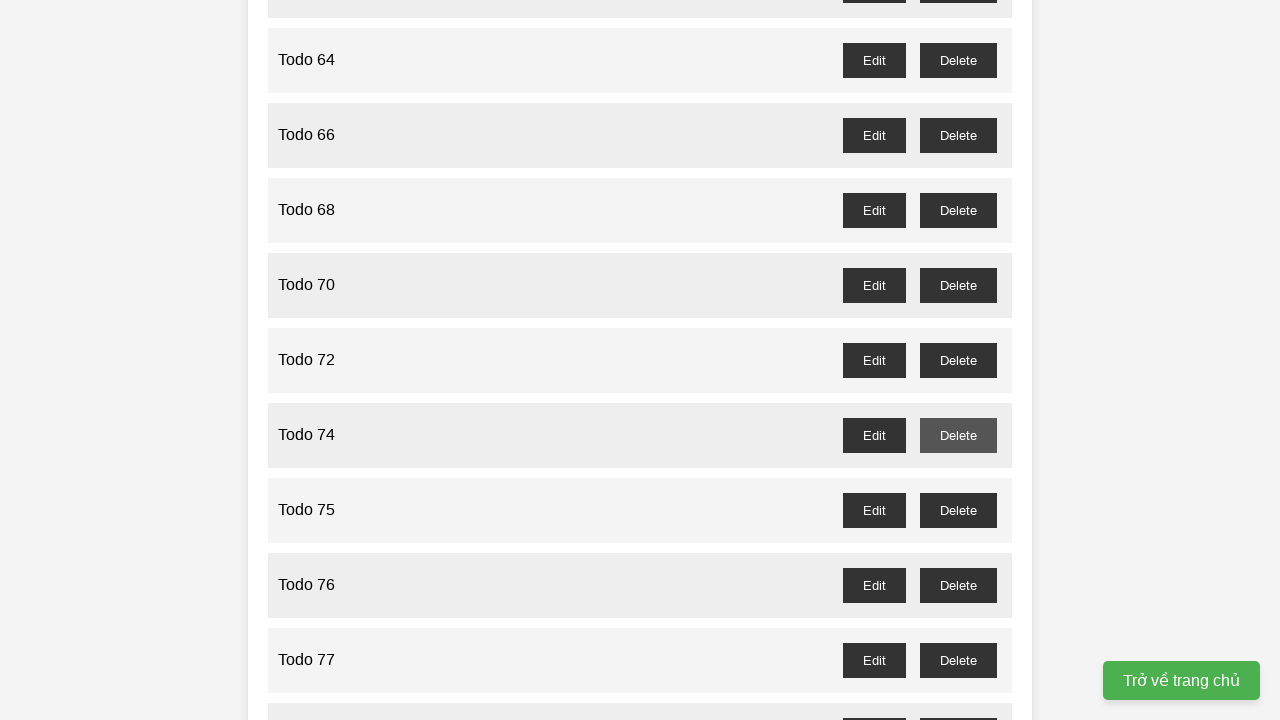

Waited for confirmation dialog handling after deleting todo 73
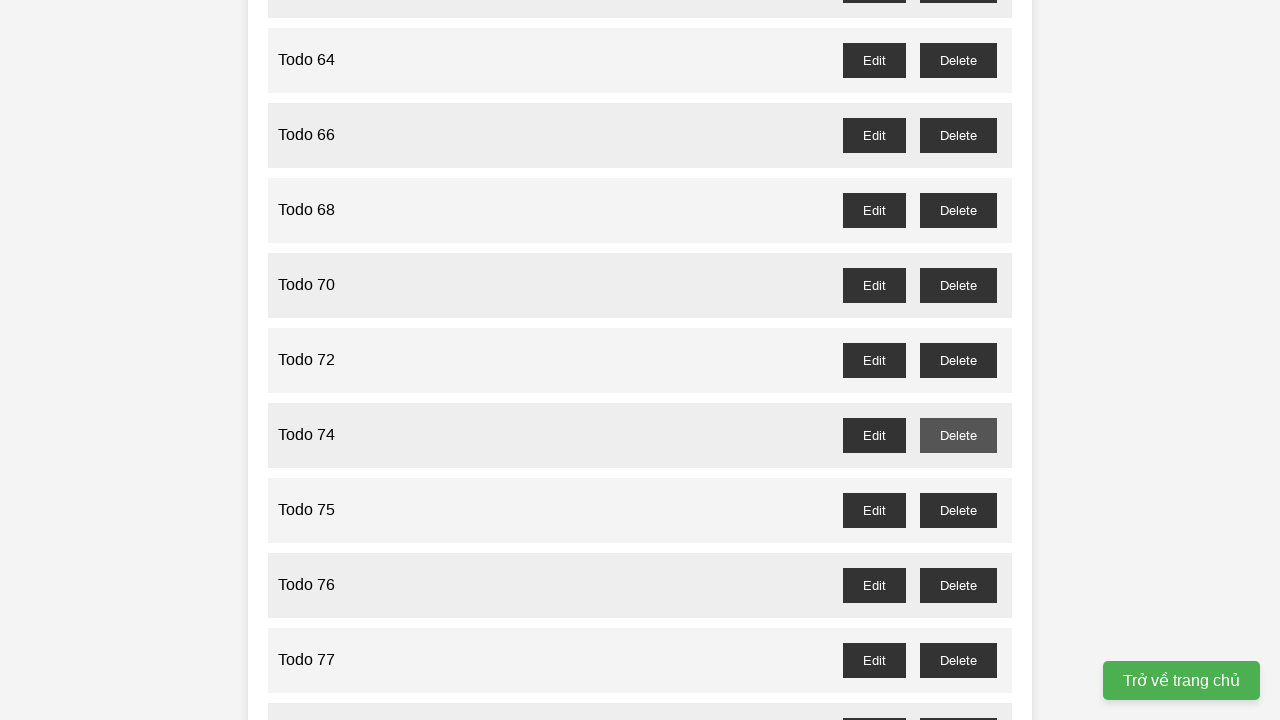

Clicked delete button for odd-numbered todo 75 at (958, 510) on //button[@id='todo-75-delete']
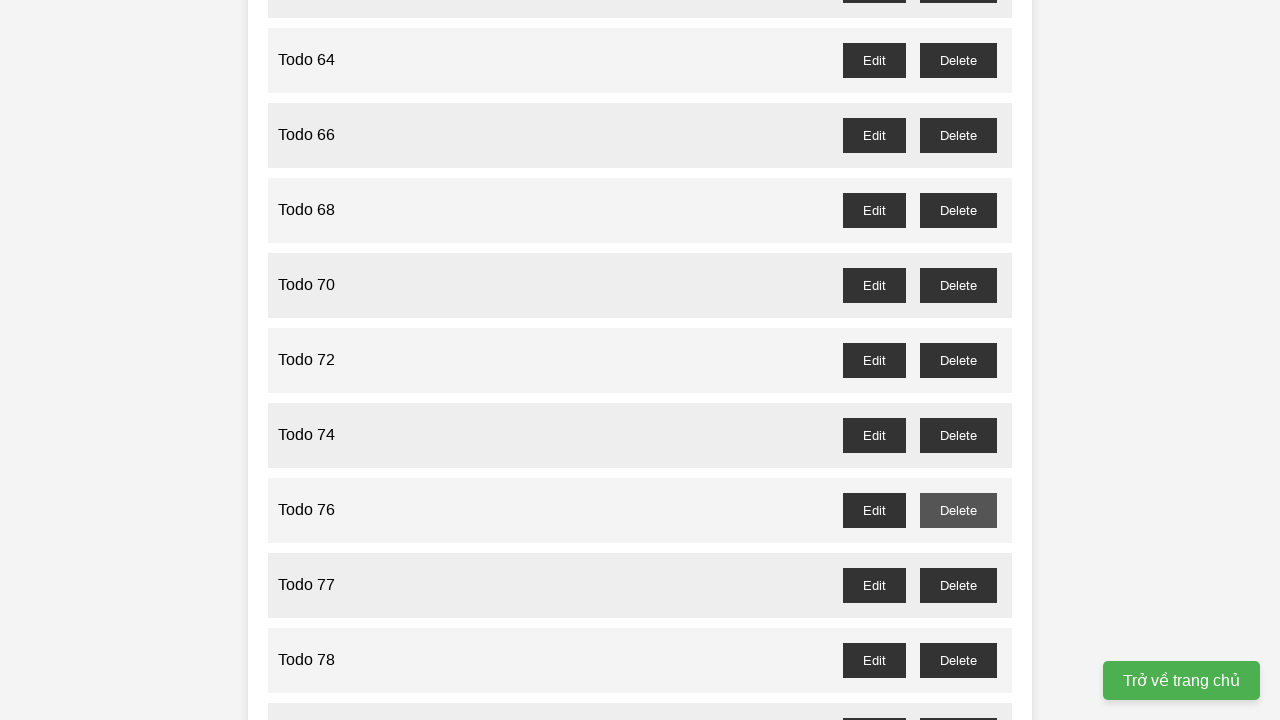

Waited for confirmation dialog handling after deleting todo 75
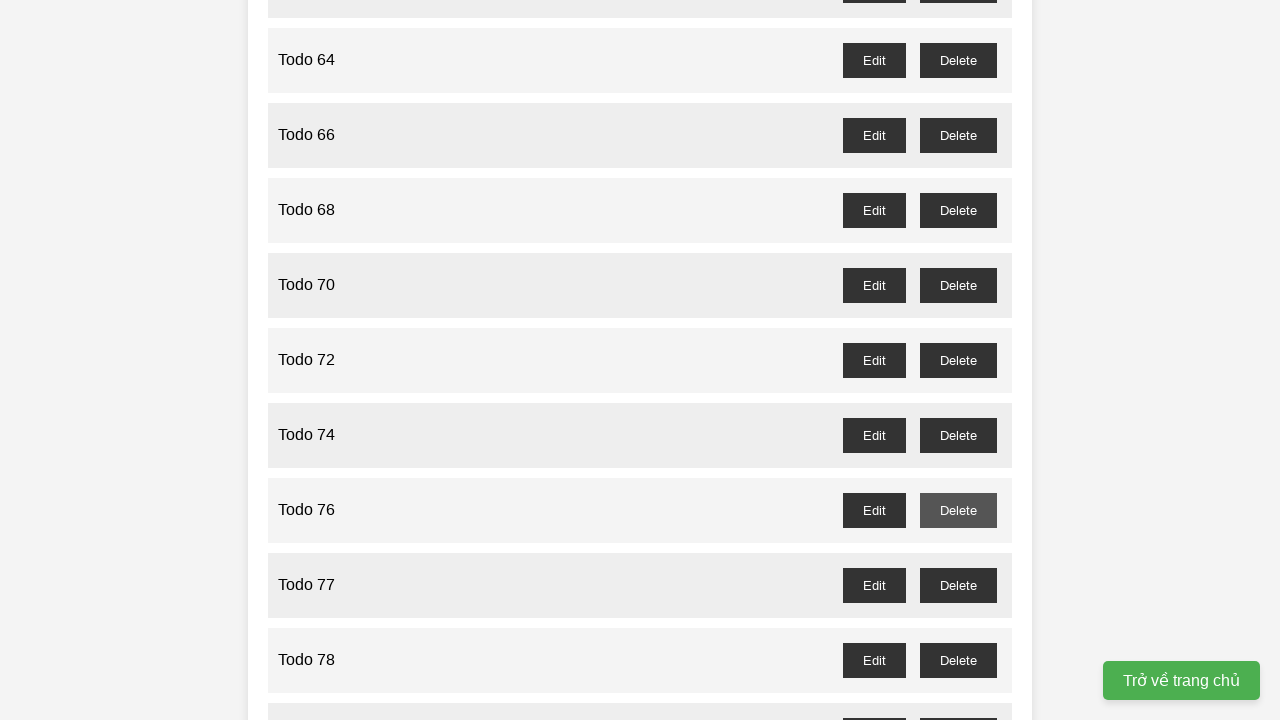

Clicked delete button for odd-numbered todo 77 at (958, 585) on //button[@id='todo-77-delete']
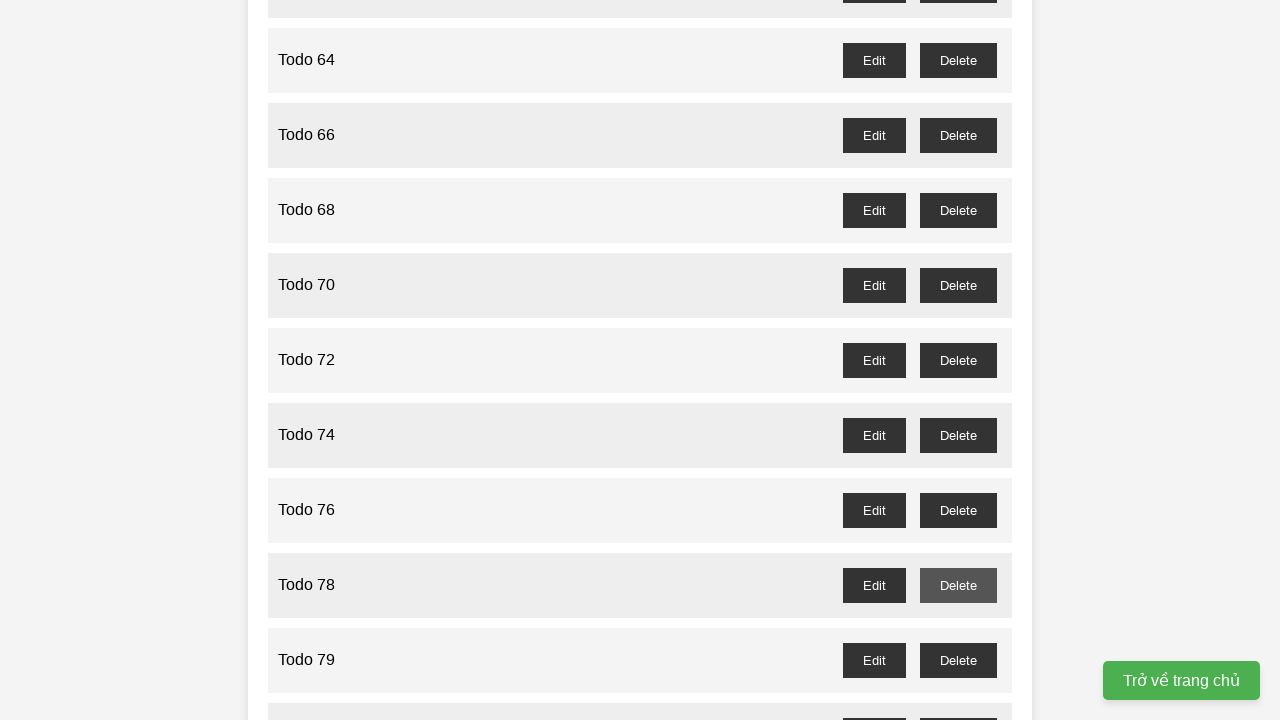

Waited for confirmation dialog handling after deleting todo 77
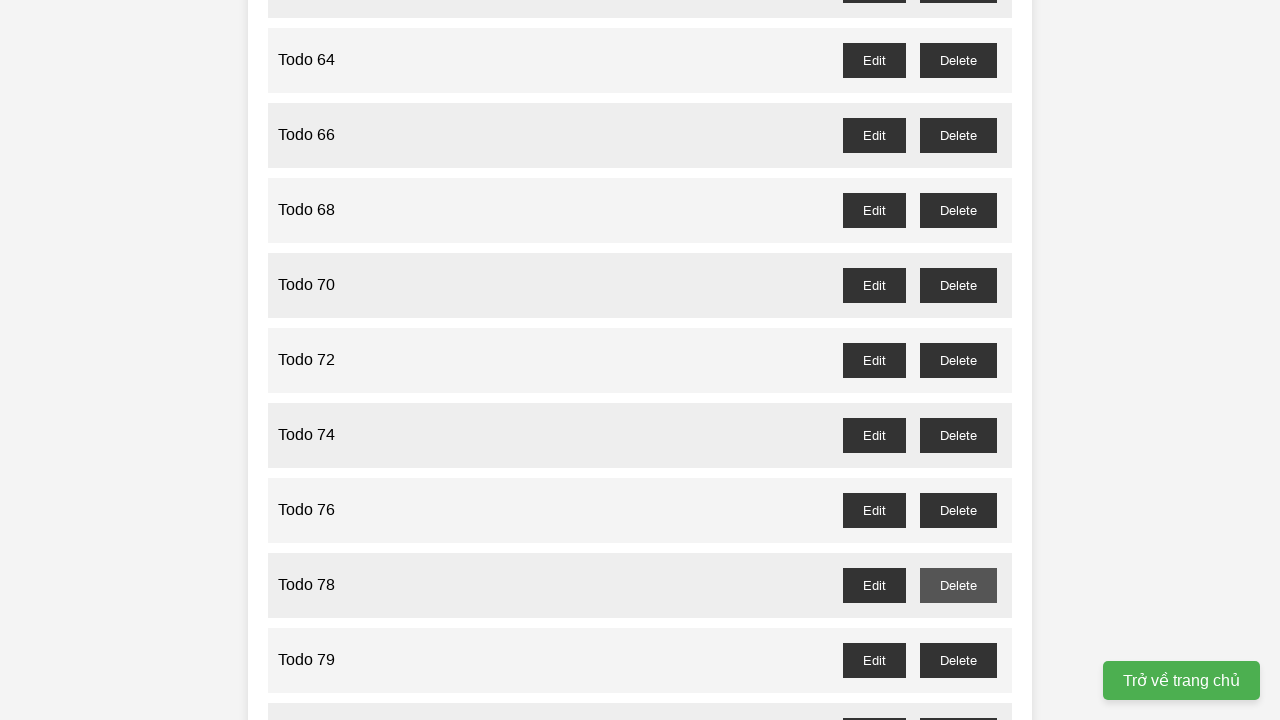

Clicked delete button for odd-numbered todo 79 at (958, 660) on //button[@id='todo-79-delete']
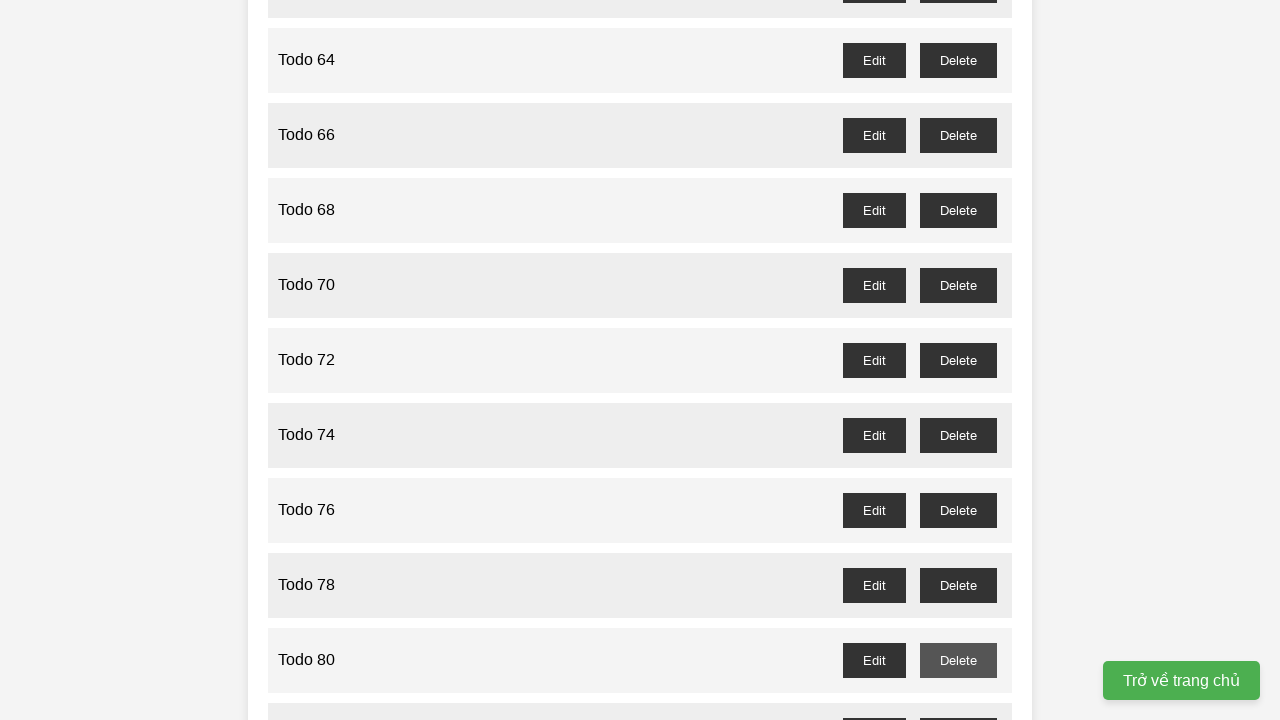

Waited for confirmation dialog handling after deleting todo 79
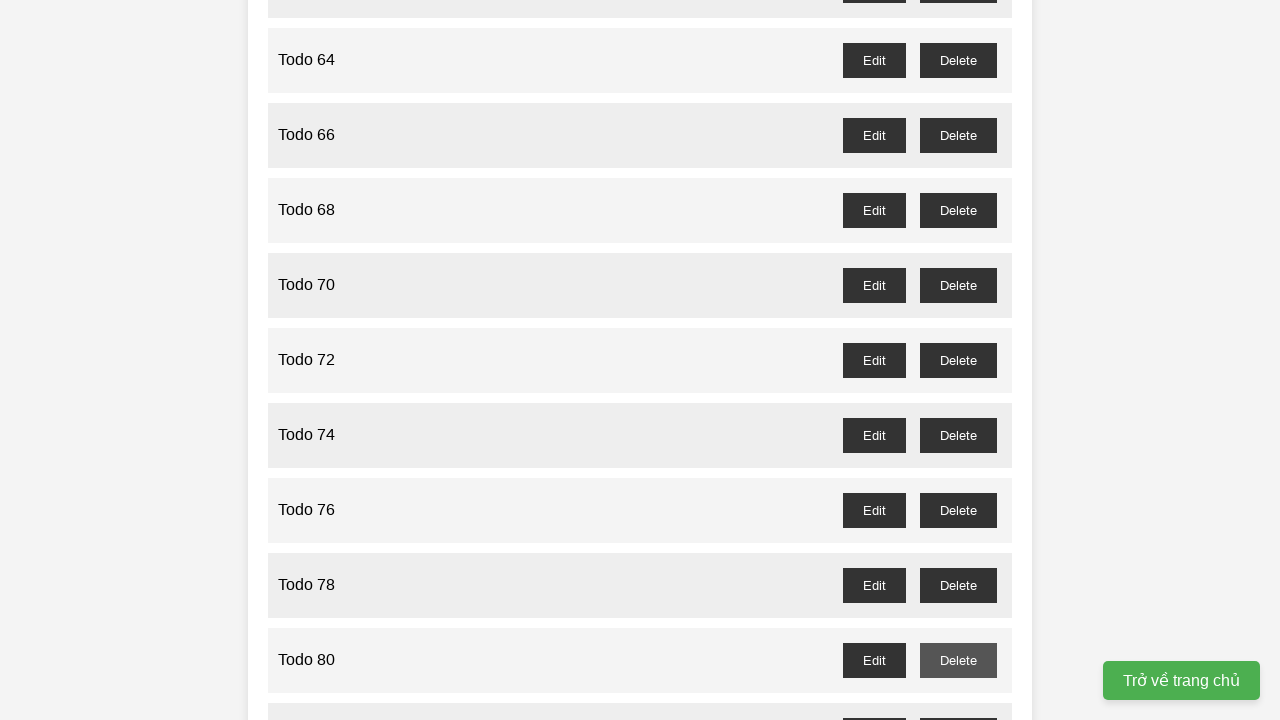

Clicked delete button for odd-numbered todo 81 at (958, 703) on //button[@id='todo-81-delete']
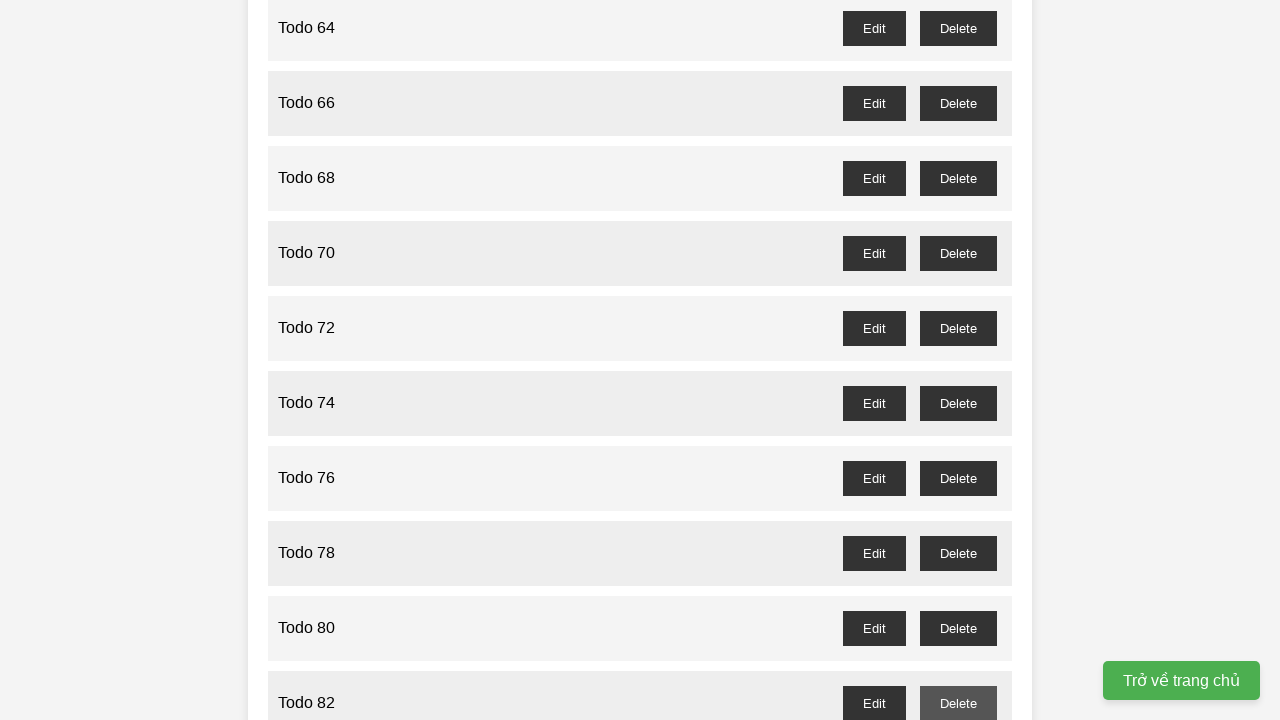

Waited for confirmation dialog handling after deleting todo 81
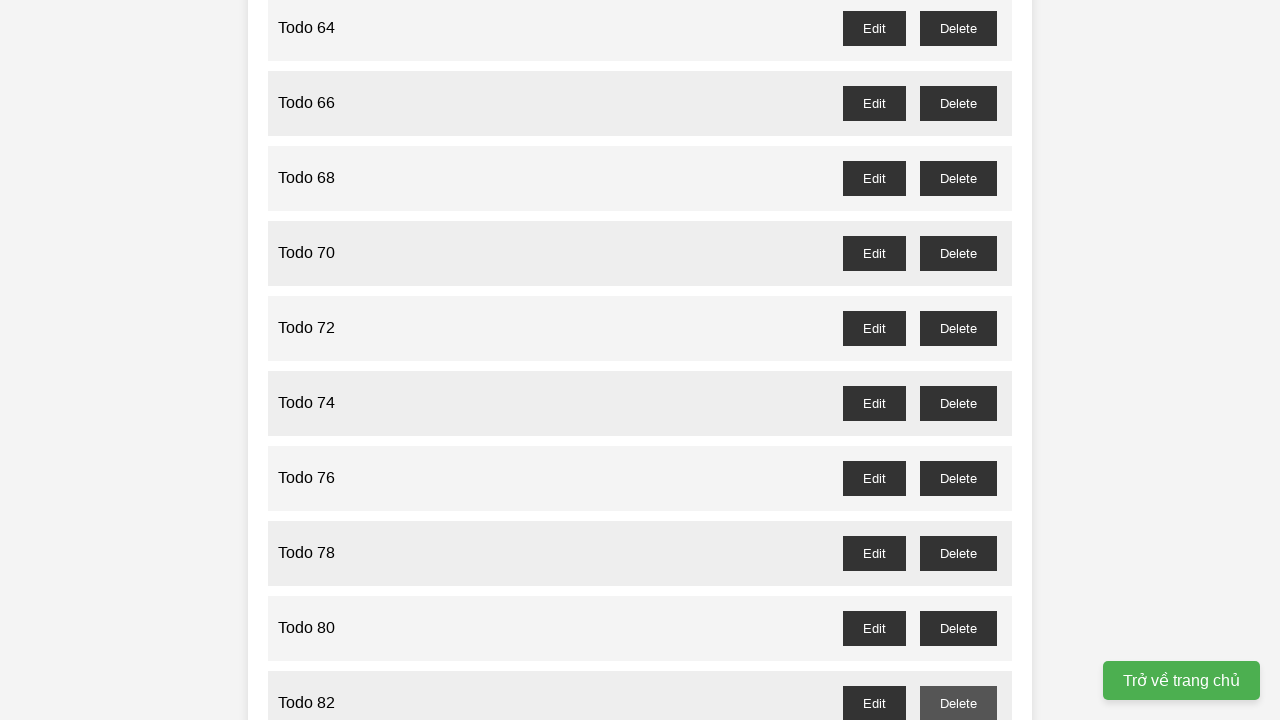

Clicked delete button for odd-numbered todo 83 at (958, 360) on //button[@id='todo-83-delete']
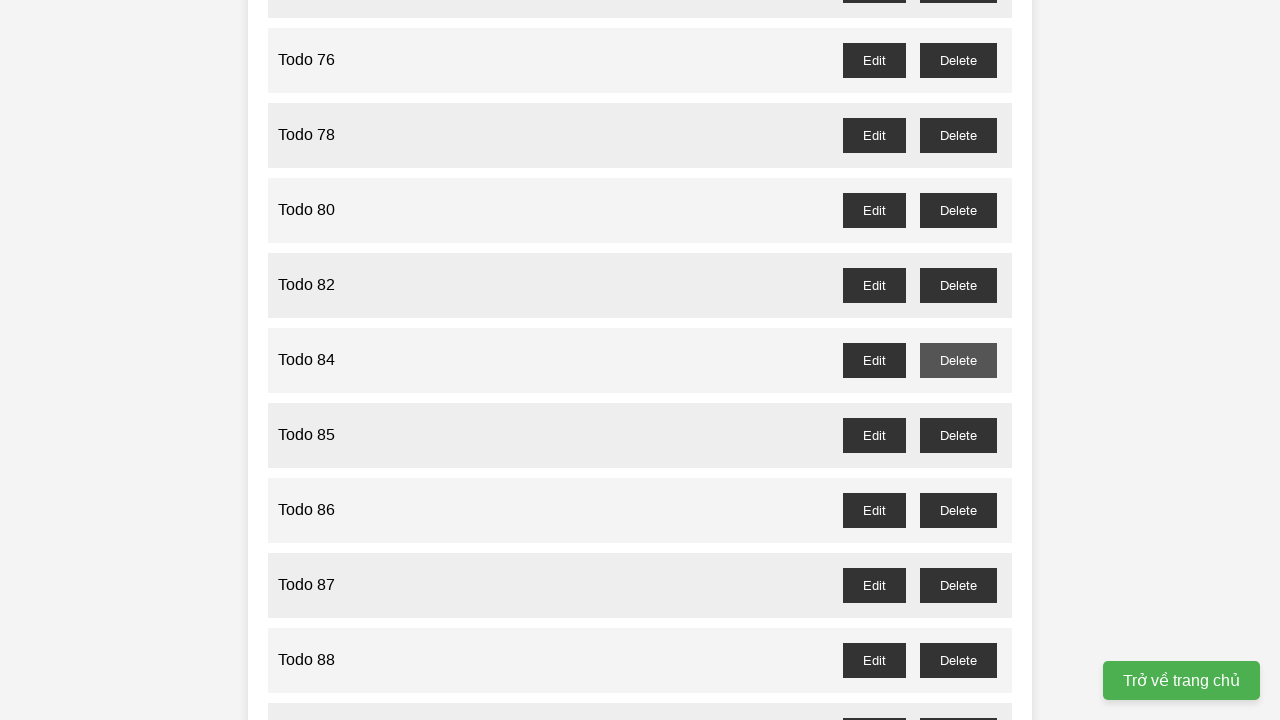

Waited for confirmation dialog handling after deleting todo 83
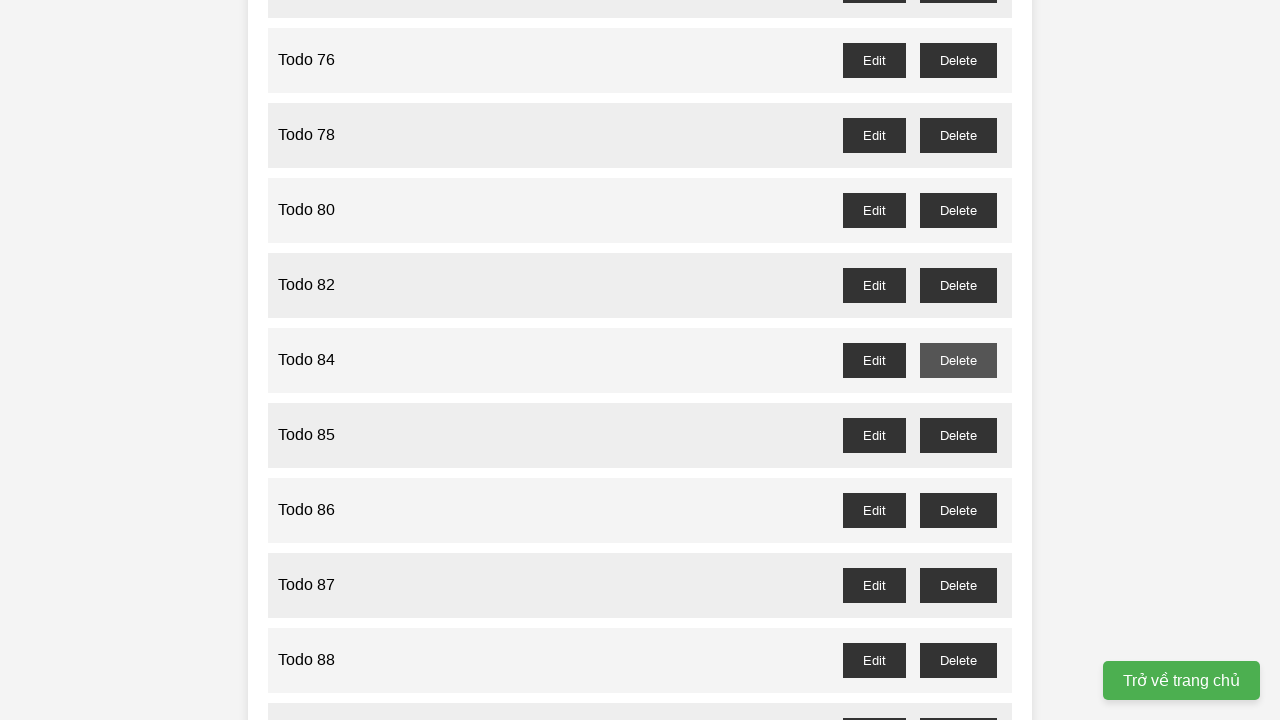

Clicked delete button for odd-numbered todo 85 at (958, 435) on //button[@id='todo-85-delete']
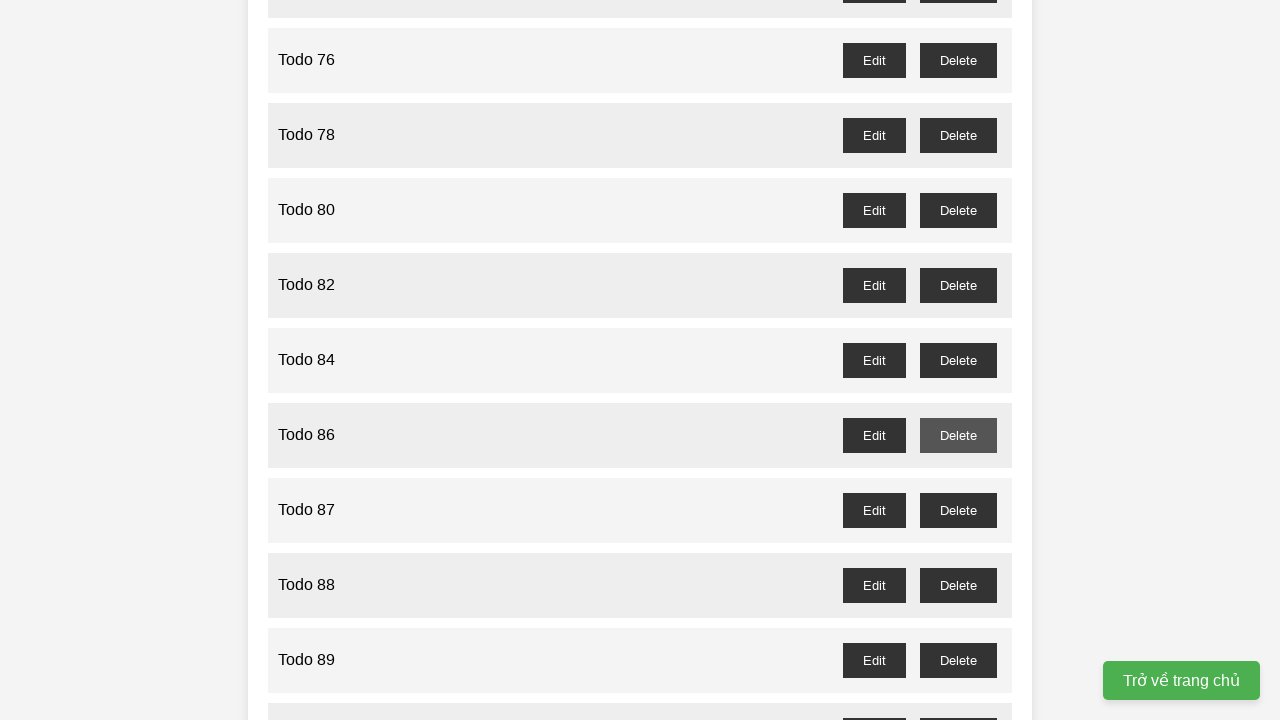

Waited for confirmation dialog handling after deleting todo 85
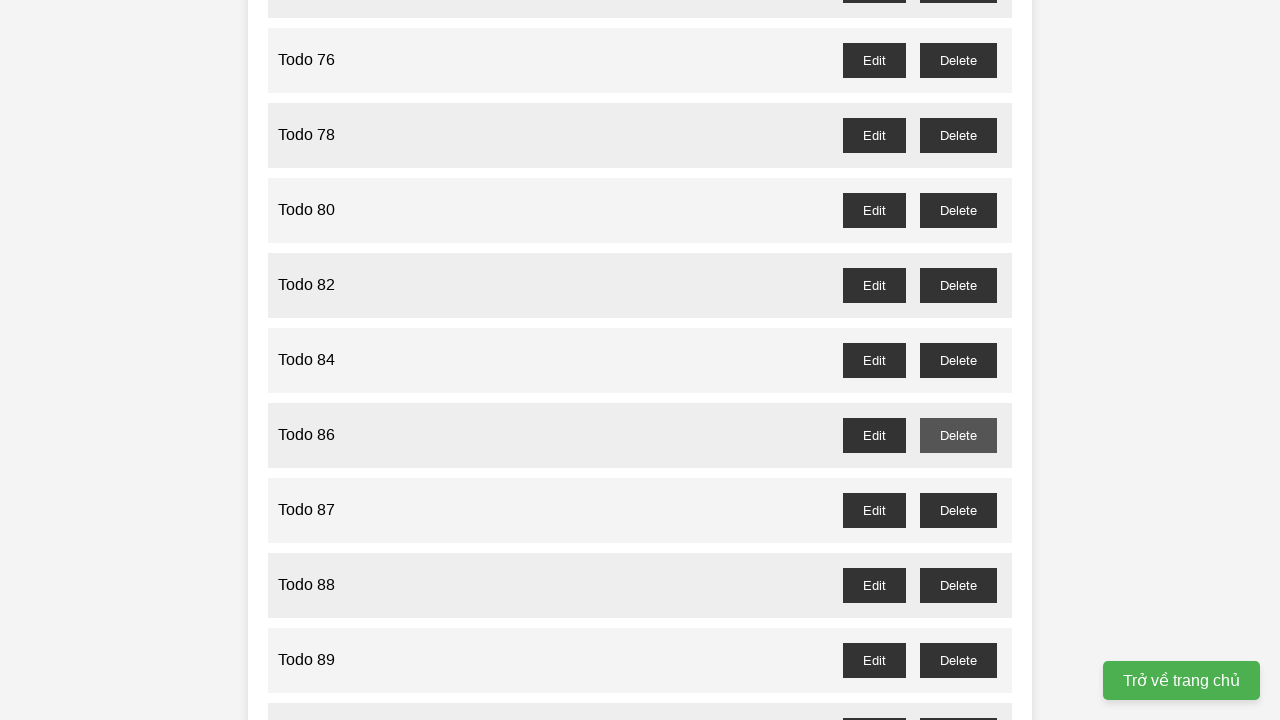

Clicked delete button for odd-numbered todo 87 at (958, 510) on //button[@id='todo-87-delete']
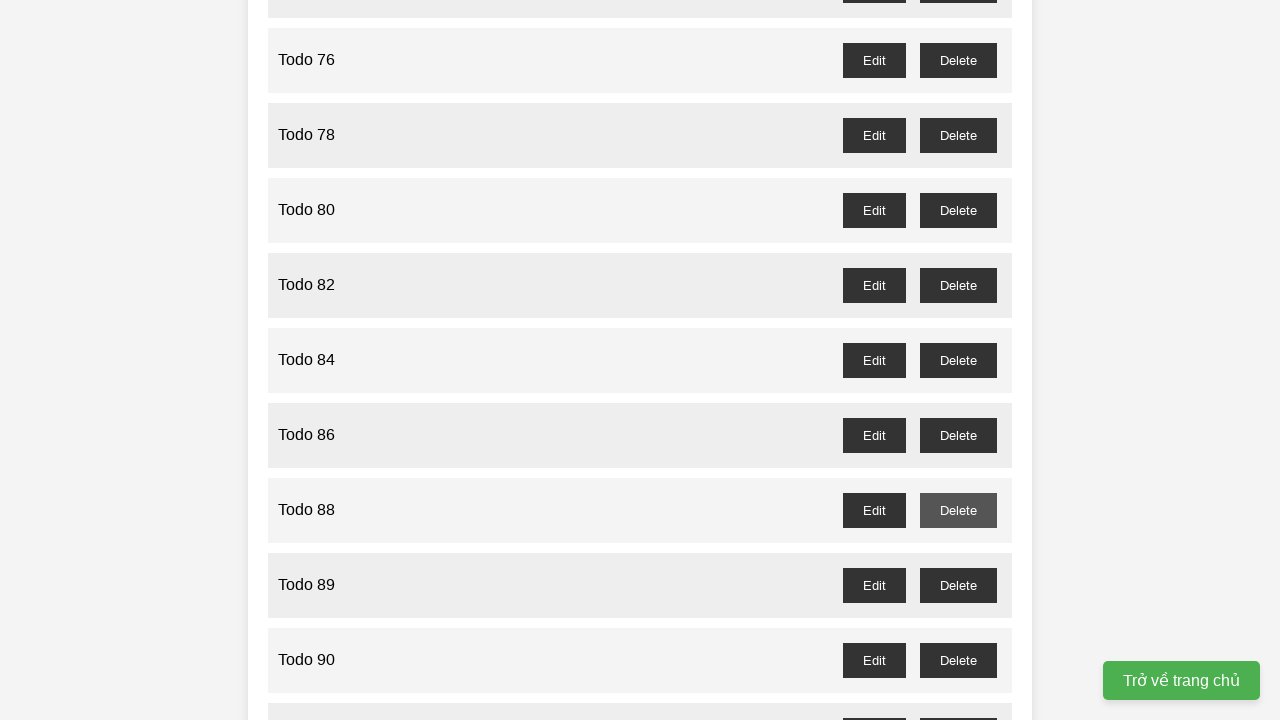

Waited for confirmation dialog handling after deleting todo 87
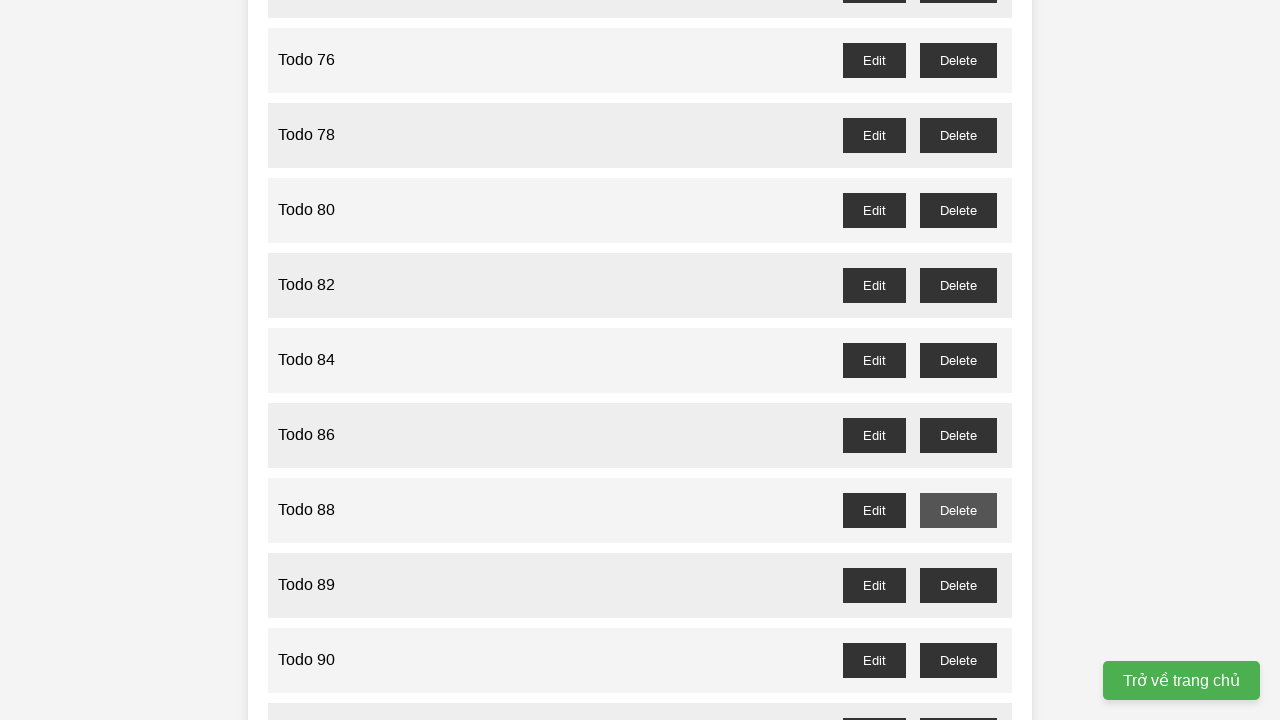

Clicked delete button for odd-numbered todo 89 at (958, 585) on //button[@id='todo-89-delete']
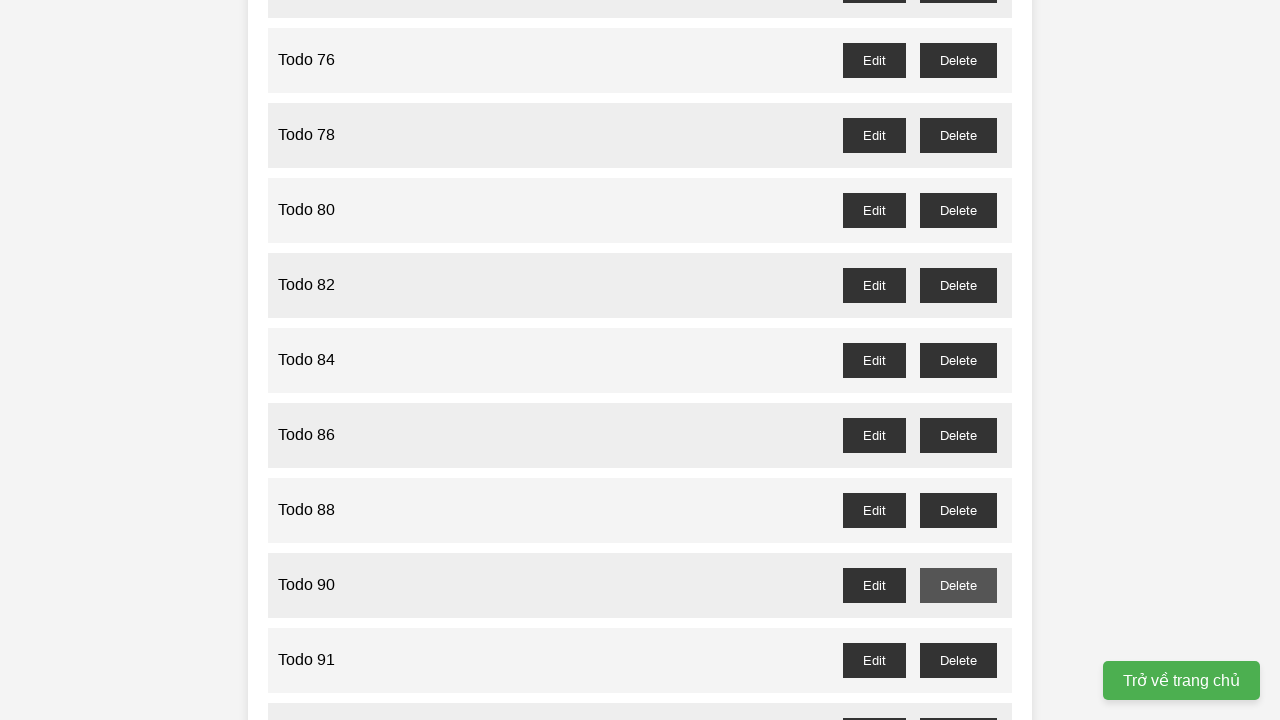

Waited for confirmation dialog handling after deleting todo 89
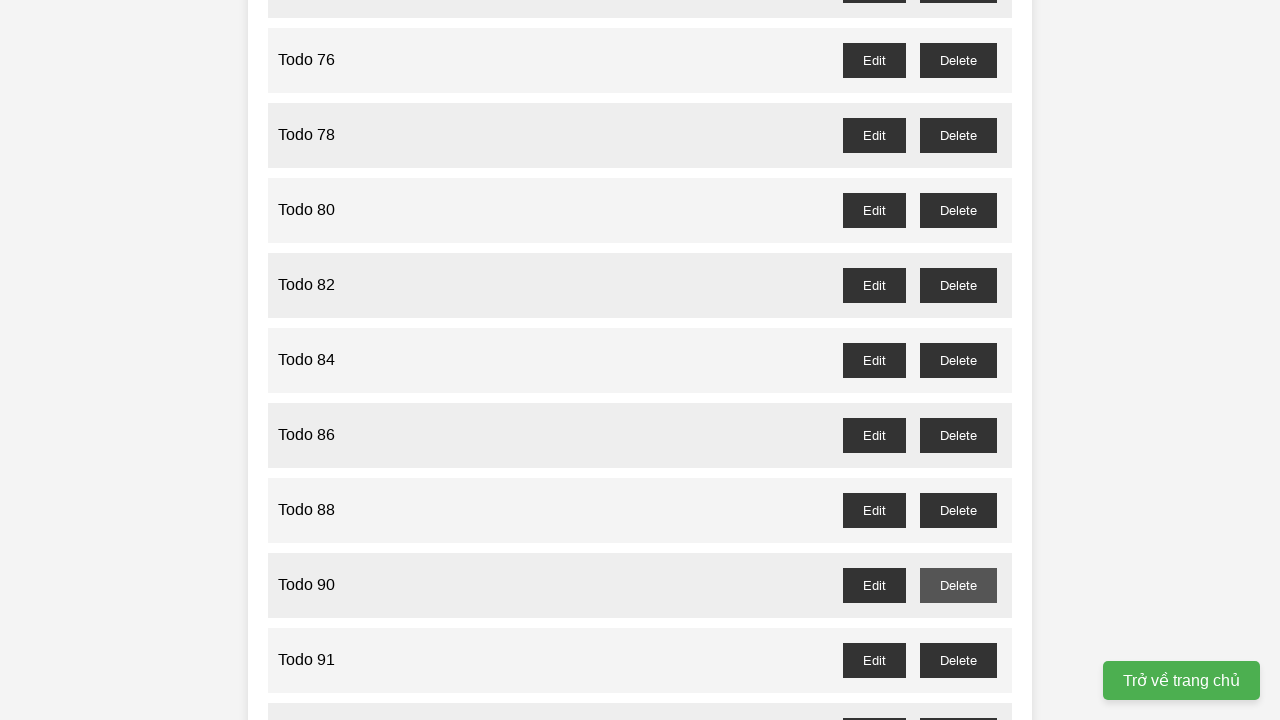

Clicked delete button for odd-numbered todo 91 at (958, 660) on //button[@id='todo-91-delete']
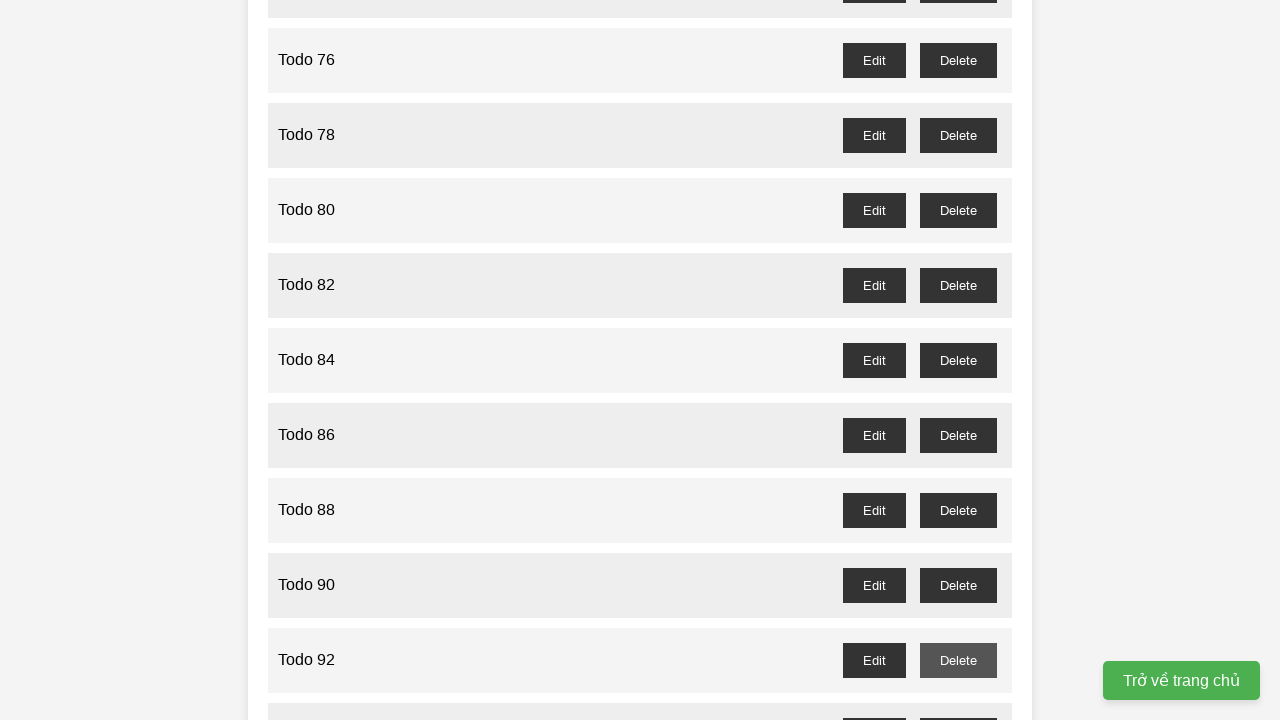

Waited for confirmation dialog handling after deleting todo 91
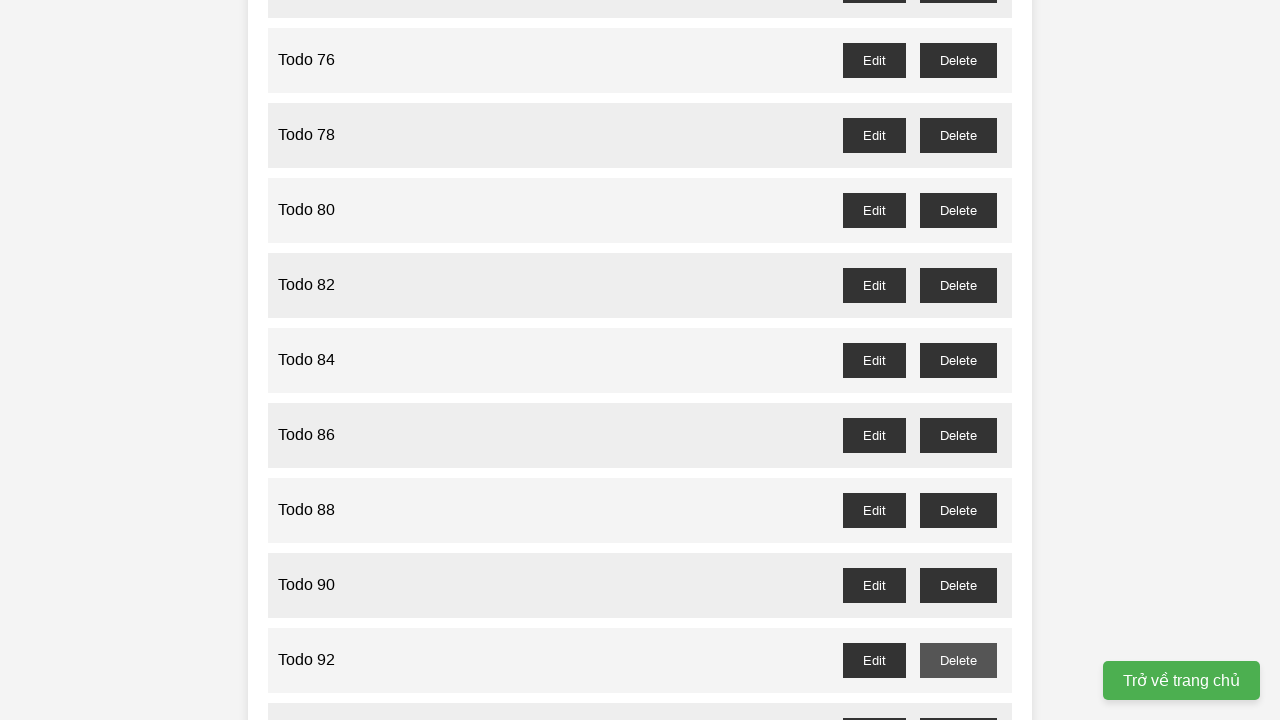

Clicked delete button for odd-numbered todo 93 at (958, 703) on //button[@id='todo-93-delete']
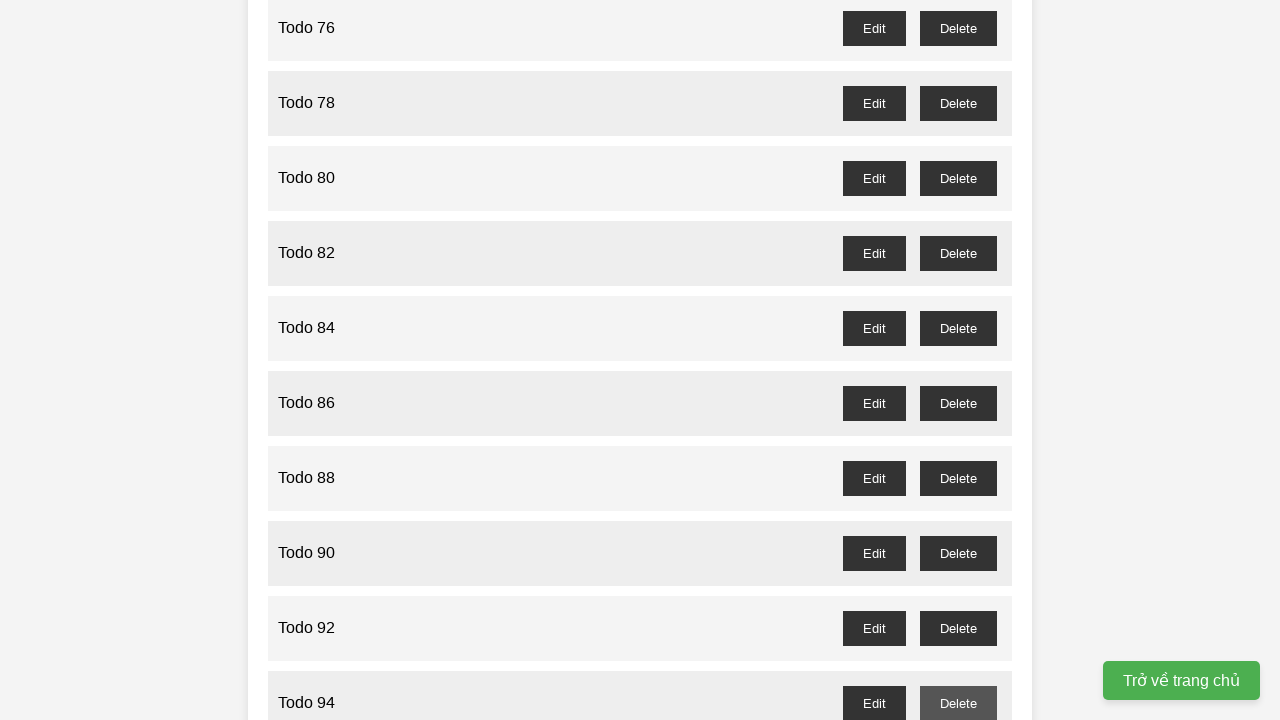

Waited for confirmation dialog handling after deleting todo 93
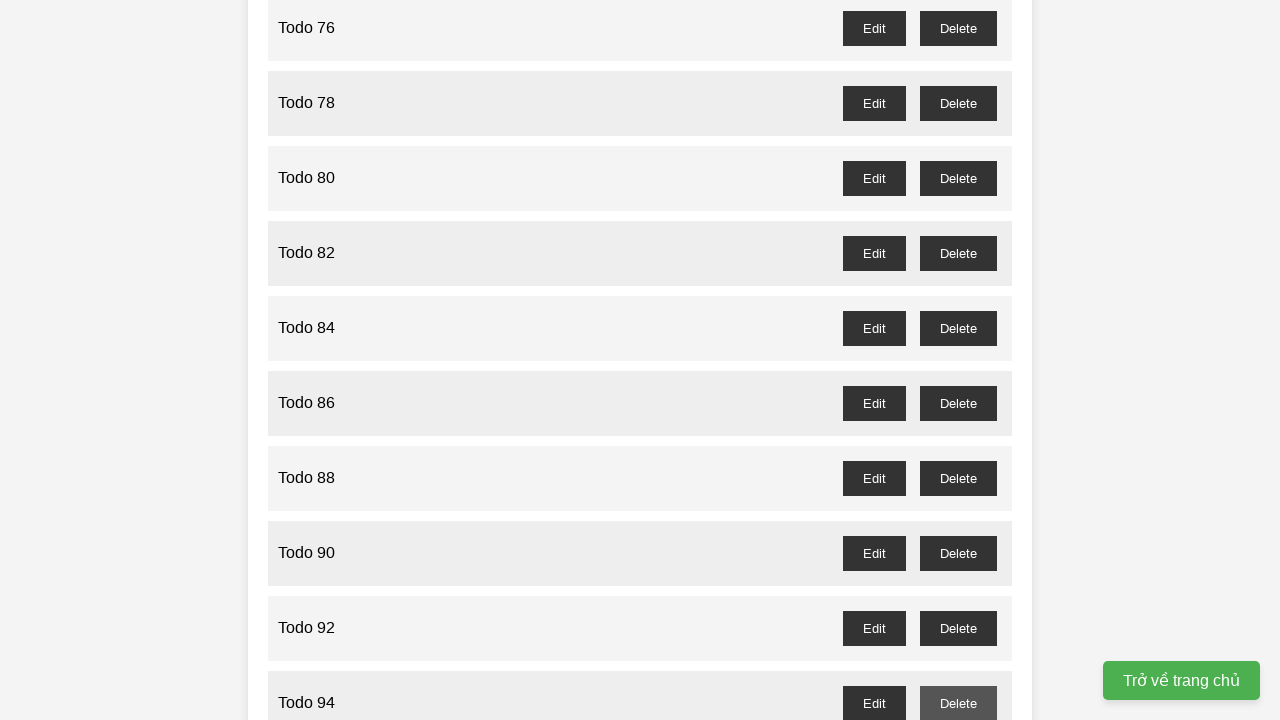

Clicked delete button for odd-numbered todo 95 at (958, 360) on //button[@id='todo-95-delete']
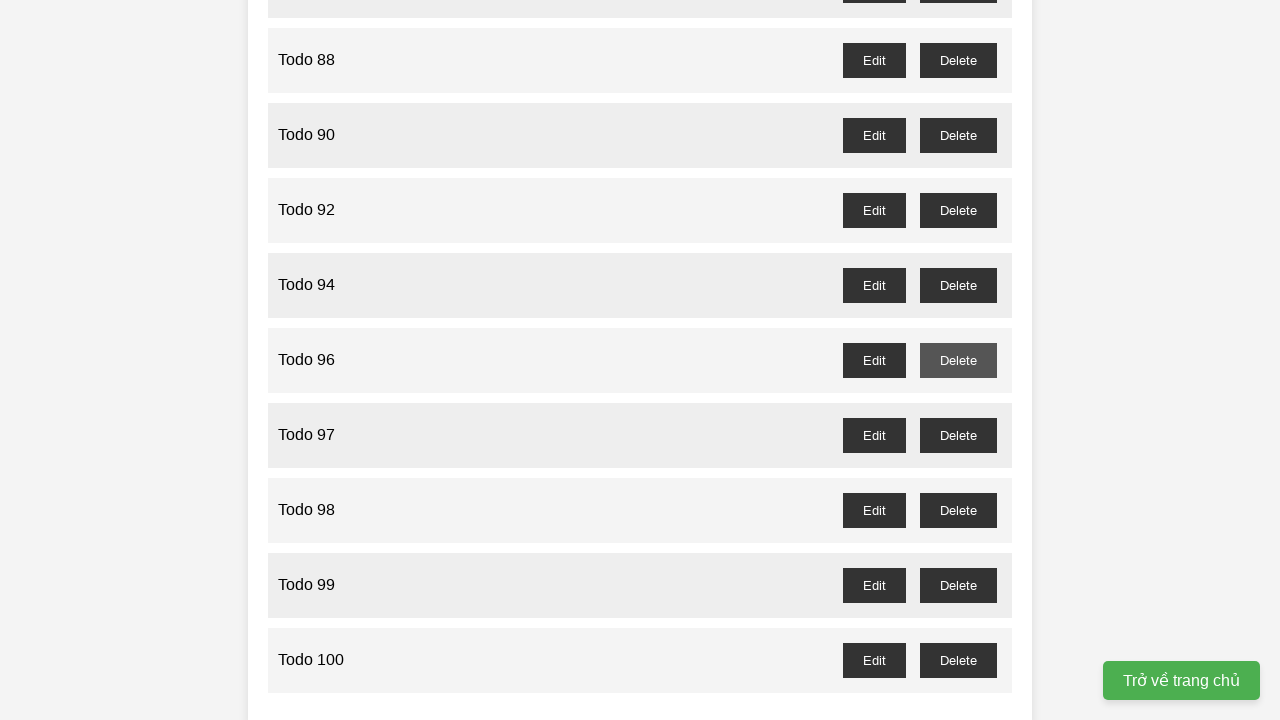

Waited for confirmation dialog handling after deleting todo 95
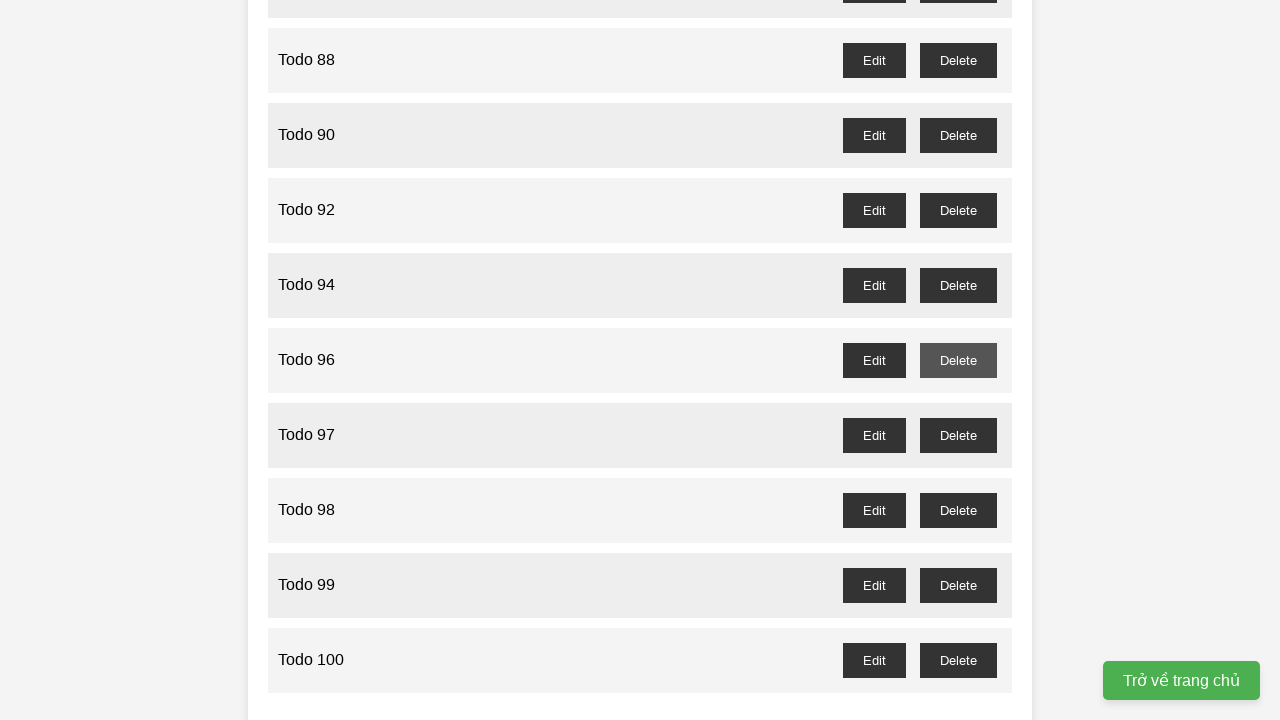

Clicked delete button for odd-numbered todo 97 at (958, 435) on //button[@id='todo-97-delete']
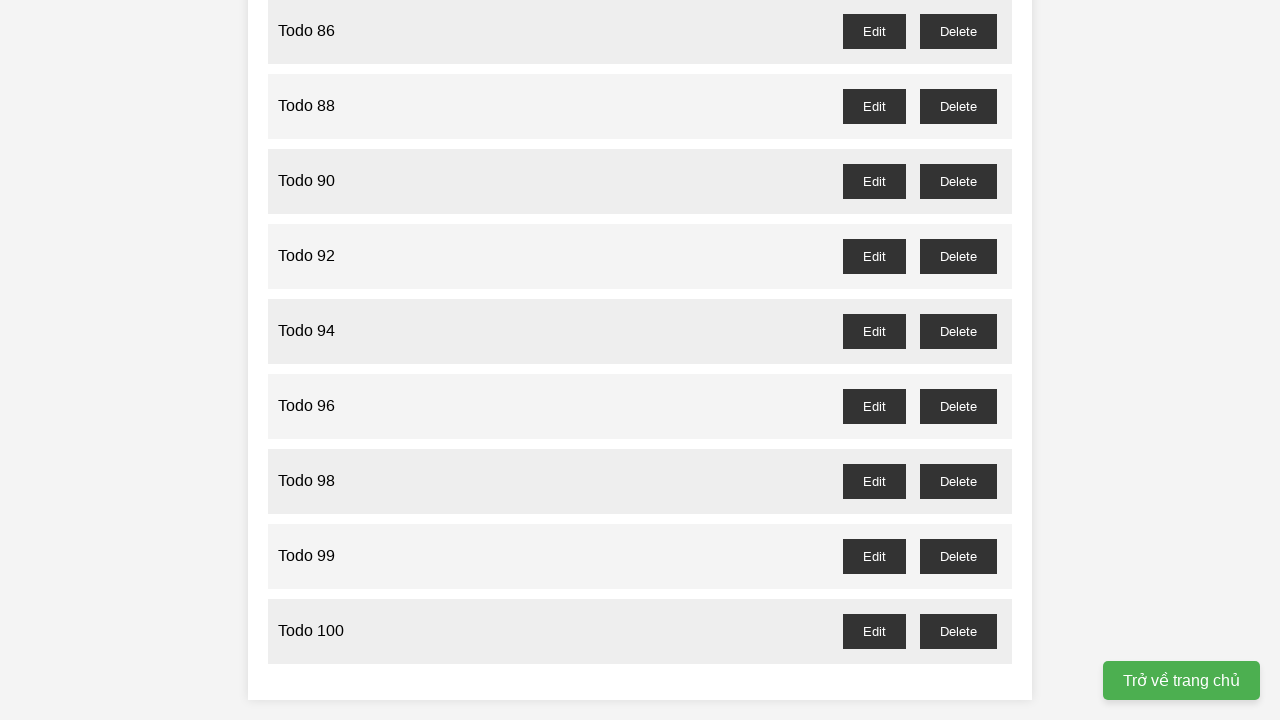

Waited for confirmation dialog handling after deleting todo 97
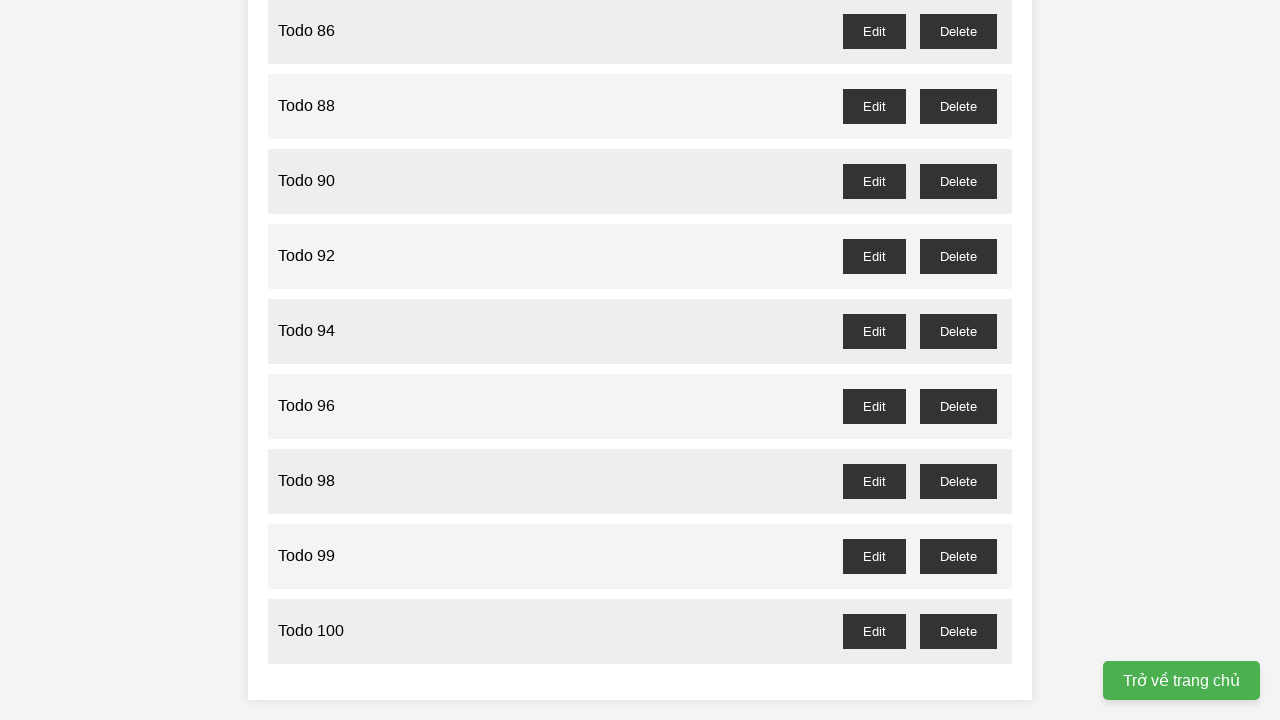

Clicked delete button for odd-numbered todo 99 at (958, 556) on //button[@id='todo-99-delete']
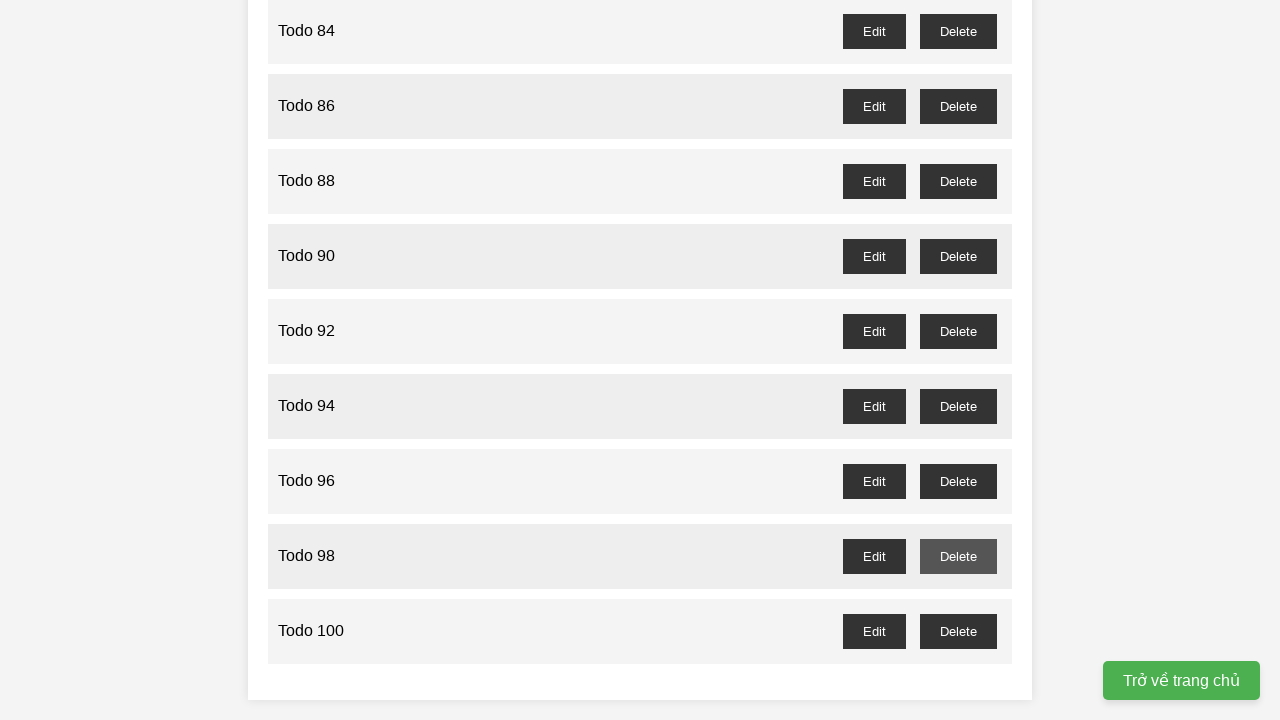

Waited for confirmation dialog handling after deleting todo 99
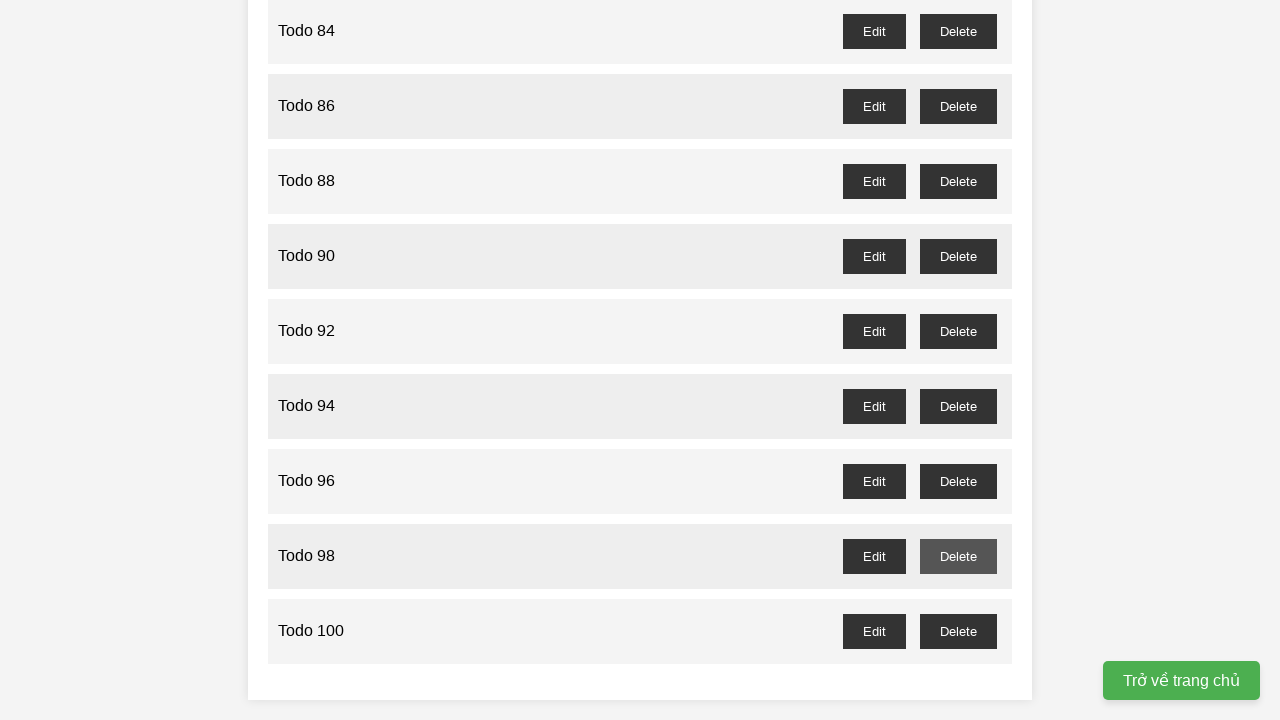

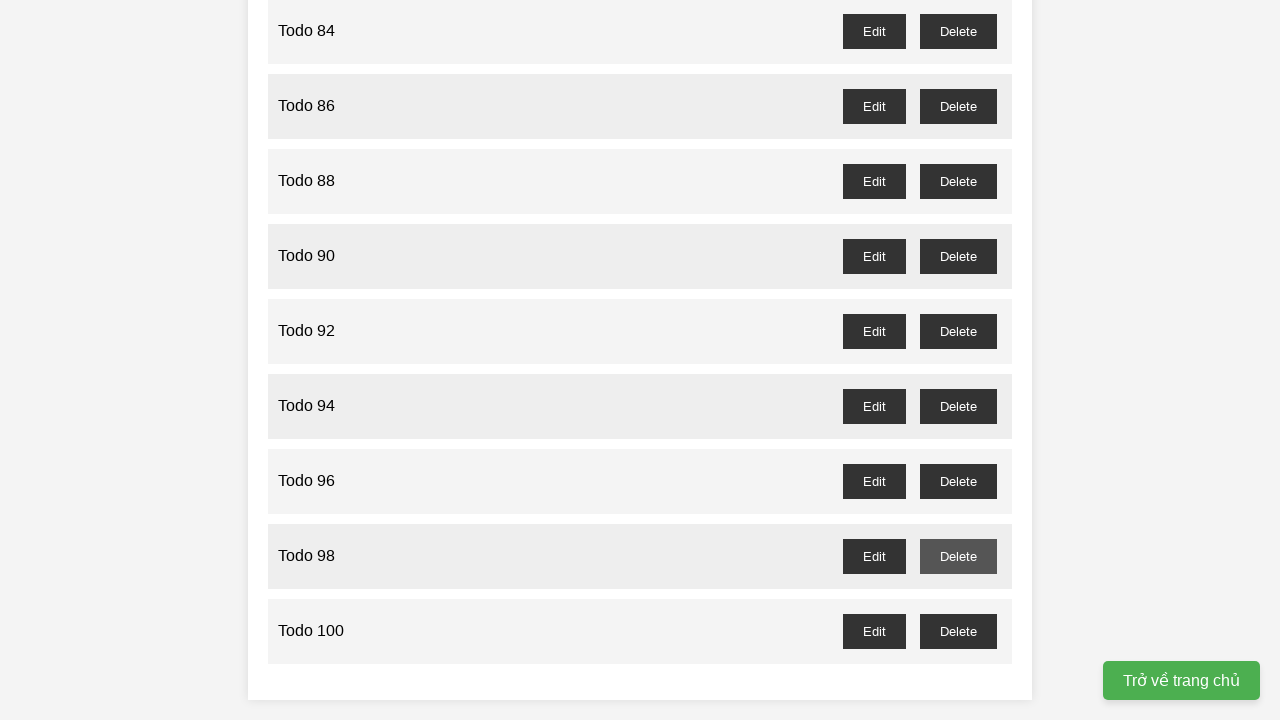